Plays the 2048 game by repeatedly pressing arrow keys (up, right, down, left) in a loop to move tiles around the board

Starting URL: https://play2048.co

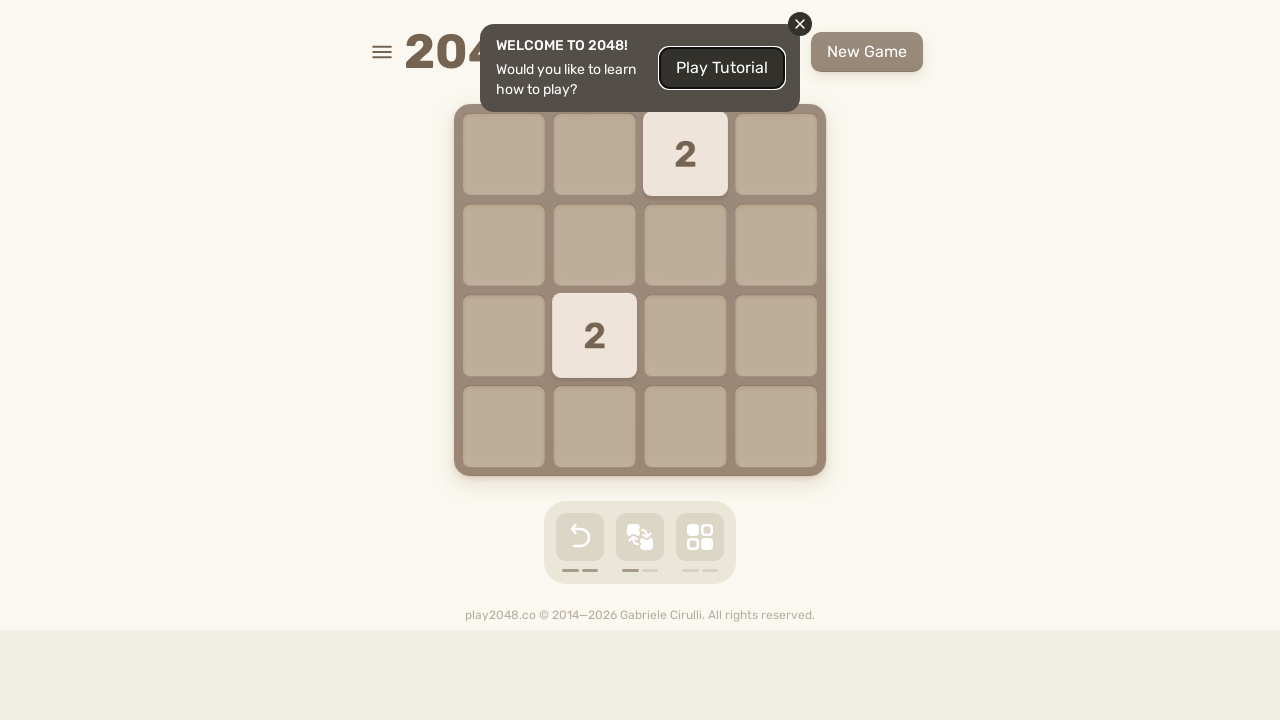

Navigated to 2048 game at https://play2048.co
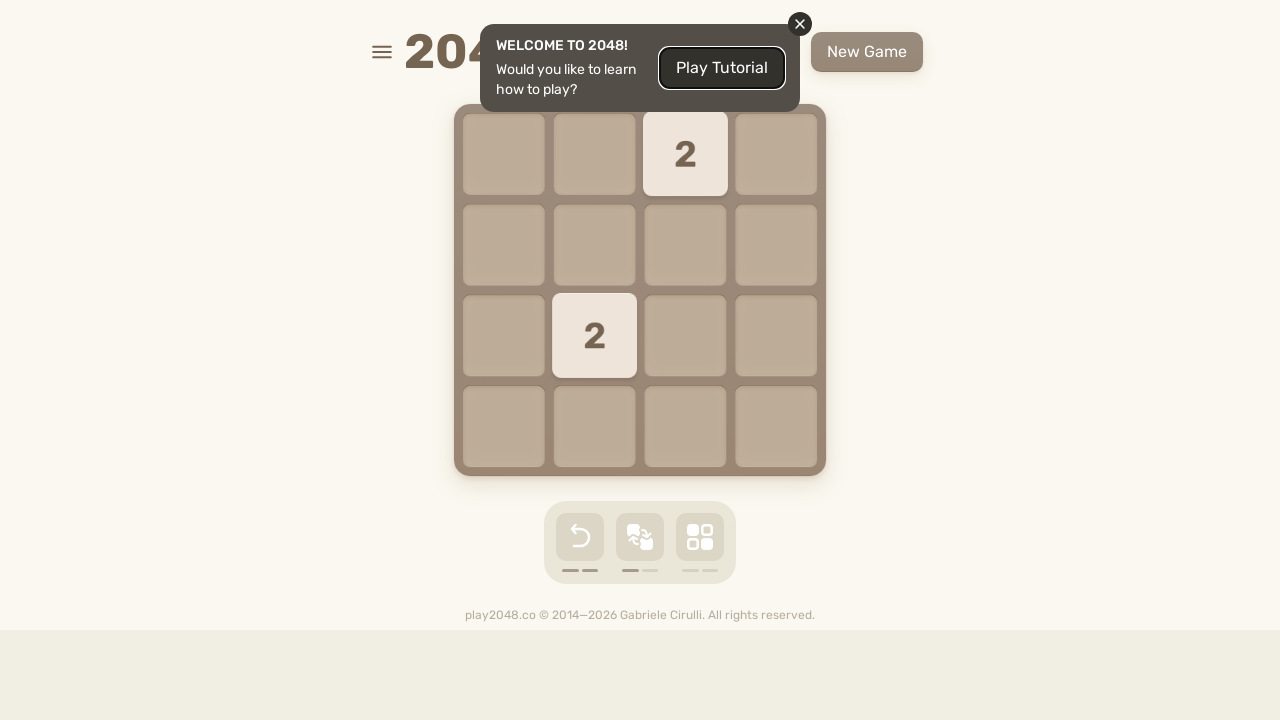

Pressed ArrowUp key on body
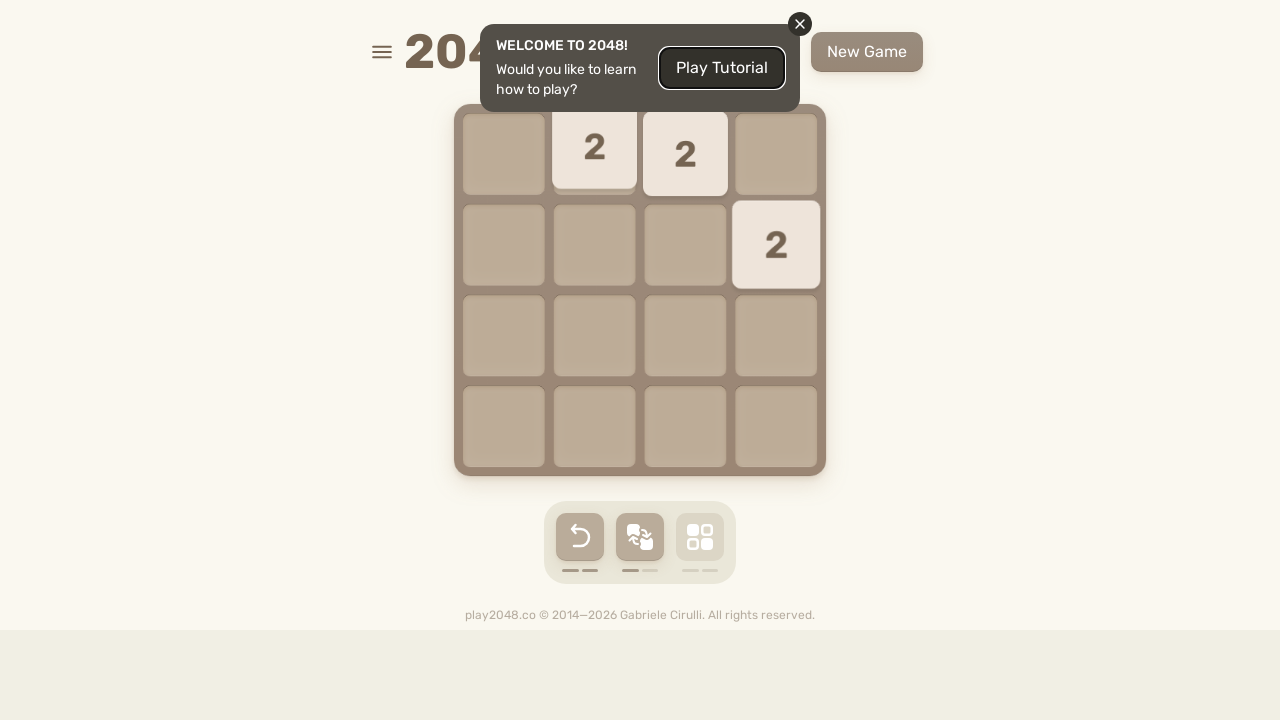

Pressed ArrowRight key on body
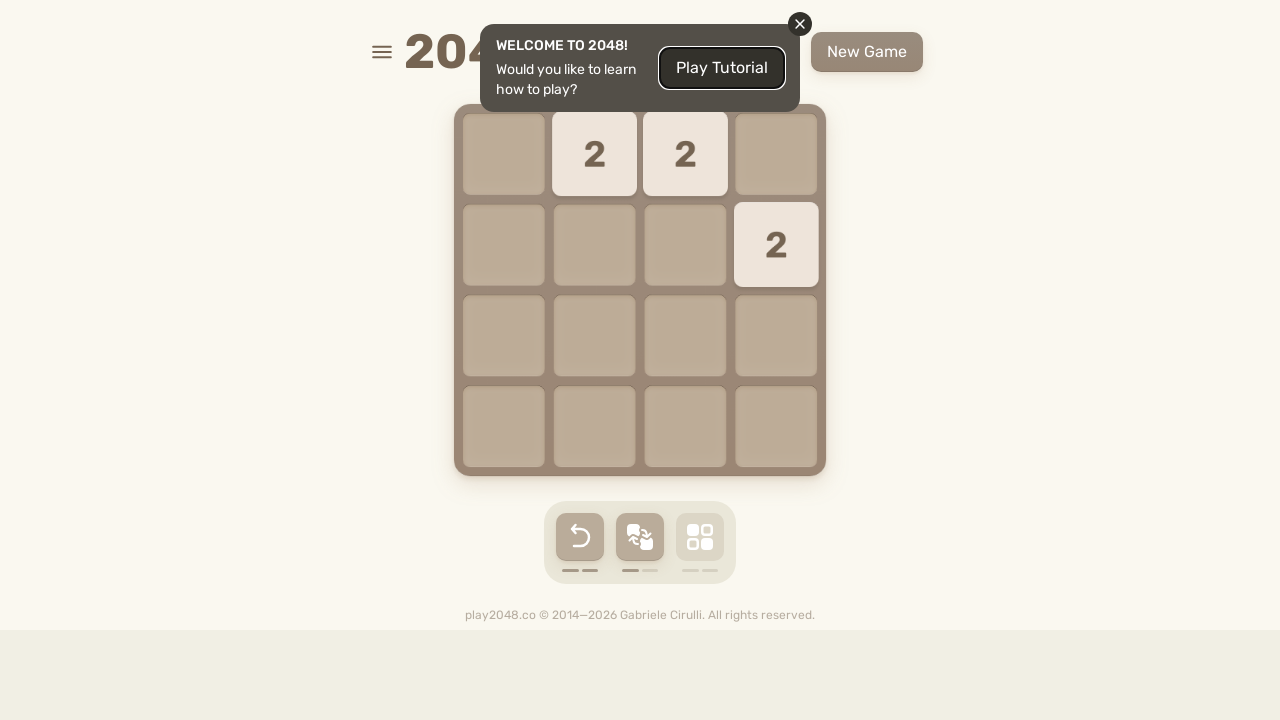

Pressed ArrowDown key on body
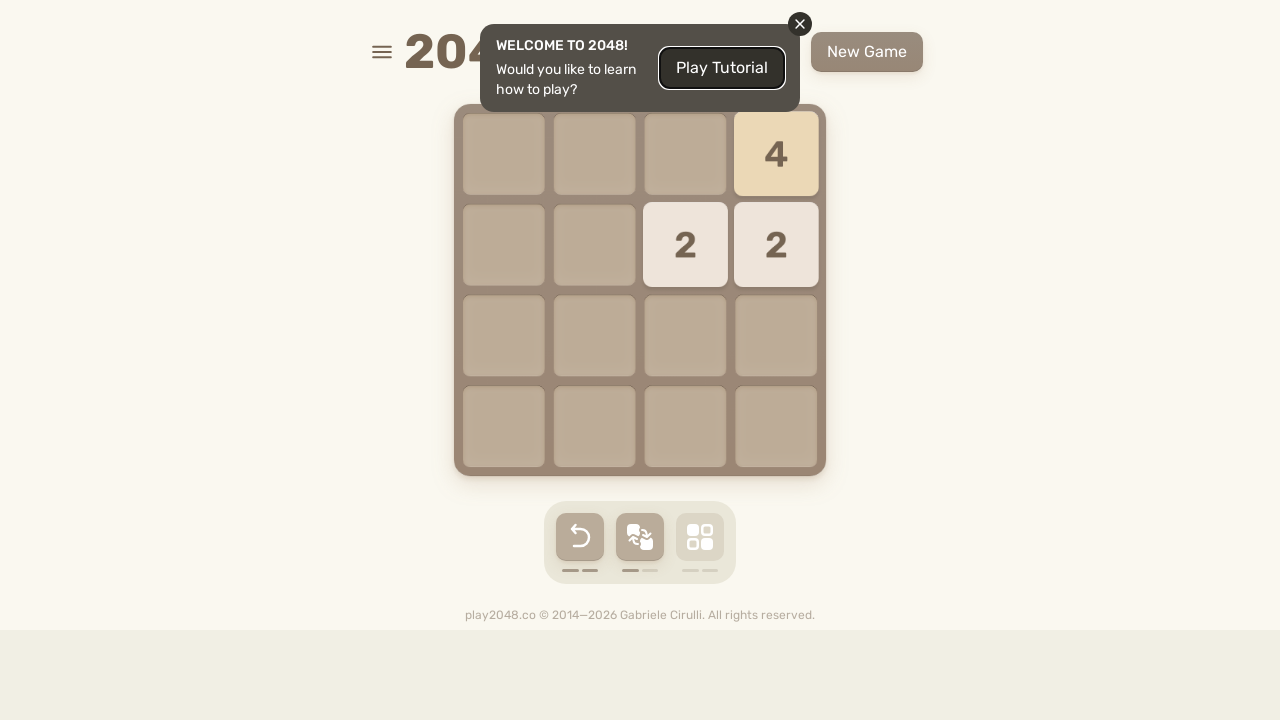

Pressed ArrowLeft key on body
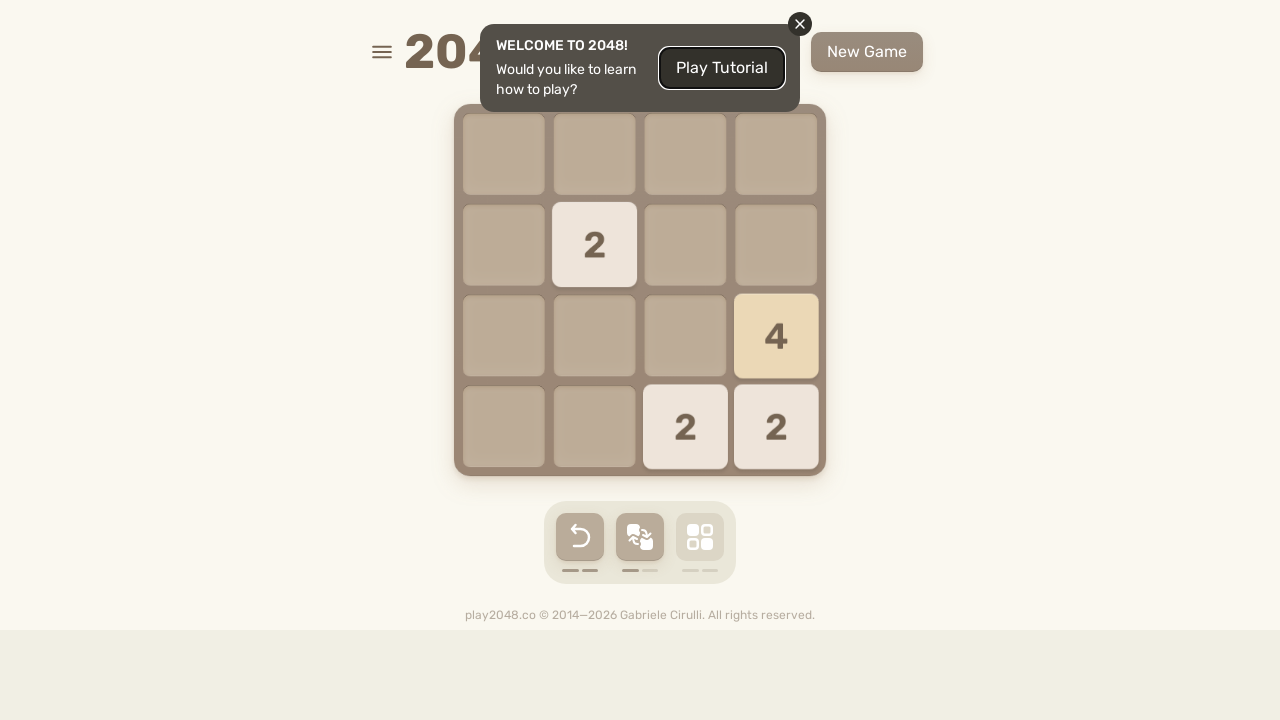

Pressed ArrowUp key on body
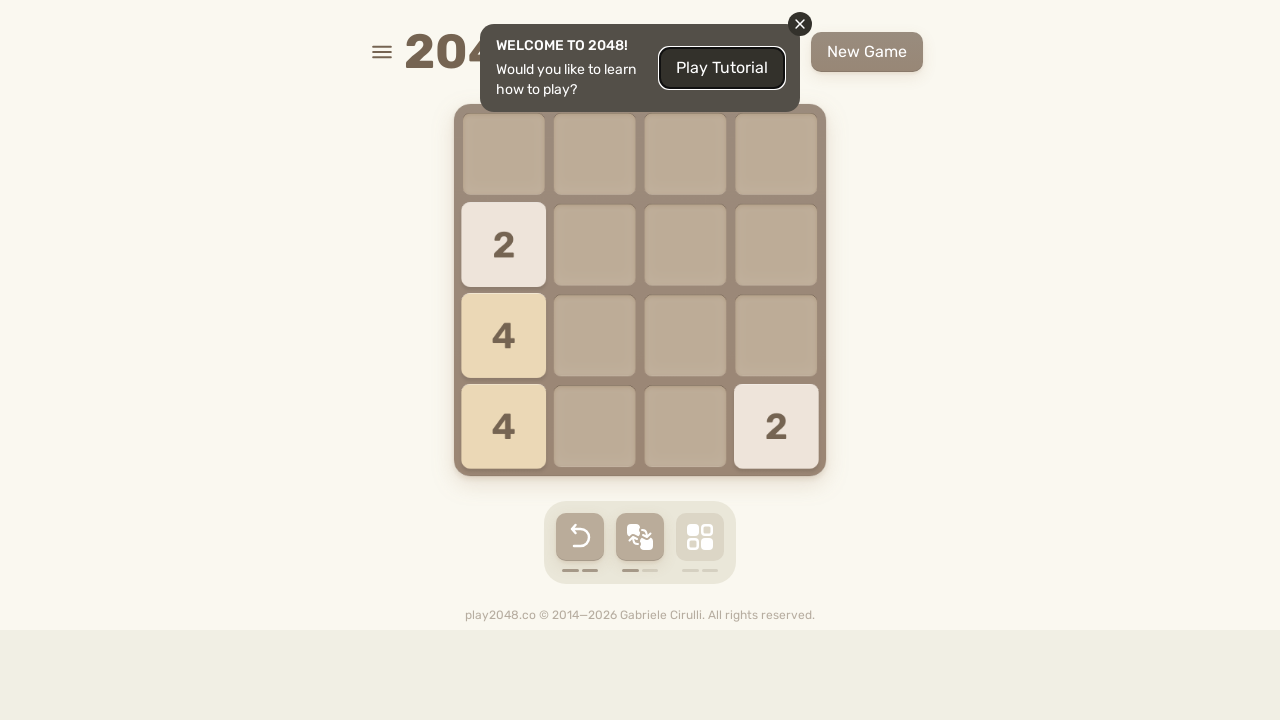

Pressed ArrowRight key on body
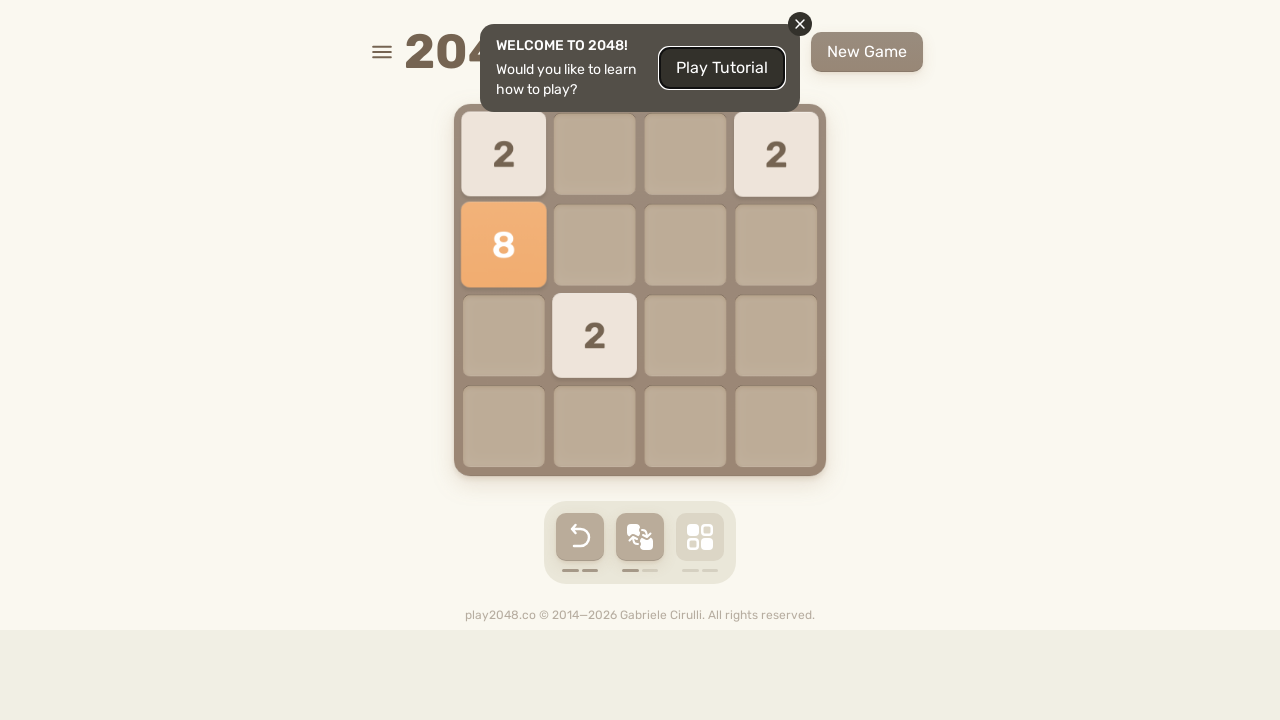

Pressed ArrowDown key on body
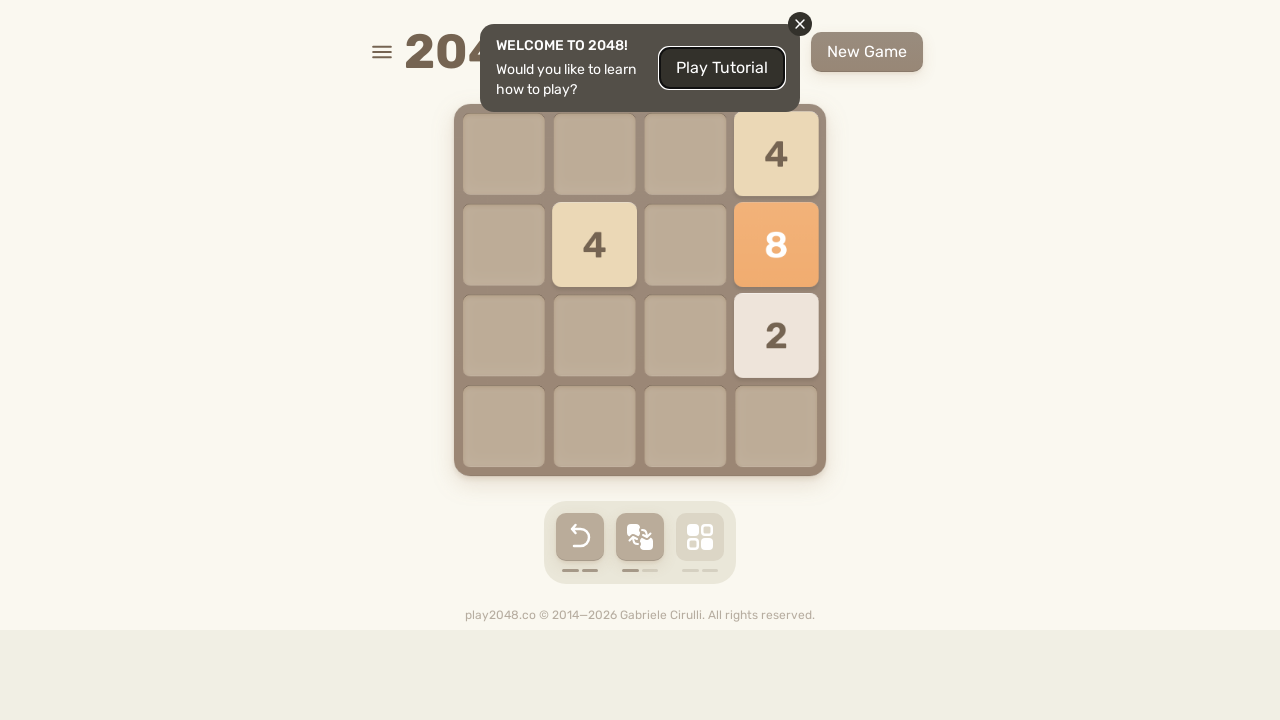

Pressed ArrowLeft key on body
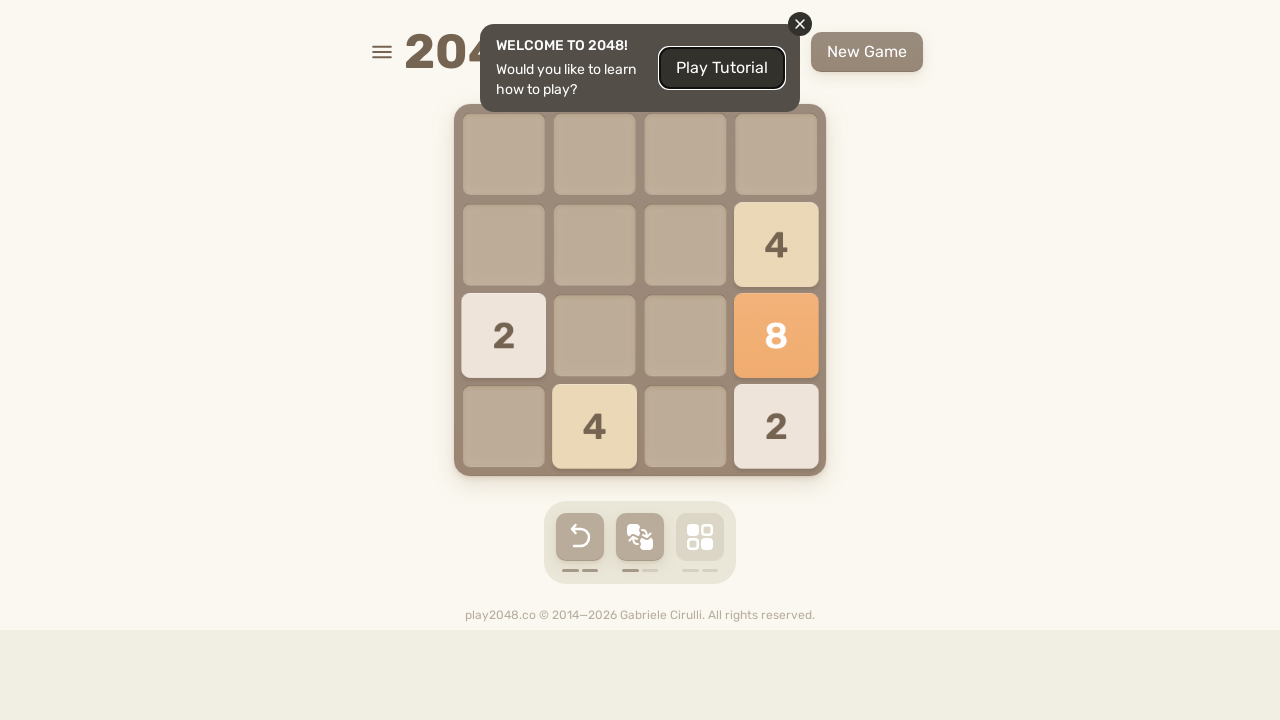

Pressed ArrowUp key on body
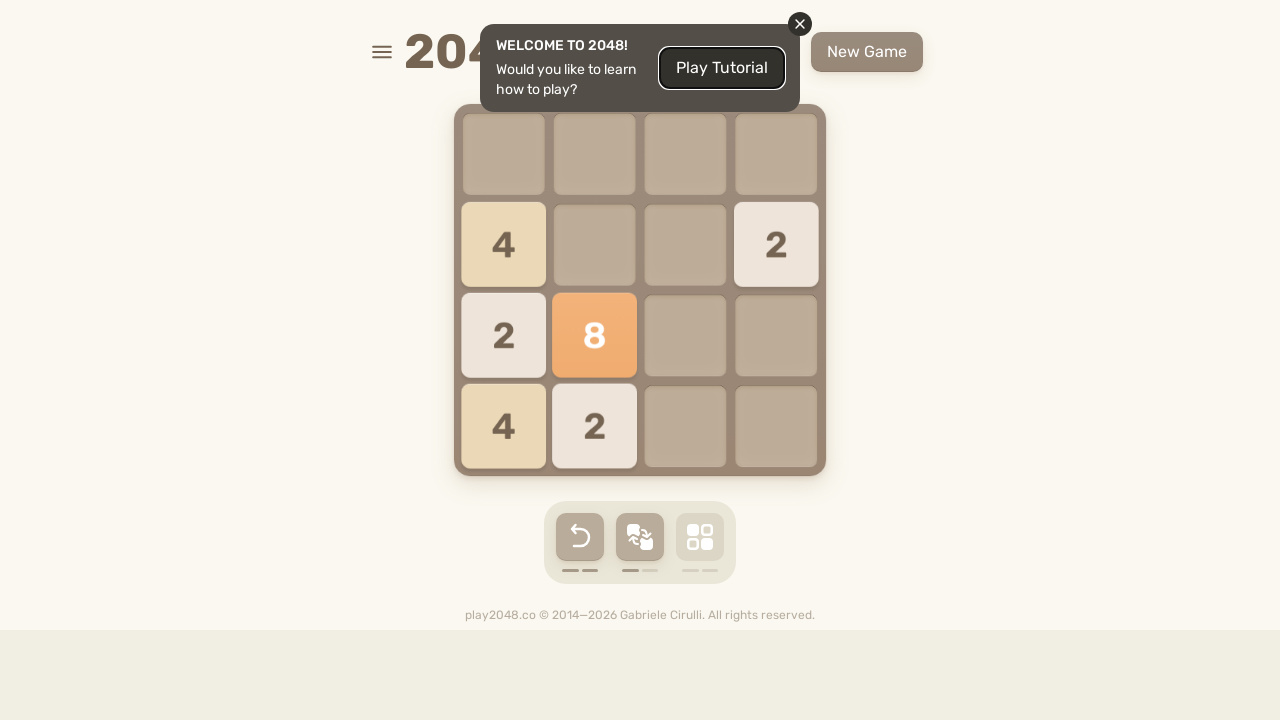

Pressed ArrowRight key on body
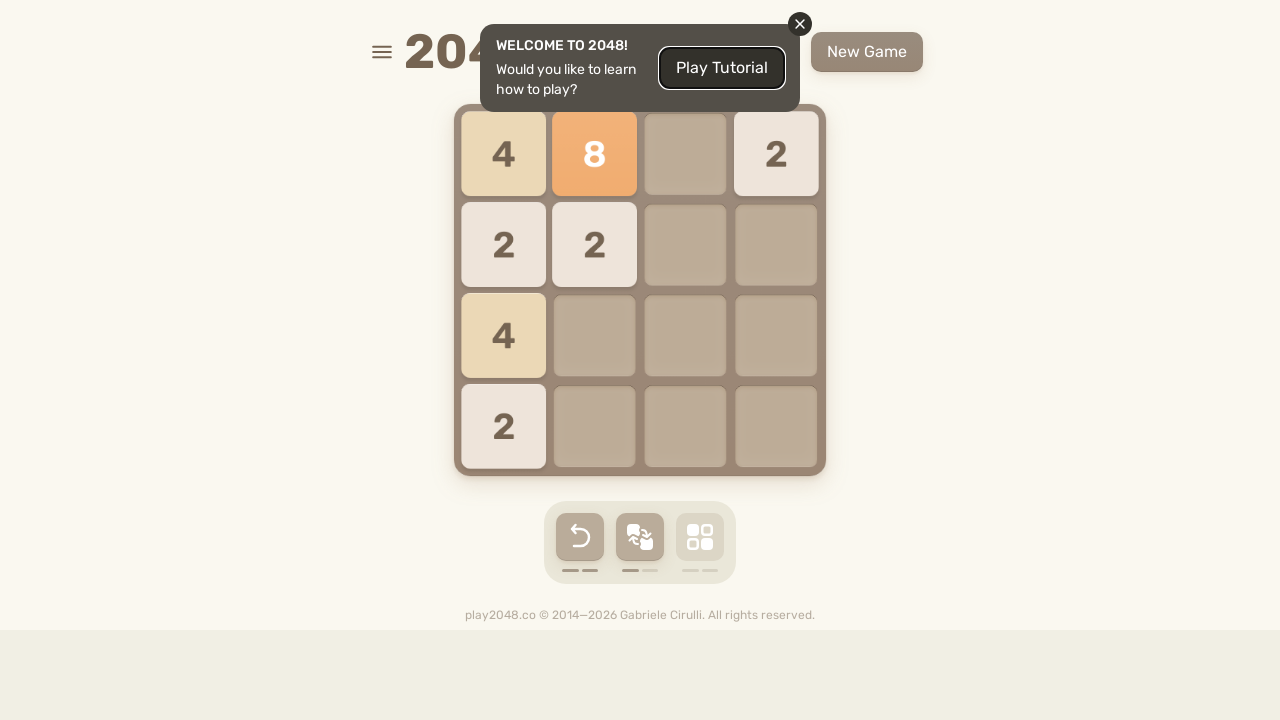

Pressed ArrowDown key on body
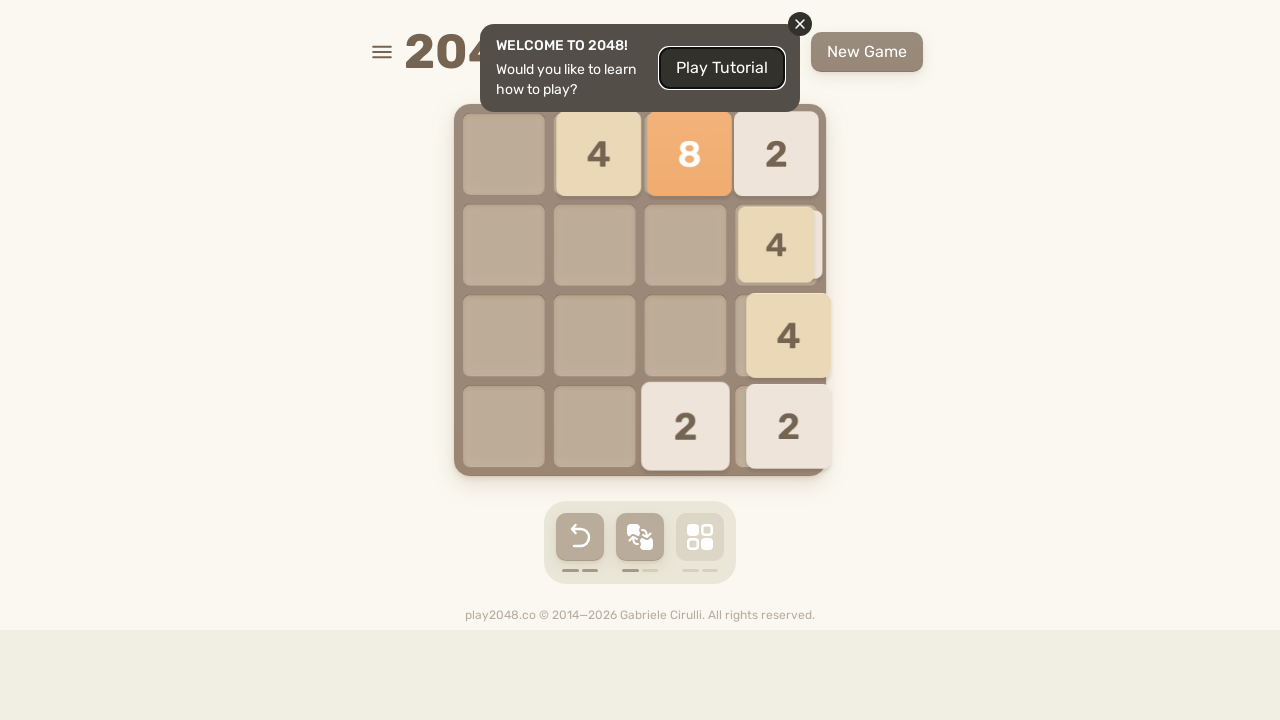

Pressed ArrowLeft key on body
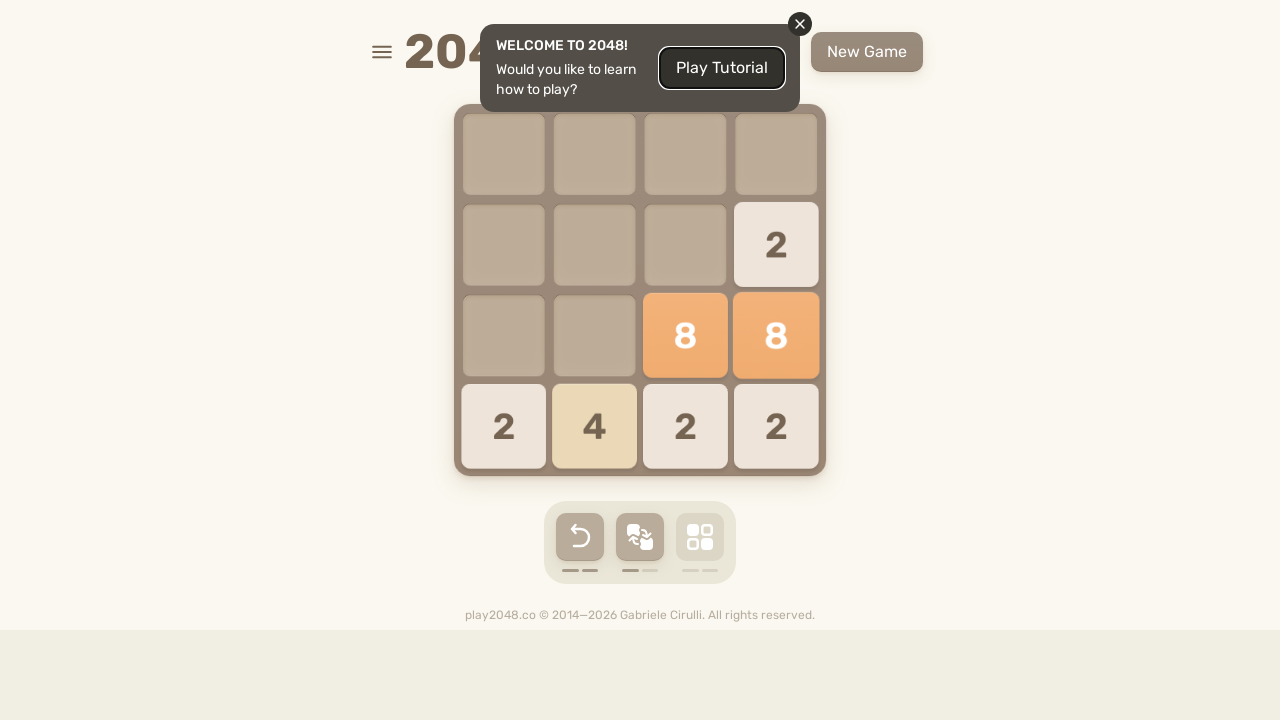

Pressed ArrowUp key on body
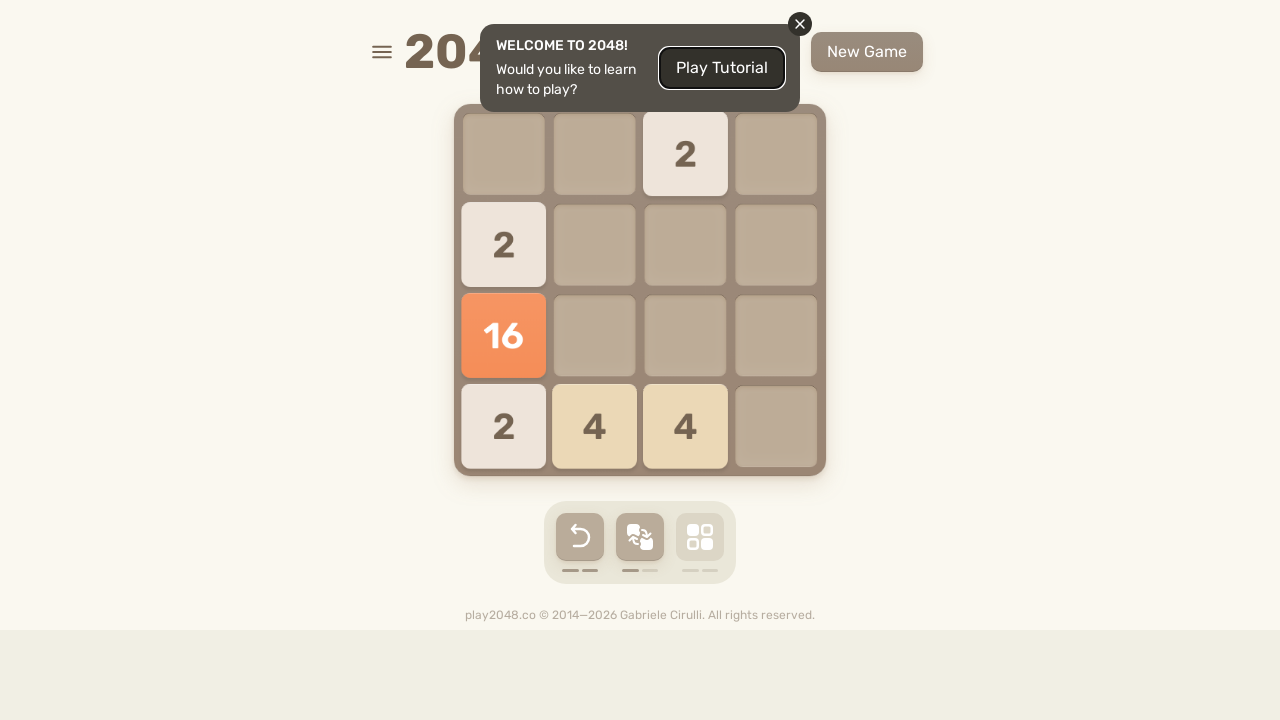

Pressed ArrowRight key on body
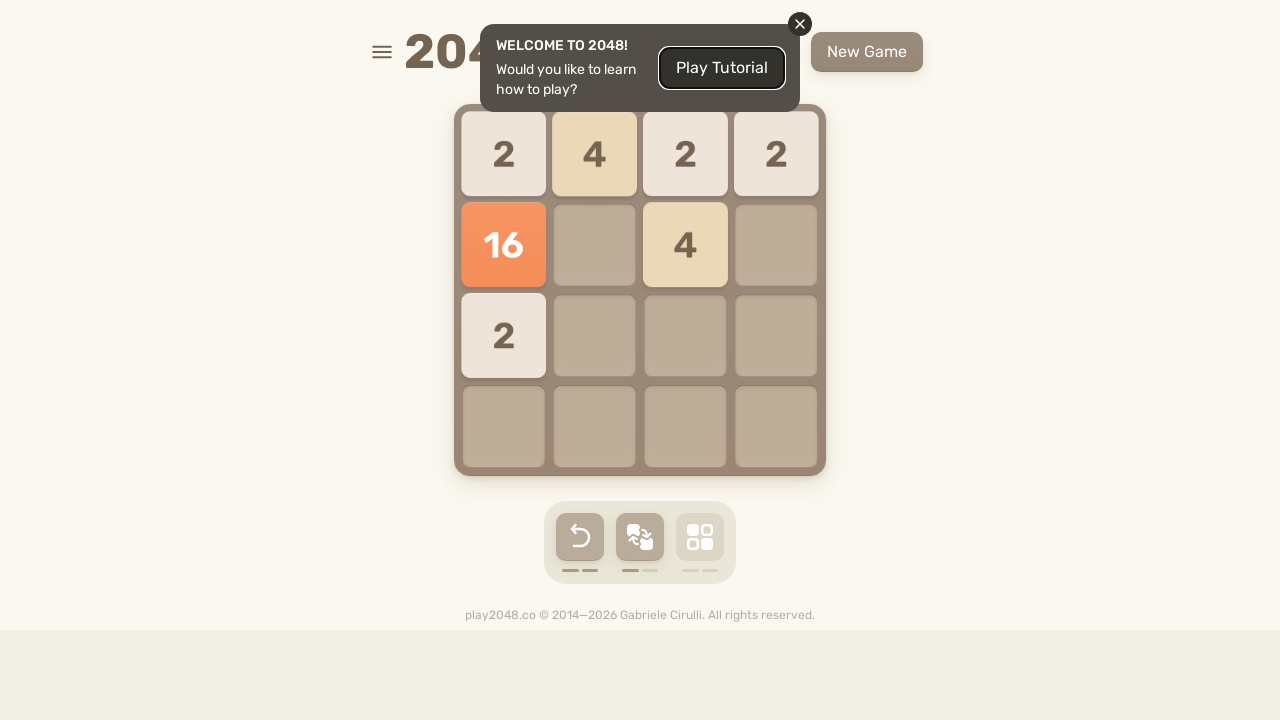

Pressed ArrowDown key on body
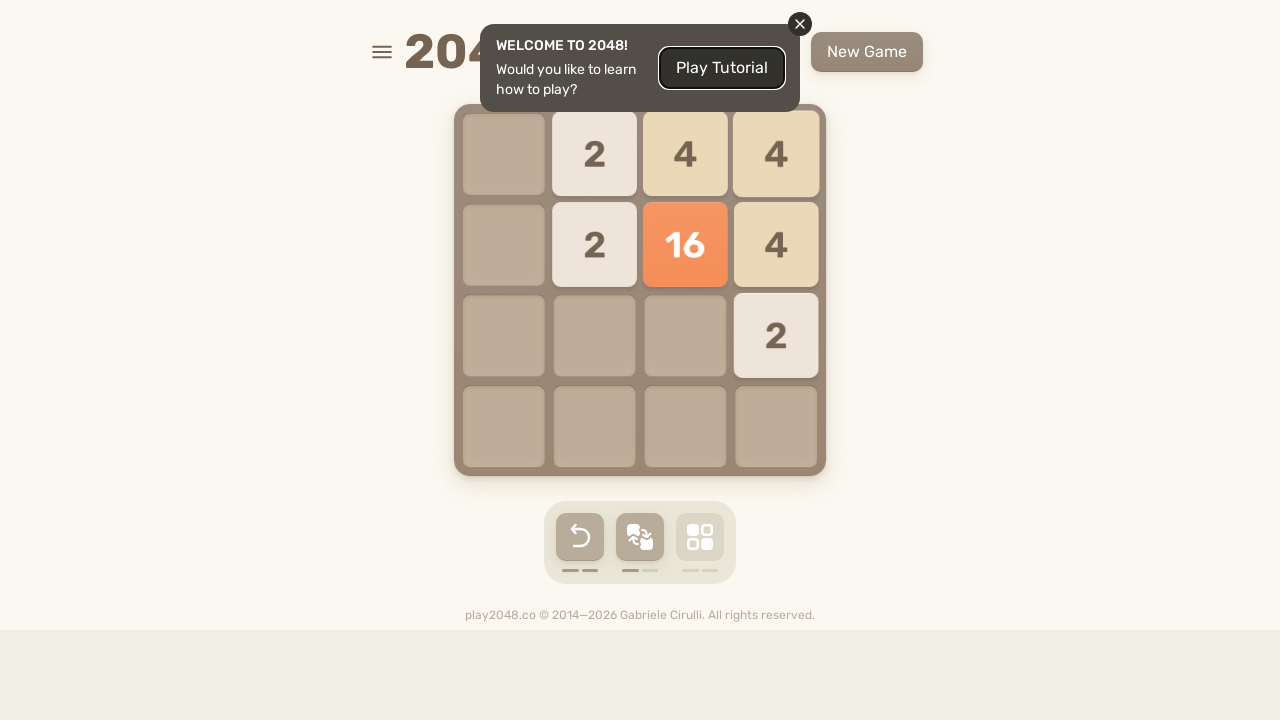

Pressed ArrowLeft key on body
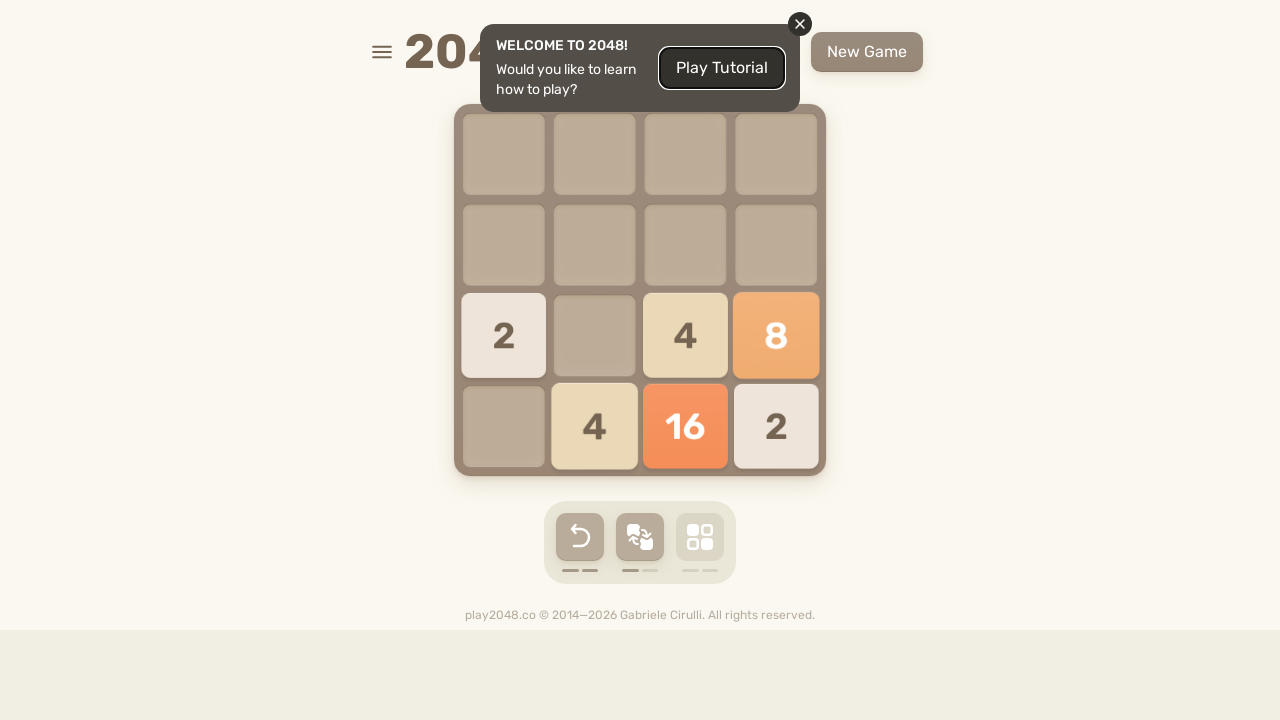

Pressed ArrowUp key on body
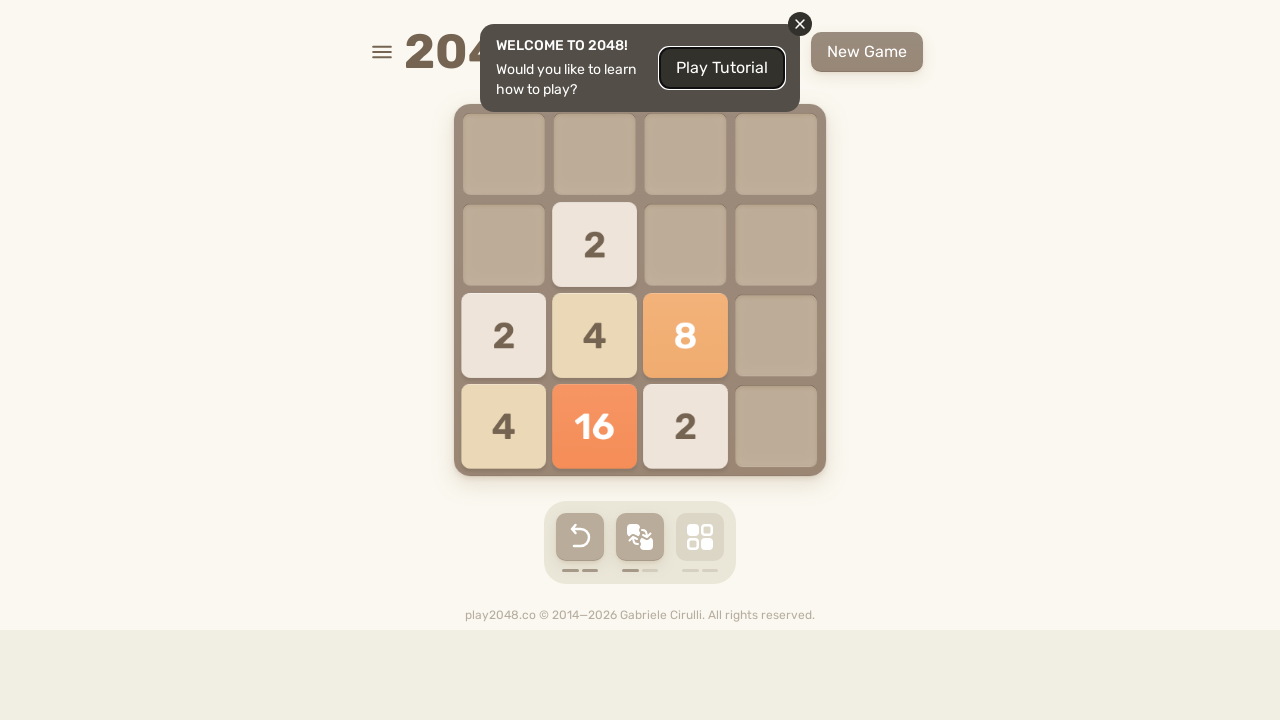

Pressed ArrowRight key on body
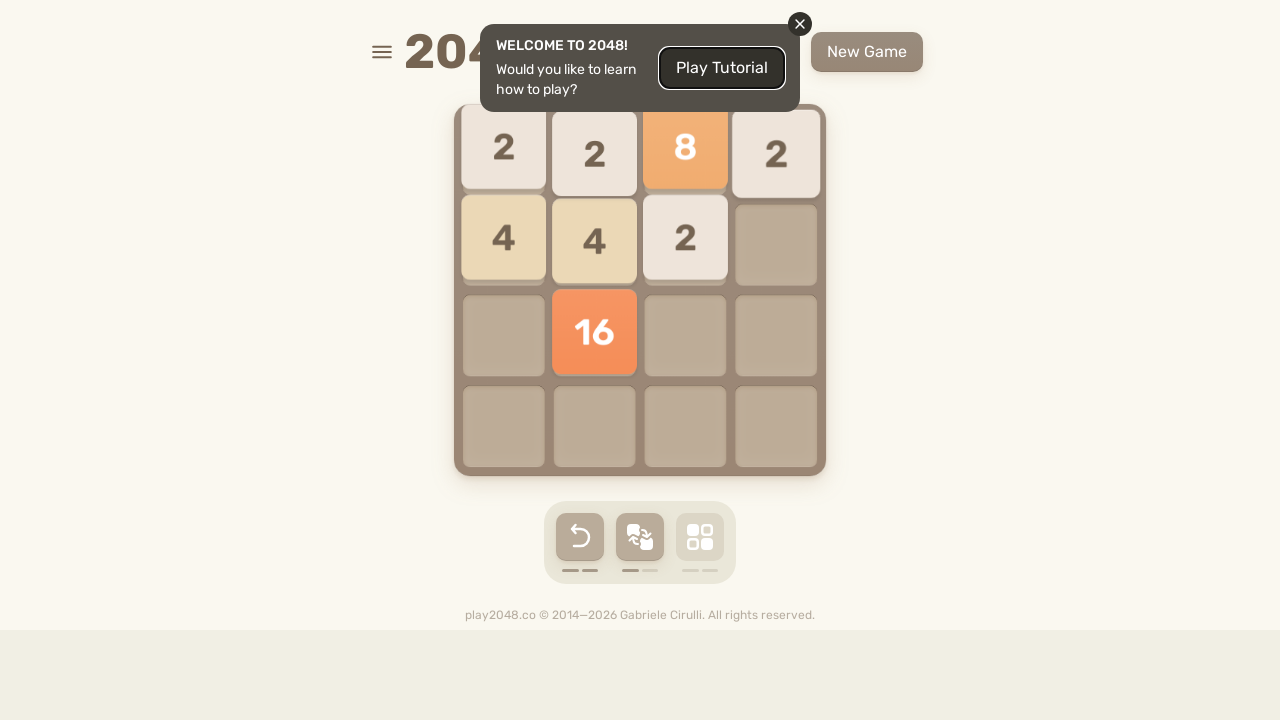

Pressed ArrowDown key on body
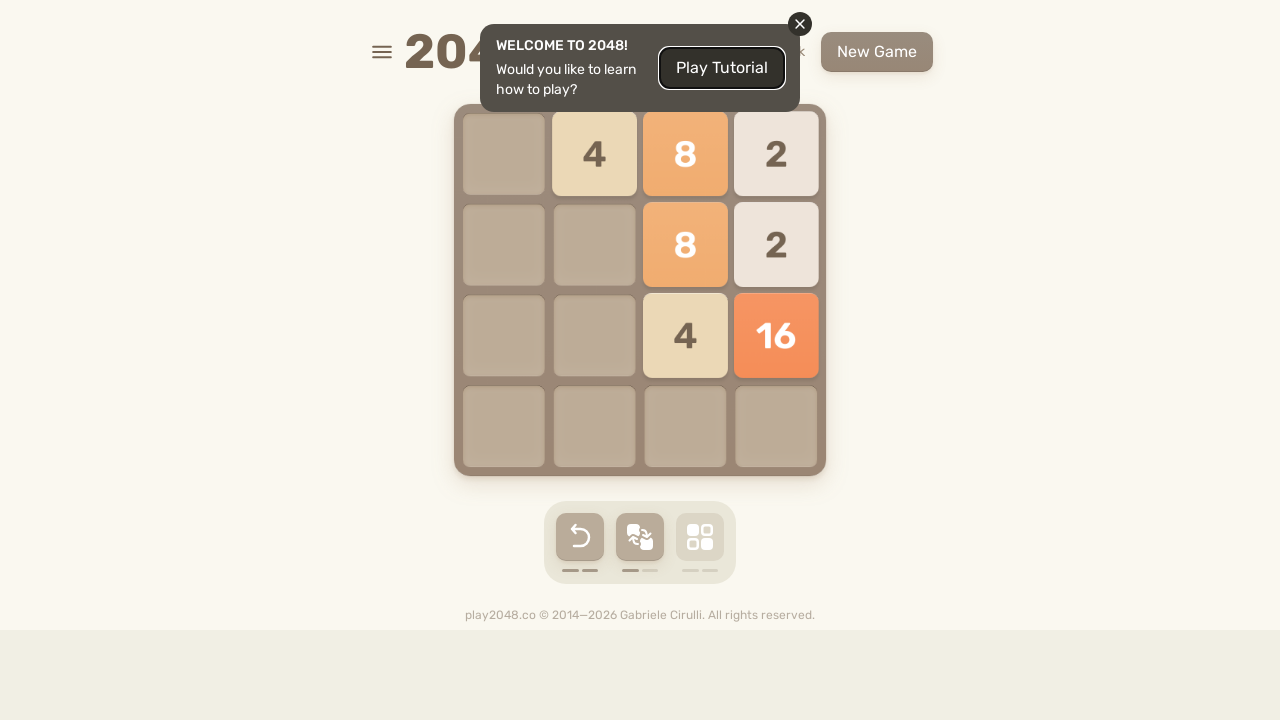

Pressed ArrowLeft key on body
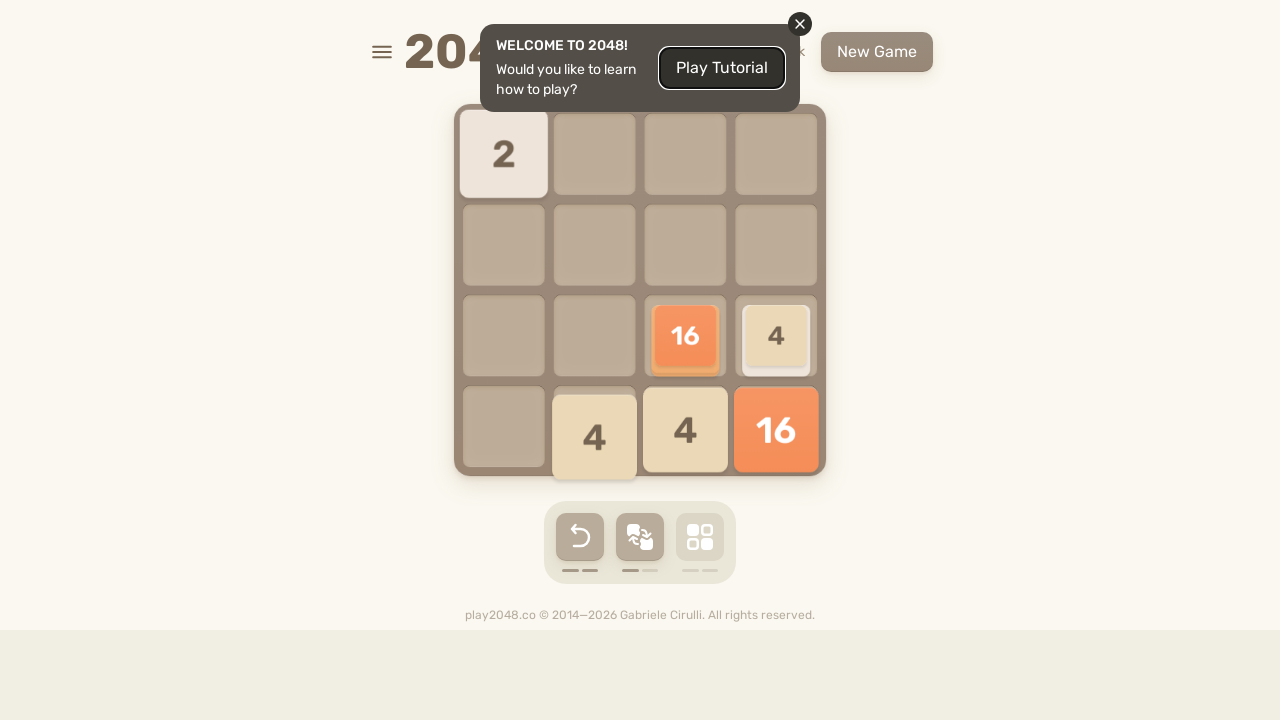

Pressed ArrowUp key on body
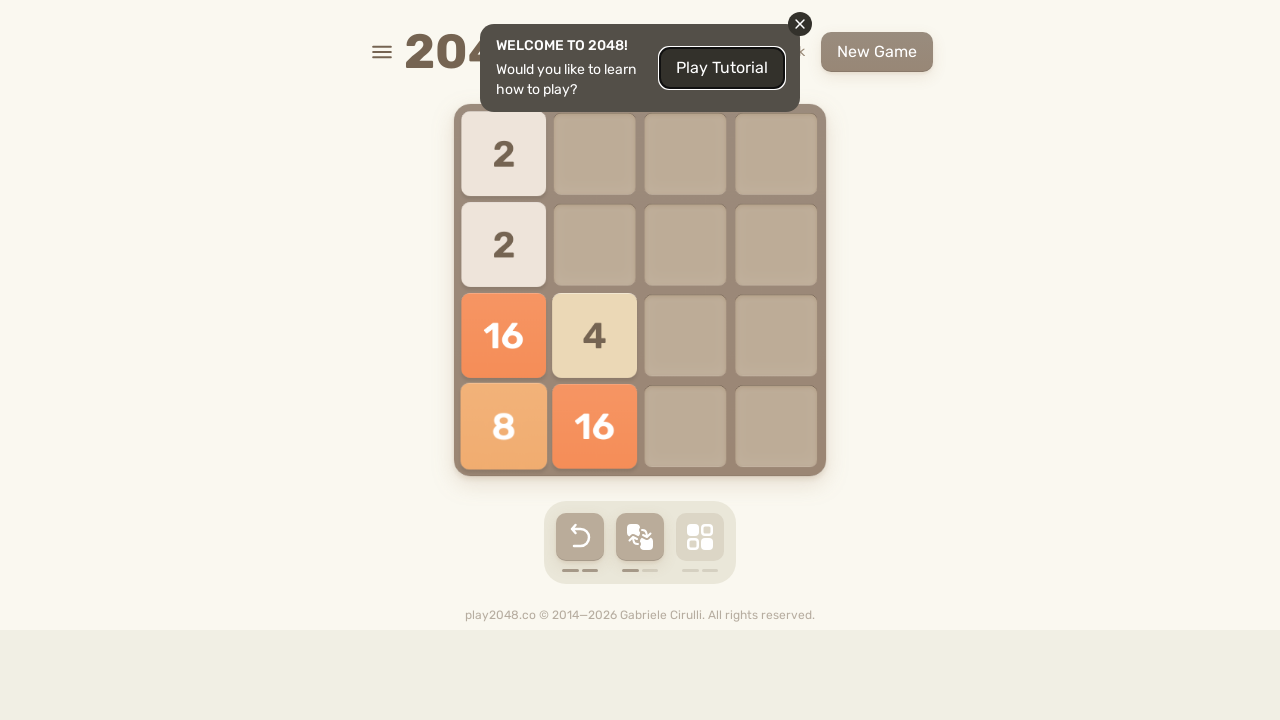

Pressed ArrowRight key on body
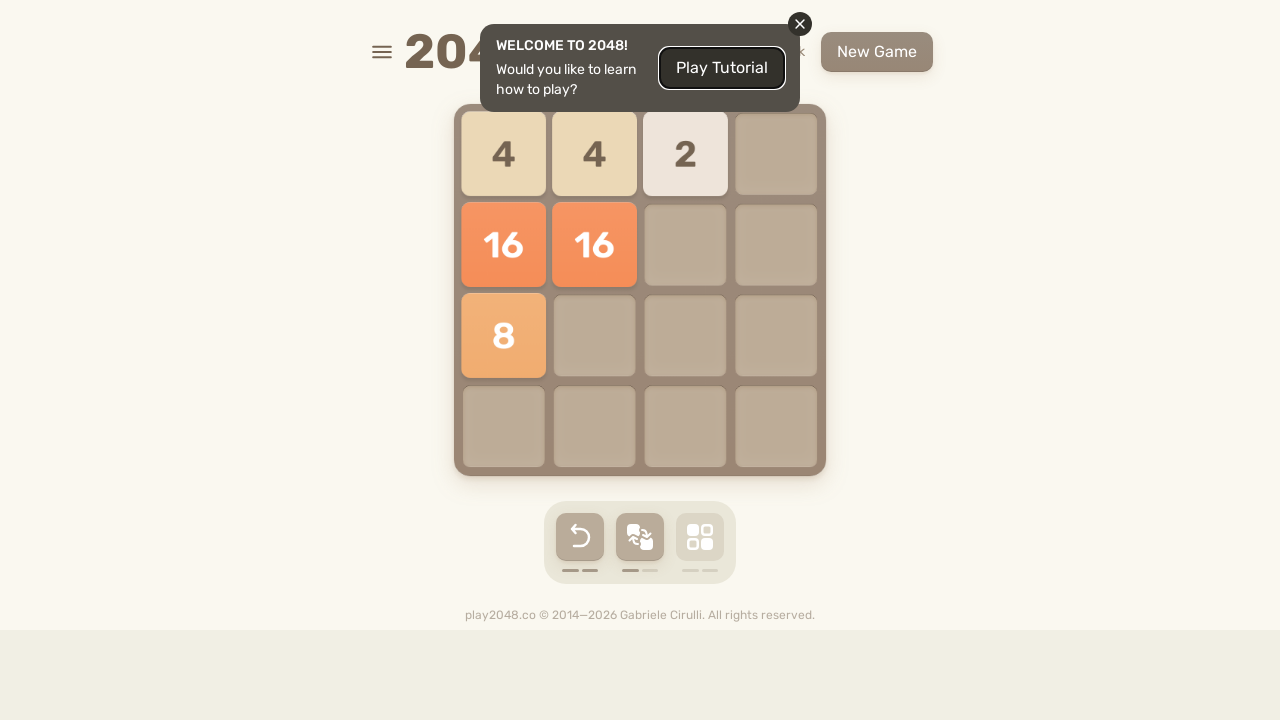

Pressed ArrowDown key on body
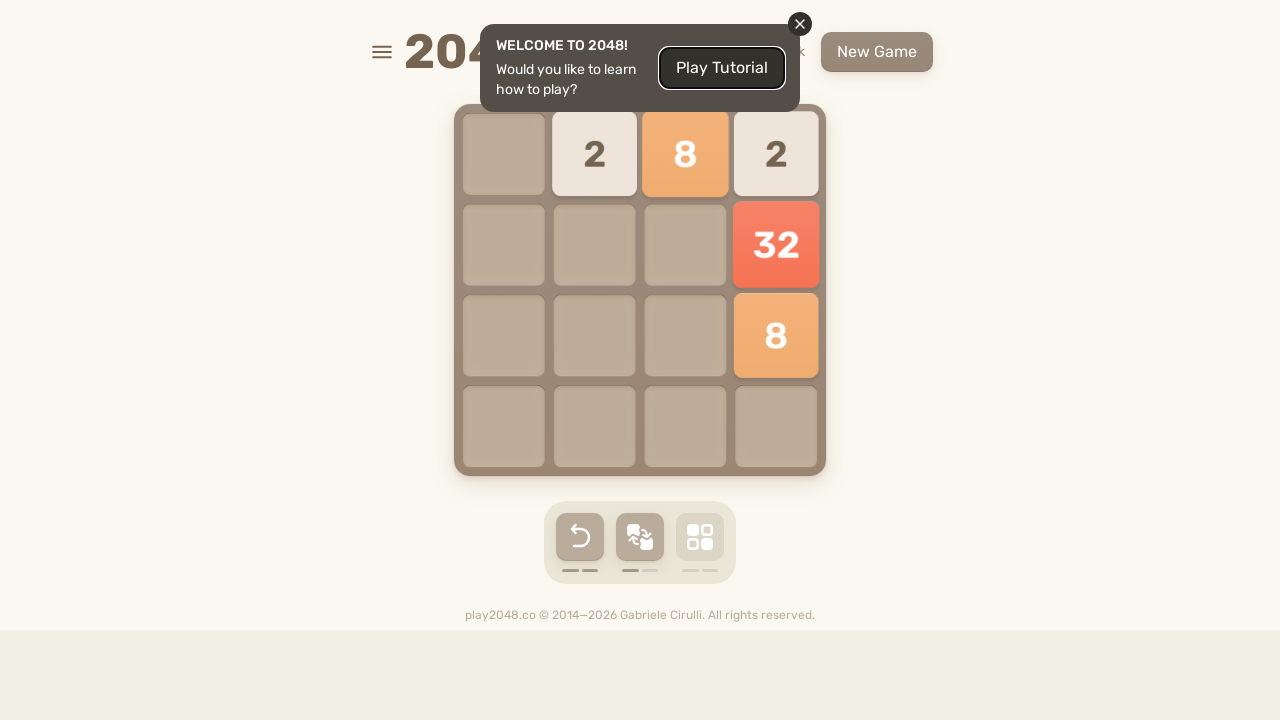

Pressed ArrowLeft key on body
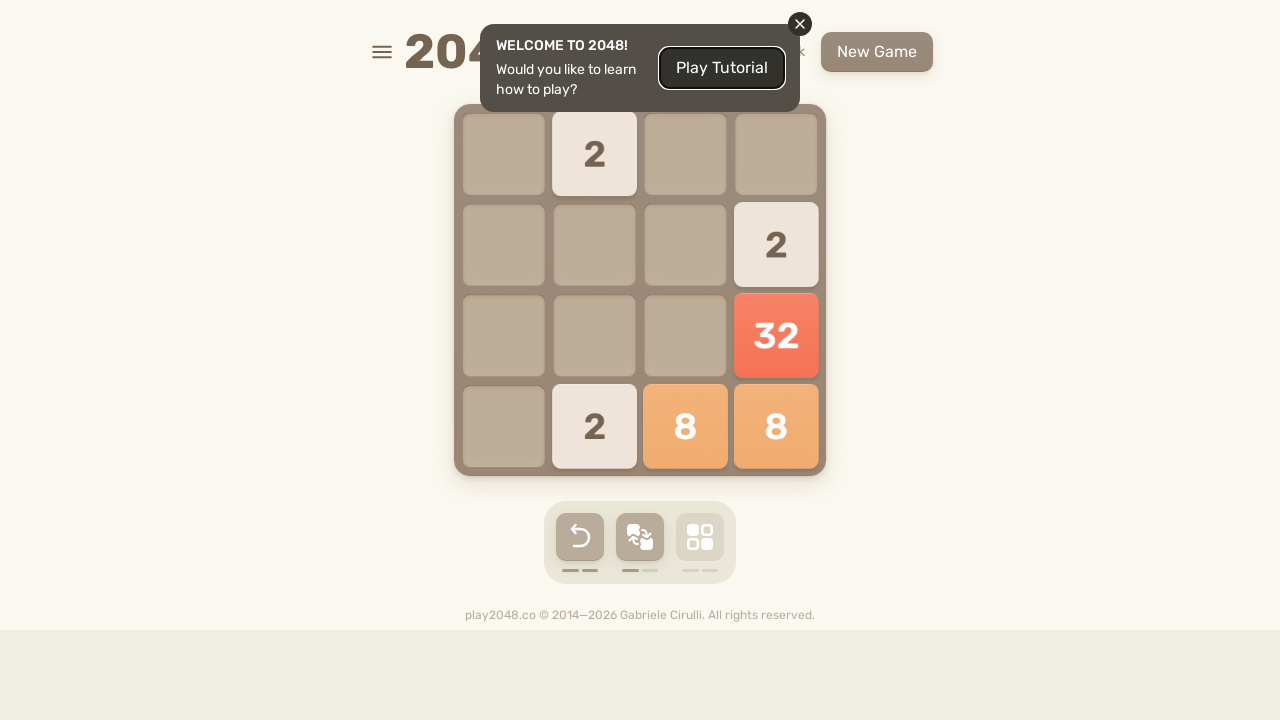

Pressed ArrowUp key on body
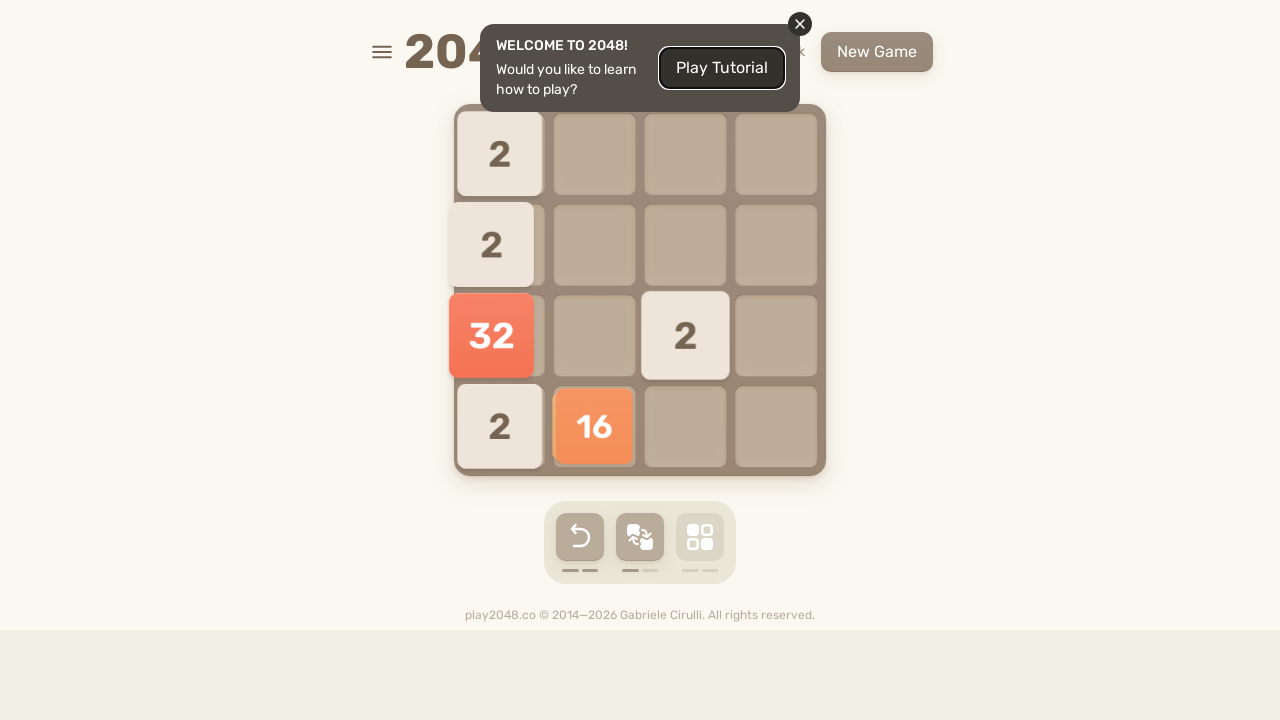

Pressed ArrowRight key on body
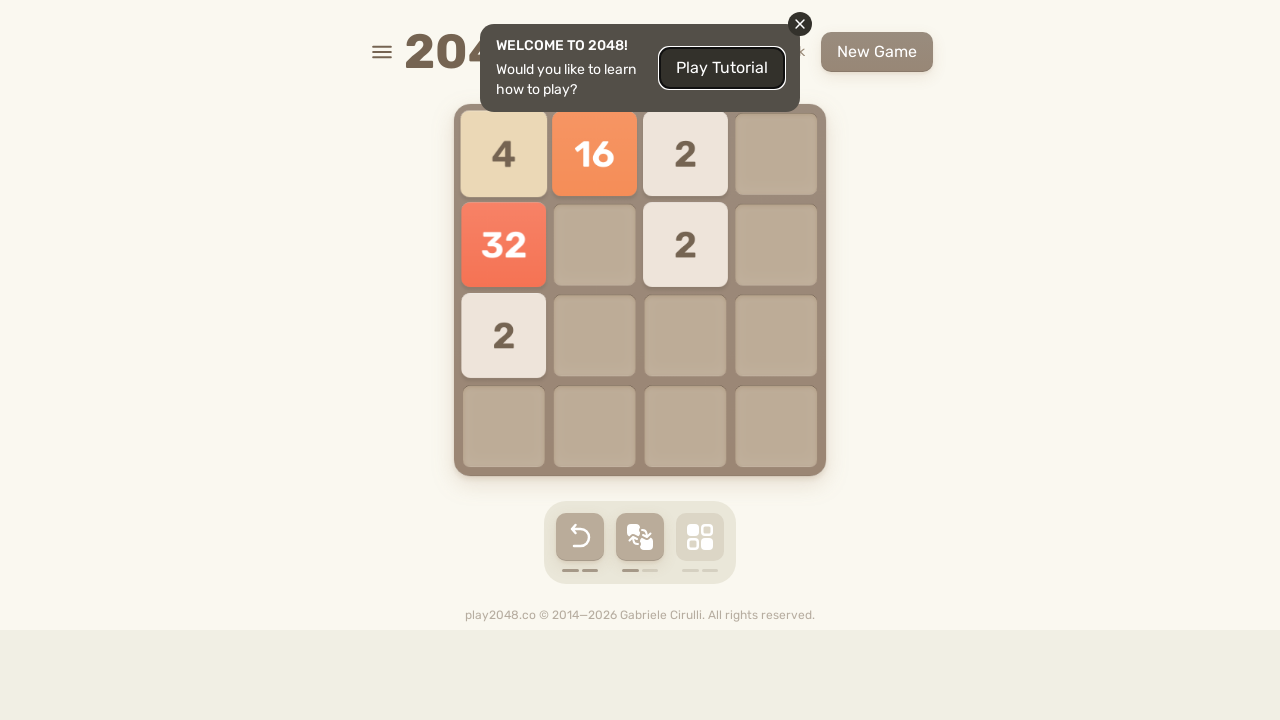

Pressed ArrowDown key on body
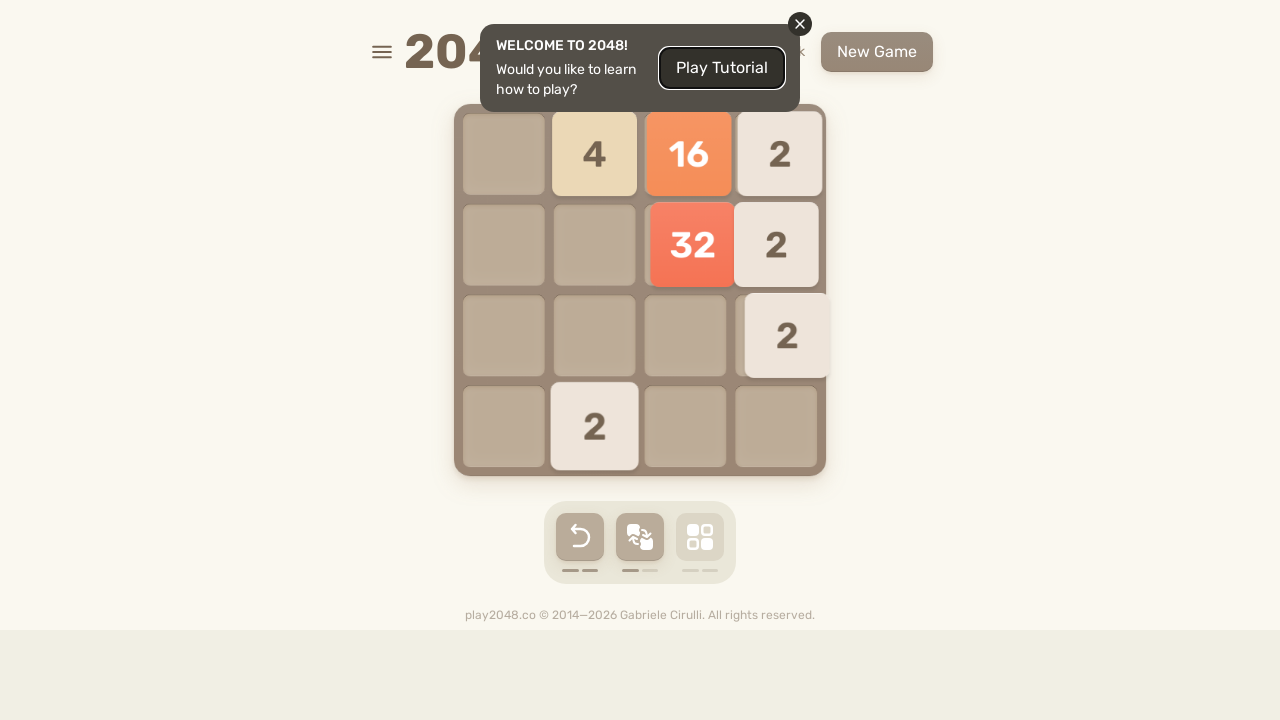

Pressed ArrowLeft key on body
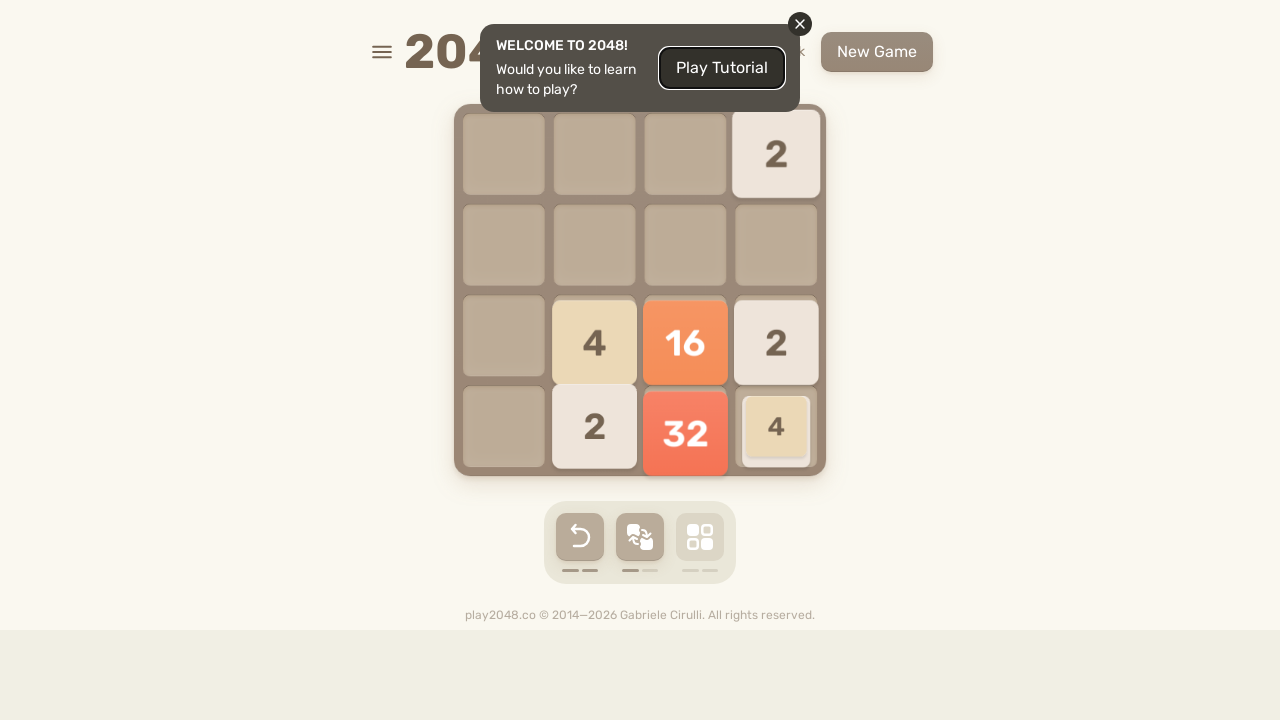

Pressed ArrowUp key on body
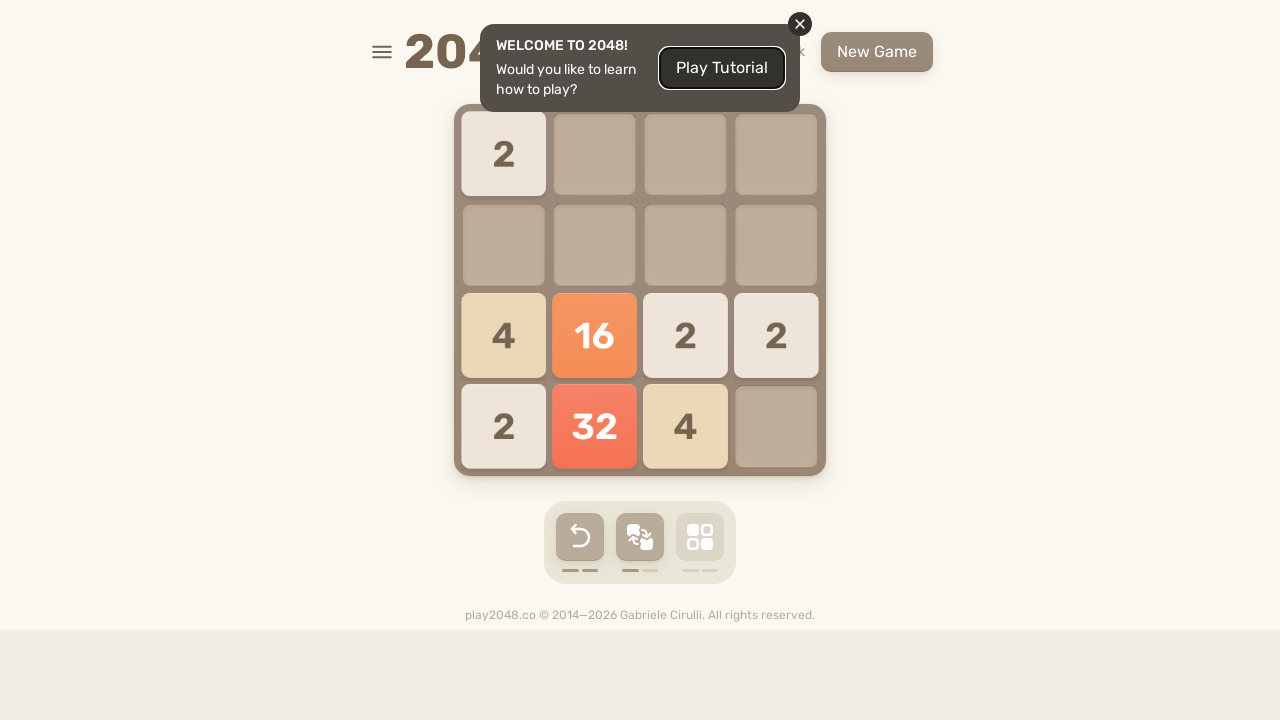

Pressed ArrowRight key on body
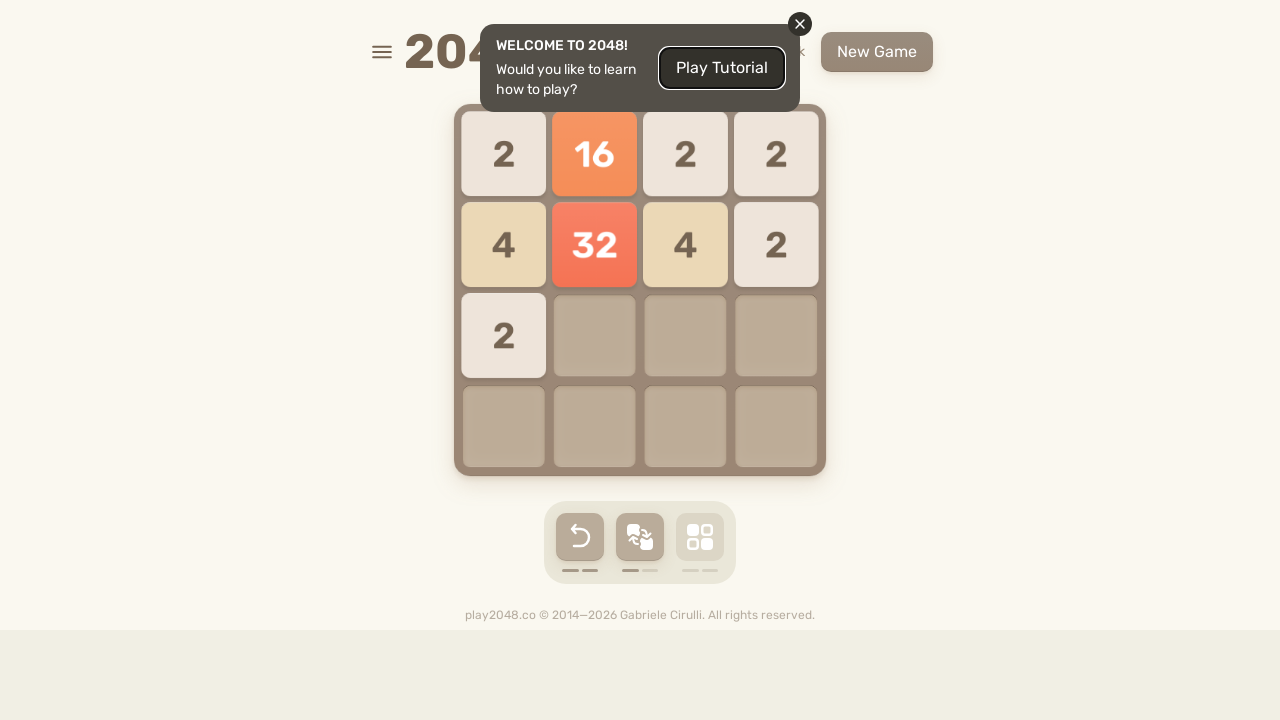

Pressed ArrowDown key on body
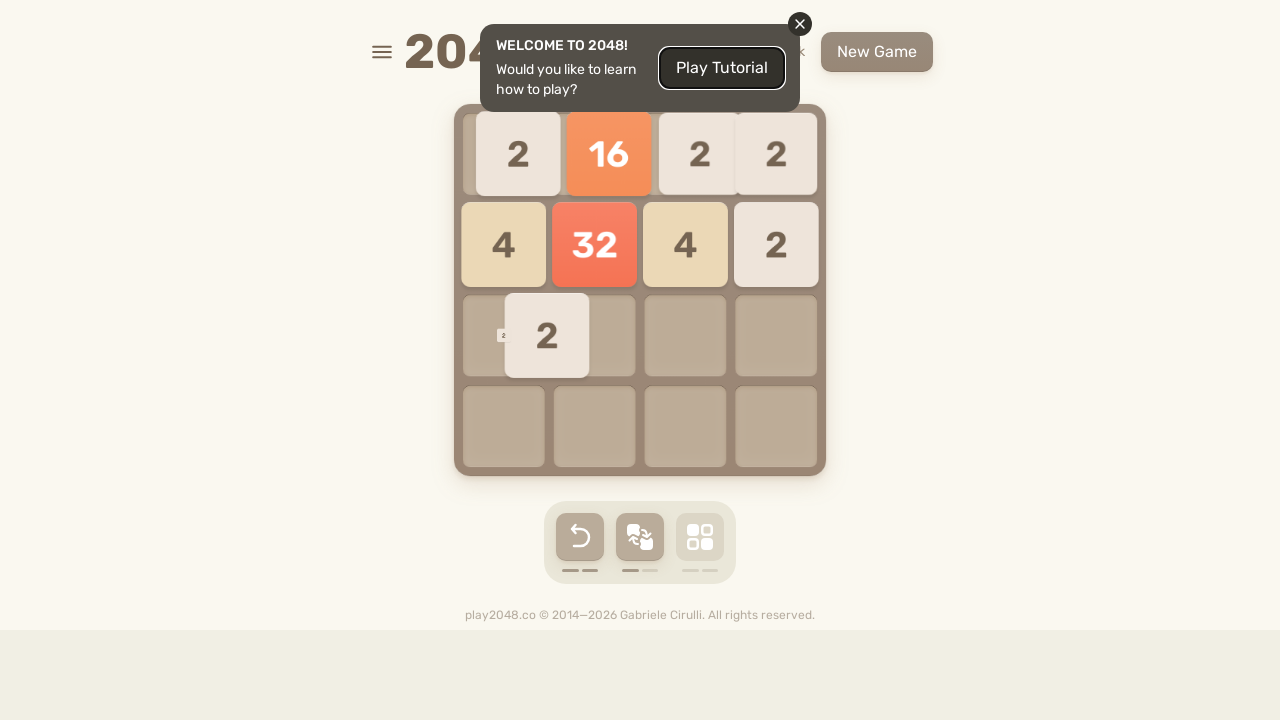

Pressed ArrowLeft key on body
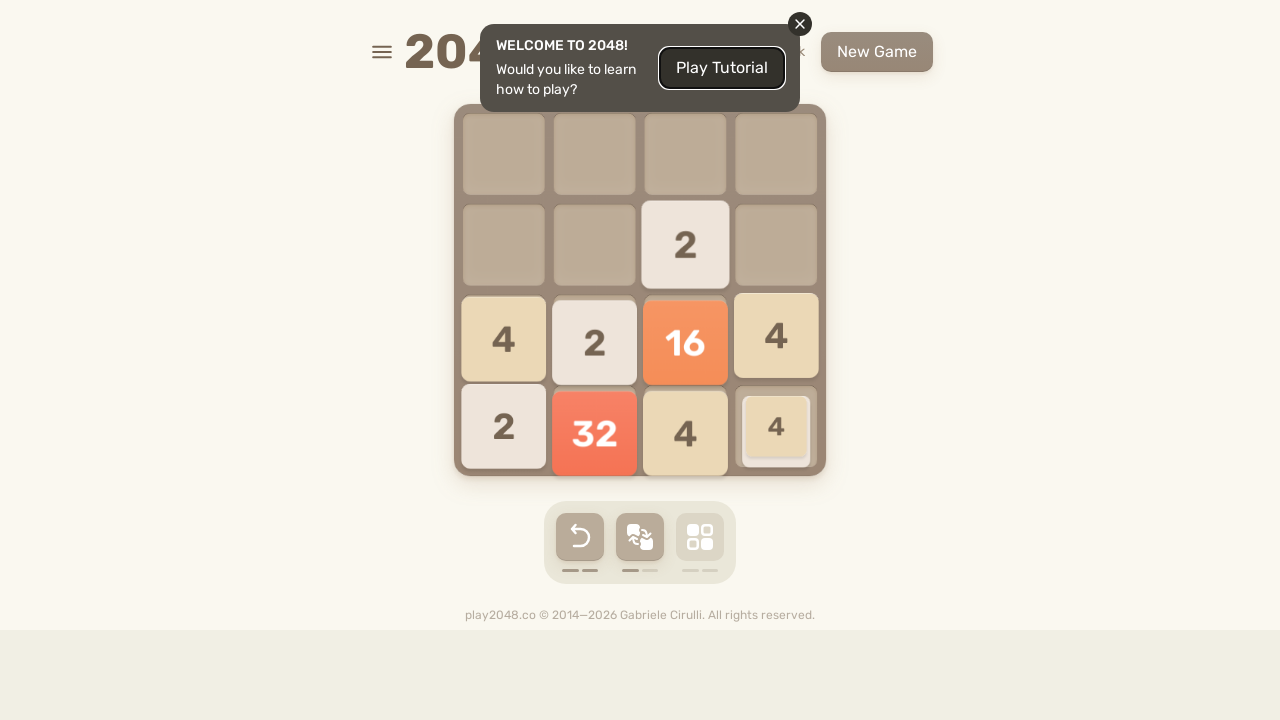

Pressed ArrowUp key on body
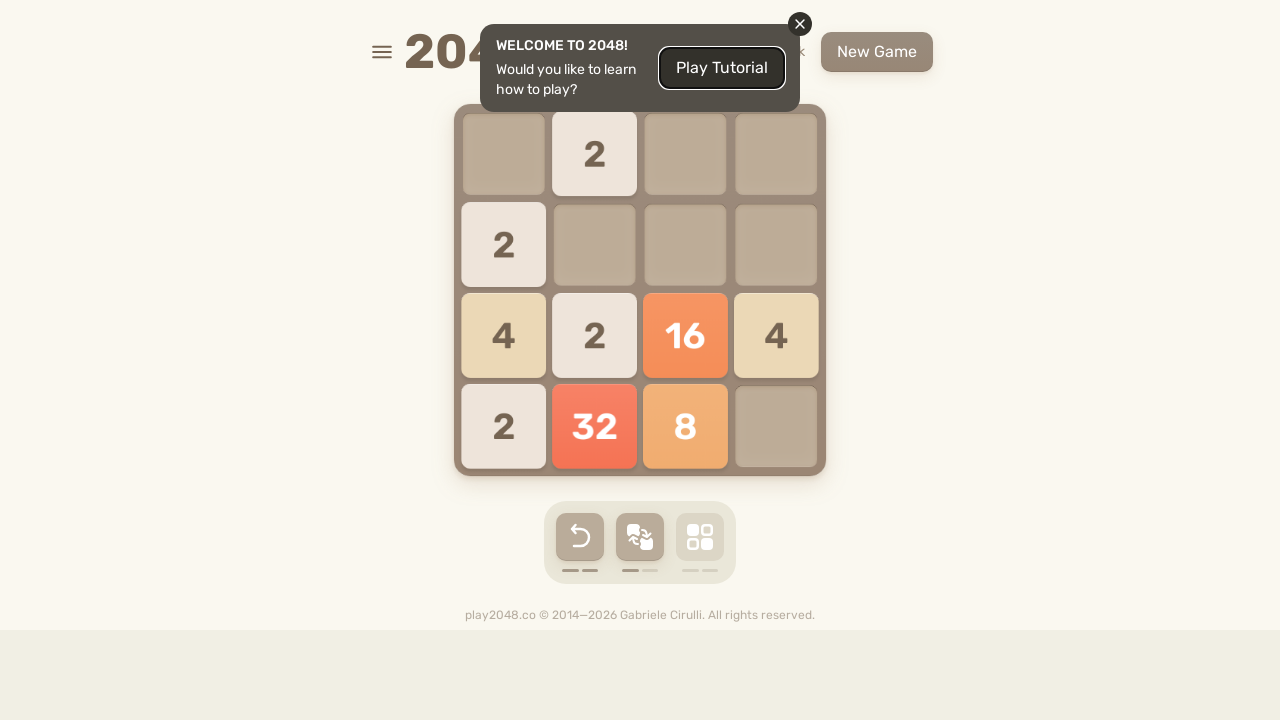

Pressed ArrowRight key on body
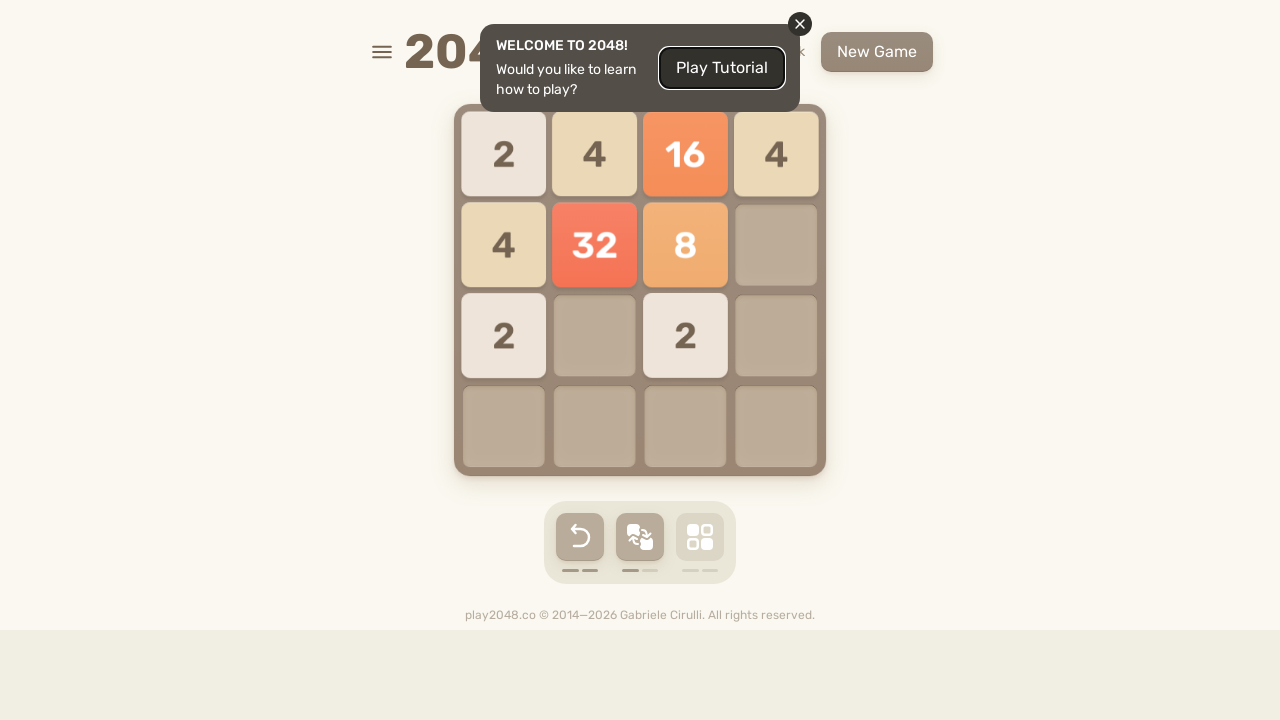

Pressed ArrowDown key on body
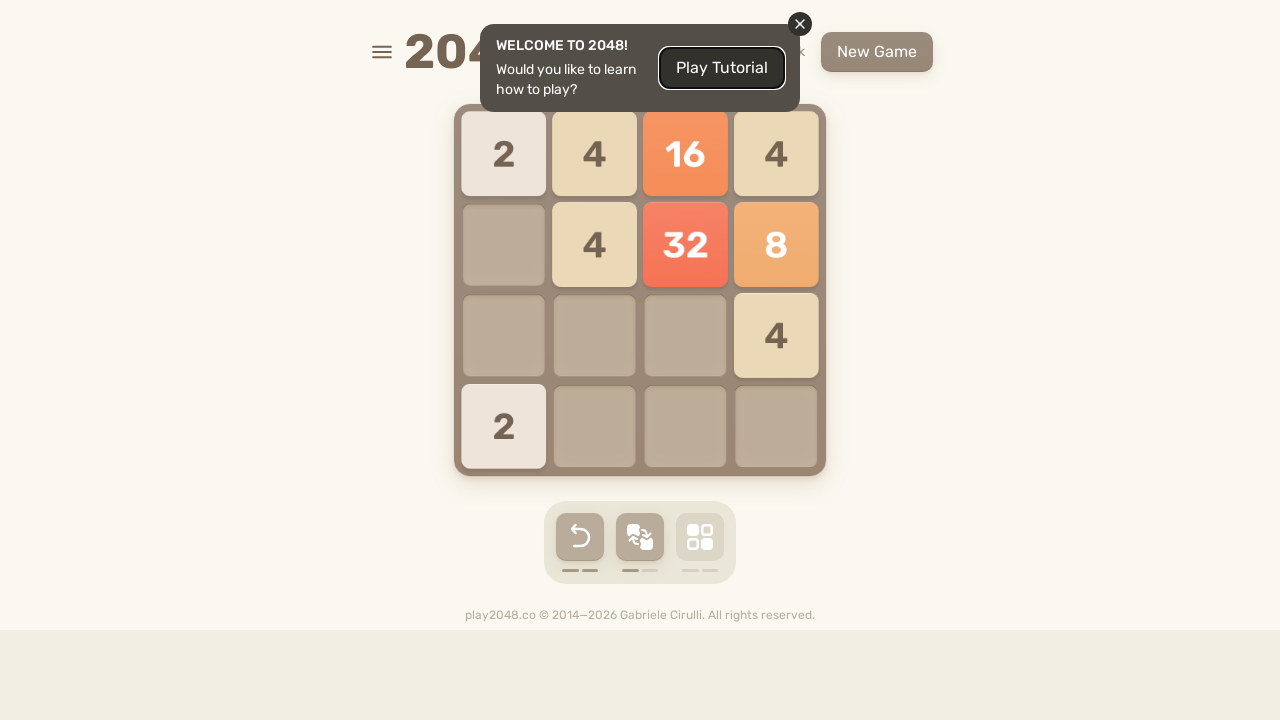

Pressed ArrowLeft key on body
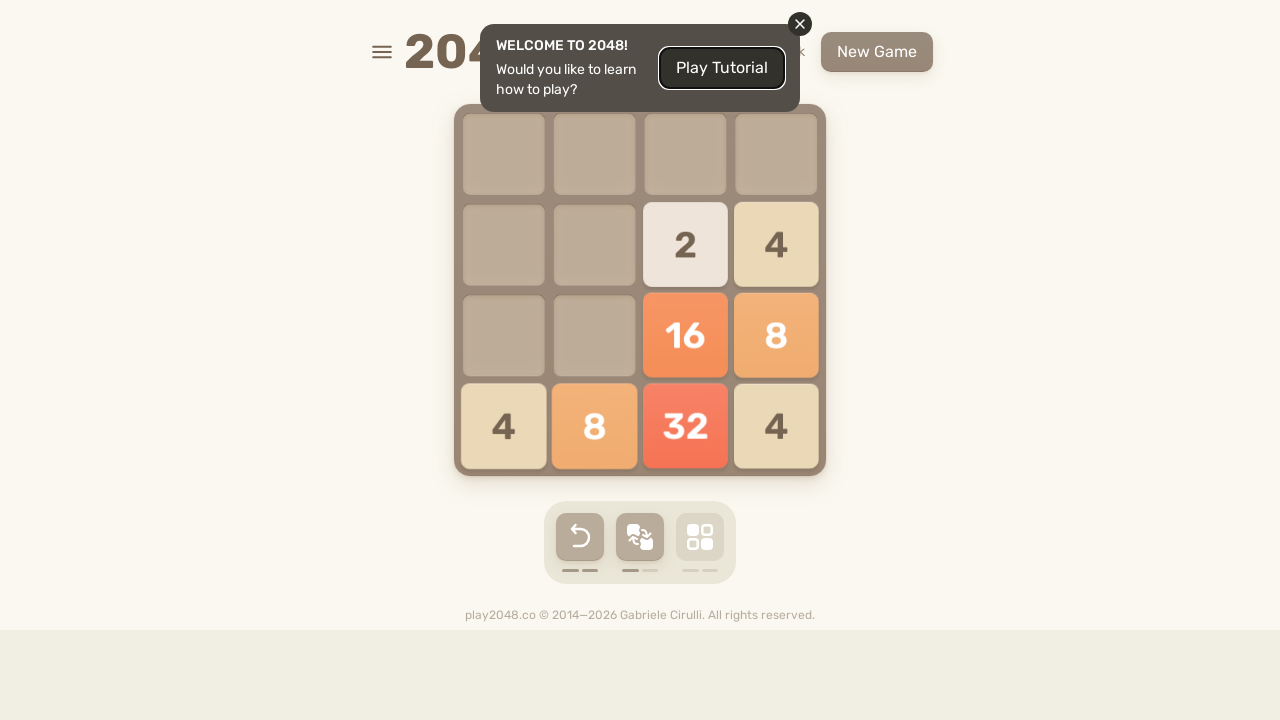

Pressed ArrowUp key on body
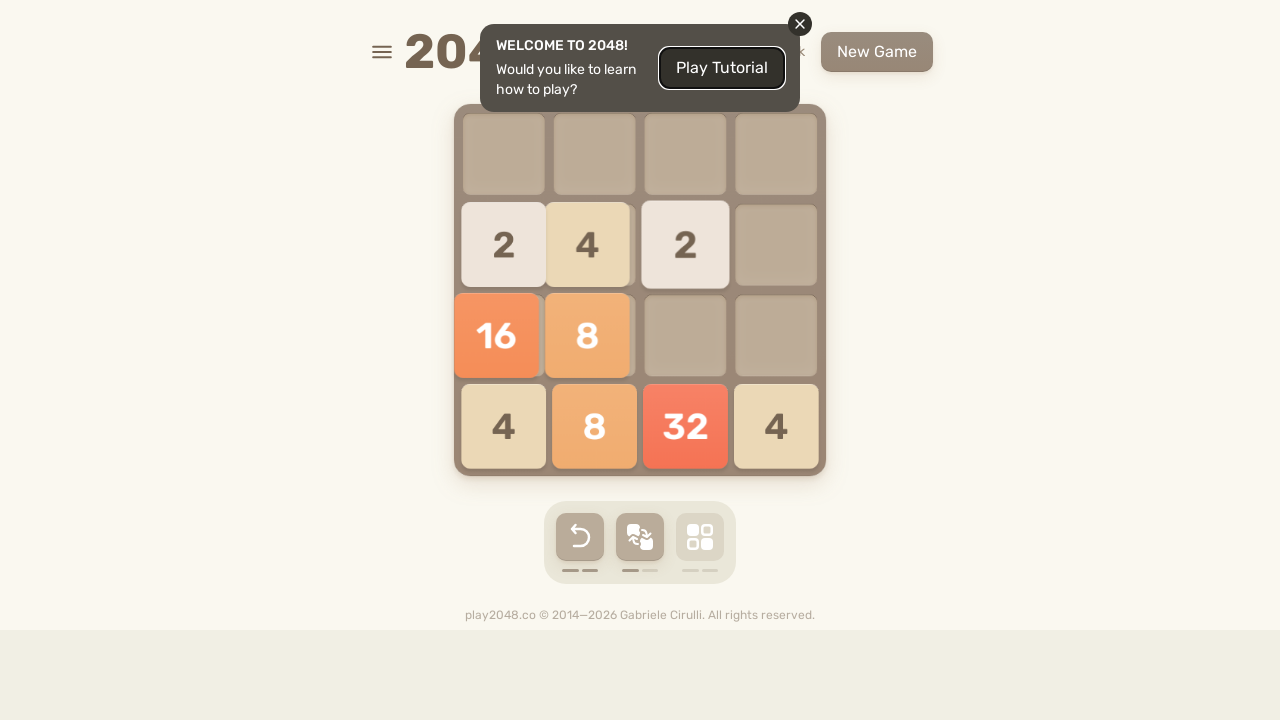

Pressed ArrowRight key on body
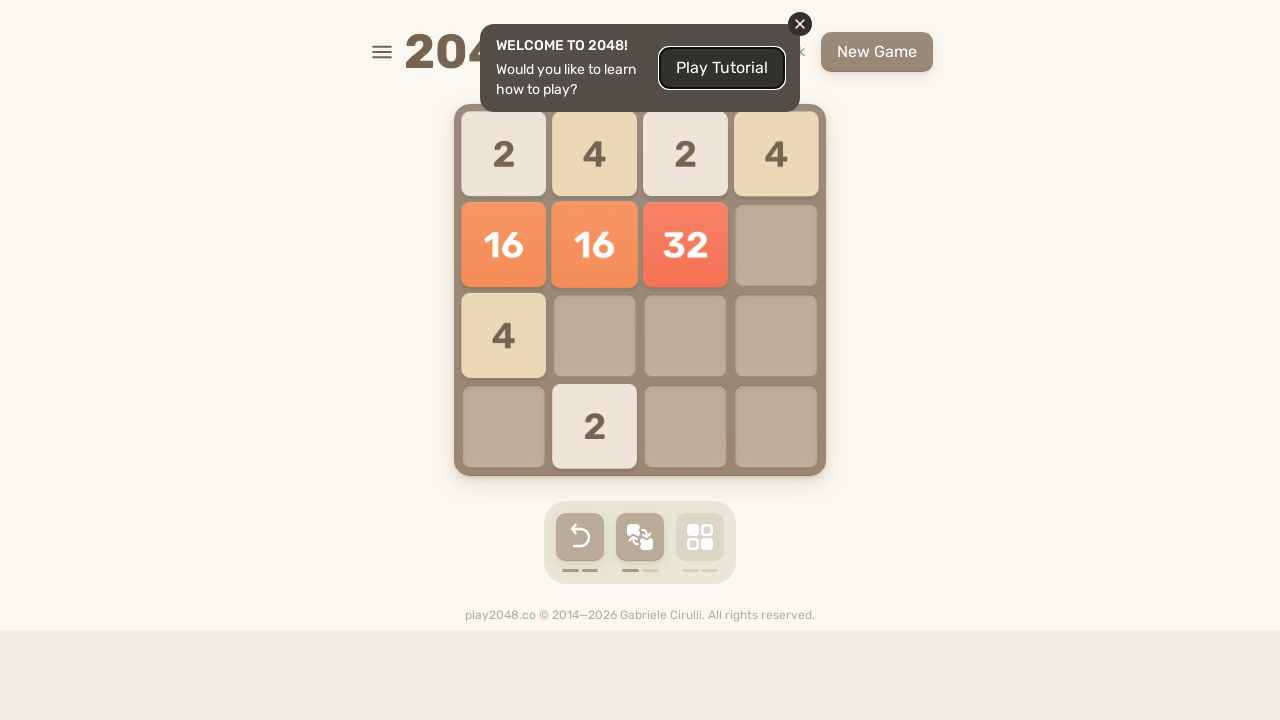

Pressed ArrowDown key on body
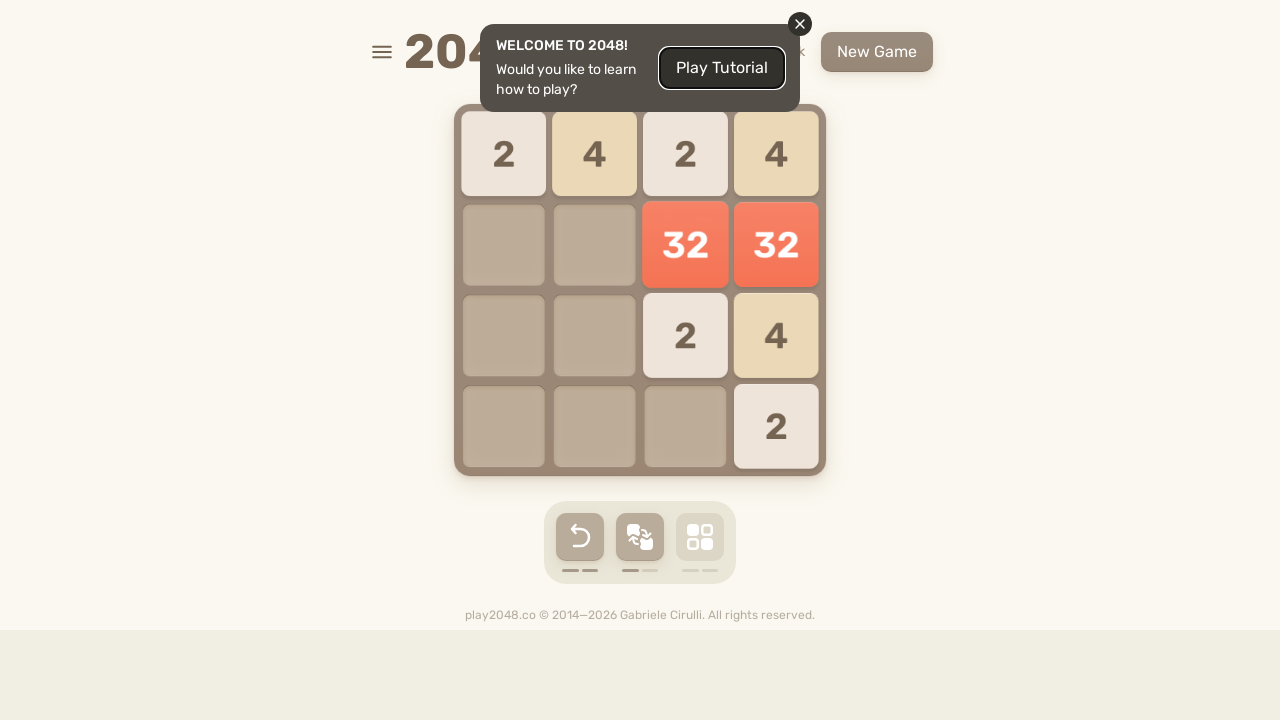

Pressed ArrowLeft key on body
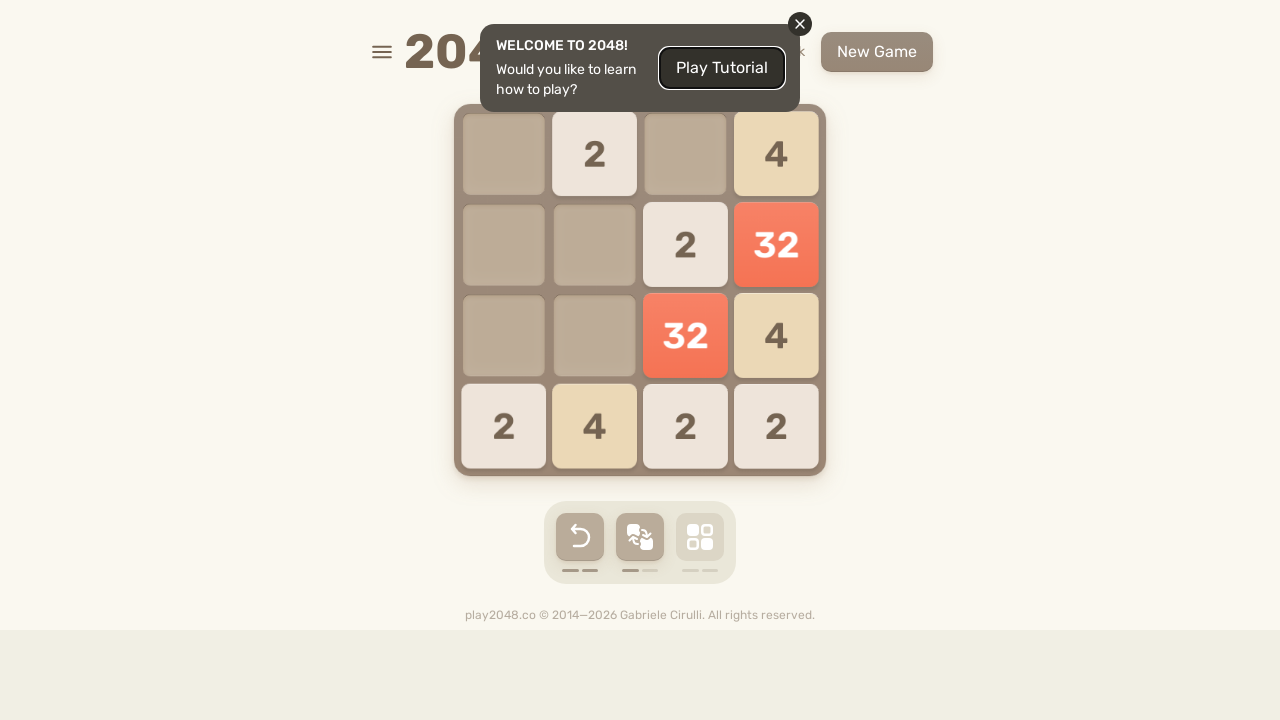

Pressed ArrowUp key on body
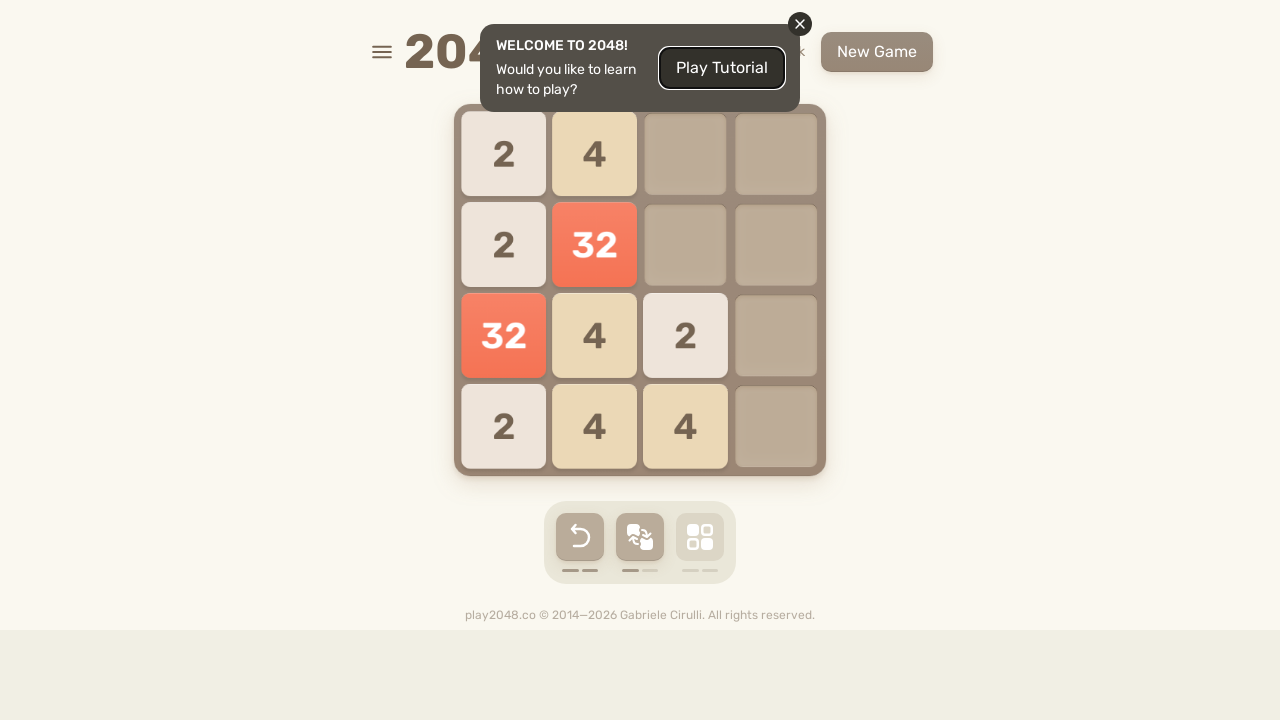

Pressed ArrowRight key on body
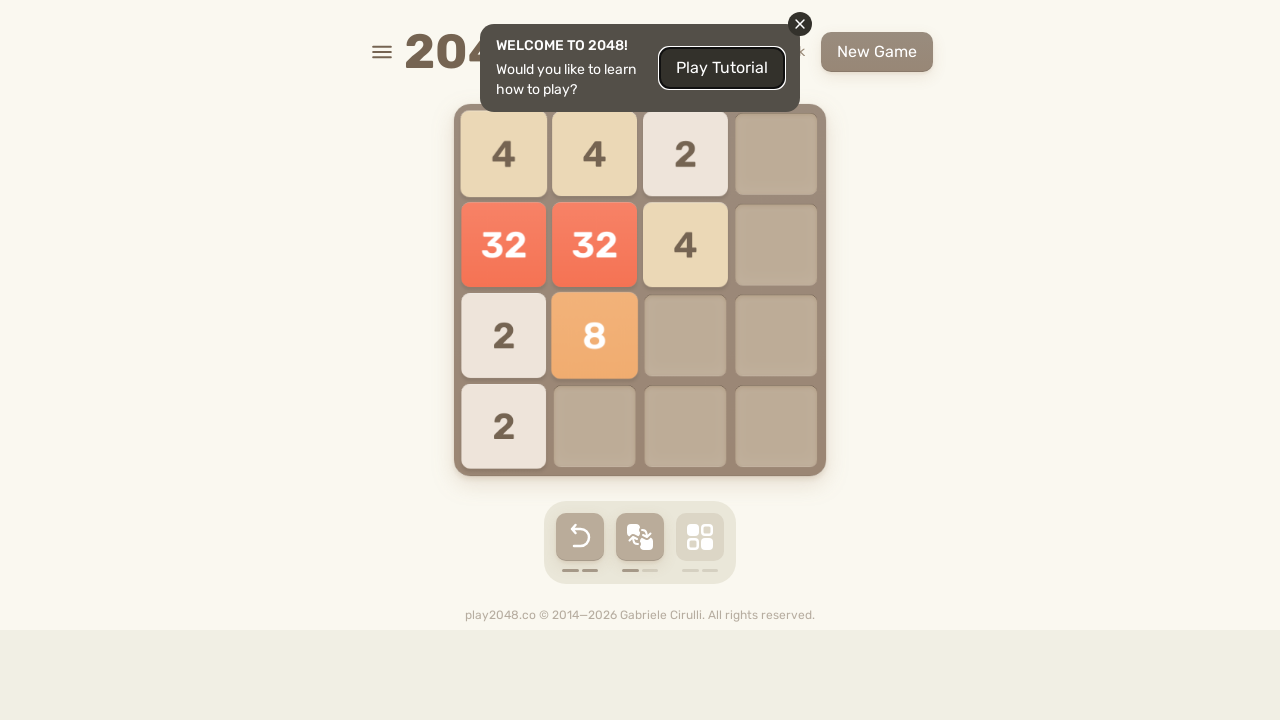

Pressed ArrowDown key on body
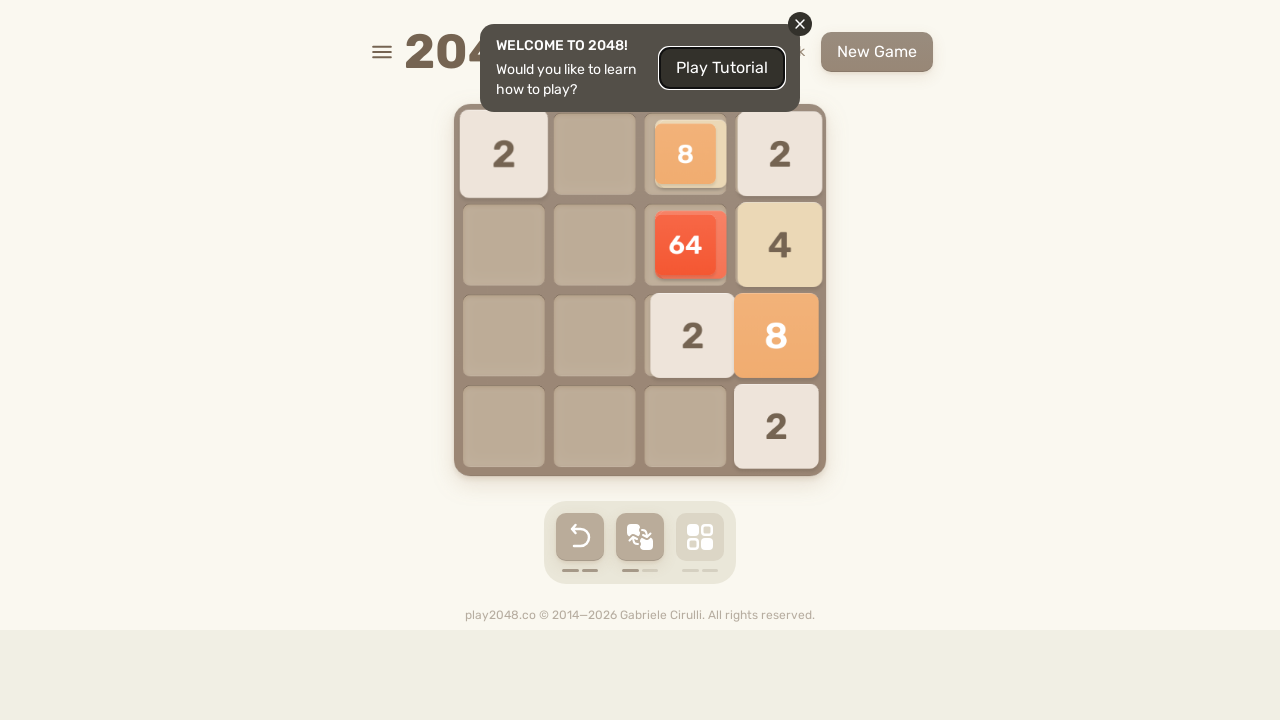

Pressed ArrowLeft key on body
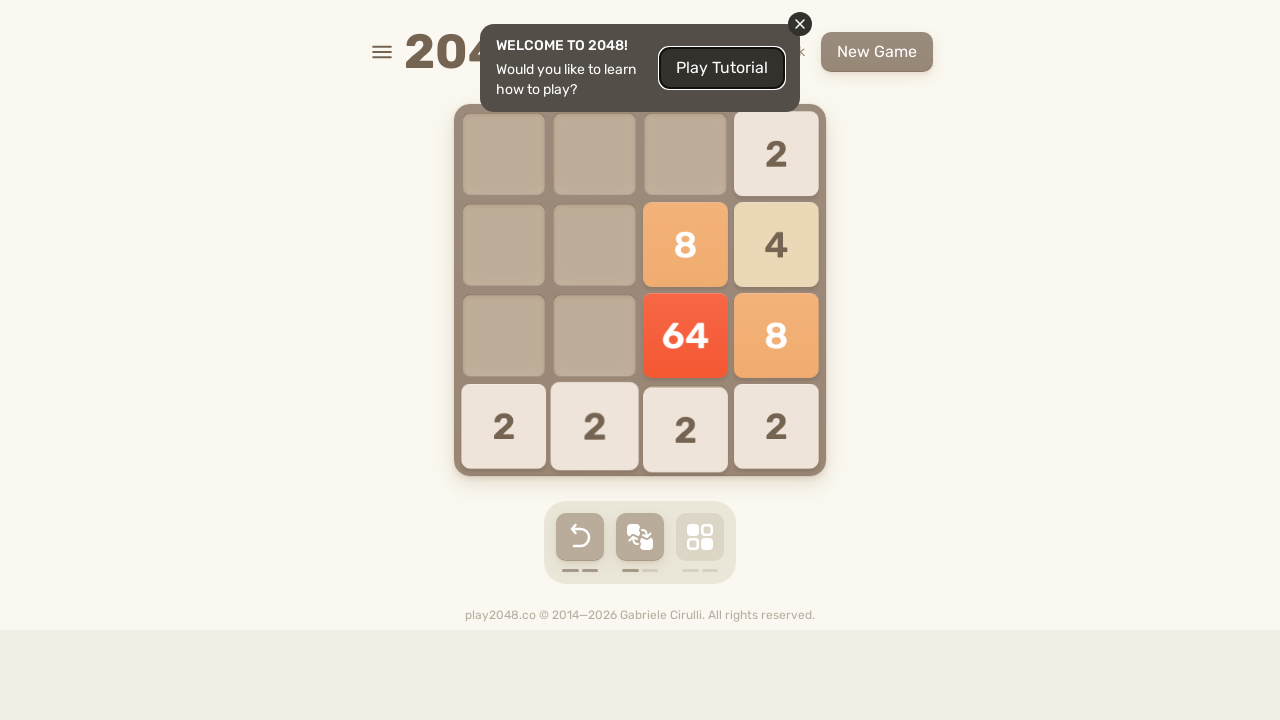

Pressed ArrowUp key on body
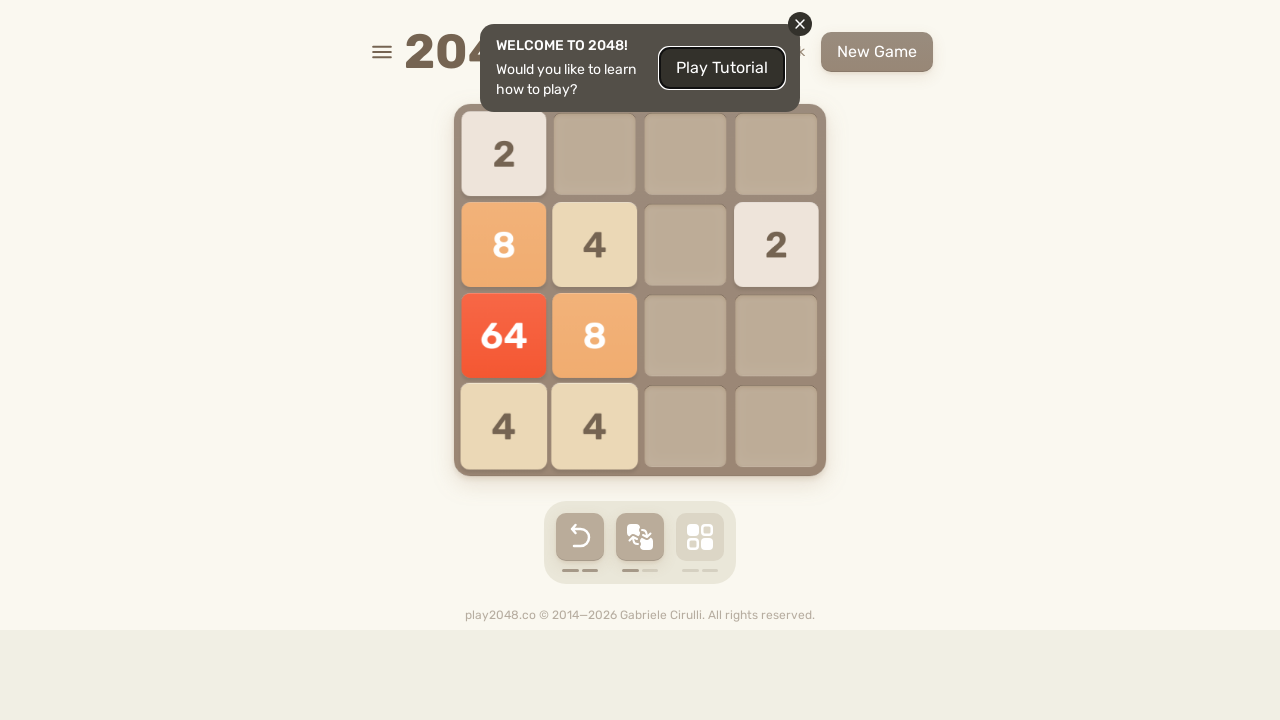

Pressed ArrowRight key on body
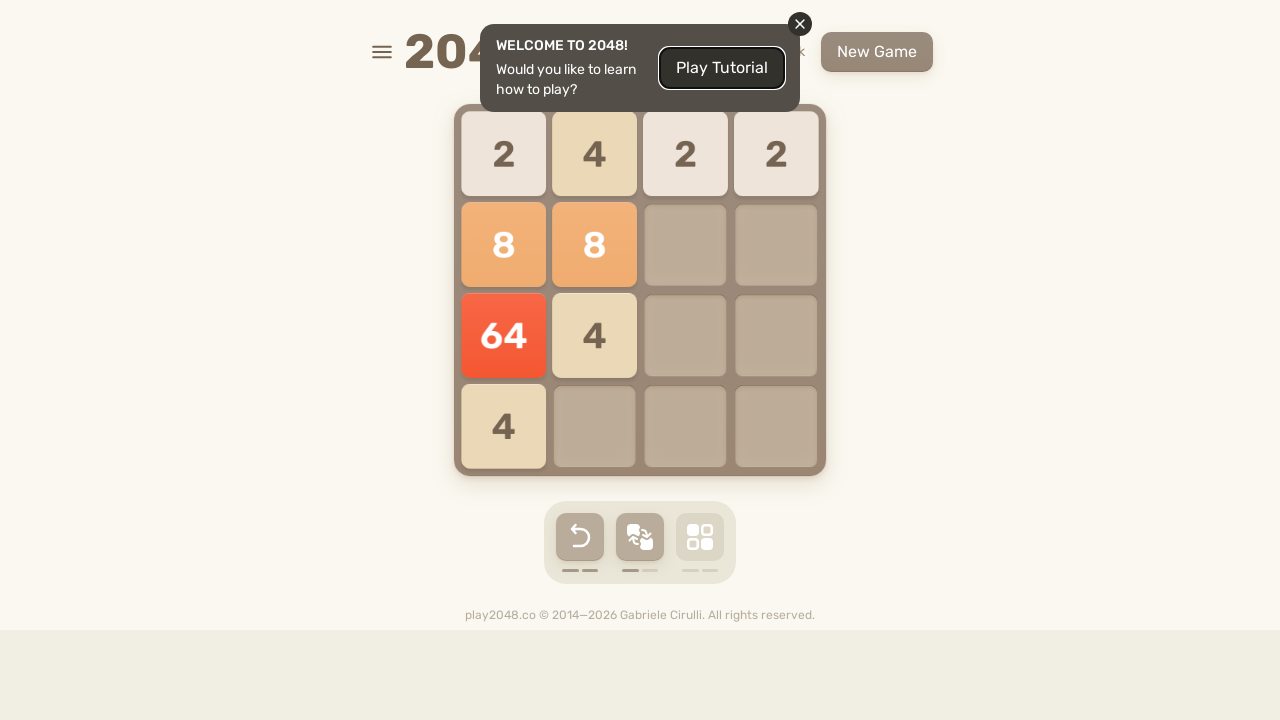

Pressed ArrowDown key on body
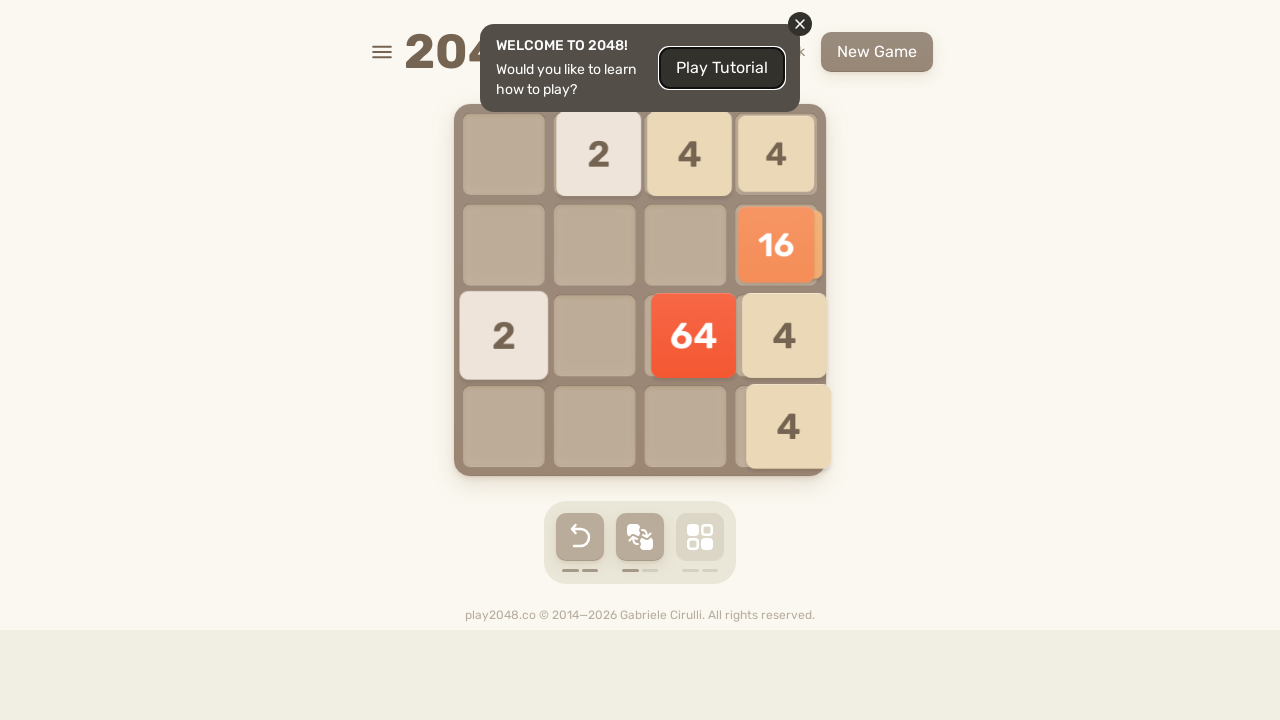

Pressed ArrowLeft key on body
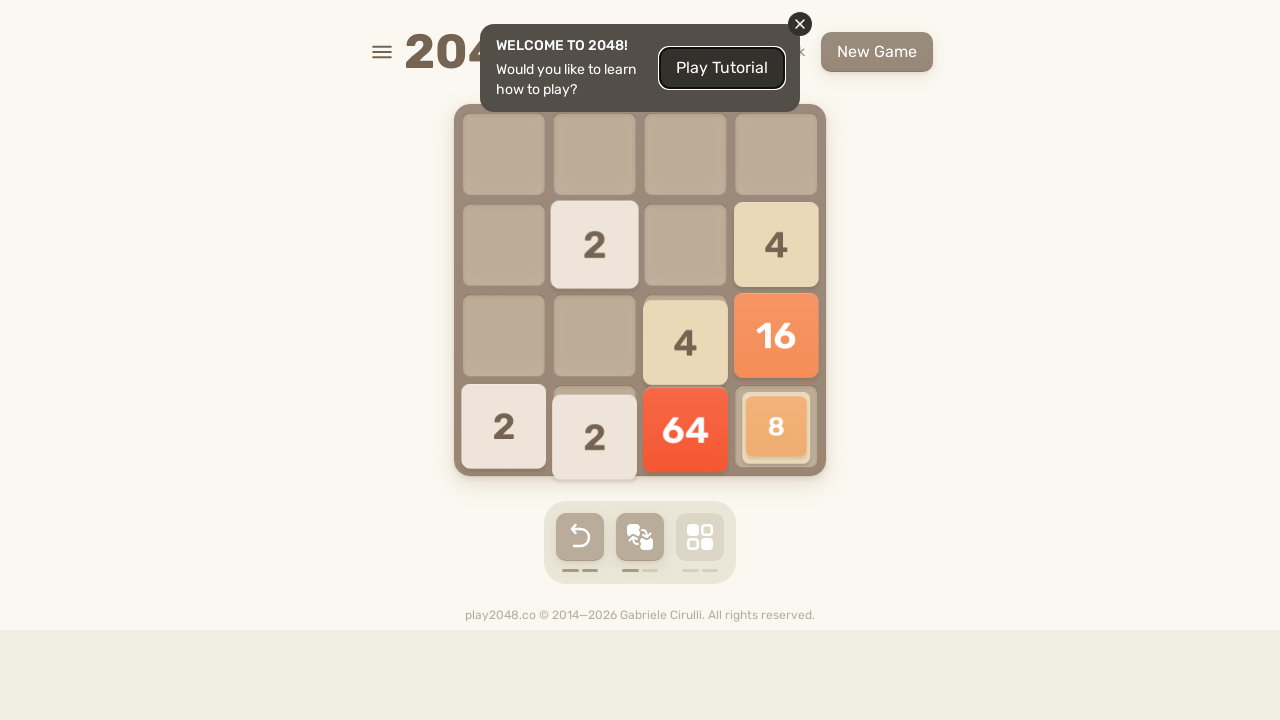

Pressed ArrowUp key on body
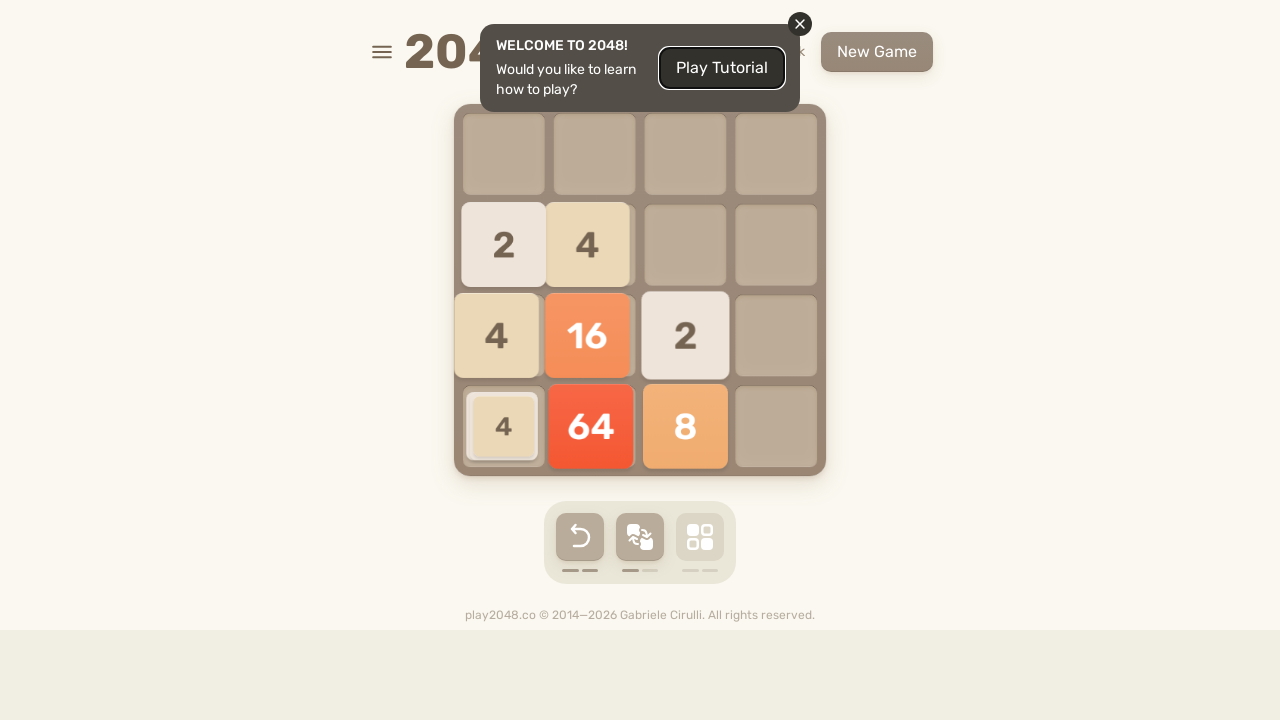

Pressed ArrowRight key on body
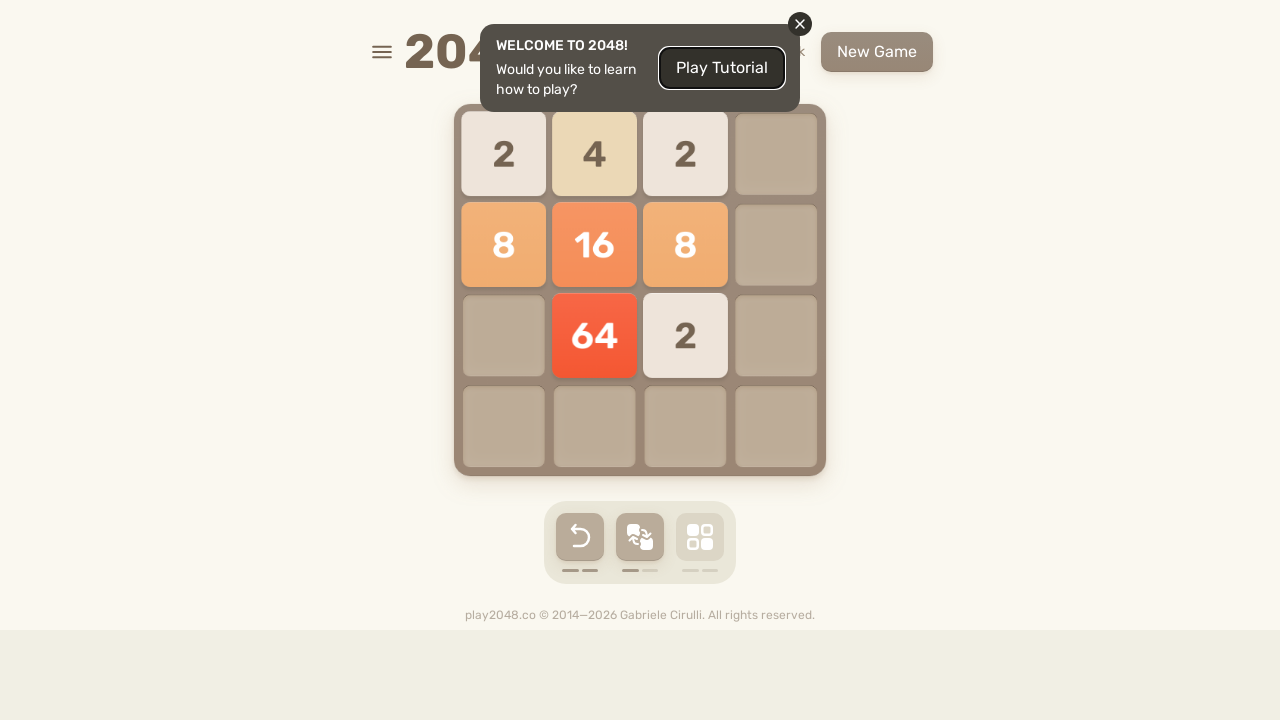

Pressed ArrowDown key on body
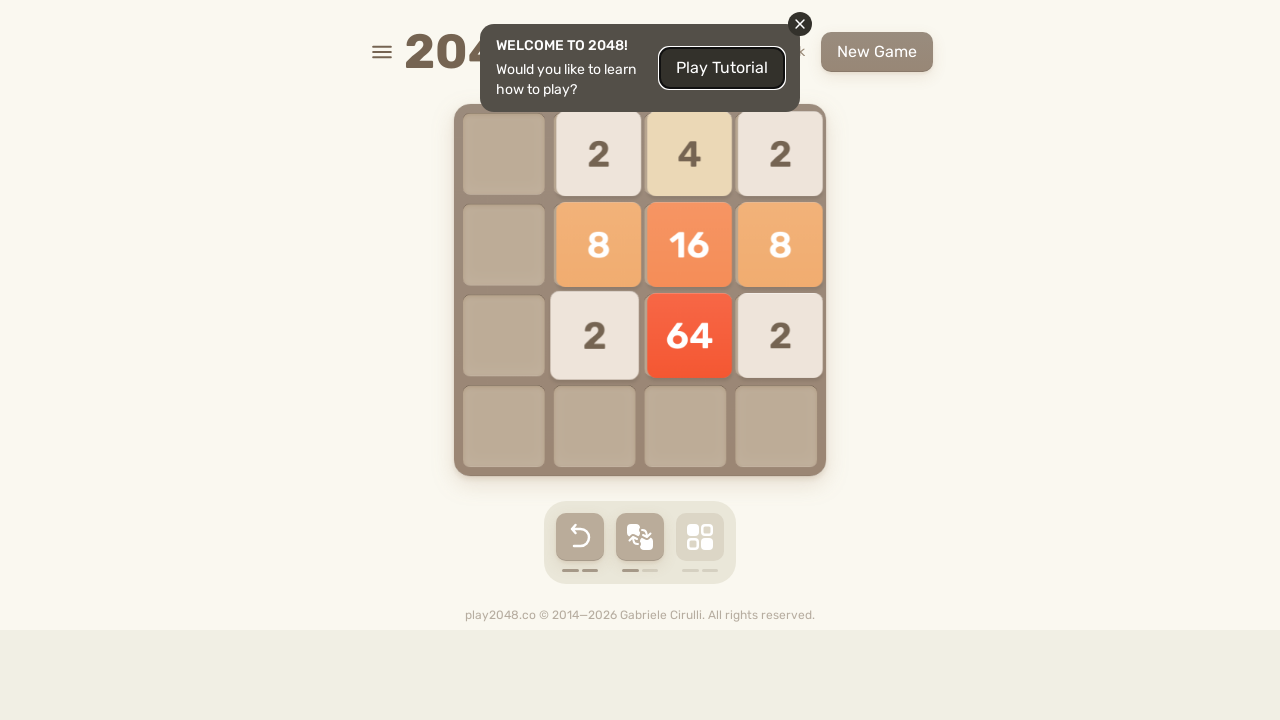

Pressed ArrowLeft key on body
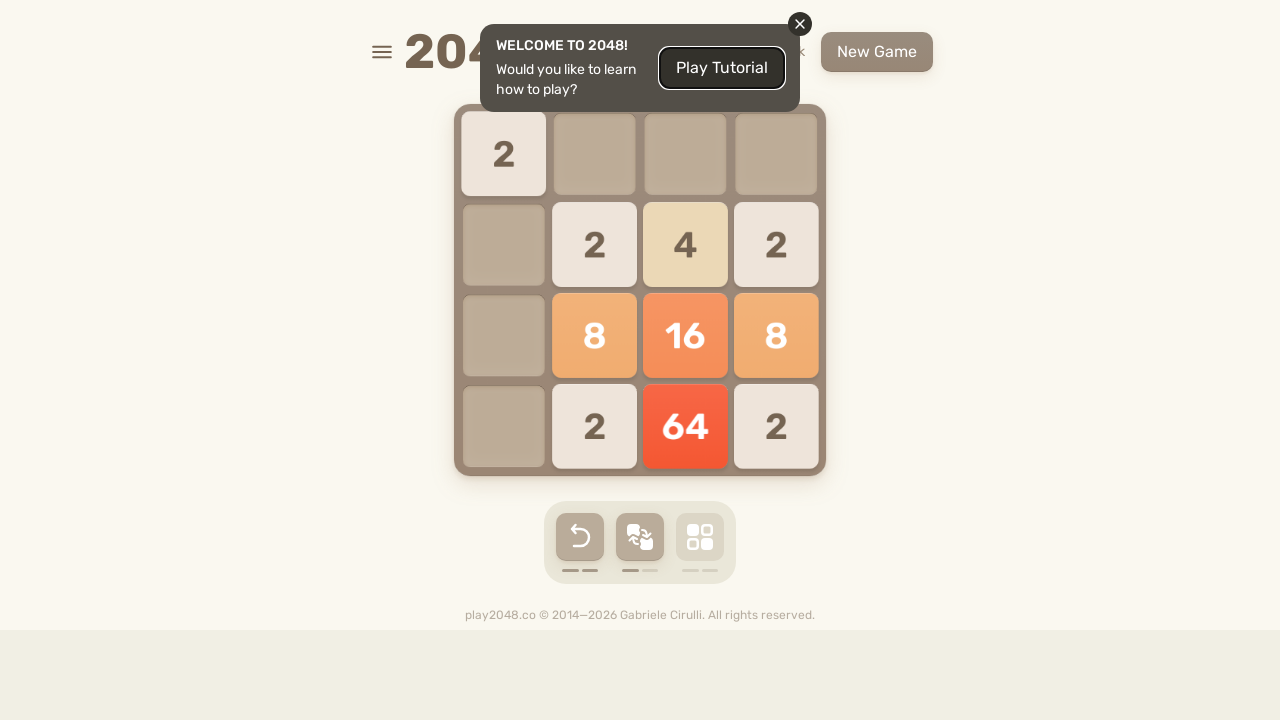

Pressed ArrowUp key on body
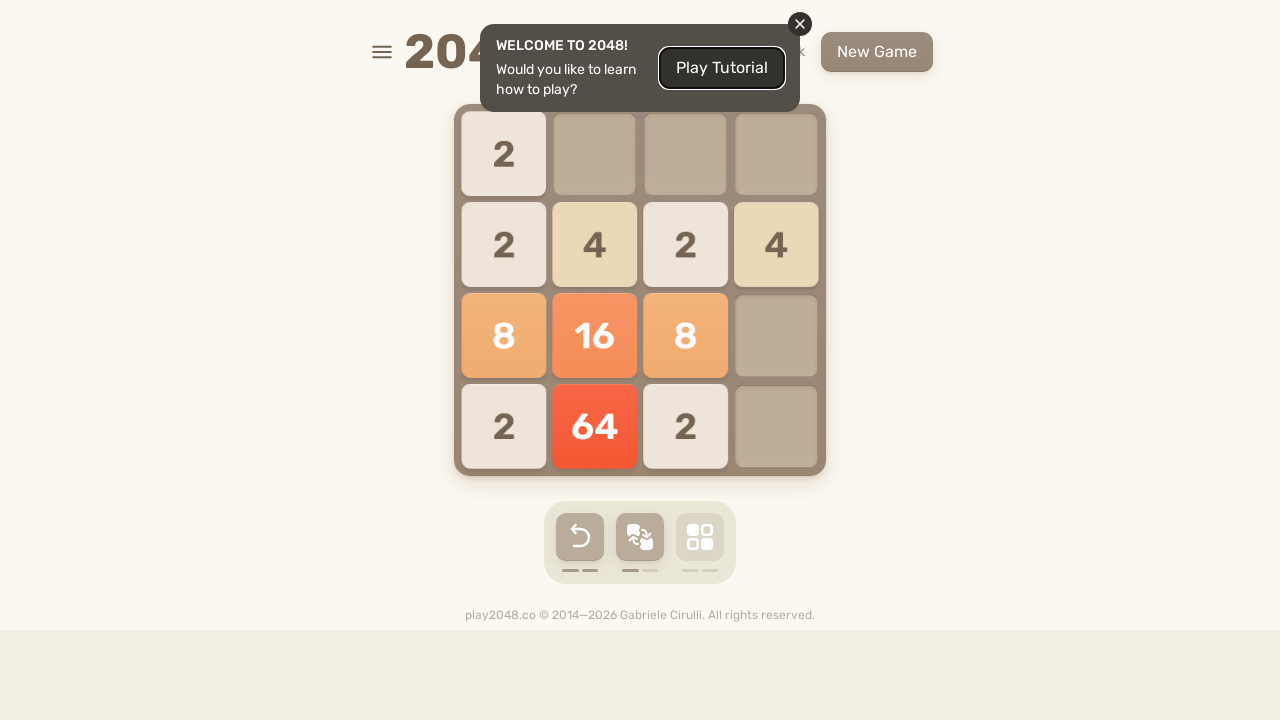

Pressed ArrowRight key on body
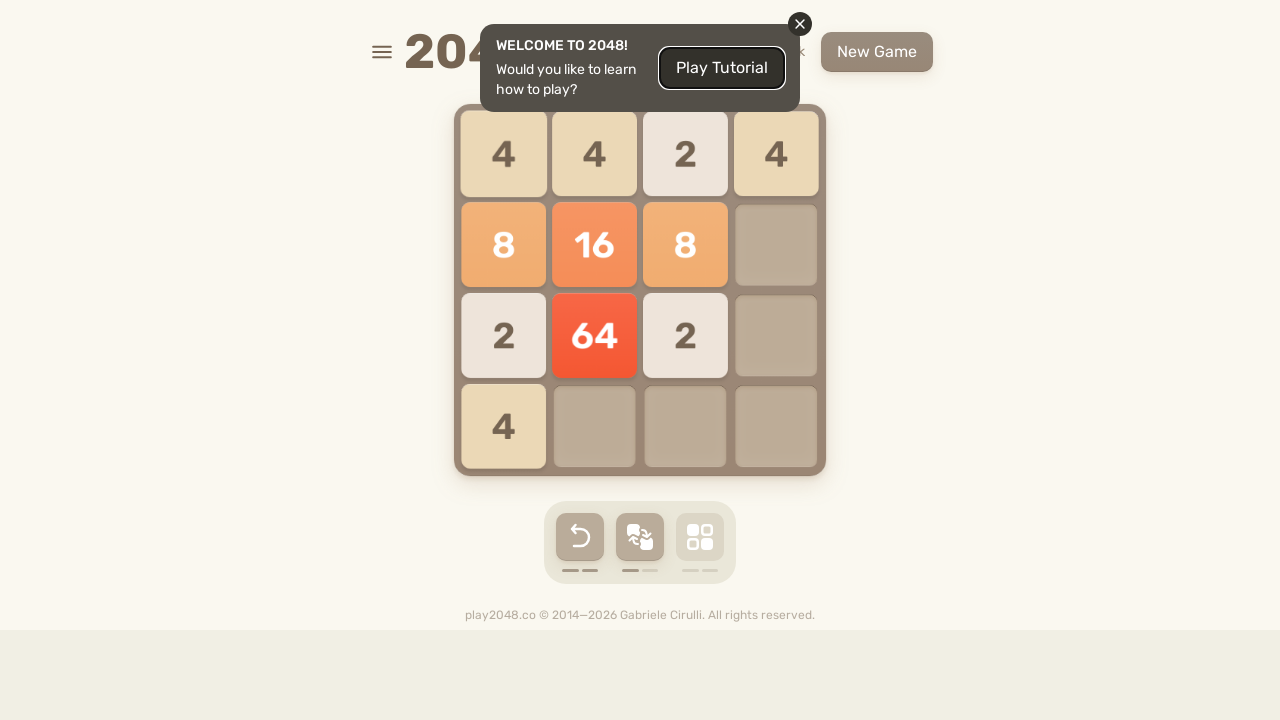

Pressed ArrowDown key on body
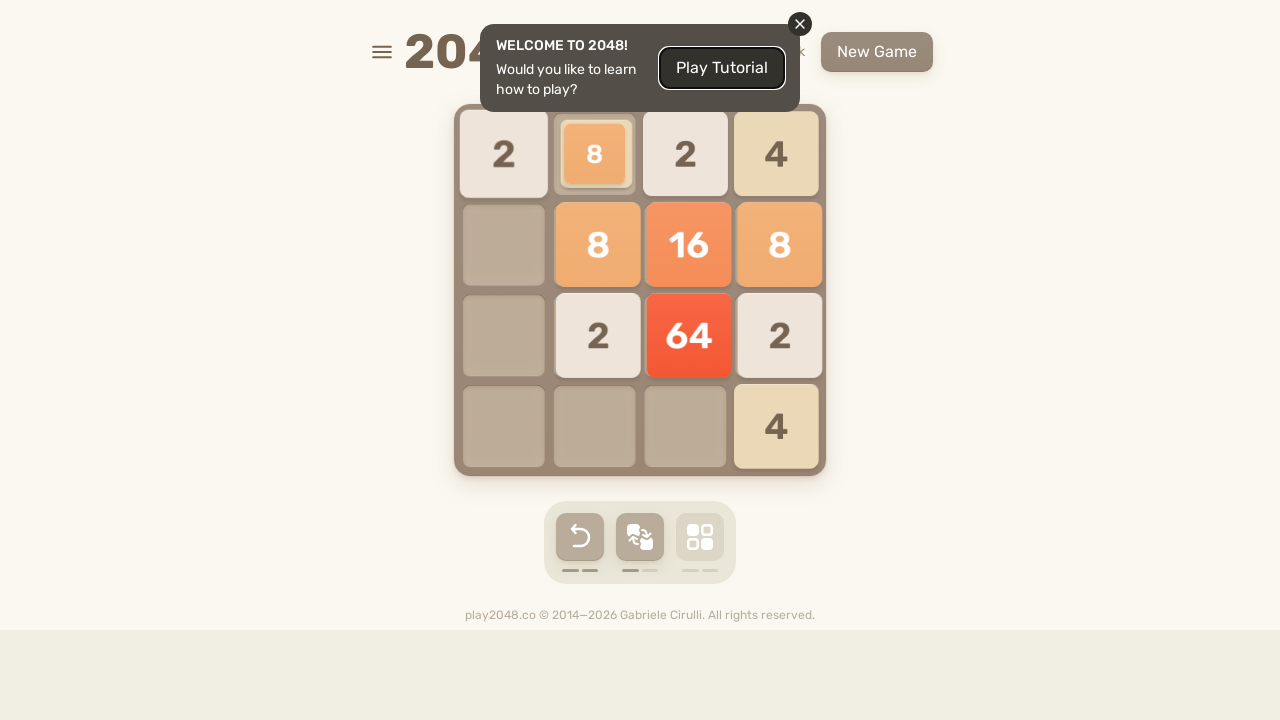

Pressed ArrowLeft key on body
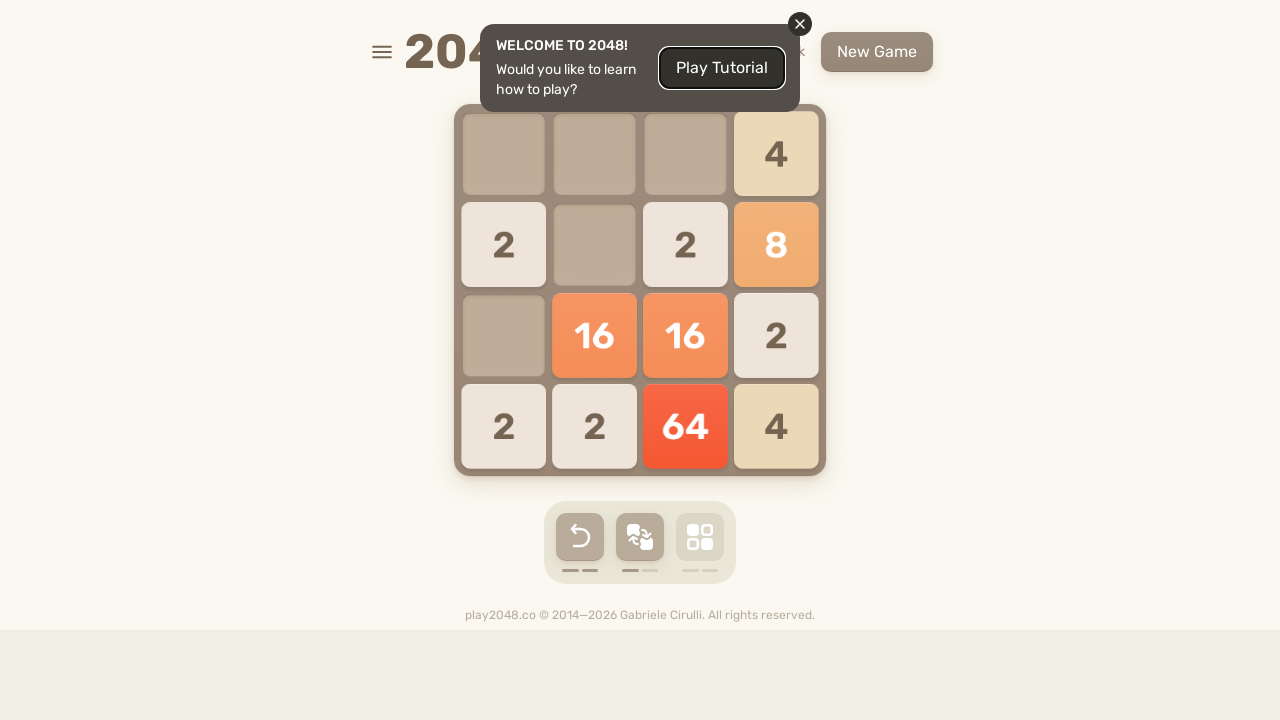

Pressed ArrowUp key on body
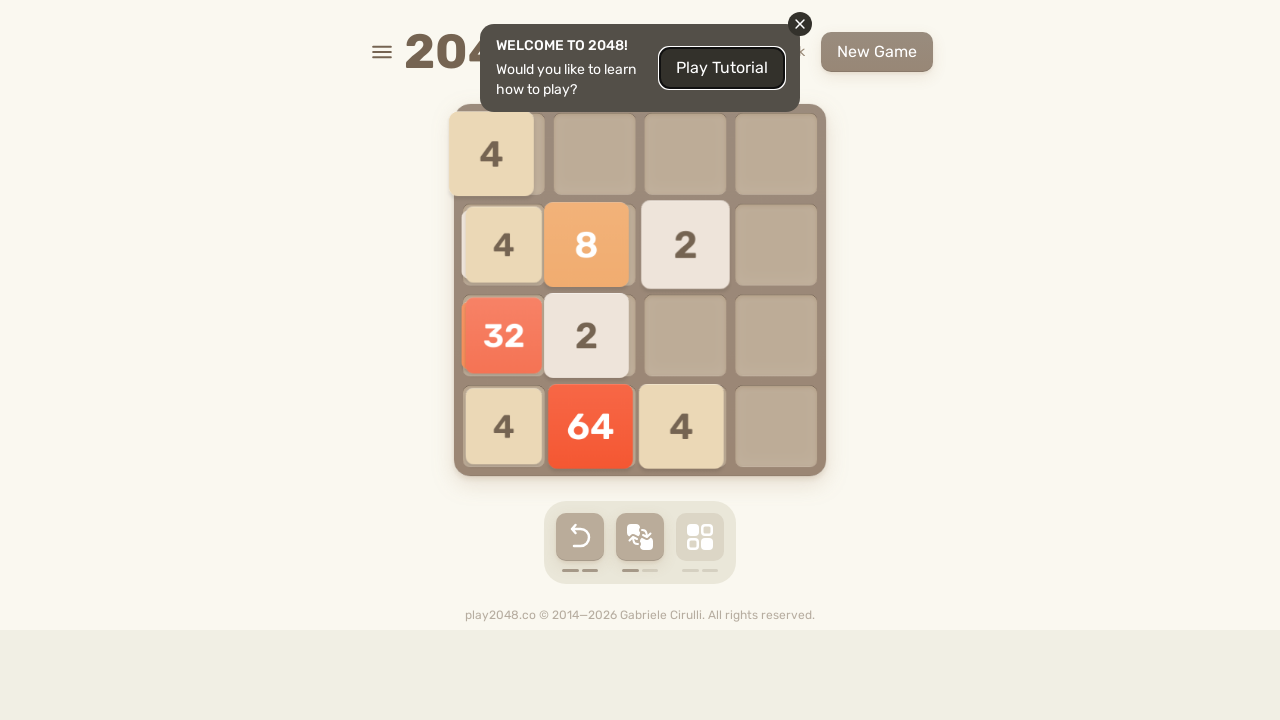

Pressed ArrowRight key on body
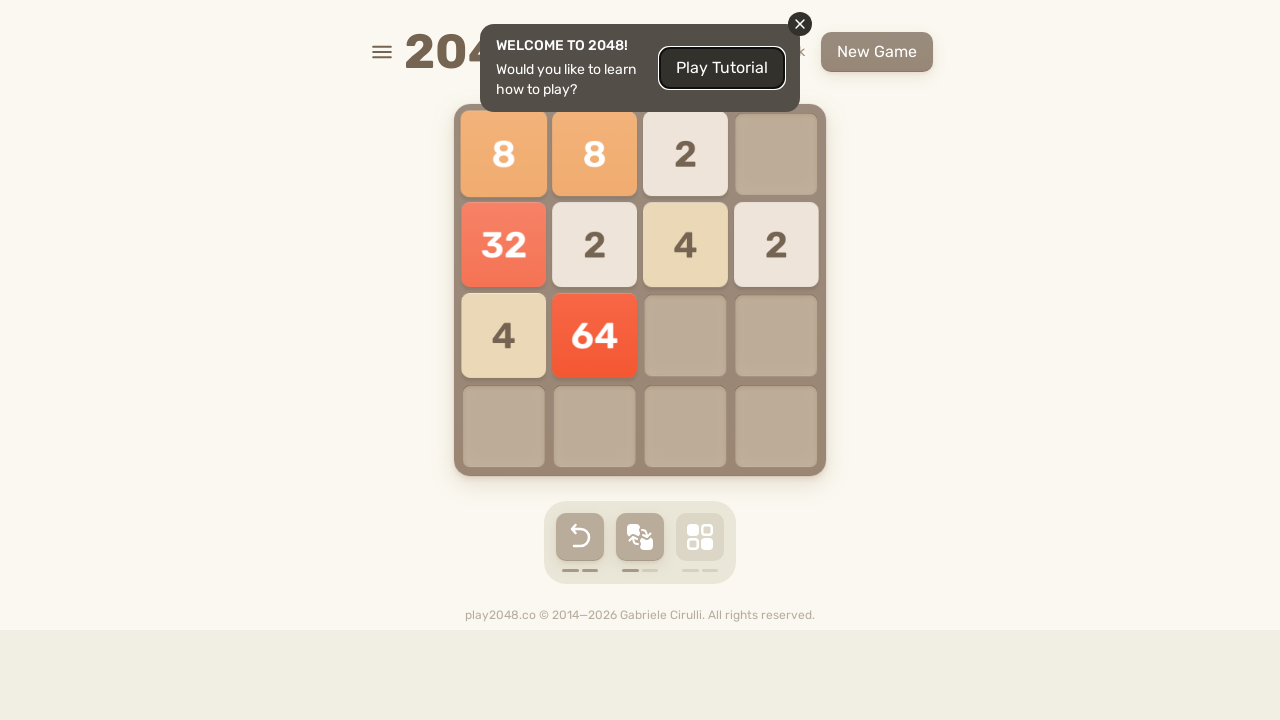

Pressed ArrowDown key on body
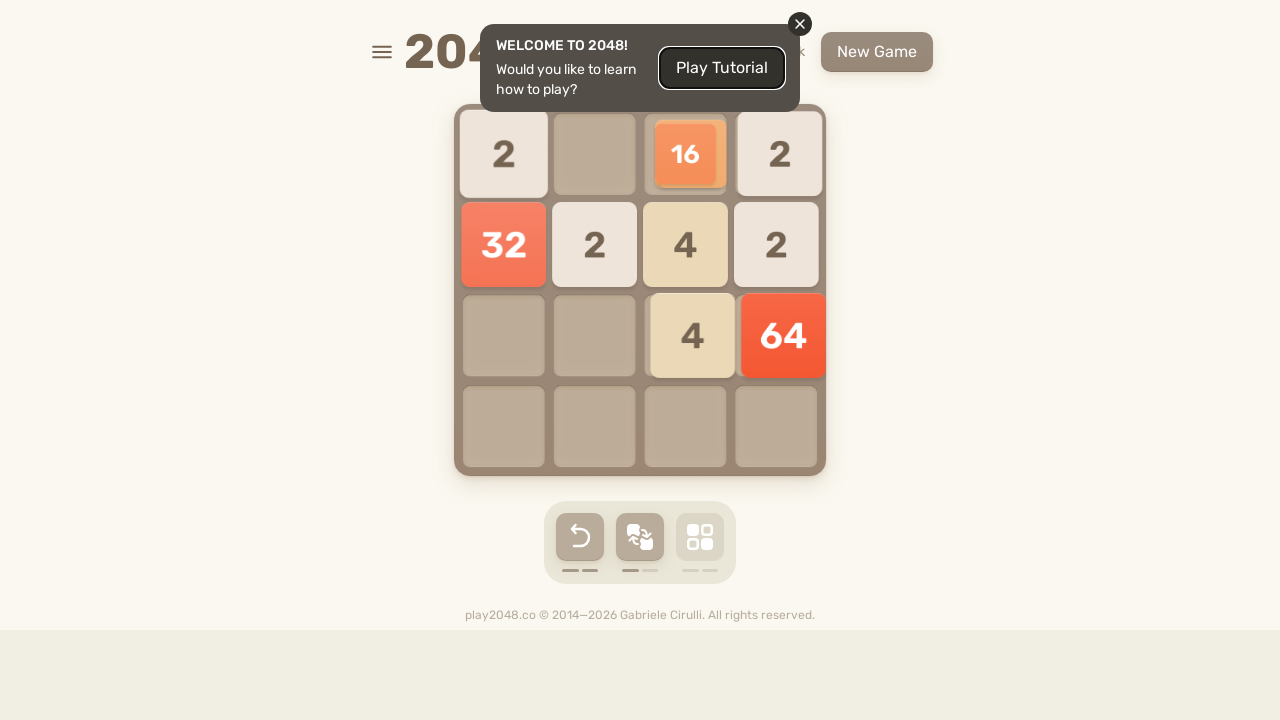

Pressed ArrowLeft key on body
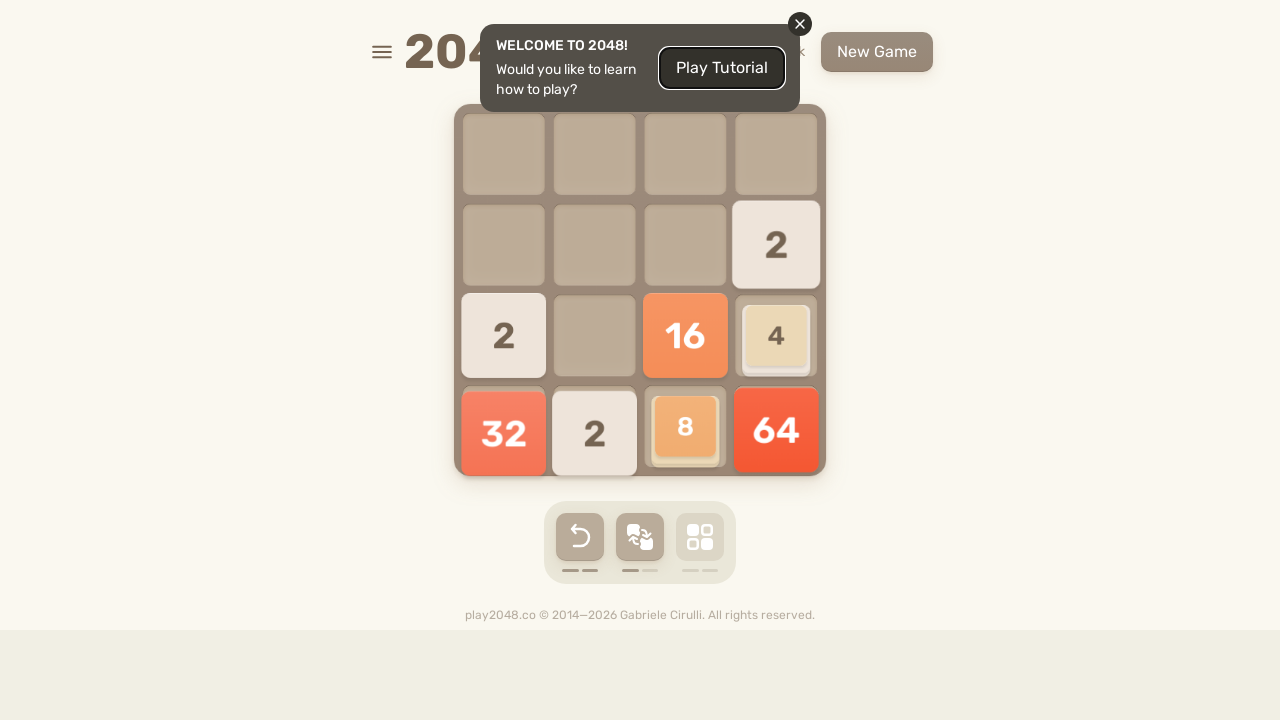

Pressed ArrowUp key on body
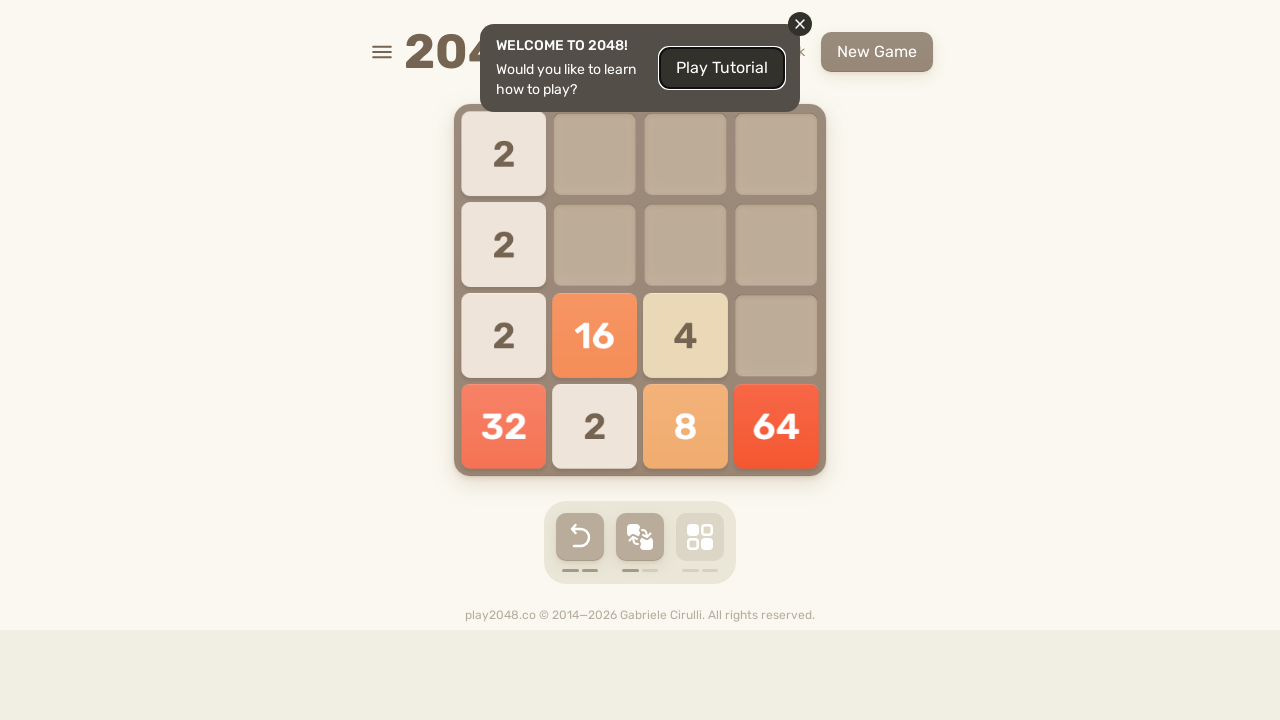

Pressed ArrowRight key on body
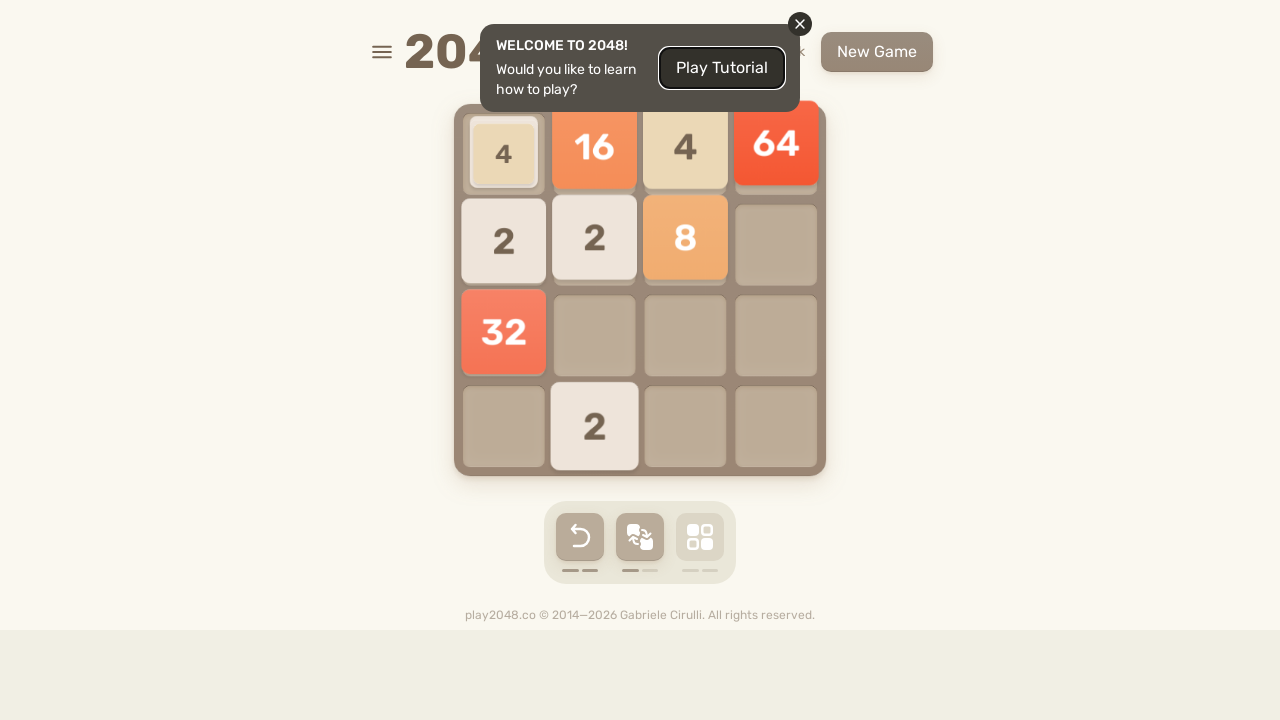

Pressed ArrowDown key on body
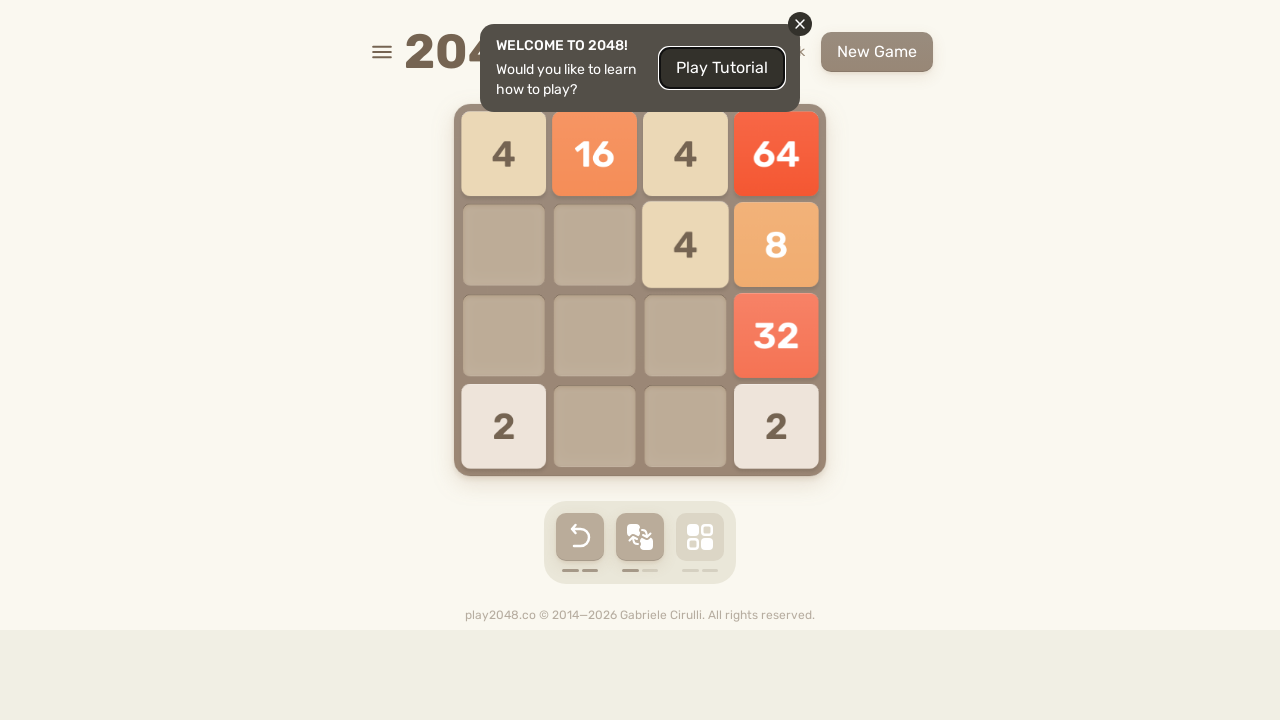

Pressed ArrowLeft key on body
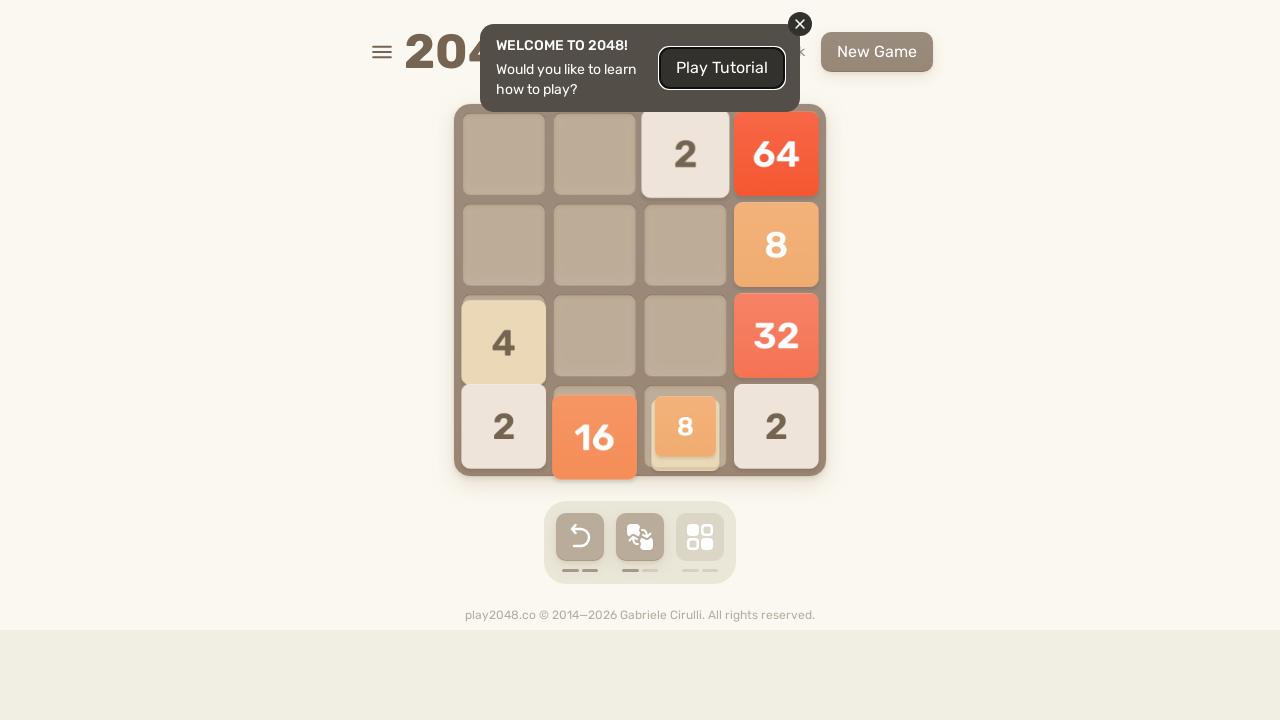

Pressed ArrowUp key on body
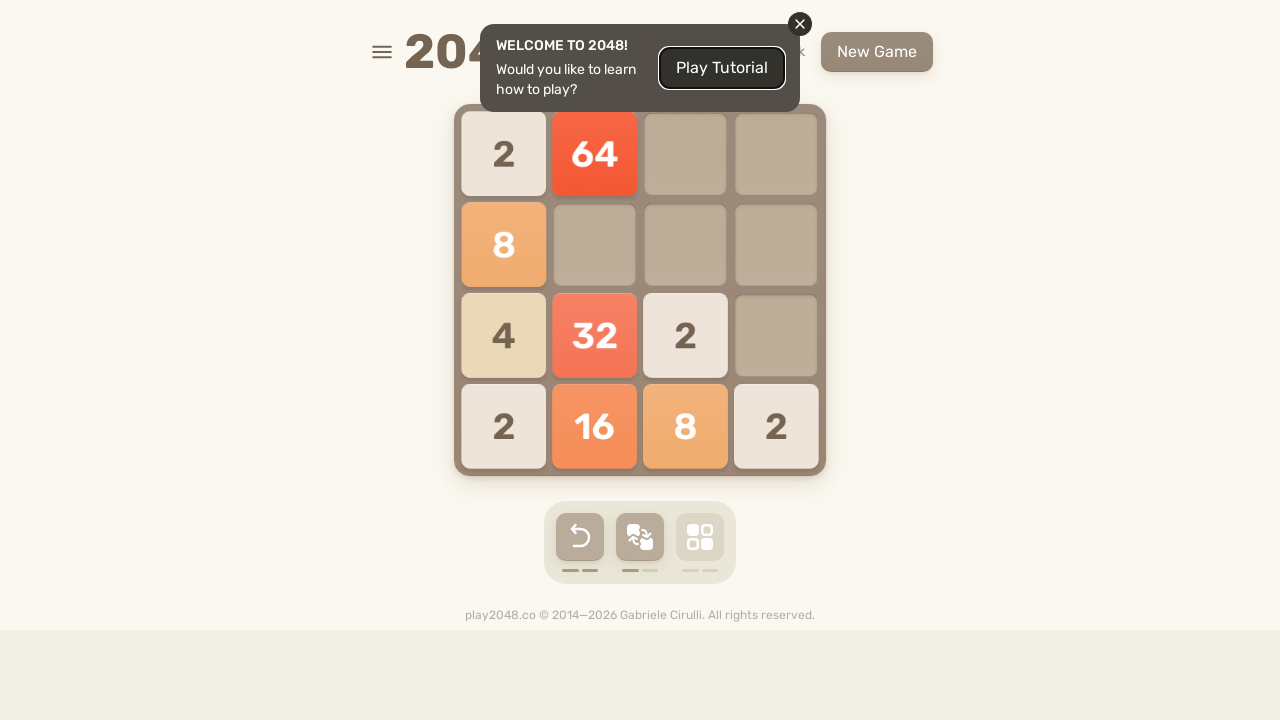

Pressed ArrowRight key on body
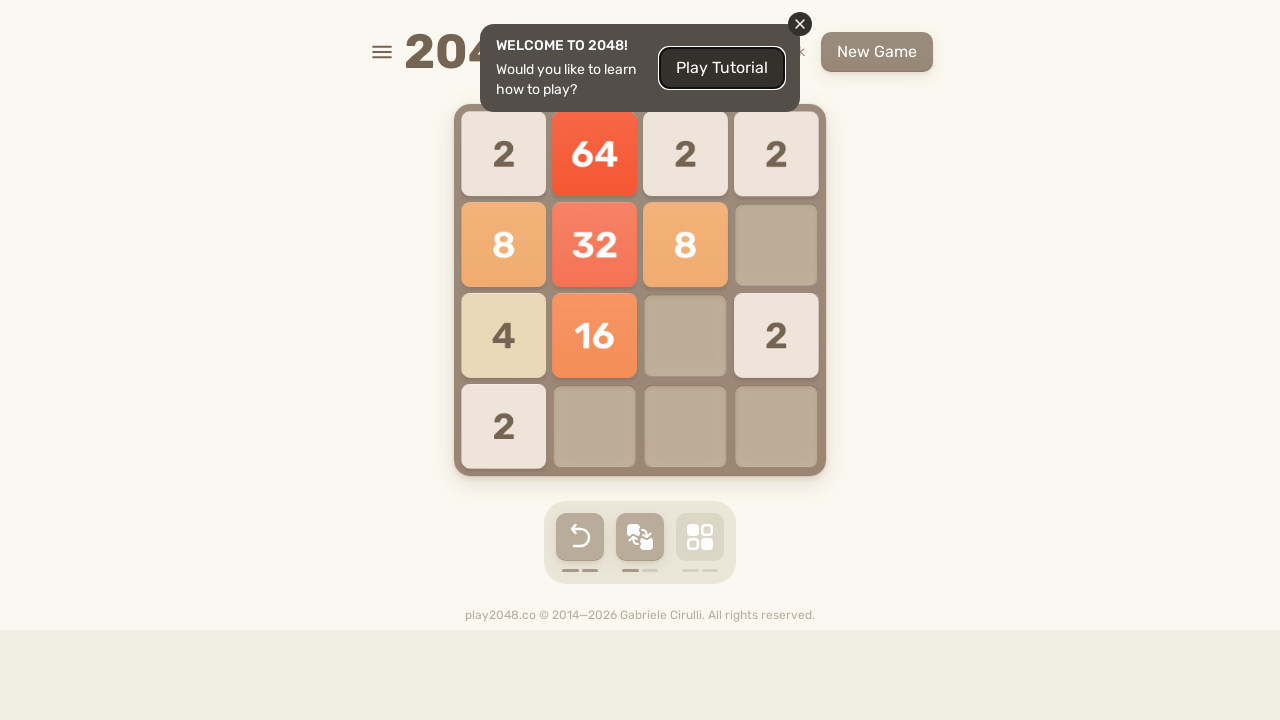

Pressed ArrowDown key on body
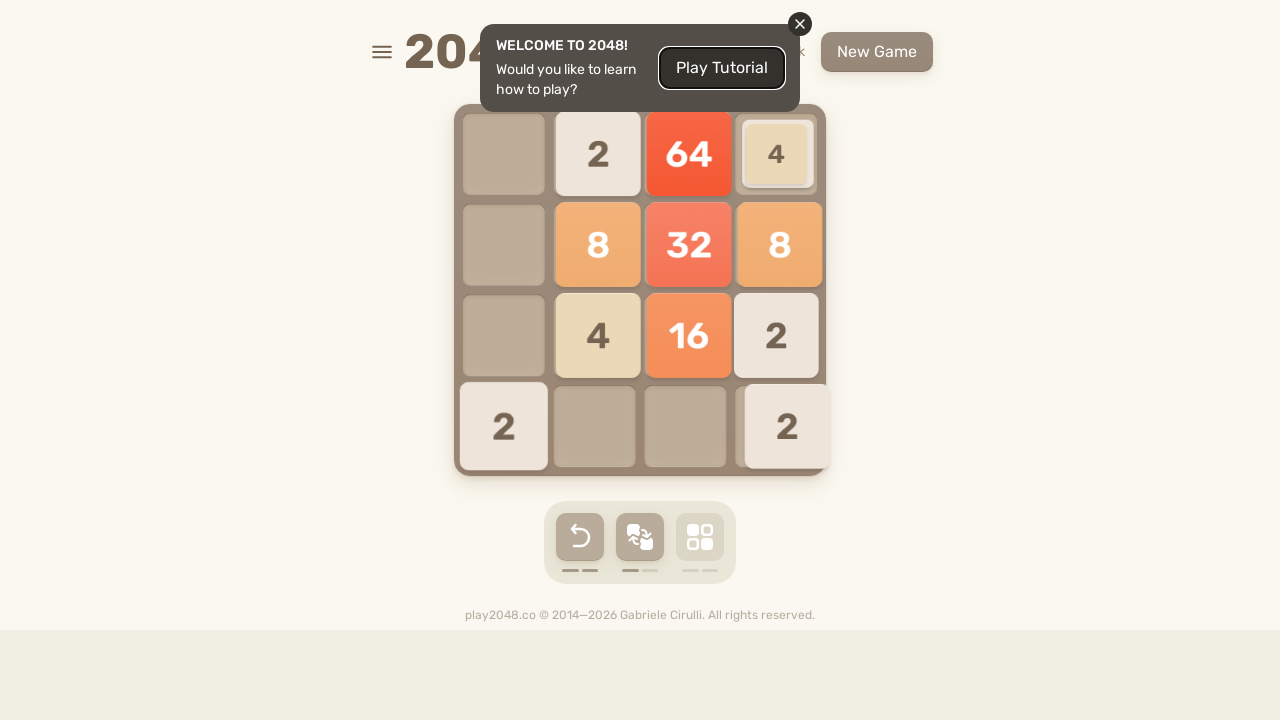

Pressed ArrowLeft key on body
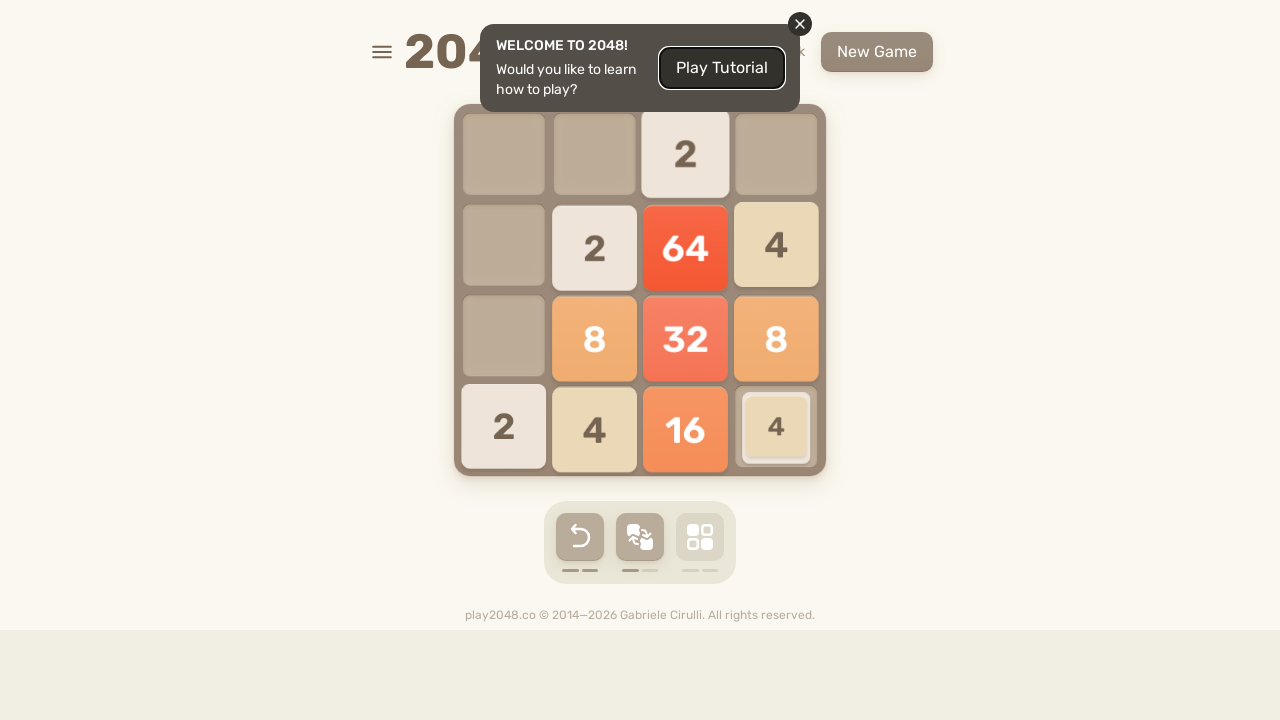

Pressed ArrowUp key on body
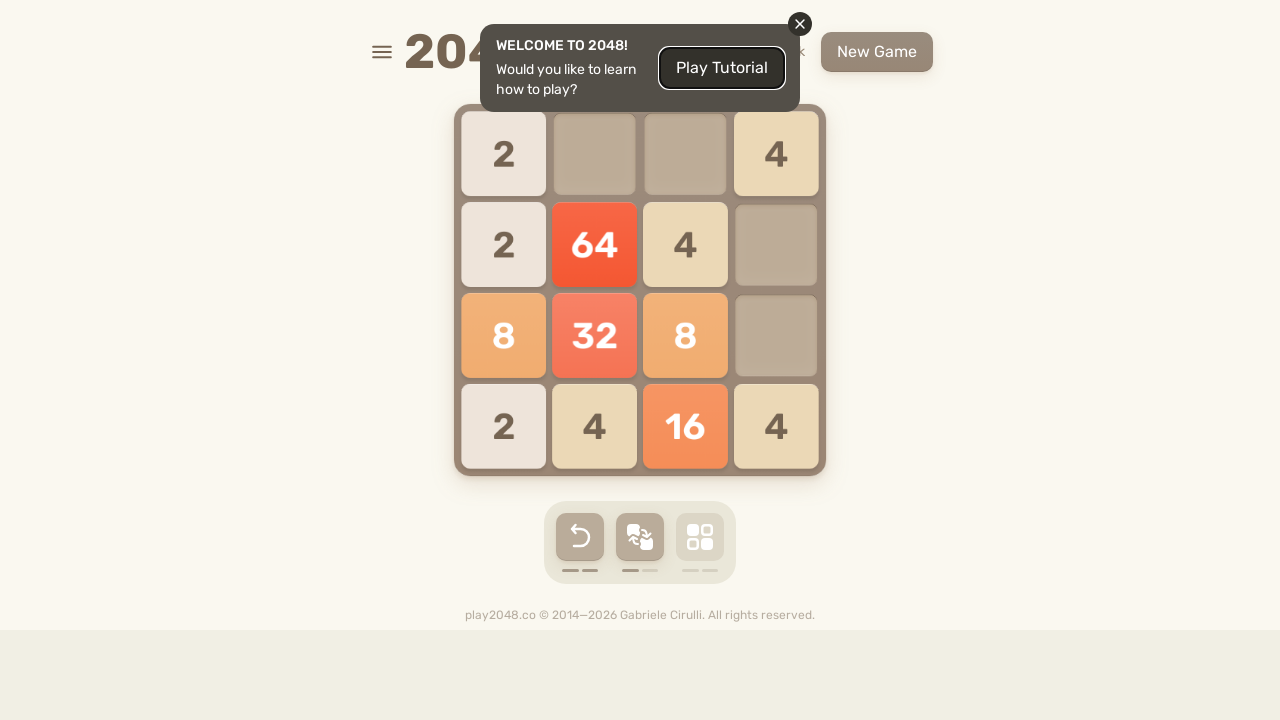

Pressed ArrowRight key on body
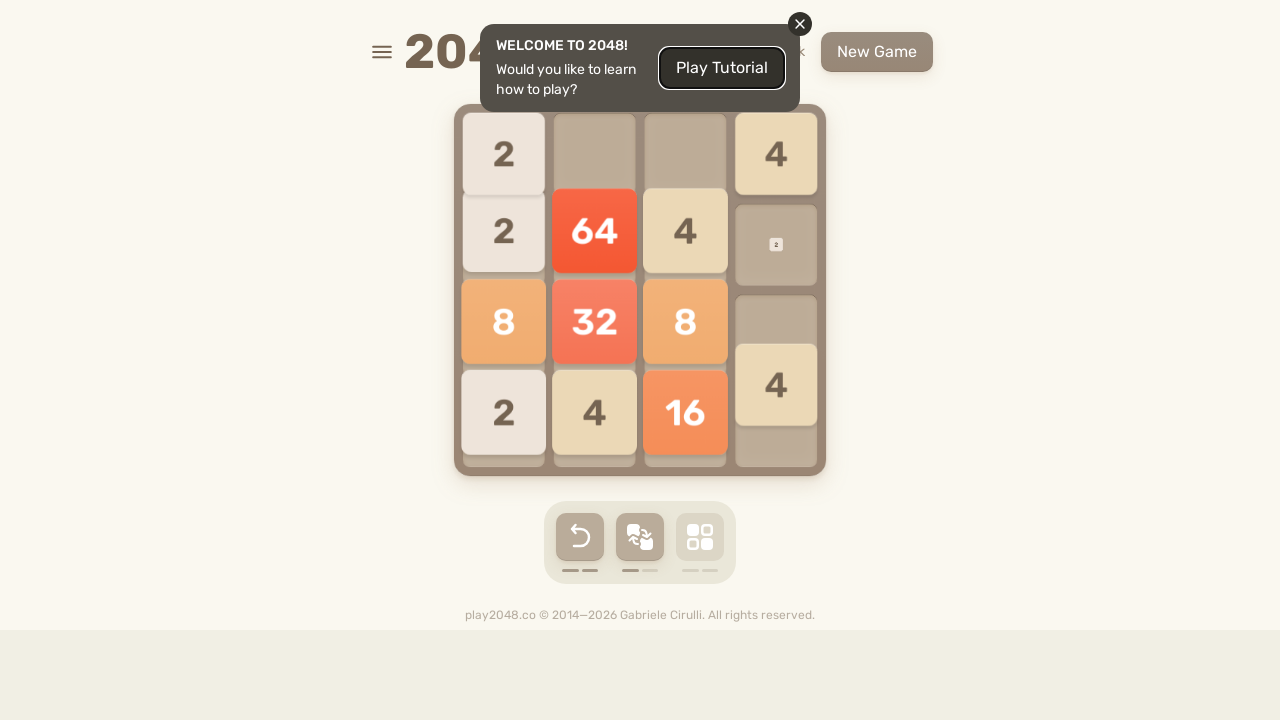

Pressed ArrowDown key on body
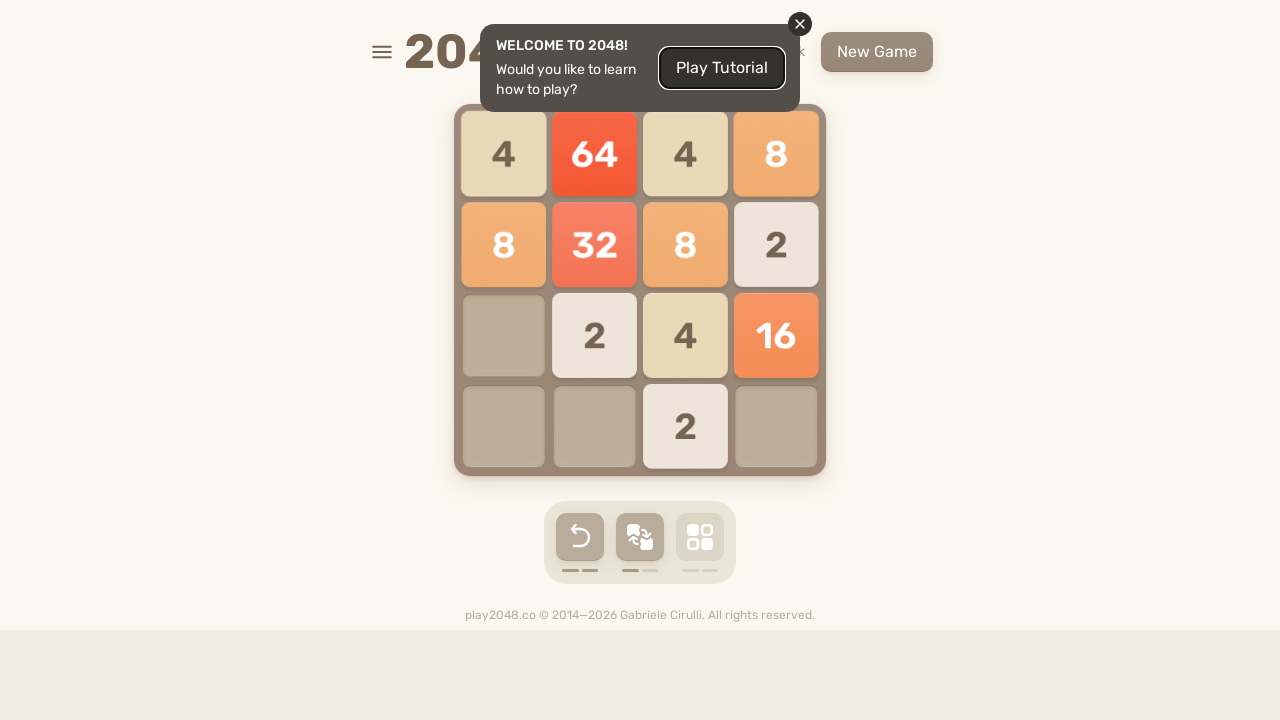

Pressed ArrowLeft key on body
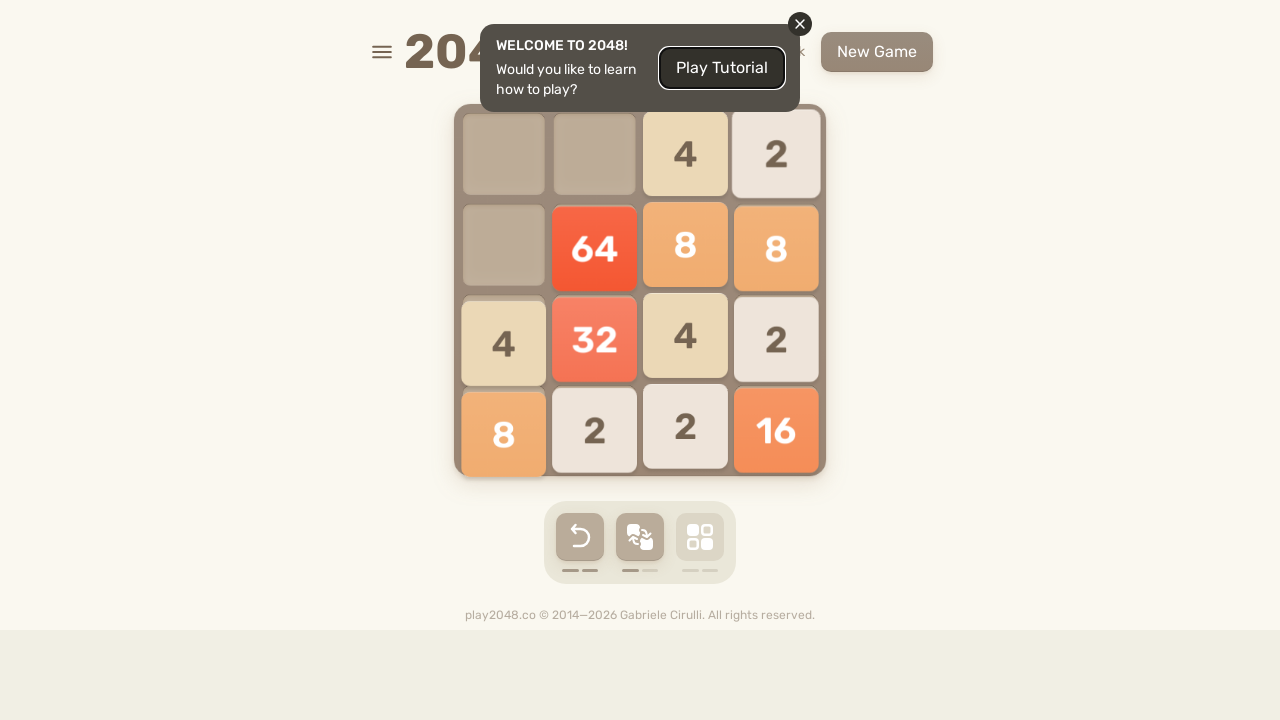

Pressed ArrowUp key on body
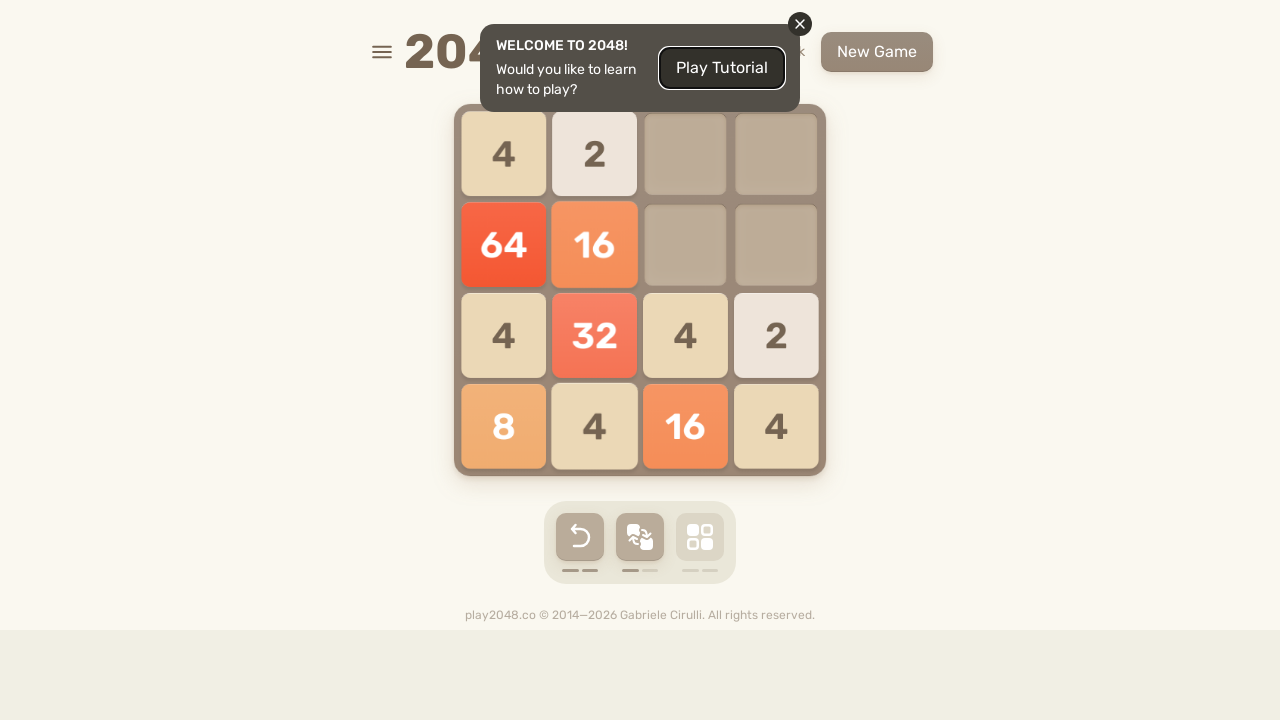

Pressed ArrowRight key on body
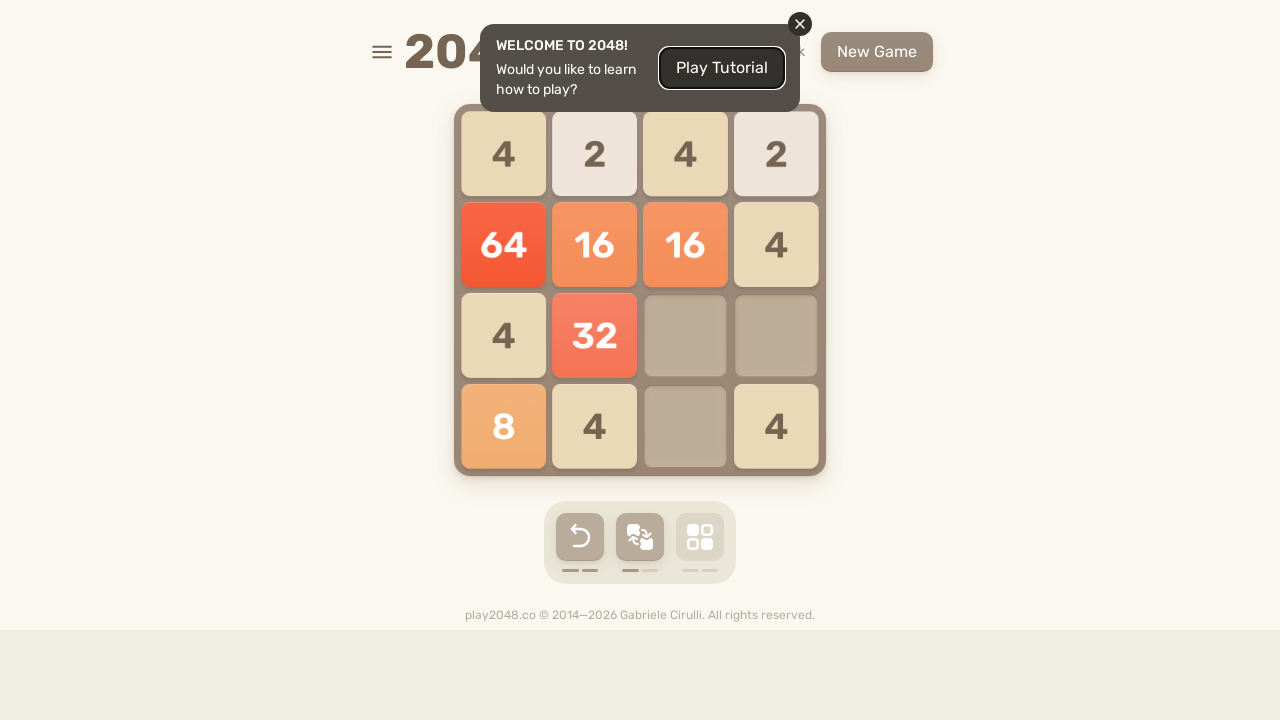

Pressed ArrowDown key on body
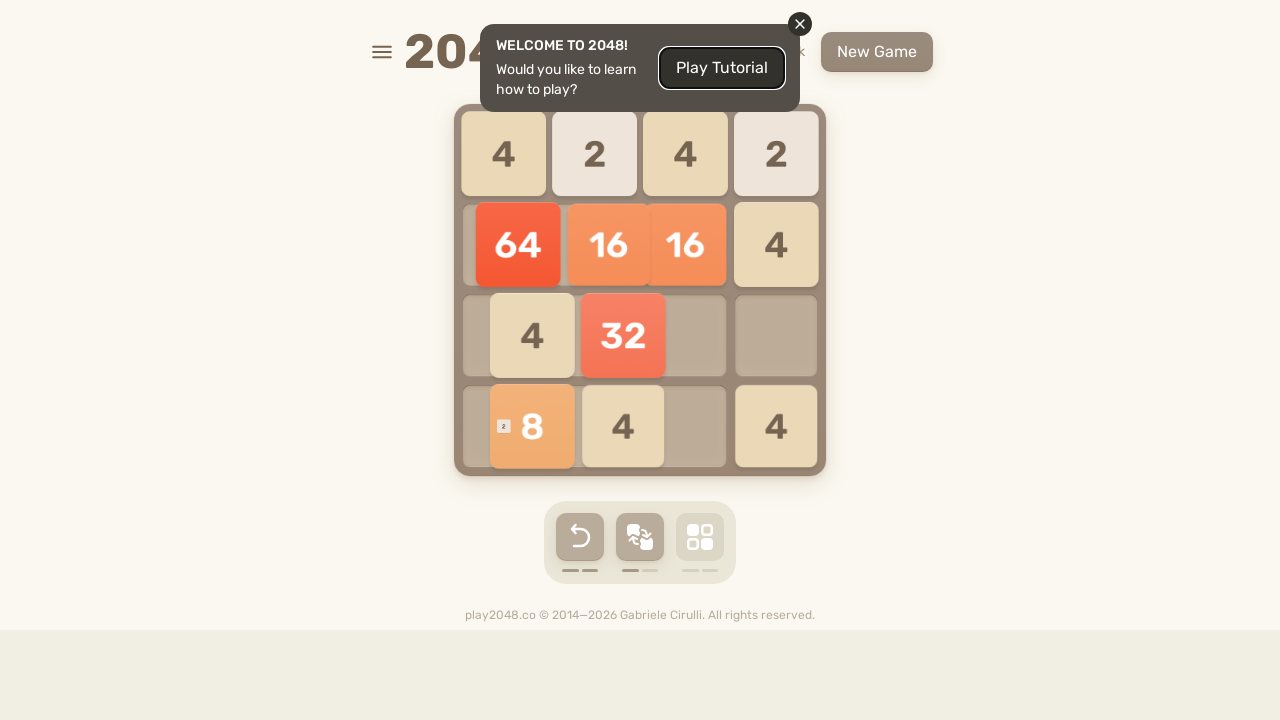

Pressed ArrowLeft key on body
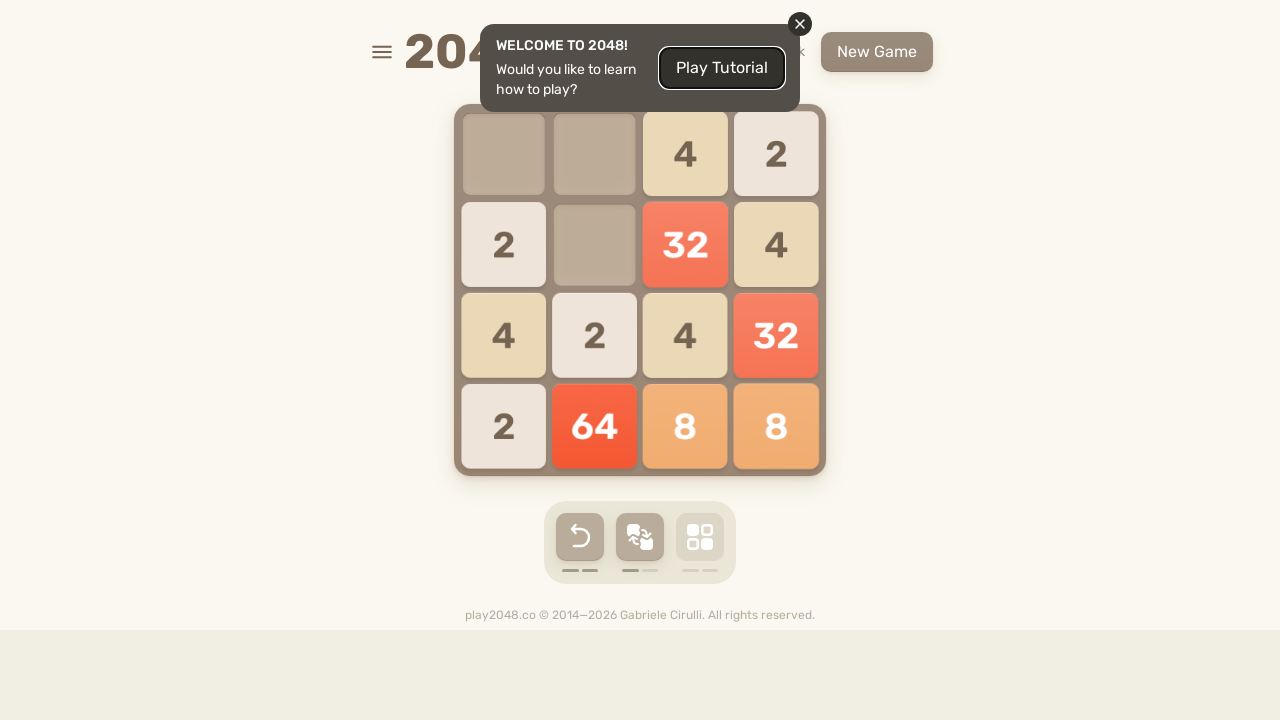

Pressed ArrowUp key on body
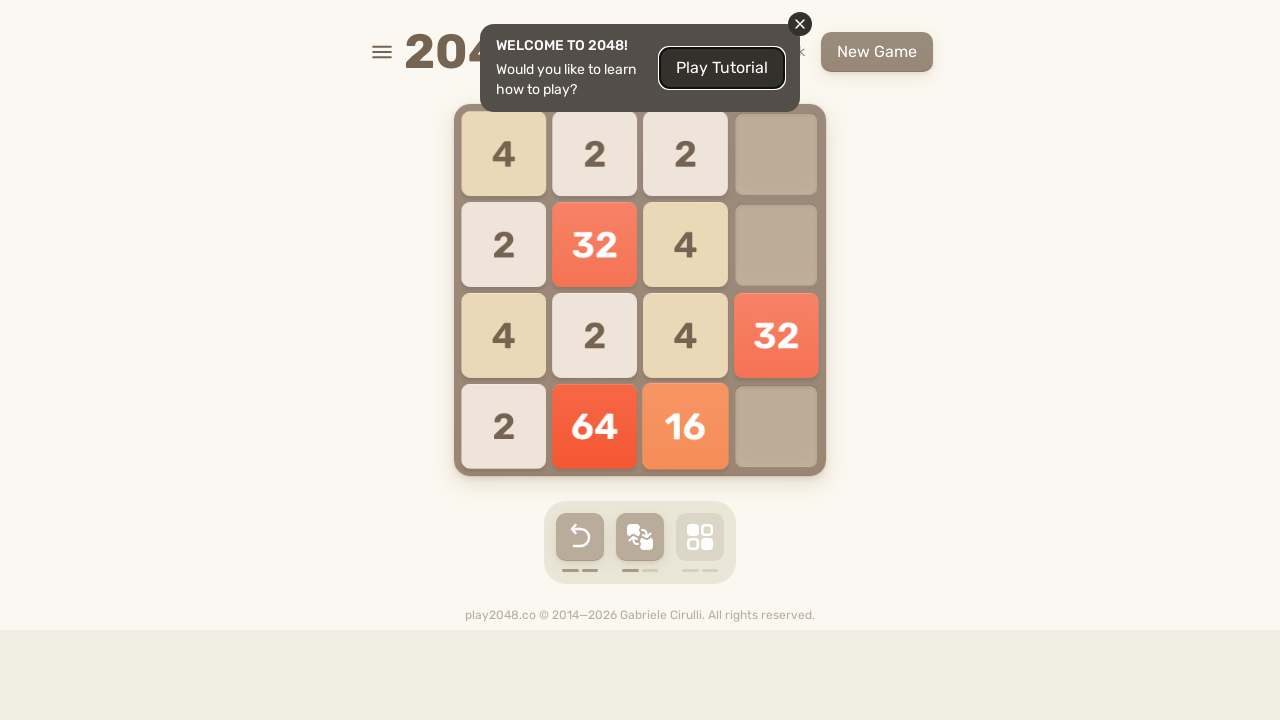

Pressed ArrowRight key on body
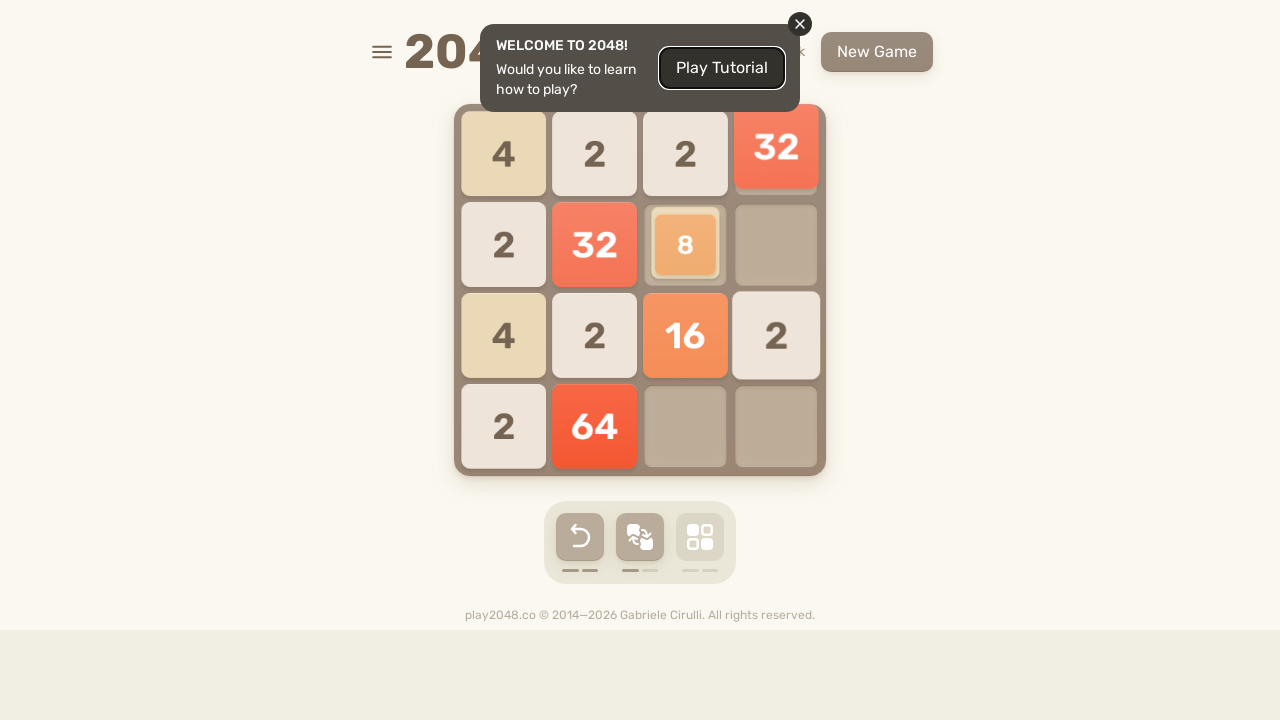

Pressed ArrowDown key on body
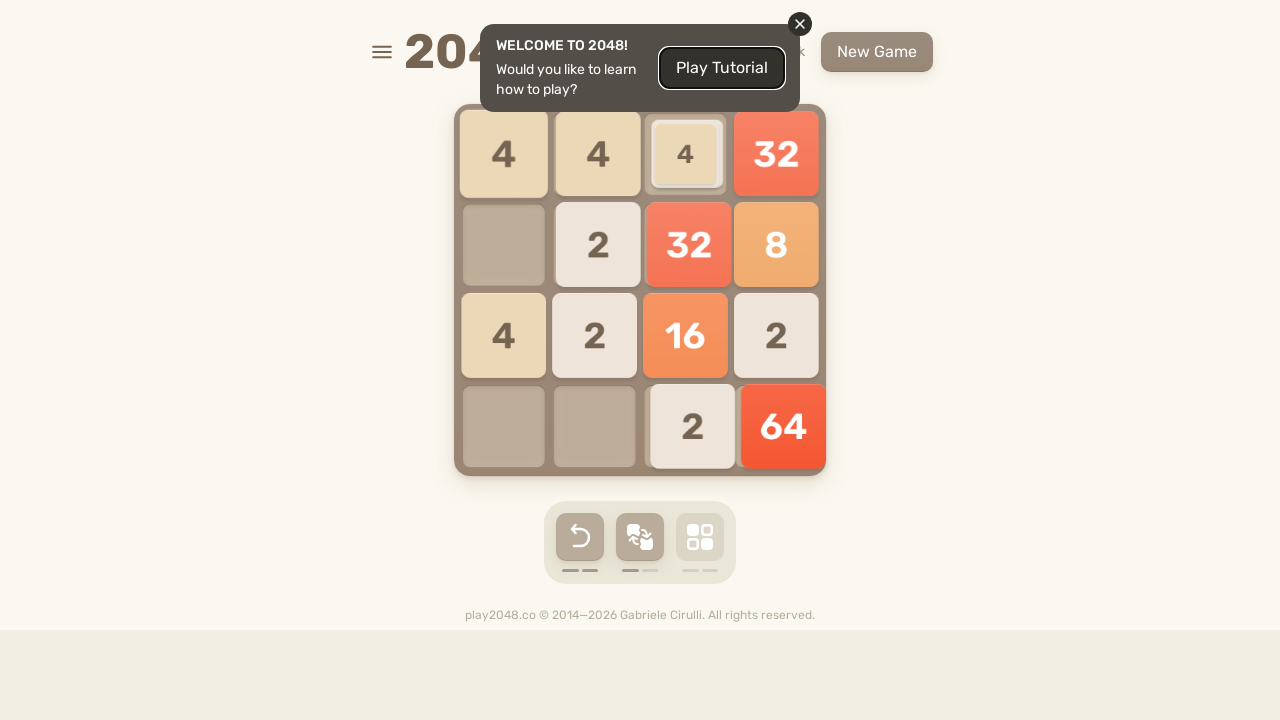

Pressed ArrowLeft key on body
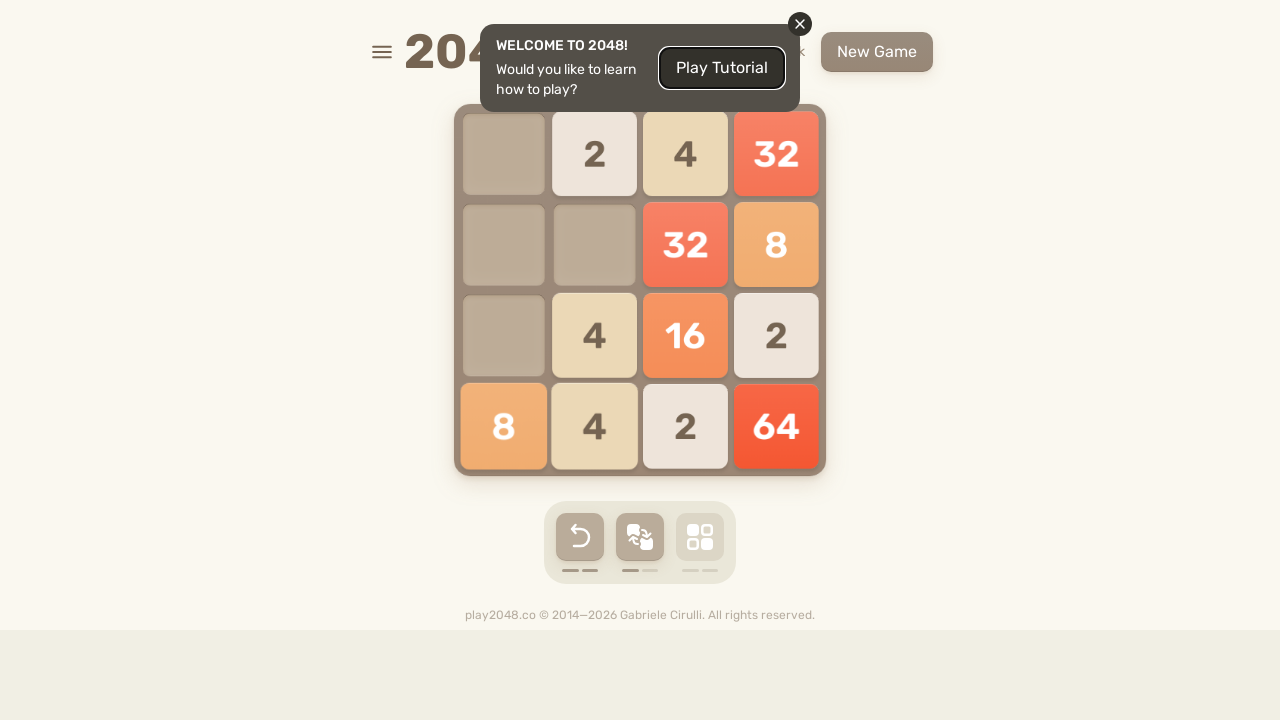

Pressed ArrowUp key on body
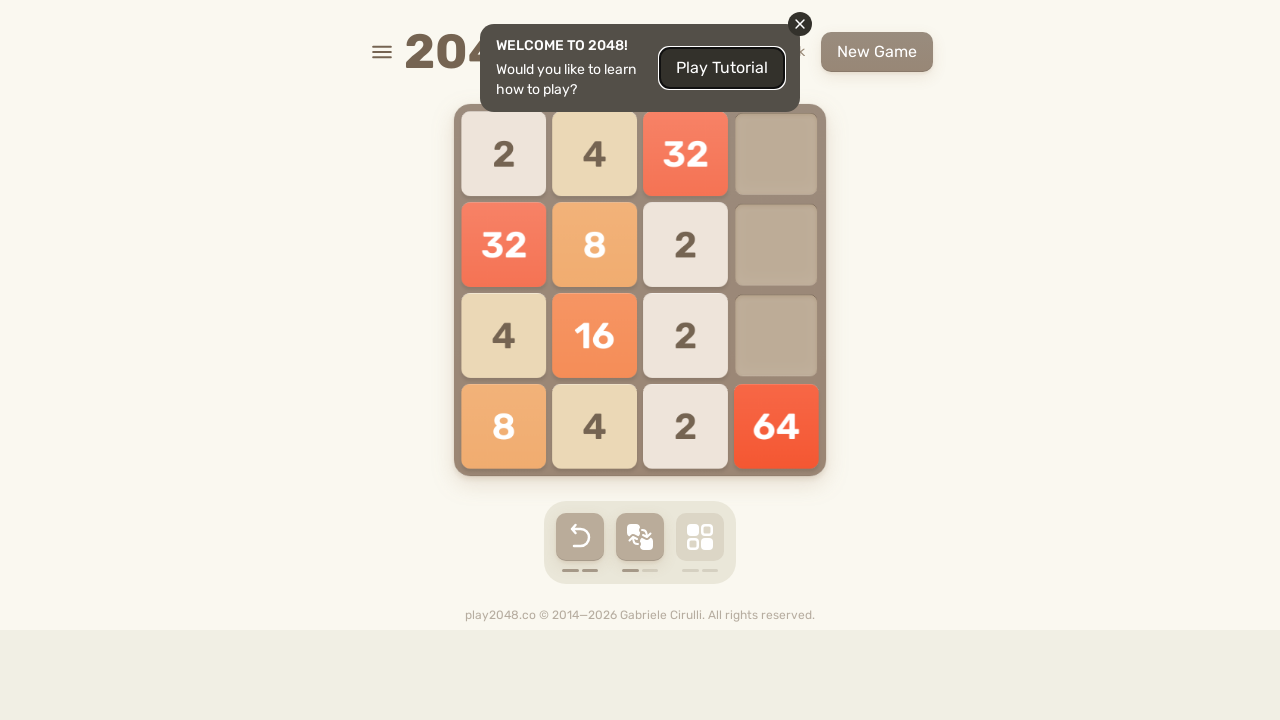

Pressed ArrowRight key on body
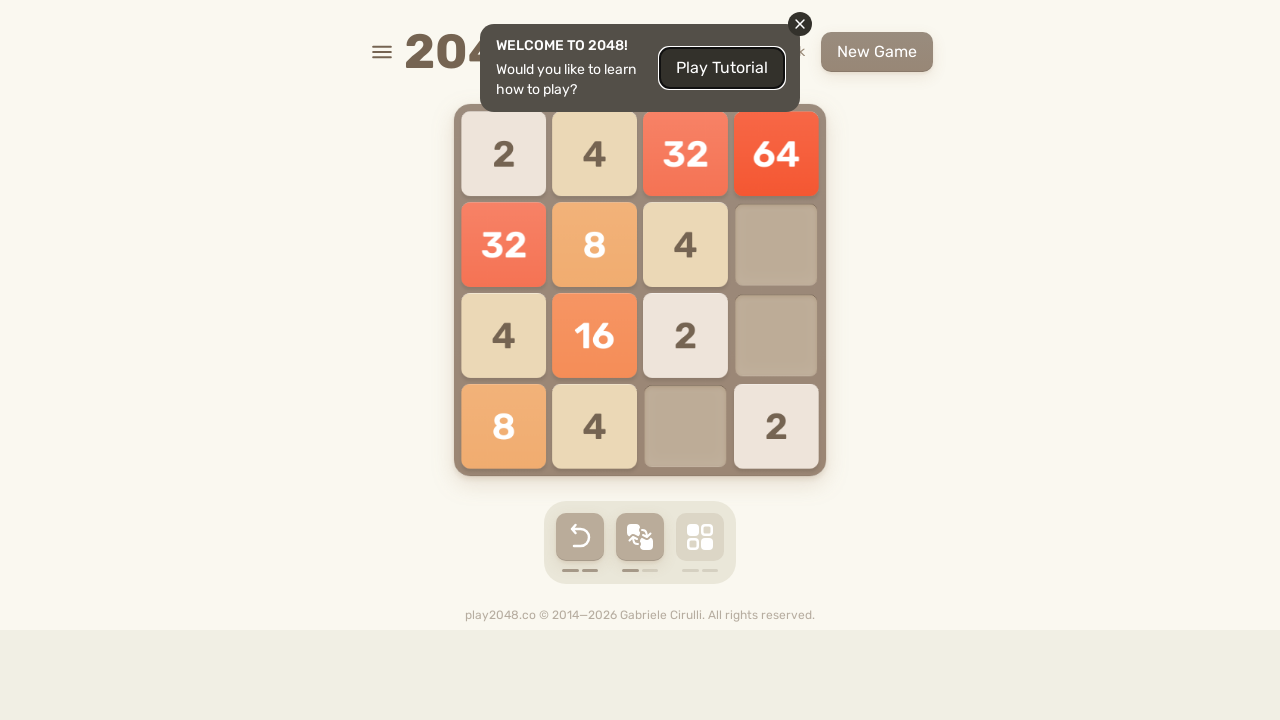

Pressed ArrowDown key on body
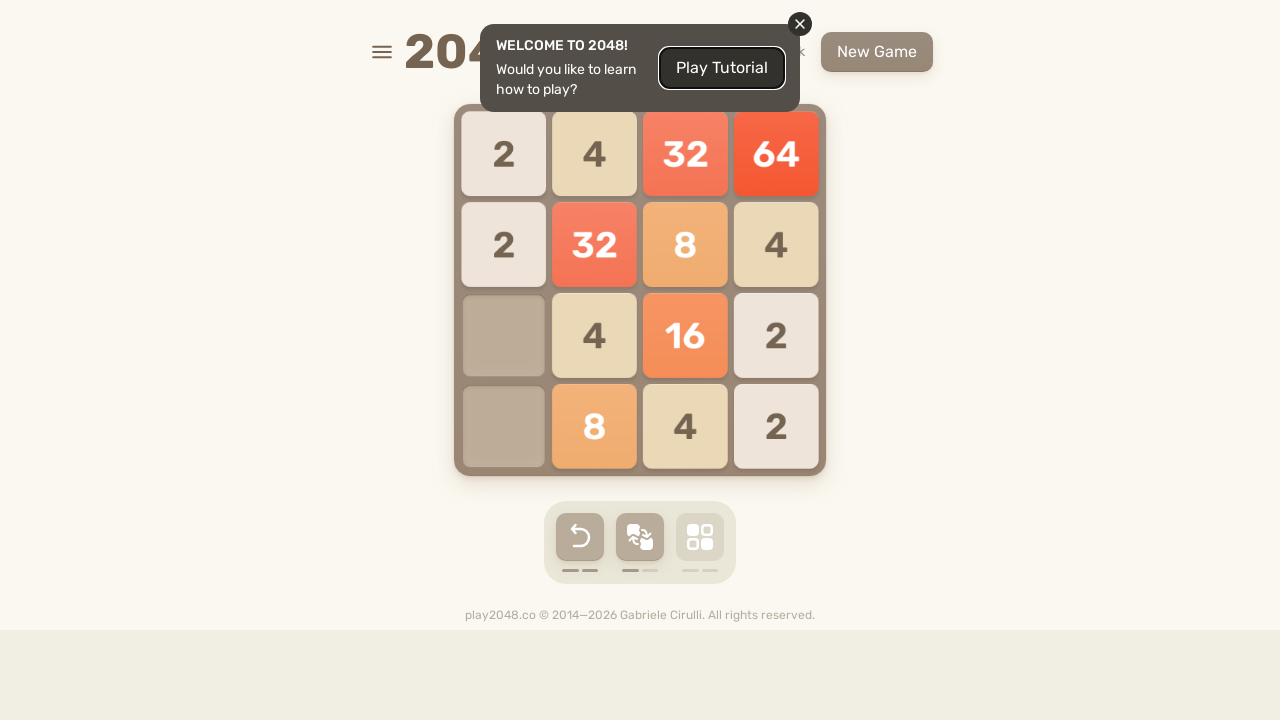

Pressed ArrowLeft key on body
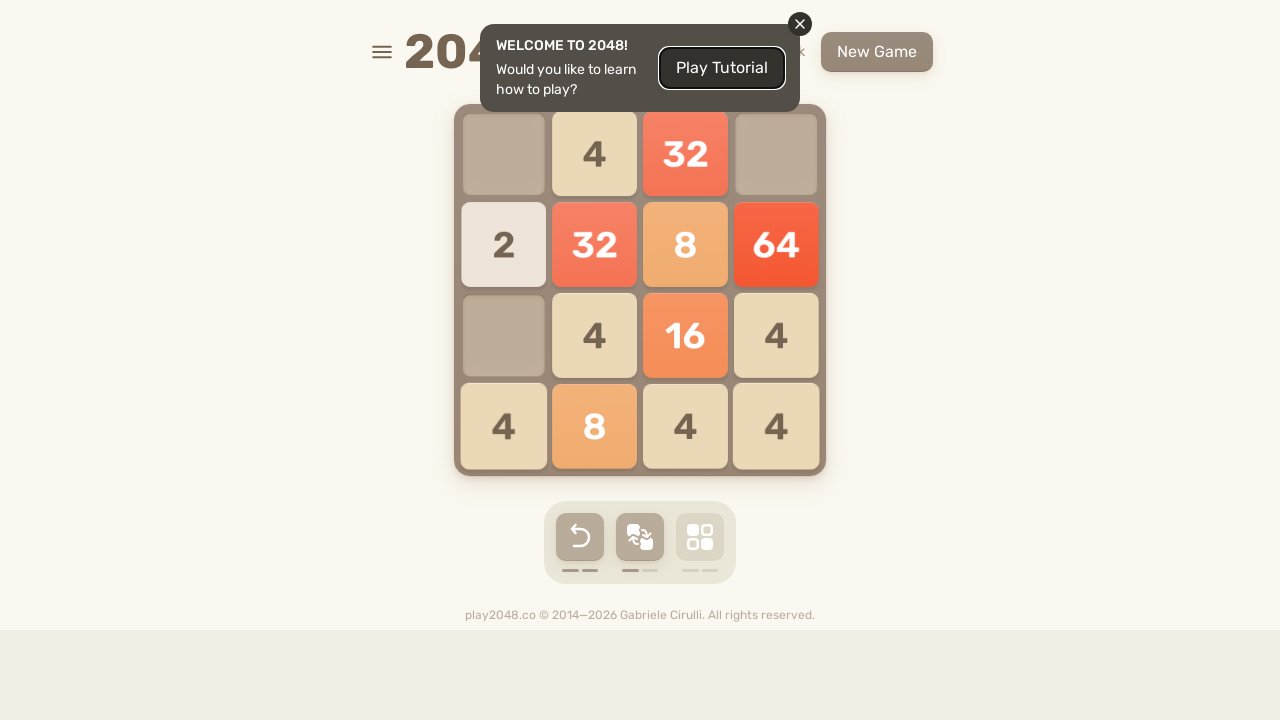

Pressed ArrowUp key on body
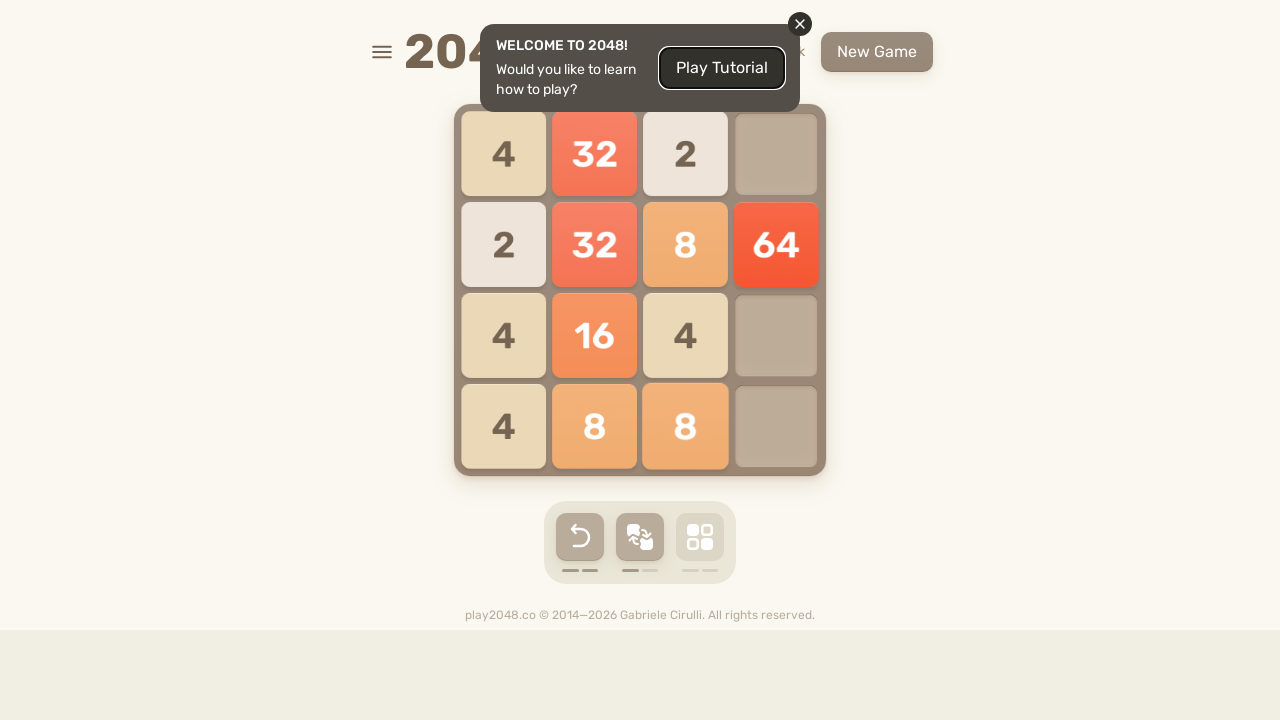

Pressed ArrowRight key on body
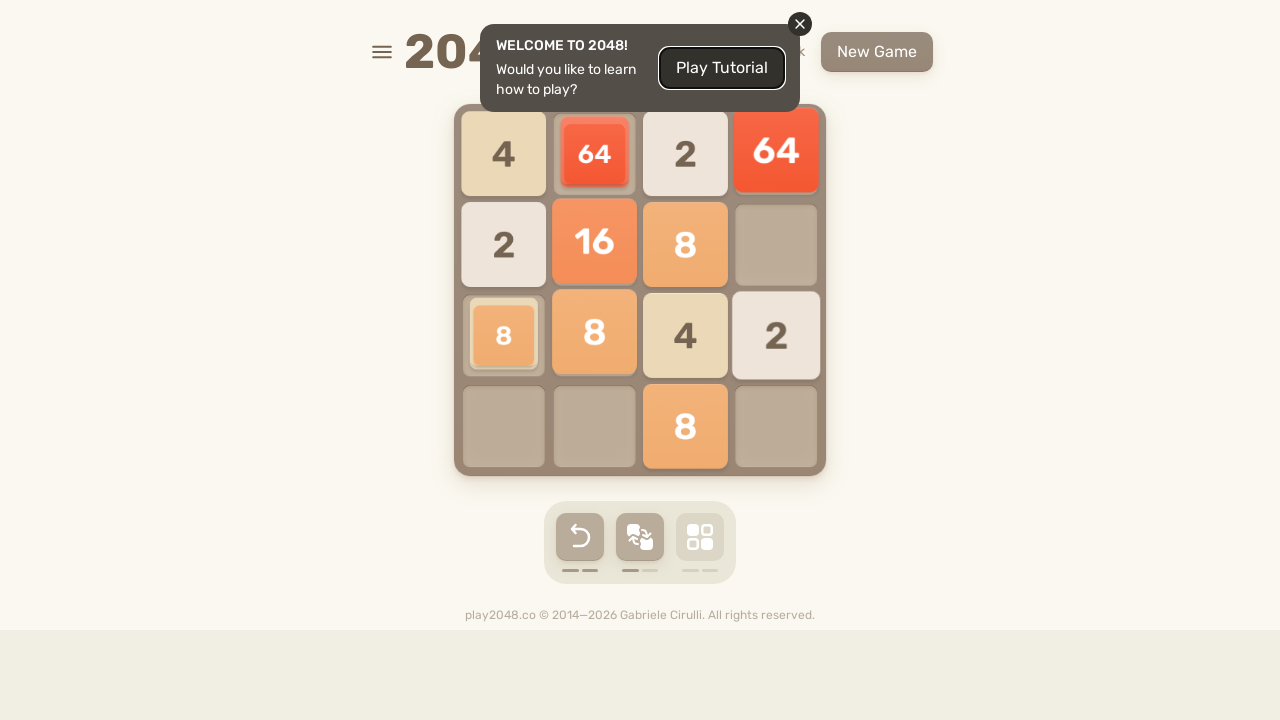

Pressed ArrowDown key on body
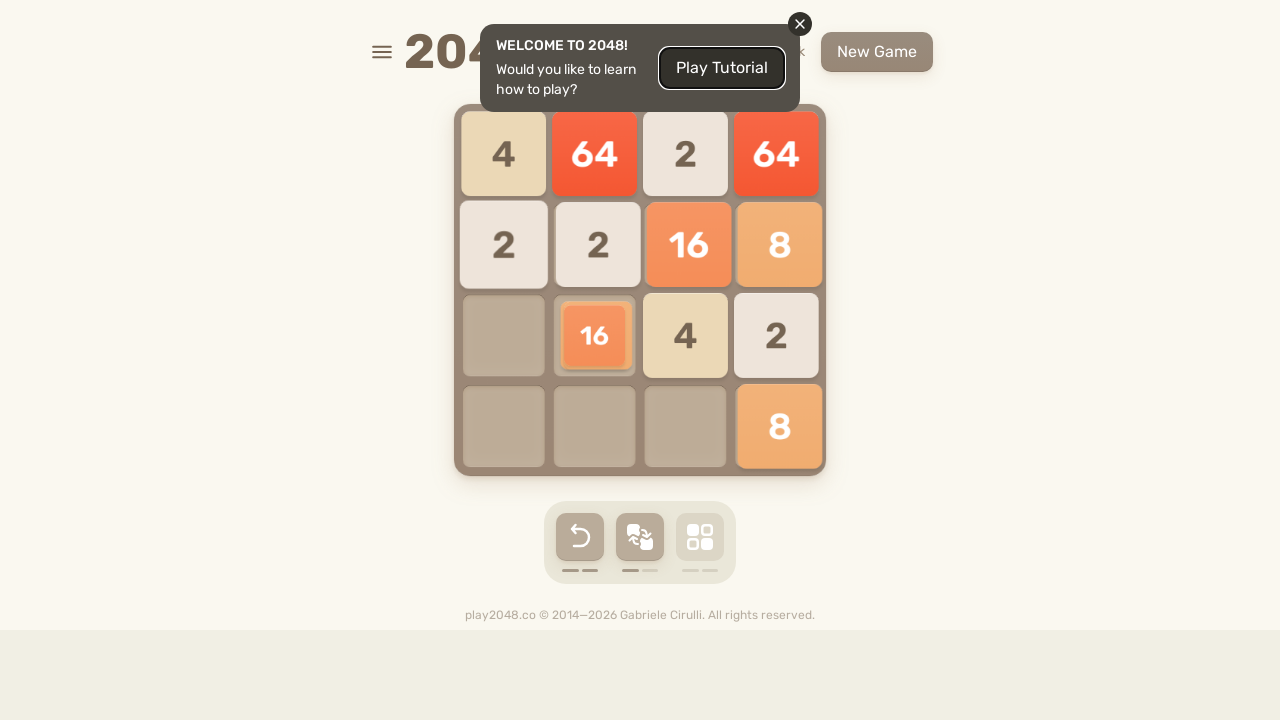

Pressed ArrowLeft key on body
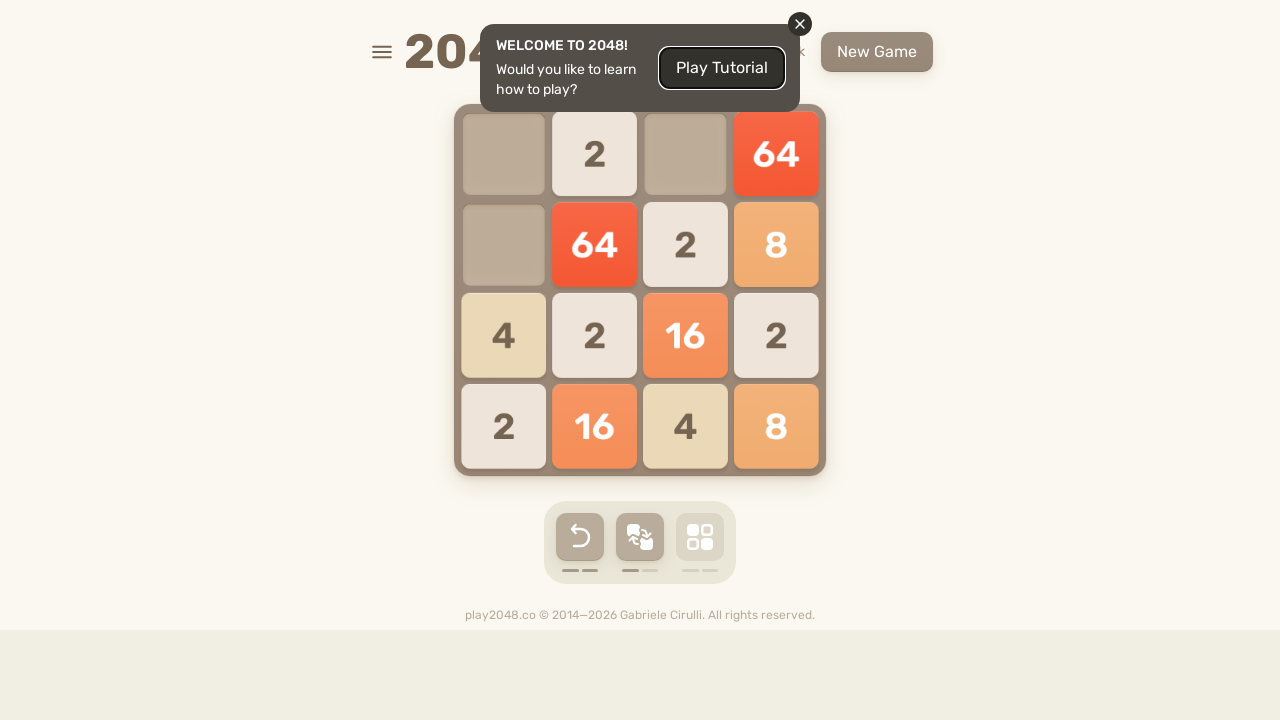

Pressed ArrowUp key on body
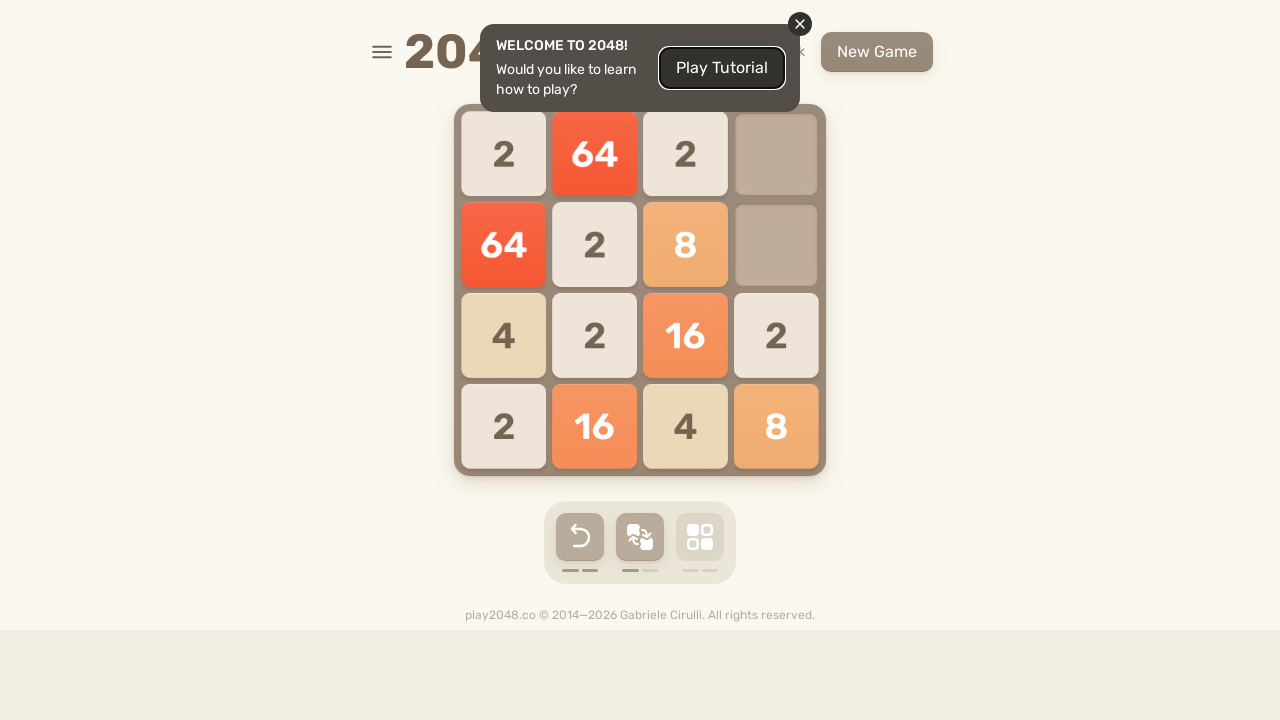

Pressed ArrowRight key on body
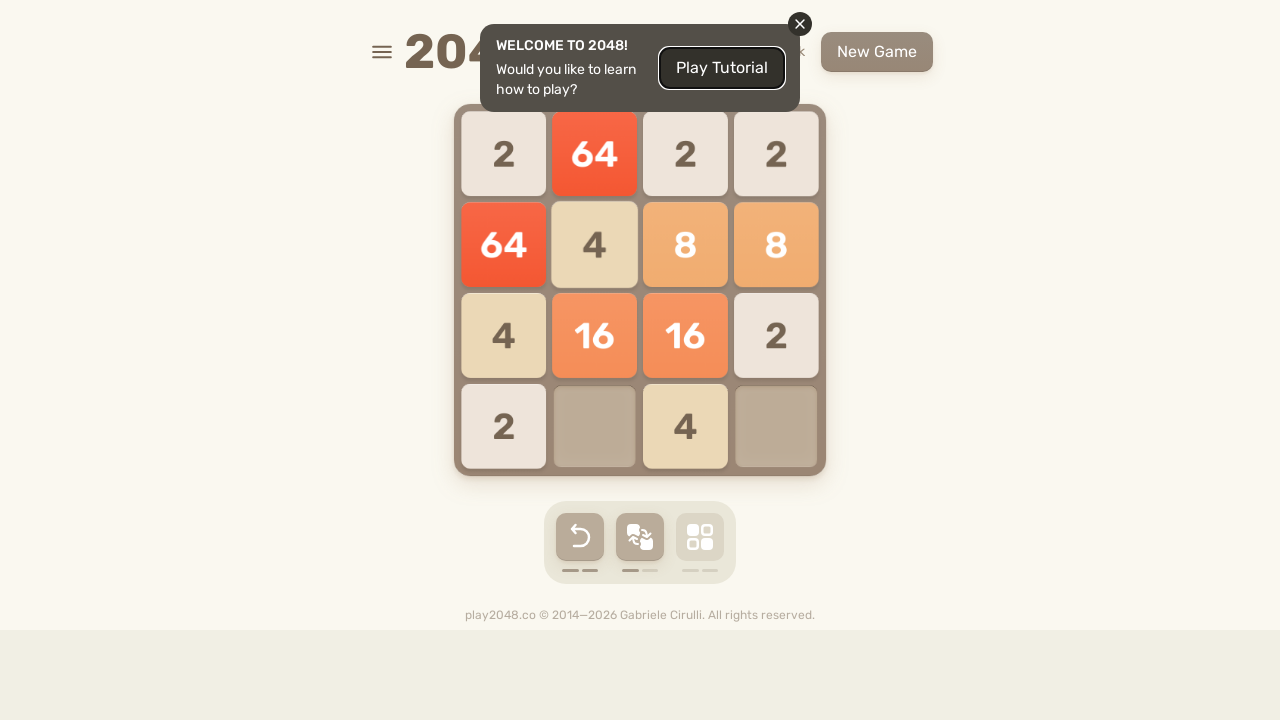

Pressed ArrowDown key on body
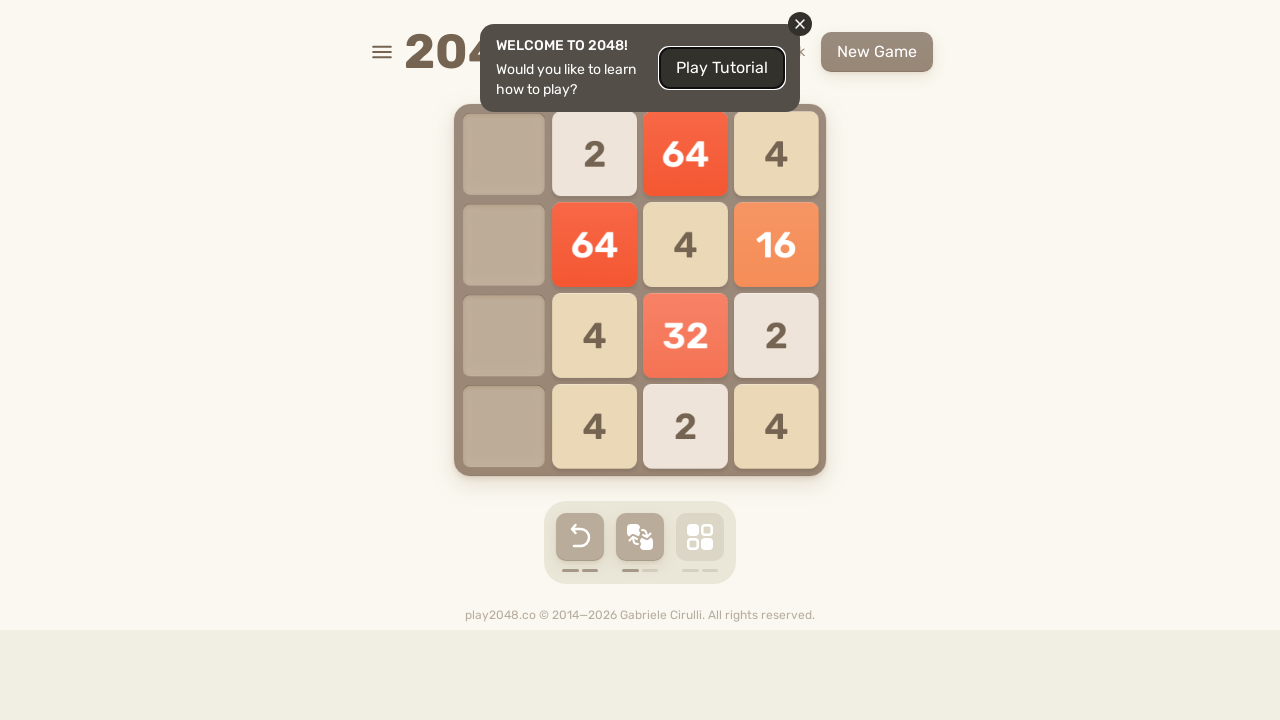

Pressed ArrowLeft key on body
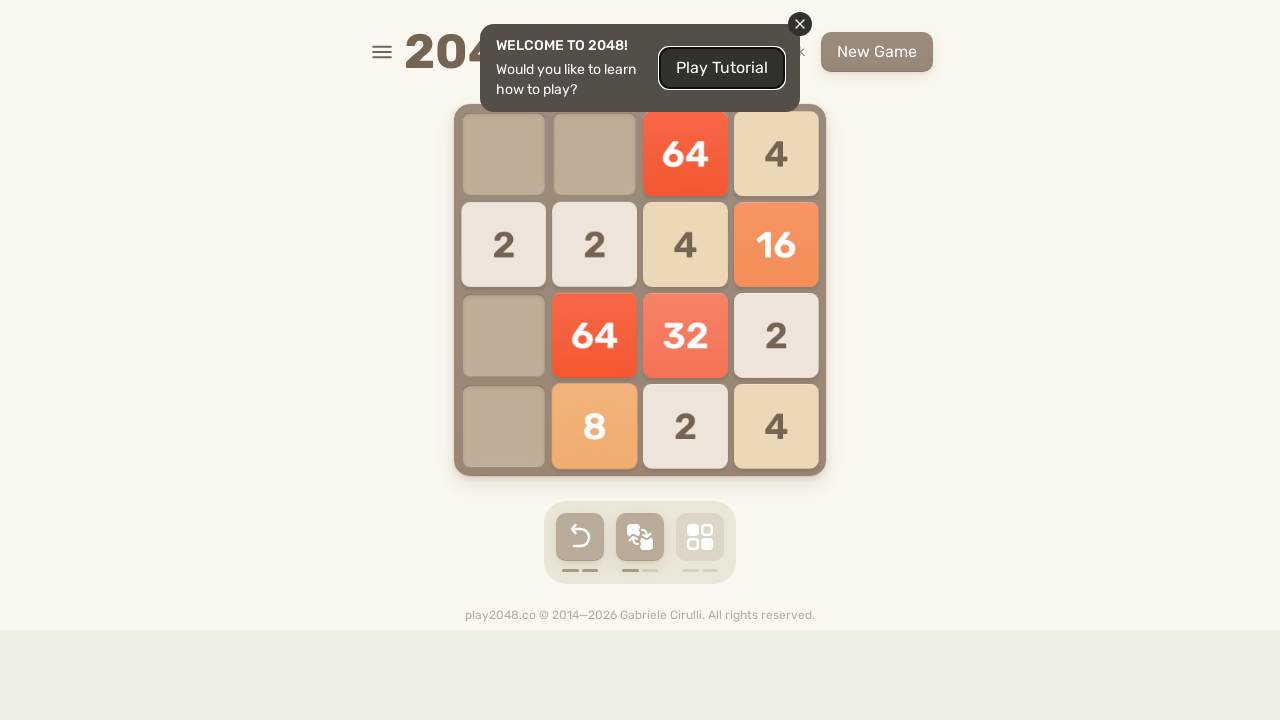

Pressed ArrowUp key on body
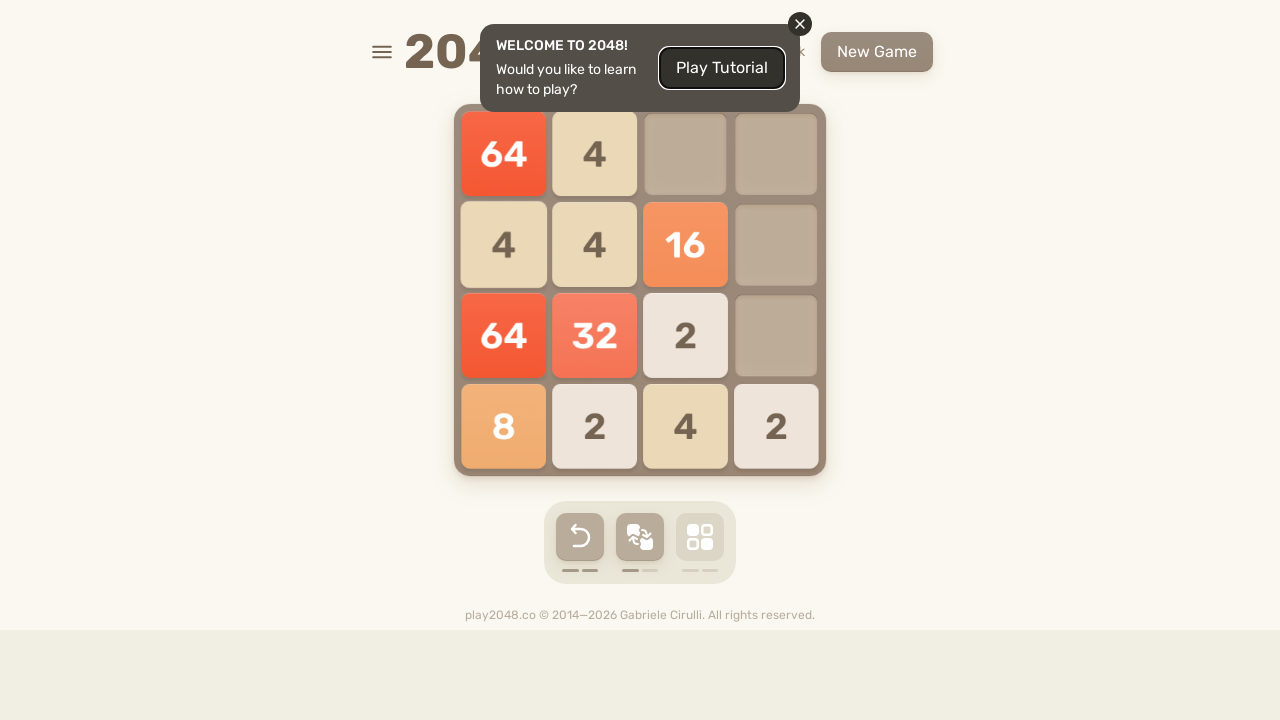

Pressed ArrowRight key on body
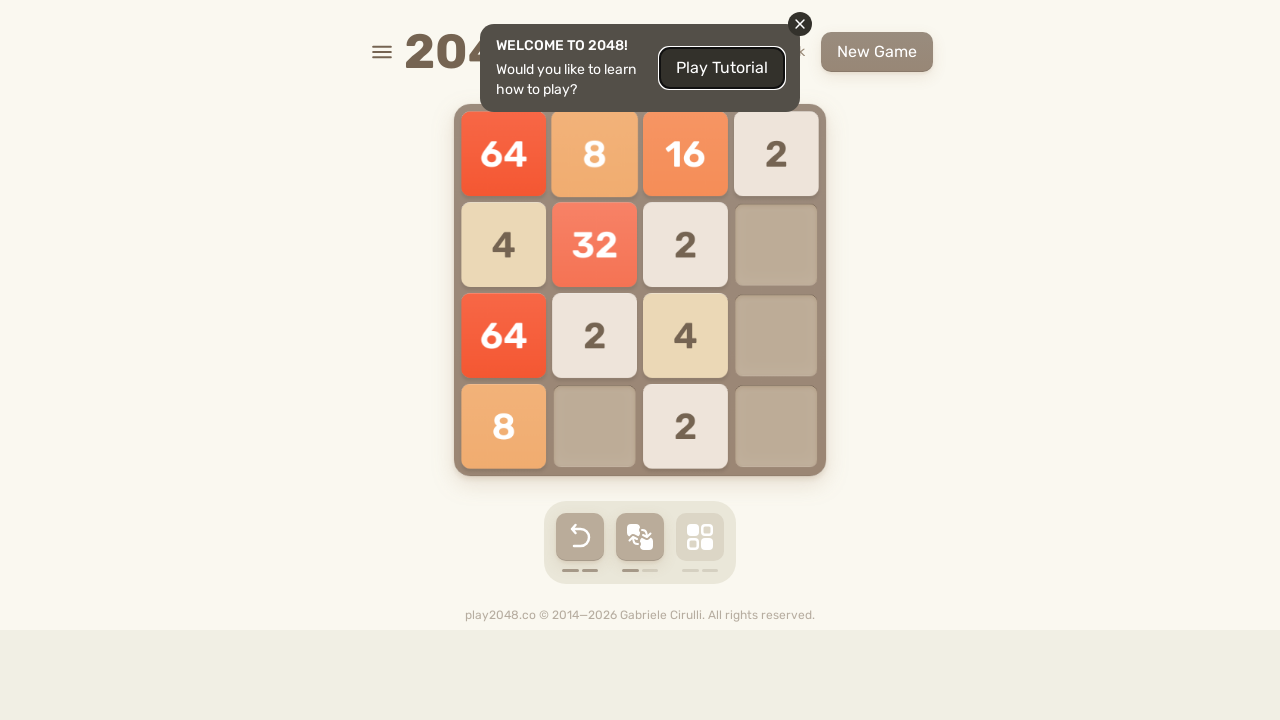

Pressed ArrowDown key on body
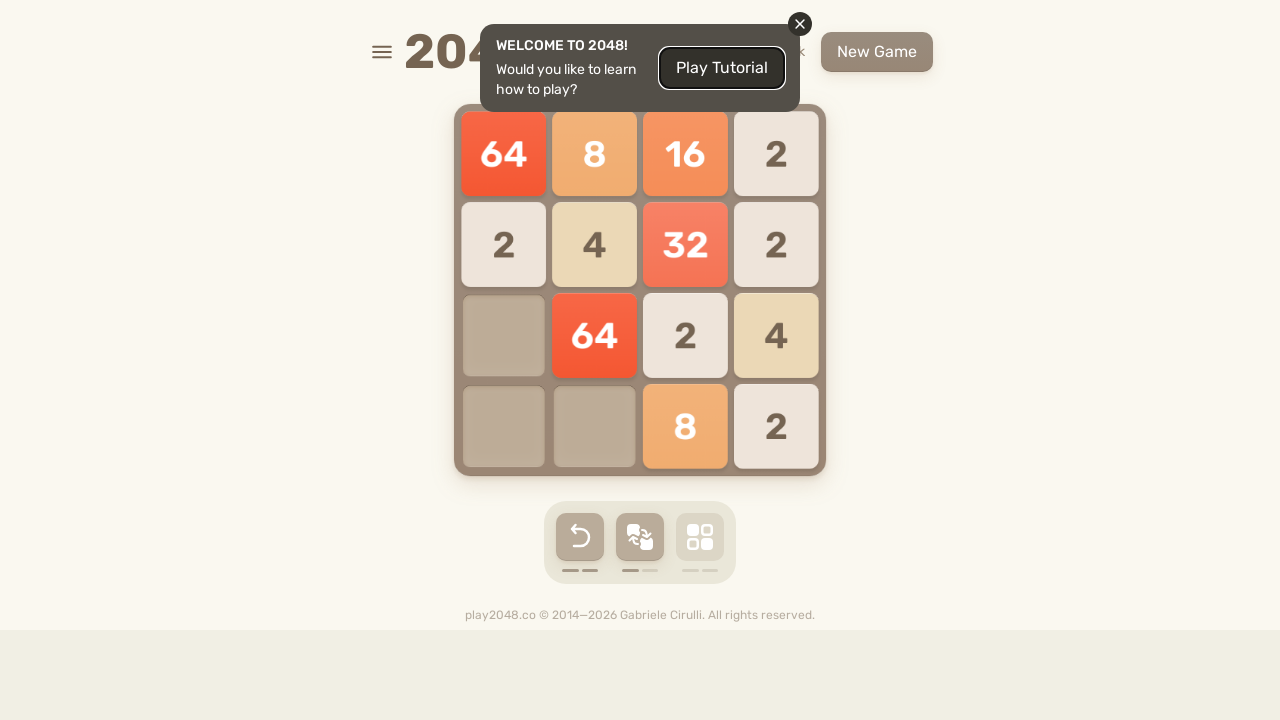

Pressed ArrowLeft key on body
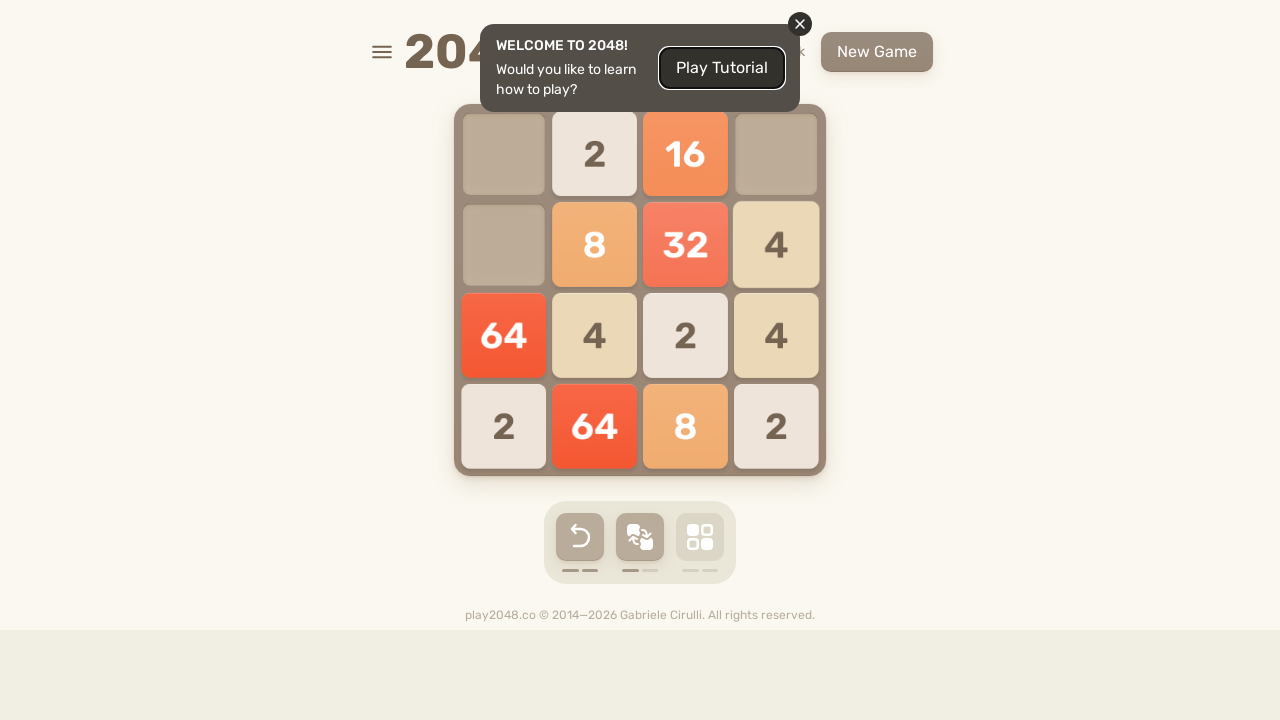

Pressed ArrowUp key on body
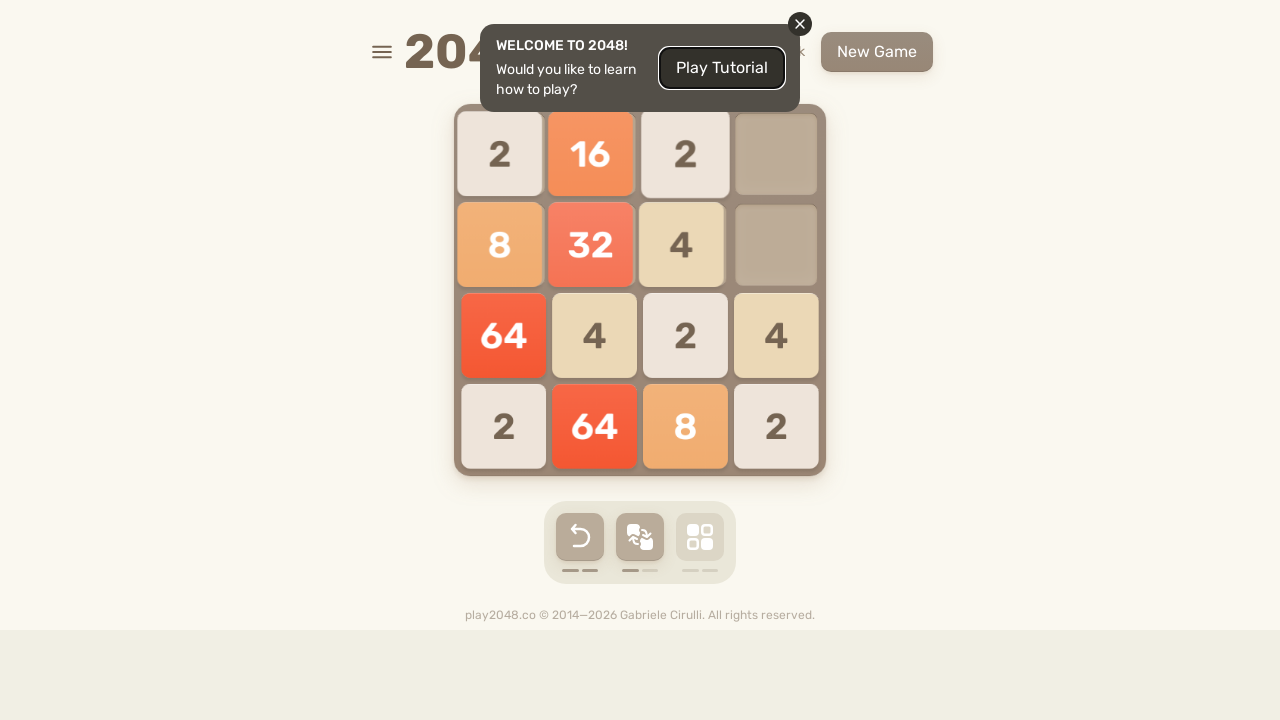

Pressed ArrowRight key on body
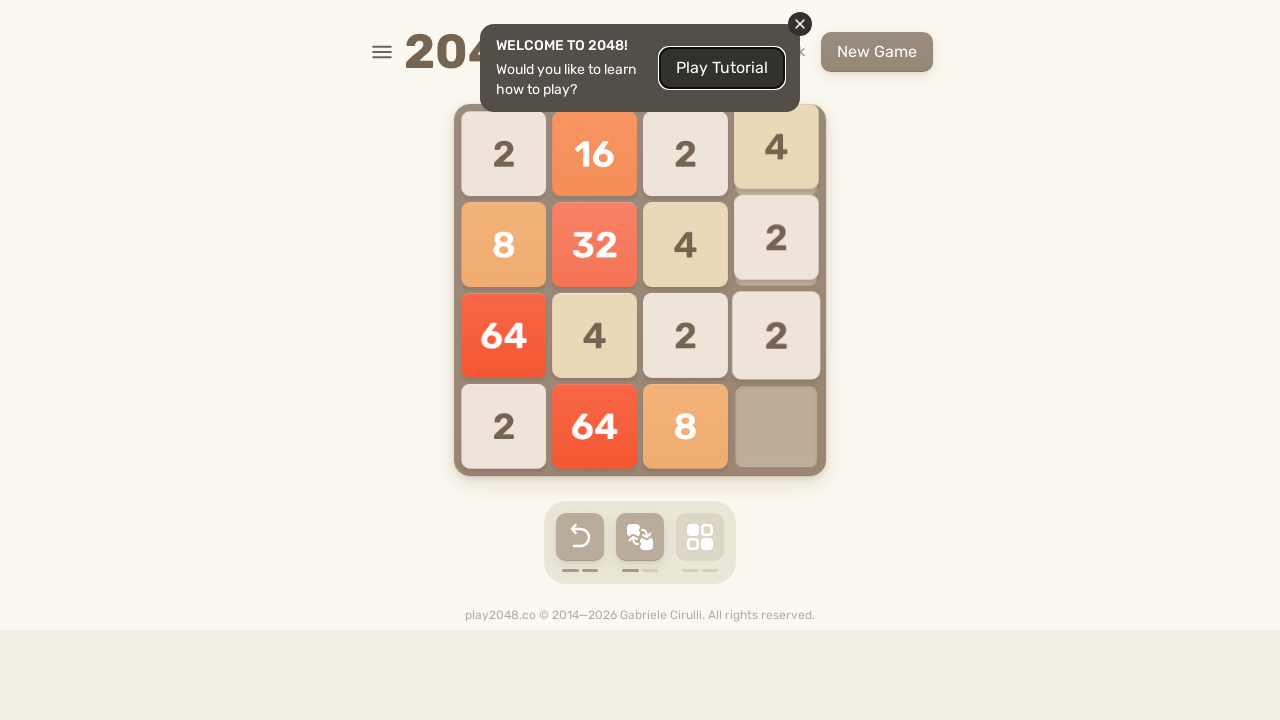

Pressed ArrowDown key on body
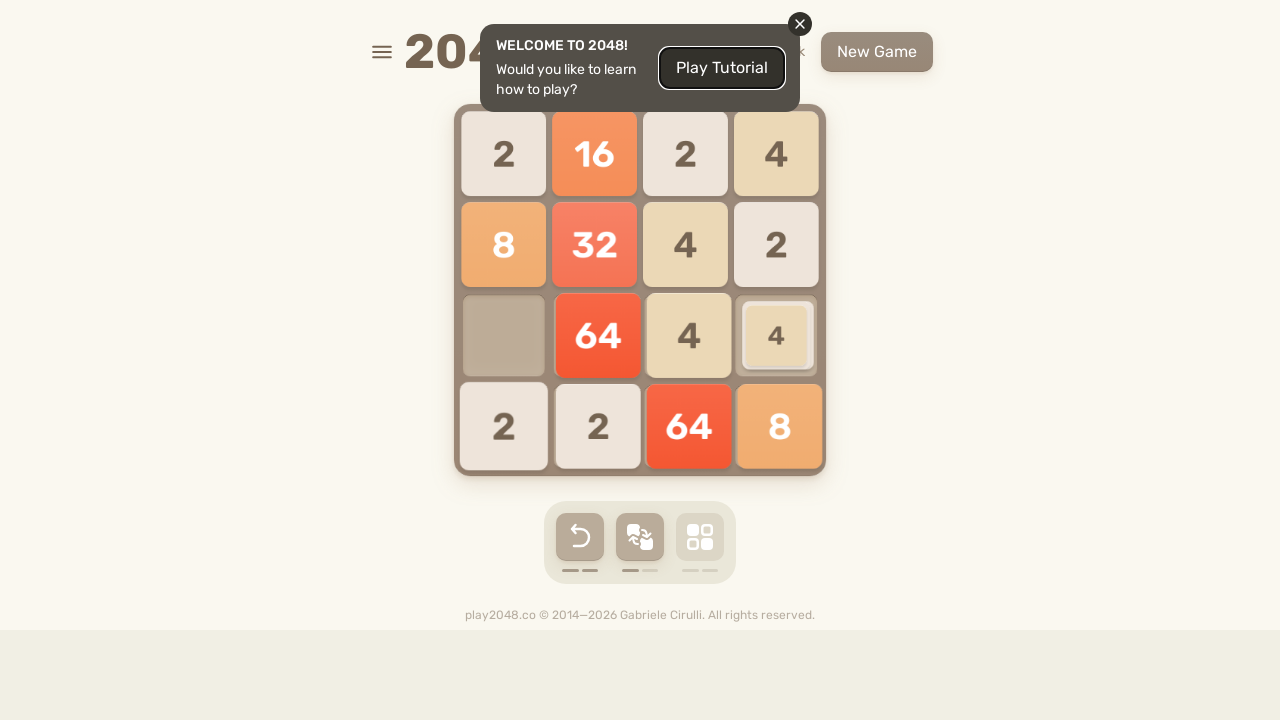

Pressed ArrowLeft key on body
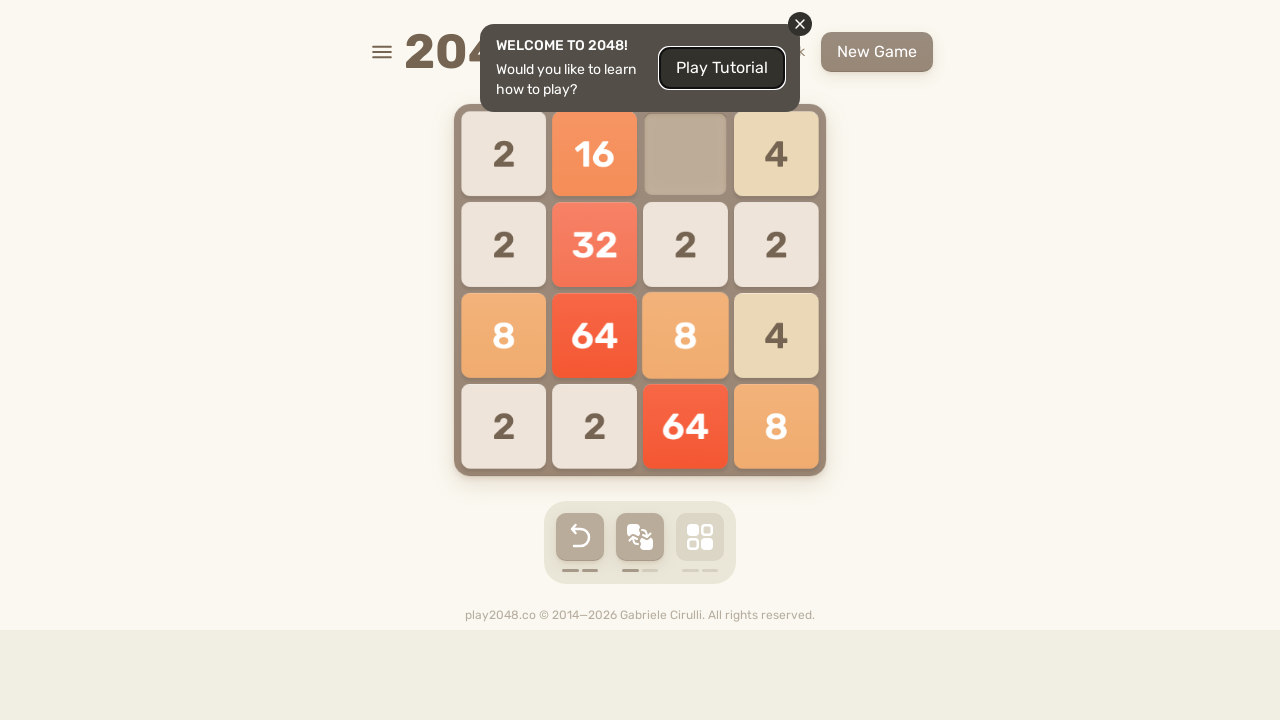

Pressed ArrowUp key on body
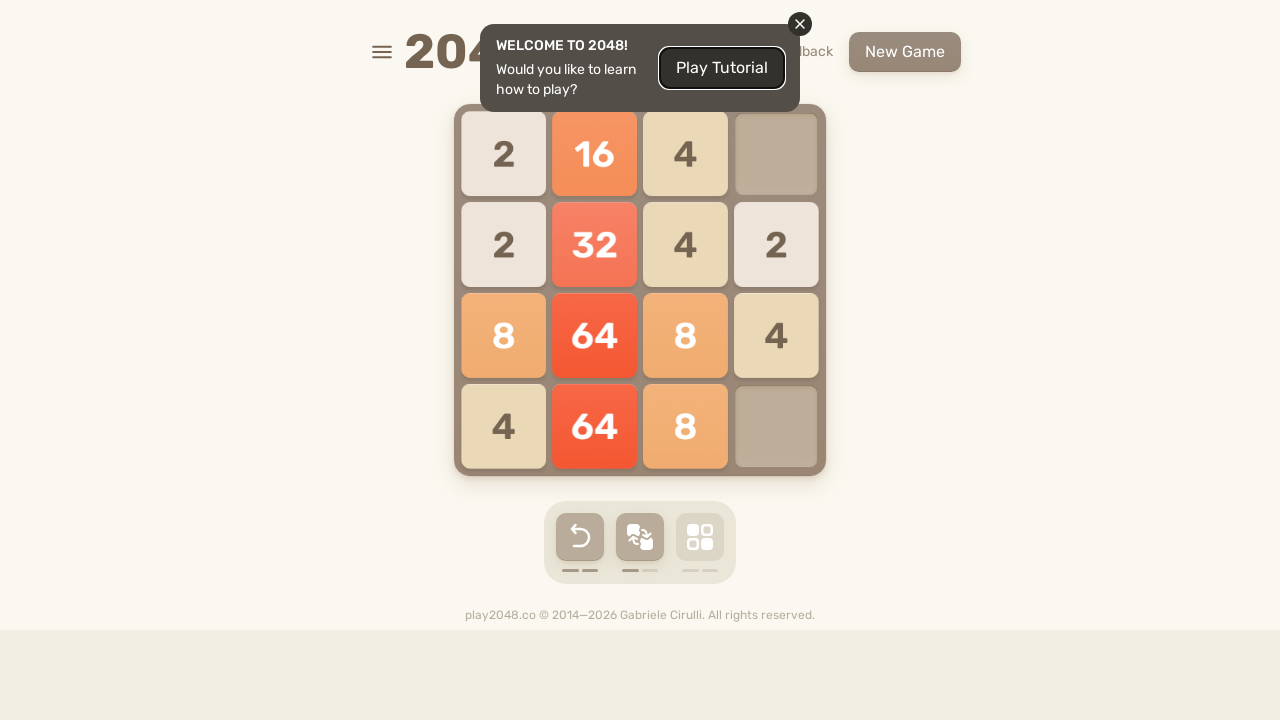

Pressed ArrowRight key on body
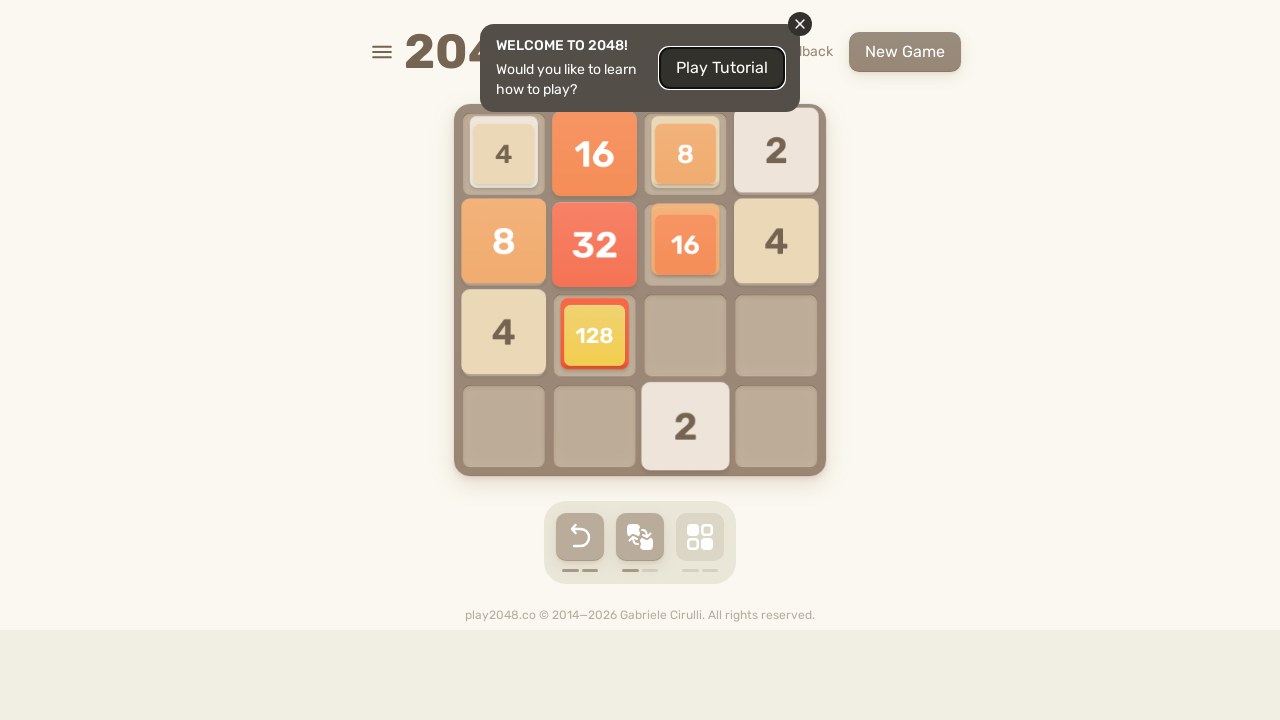

Pressed ArrowDown key on body
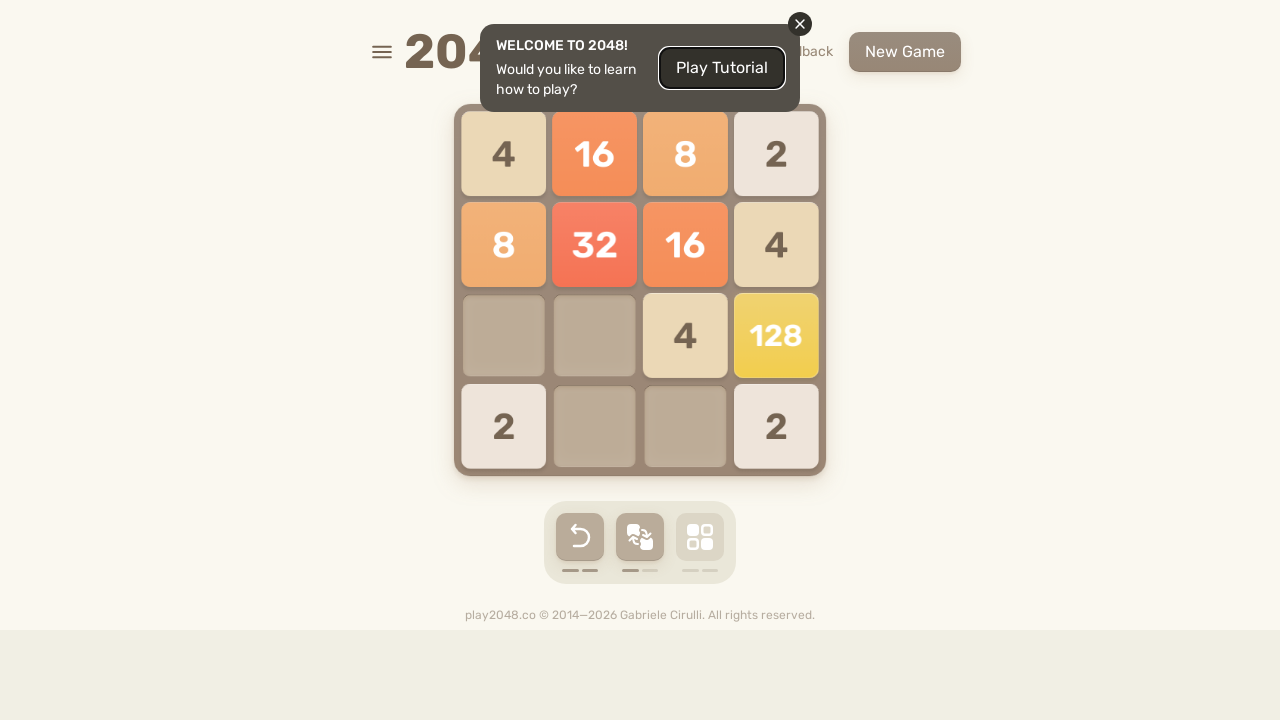

Pressed ArrowLeft key on body
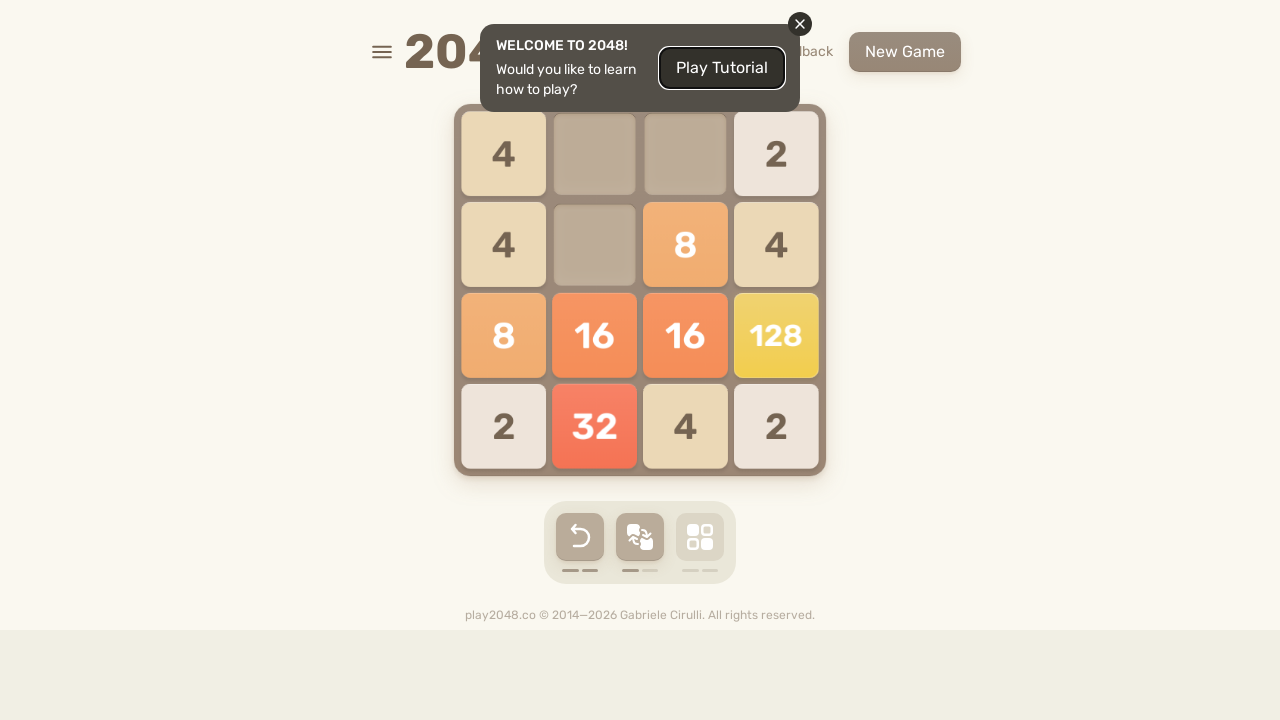

Pressed ArrowUp key on body
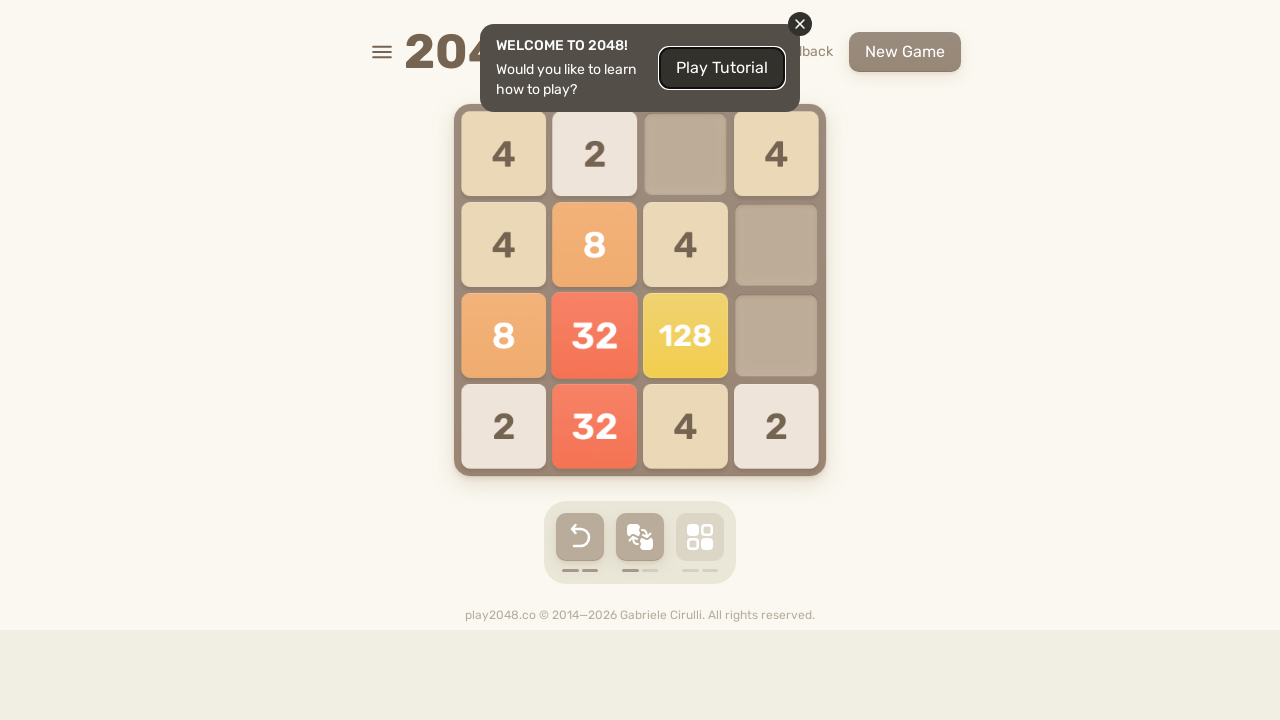

Pressed ArrowRight key on body
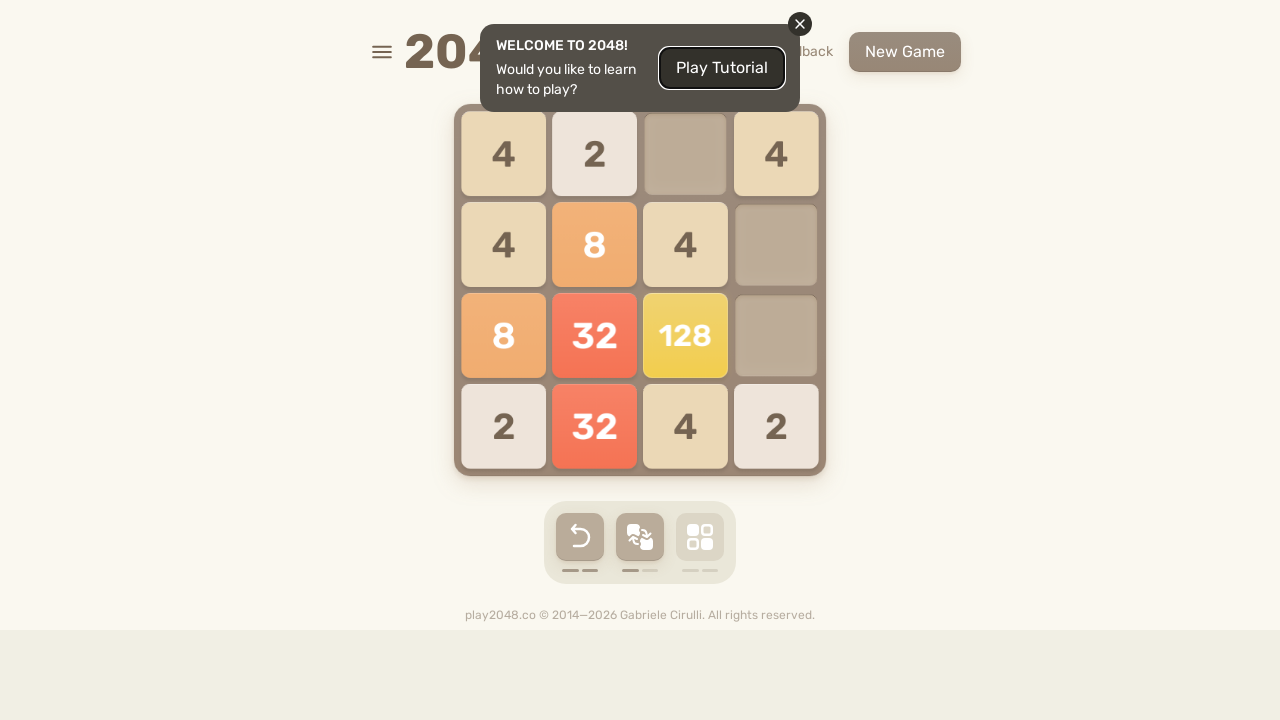

Pressed ArrowDown key on body
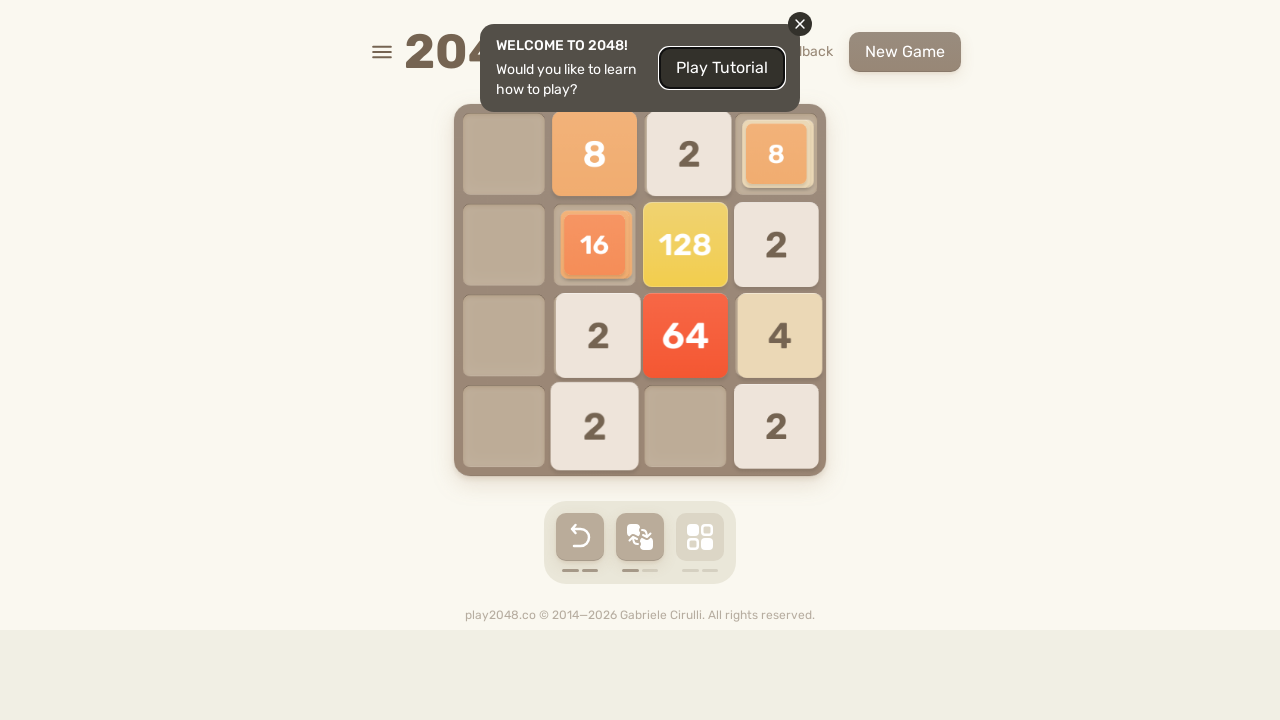

Pressed ArrowLeft key on body
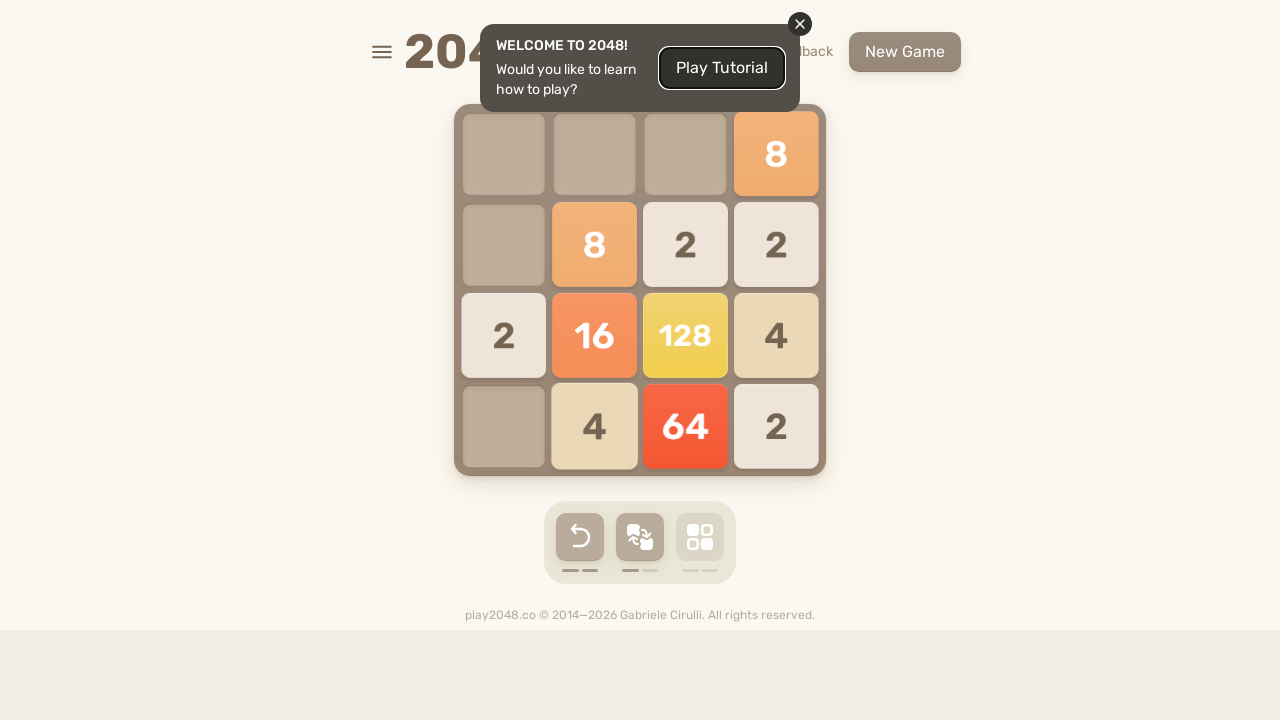

Pressed ArrowUp key on body
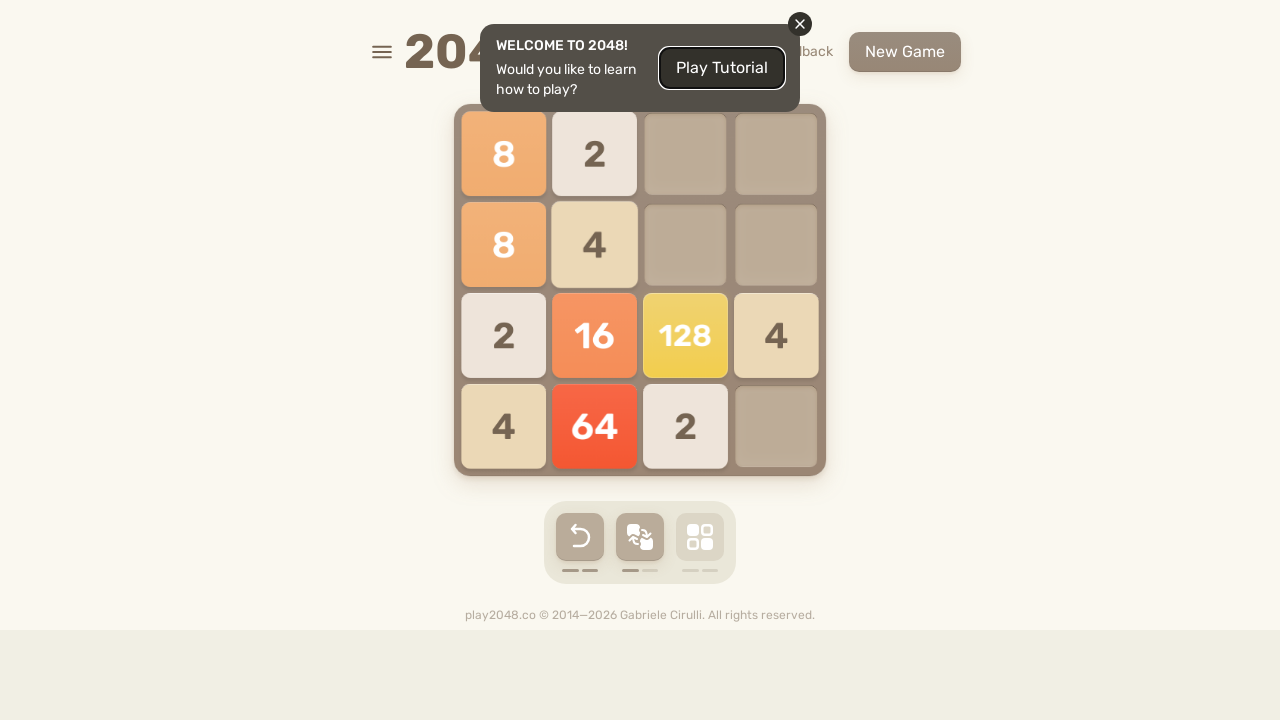

Pressed ArrowRight key on body
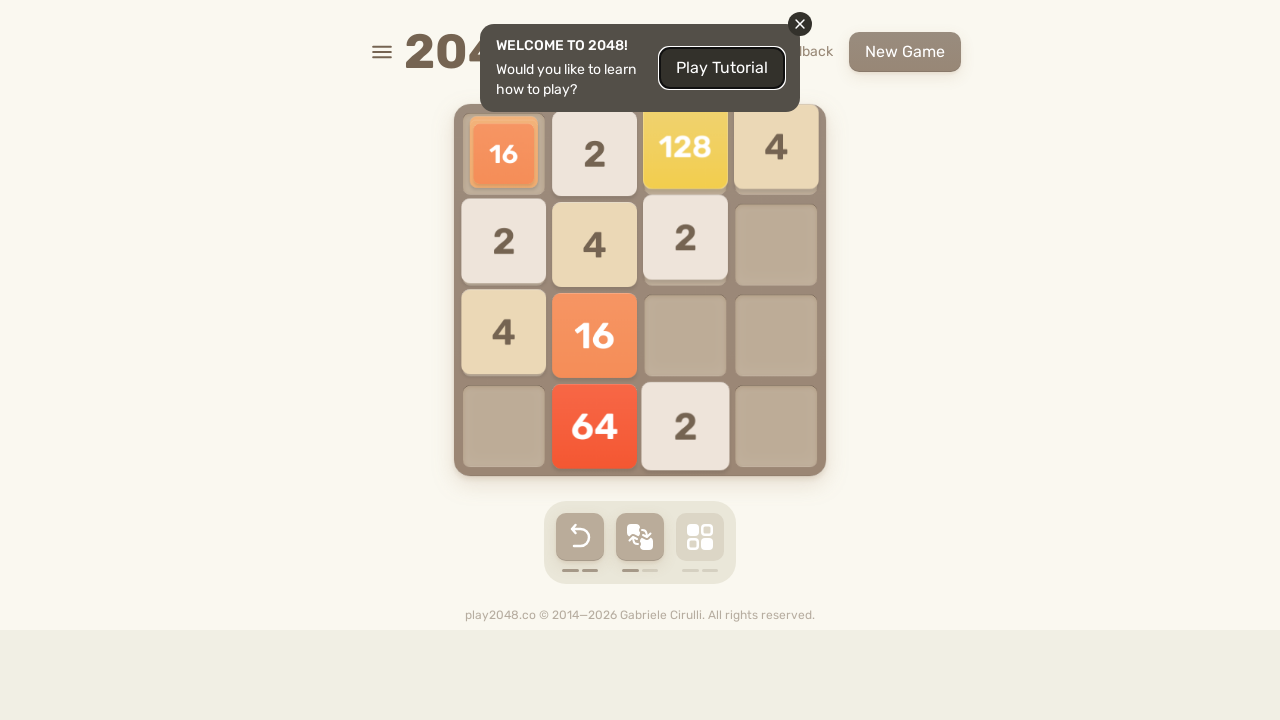

Pressed ArrowDown key on body
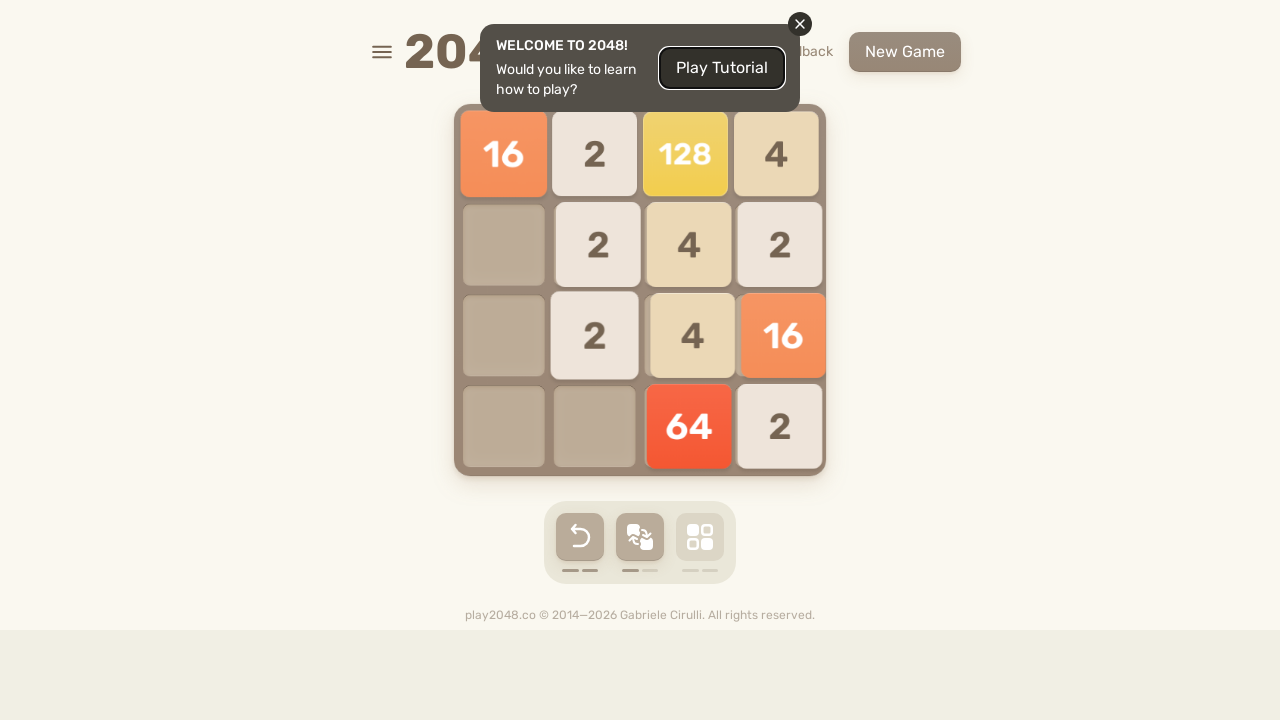

Pressed ArrowLeft key on body
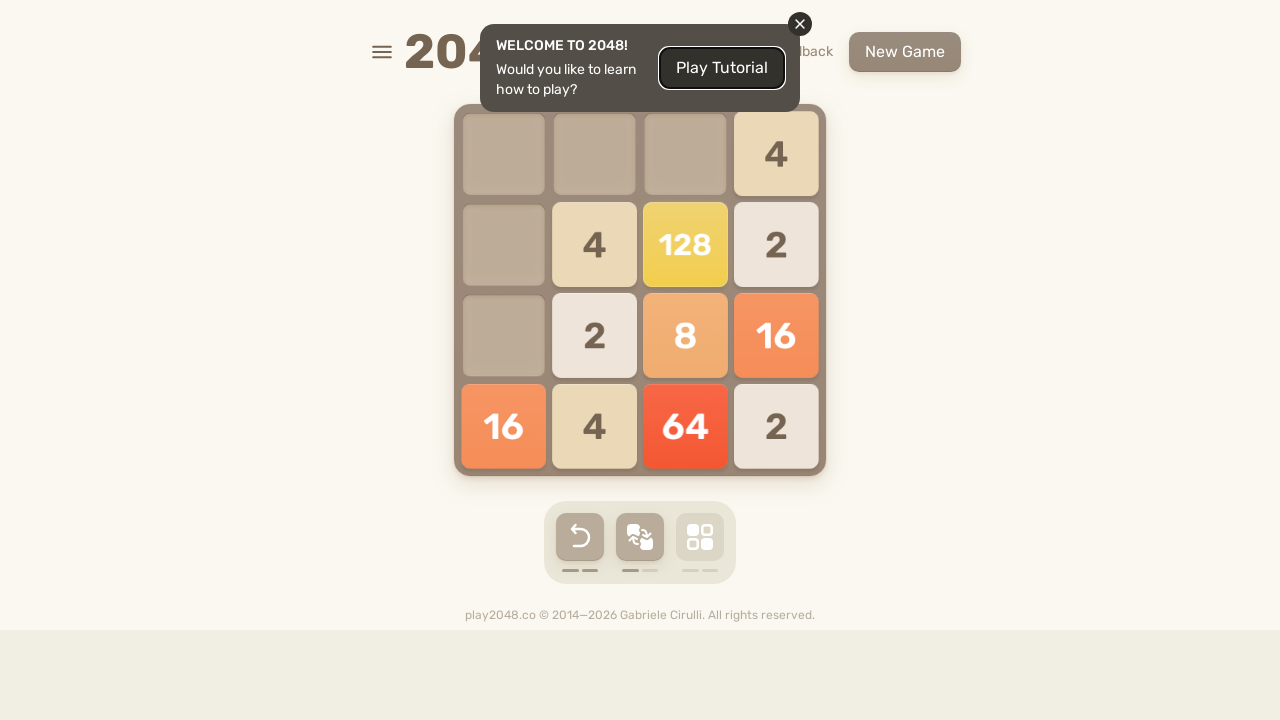

Pressed ArrowUp key on body
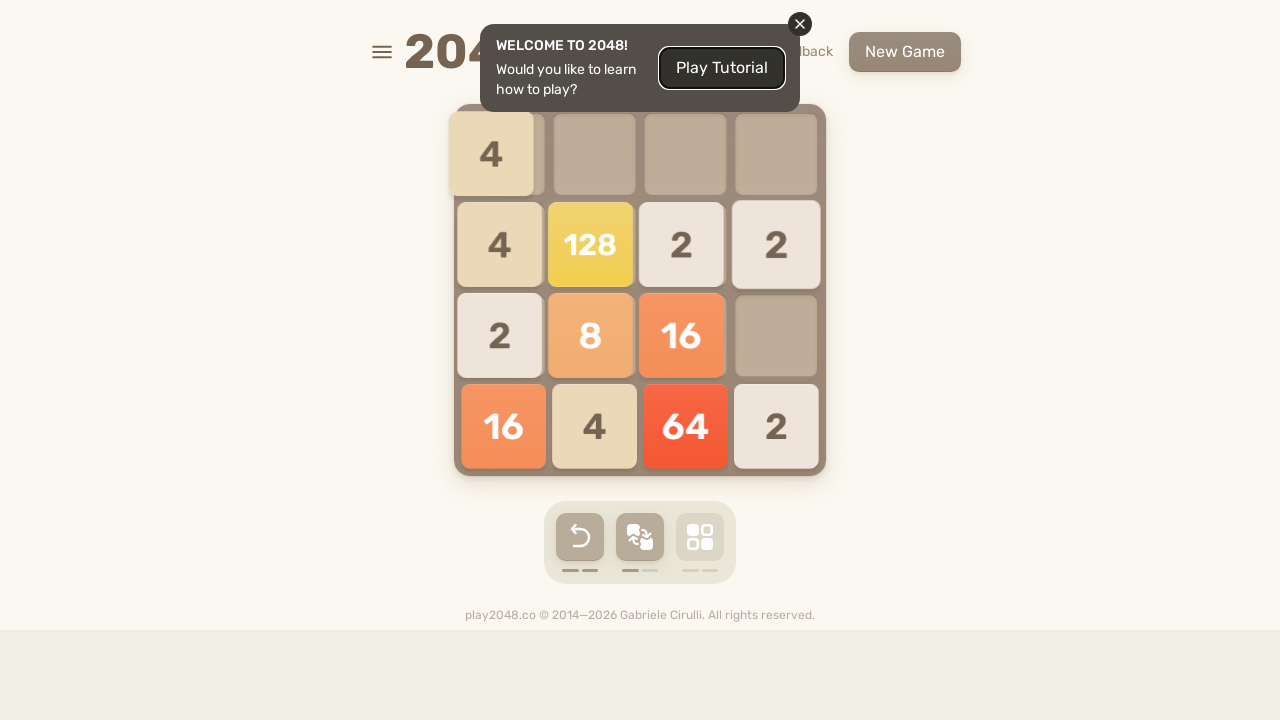

Pressed ArrowRight key on body
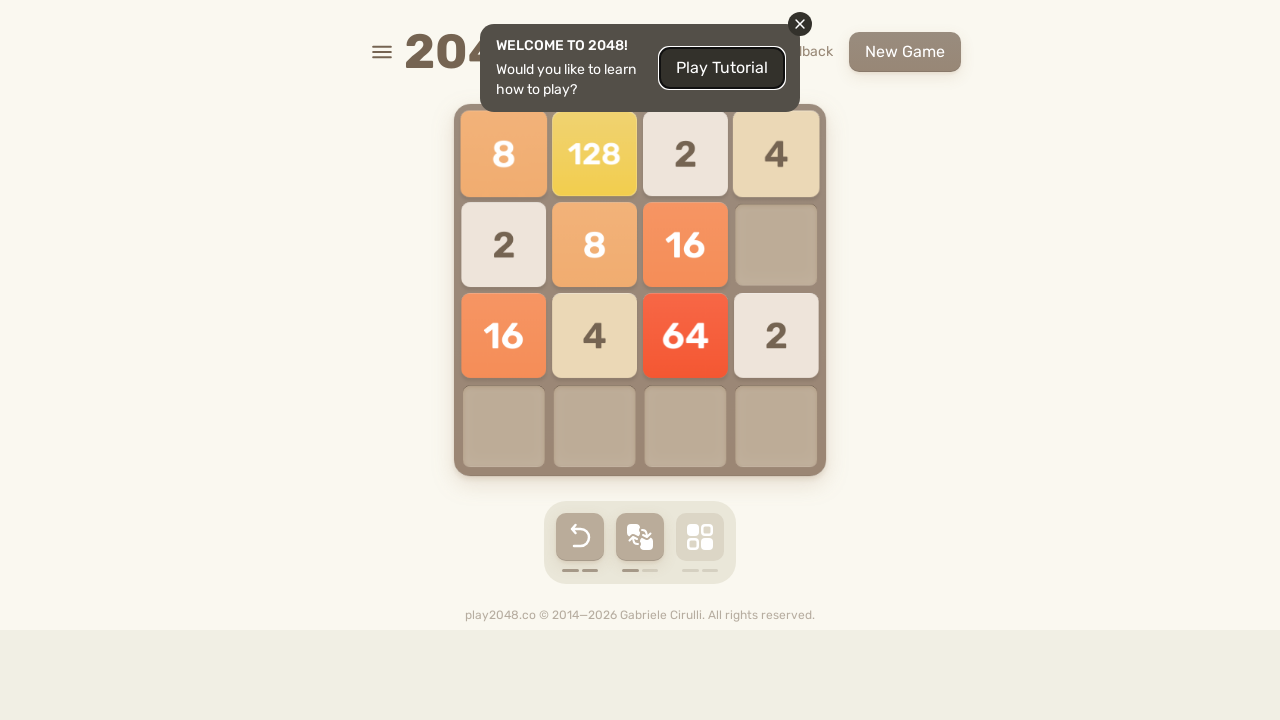

Pressed ArrowDown key on body
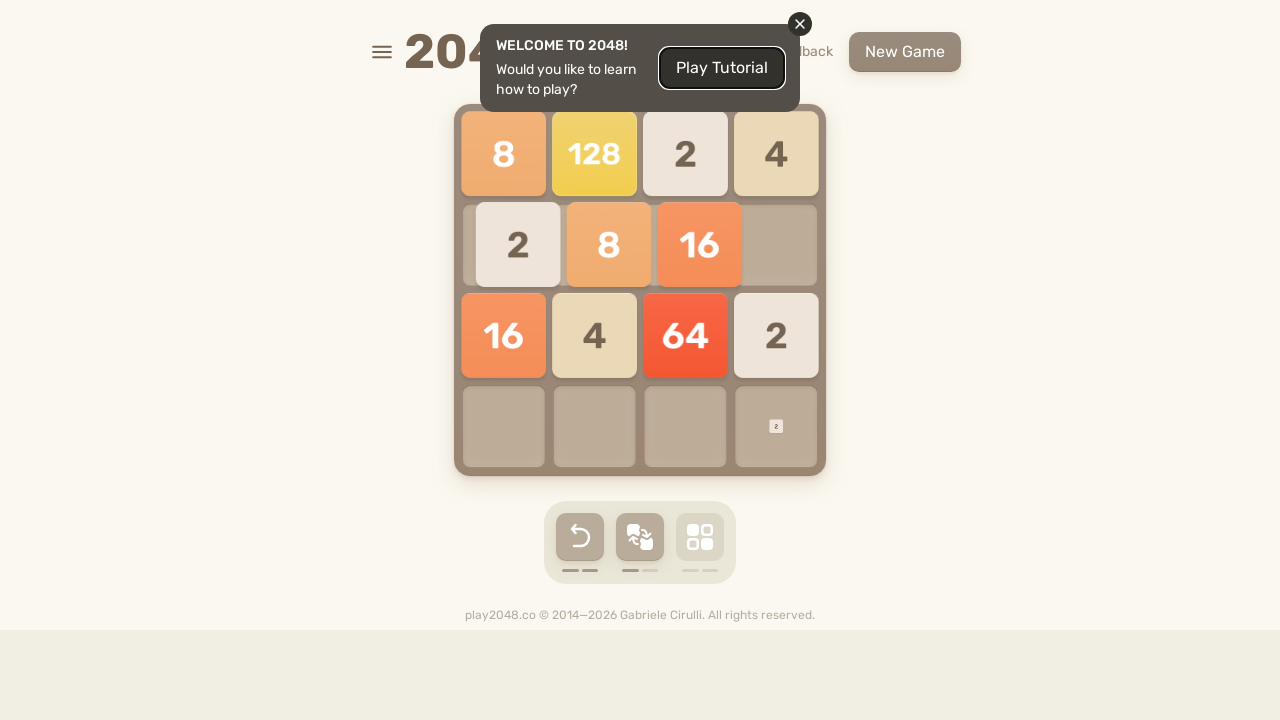

Pressed ArrowLeft key on body
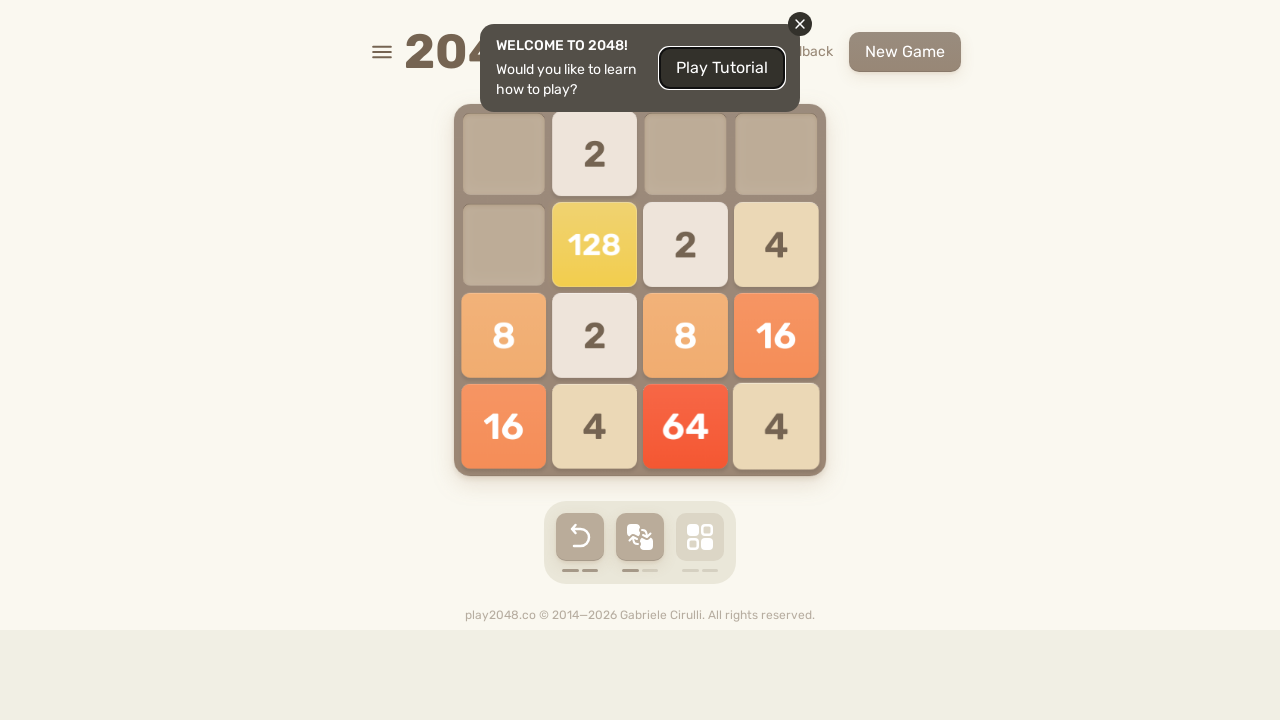

Pressed ArrowUp key on body
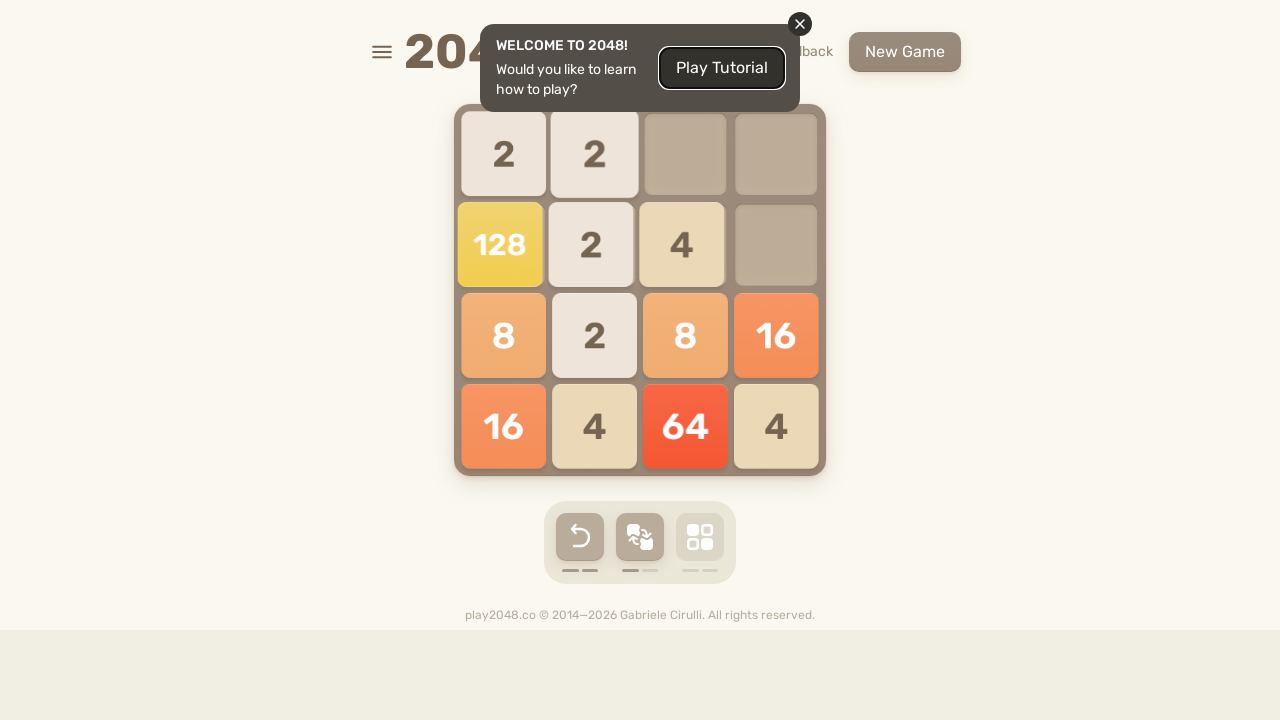

Pressed ArrowRight key on body
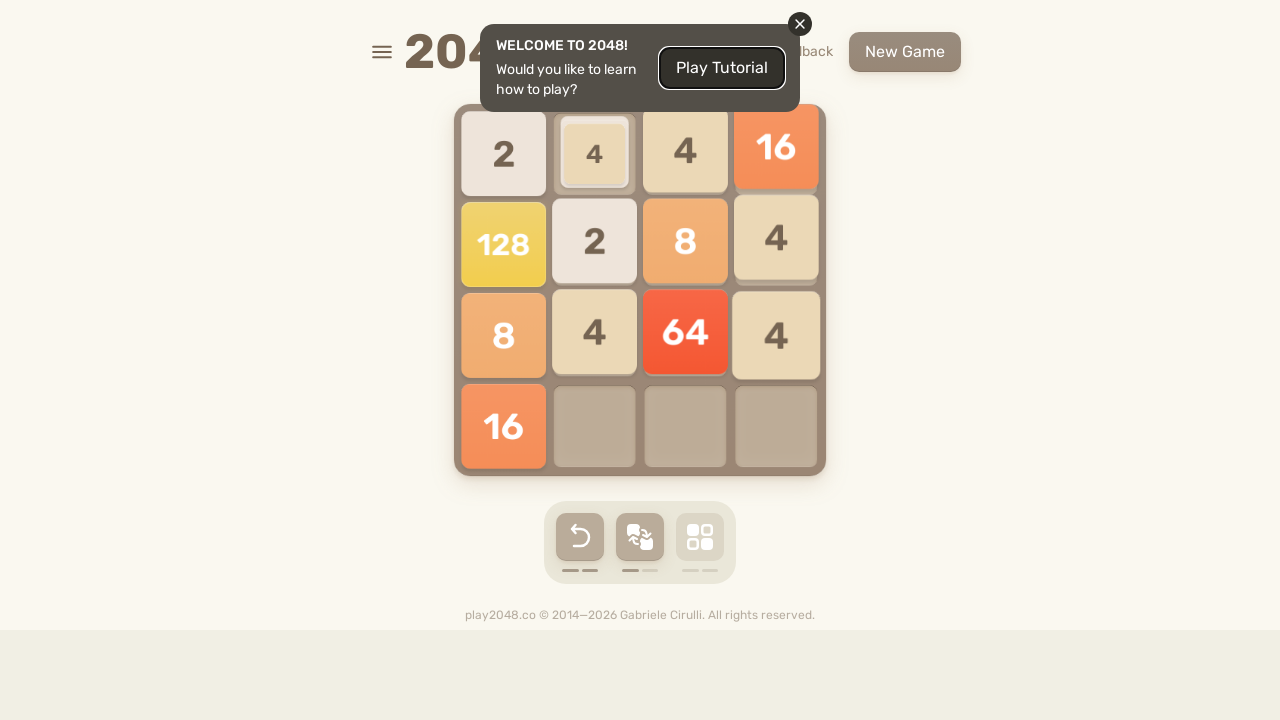

Pressed ArrowDown key on body
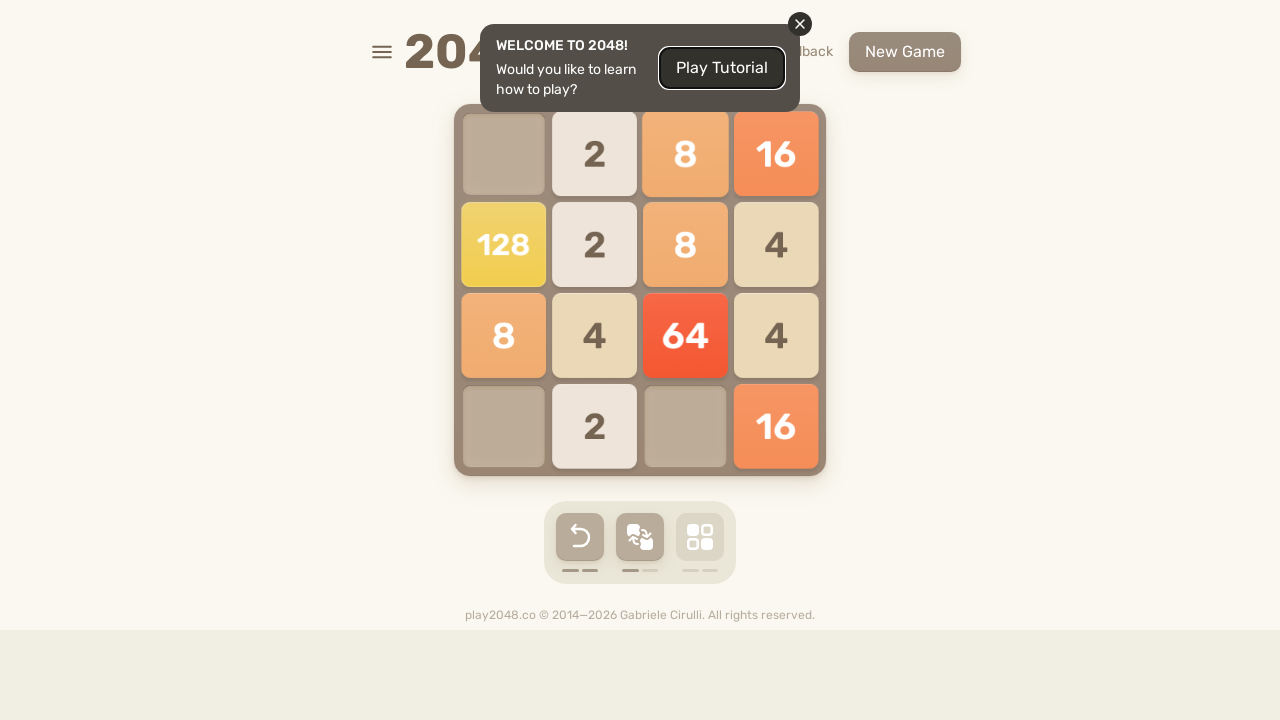

Pressed ArrowLeft key on body
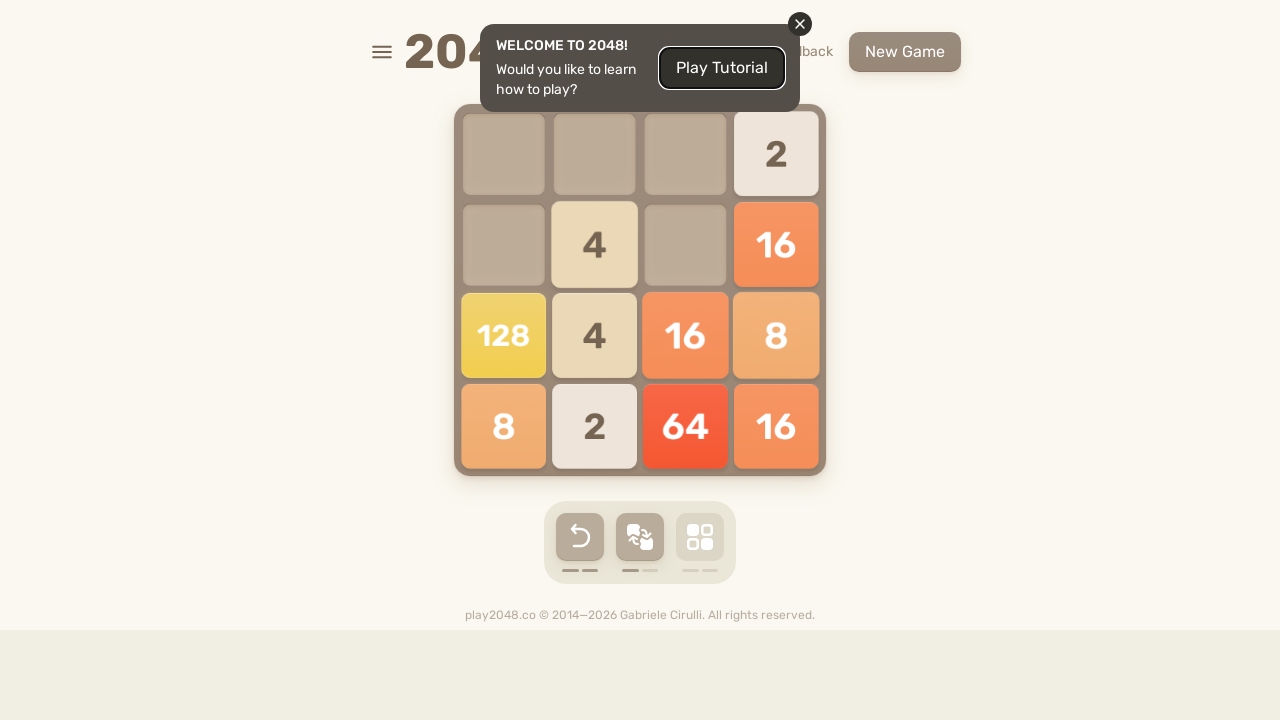

Pressed ArrowUp key on body
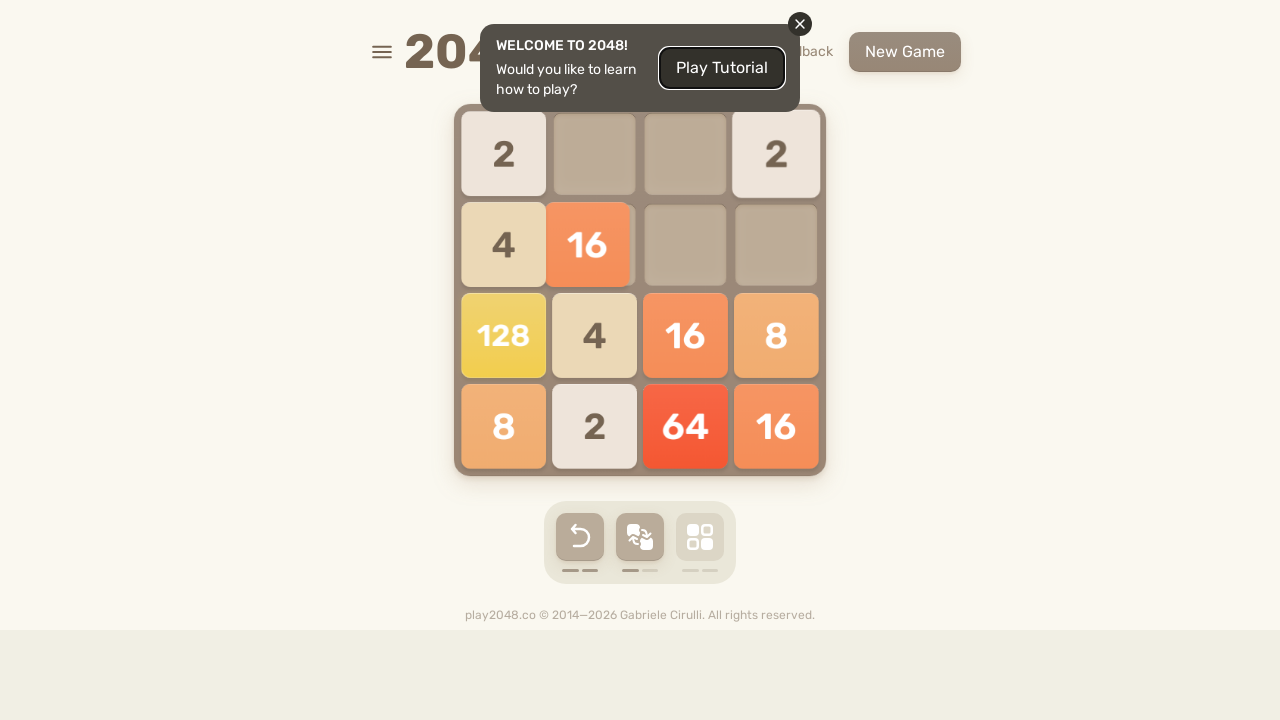

Pressed ArrowRight key on body
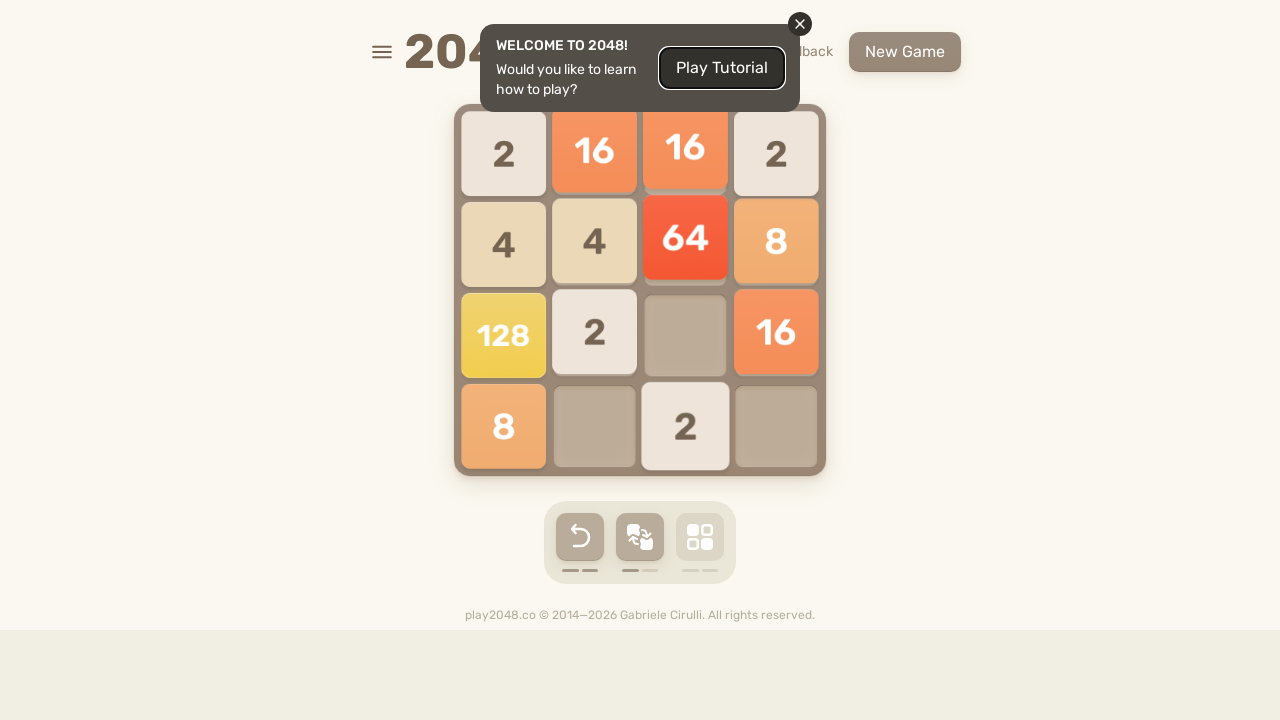

Pressed ArrowDown key on body
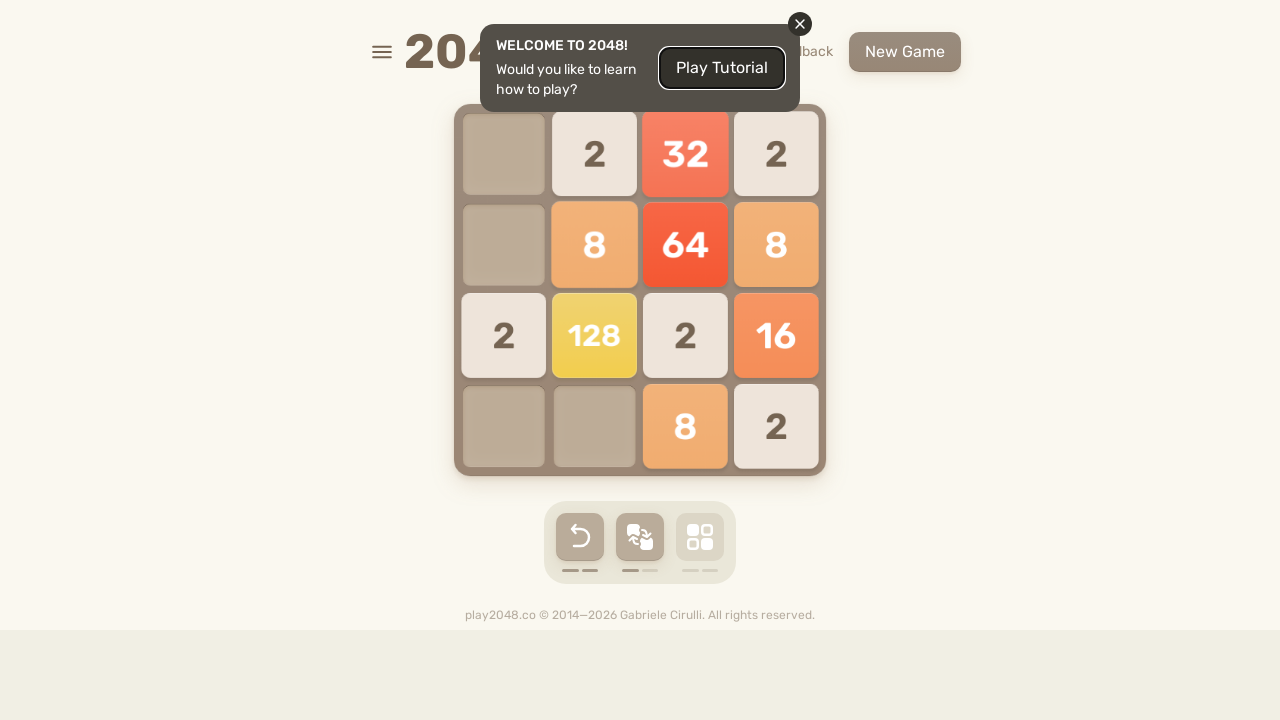

Pressed ArrowLeft key on body
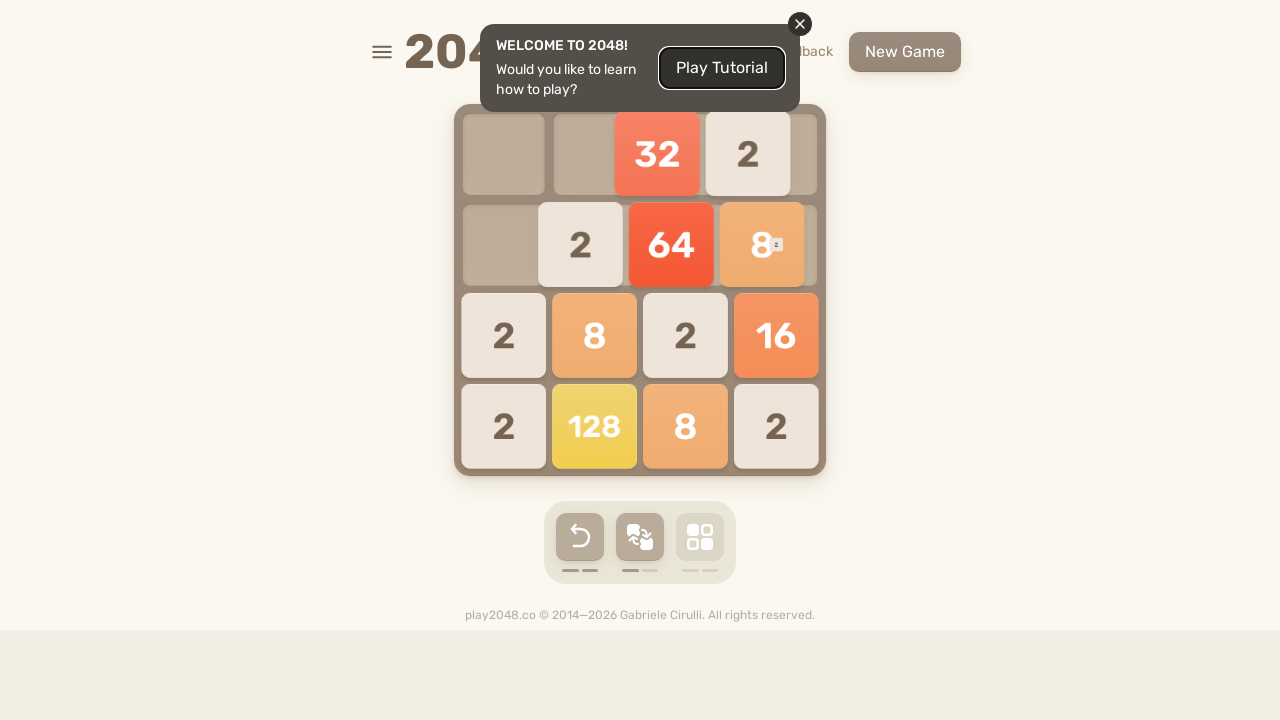

Pressed ArrowUp key on body
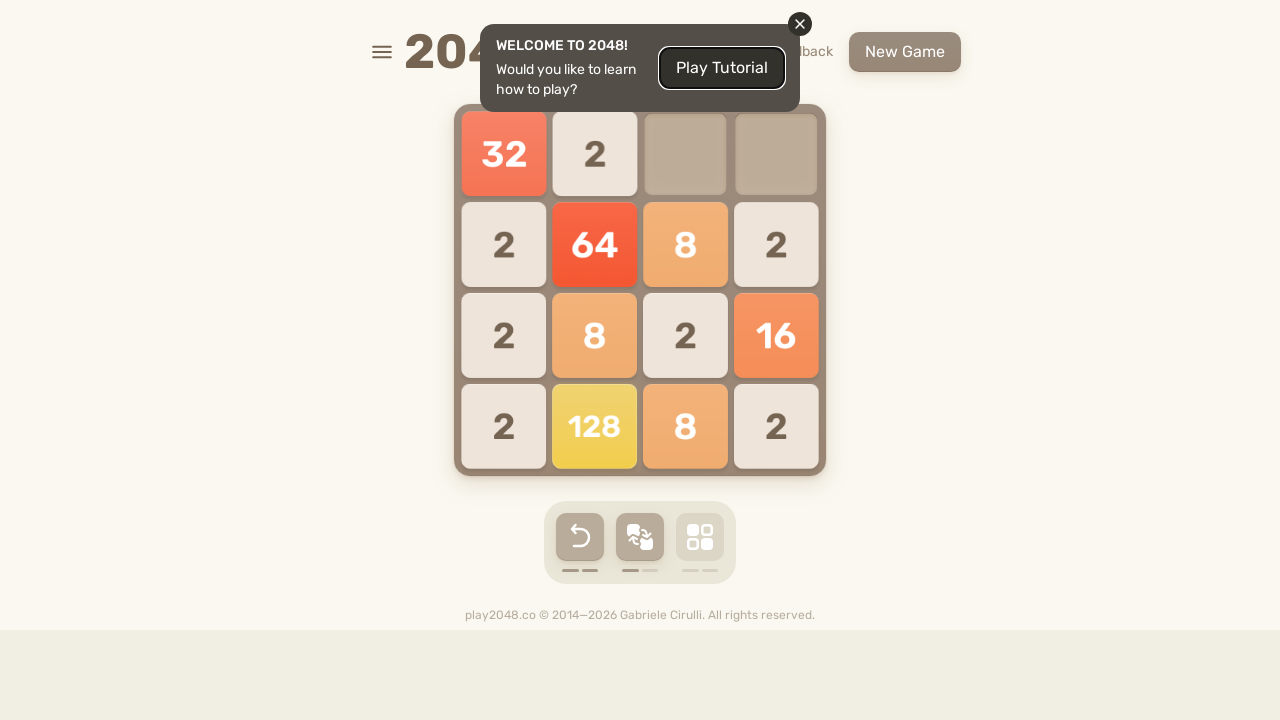

Pressed ArrowRight key on body
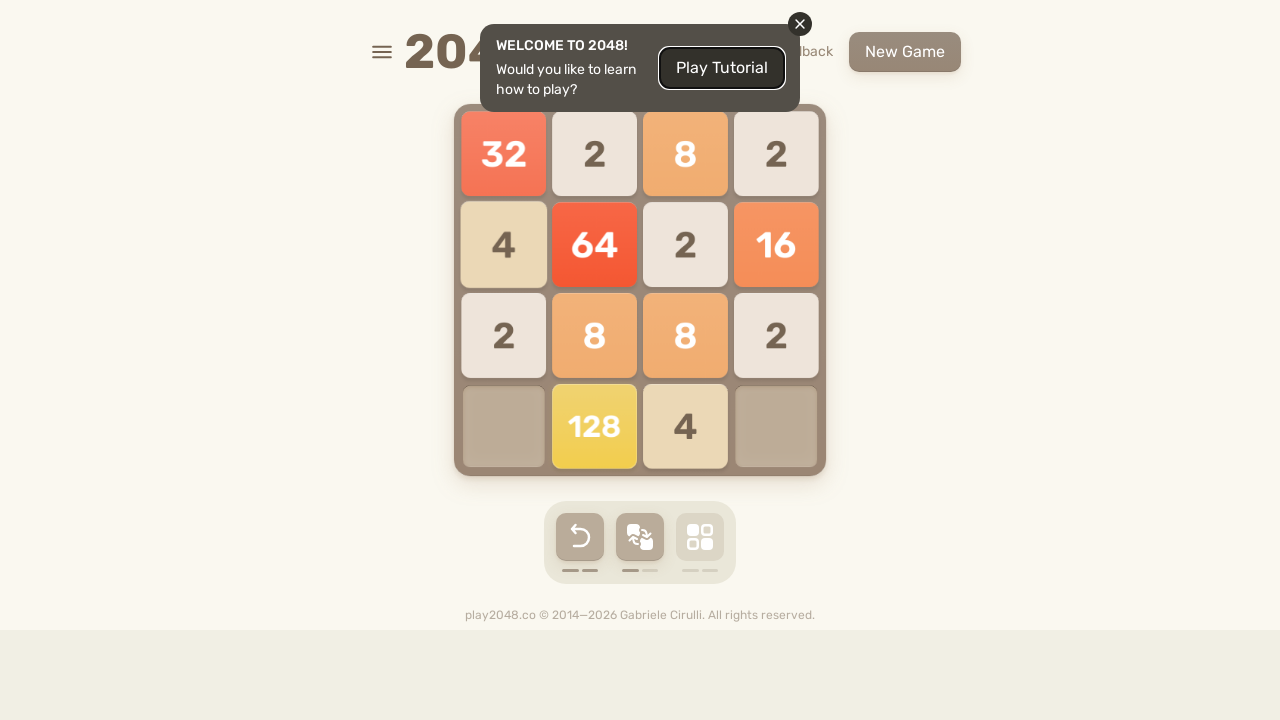

Pressed ArrowDown key on body
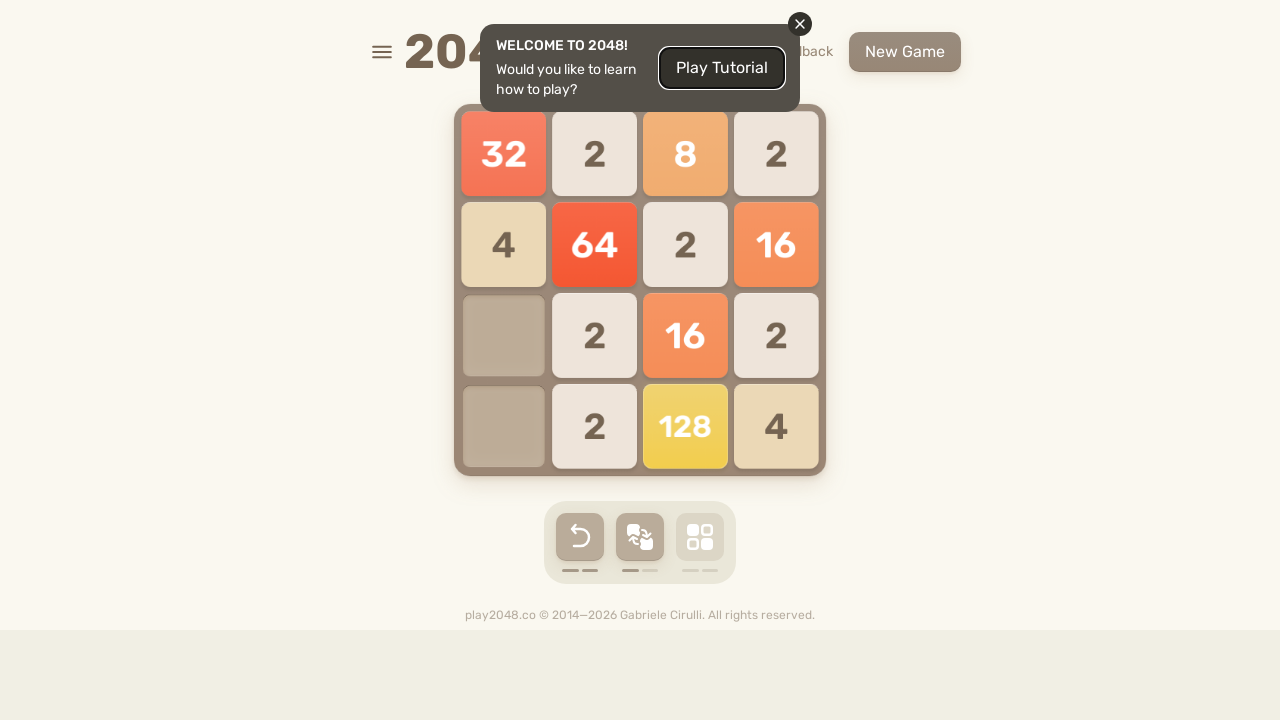

Pressed ArrowLeft key on body
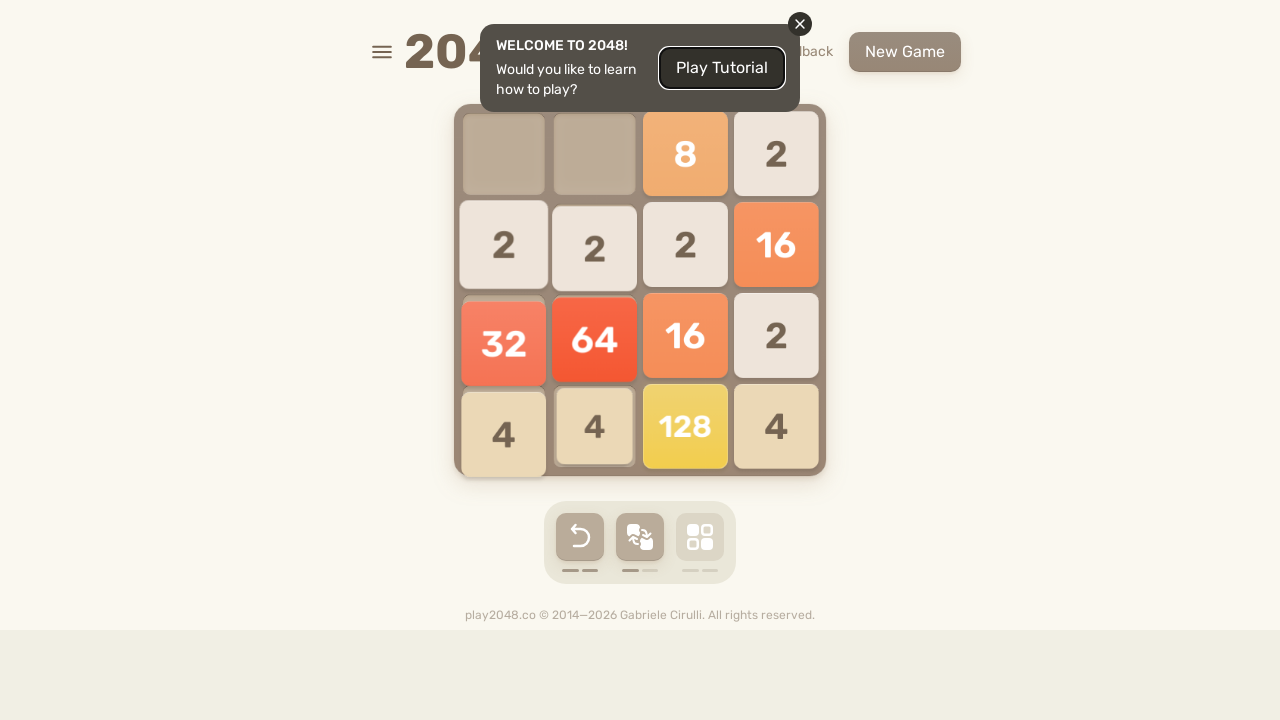

Pressed ArrowUp key on body
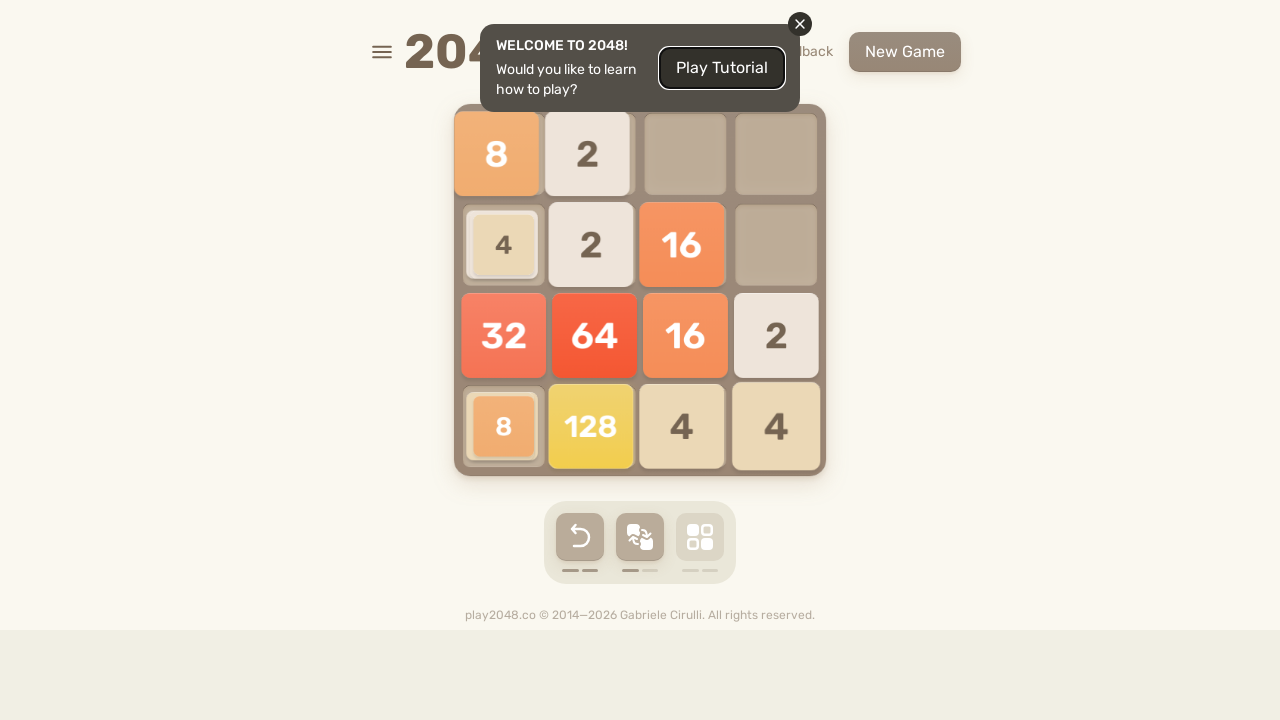

Pressed ArrowRight key on body
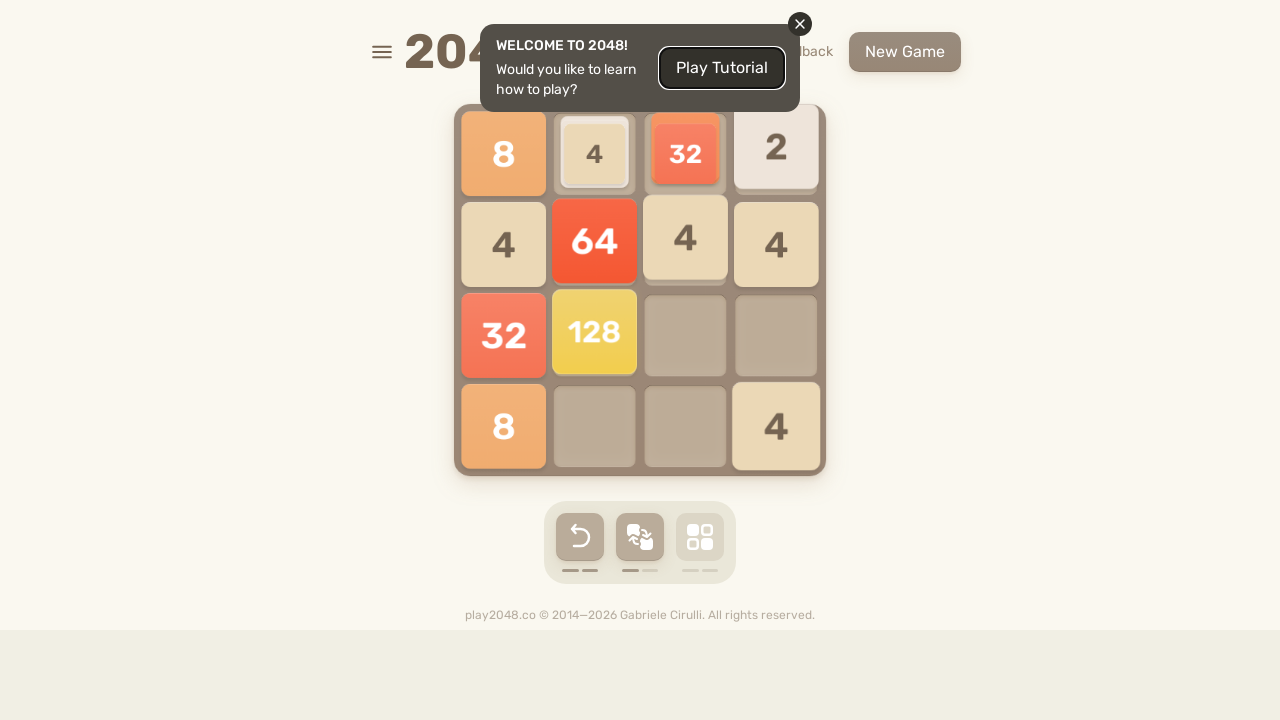

Pressed ArrowDown key on body
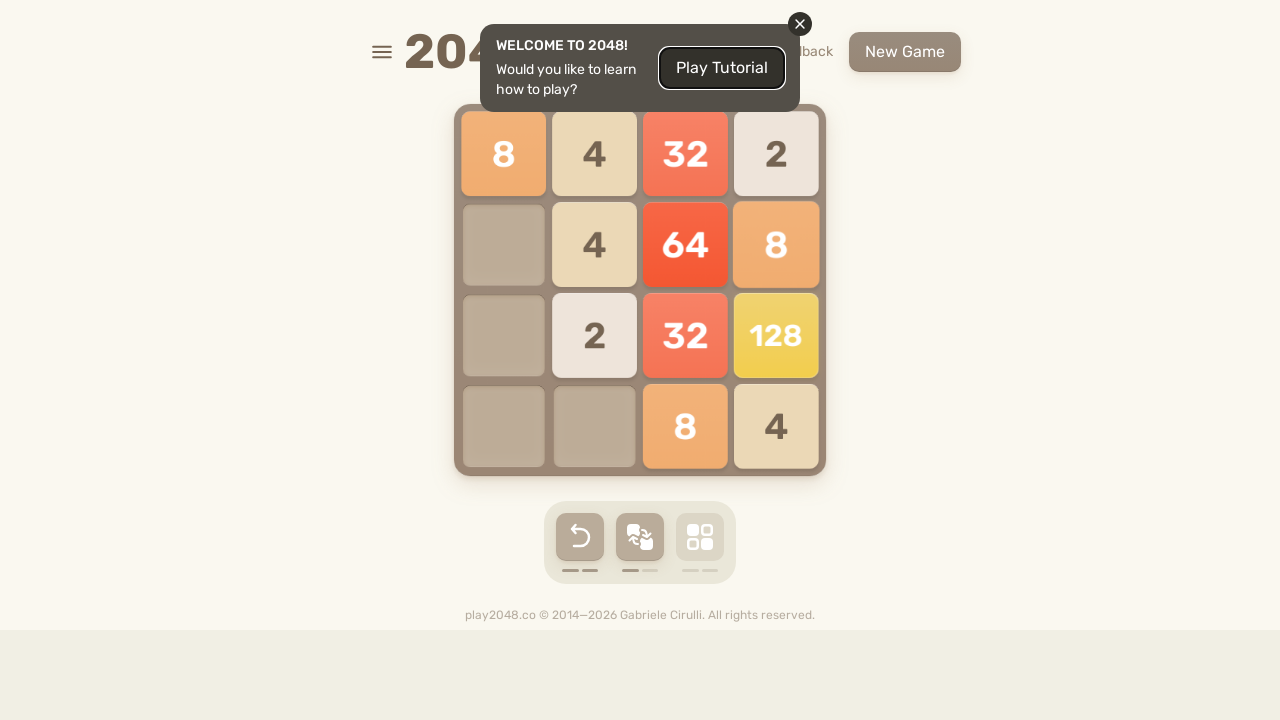

Pressed ArrowLeft key on body
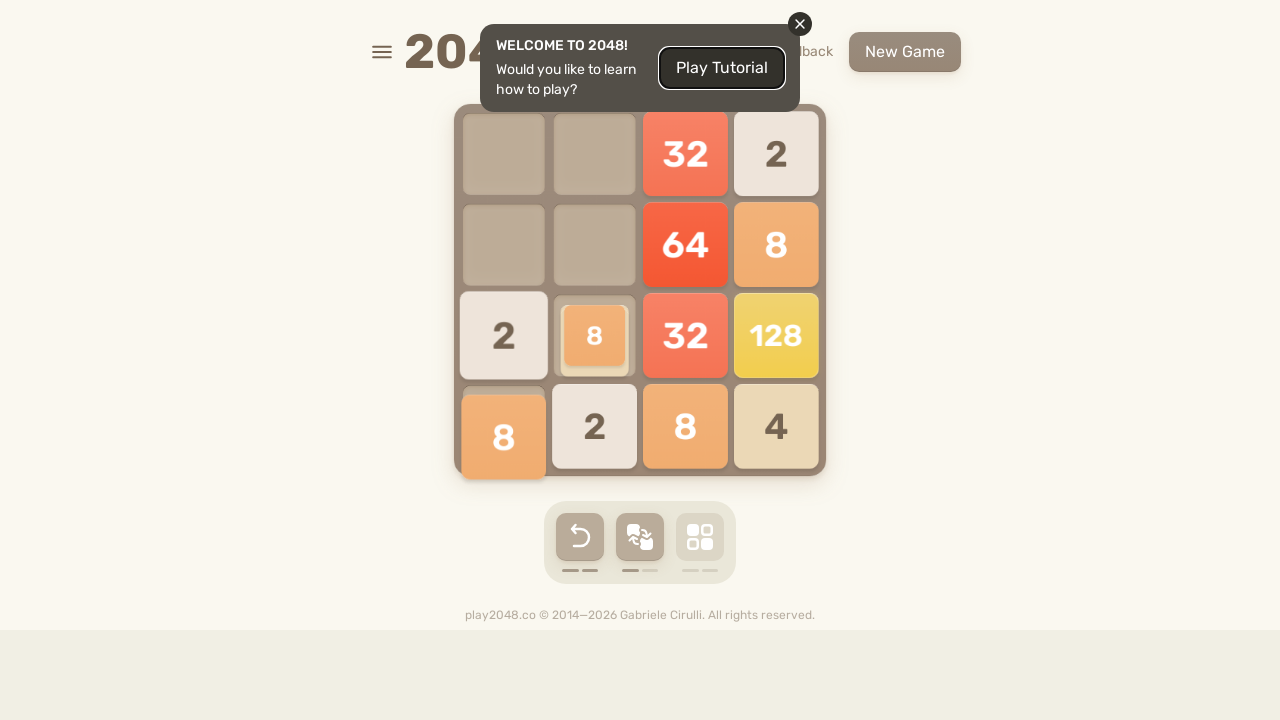

Pressed ArrowUp key on body
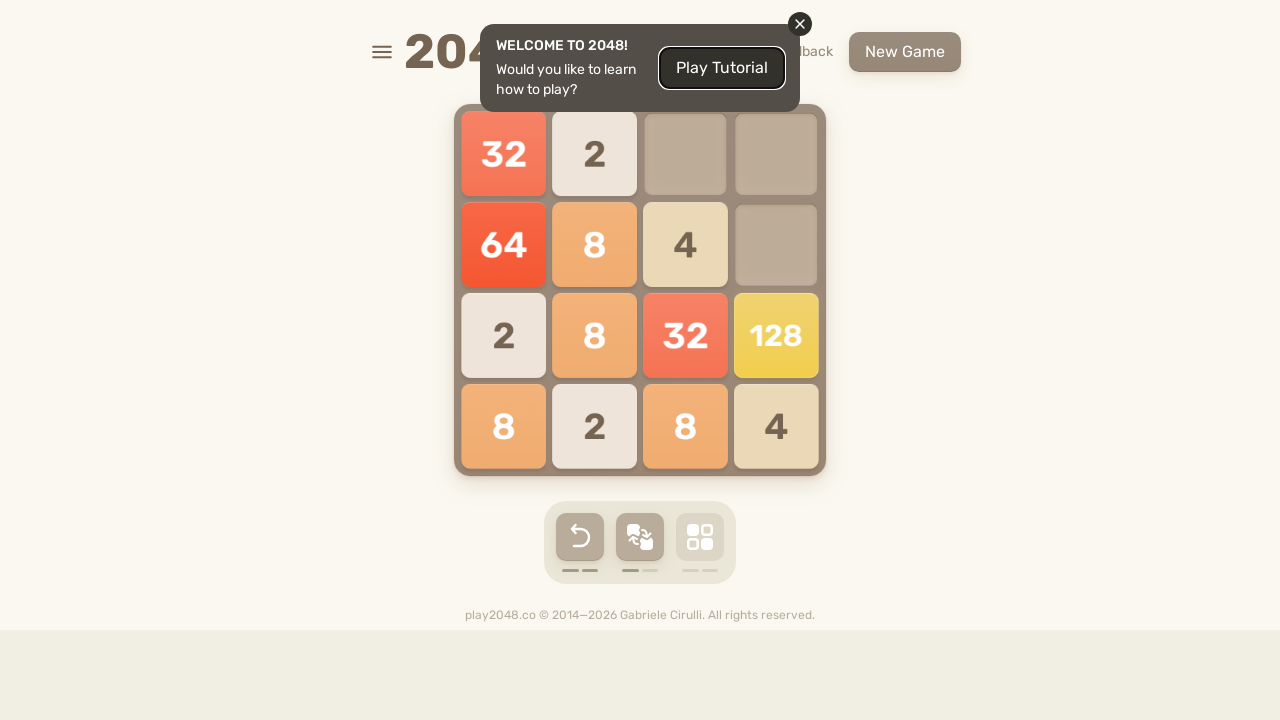

Pressed ArrowRight key on body
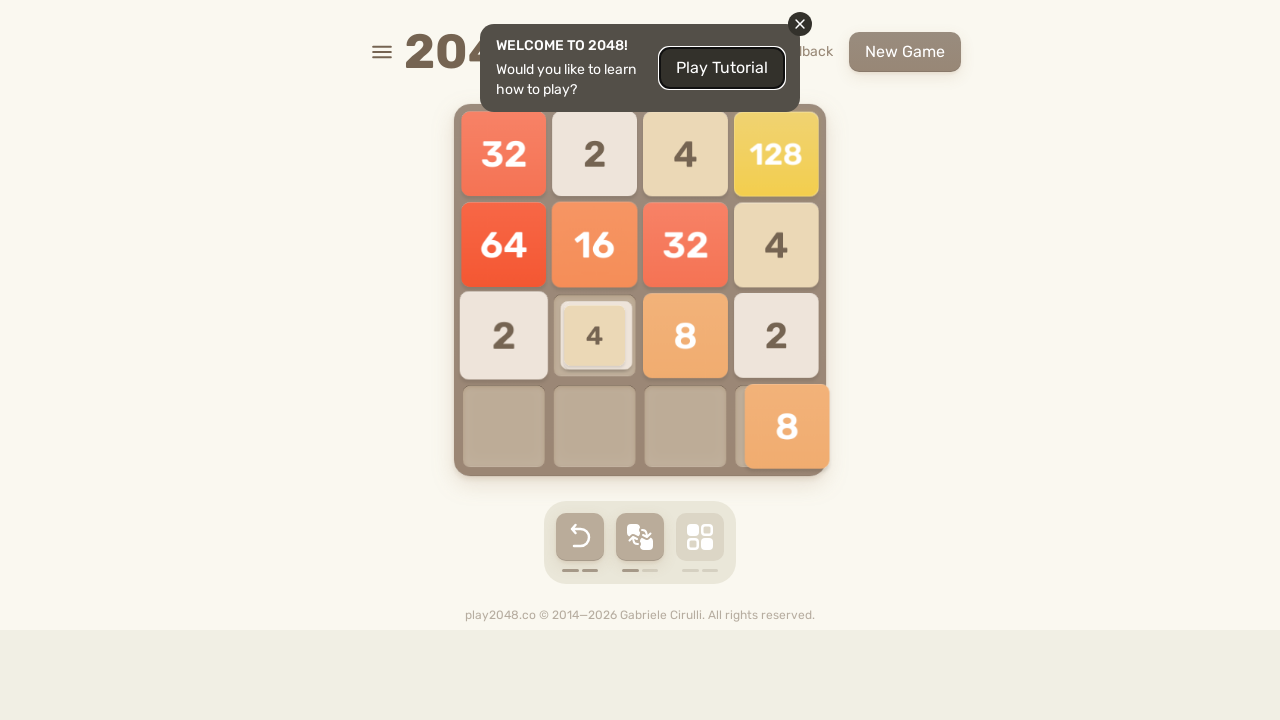

Pressed ArrowDown key on body
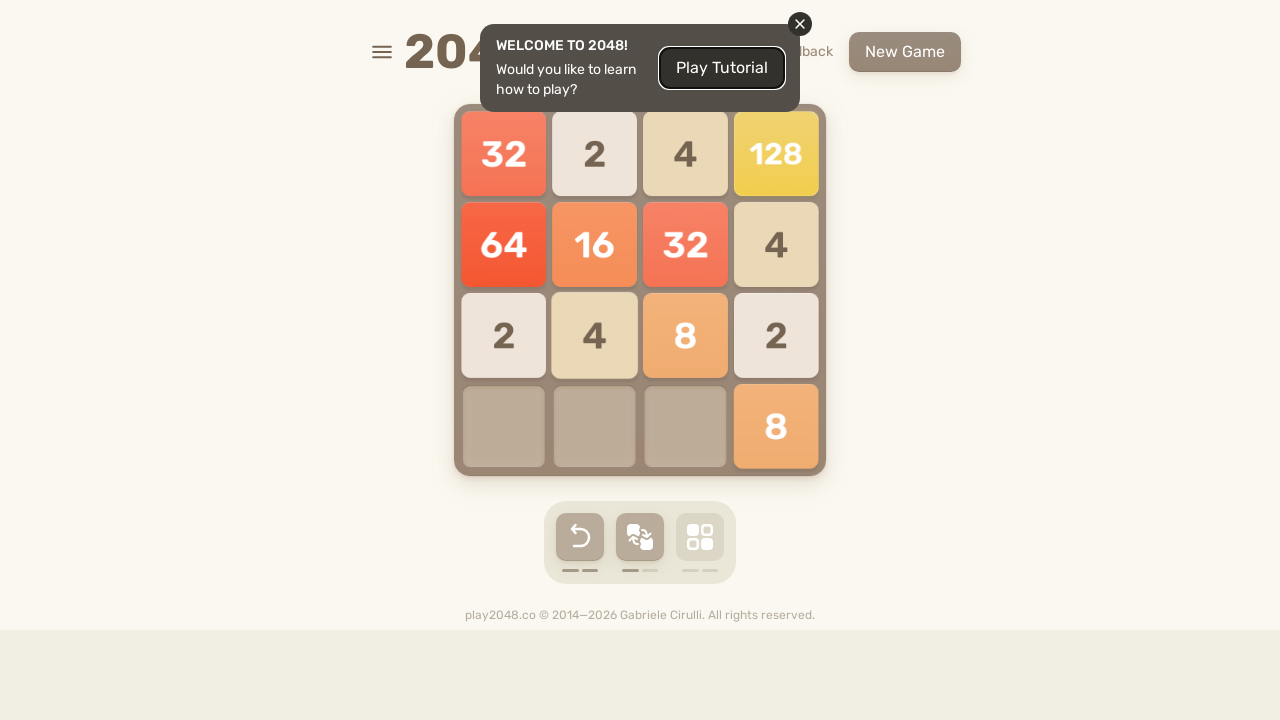

Pressed ArrowLeft key on body
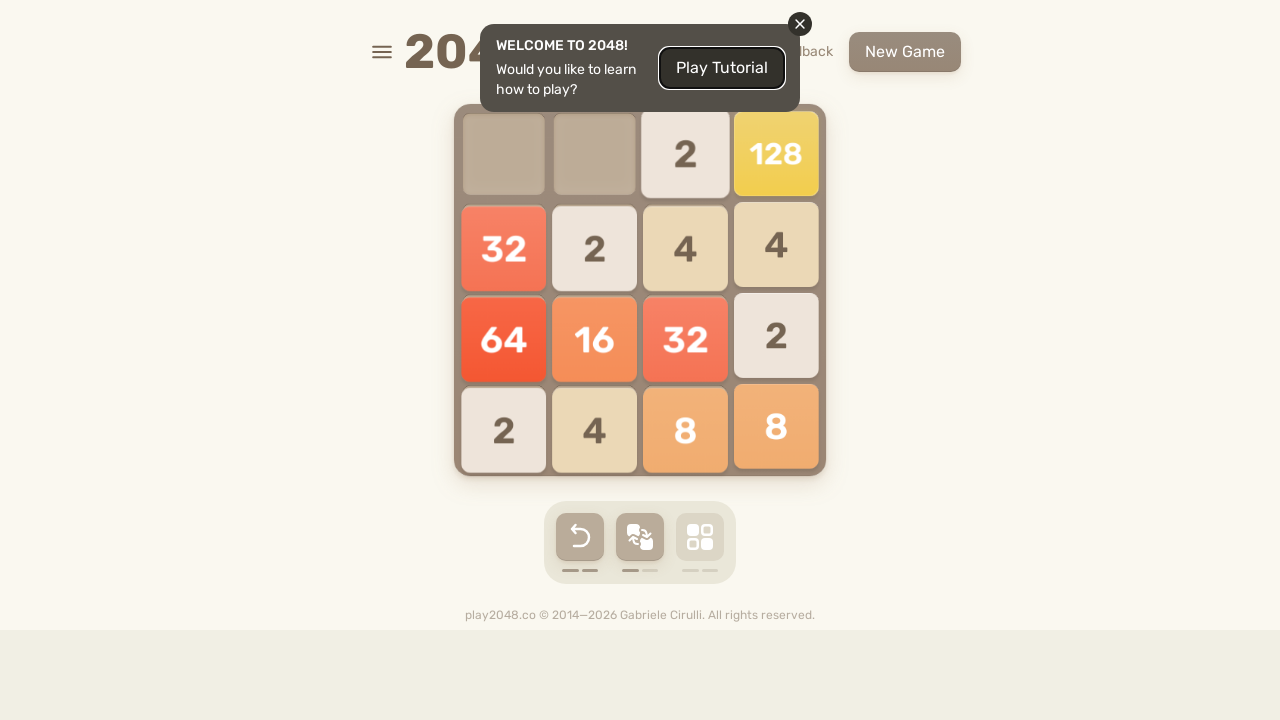

Pressed ArrowUp key on body
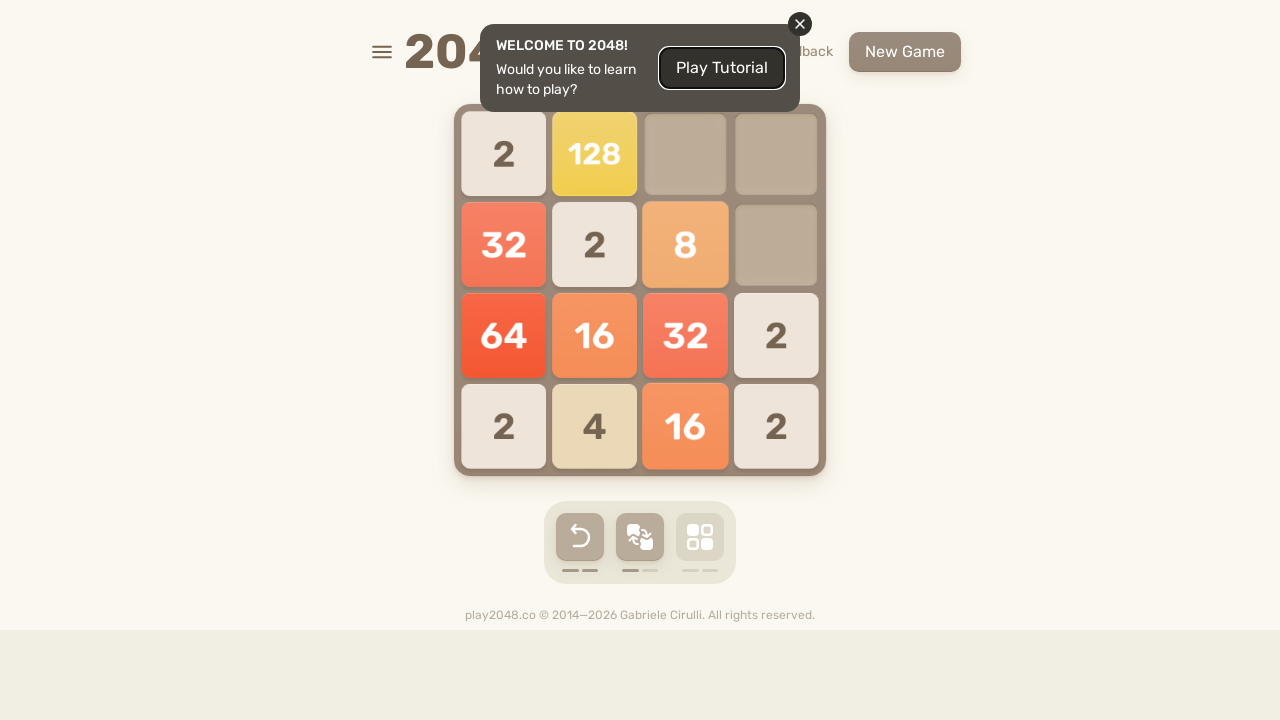

Pressed ArrowRight key on body
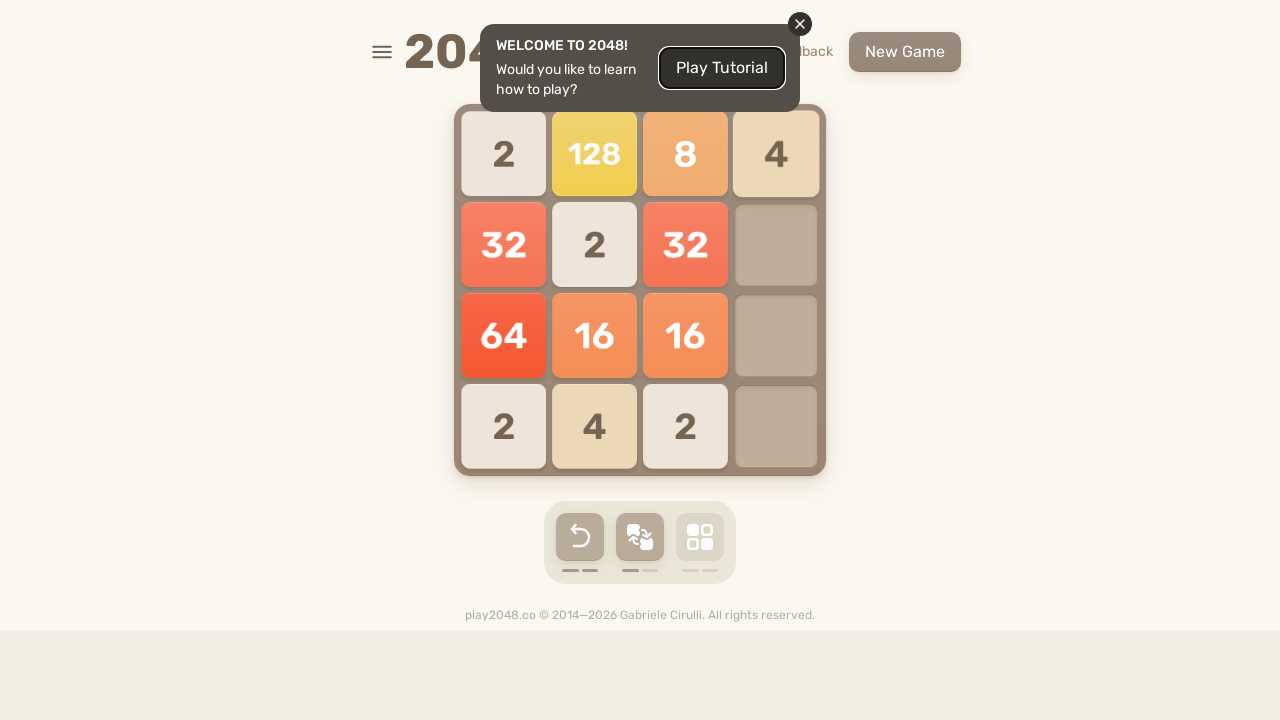

Pressed ArrowDown key on body
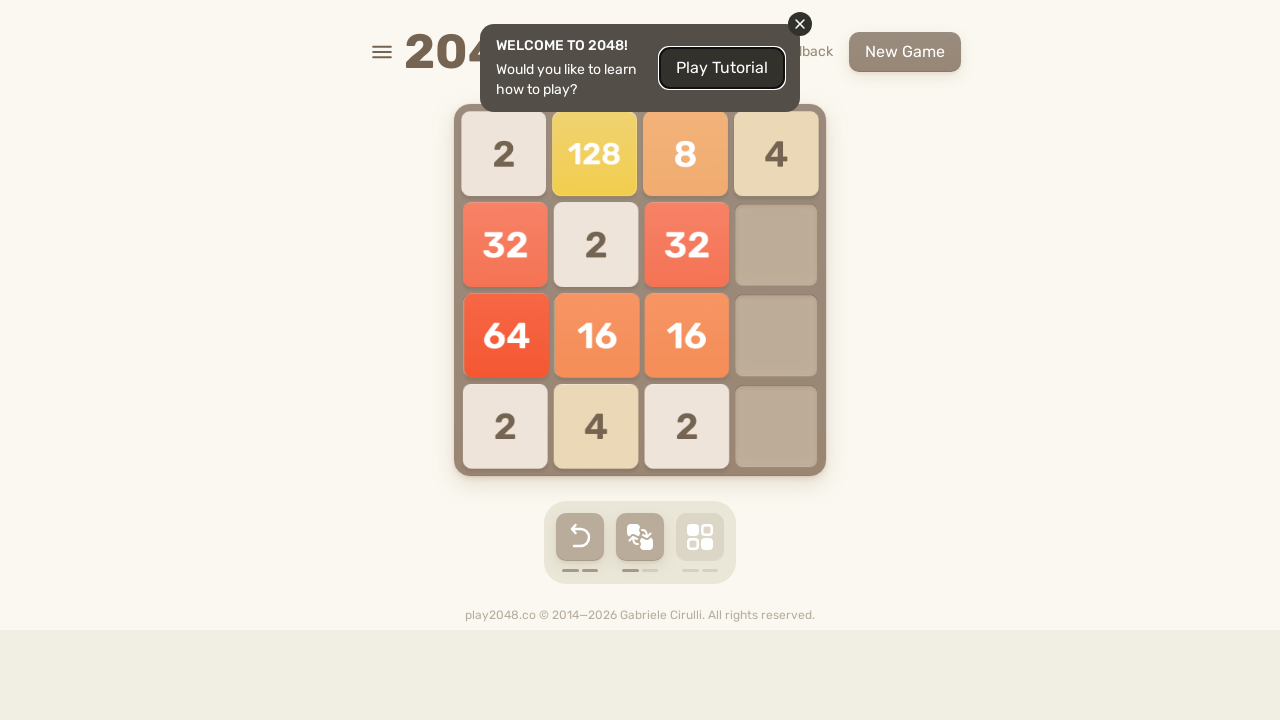

Pressed ArrowLeft key on body
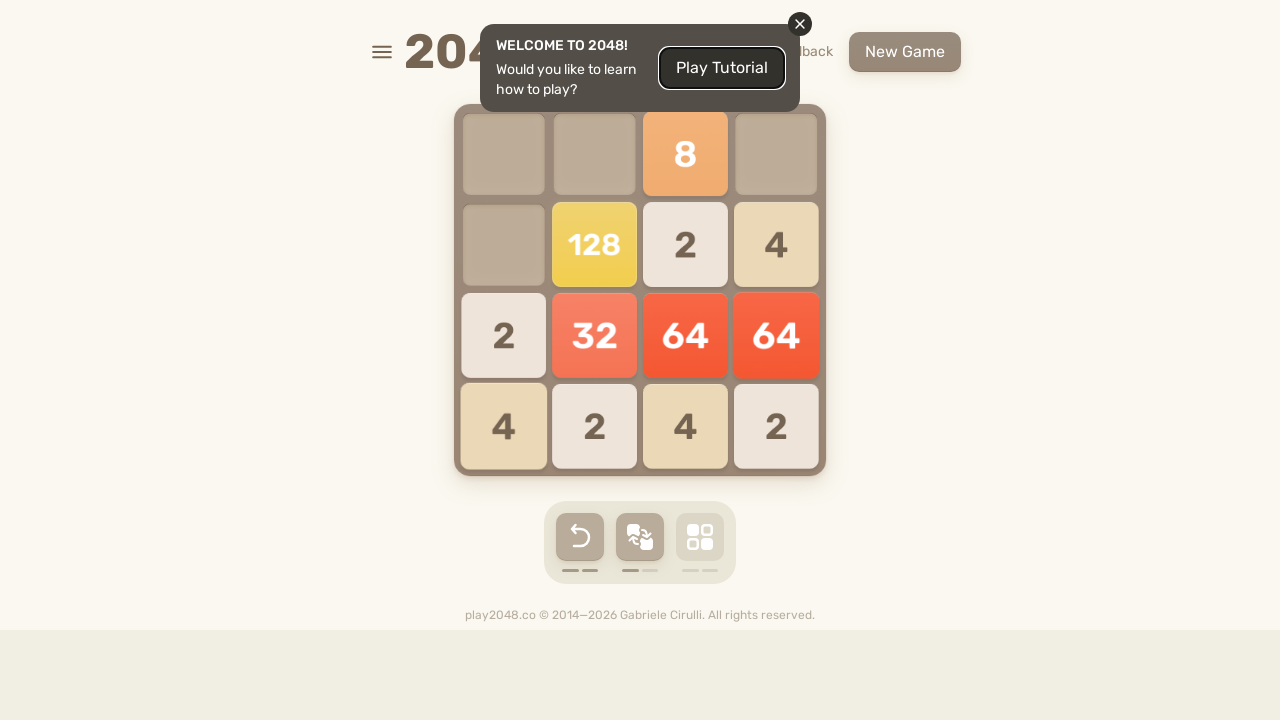

Pressed ArrowUp key on body
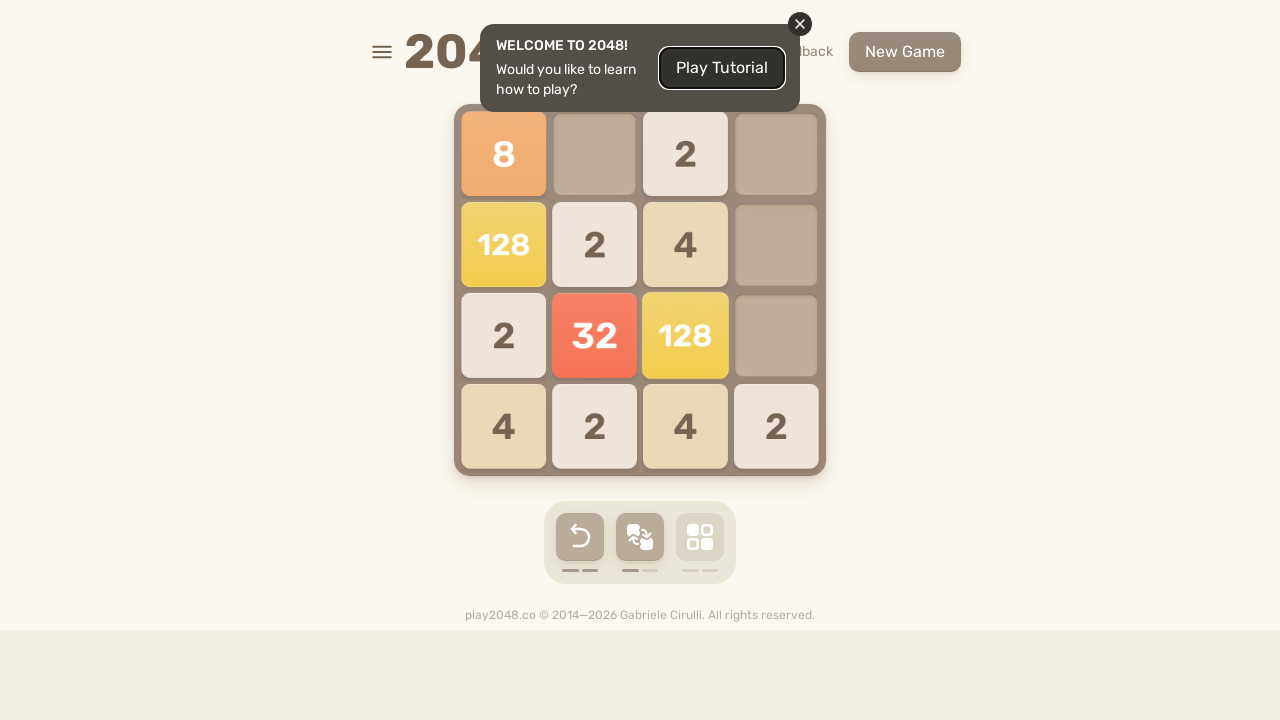

Pressed ArrowRight key on body
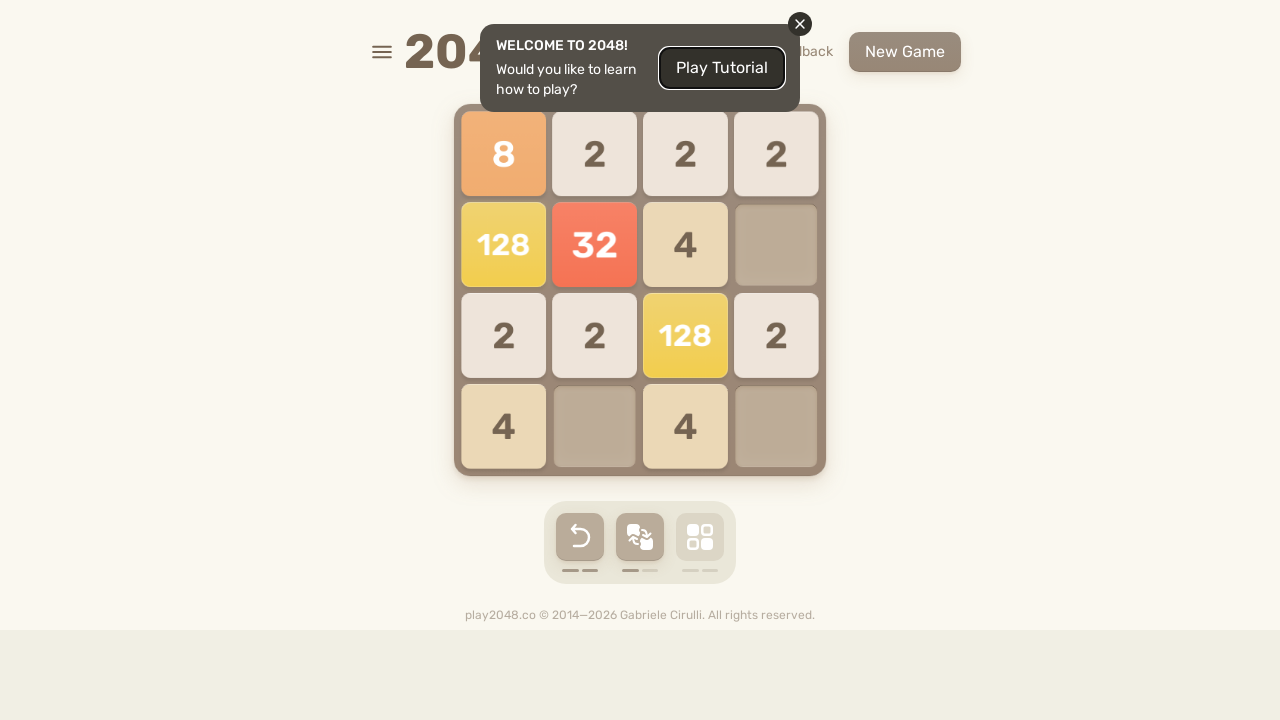

Pressed ArrowDown key on body
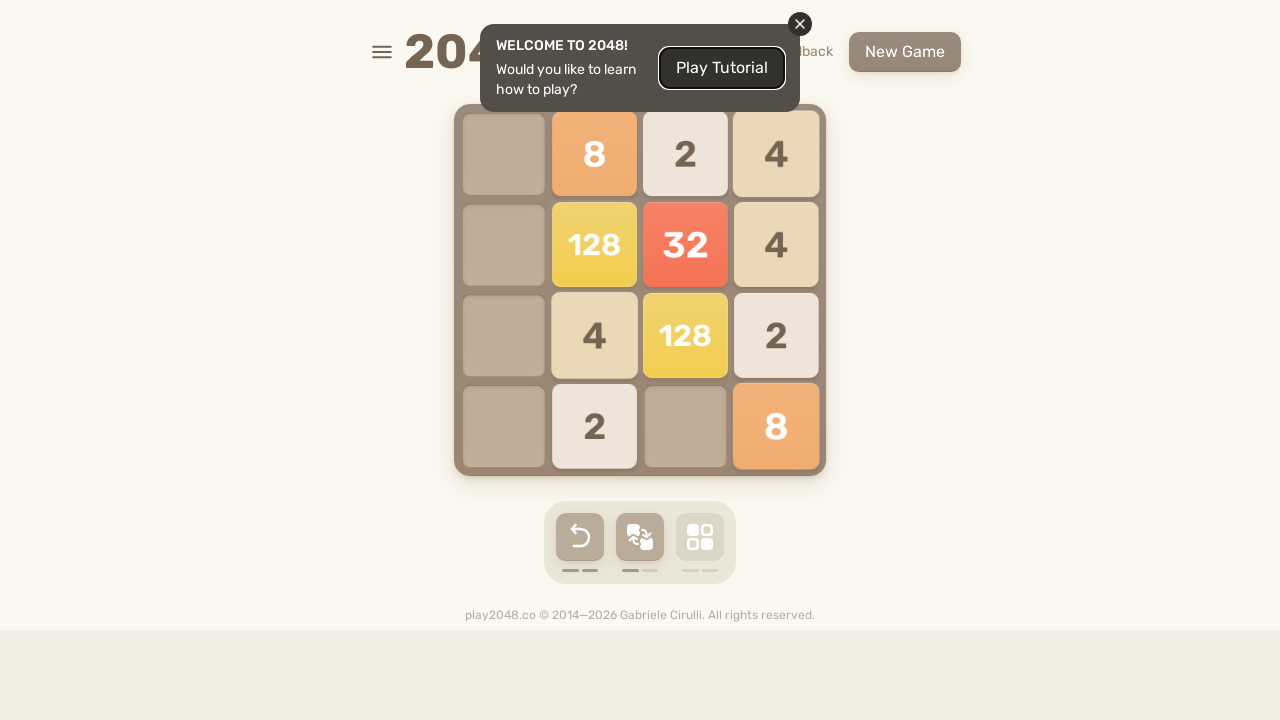

Pressed ArrowLeft key on body
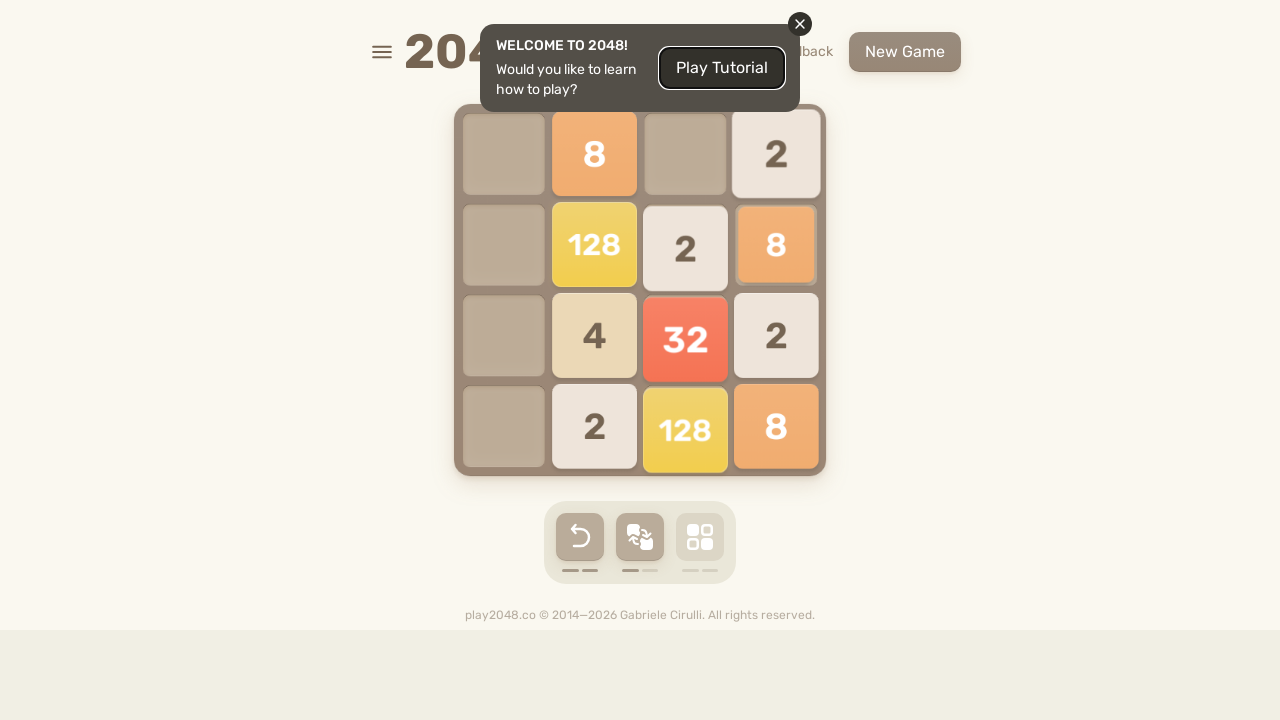

Pressed ArrowUp key on body
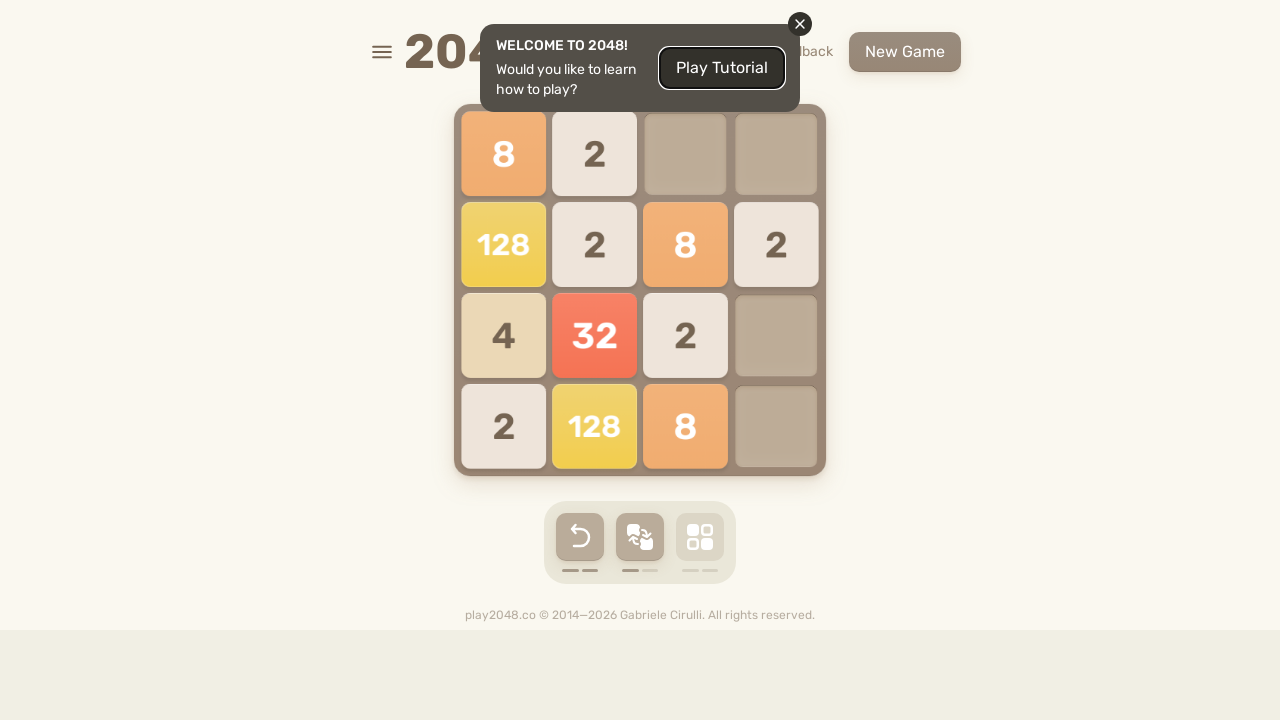

Pressed ArrowRight key on body
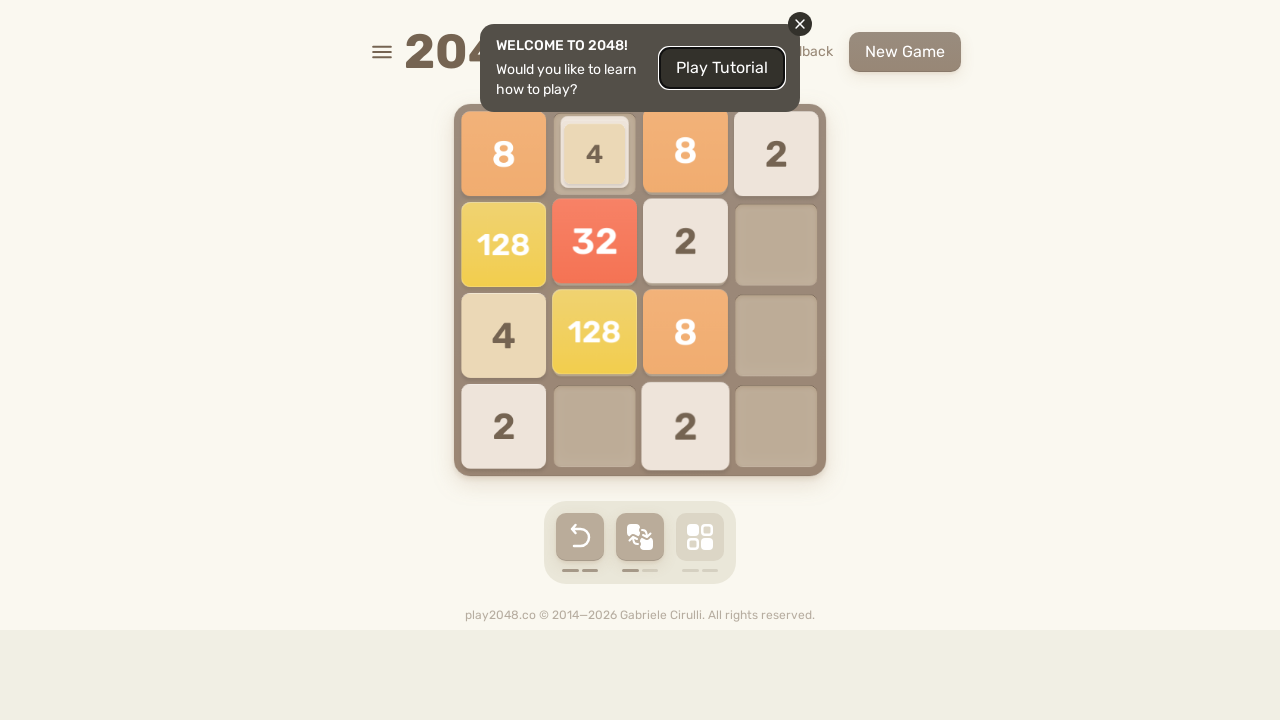

Pressed ArrowDown key on body
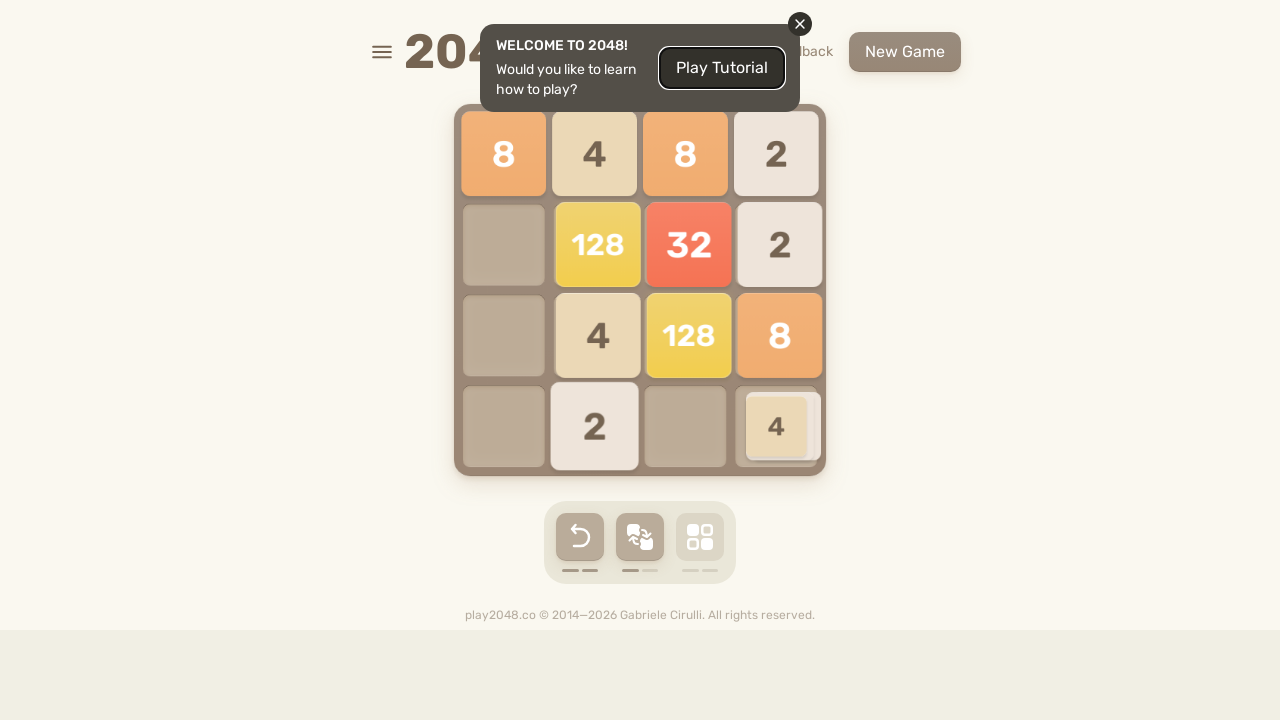

Pressed ArrowLeft key on body
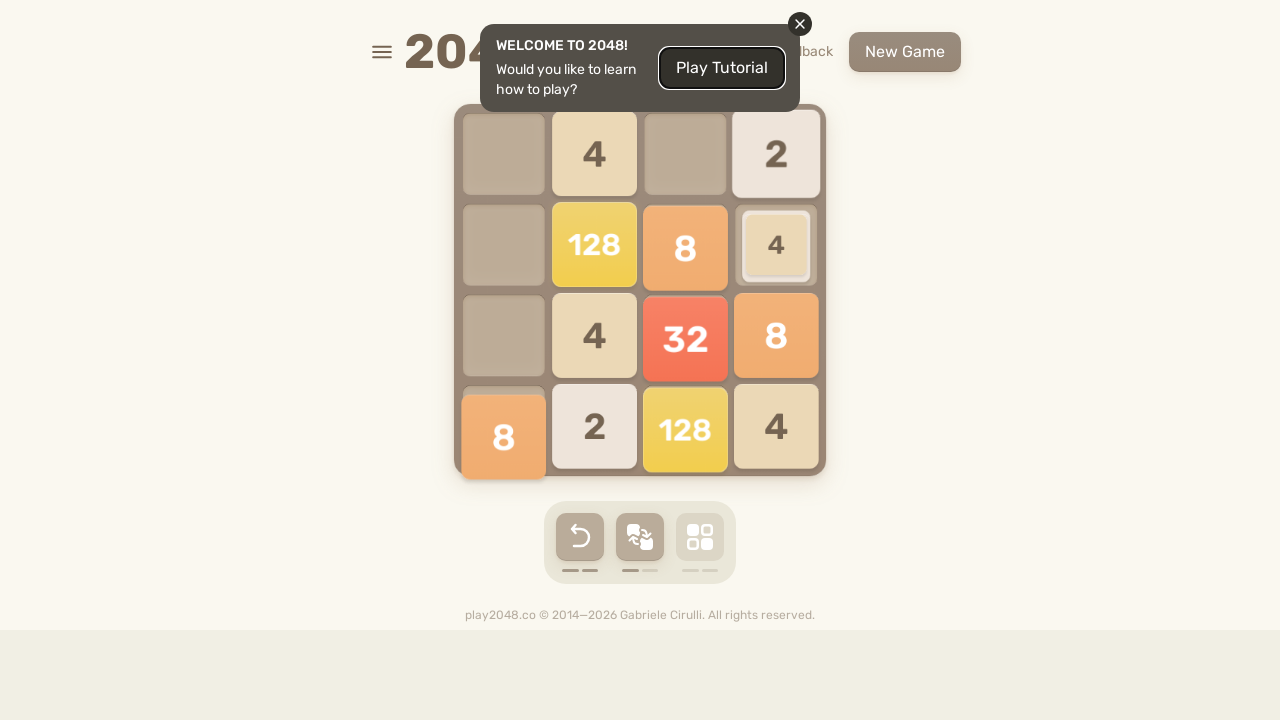

Pressed ArrowUp key on body
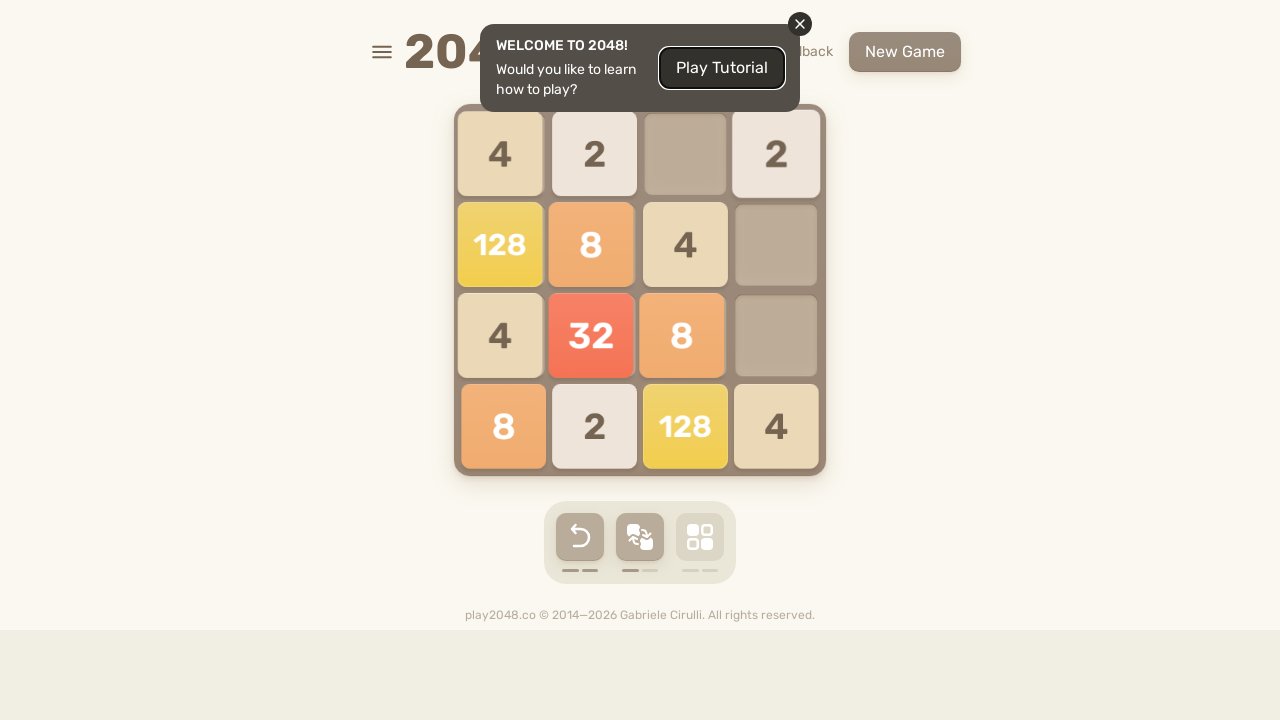

Pressed ArrowRight key on body
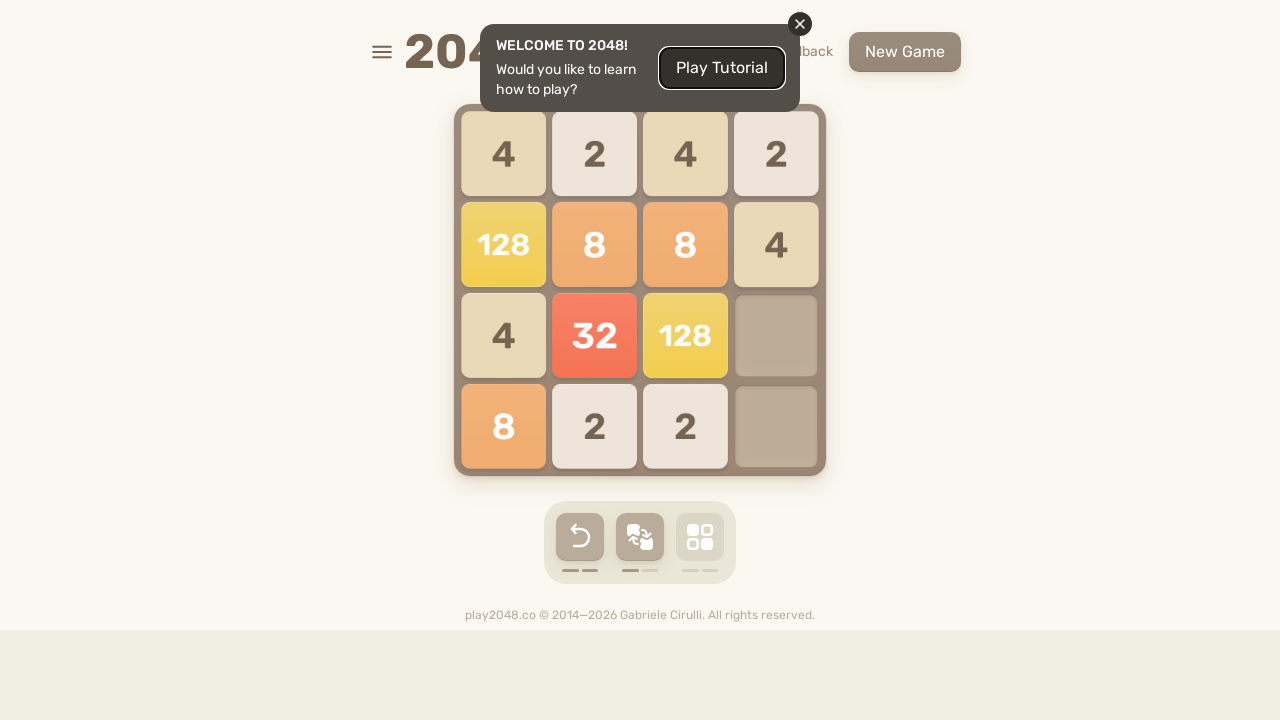

Pressed ArrowDown key on body
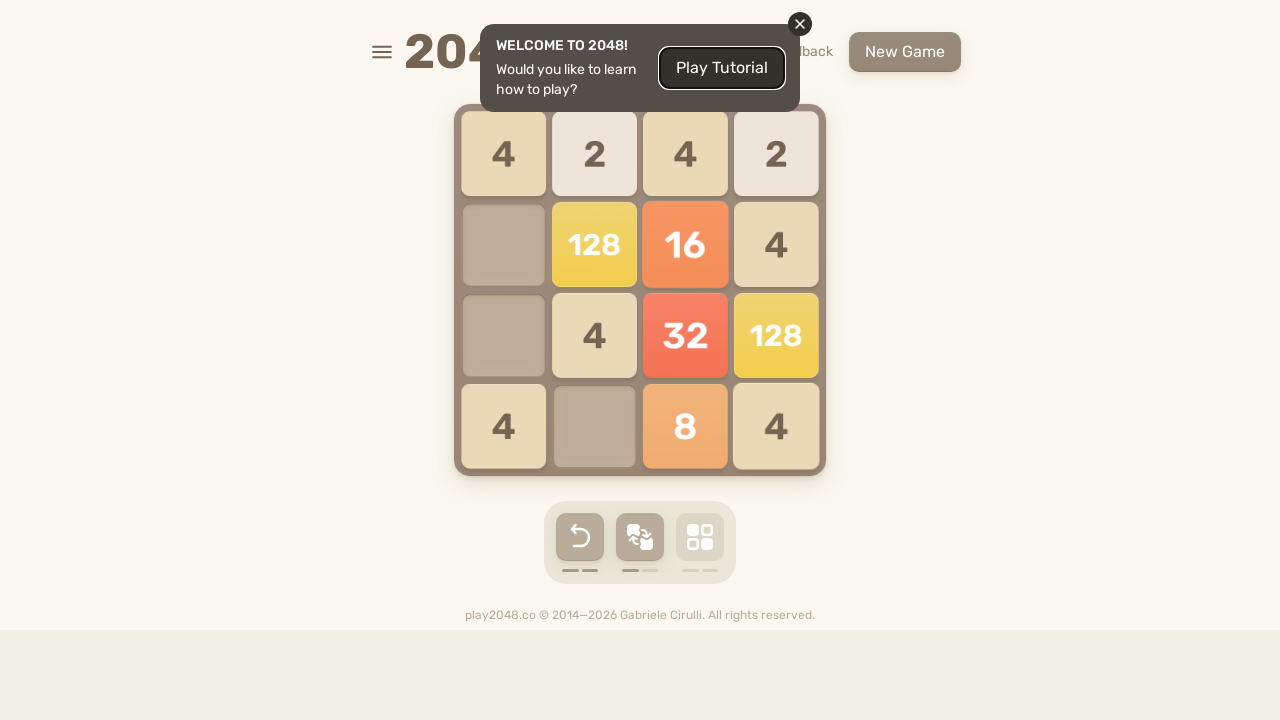

Pressed ArrowLeft key on body
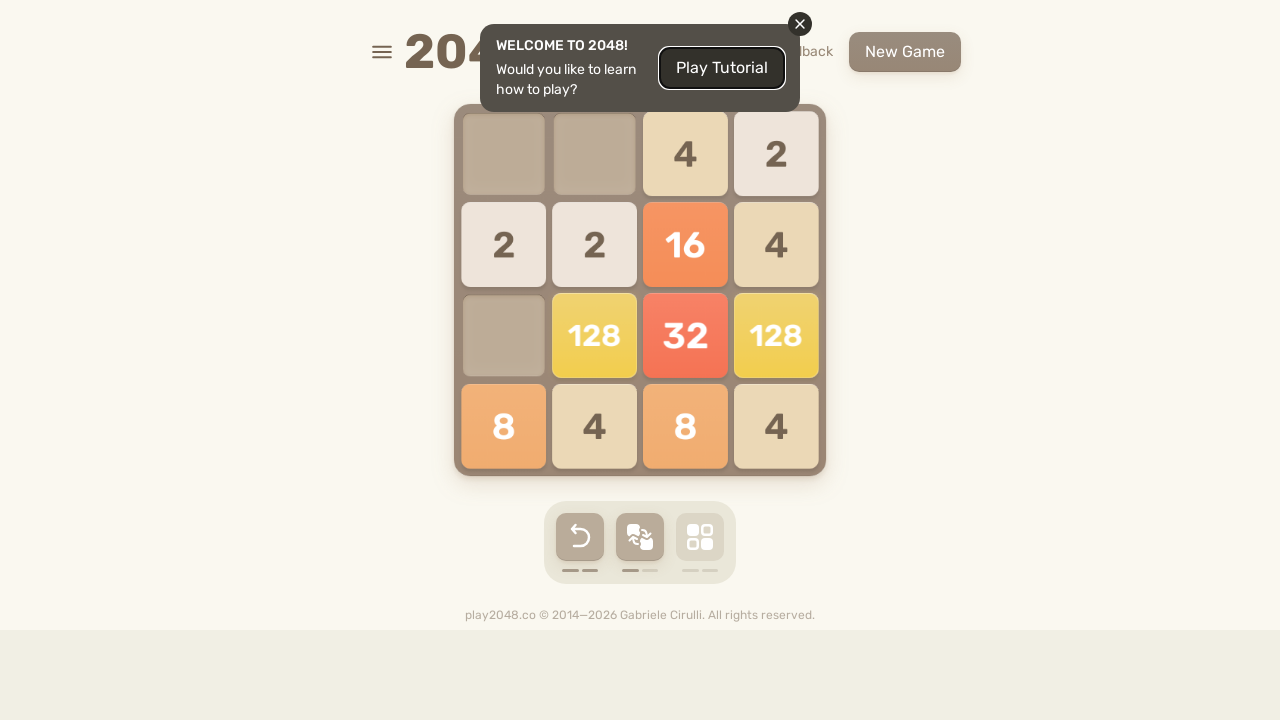

Pressed ArrowUp key on body
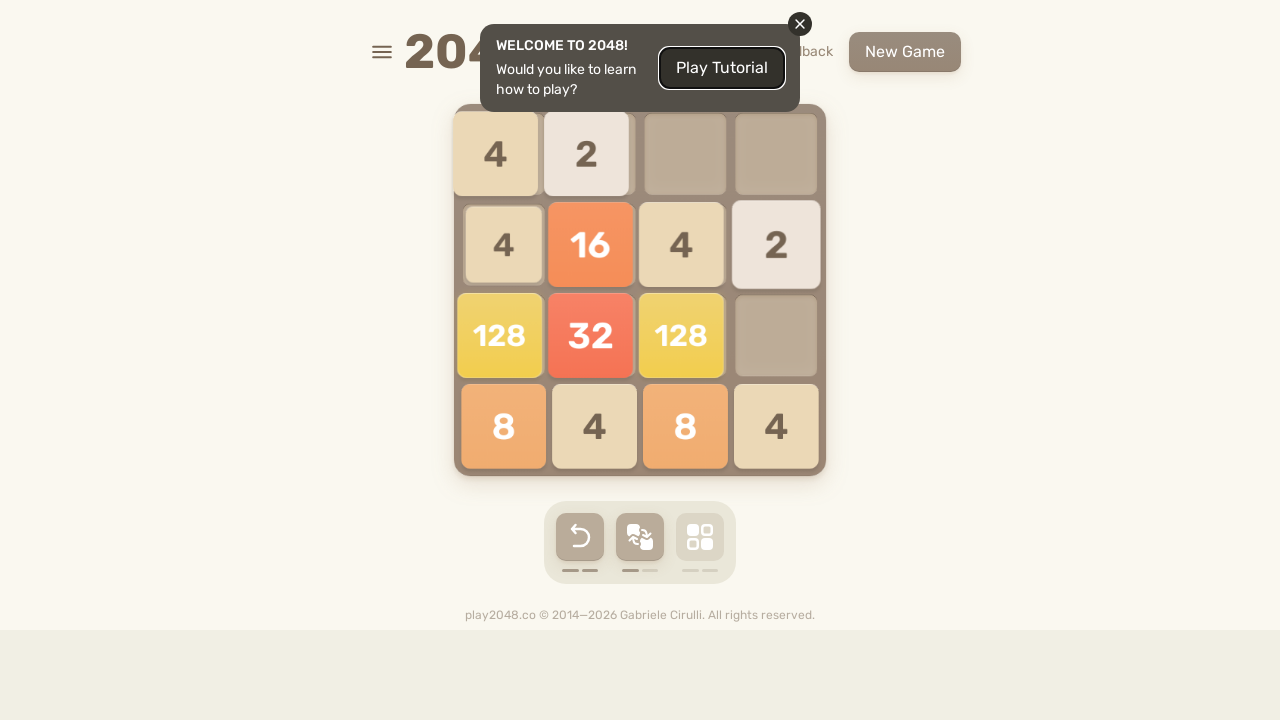

Pressed ArrowRight key on body
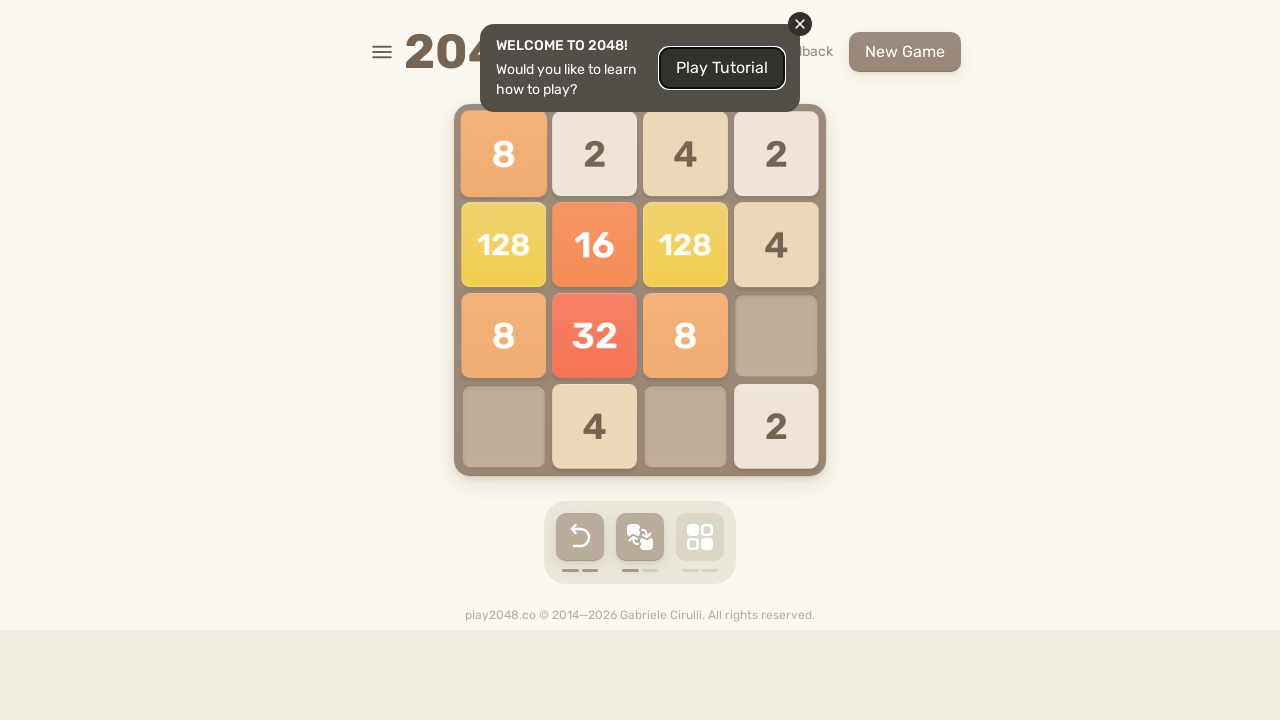

Pressed ArrowDown key on body
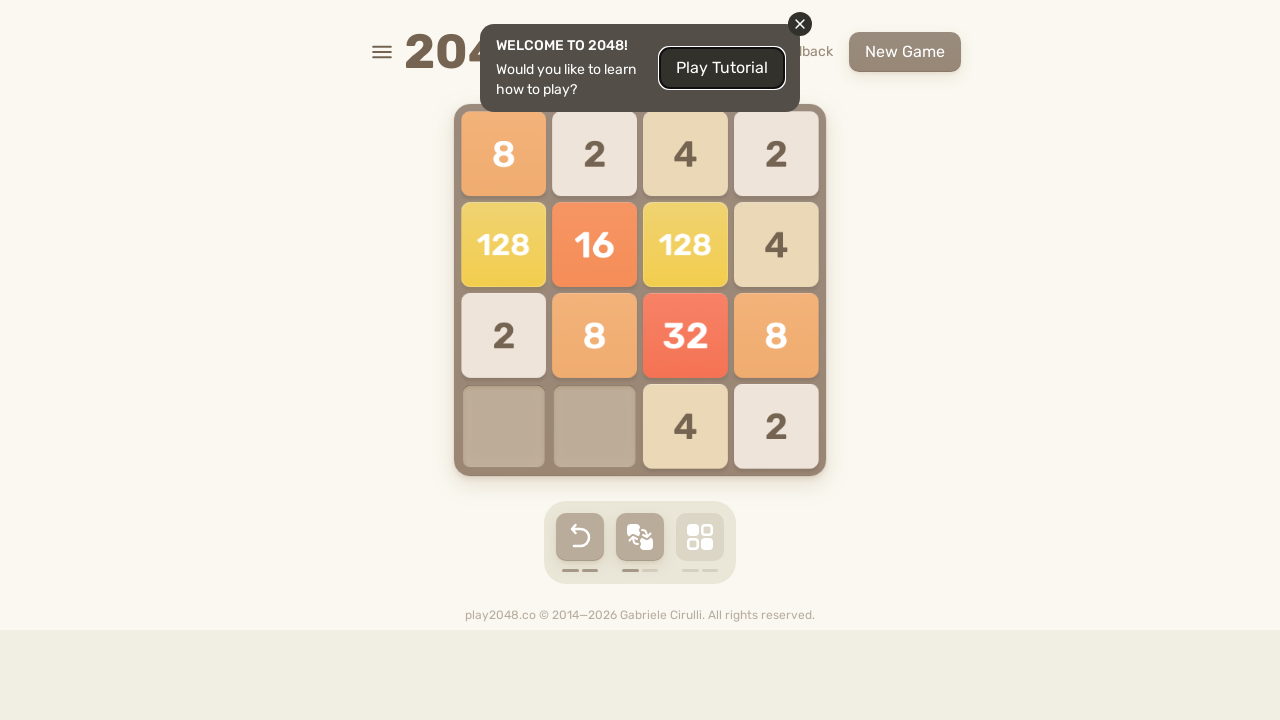

Pressed ArrowLeft key on body
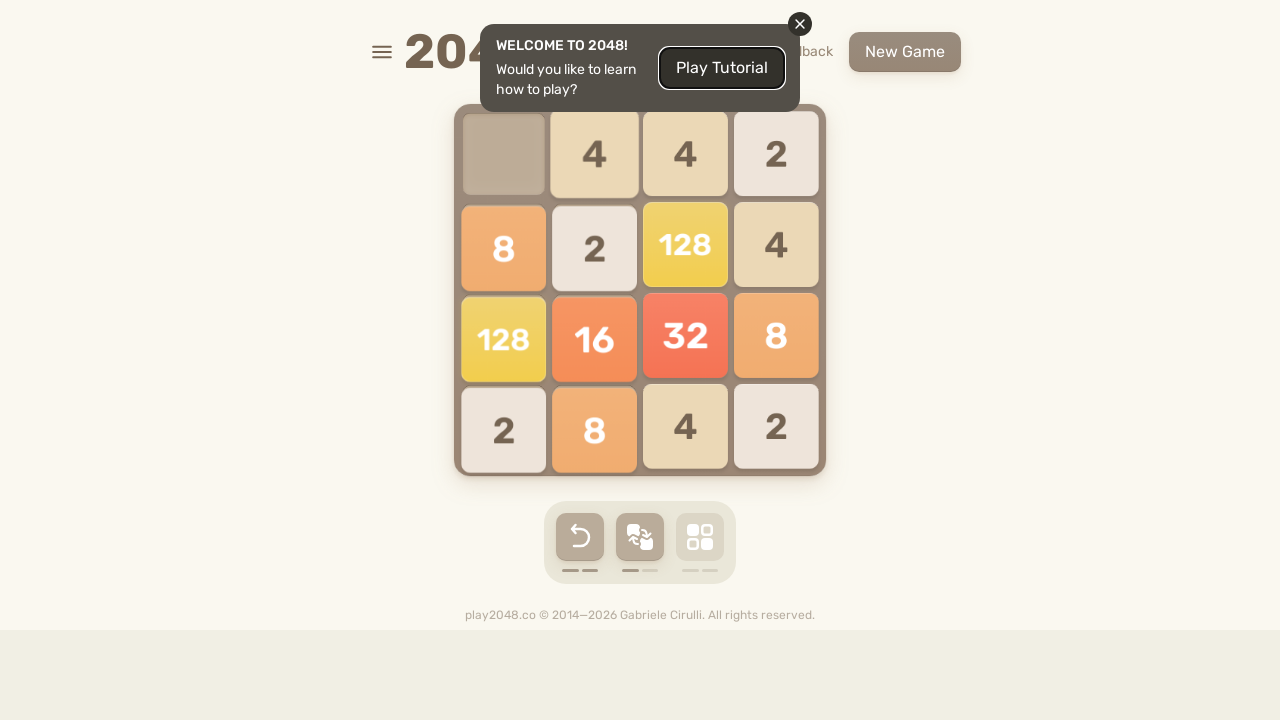

Pressed ArrowUp key on body
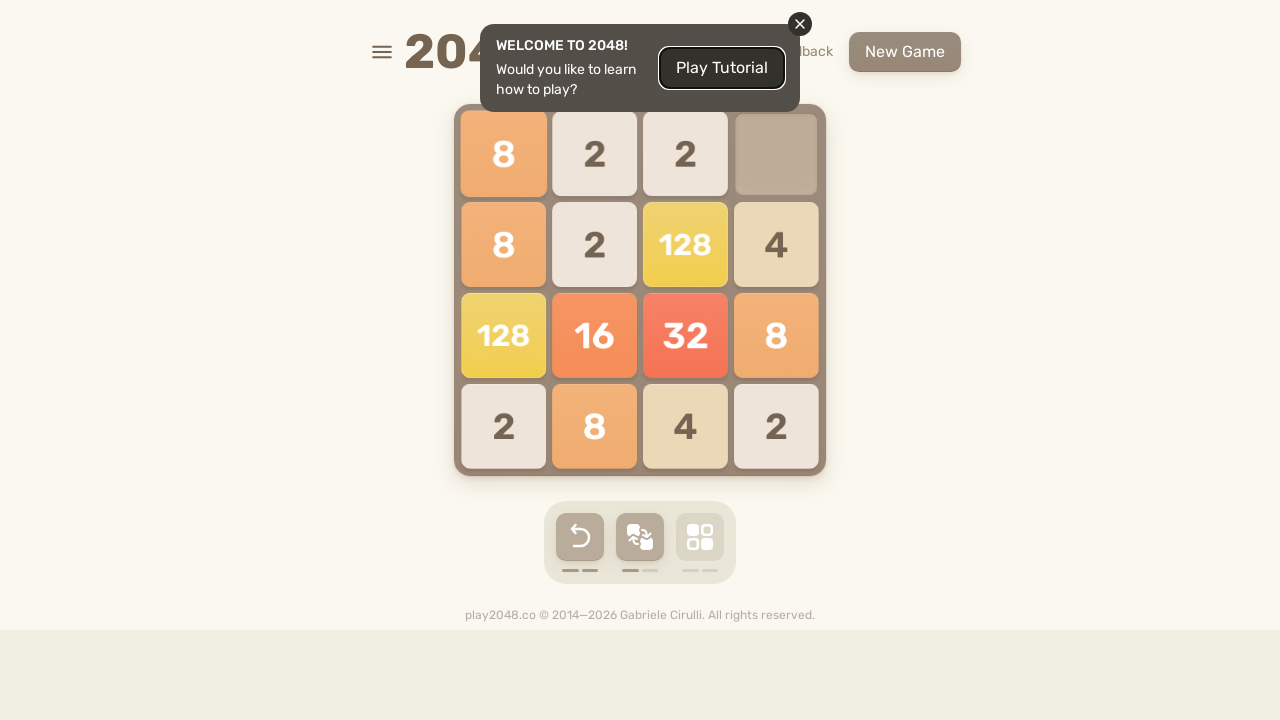

Pressed ArrowRight key on body
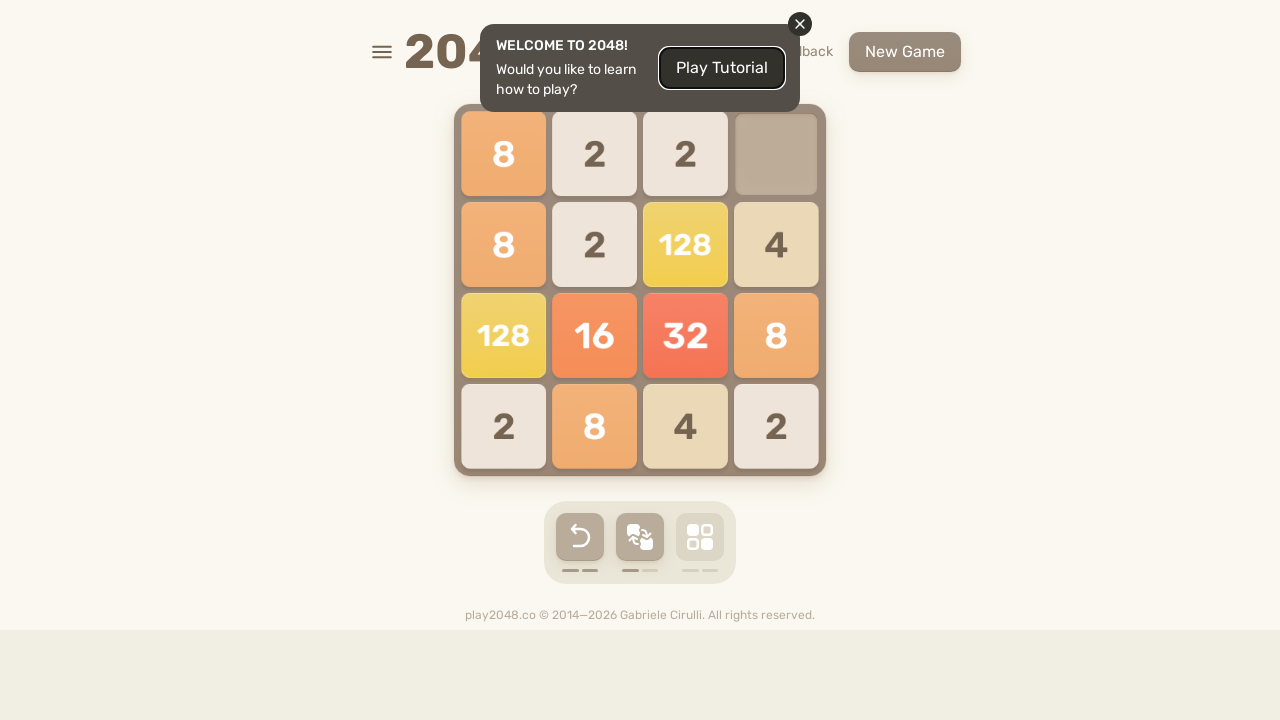

Pressed ArrowDown key on body
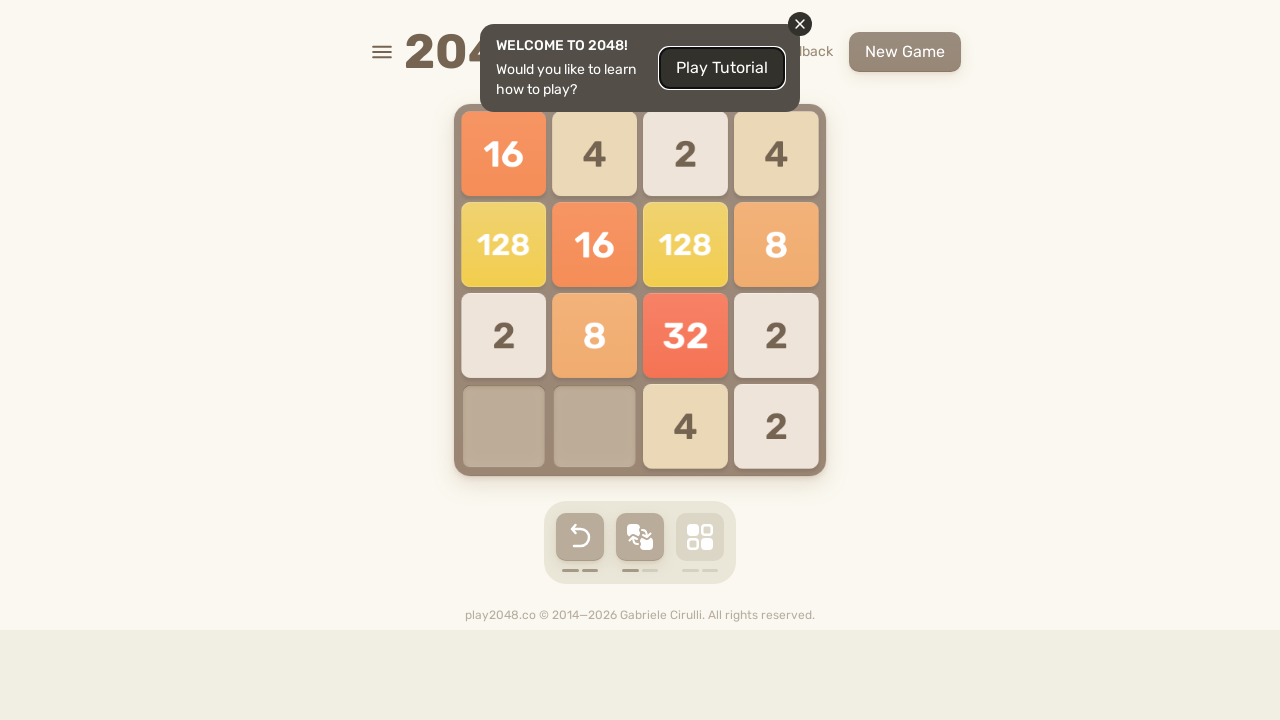

Pressed ArrowLeft key on body
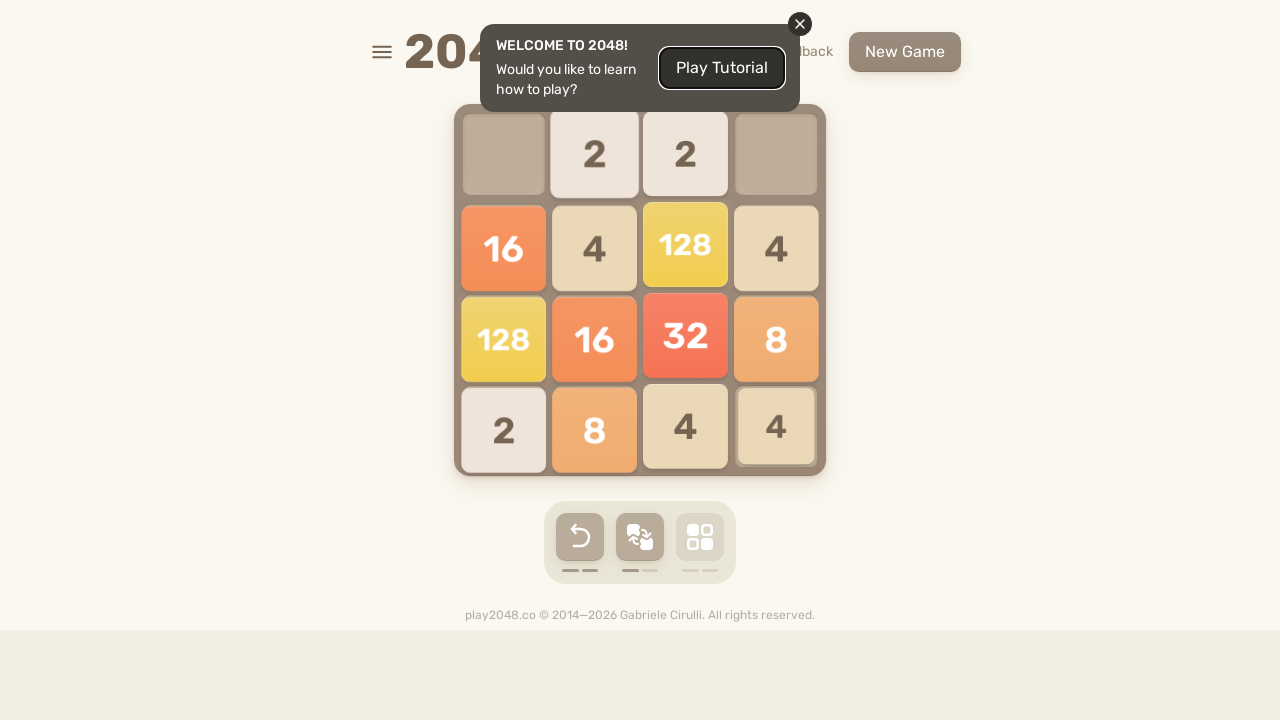

Pressed ArrowUp key on body
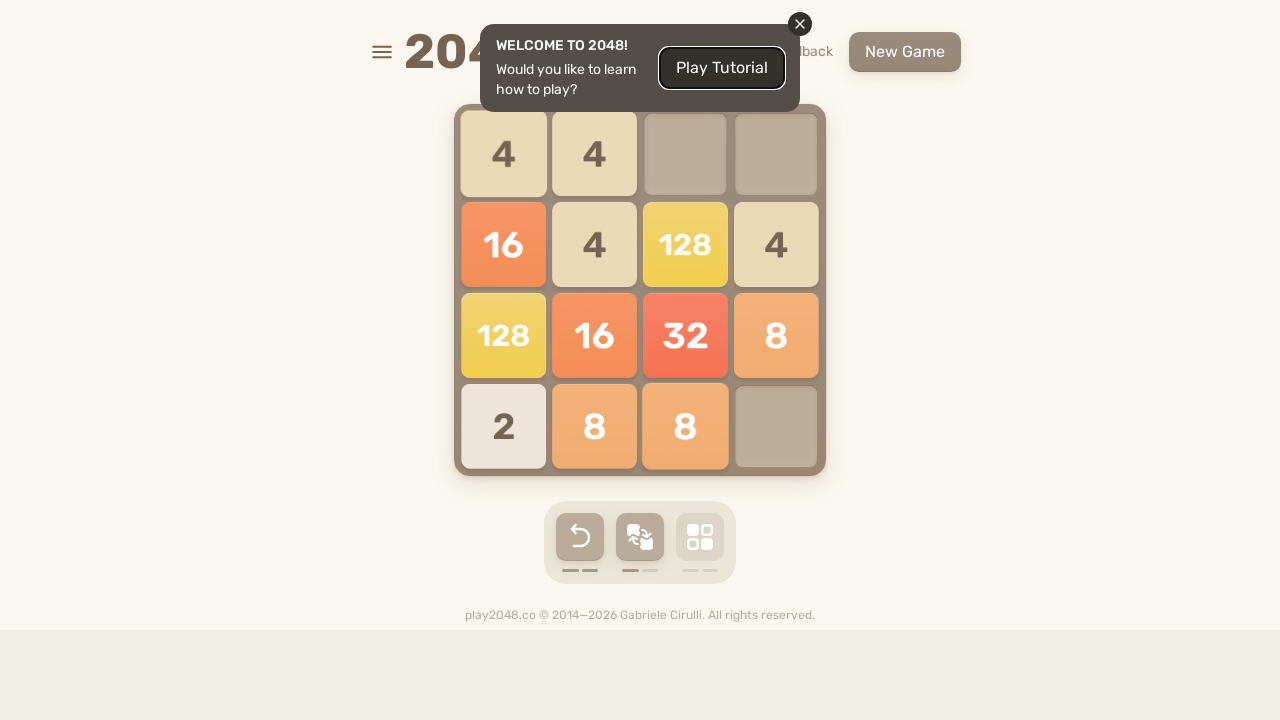

Pressed ArrowRight key on body
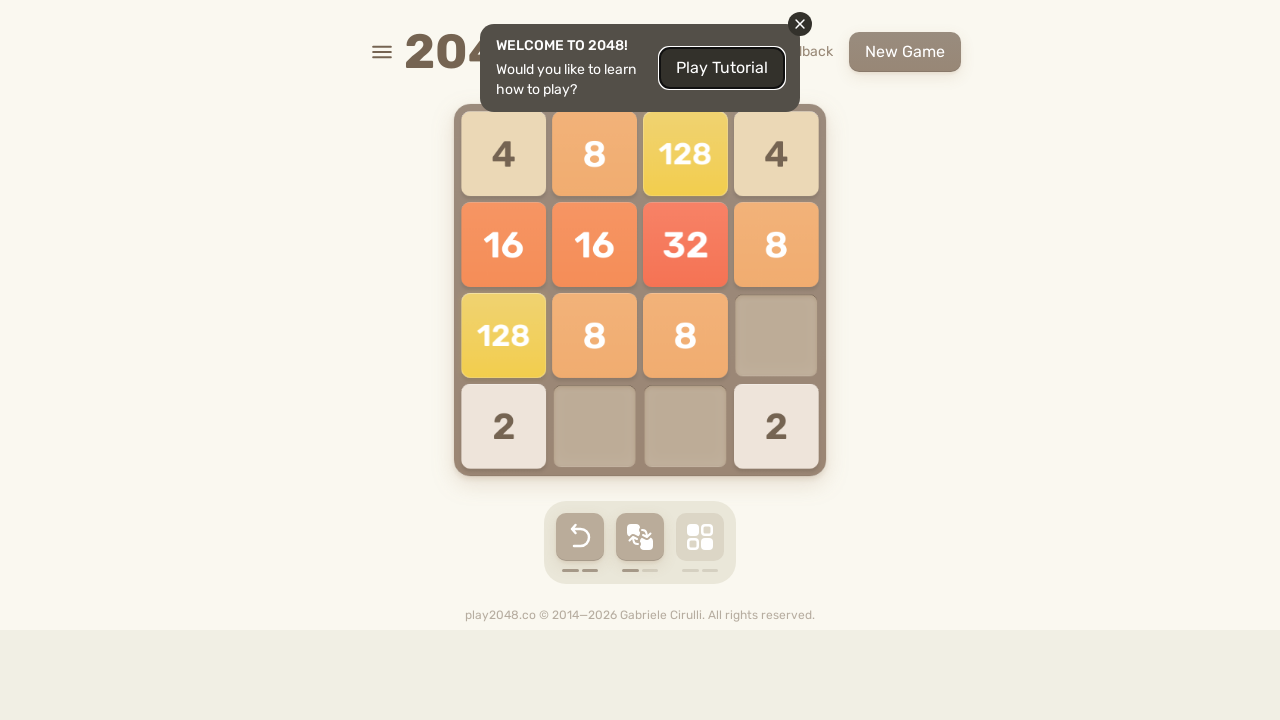

Pressed ArrowDown key on body
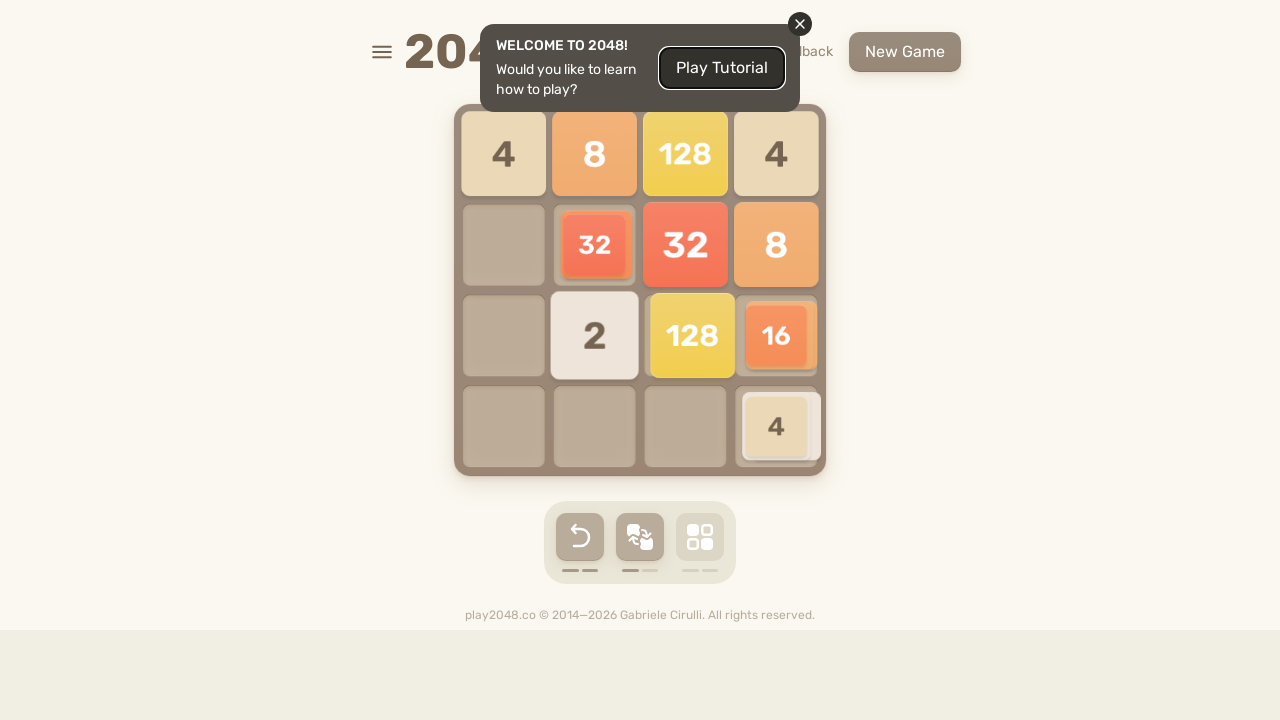

Pressed ArrowLeft key on body
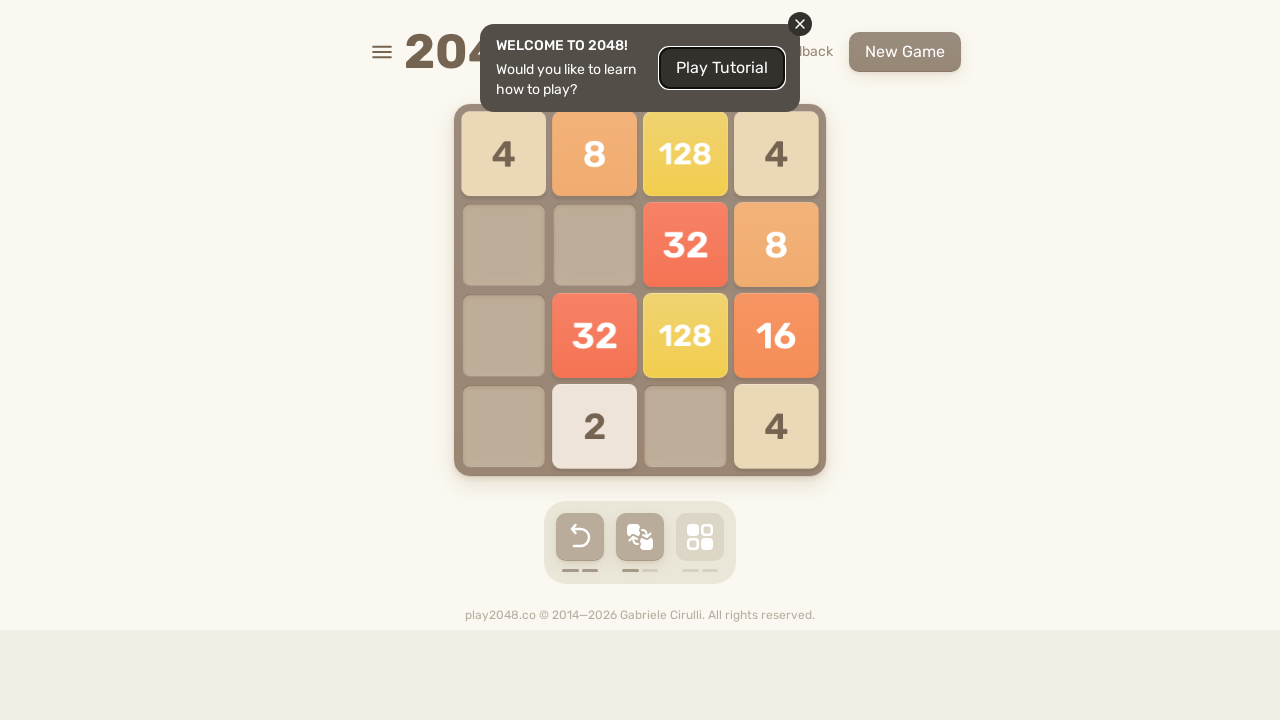

Pressed ArrowUp key on body
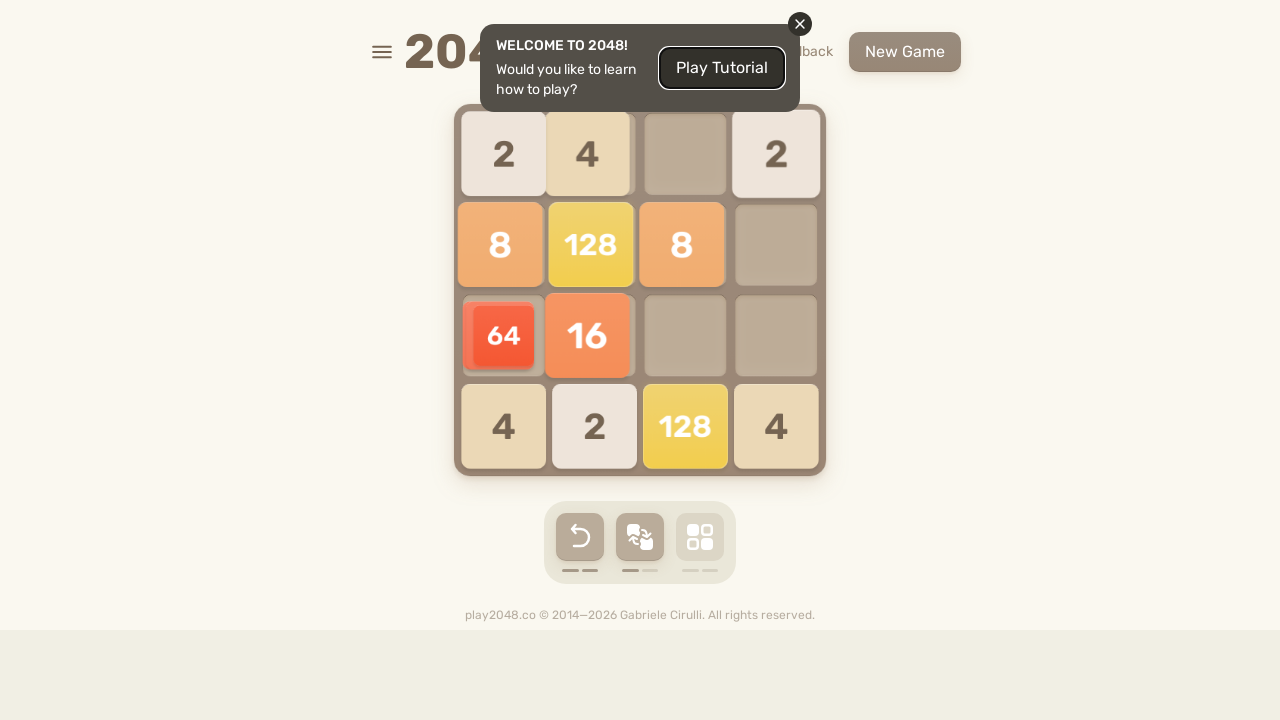

Pressed ArrowRight key on body
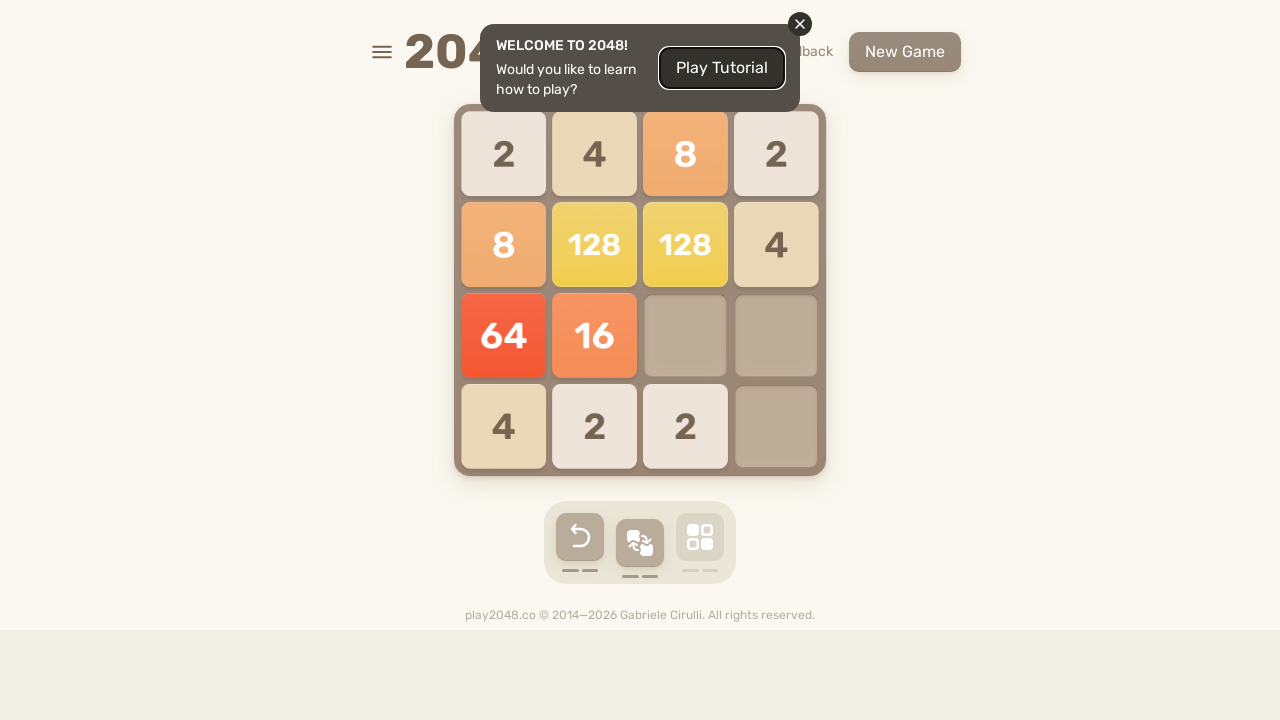

Pressed ArrowDown key on body
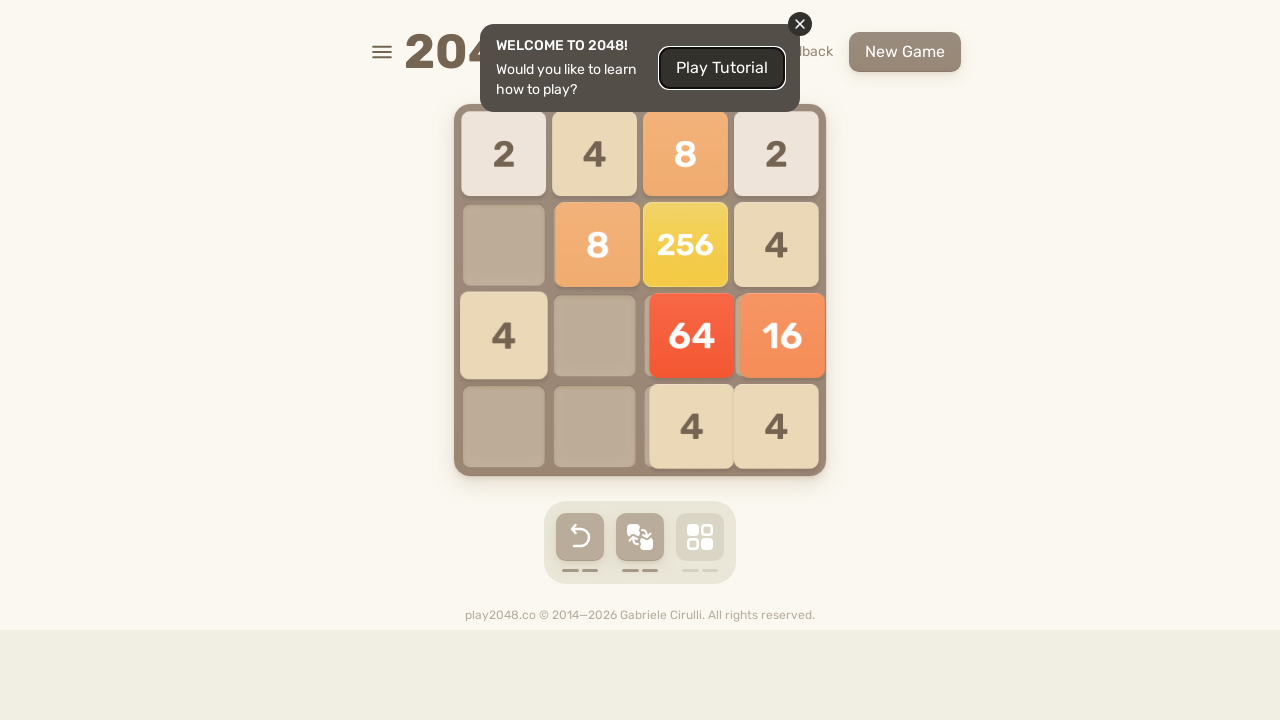

Pressed ArrowLeft key on body
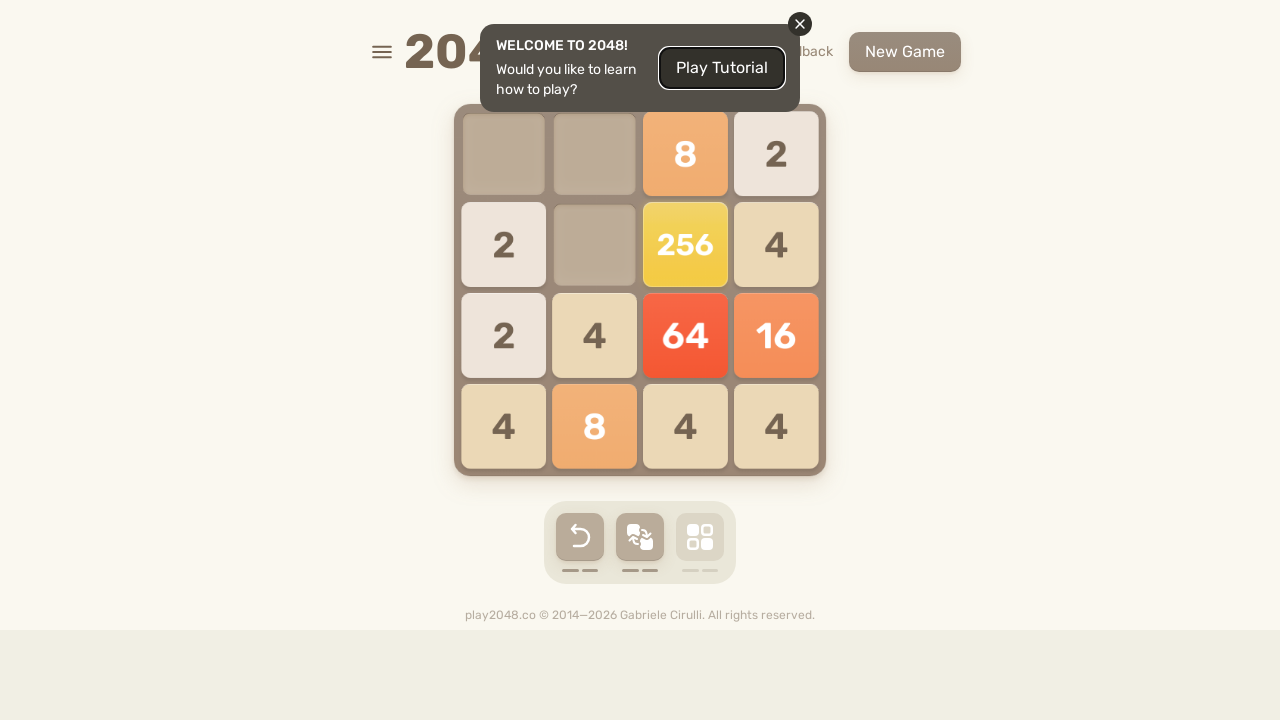

Pressed ArrowUp key on body
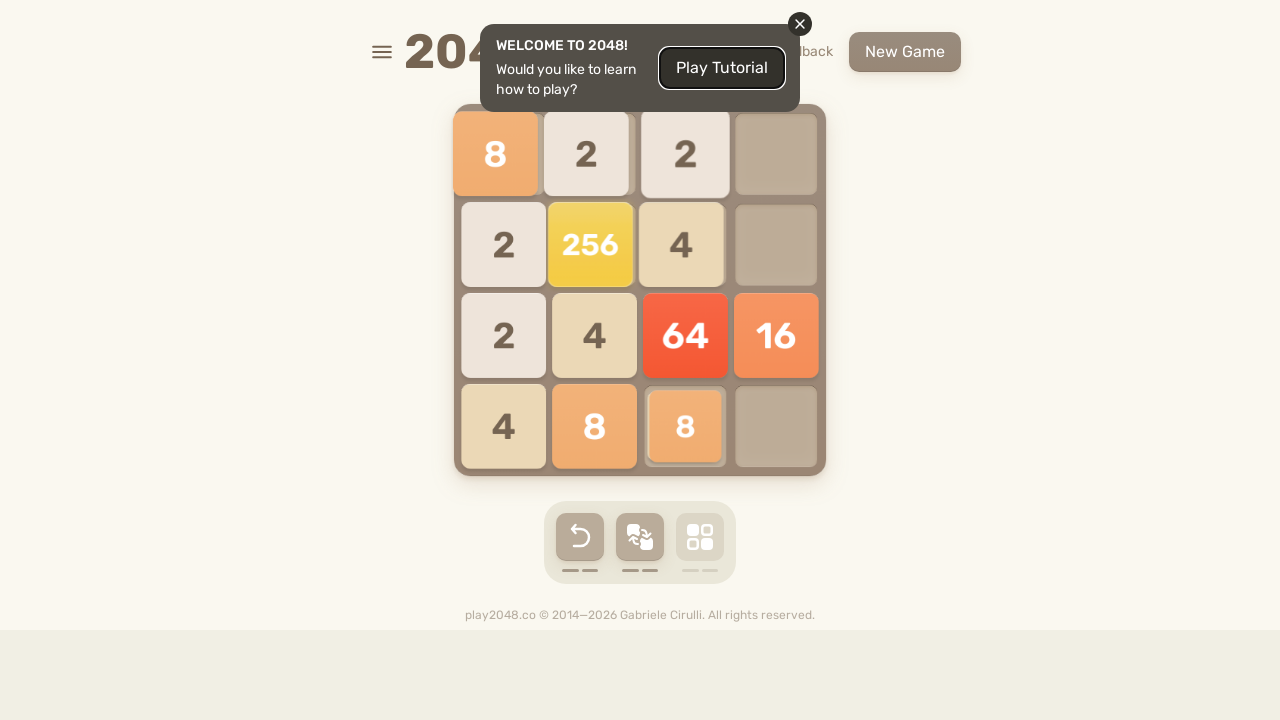

Pressed ArrowRight key on body
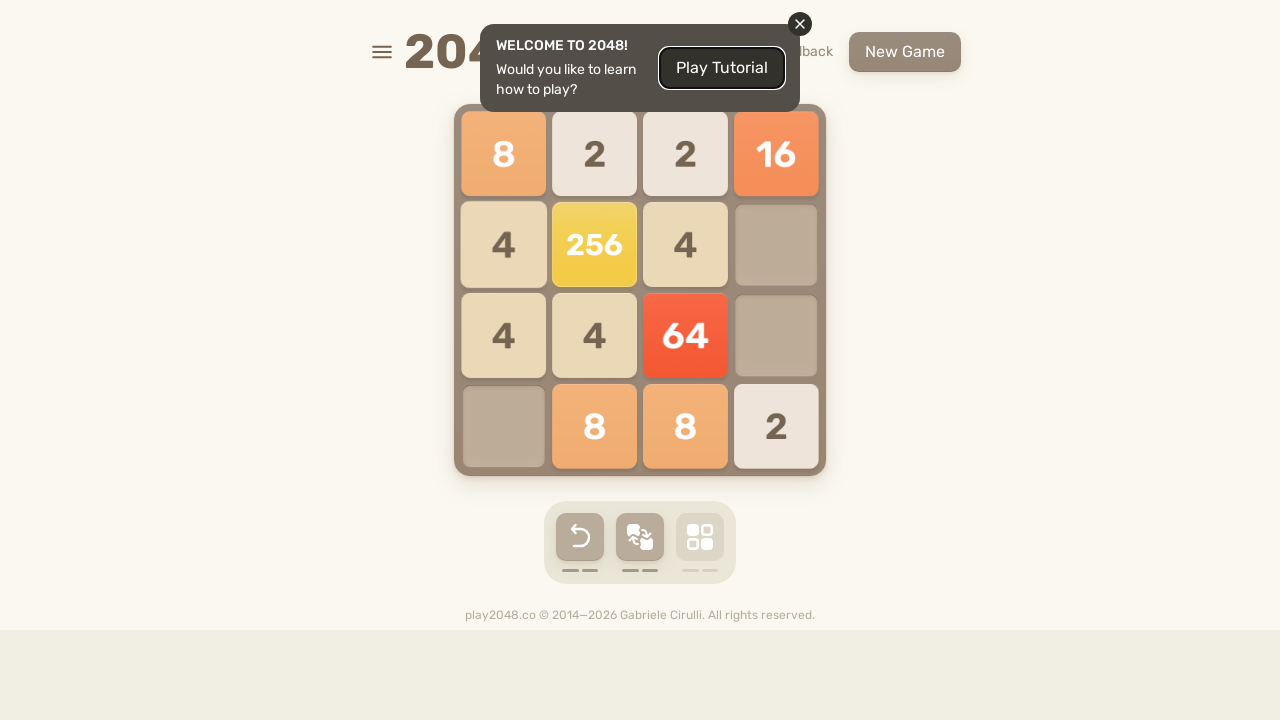

Pressed ArrowDown key on body
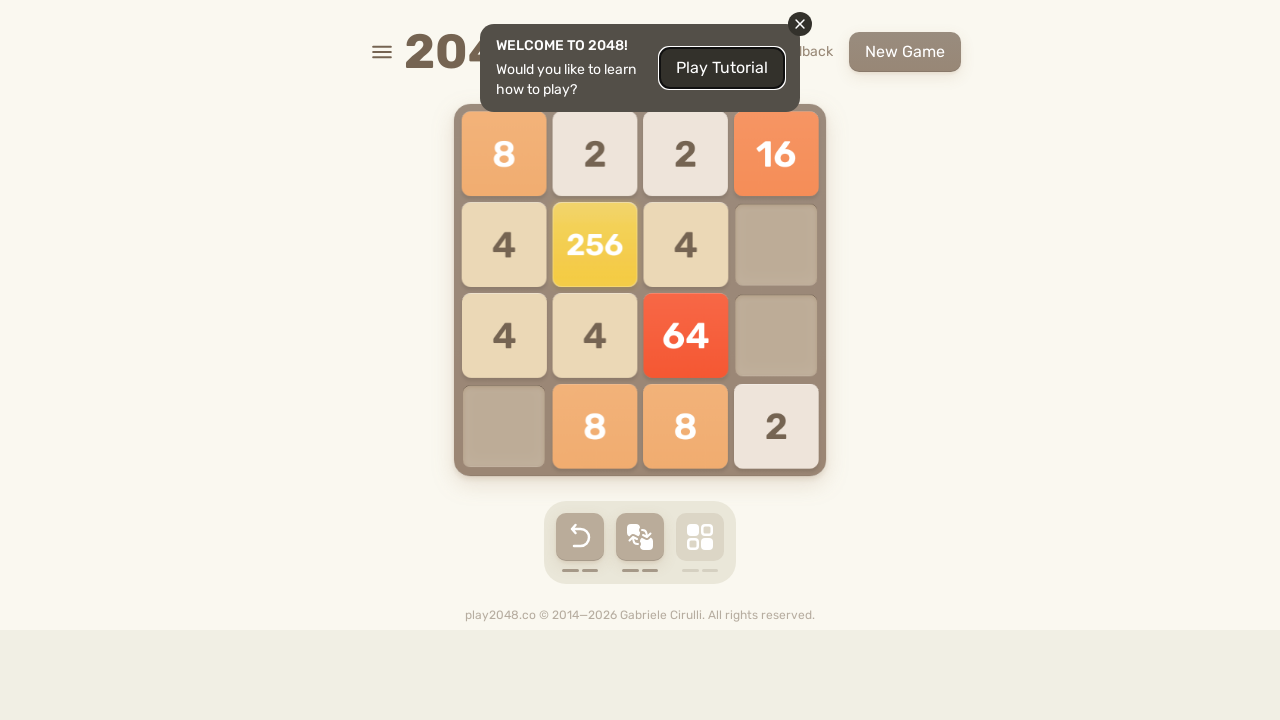

Pressed ArrowLeft key on body
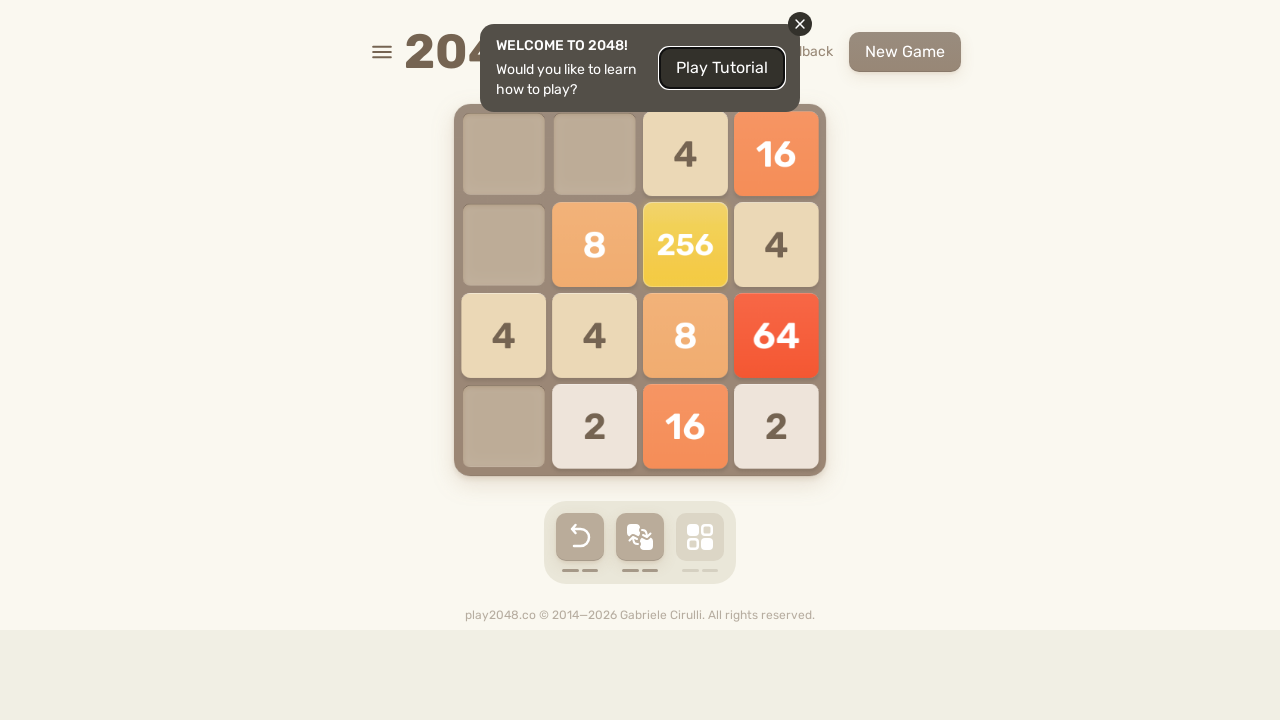

Pressed ArrowUp key on body
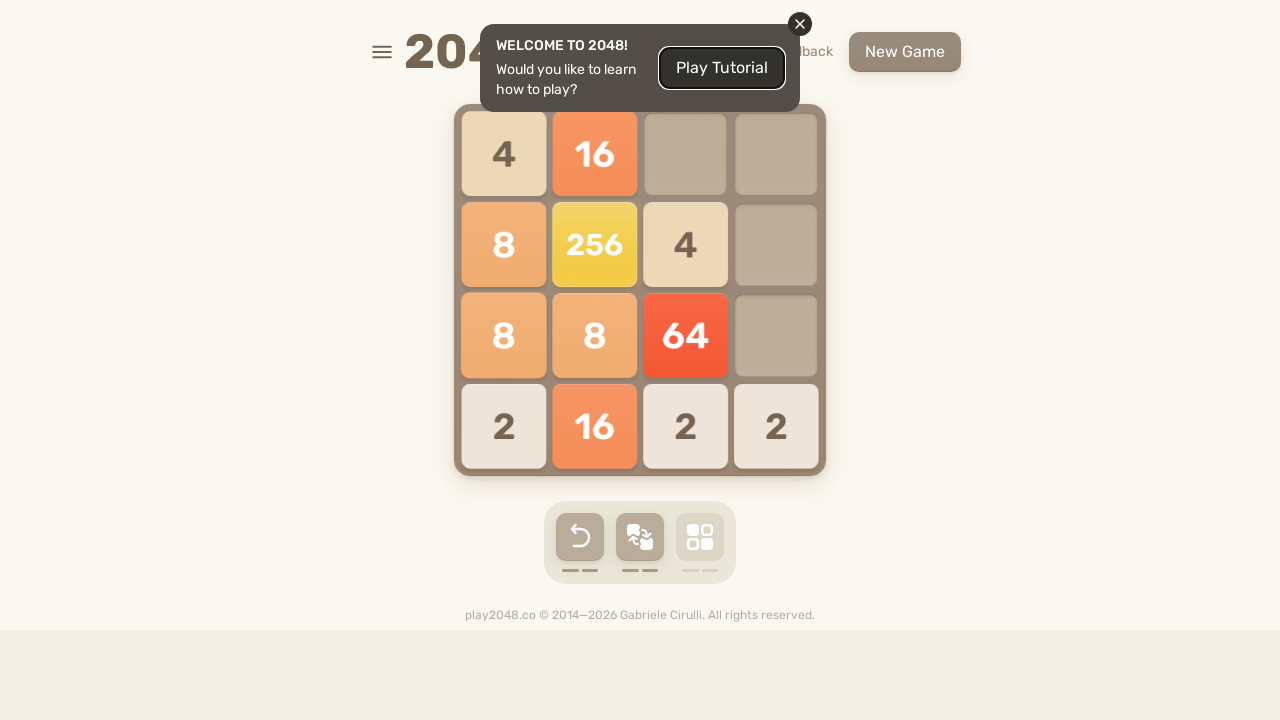

Pressed ArrowRight key on body
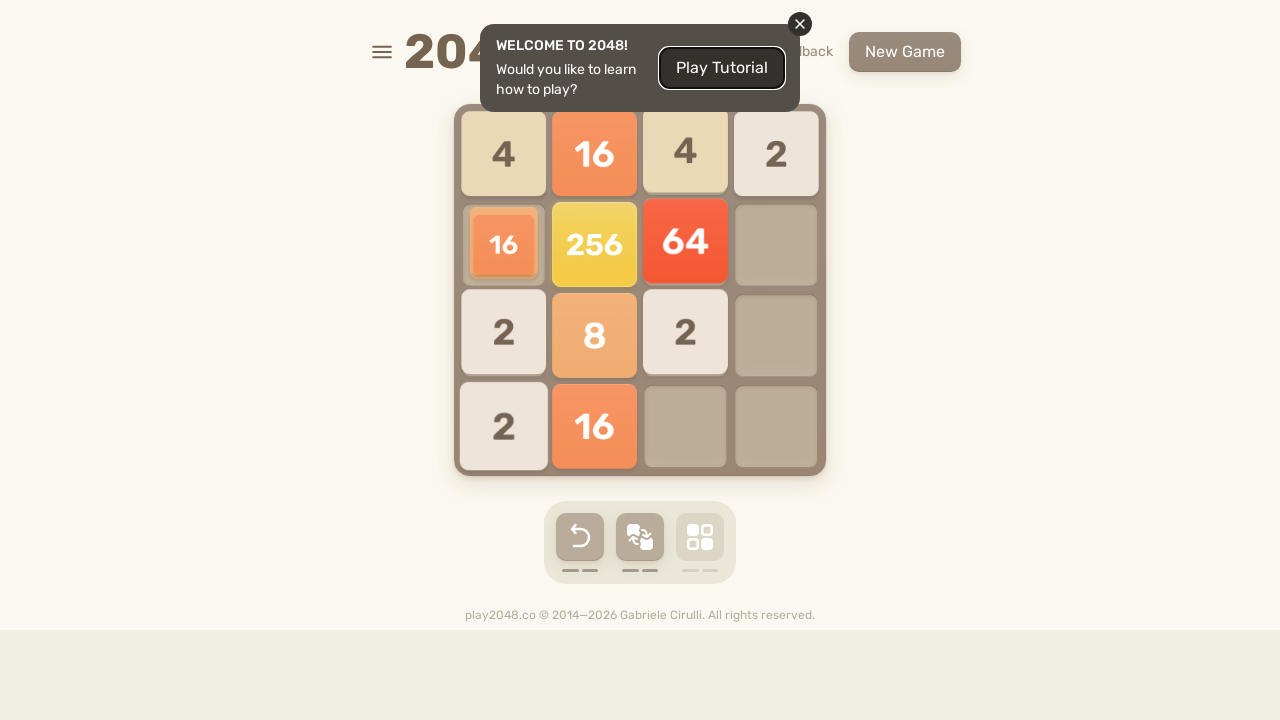

Pressed ArrowDown key on body
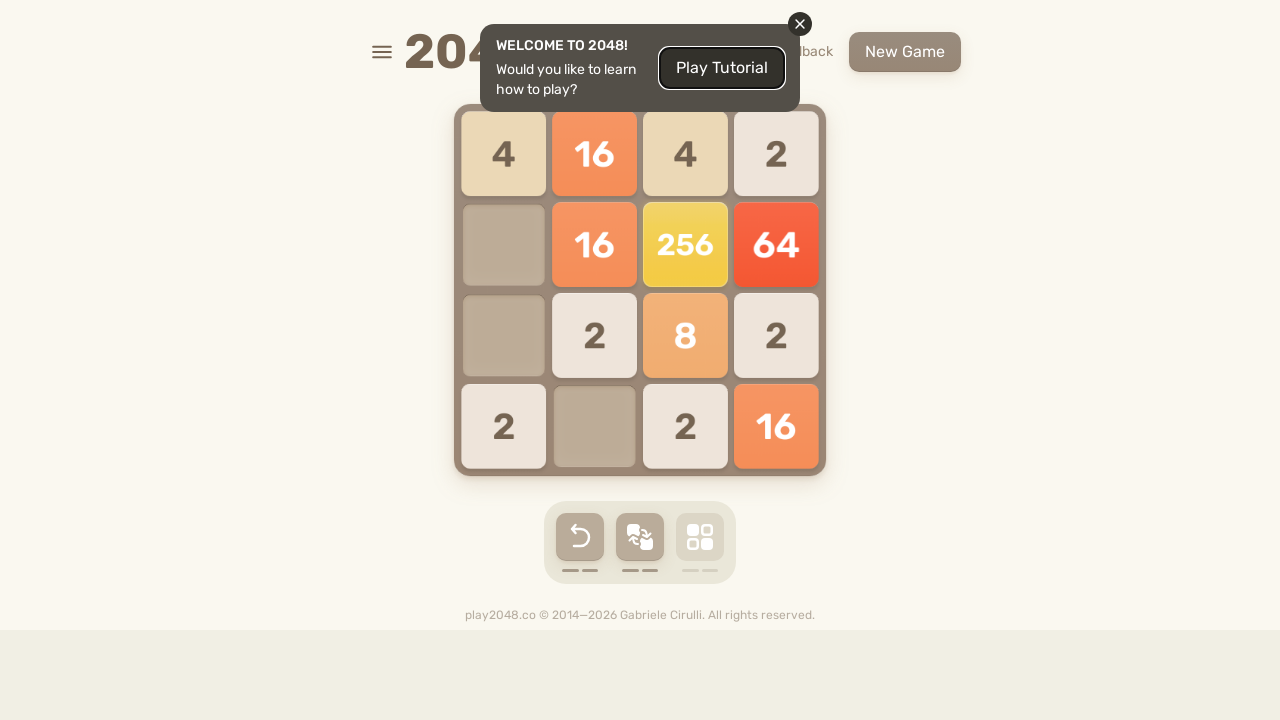

Pressed ArrowLeft key on body
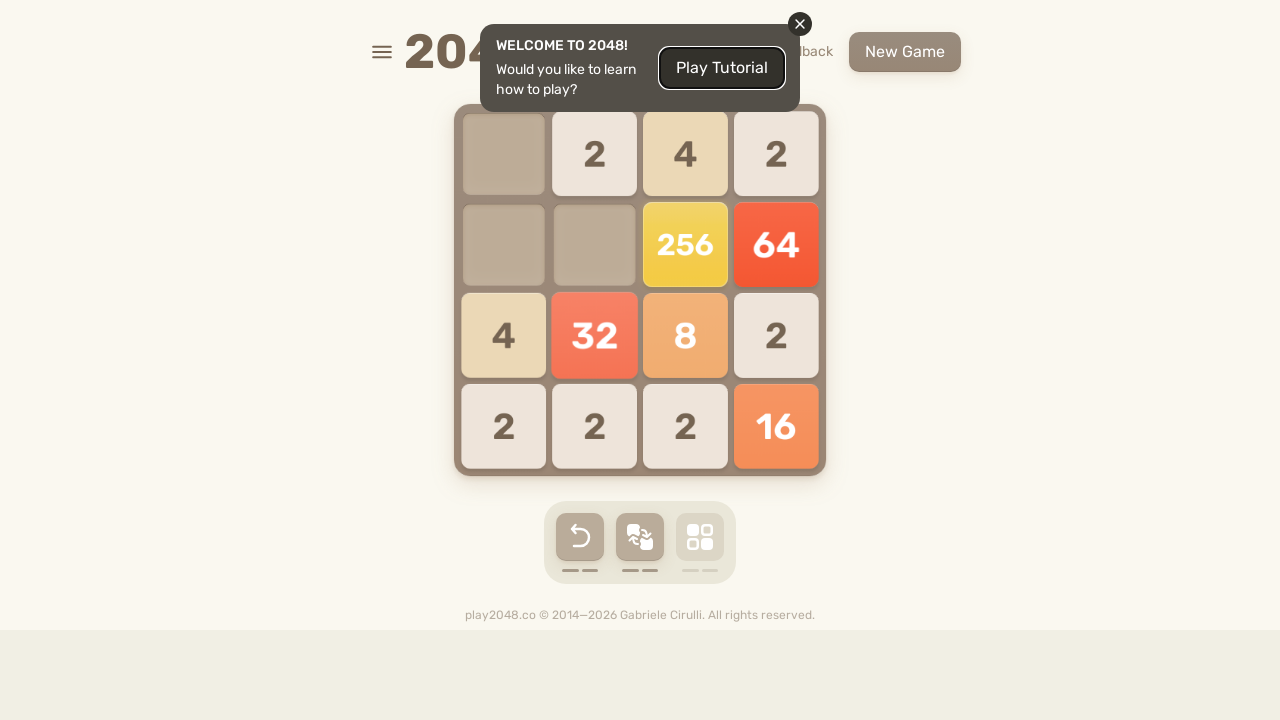

Pressed ArrowUp key on body
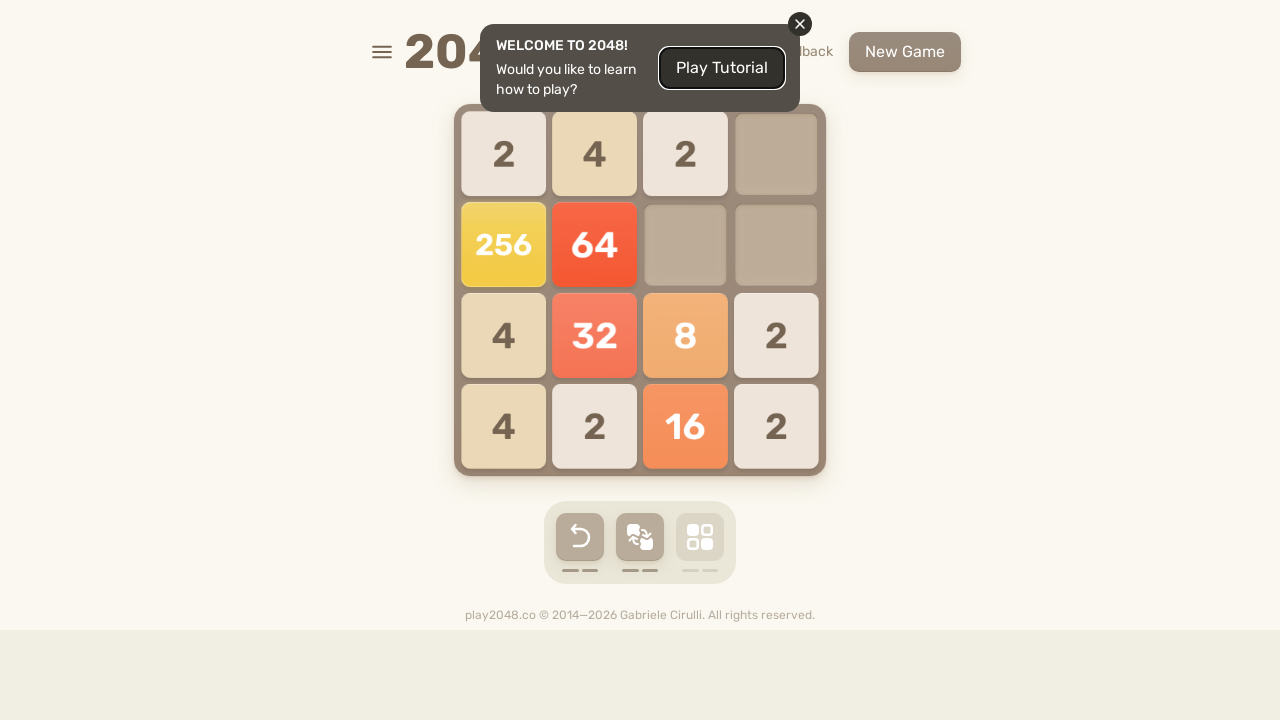

Pressed ArrowRight key on body
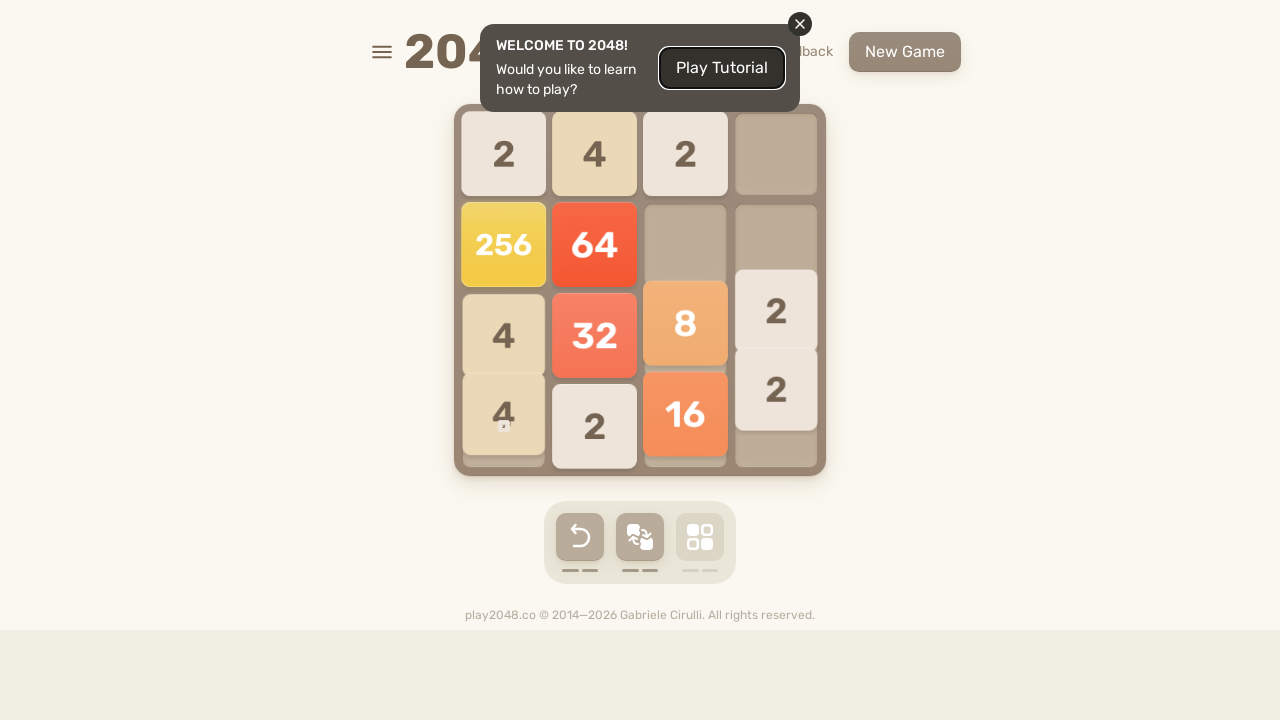

Pressed ArrowDown key on body
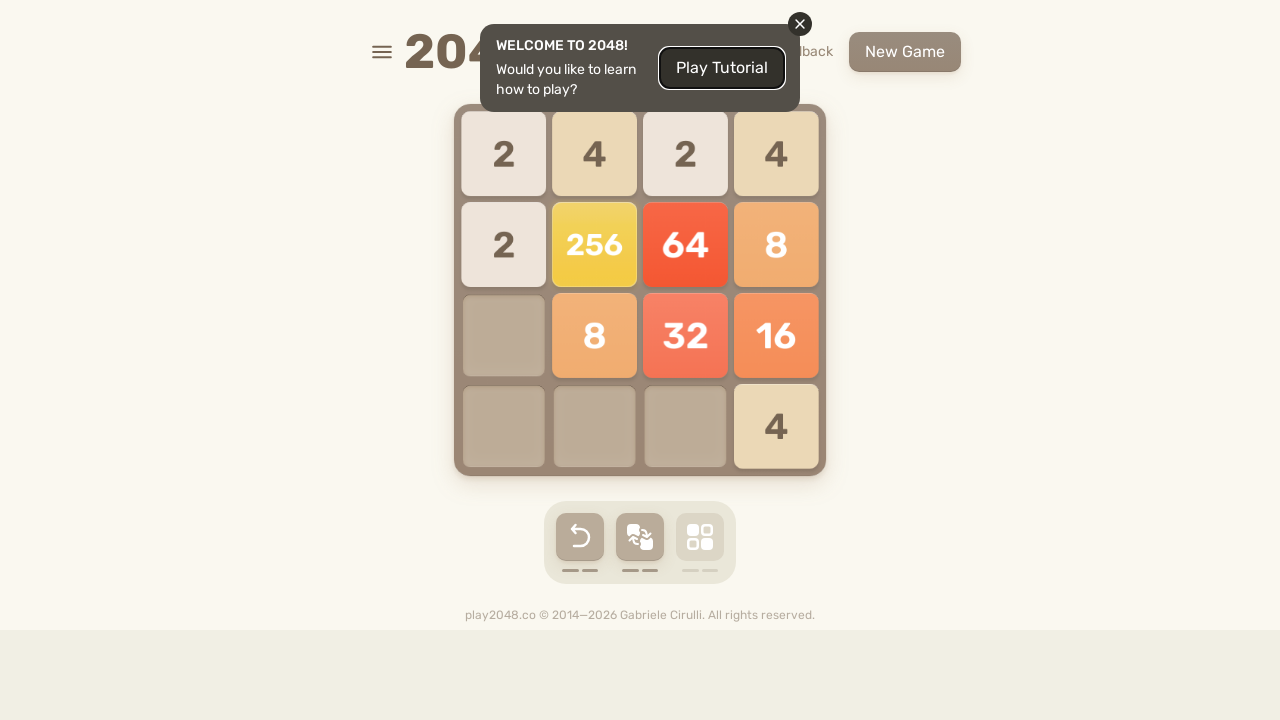

Pressed ArrowLeft key on body
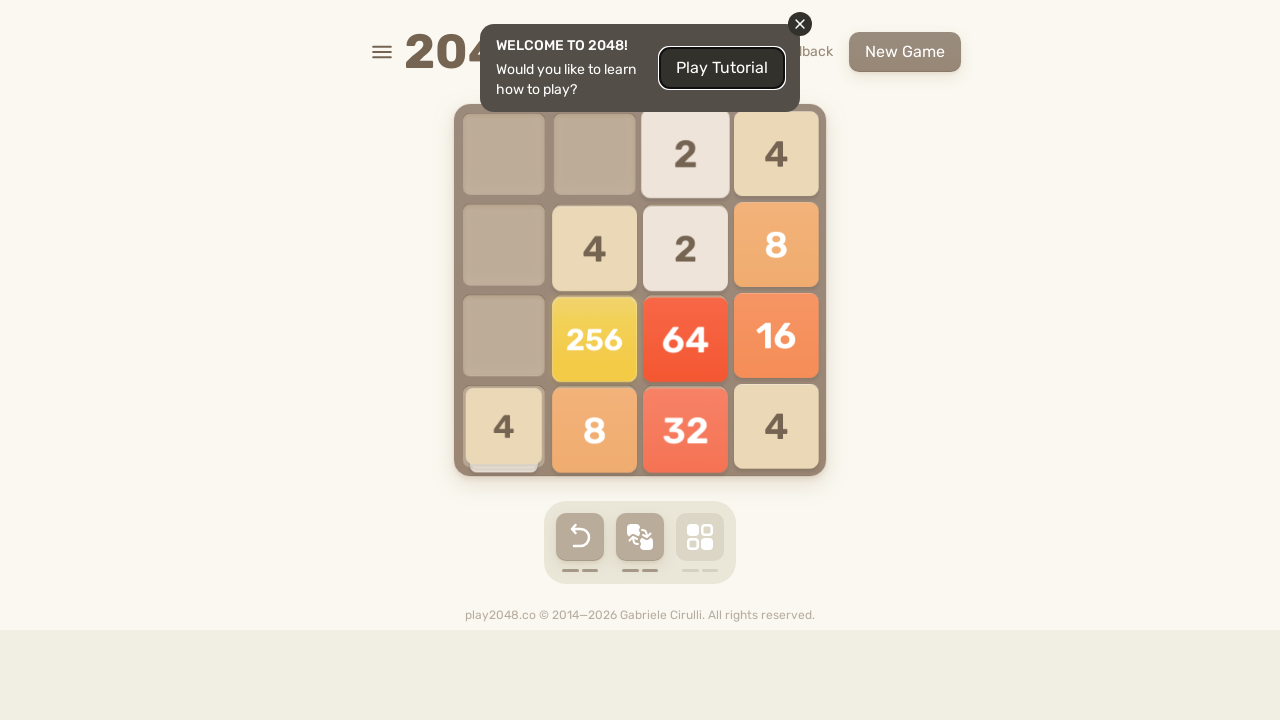

Pressed ArrowUp key on body
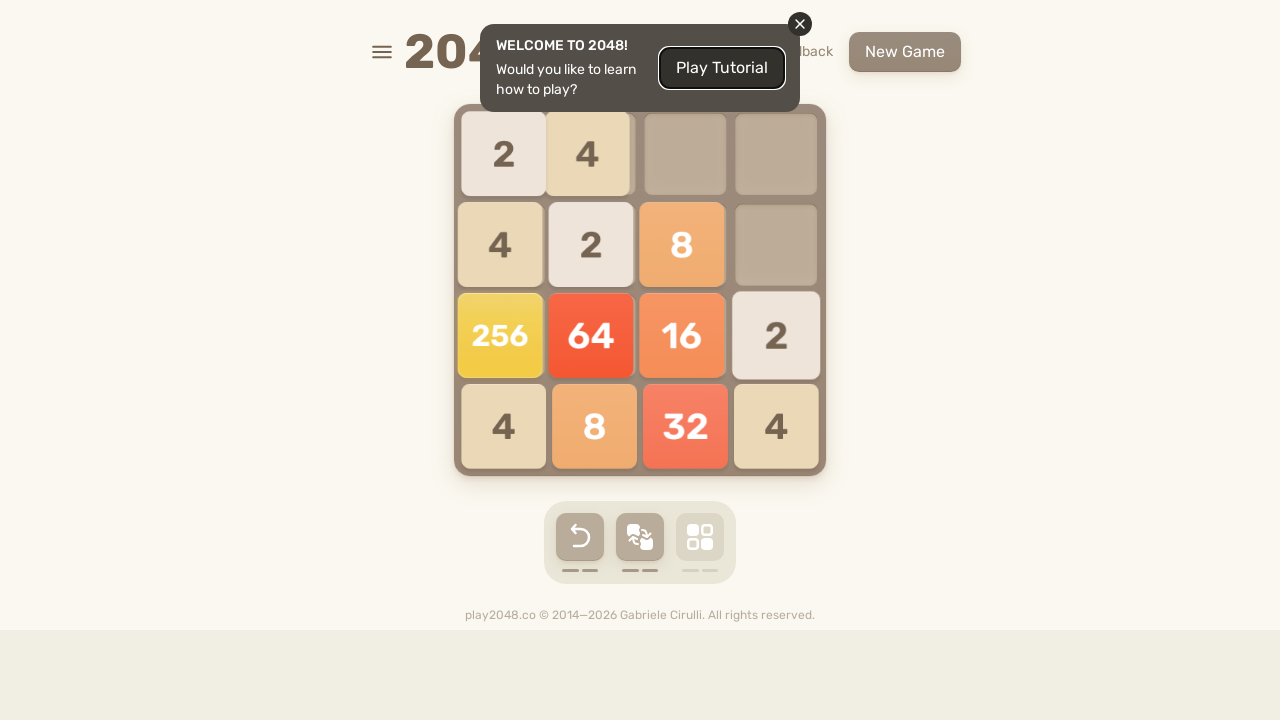

Pressed ArrowRight key on body
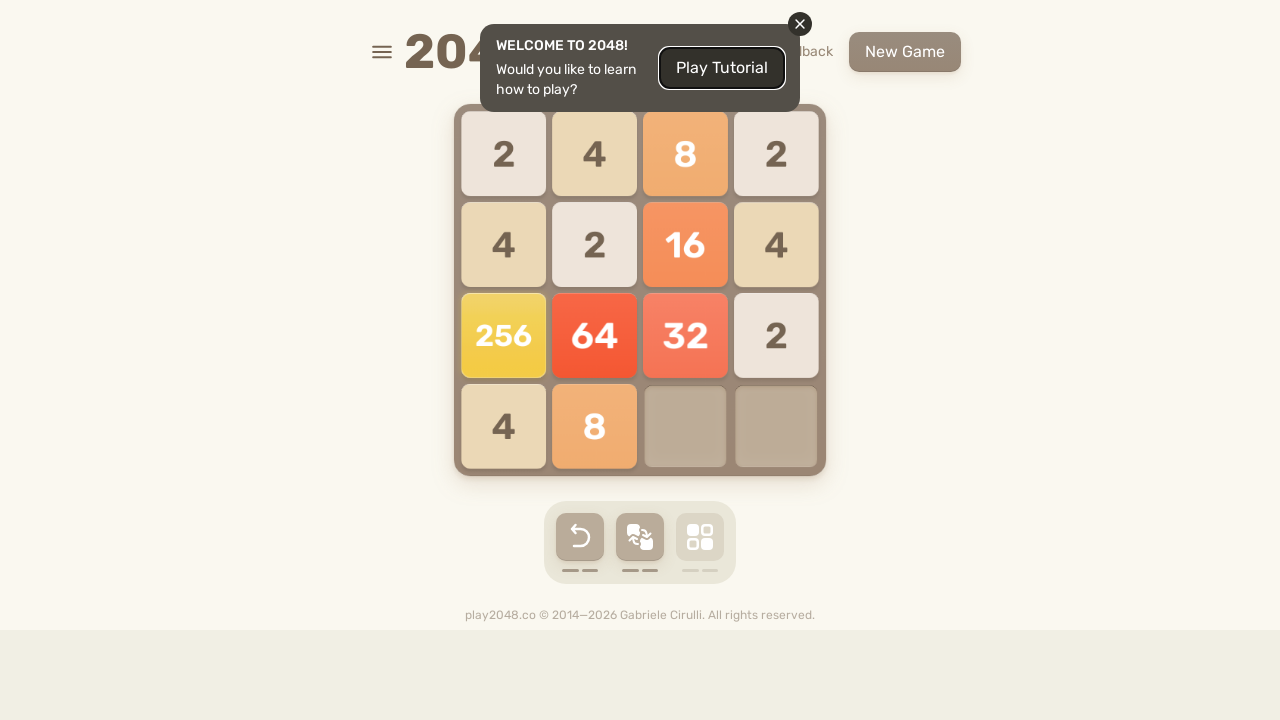

Pressed ArrowDown key on body
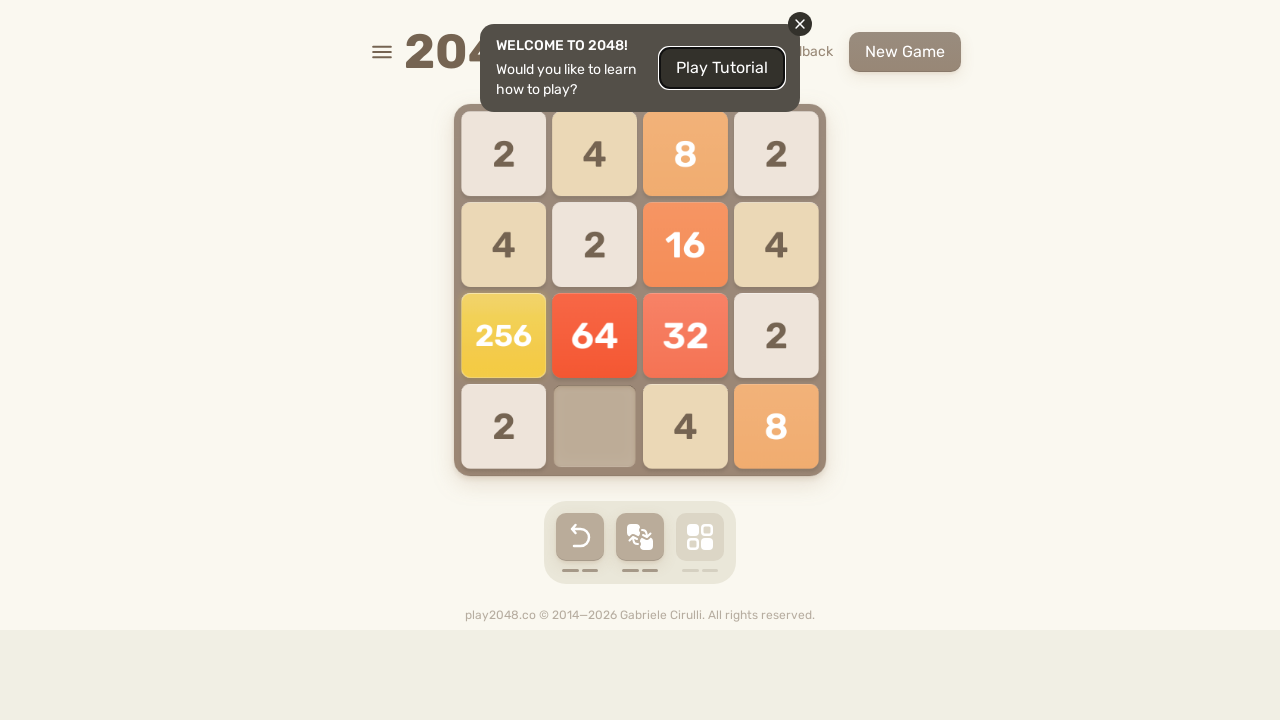

Pressed ArrowLeft key on body
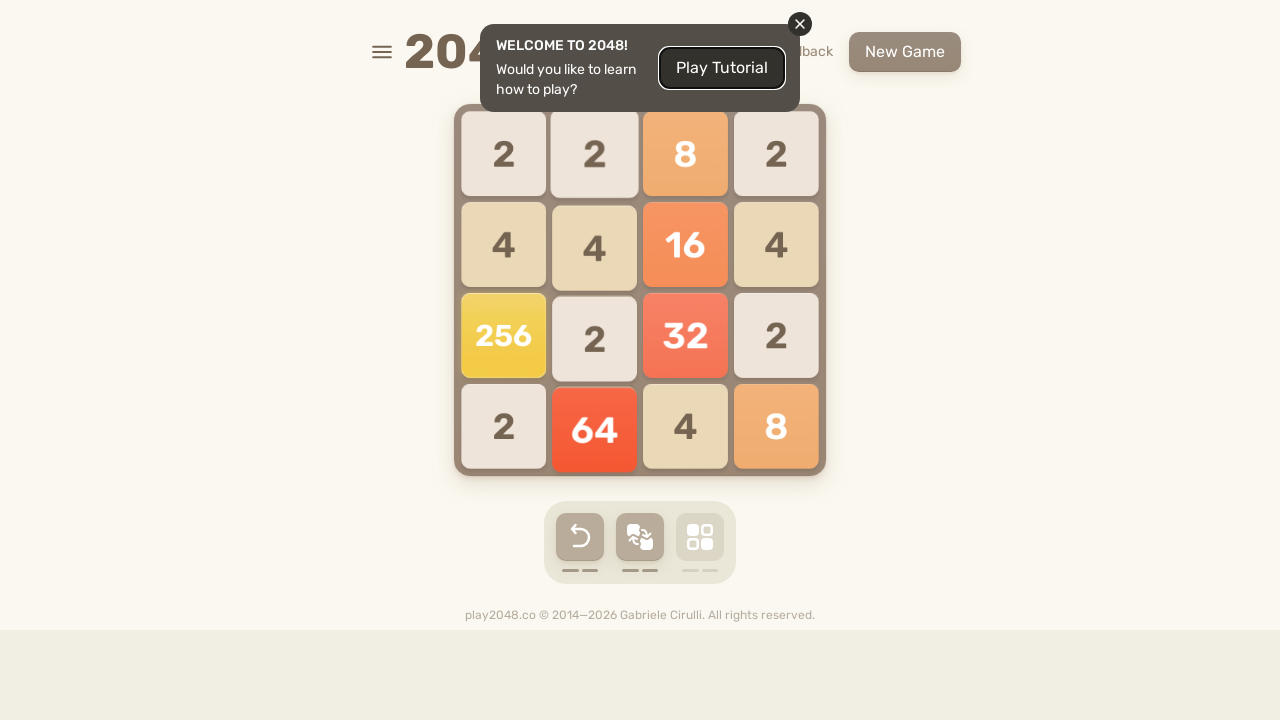

Pressed ArrowUp key on body
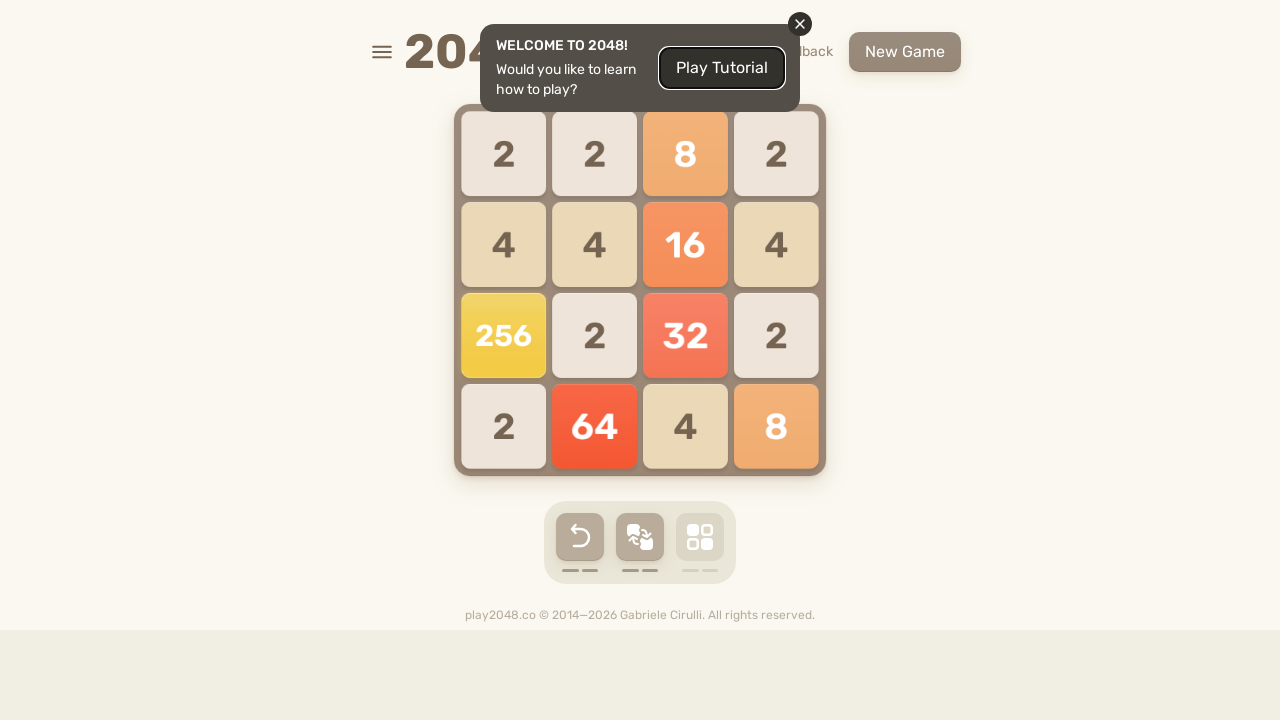

Pressed ArrowRight key on body
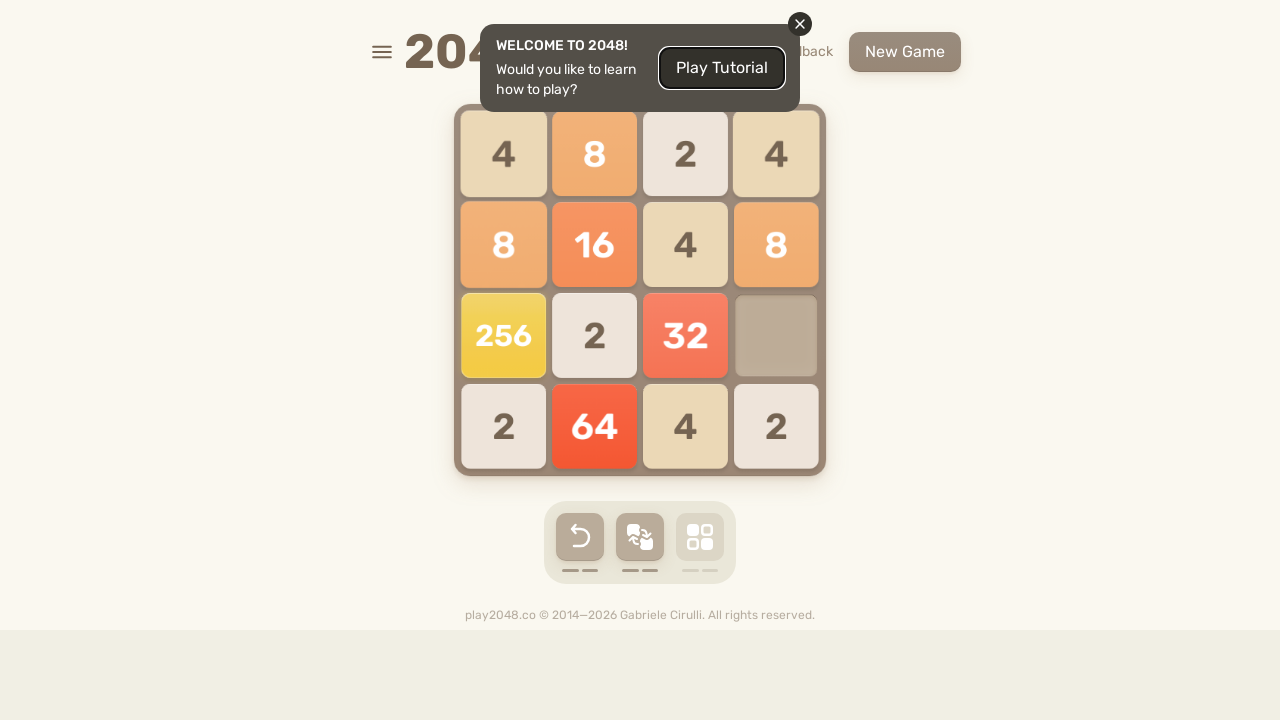

Pressed ArrowDown key on body
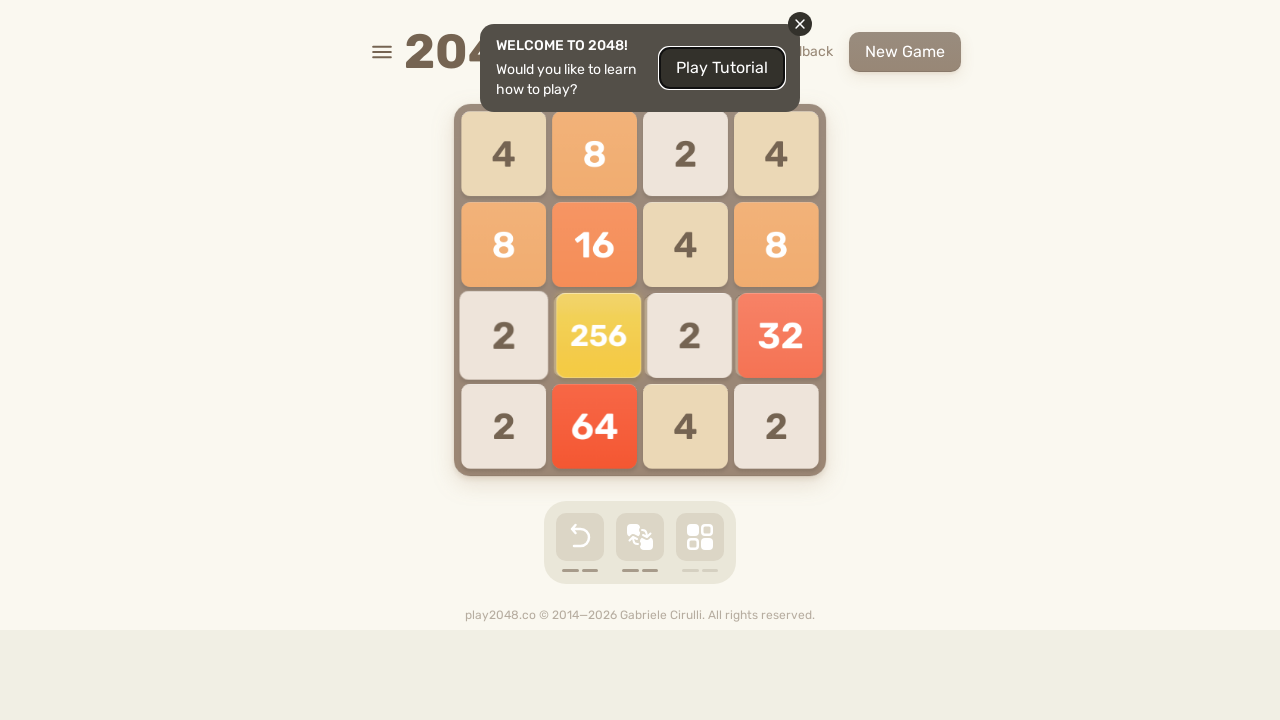

Pressed ArrowLeft key on body
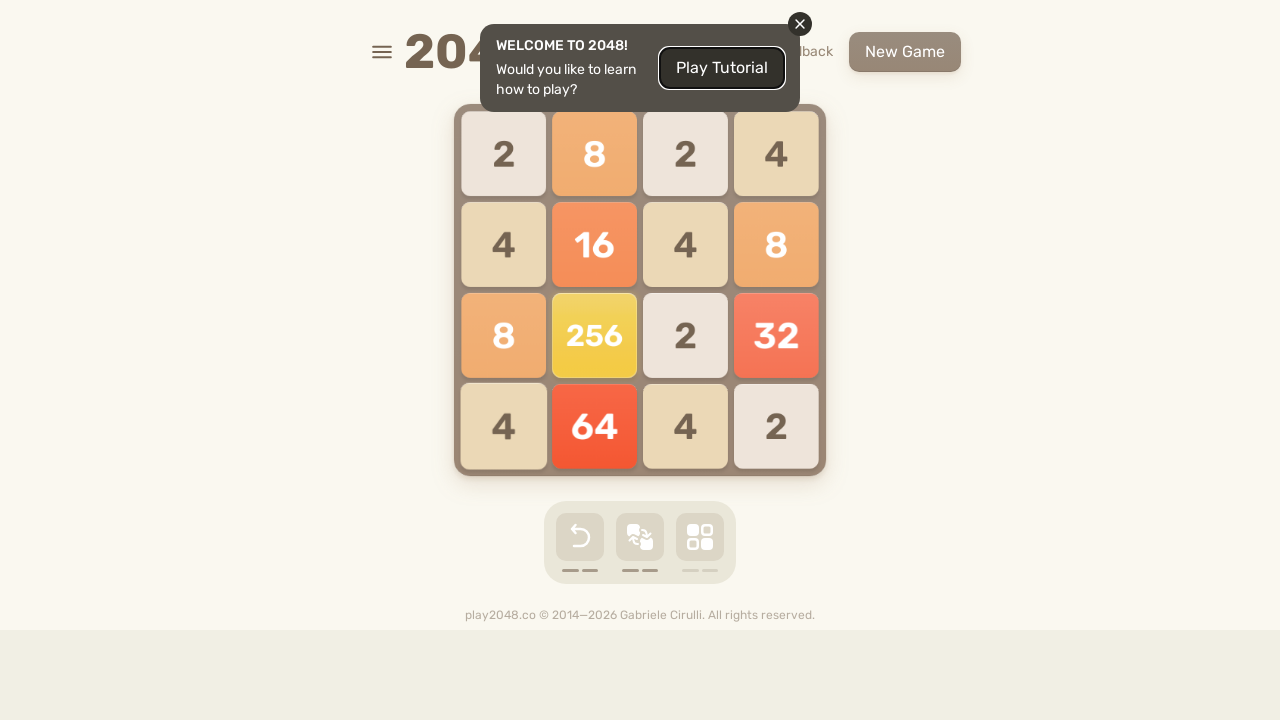

Pressed ArrowUp key on body
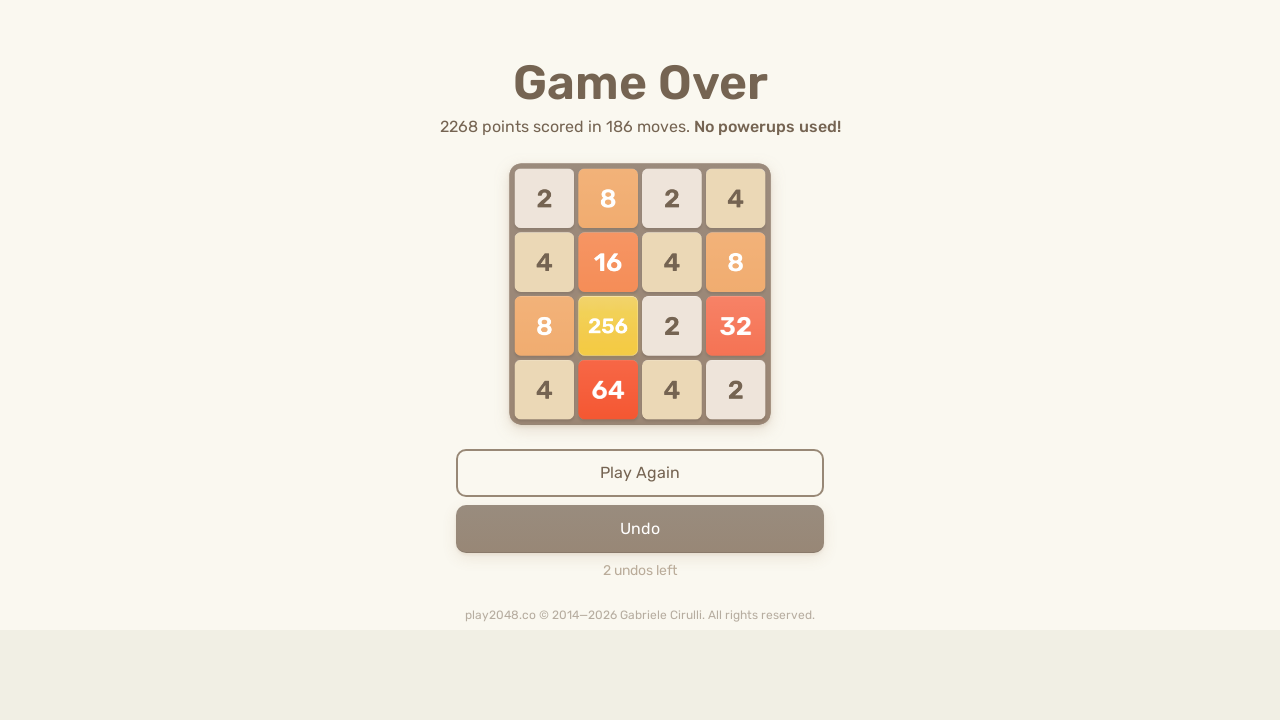

Pressed ArrowRight key on body
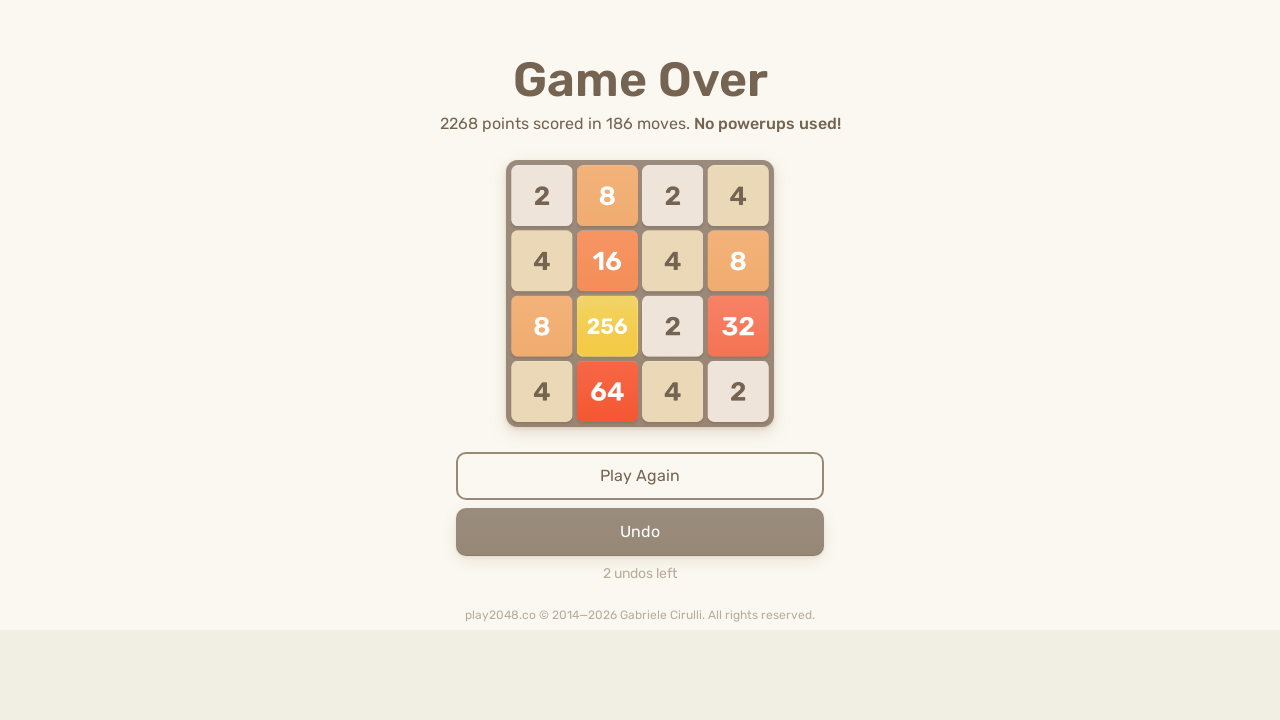

Pressed ArrowDown key on body
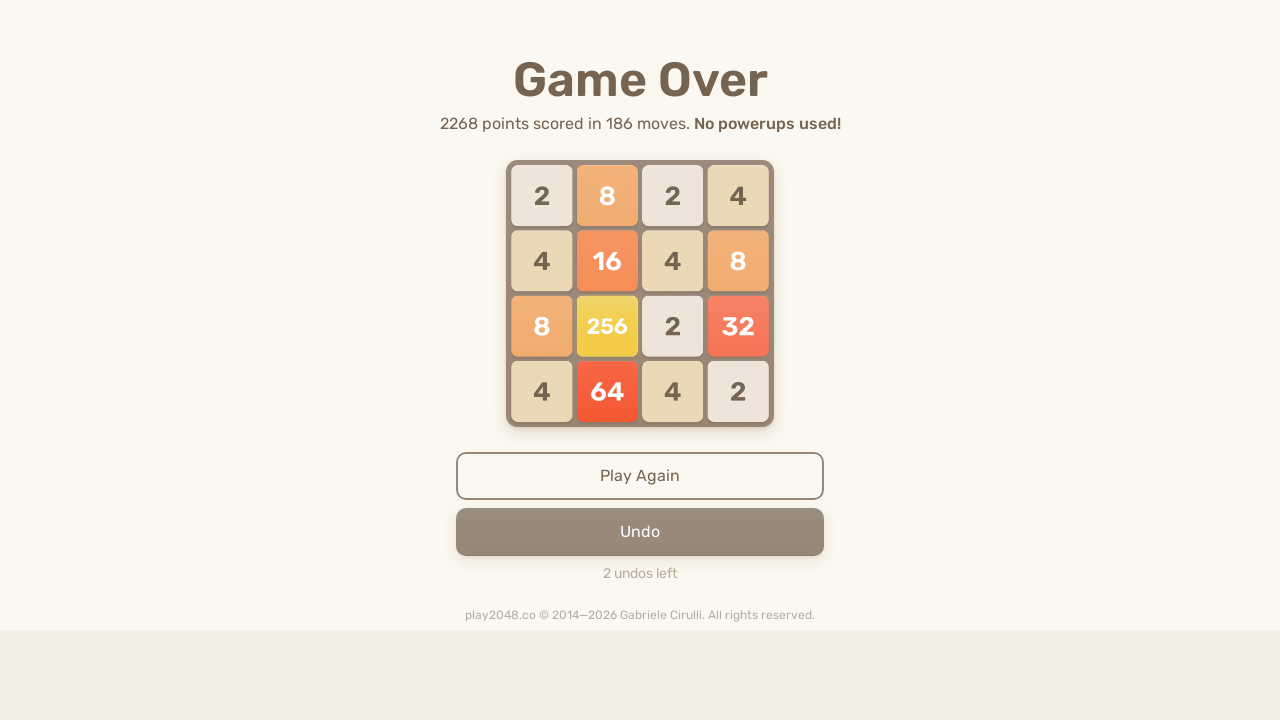

Pressed ArrowLeft key on body
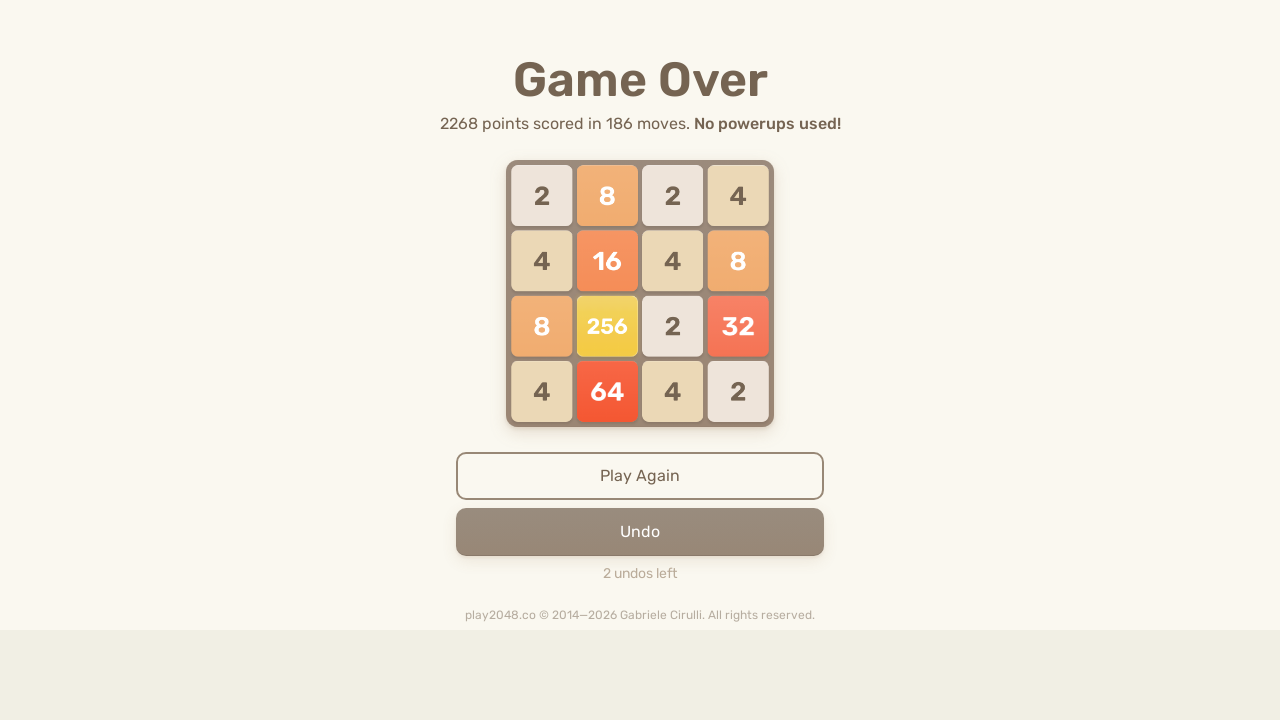

Pressed ArrowUp key on body
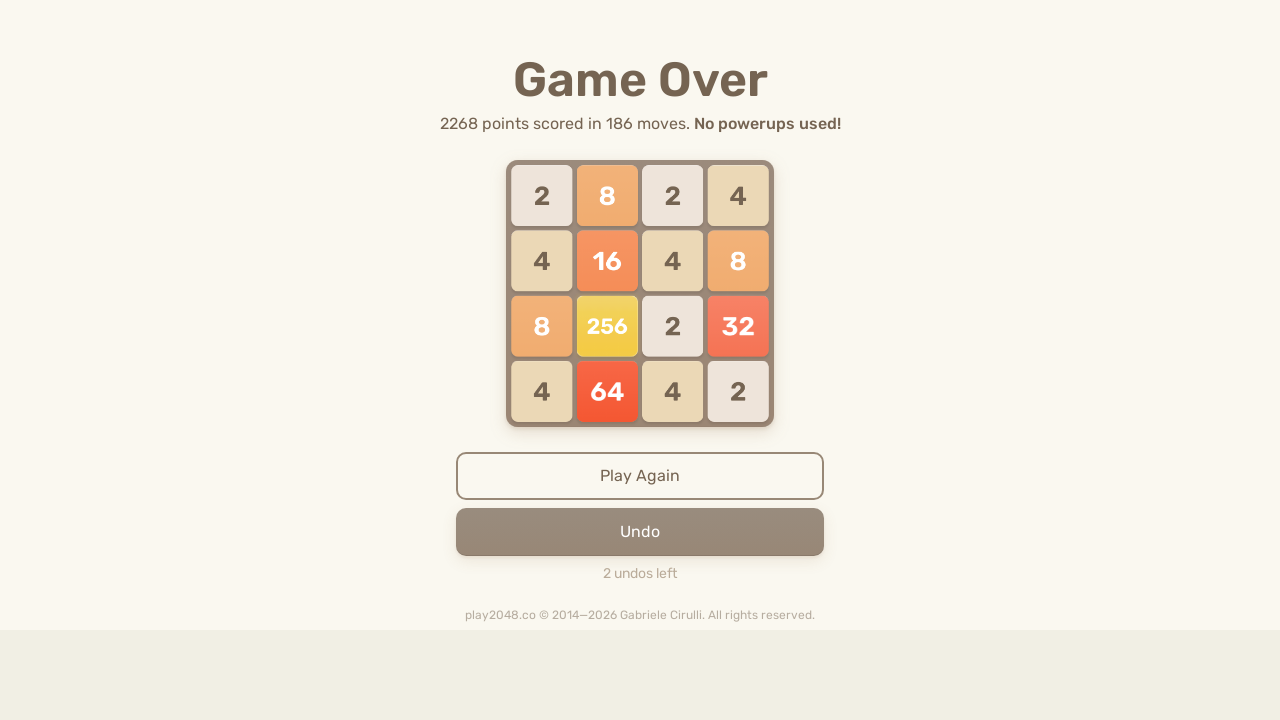

Pressed ArrowRight key on body
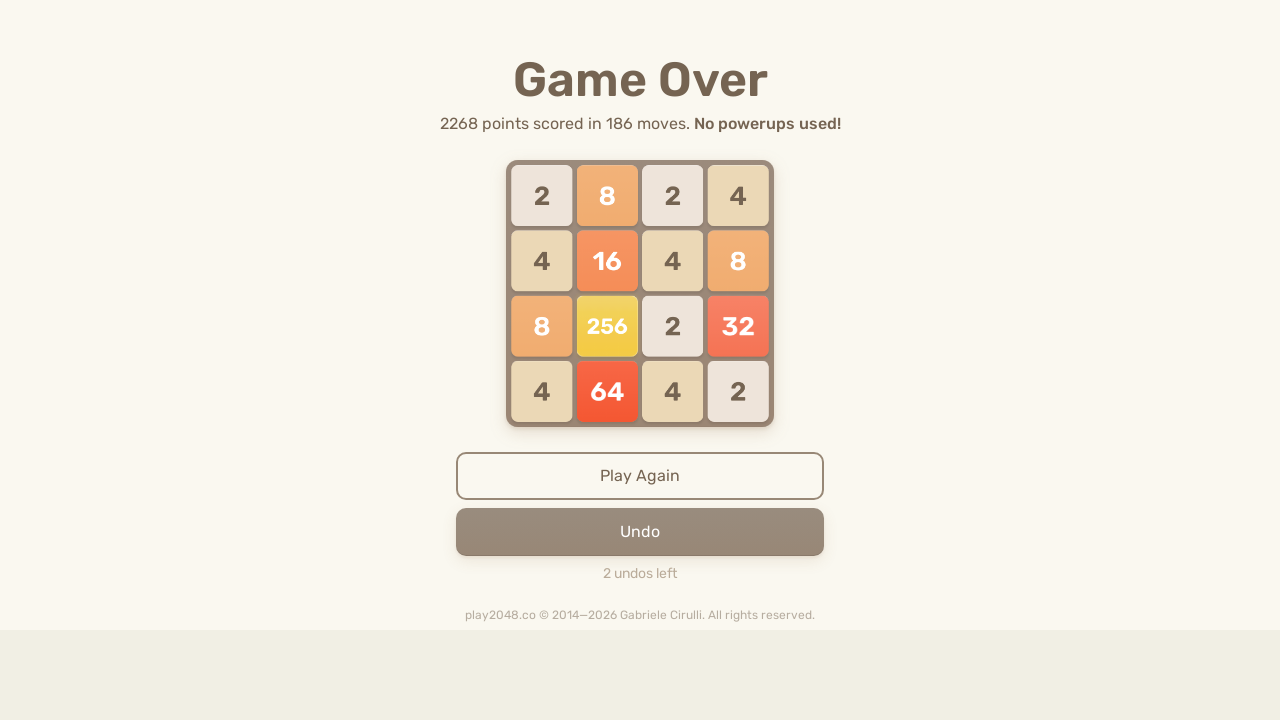

Pressed ArrowDown key on body
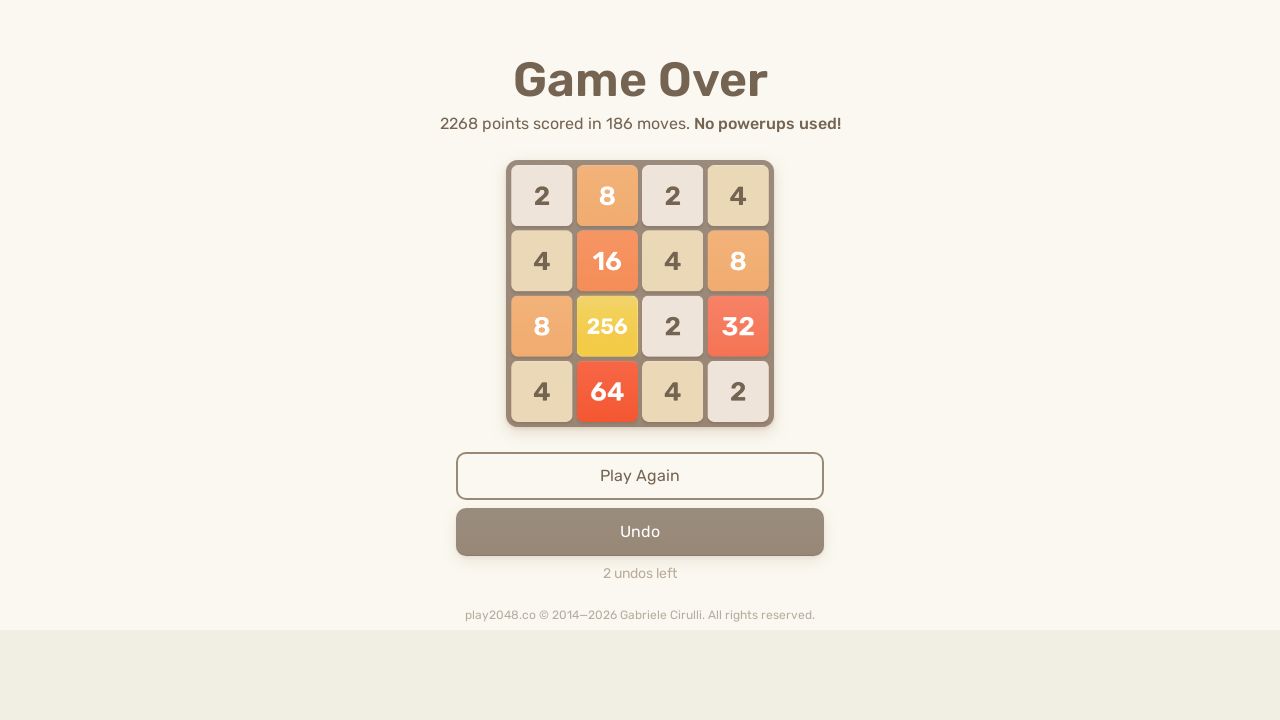

Pressed ArrowLeft key on body
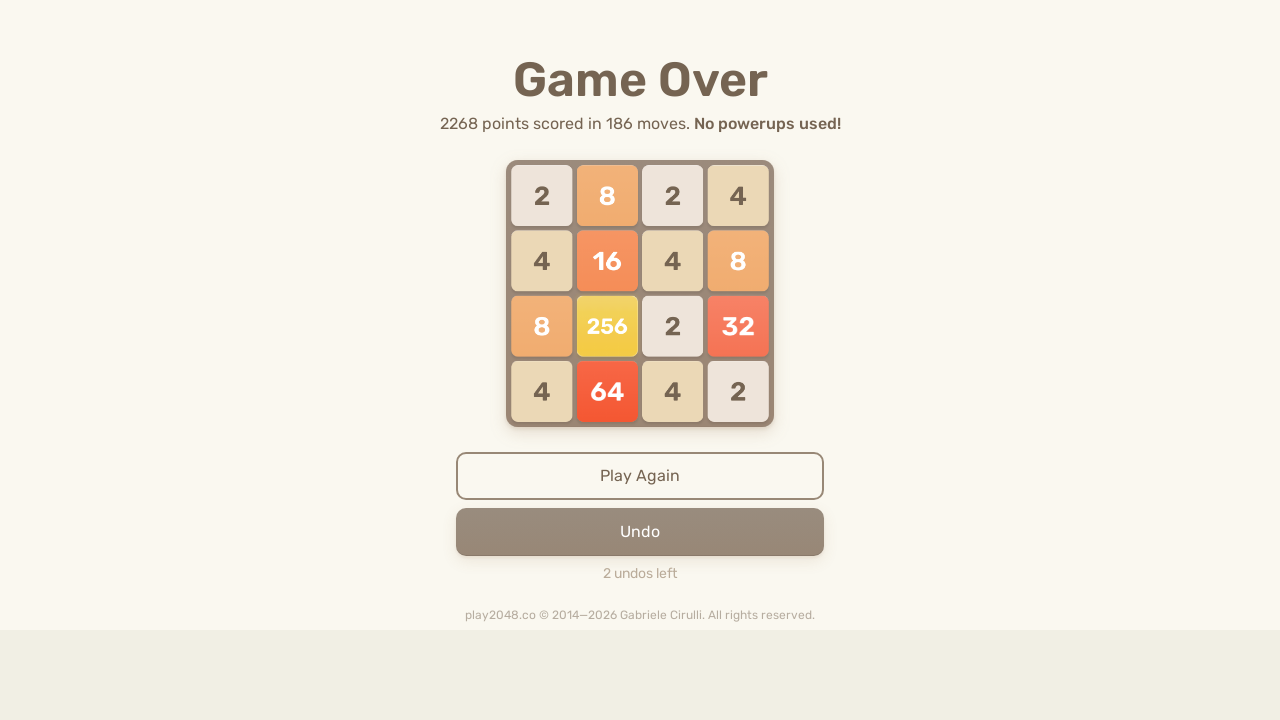

Pressed ArrowUp key on body
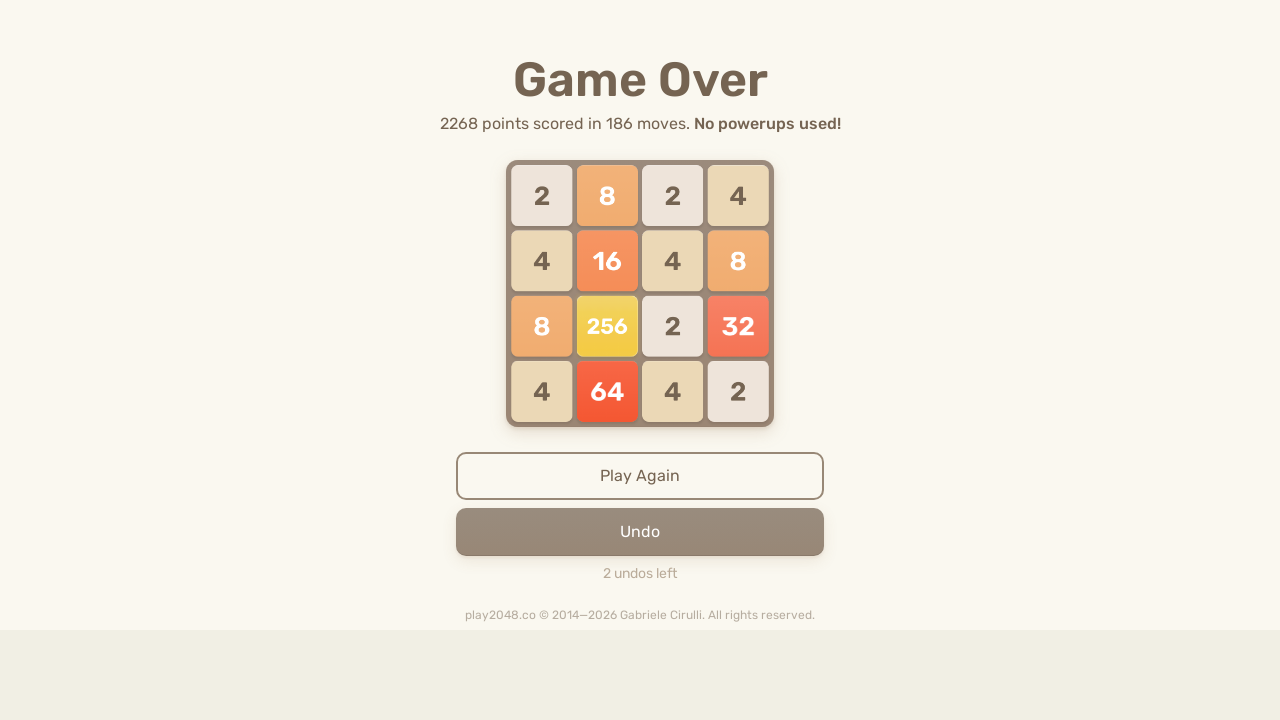

Pressed ArrowRight key on body
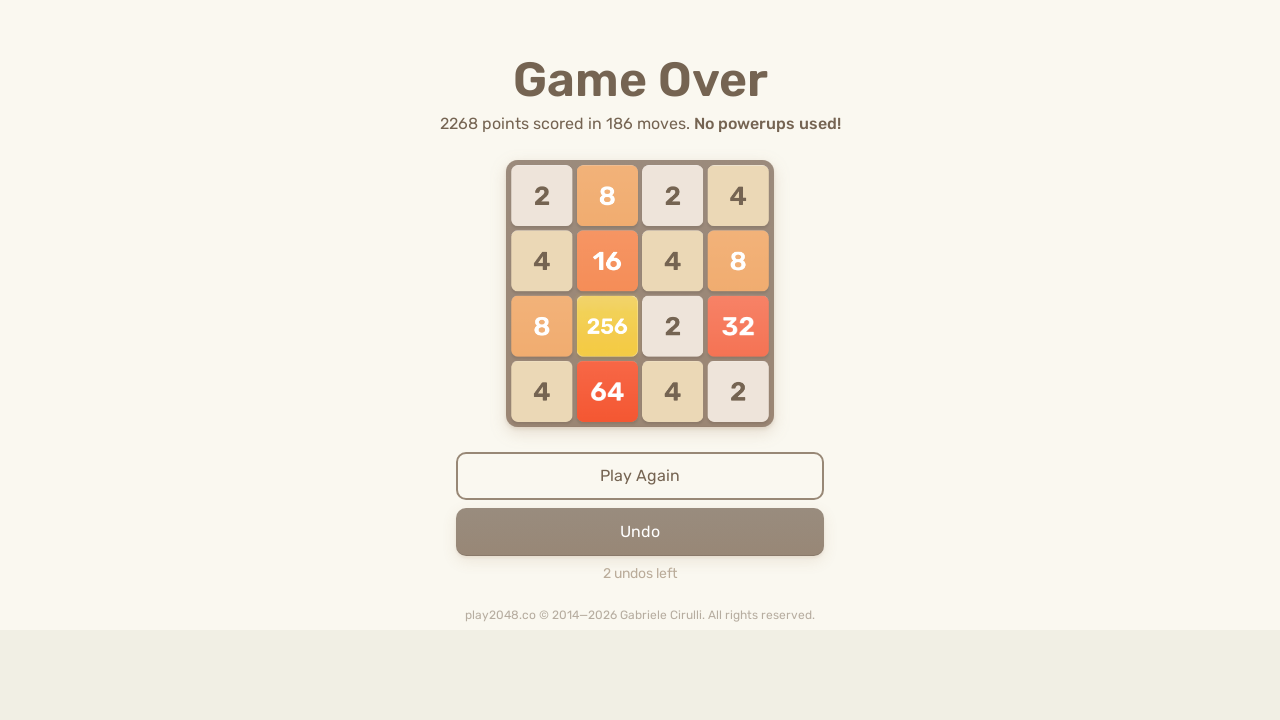

Pressed ArrowDown key on body
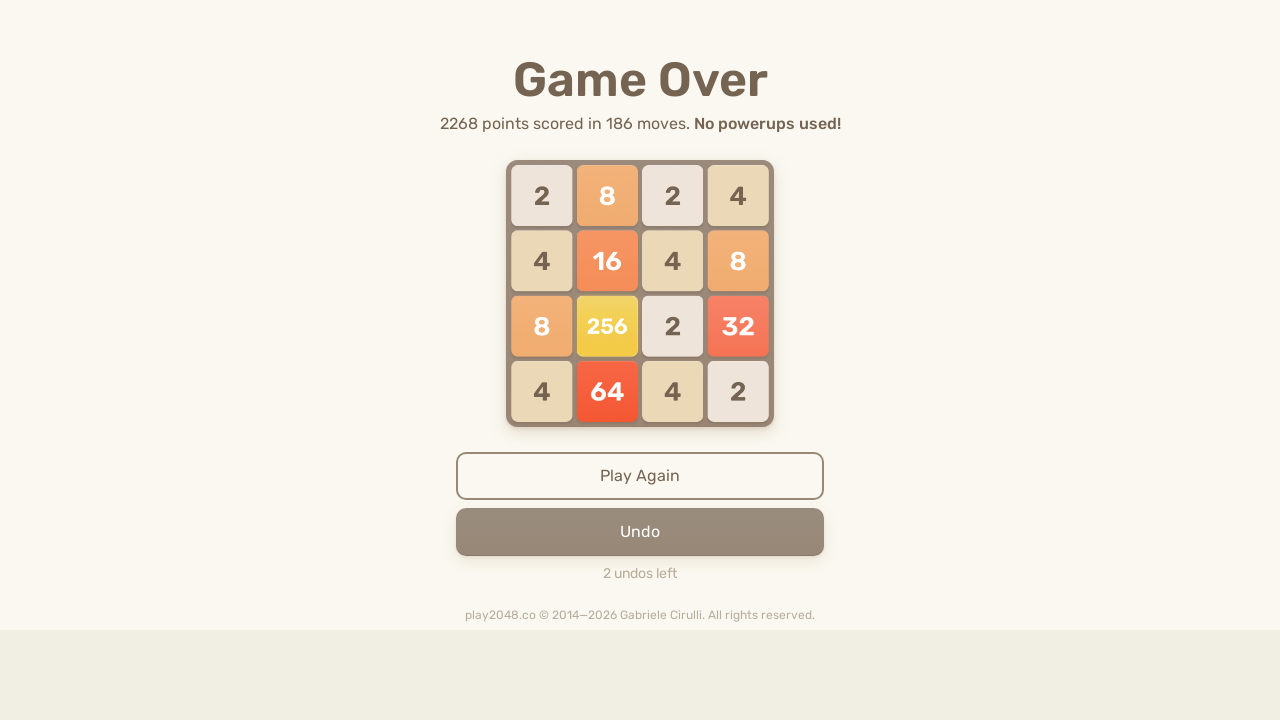

Pressed ArrowLeft key on body
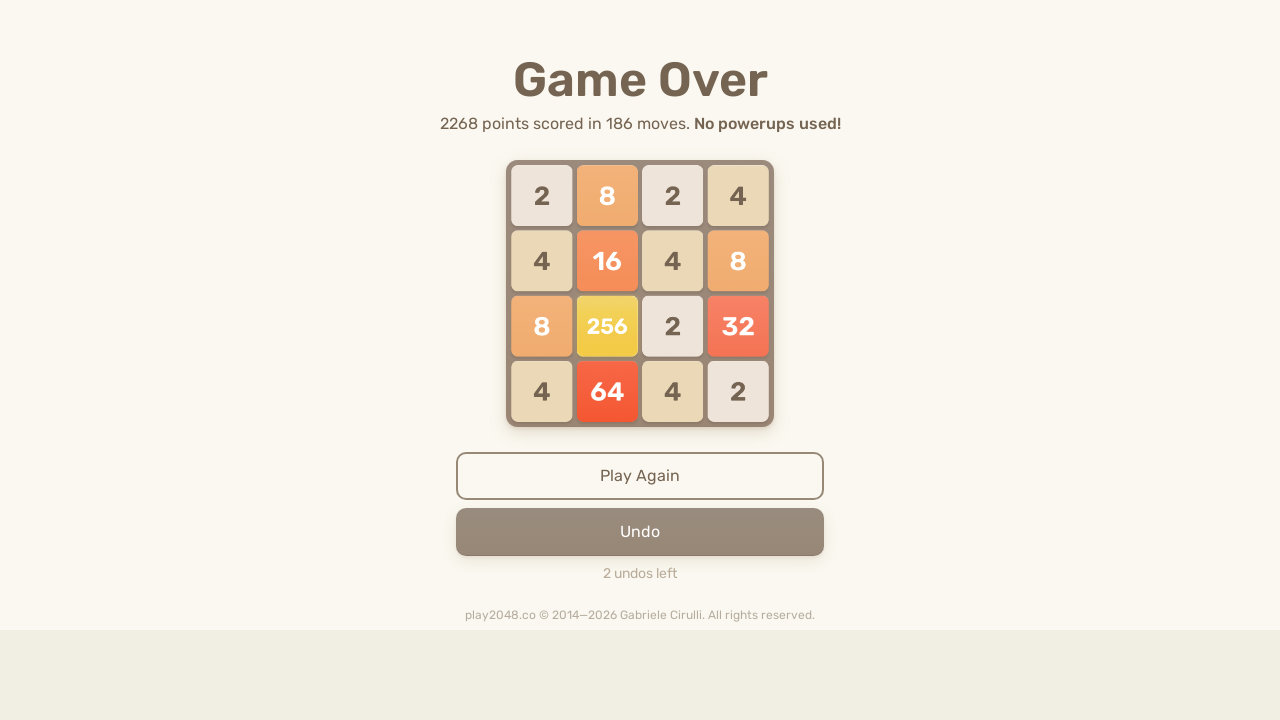

Pressed ArrowUp key on body
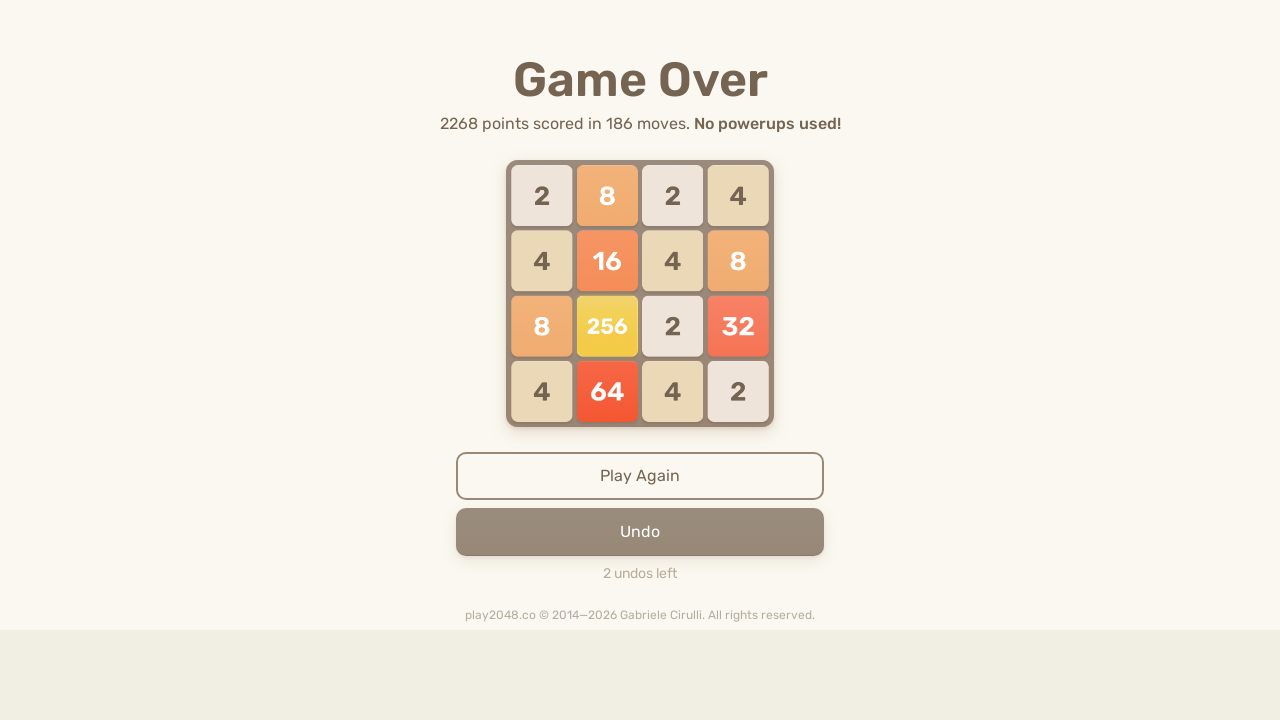

Pressed ArrowRight key on body
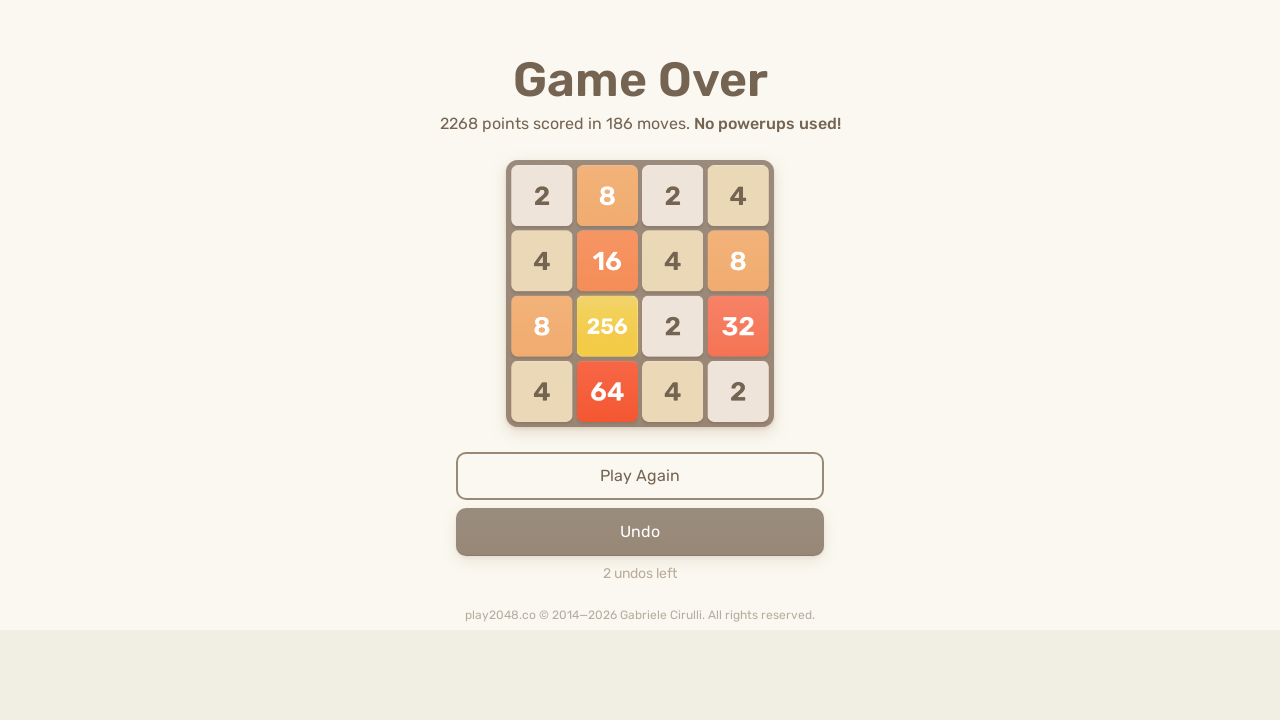

Pressed ArrowDown key on body
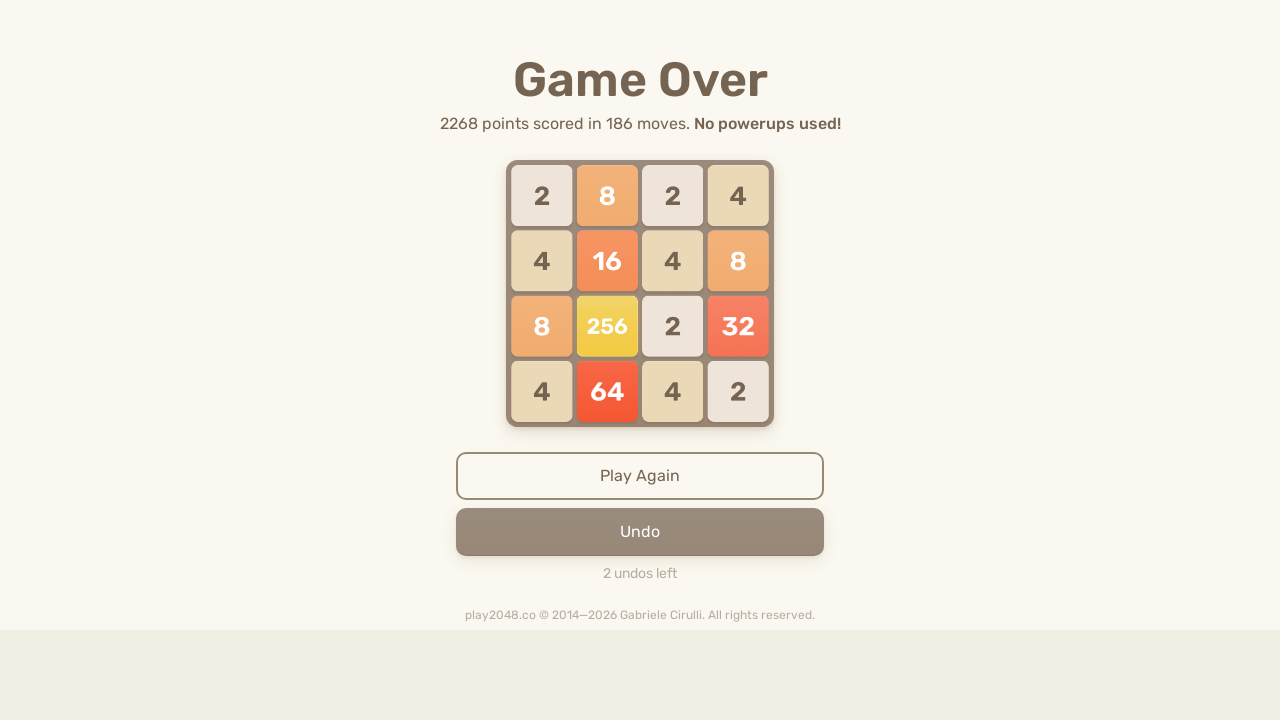

Pressed ArrowLeft key on body
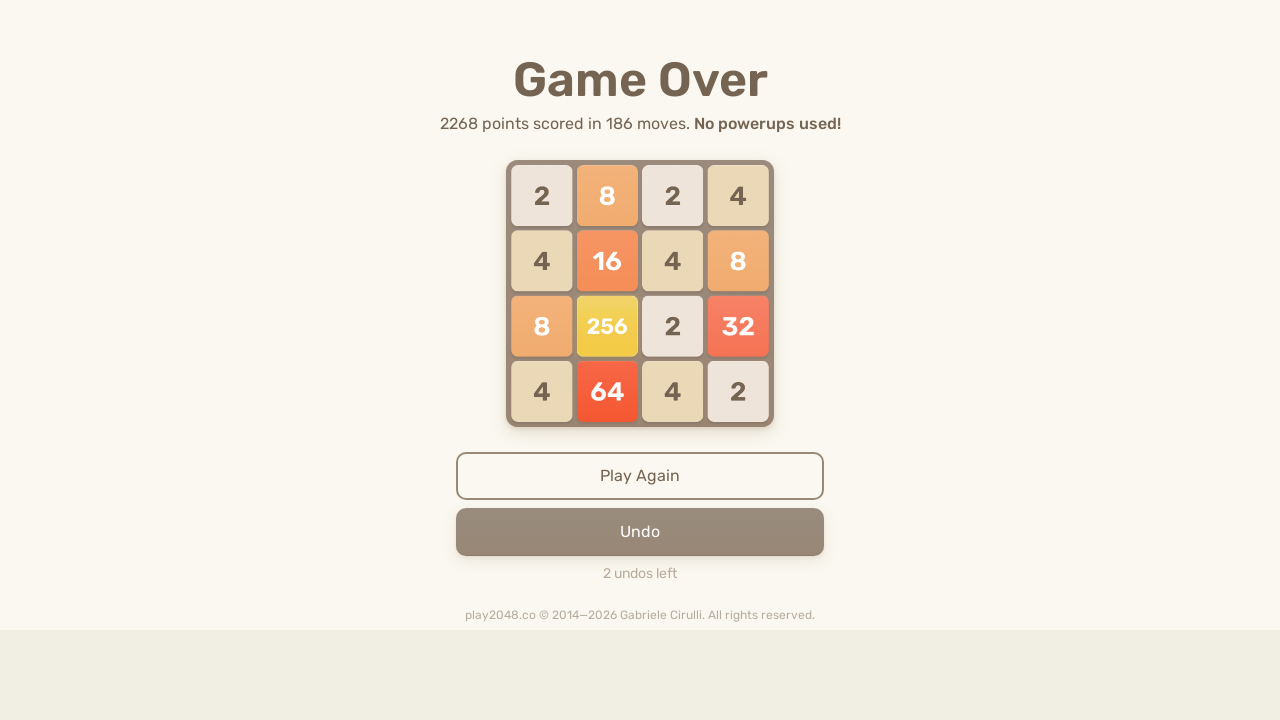

Pressed ArrowUp key on body
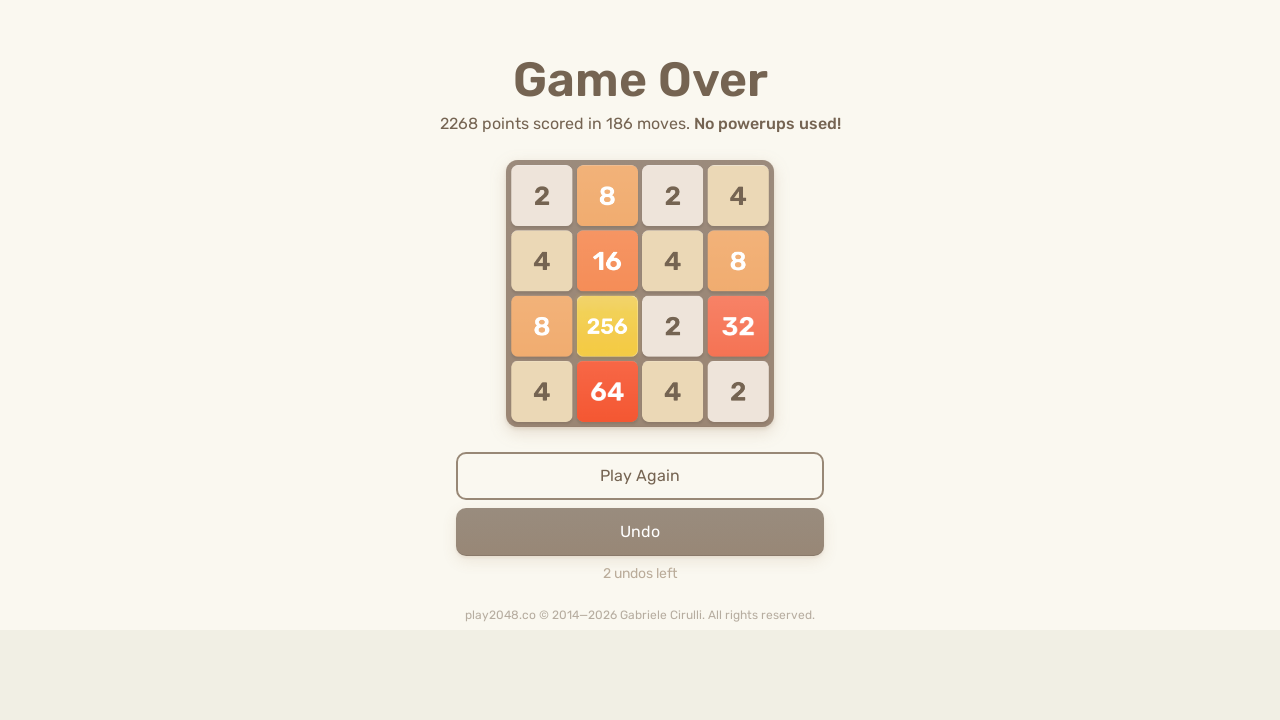

Pressed ArrowRight key on body
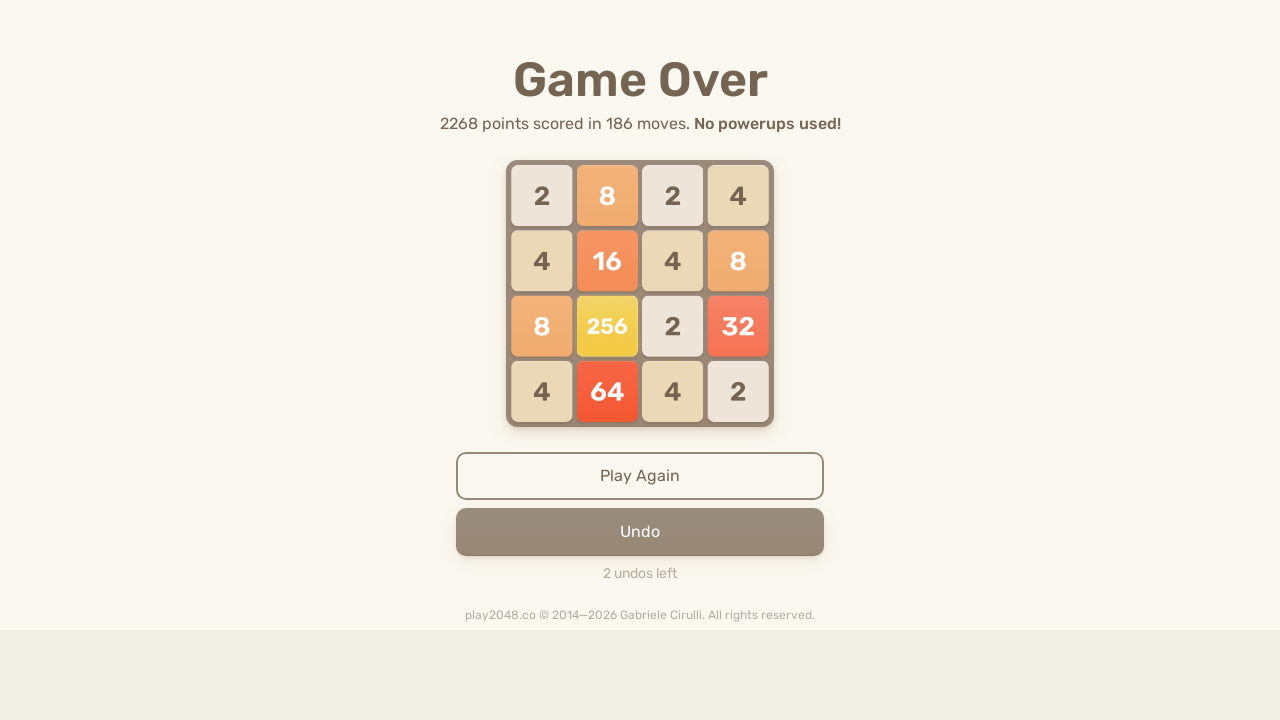

Pressed ArrowDown key on body
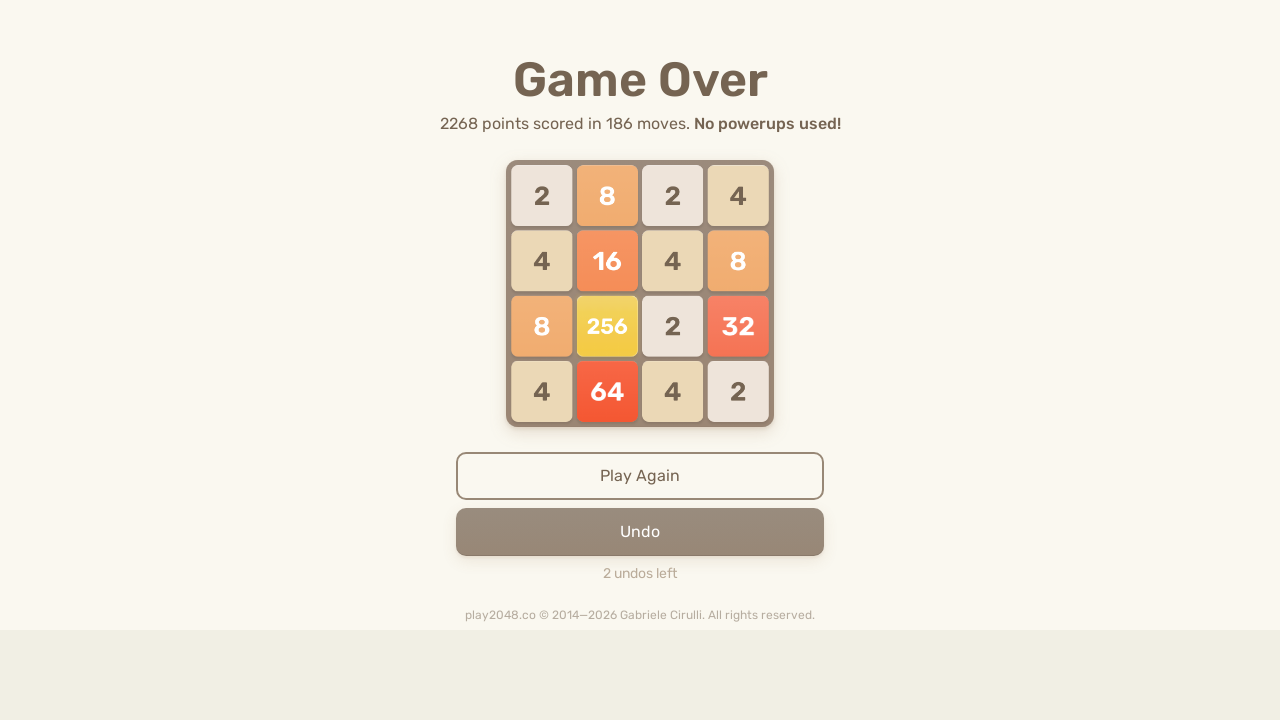

Pressed ArrowLeft key on body
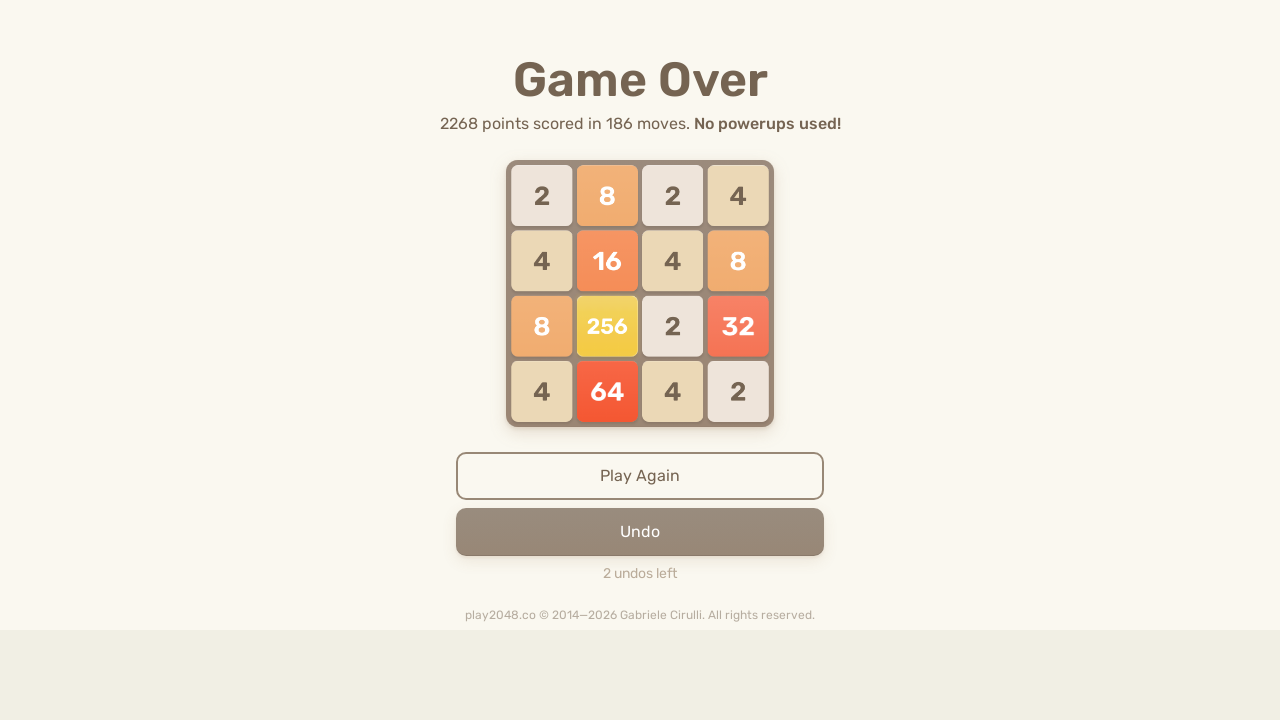

Pressed ArrowUp key on body
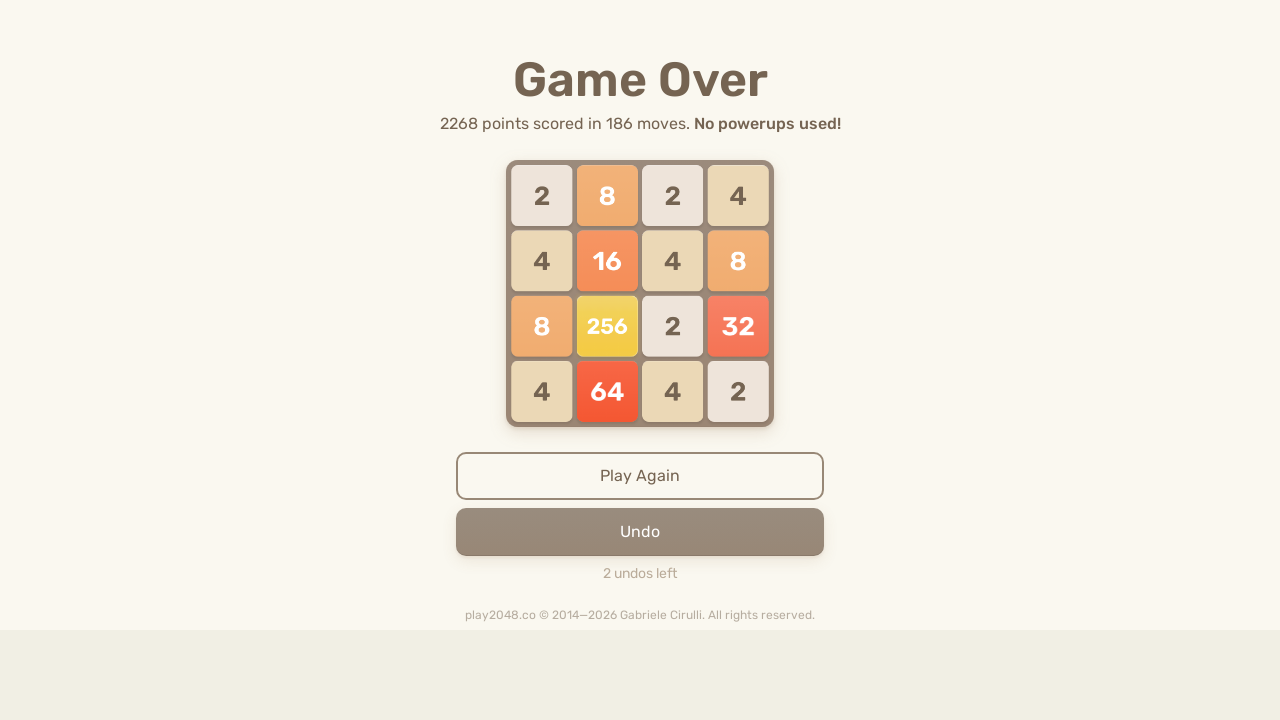

Pressed ArrowRight key on body
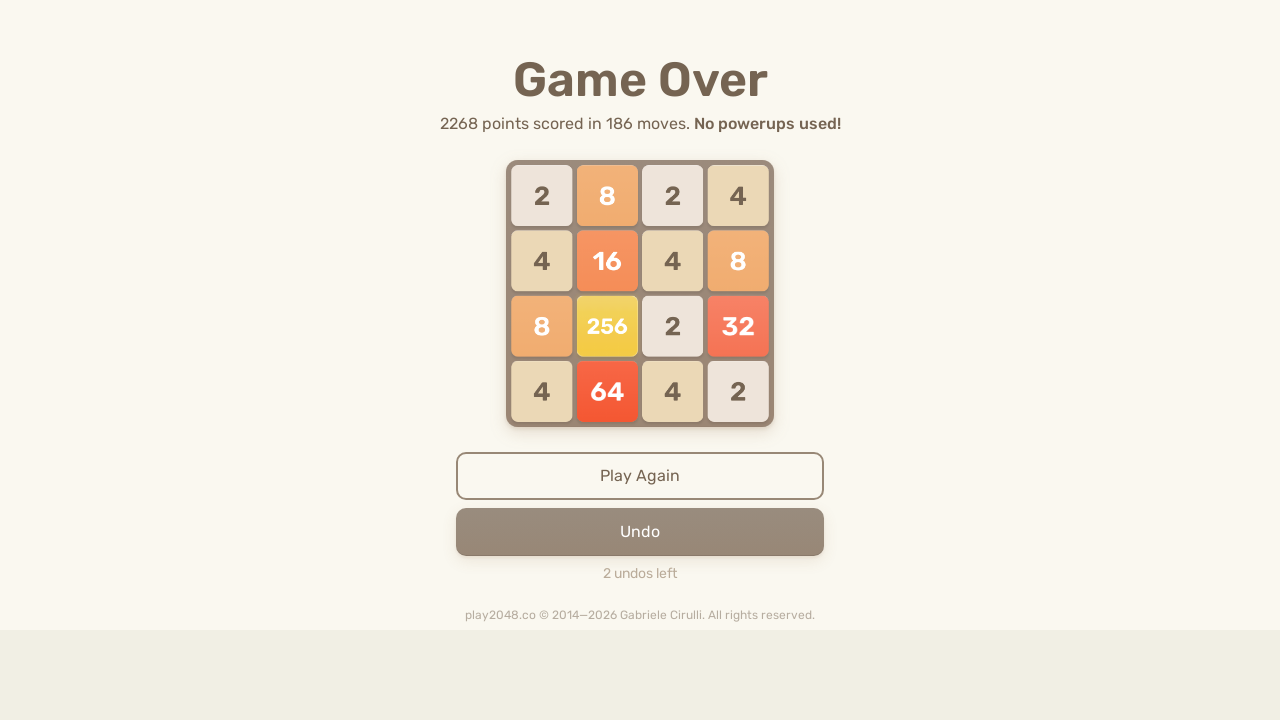

Pressed ArrowDown key on body
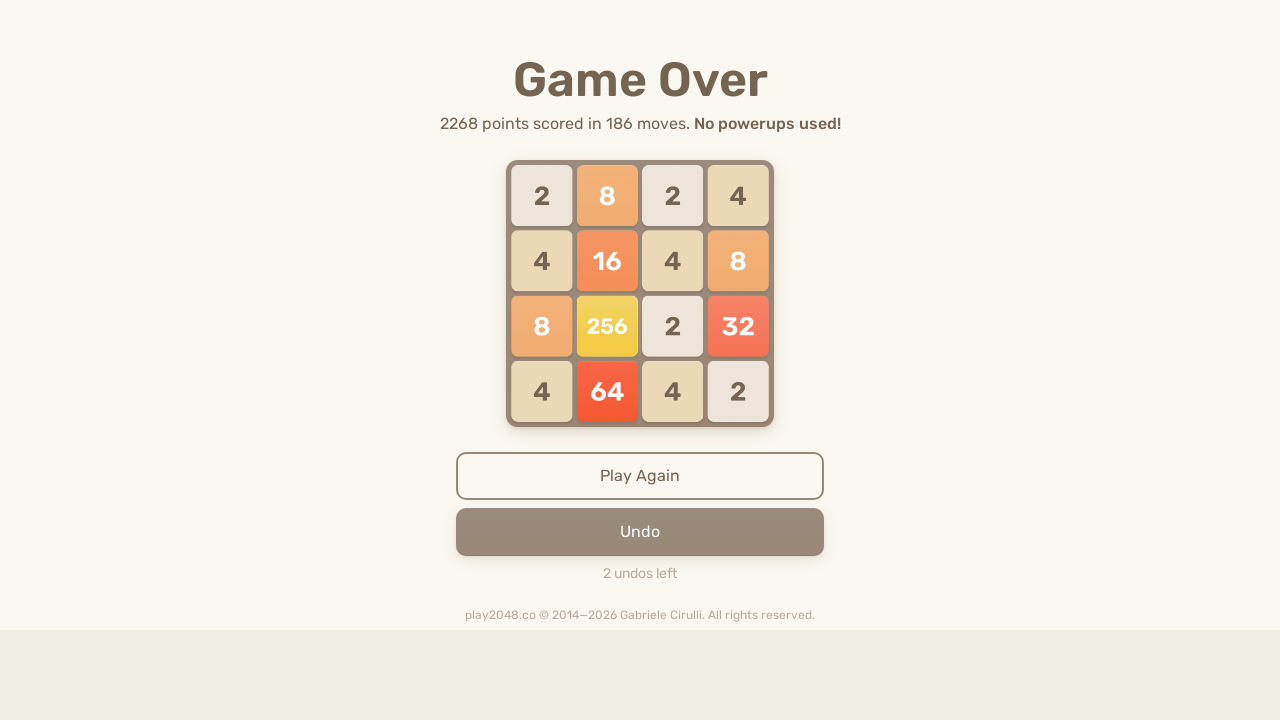

Pressed ArrowLeft key on body
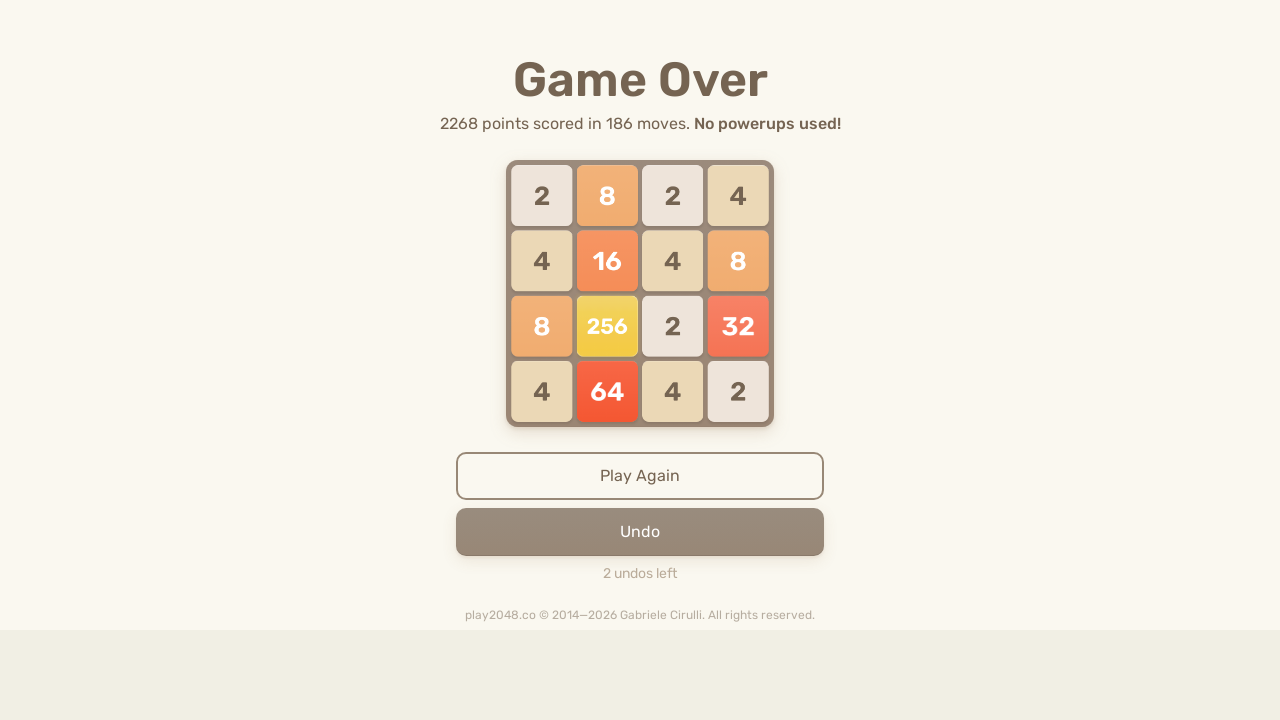

Pressed ArrowUp key on body
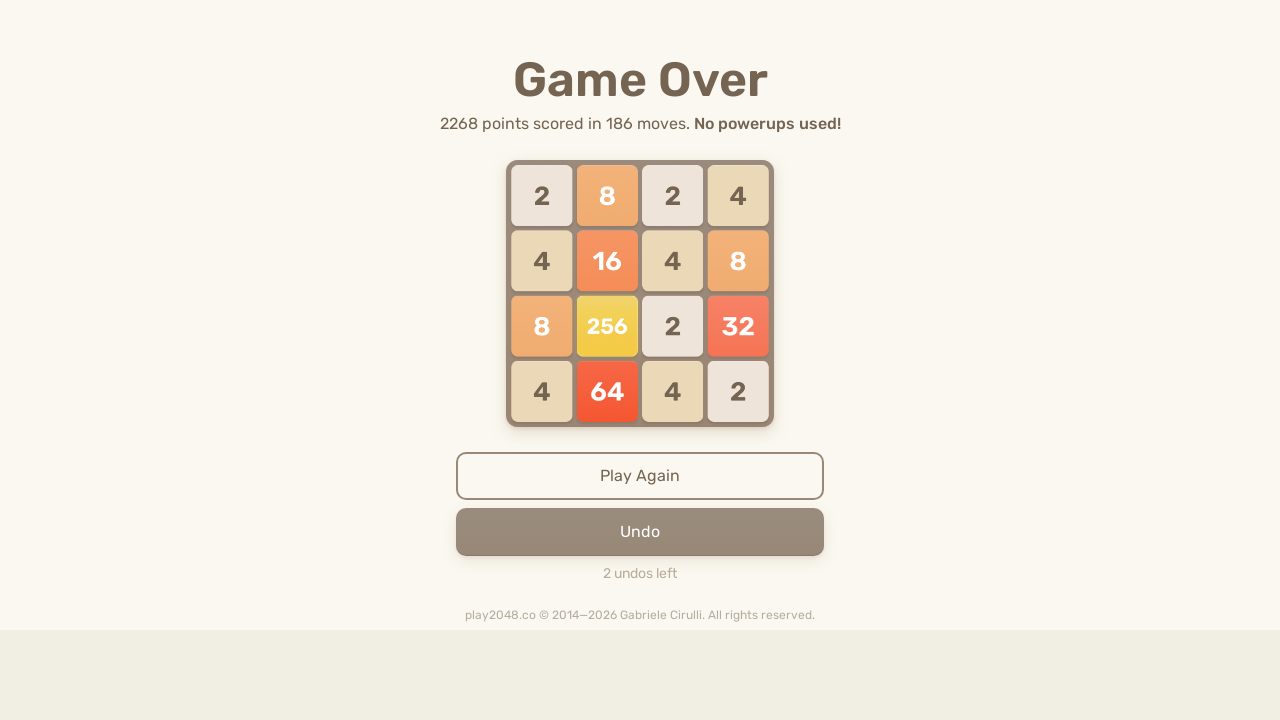

Pressed ArrowRight key on body
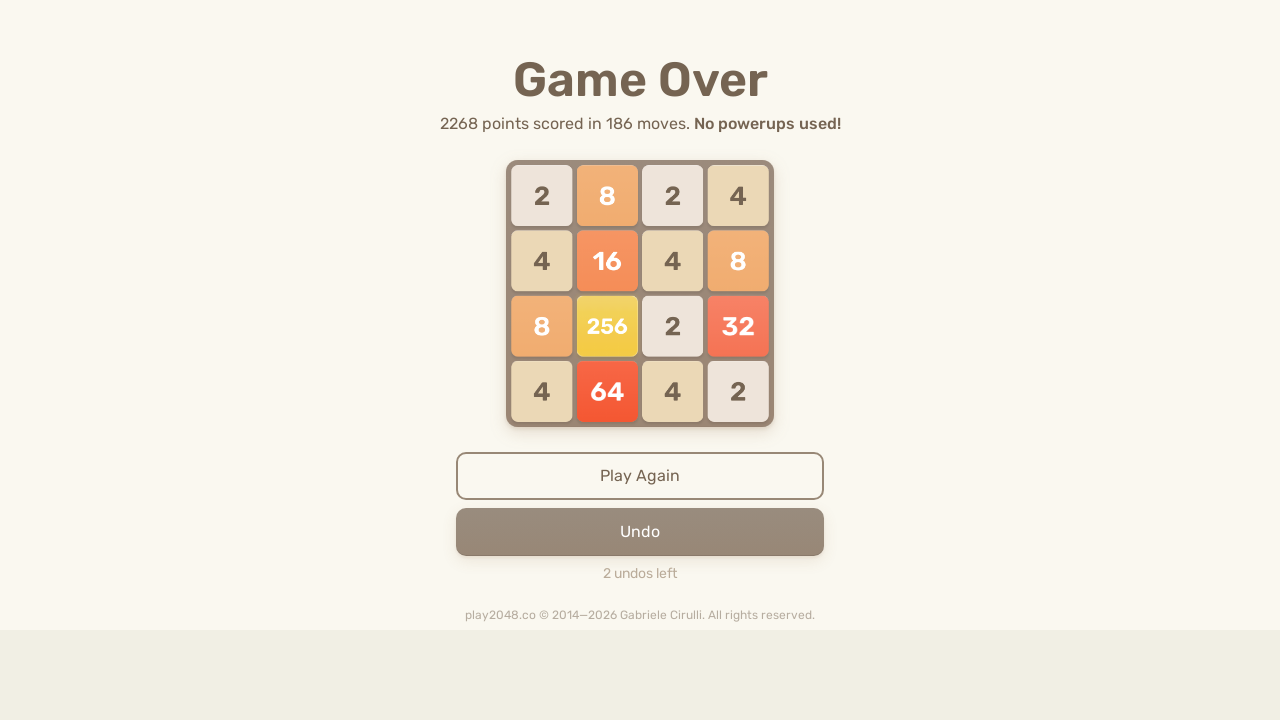

Pressed ArrowDown key on body
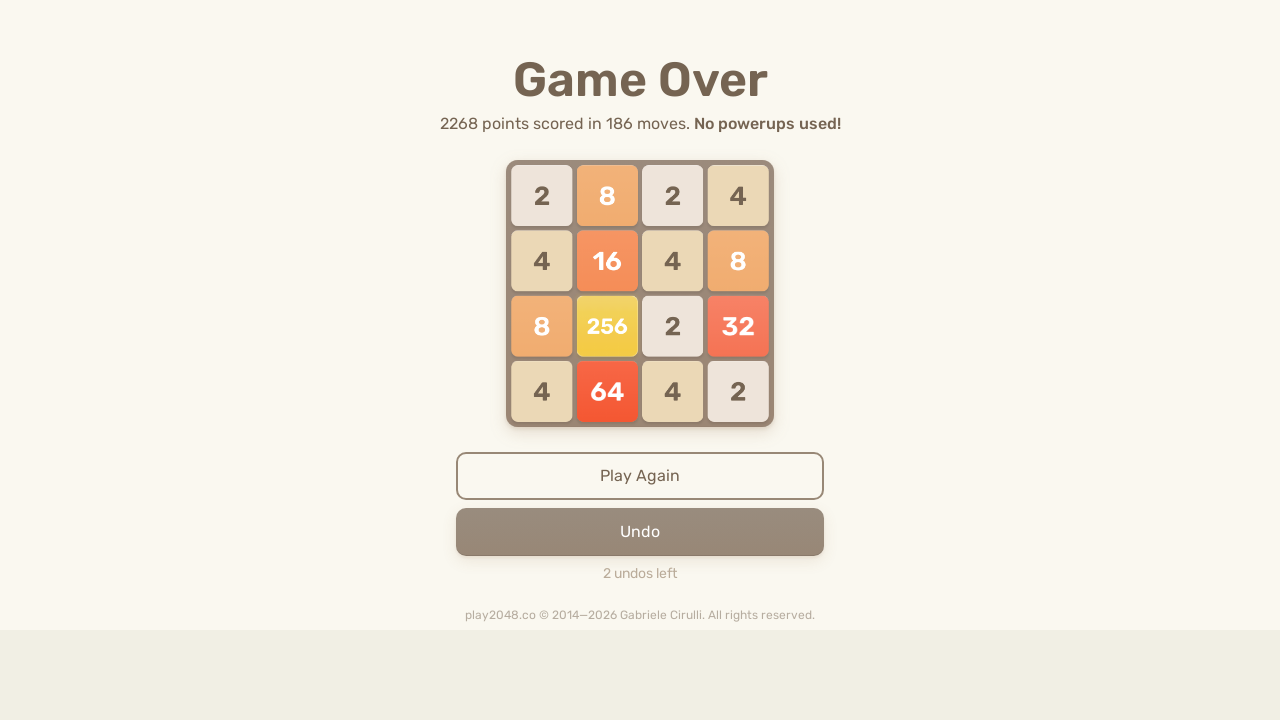

Pressed ArrowLeft key on body
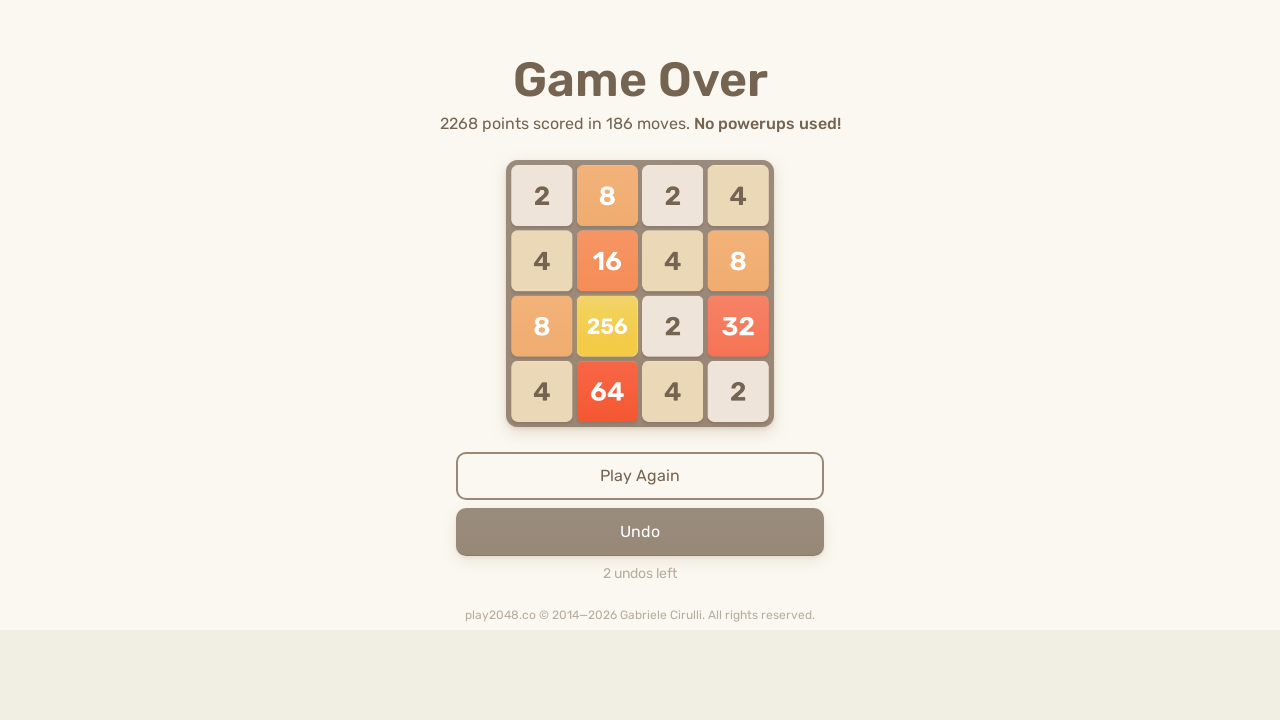

Pressed ArrowUp key on body
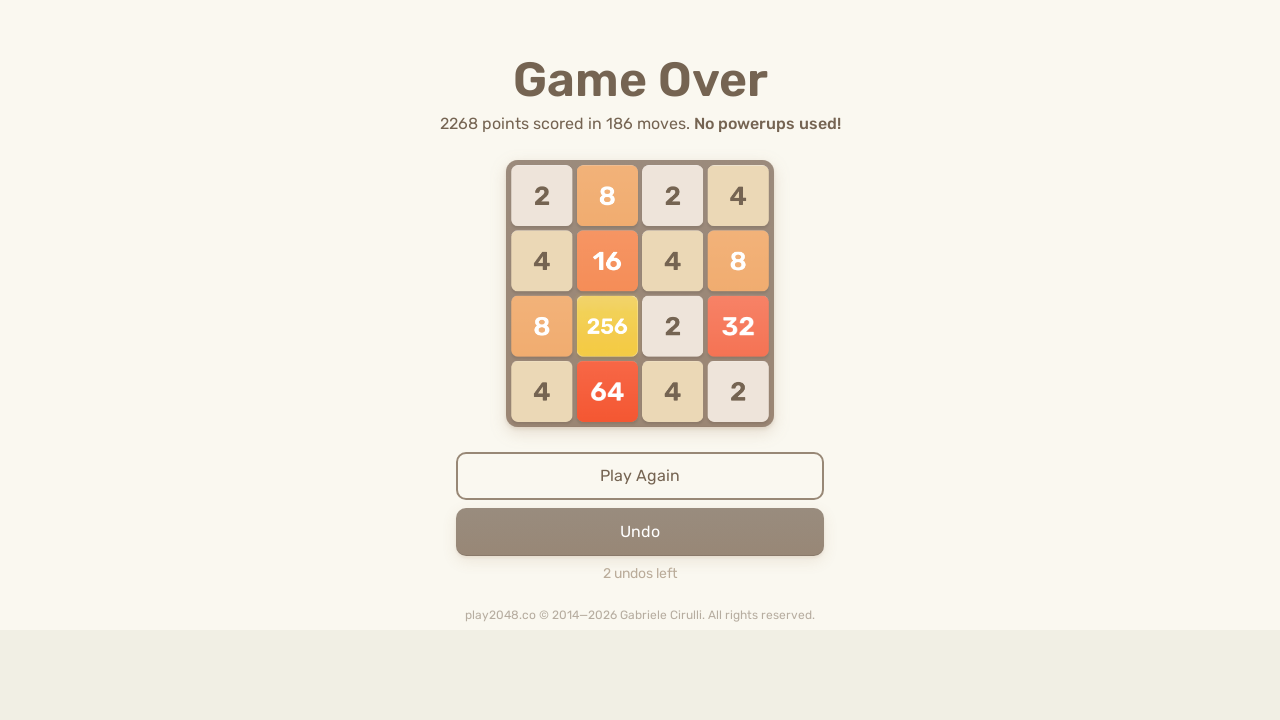

Pressed ArrowRight key on body
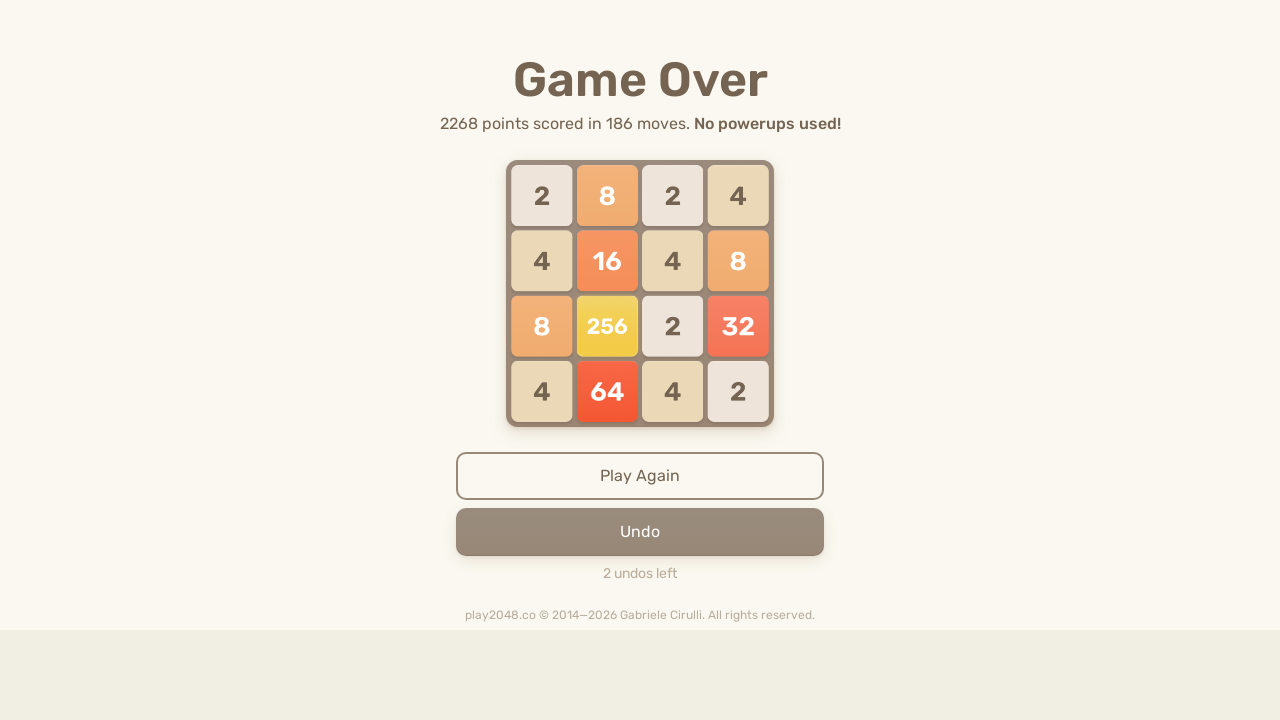

Pressed ArrowDown key on body
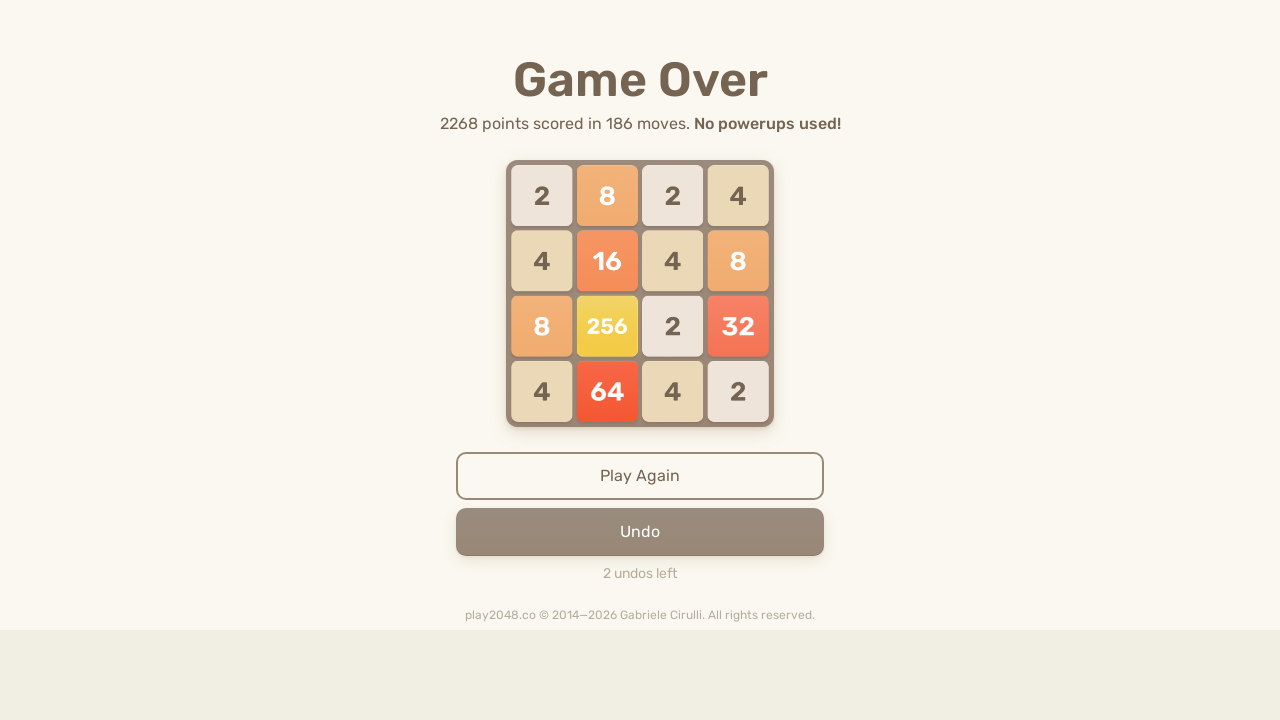

Pressed ArrowLeft key on body
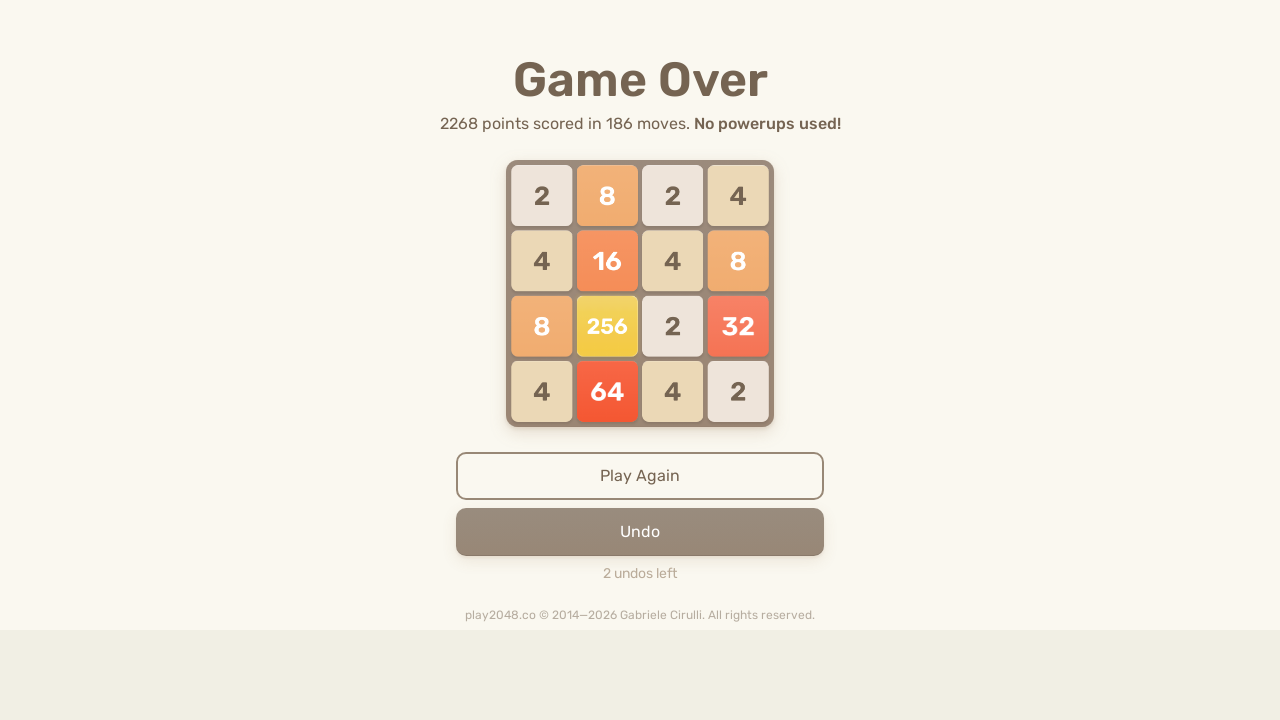

Pressed ArrowUp key on body
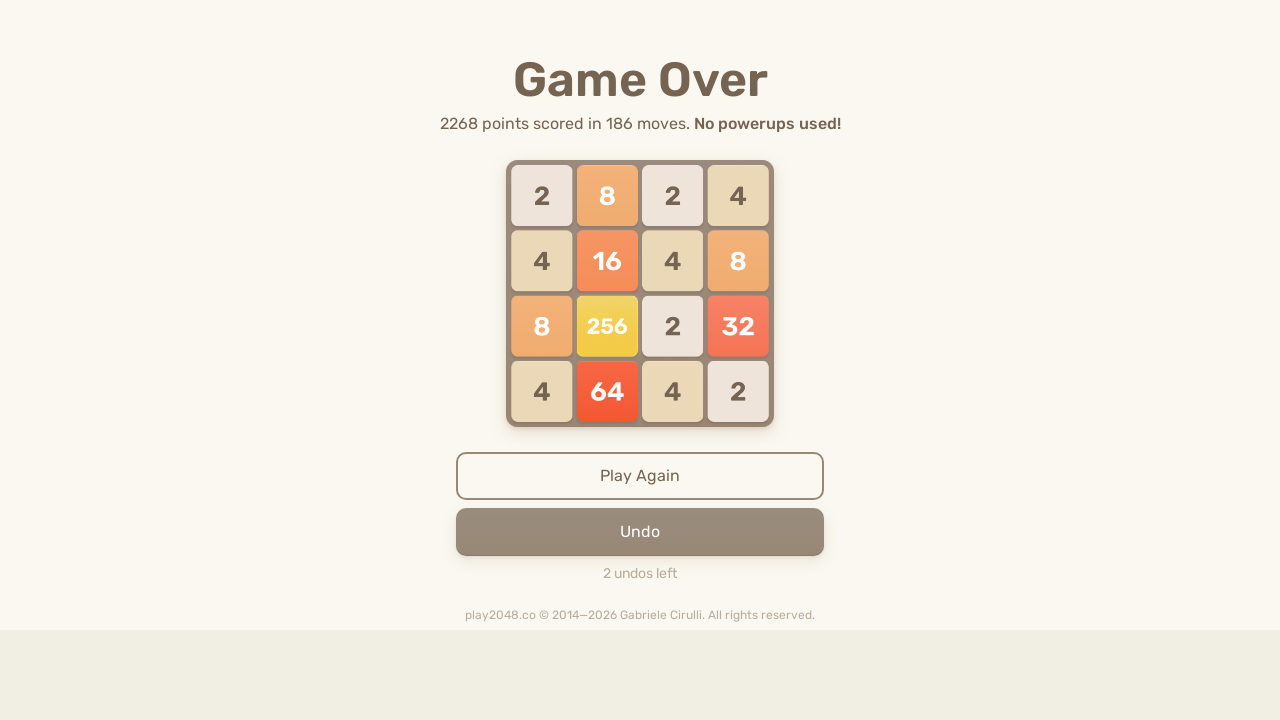

Pressed ArrowRight key on body
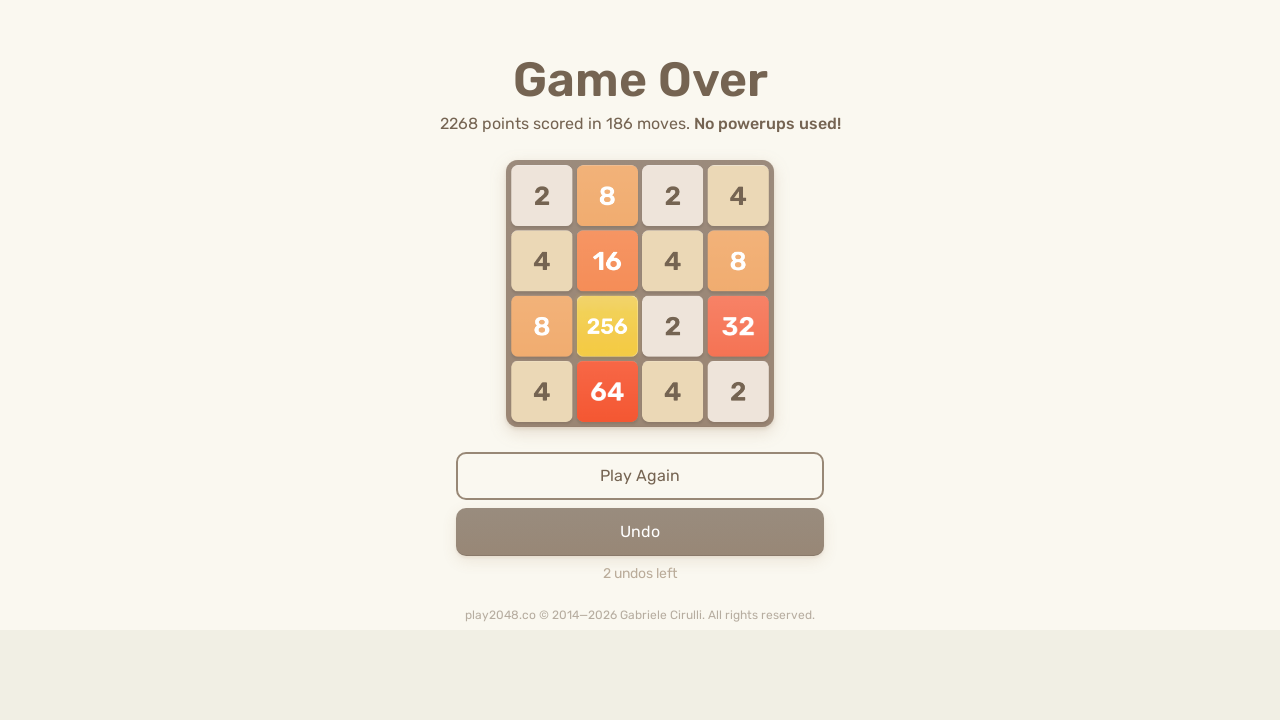

Pressed ArrowDown key on body
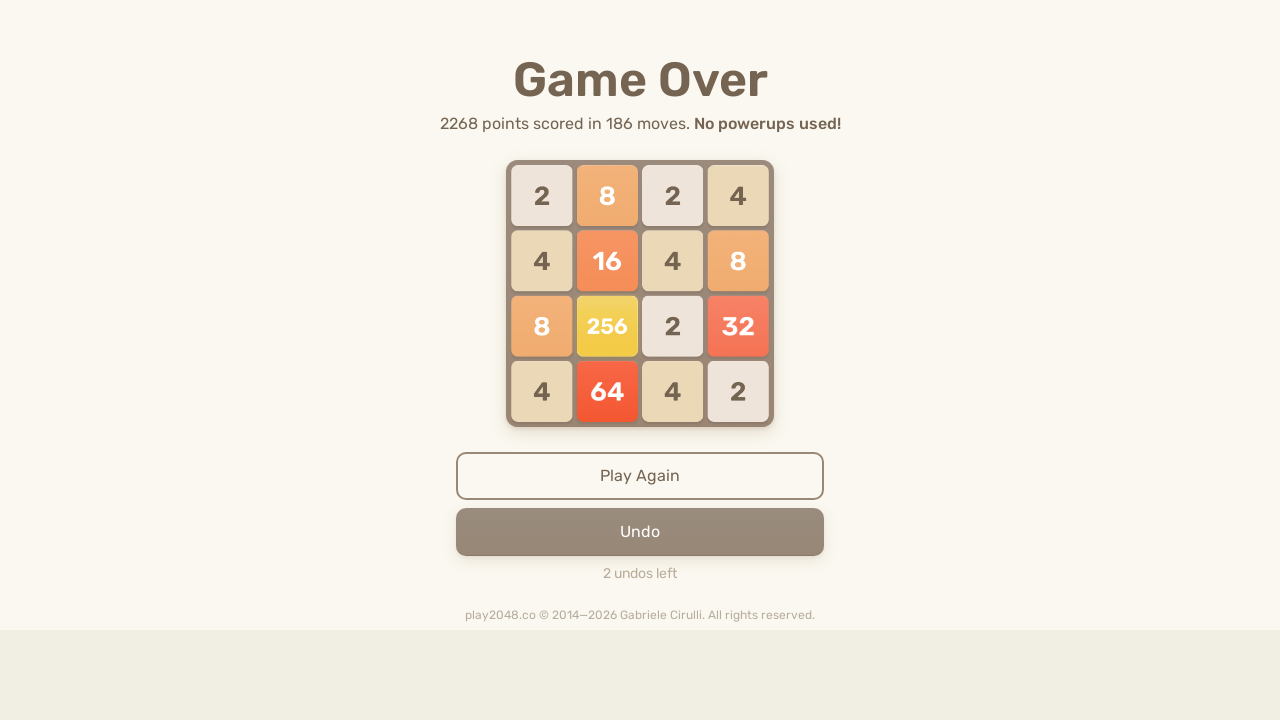

Pressed ArrowLeft key on body
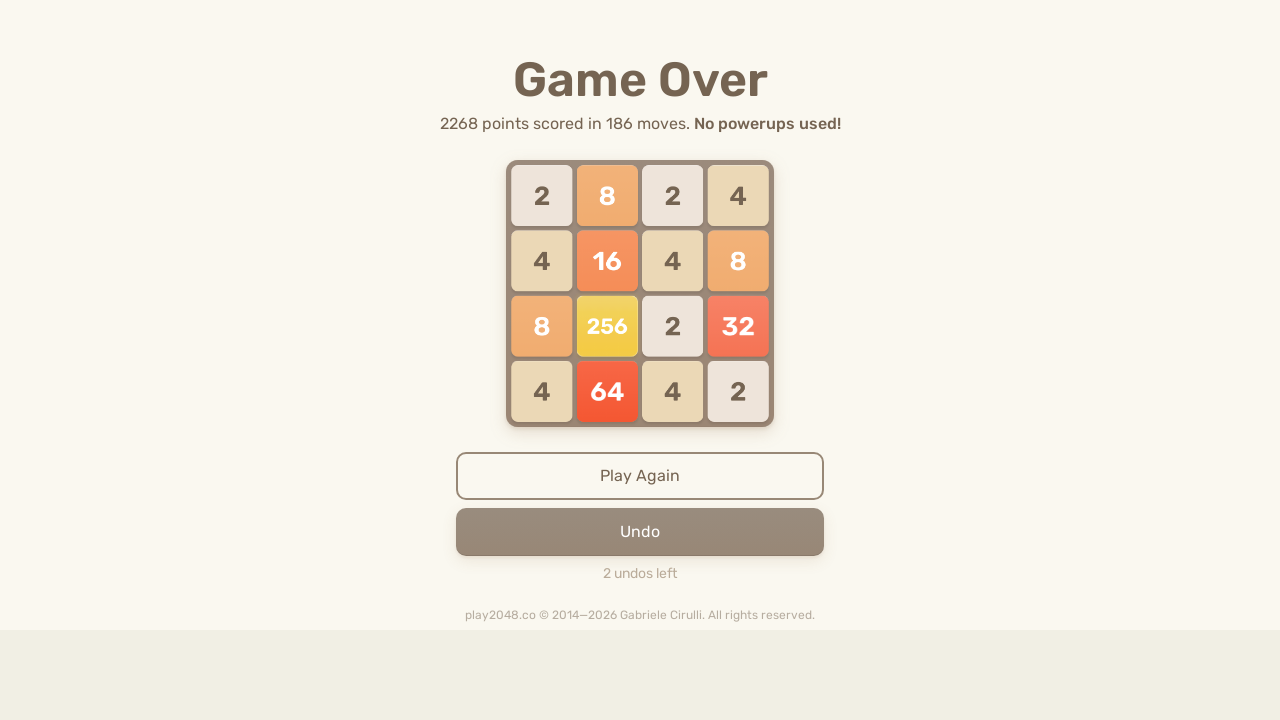

Pressed ArrowUp key on body
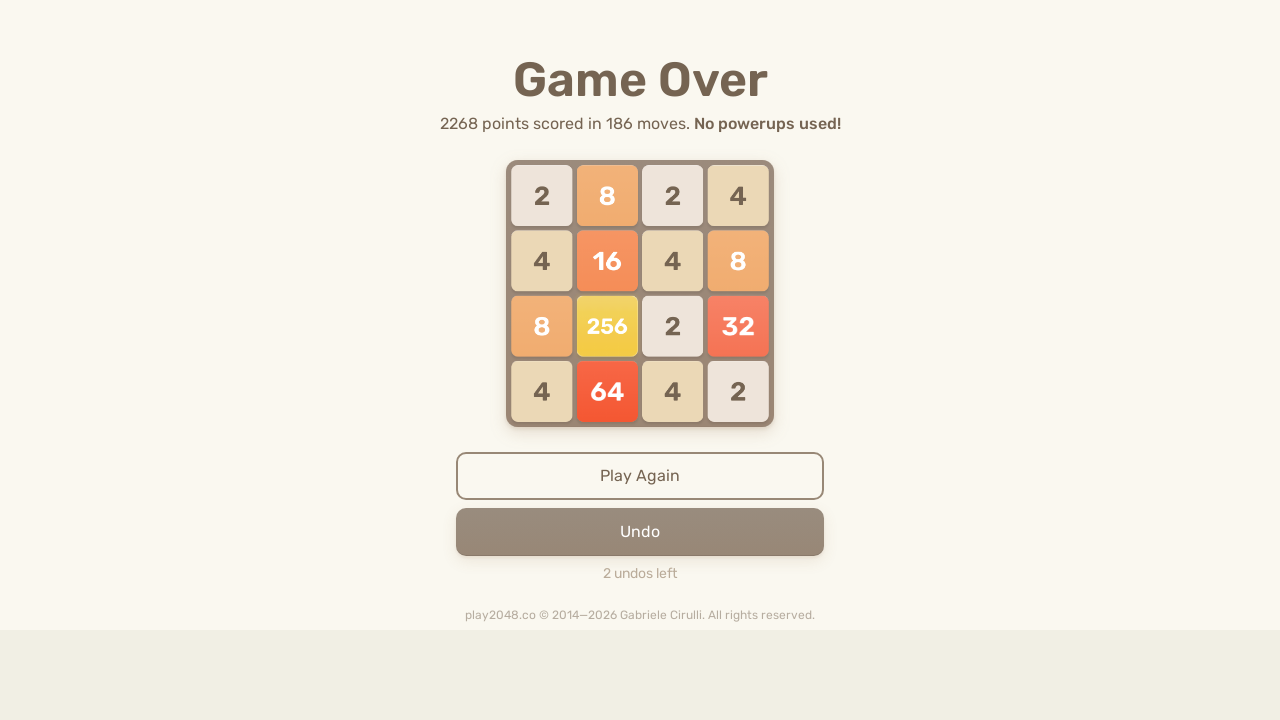

Pressed ArrowRight key on body
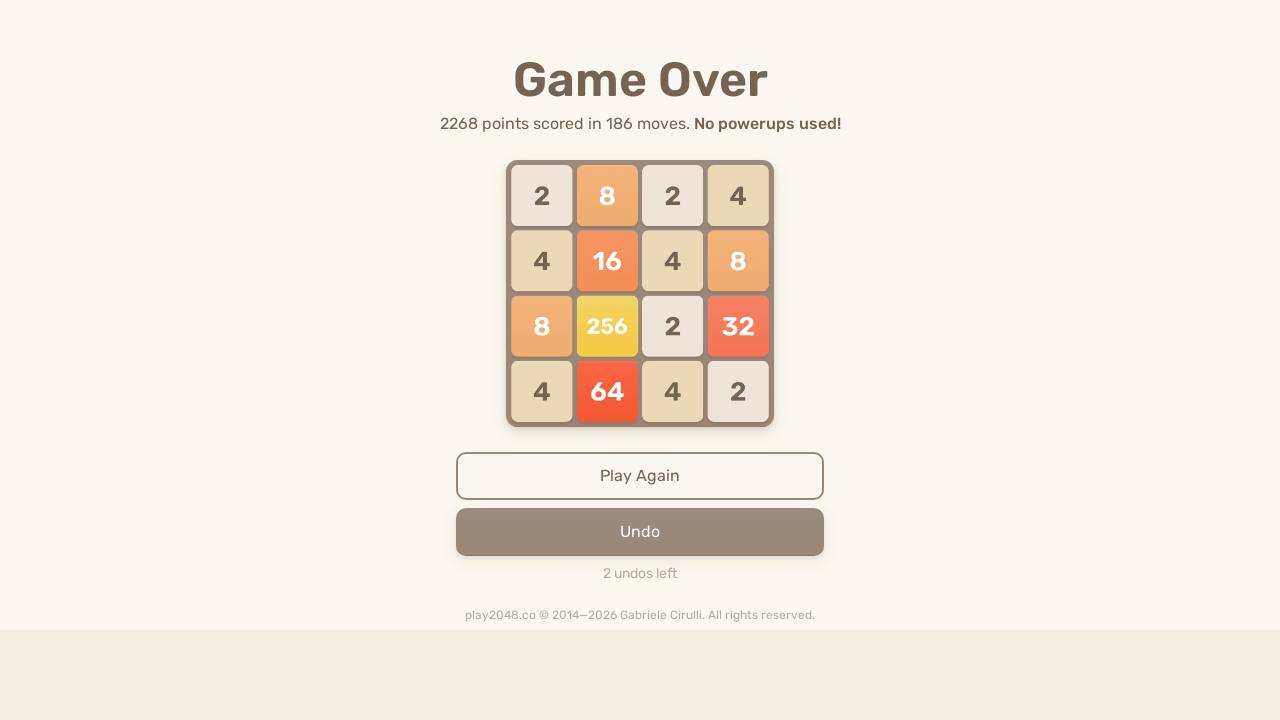

Pressed ArrowDown key on body
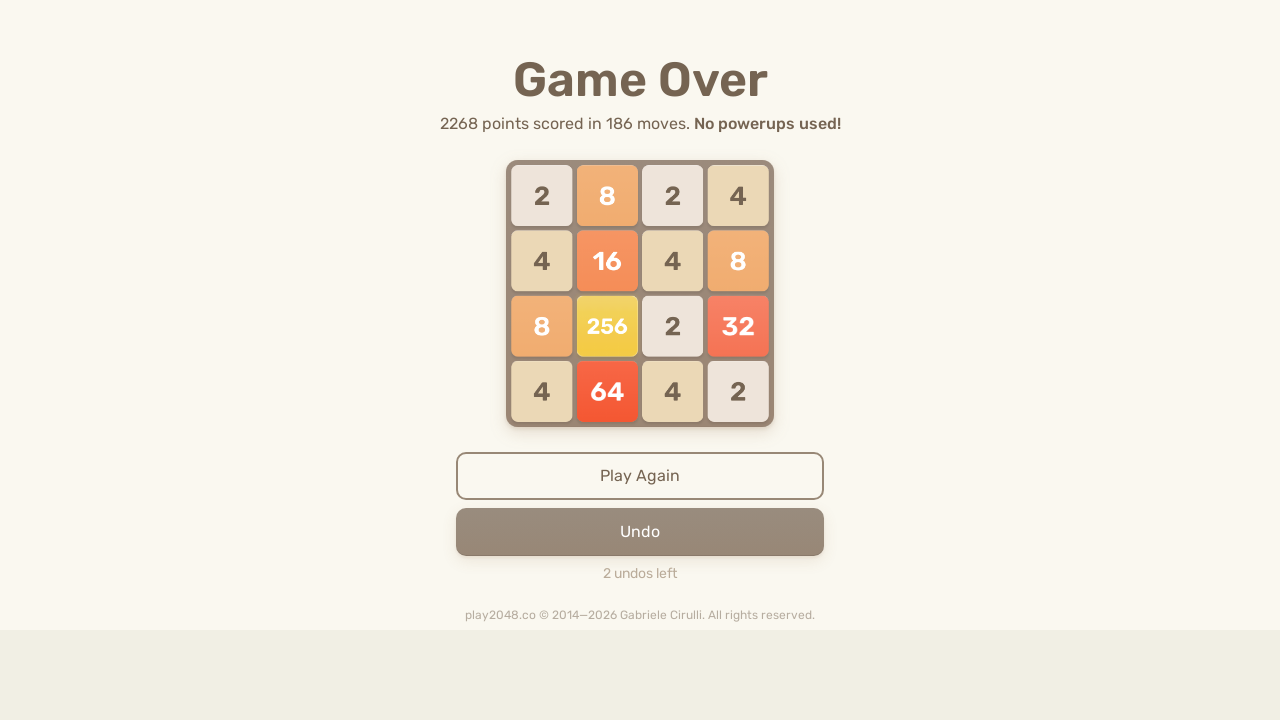

Pressed ArrowLeft key on body
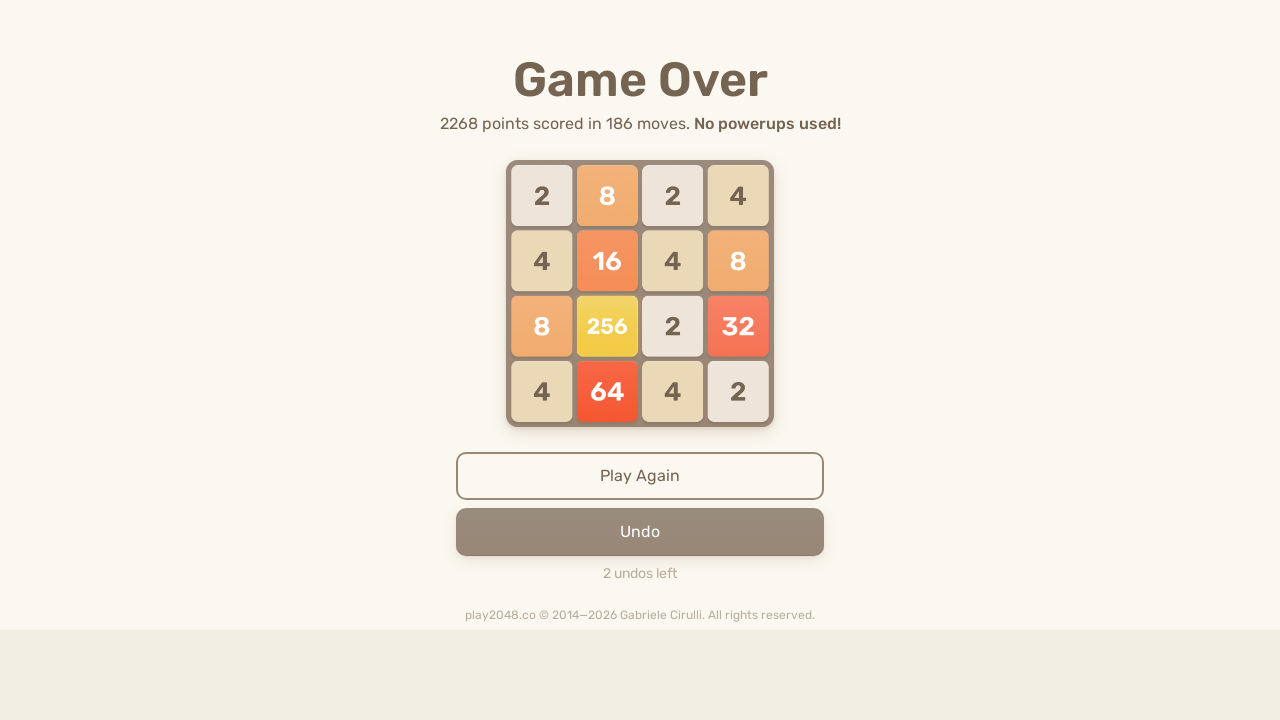

Pressed ArrowUp key on body
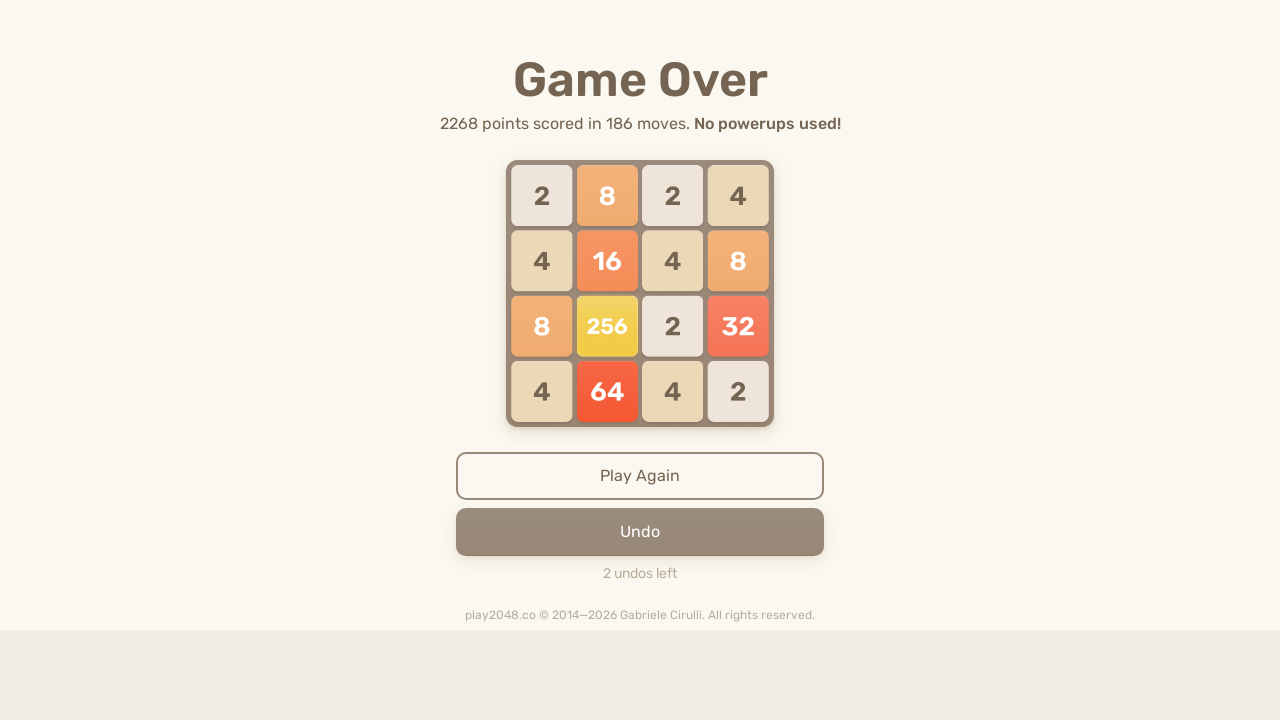

Pressed ArrowRight key on body
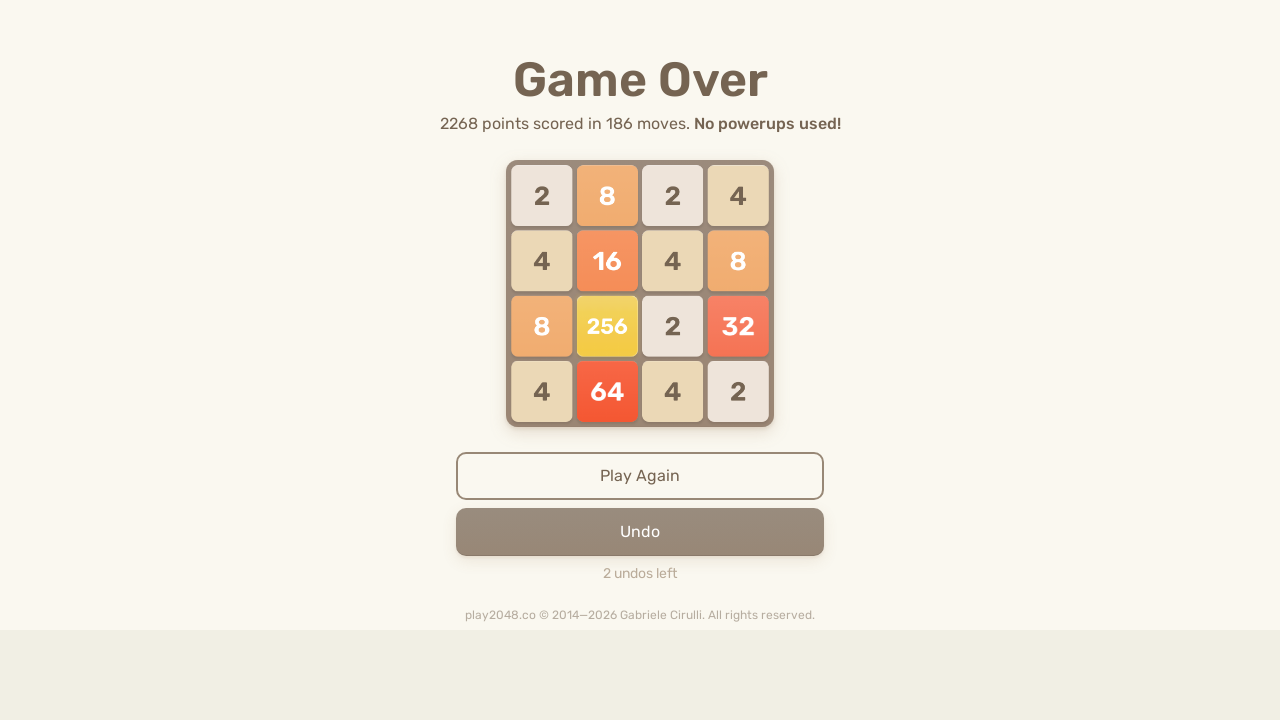

Pressed ArrowDown key on body
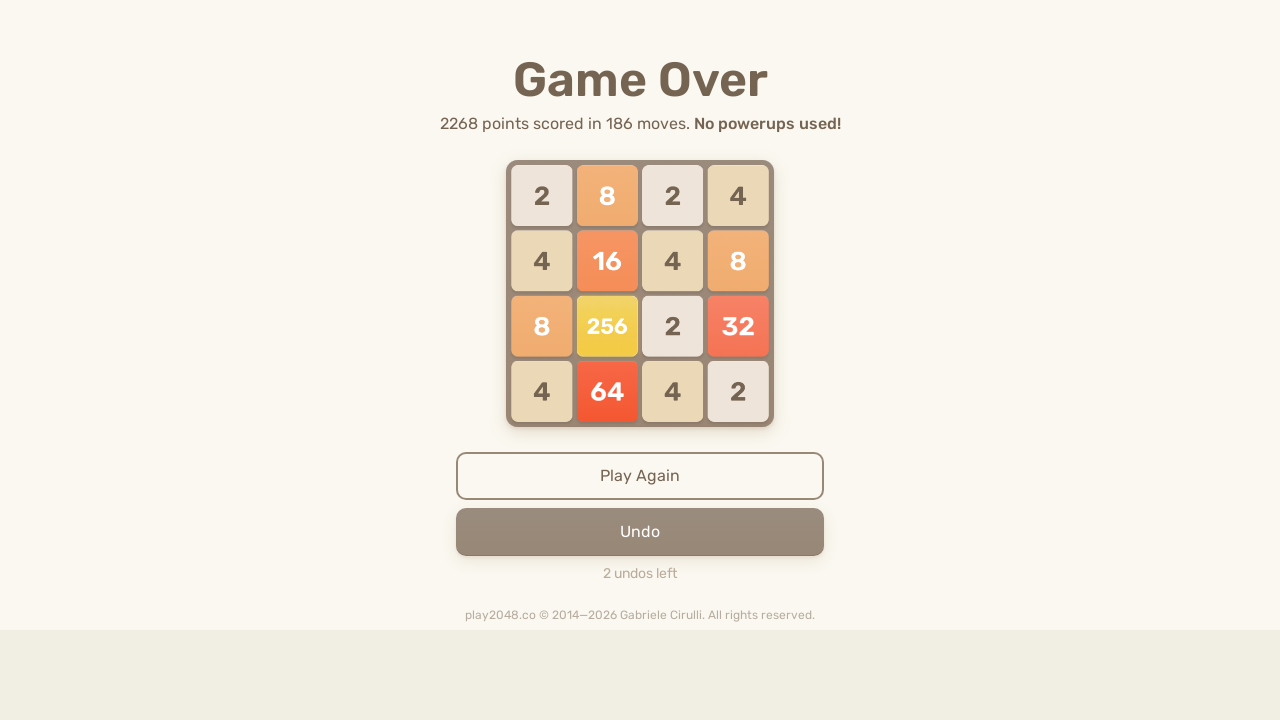

Pressed ArrowLeft key on body
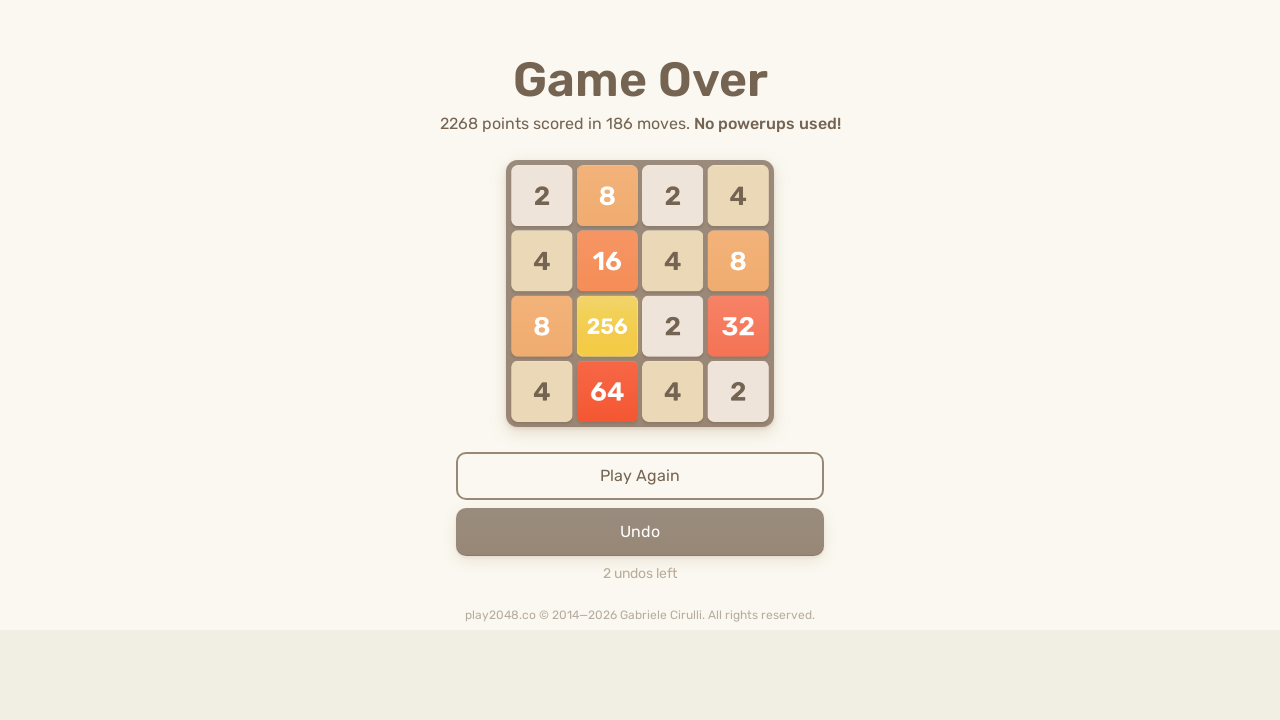

Pressed ArrowUp key on body
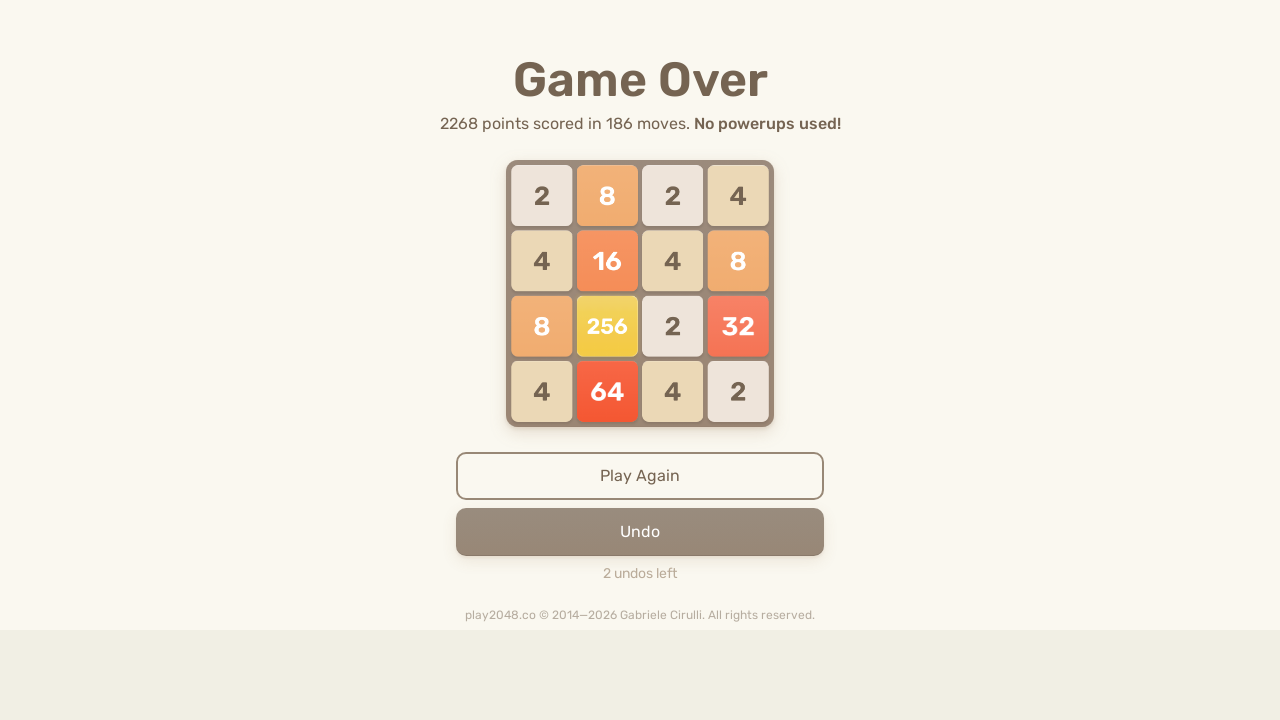

Pressed ArrowRight key on body
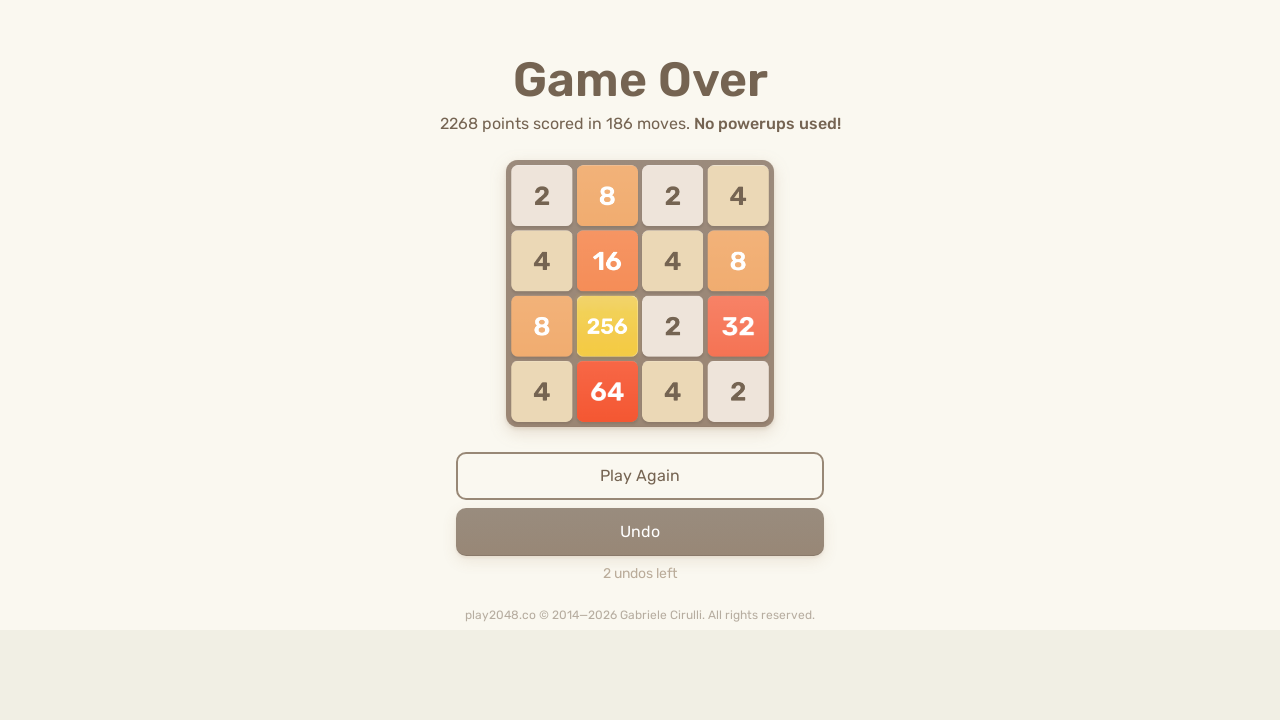

Pressed ArrowDown key on body
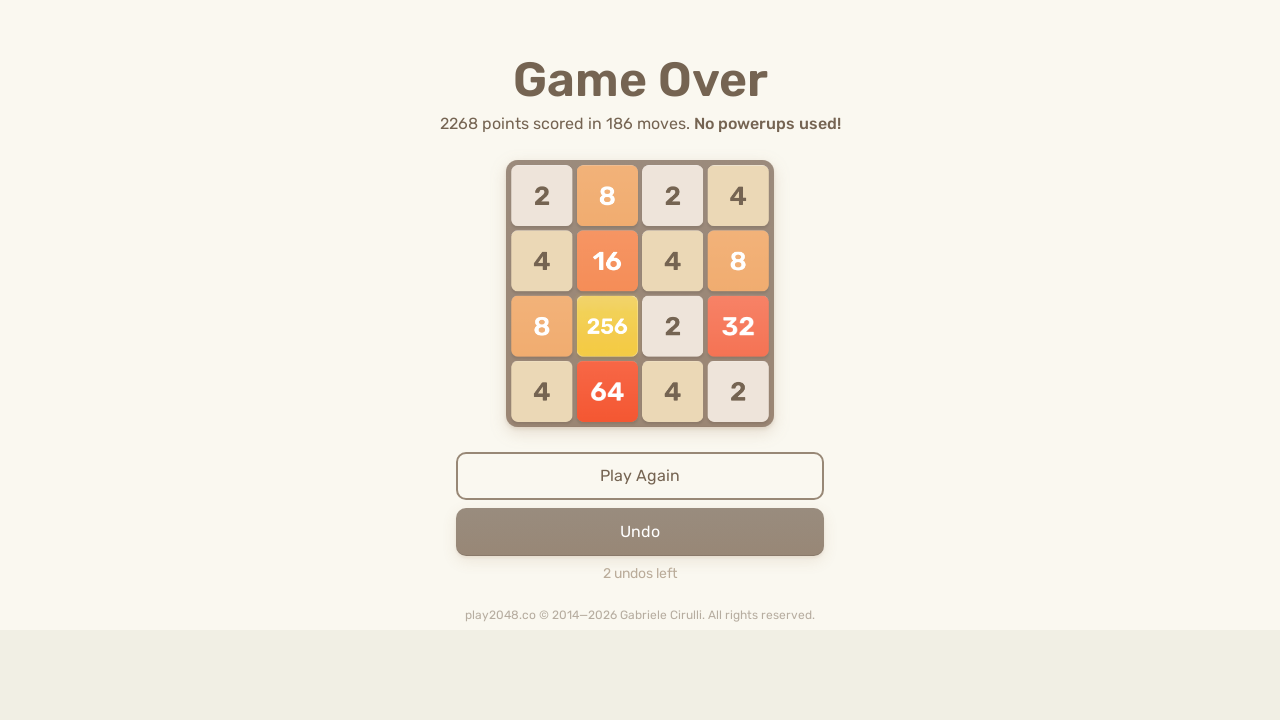

Pressed ArrowLeft key on body
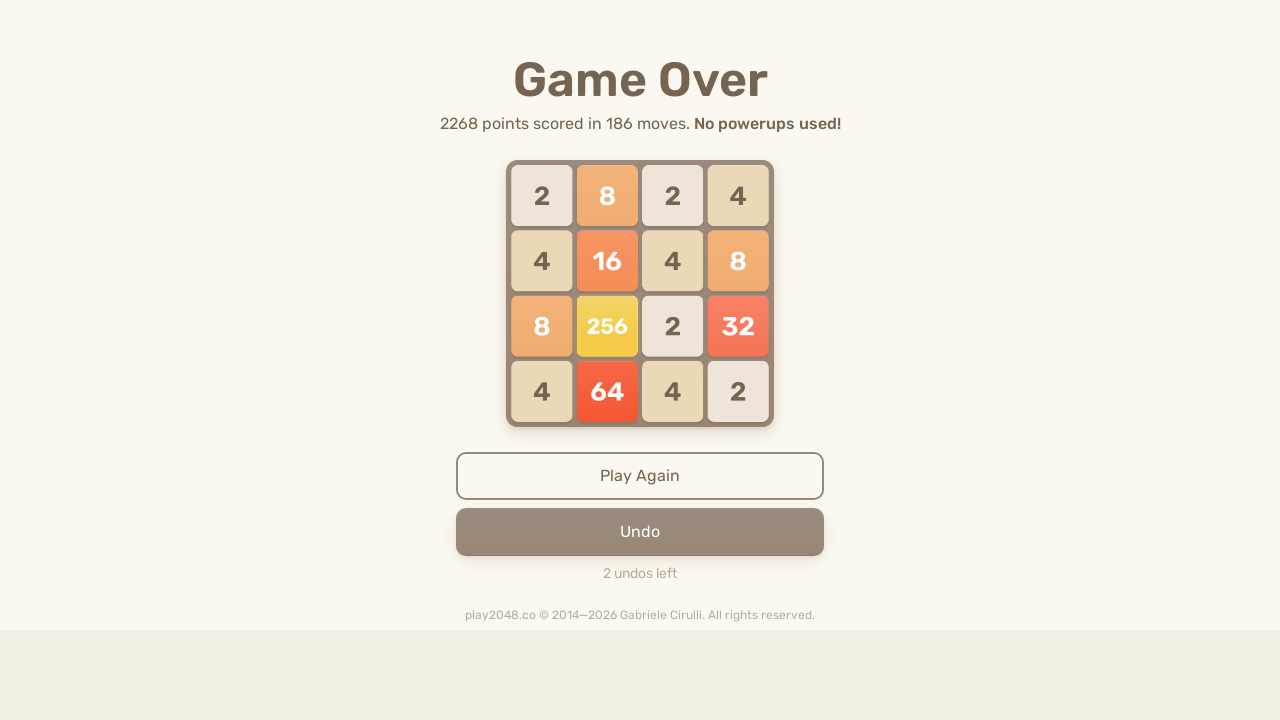

Pressed ArrowUp key on body
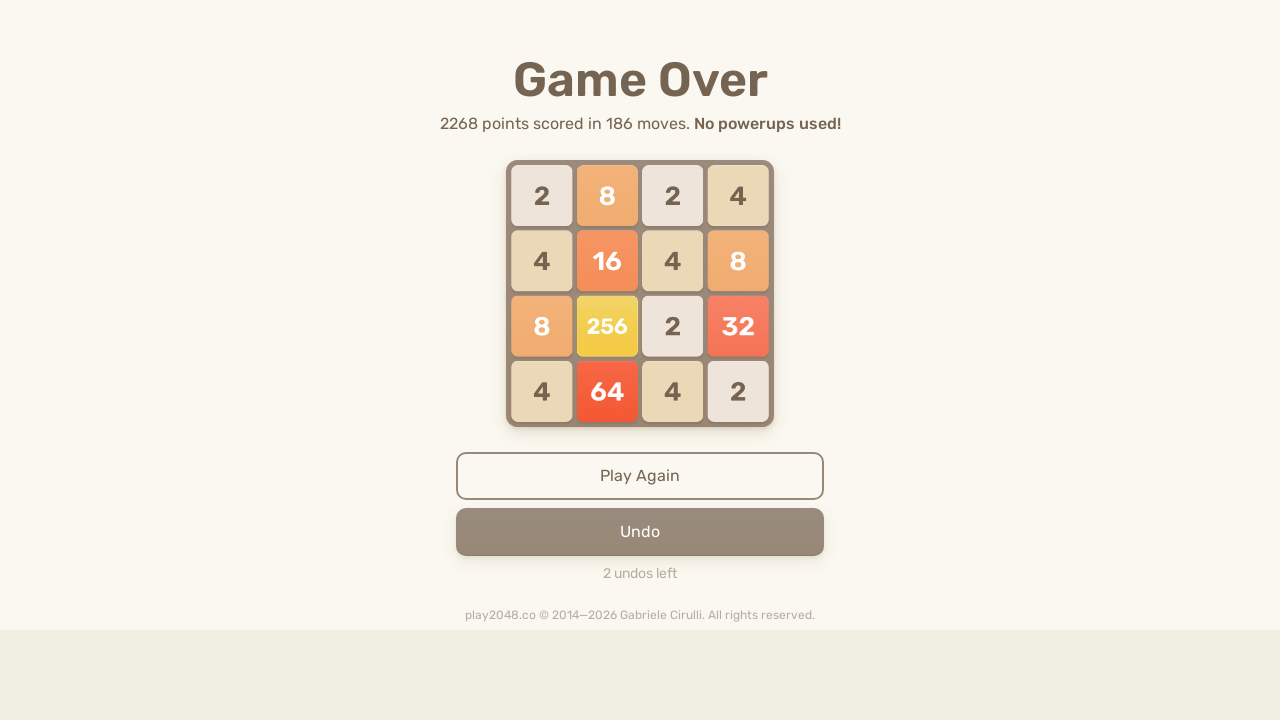

Pressed ArrowRight key on body
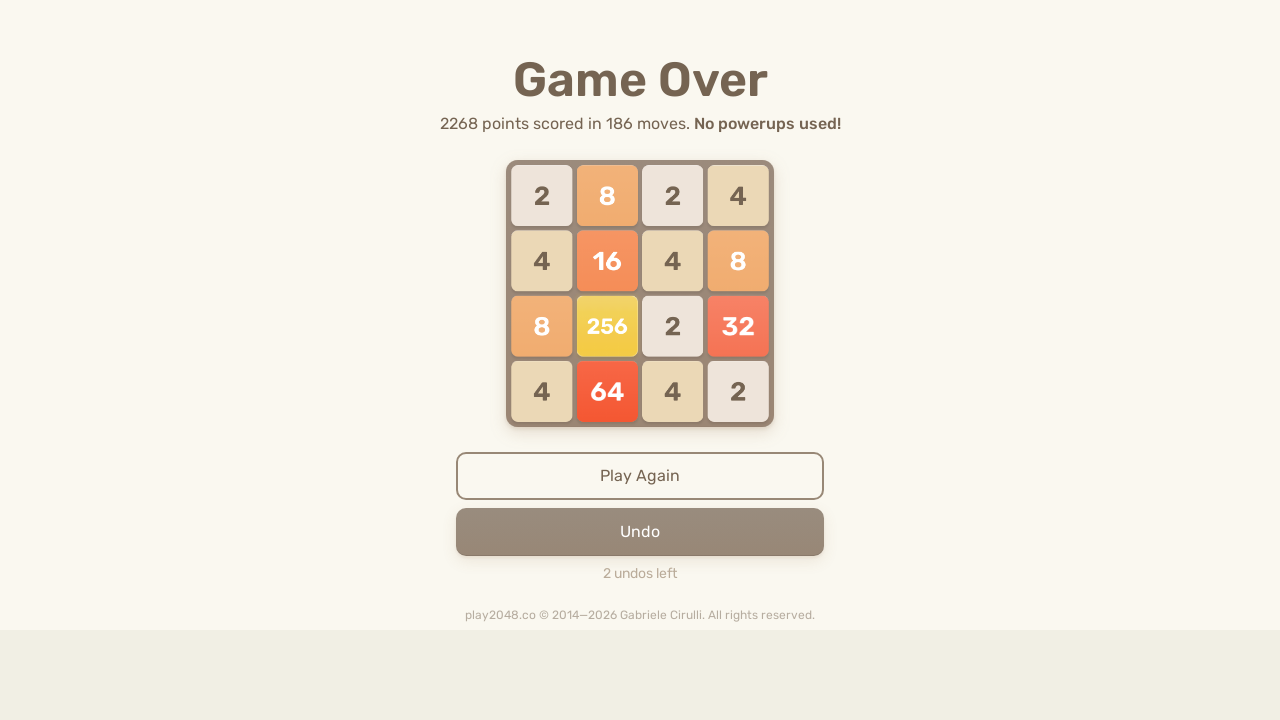

Pressed ArrowDown key on body
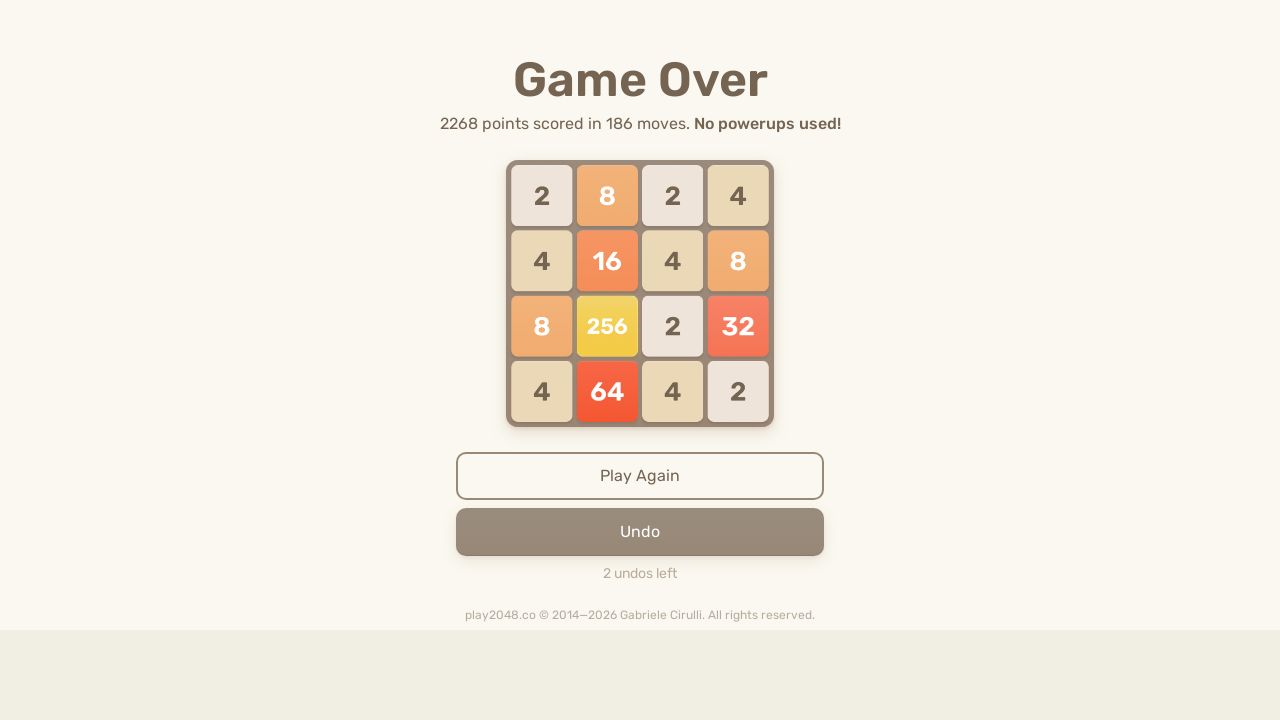

Pressed ArrowLeft key on body
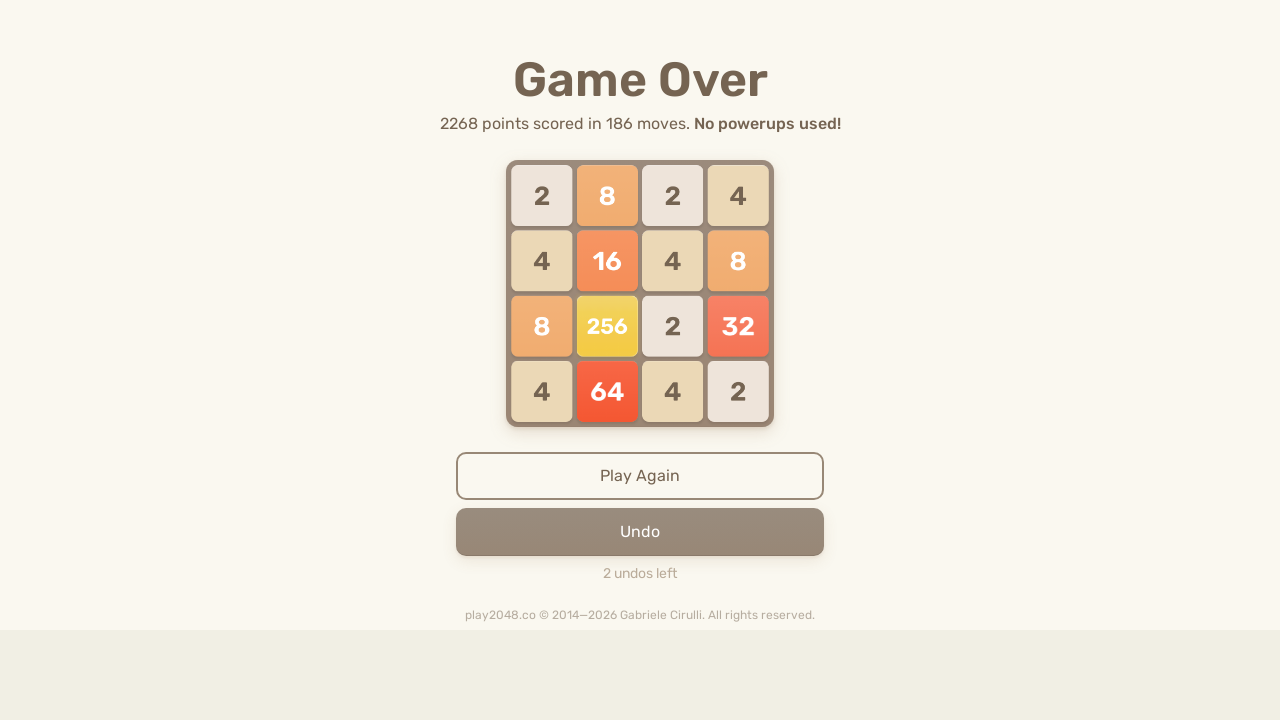

Pressed ArrowUp key on body
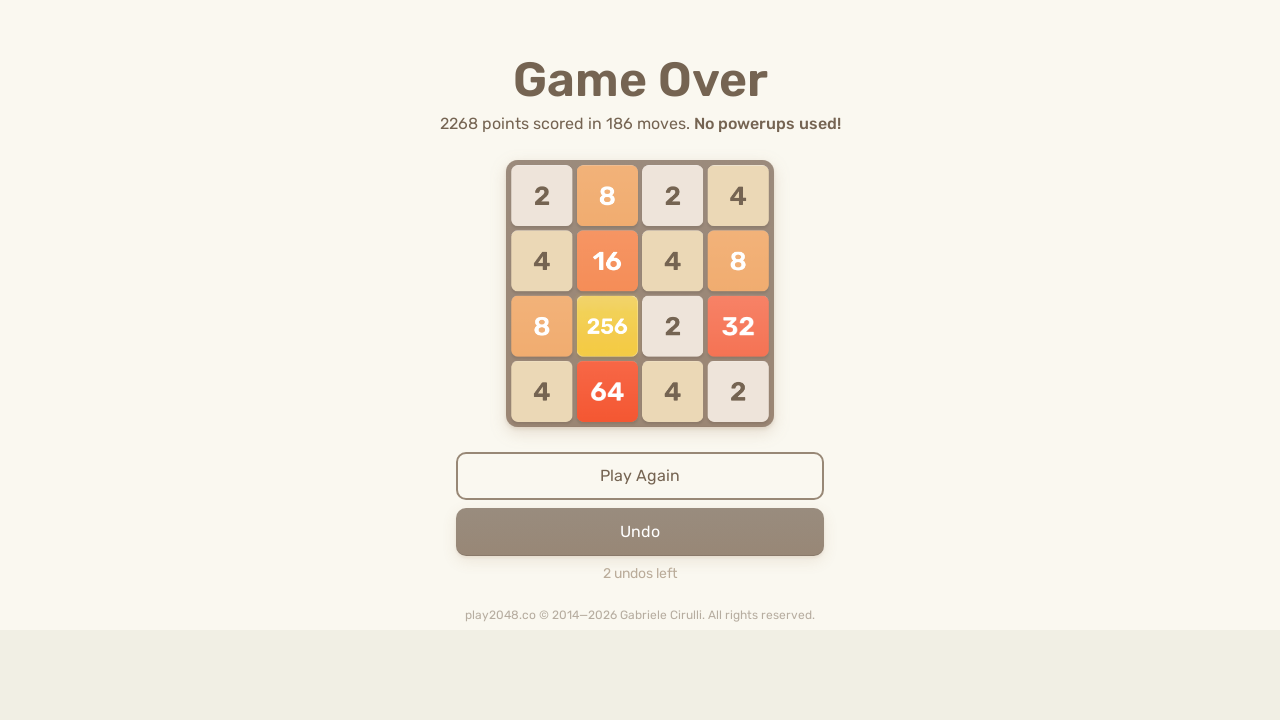

Pressed ArrowRight key on body
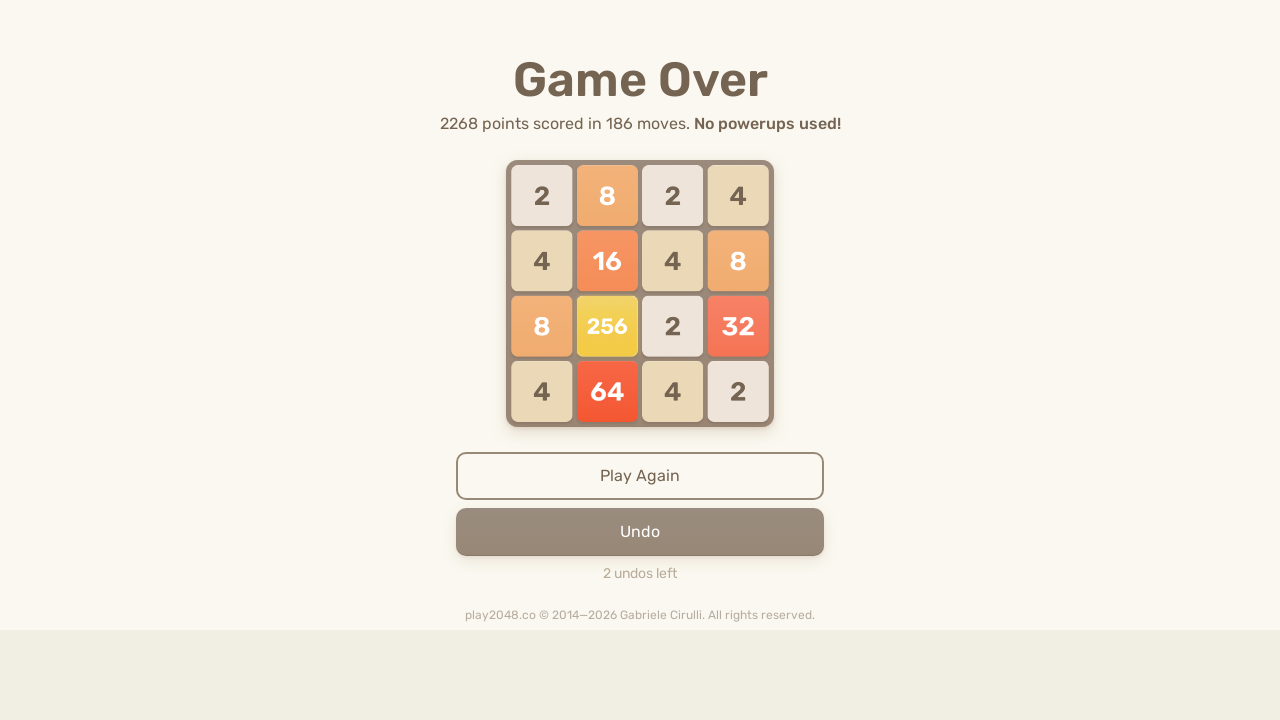

Pressed ArrowDown key on body
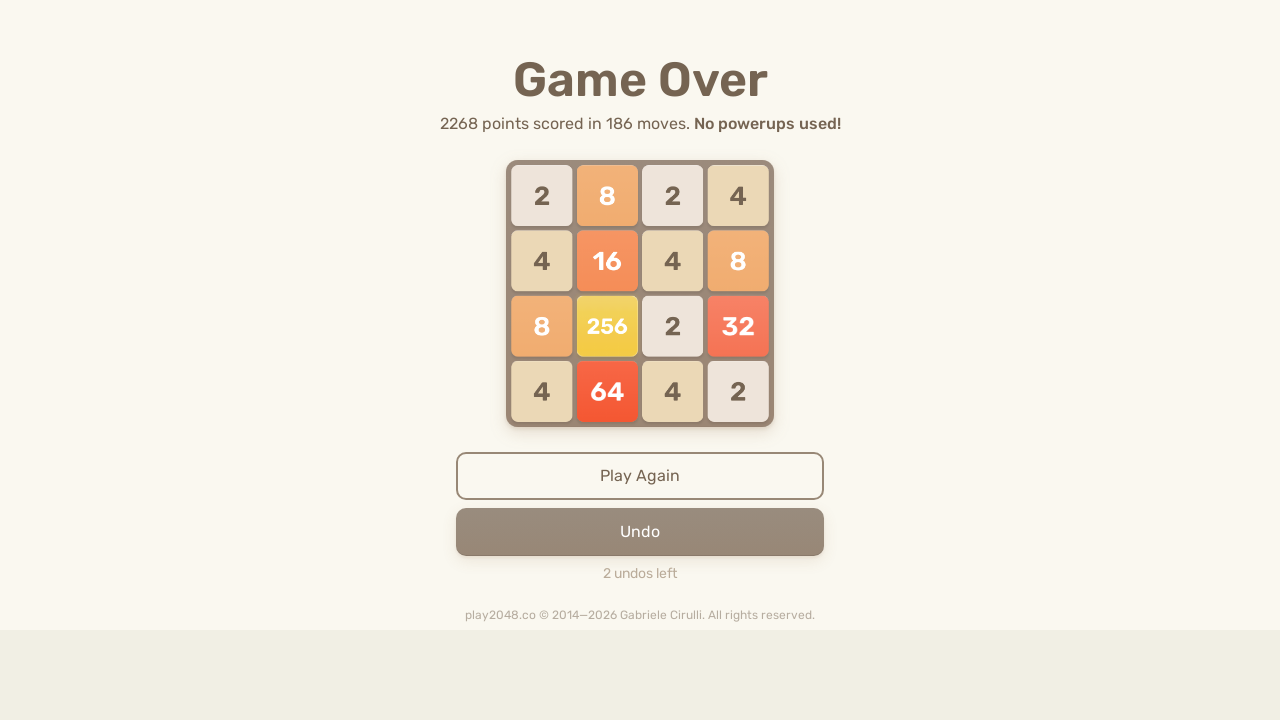

Pressed ArrowLeft key on body
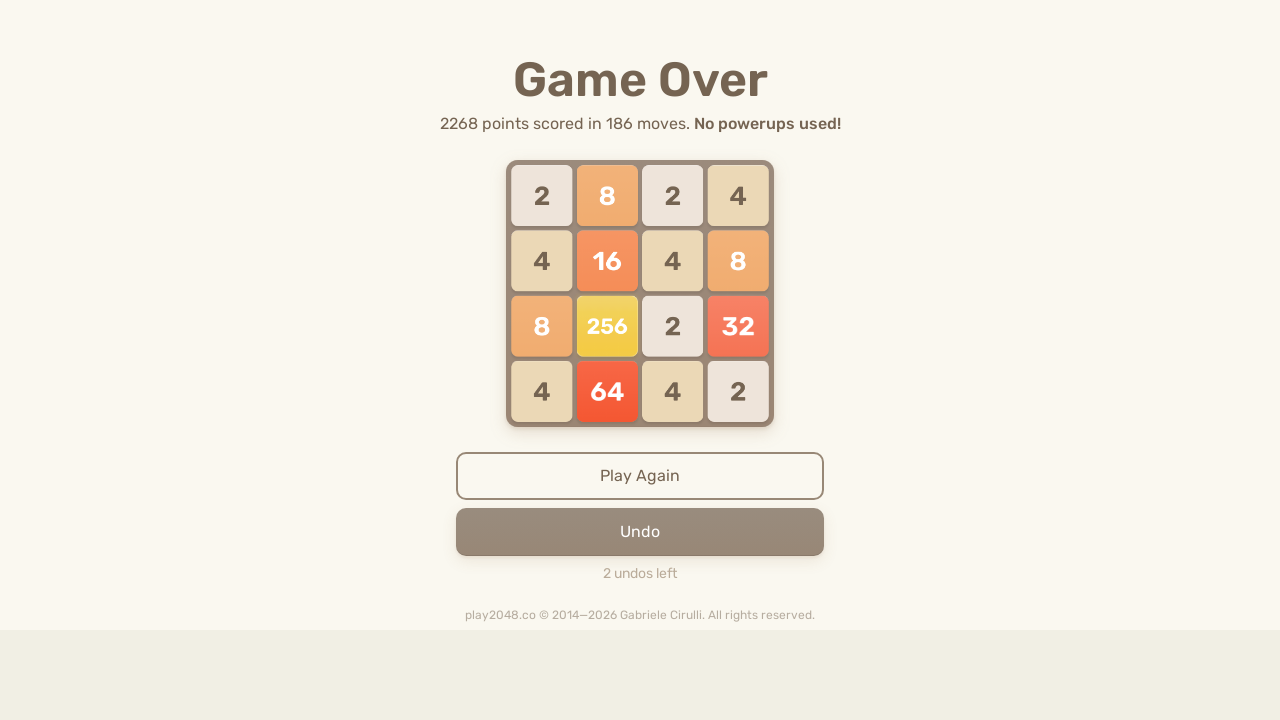

Pressed ArrowUp key on body
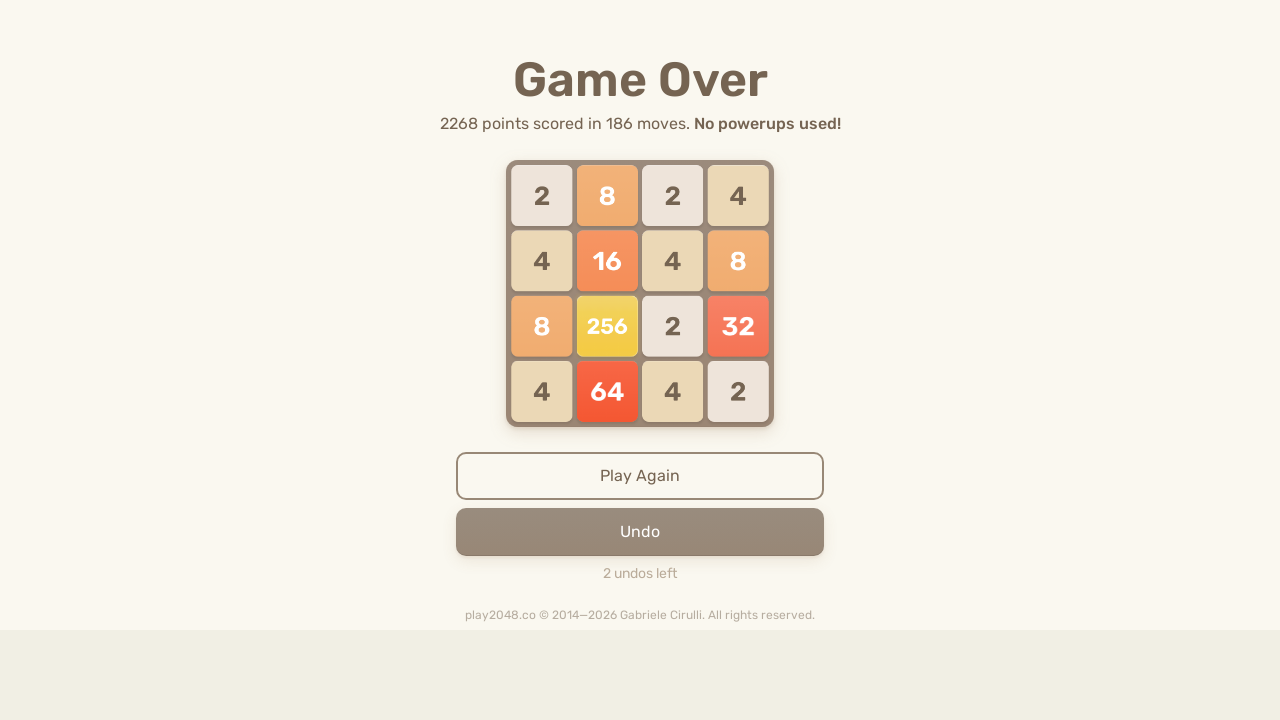

Pressed ArrowRight key on body
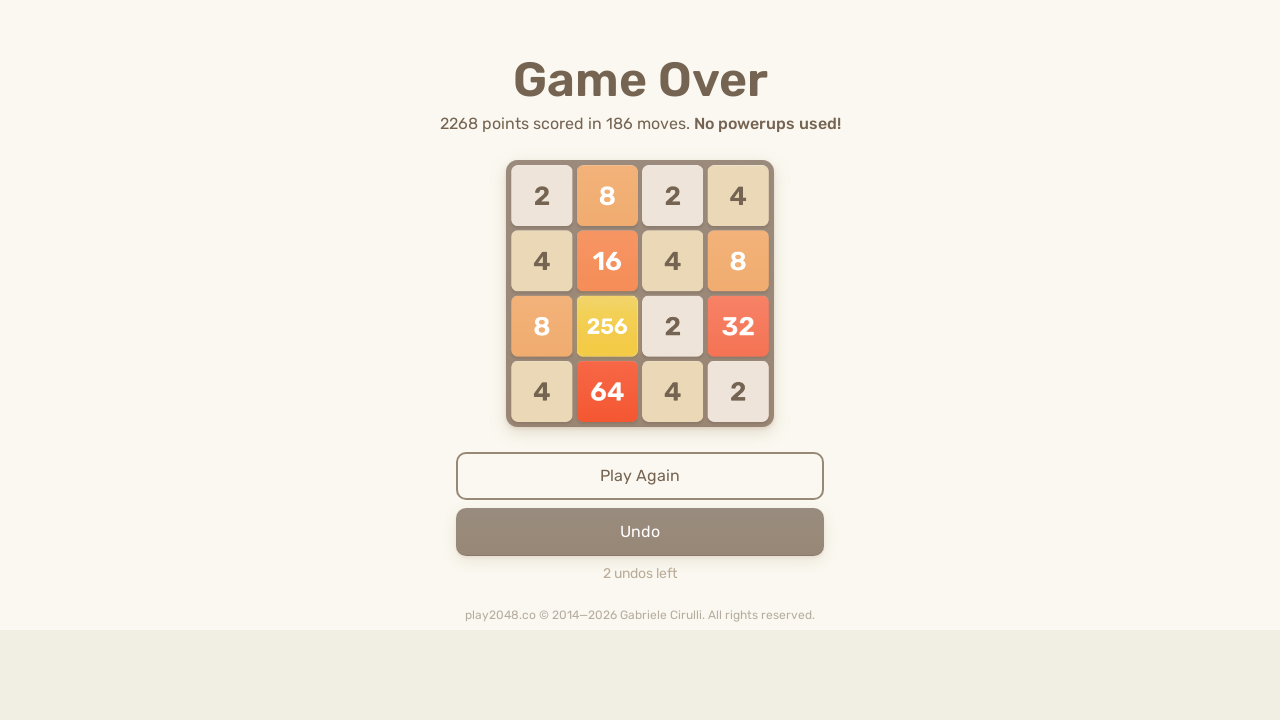

Pressed ArrowDown key on body
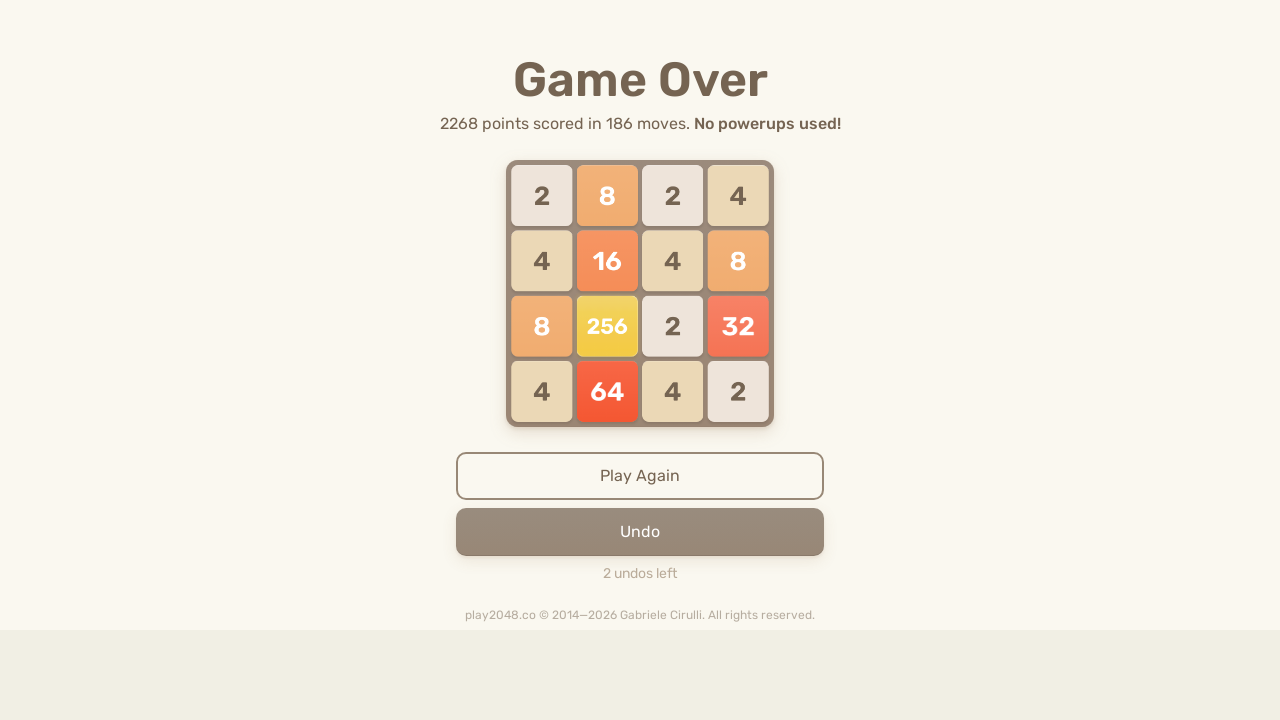

Pressed ArrowLeft key on body
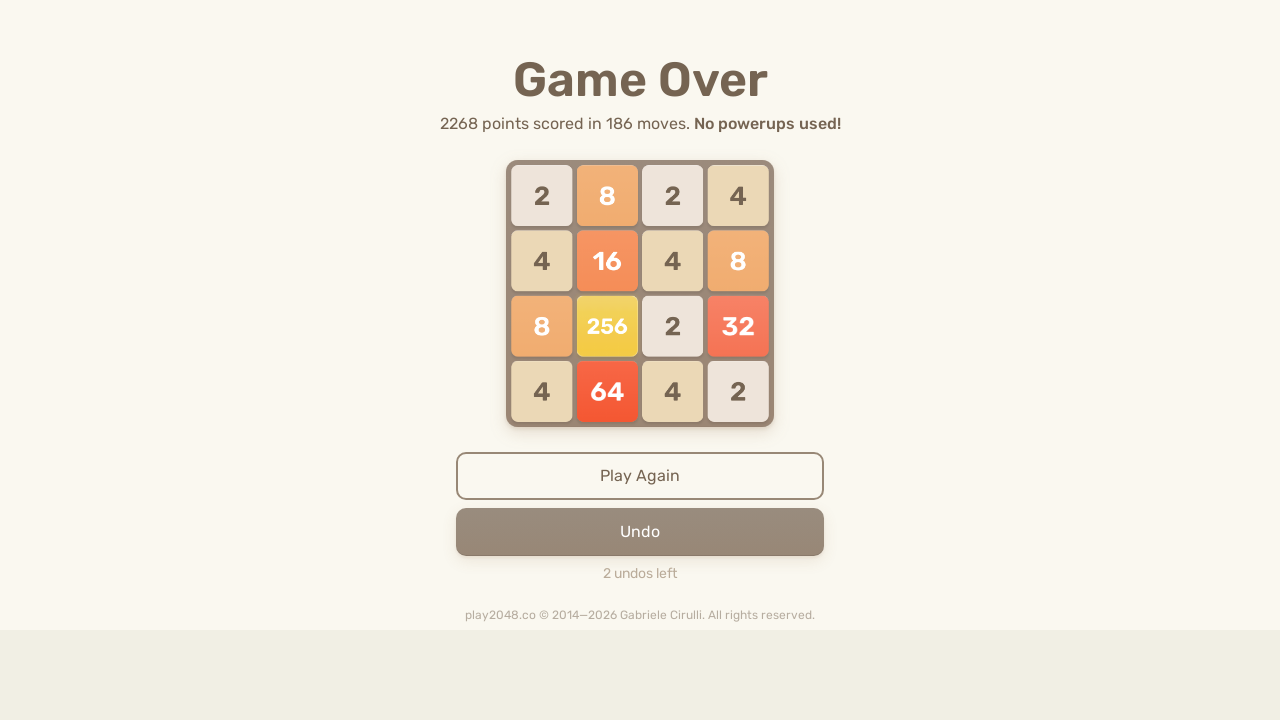

Pressed ArrowUp key on body
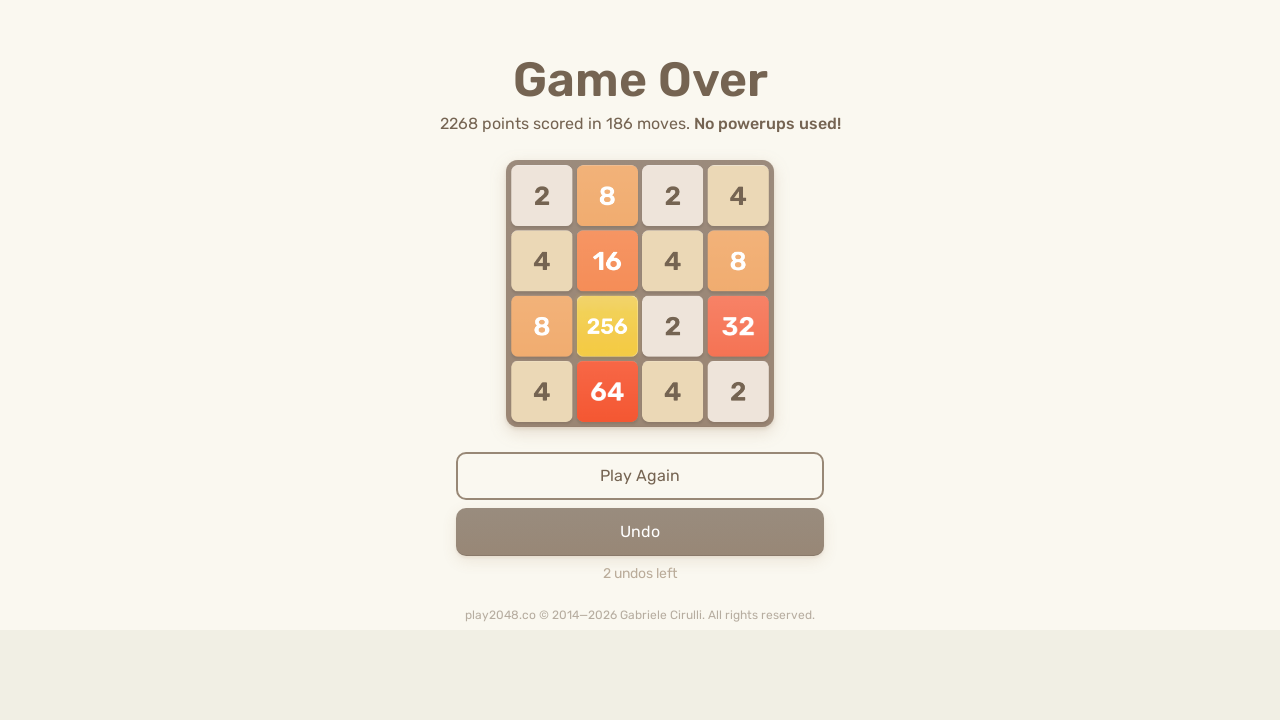

Pressed ArrowRight key on body
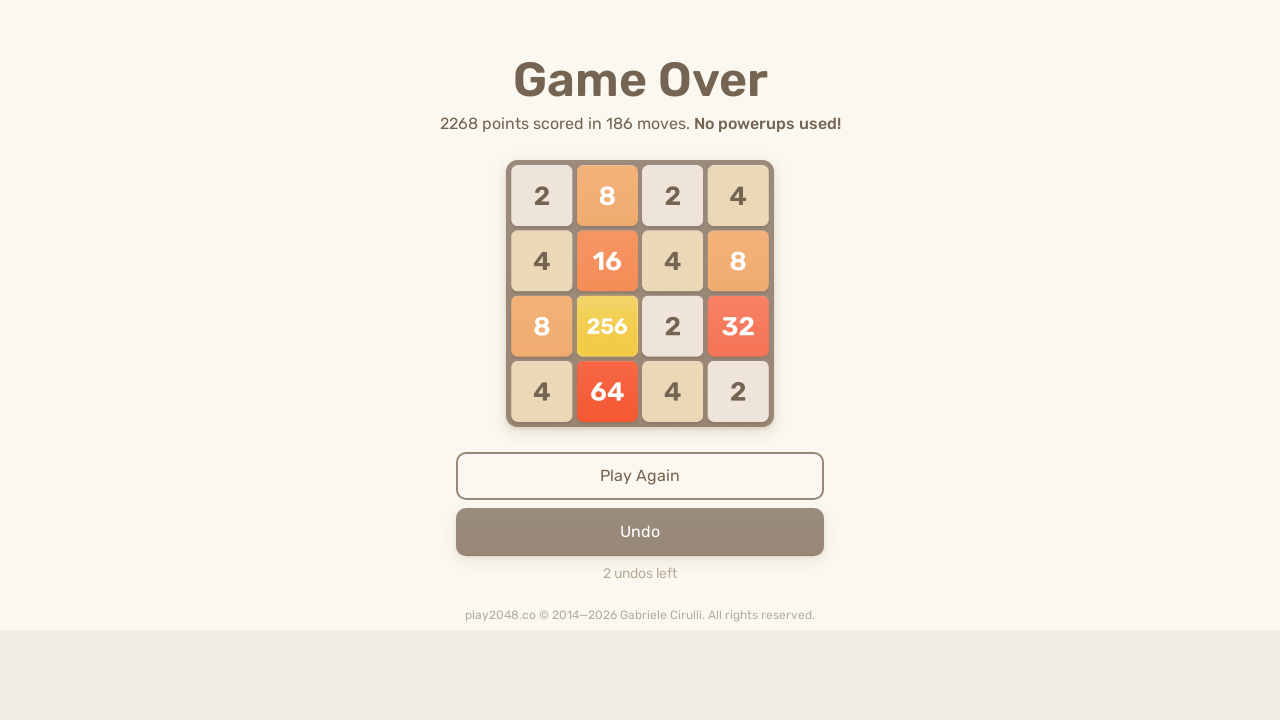

Pressed ArrowDown key on body
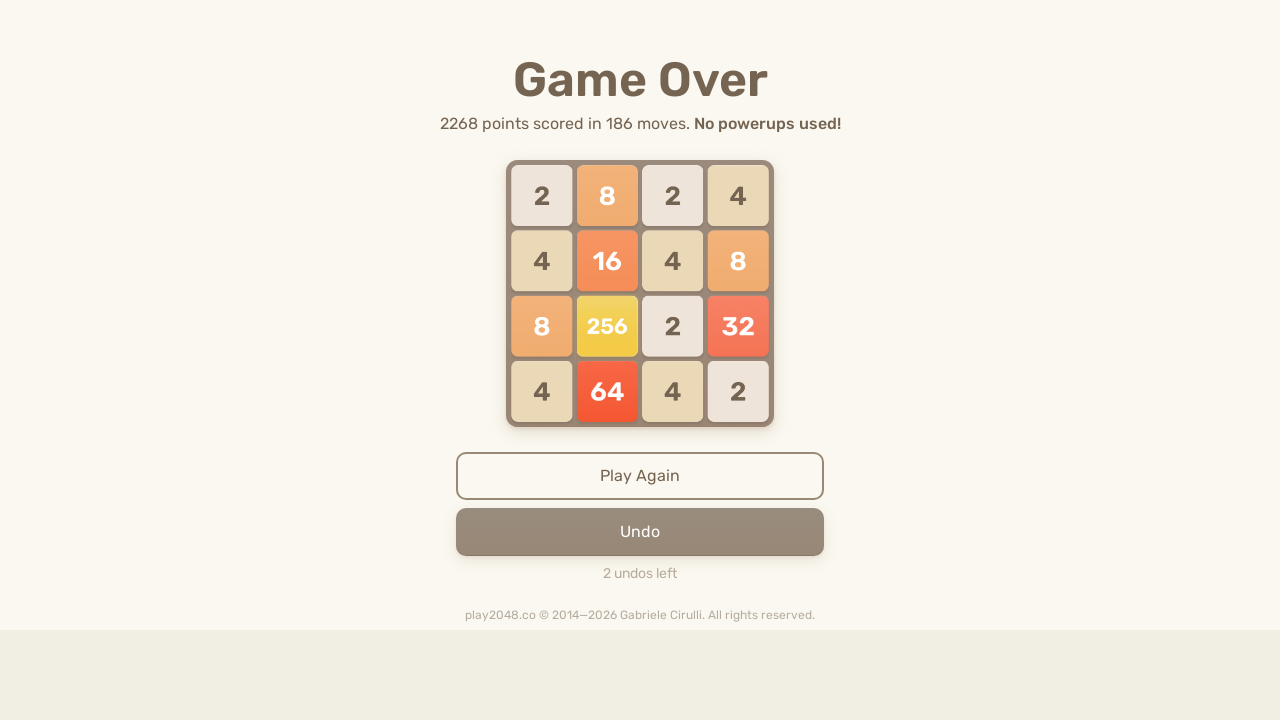

Pressed ArrowLeft key on body
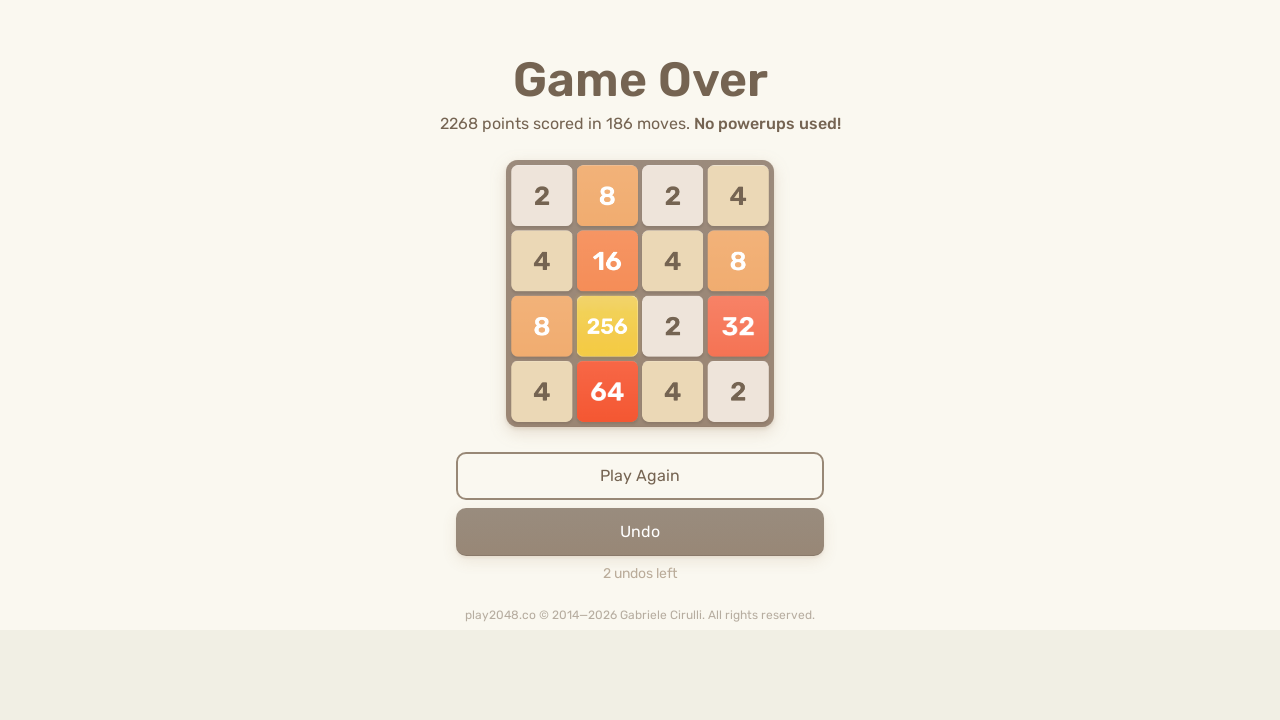

Pressed ArrowUp key on body
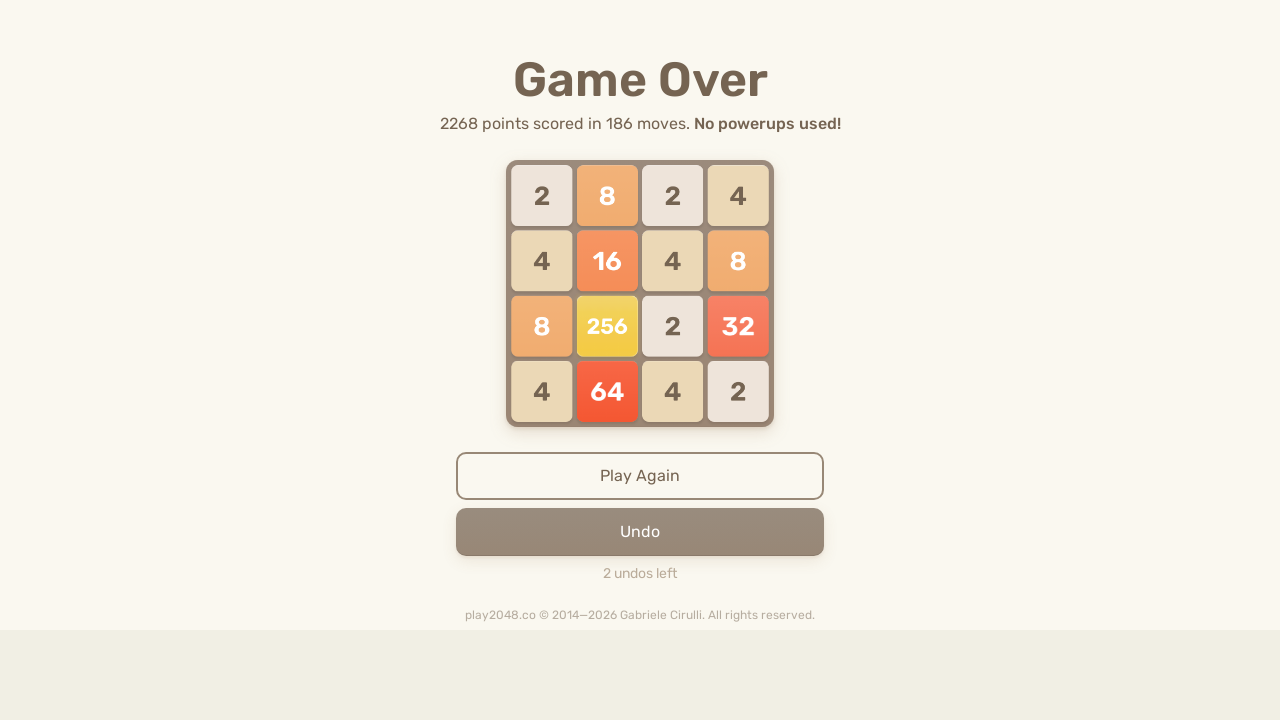

Pressed ArrowRight key on body
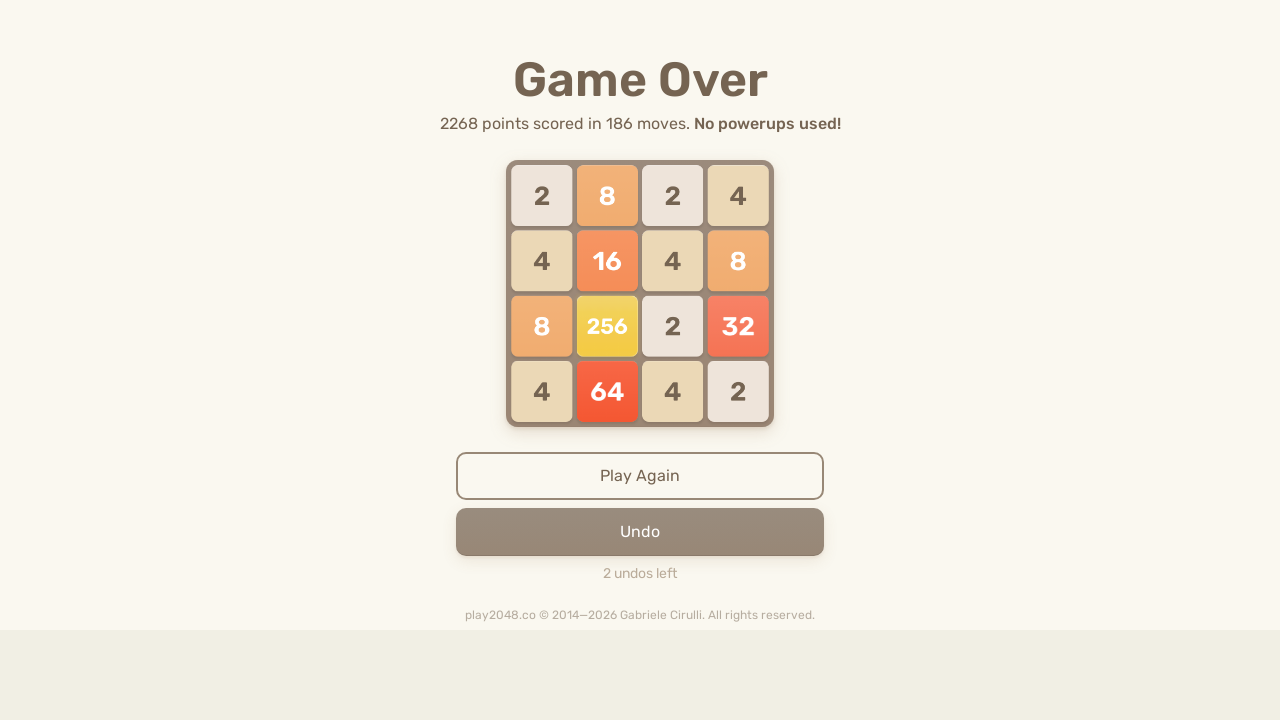

Pressed ArrowDown key on body
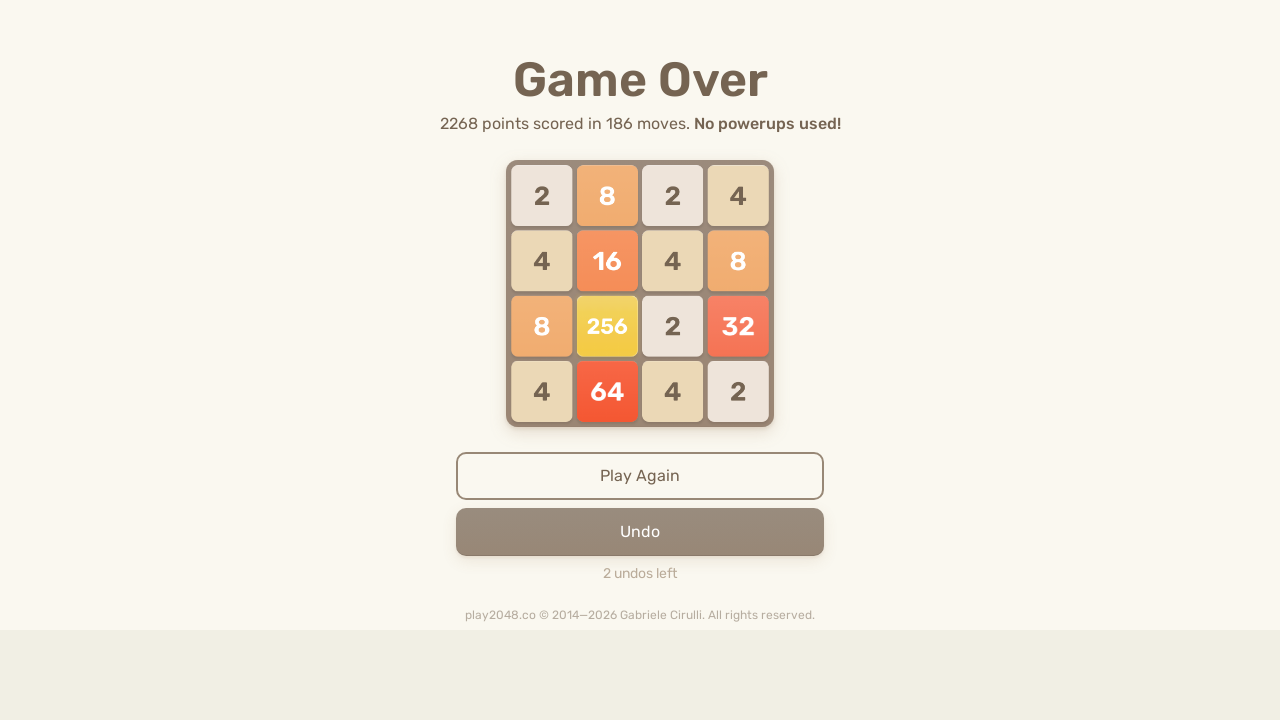

Pressed ArrowLeft key on body
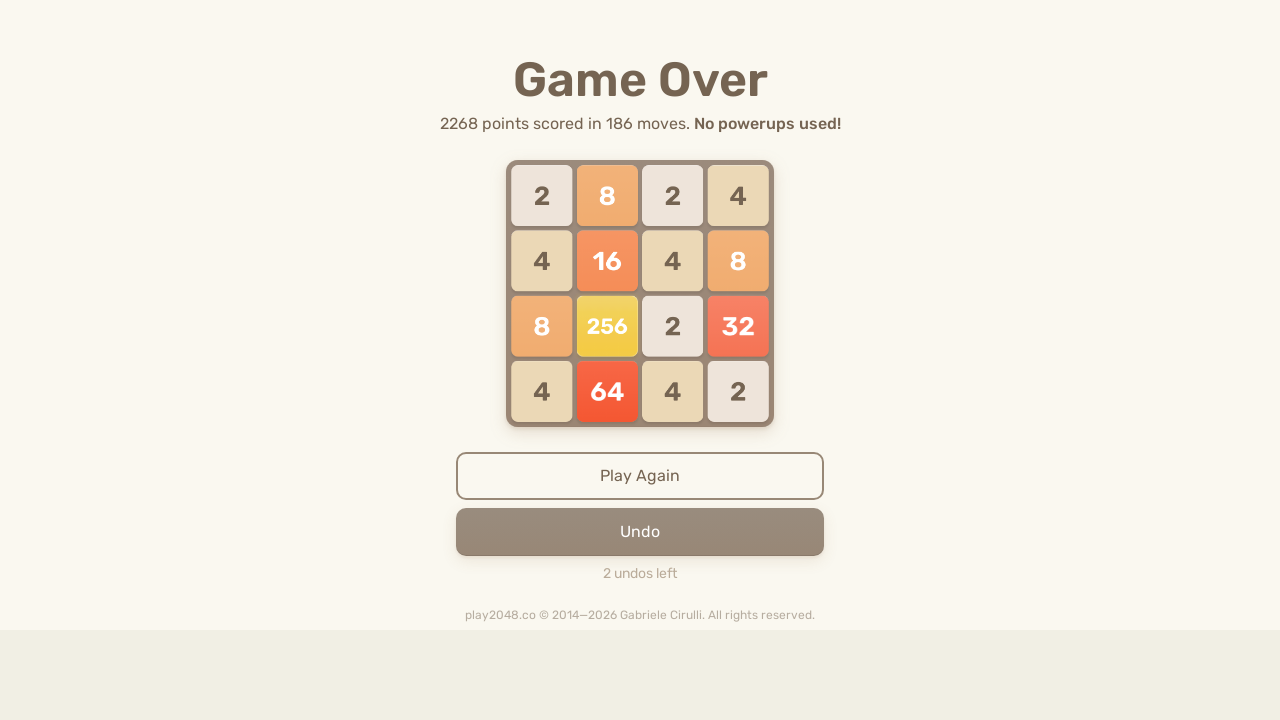

Pressed ArrowUp key on body
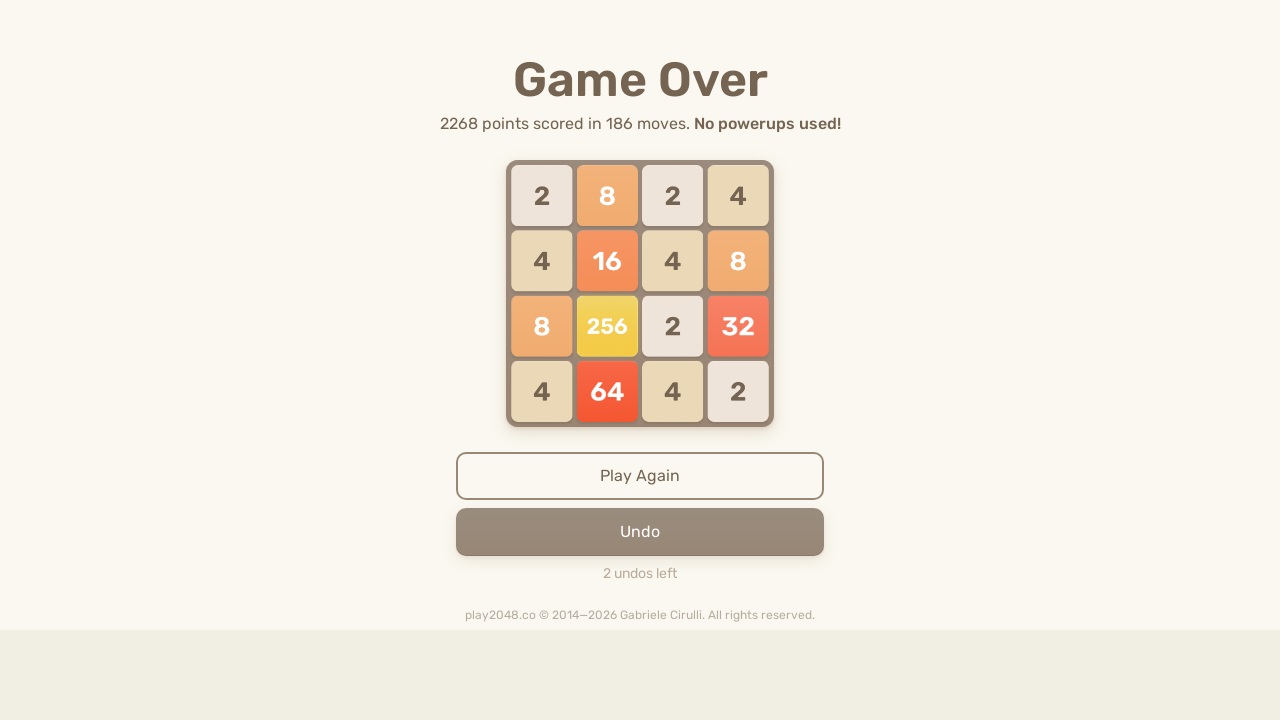

Pressed ArrowRight key on body
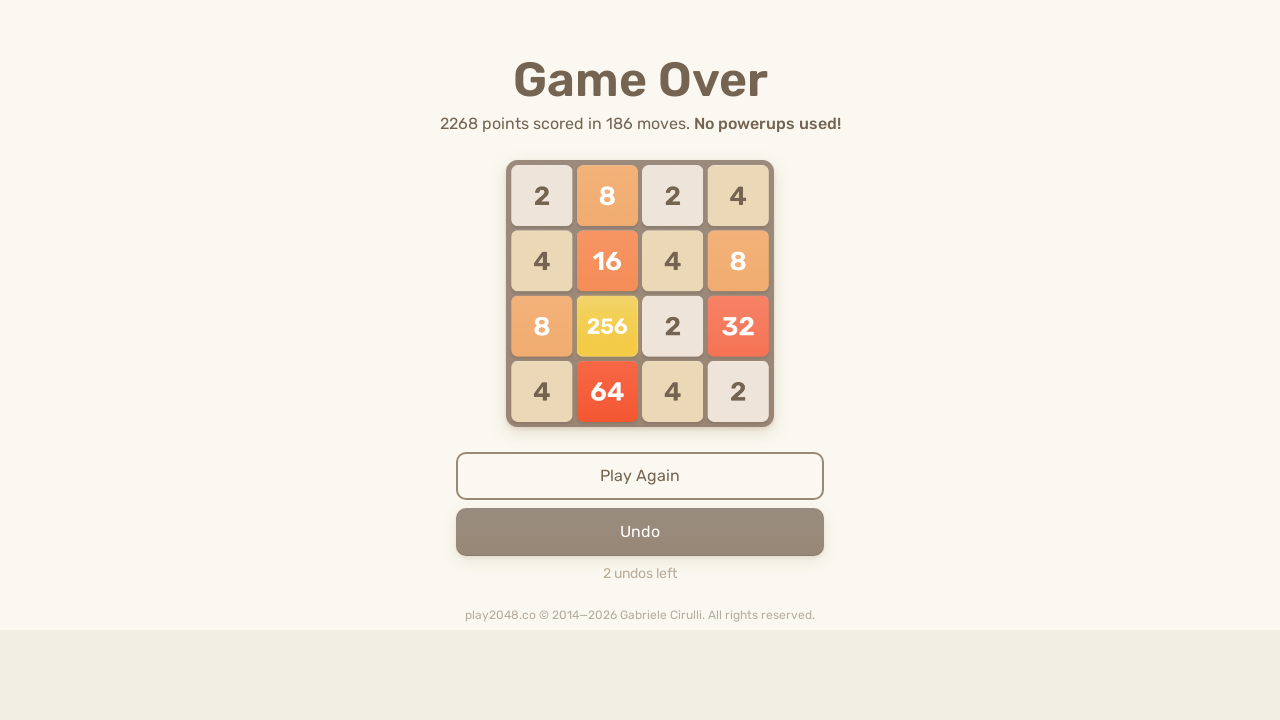

Pressed ArrowDown key on body
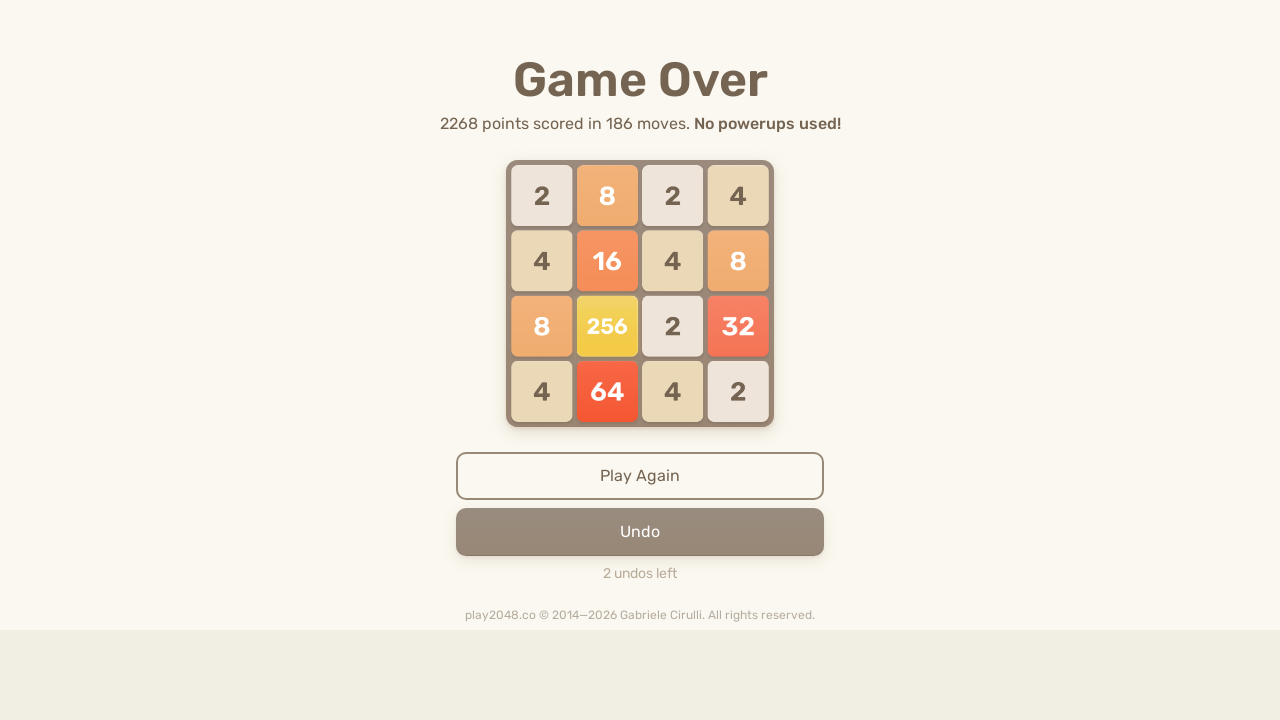

Pressed ArrowLeft key on body
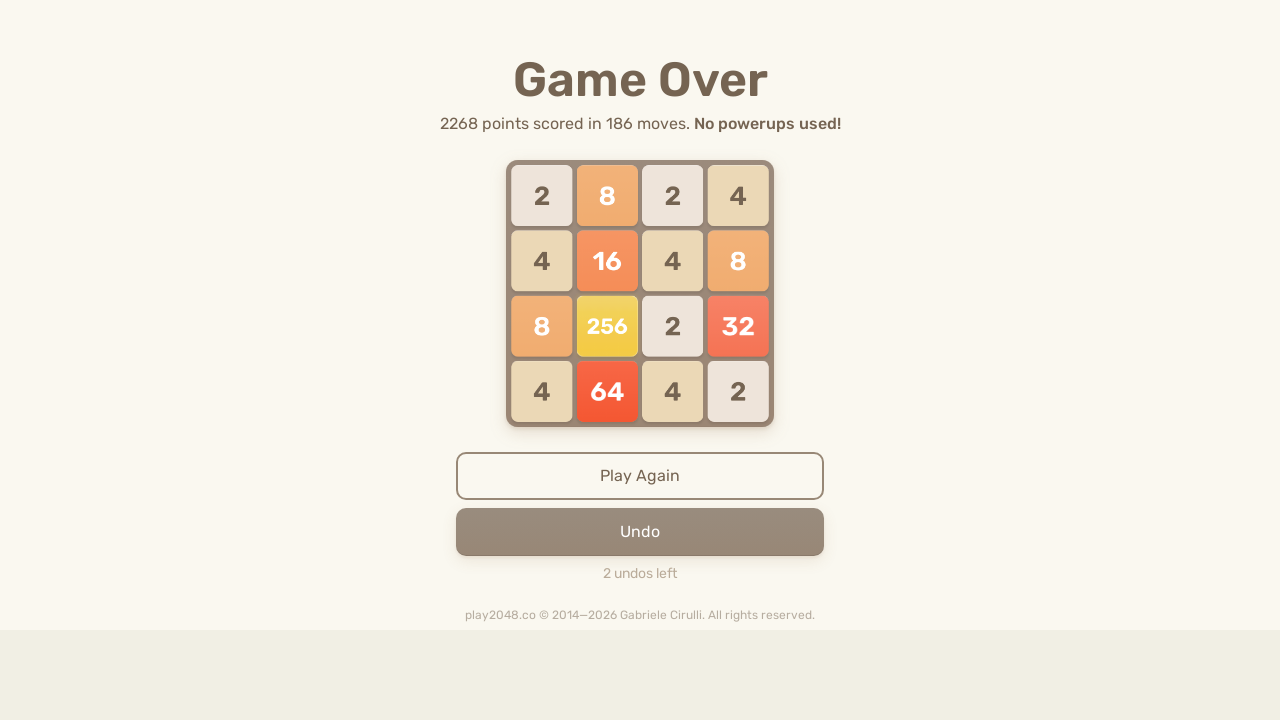

Pressed ArrowUp key on body
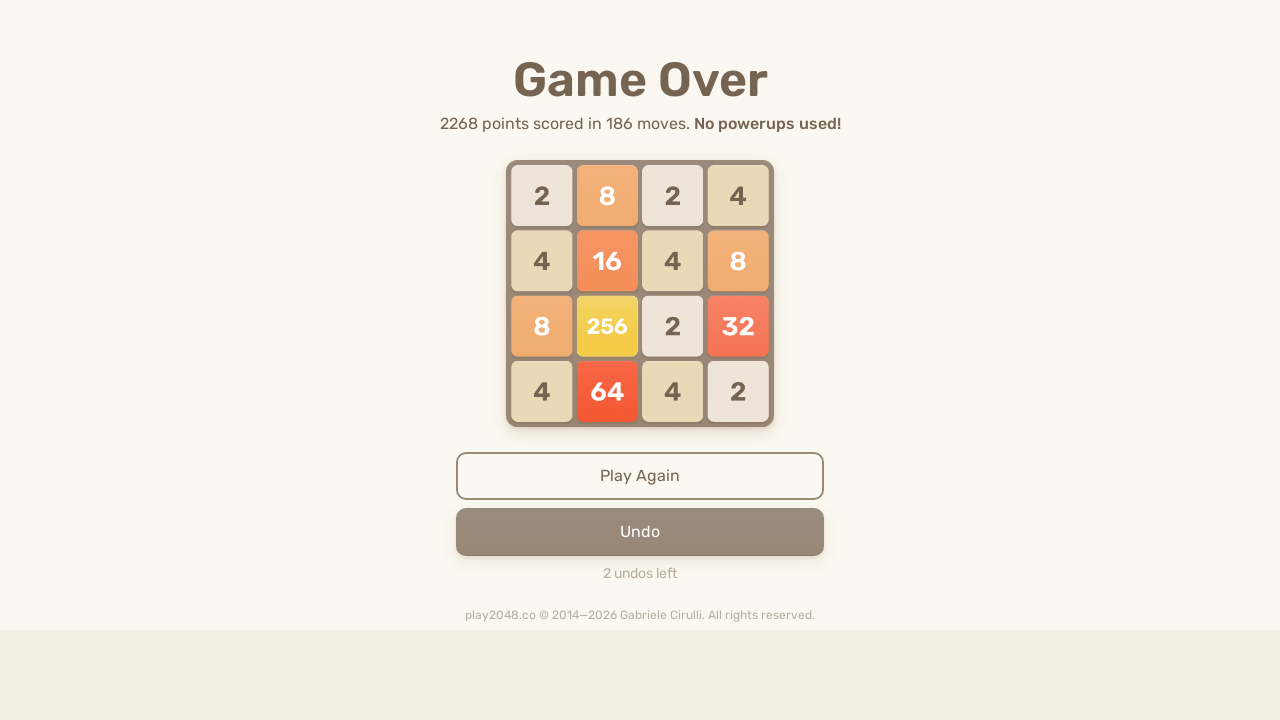

Pressed ArrowRight key on body
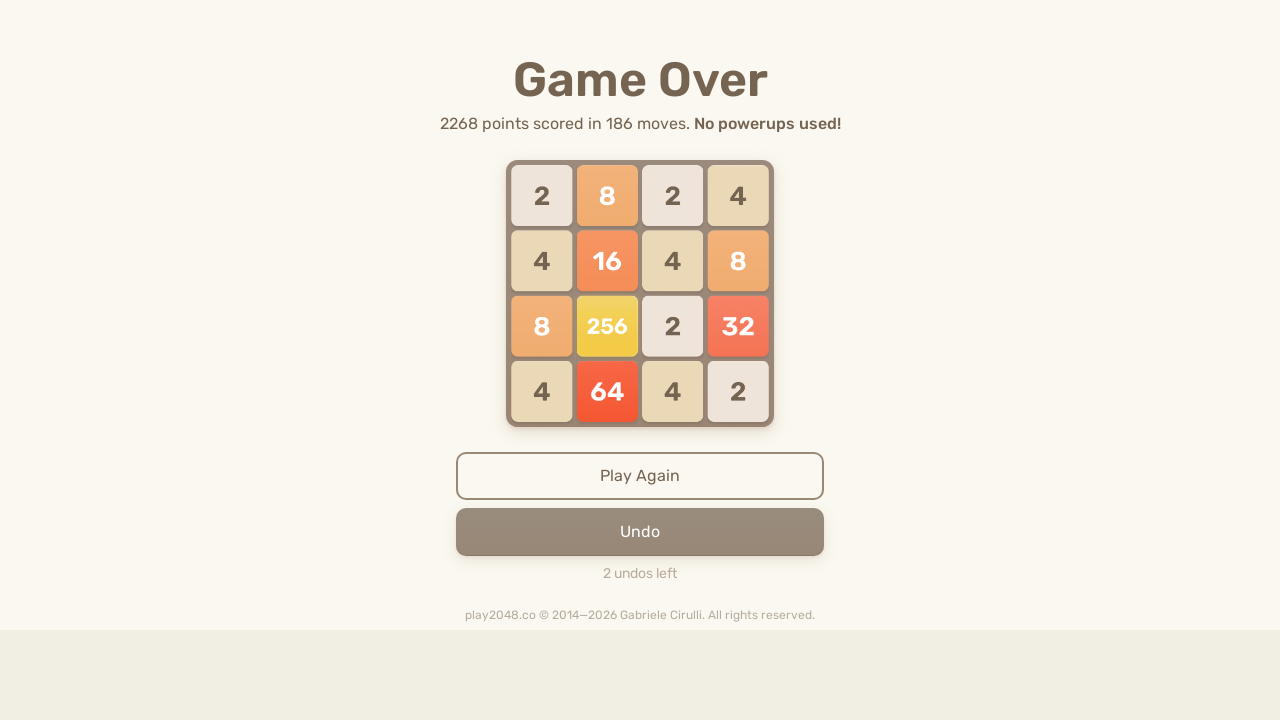

Pressed ArrowDown key on body
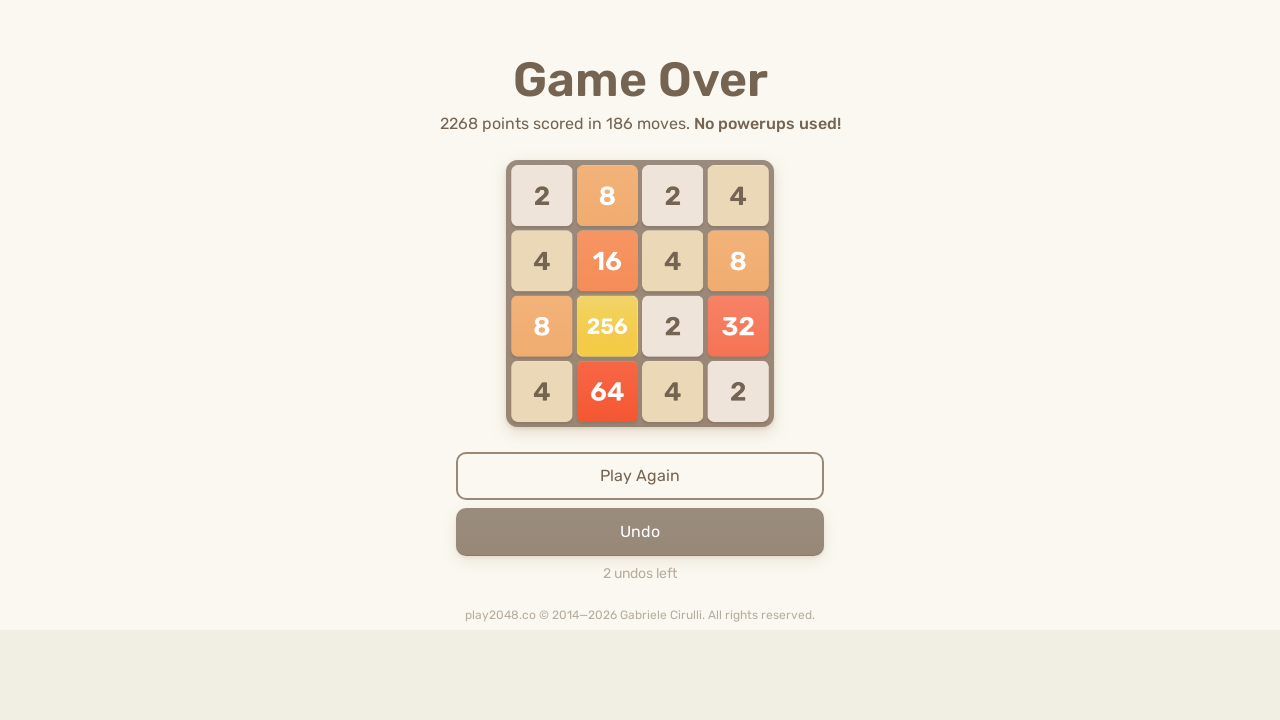

Pressed ArrowLeft key on body
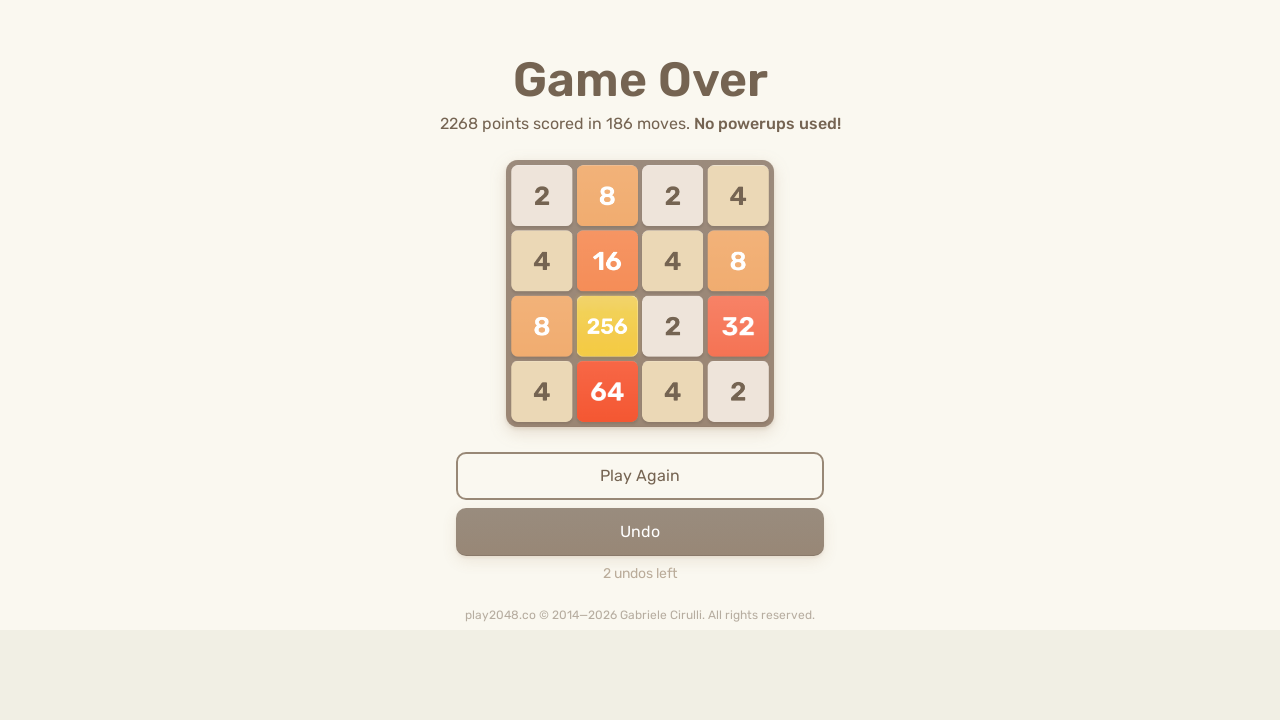

Pressed ArrowUp key on body
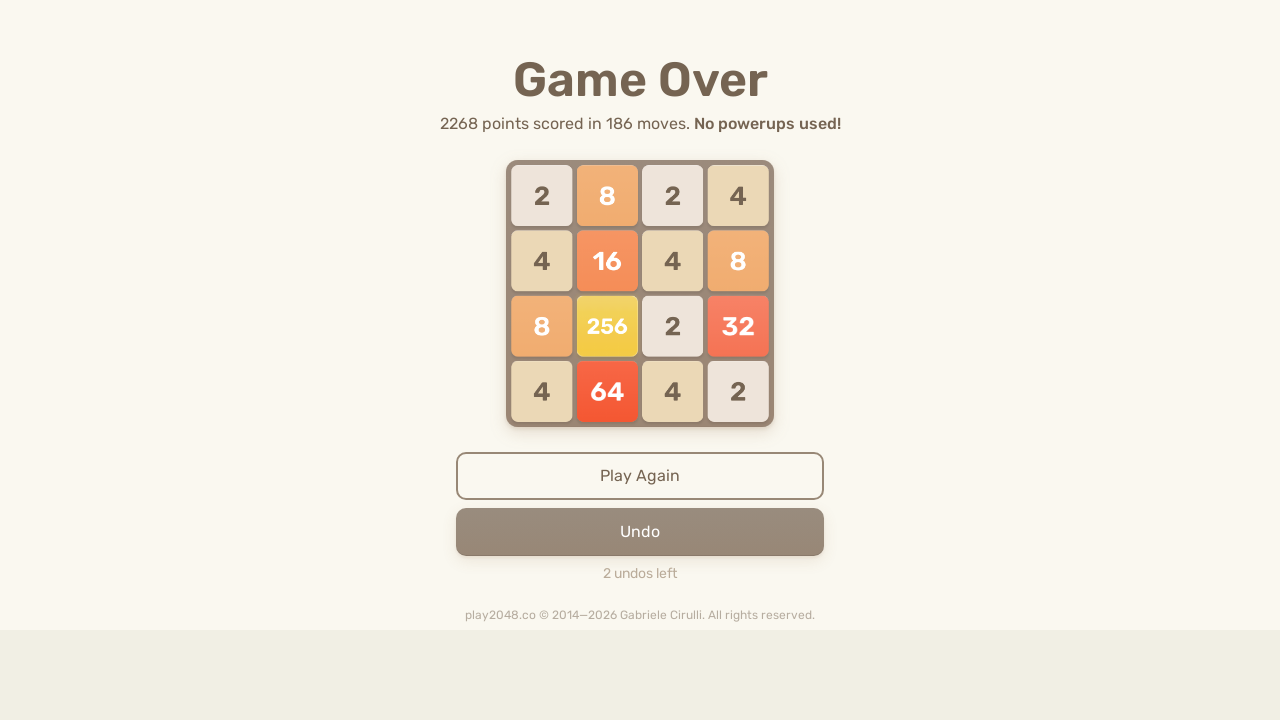

Pressed ArrowRight key on body
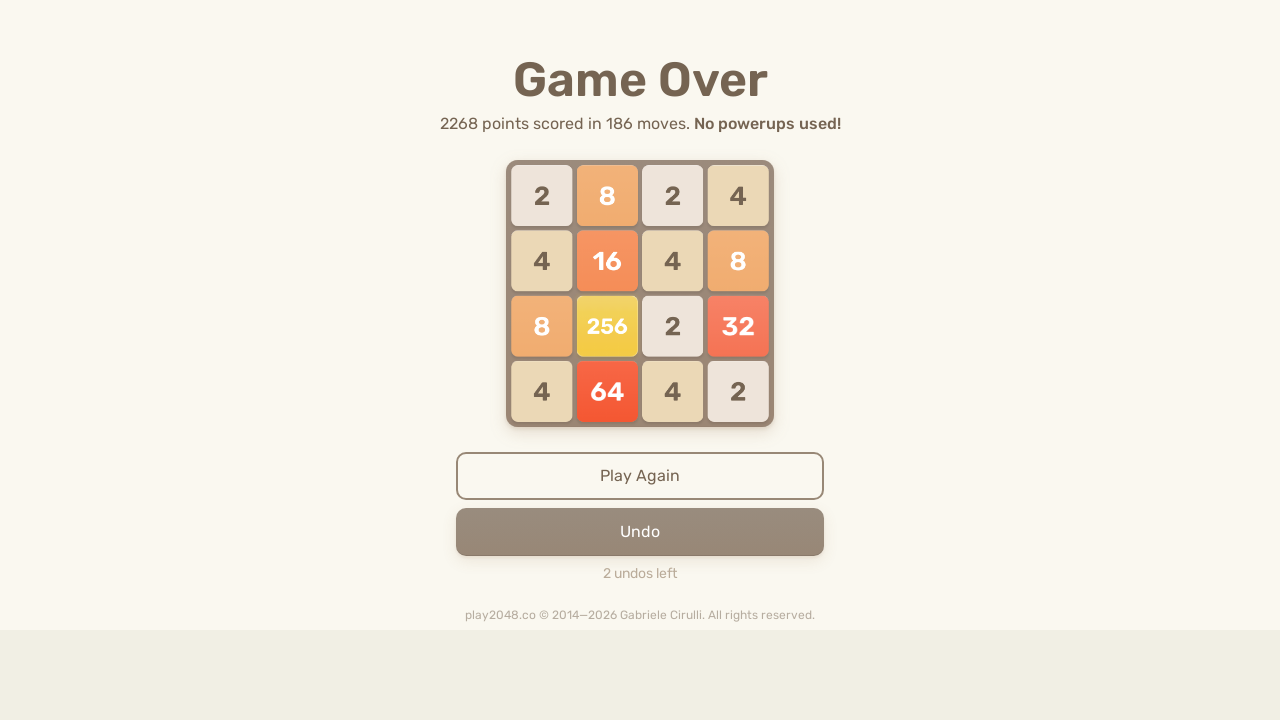

Pressed ArrowDown key on body
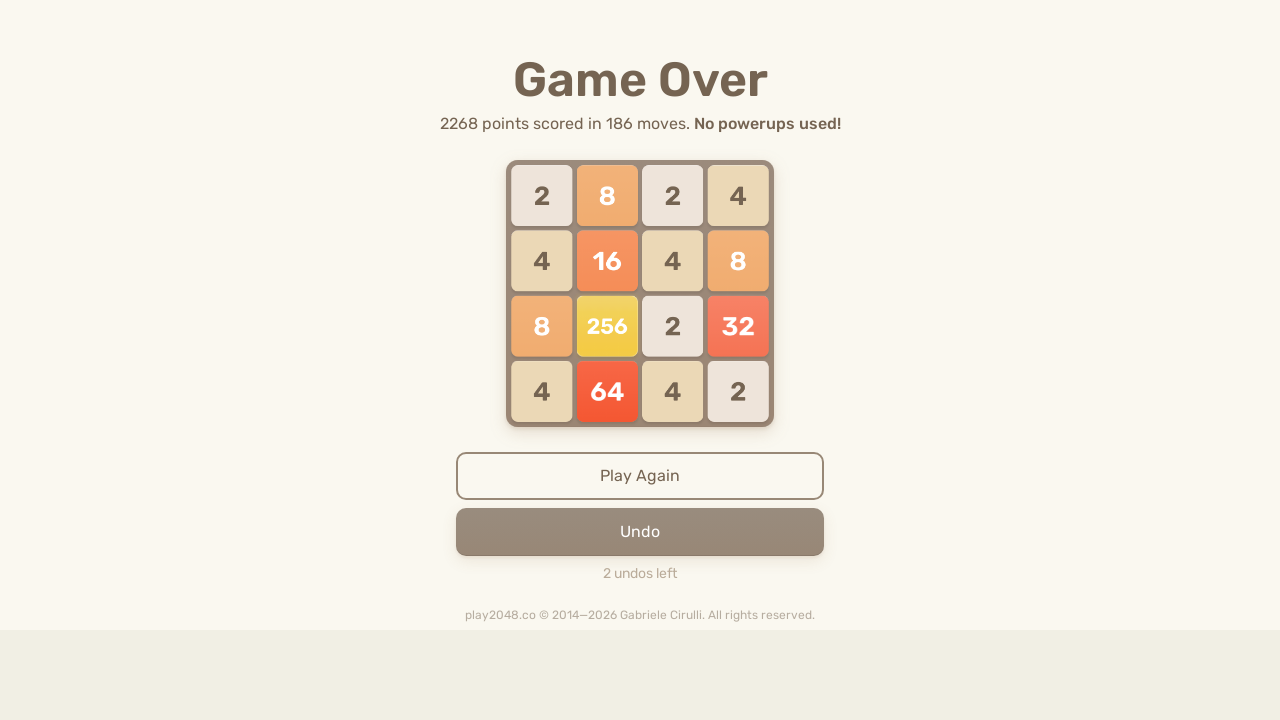

Pressed ArrowLeft key on body
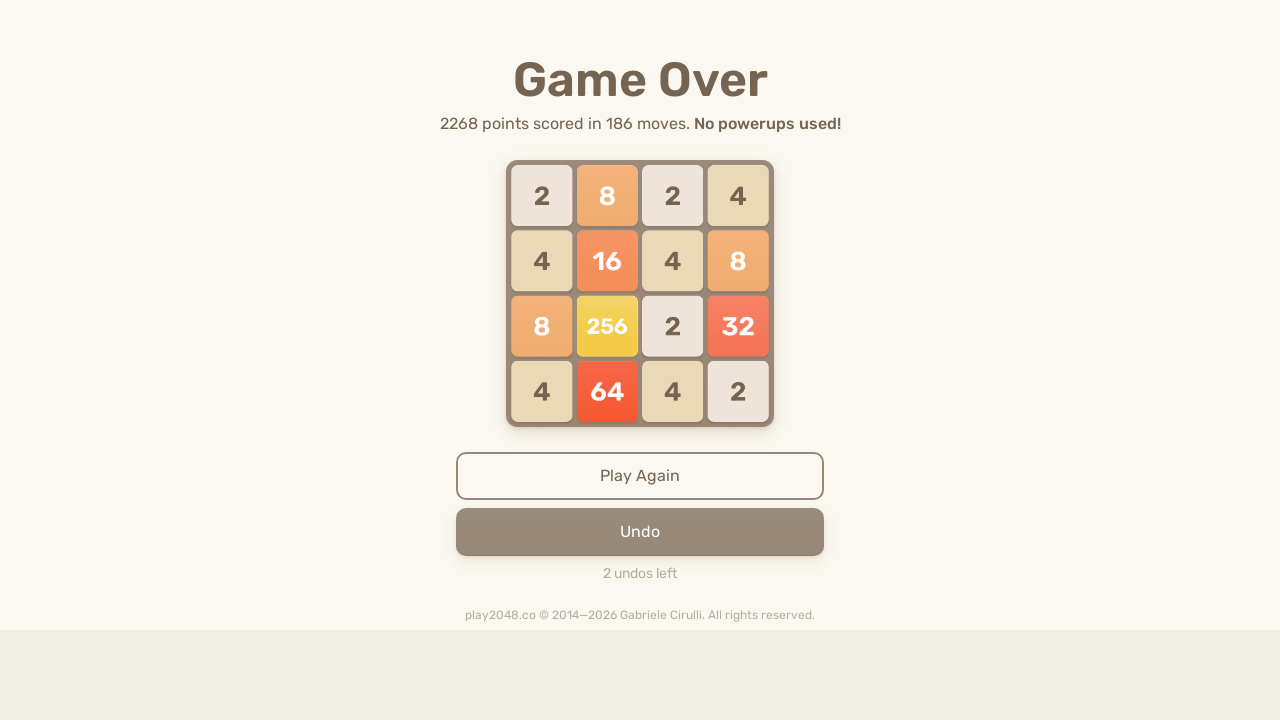

Pressed ArrowUp key on body
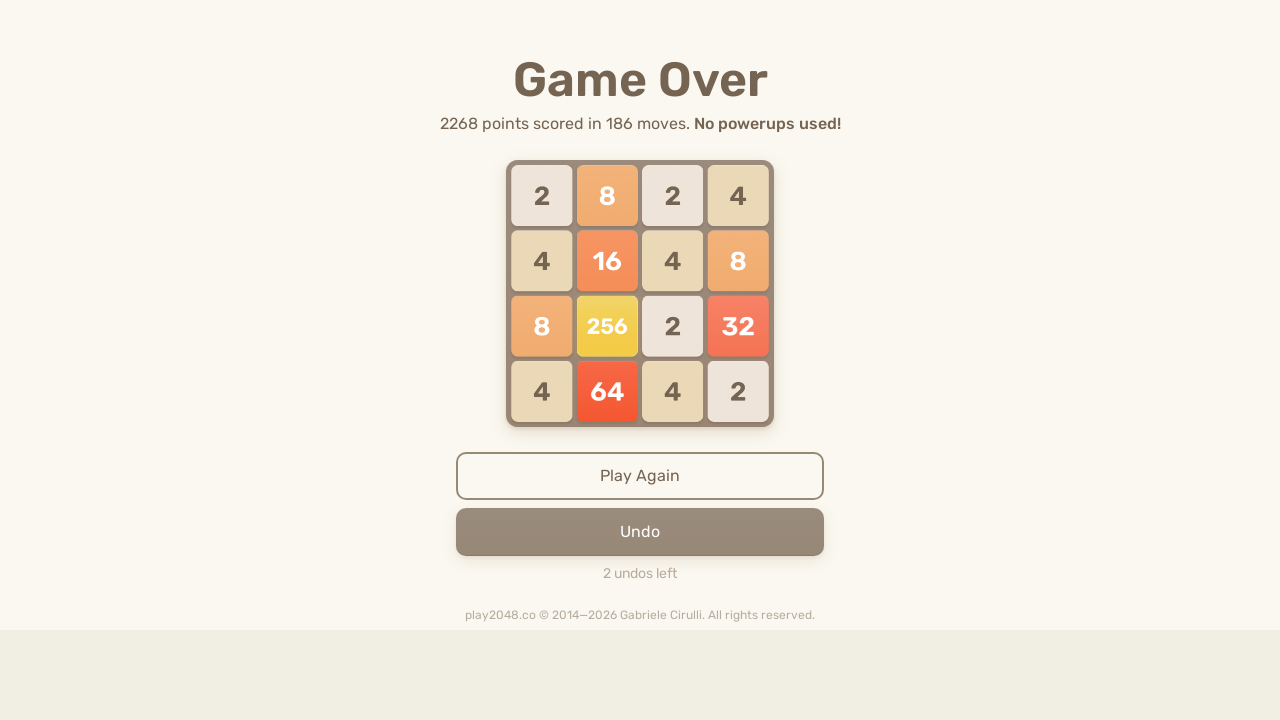

Pressed ArrowRight key on body
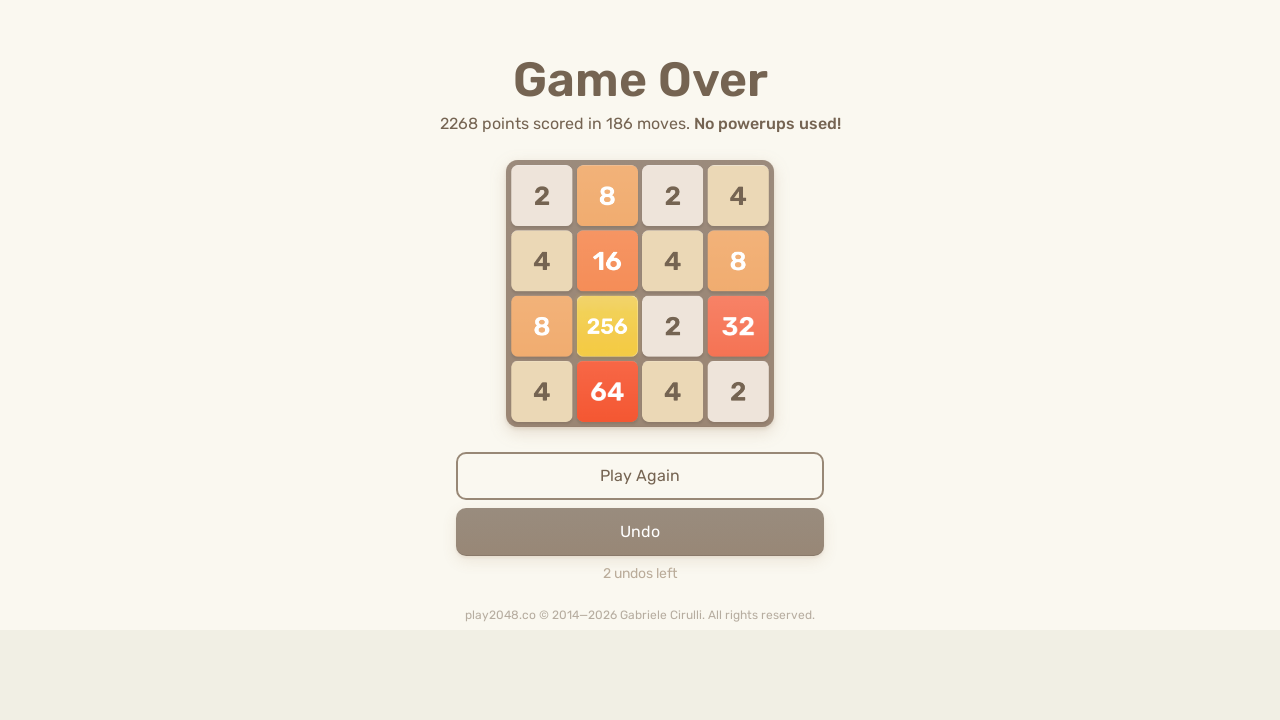

Pressed ArrowDown key on body
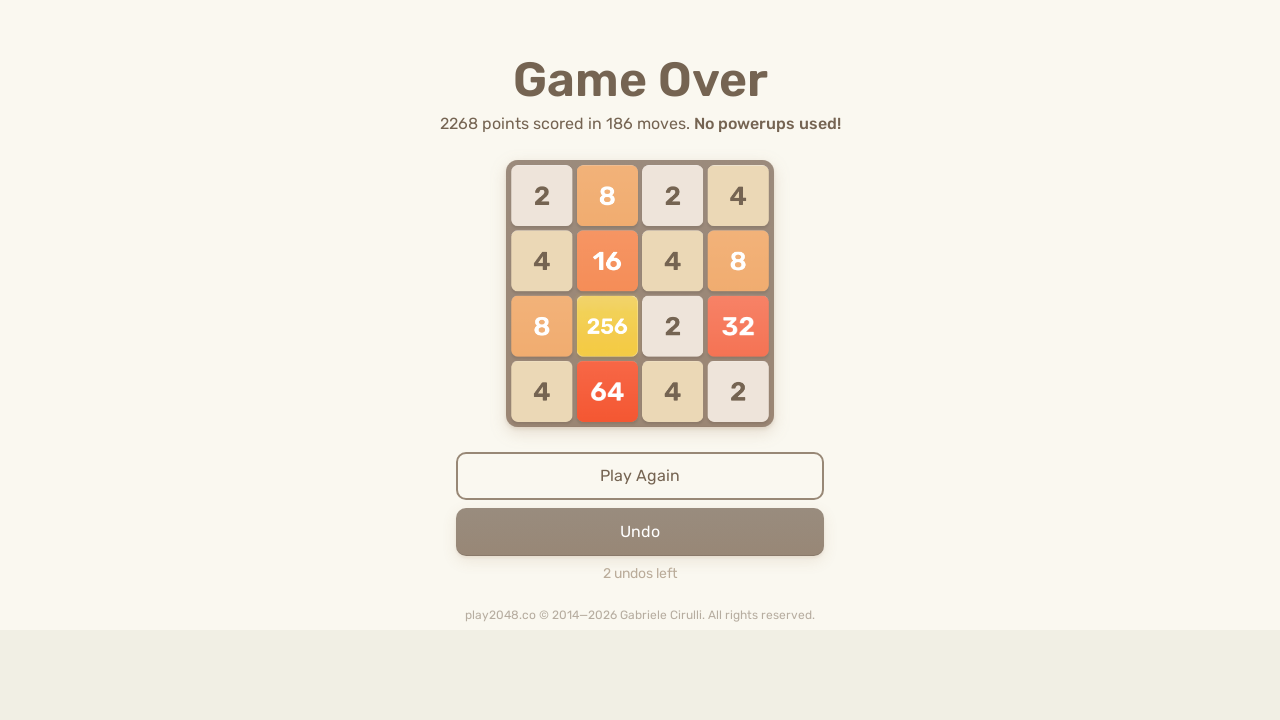

Pressed ArrowLeft key on body
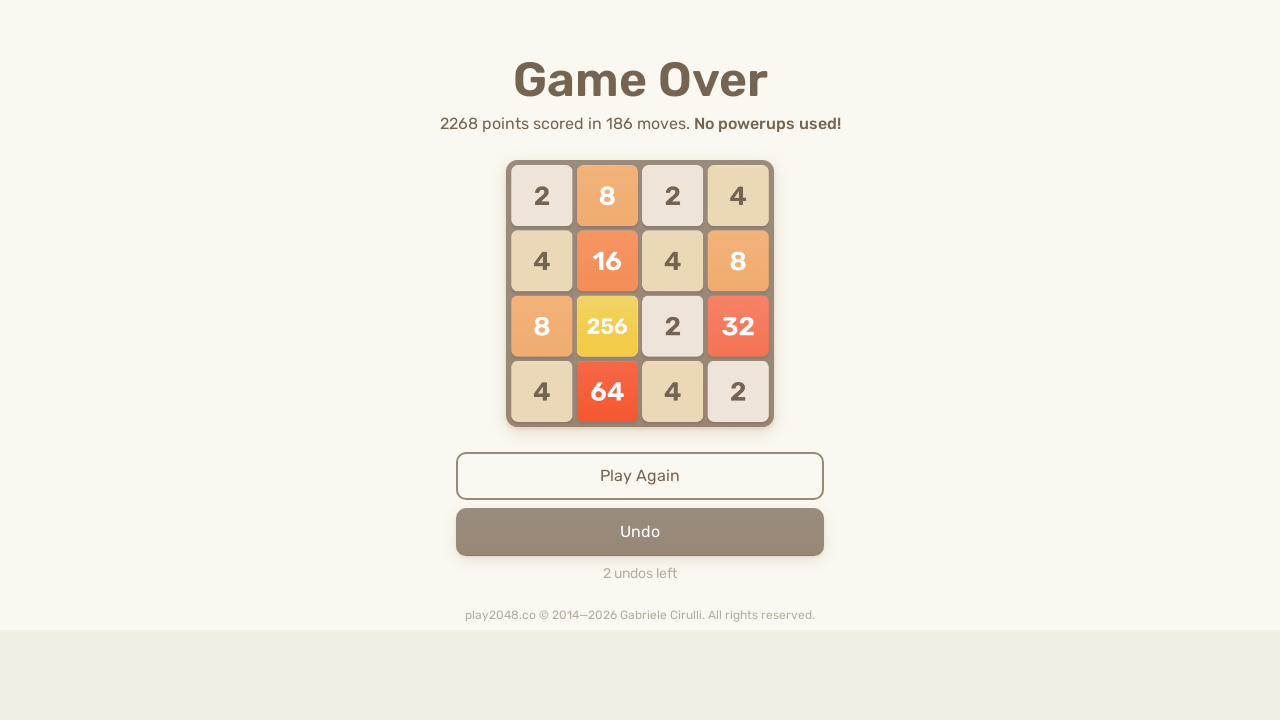

Pressed ArrowUp key on body
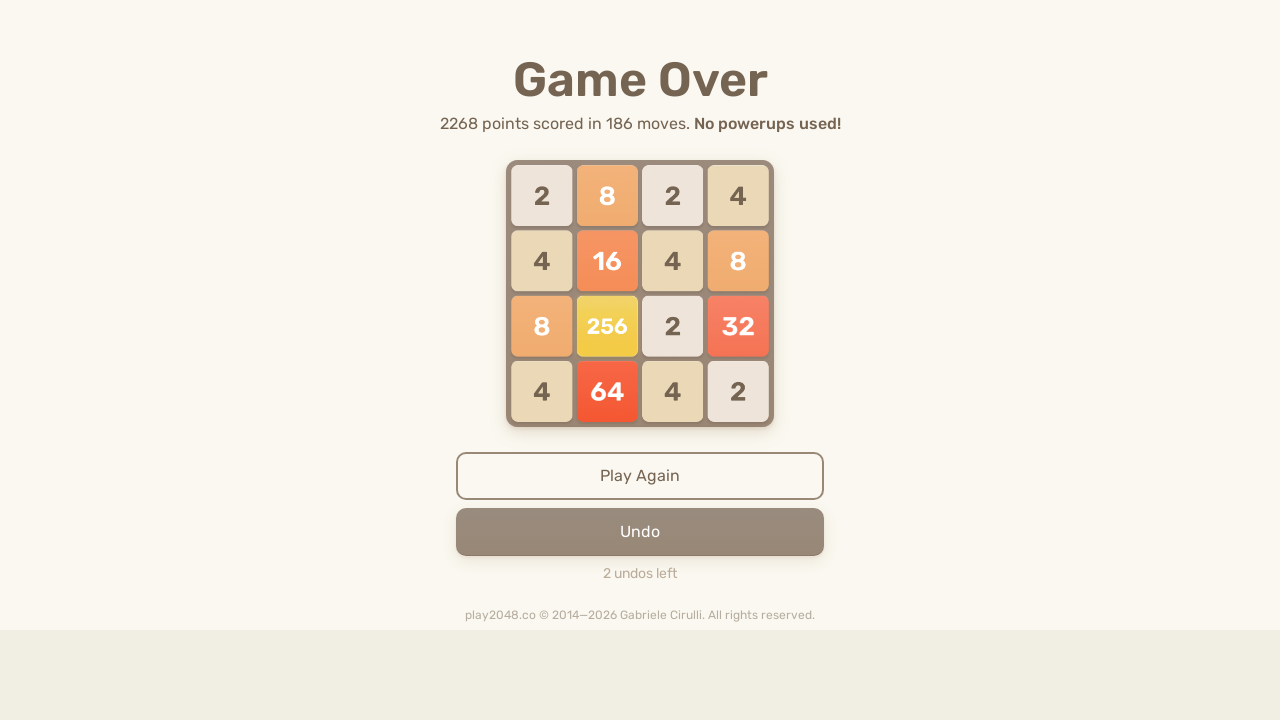

Pressed ArrowRight key on body
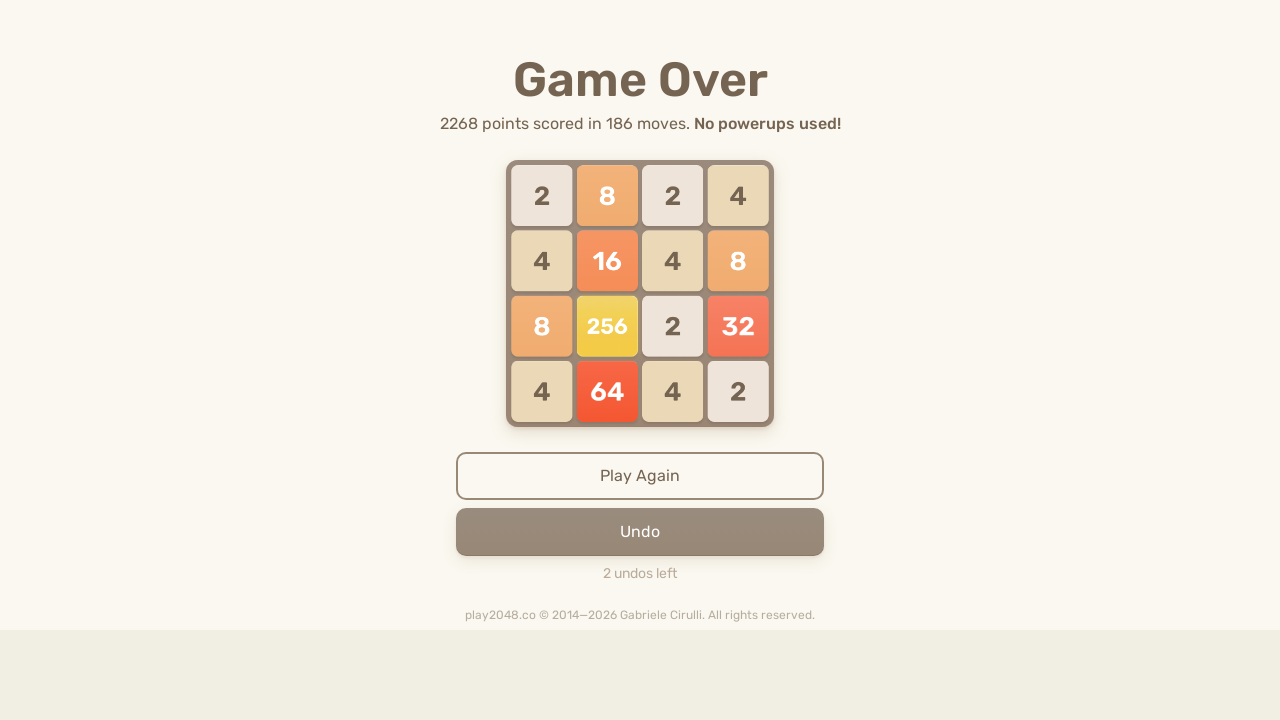

Pressed ArrowDown key on body
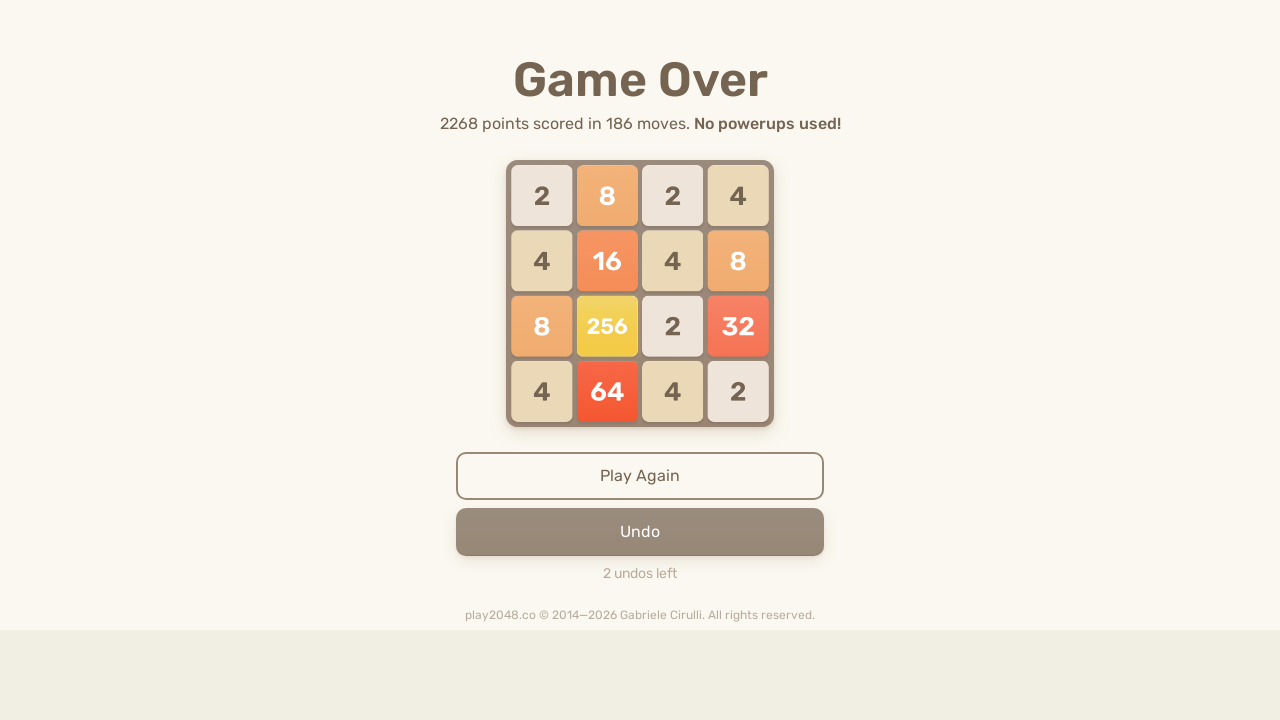

Pressed ArrowLeft key on body
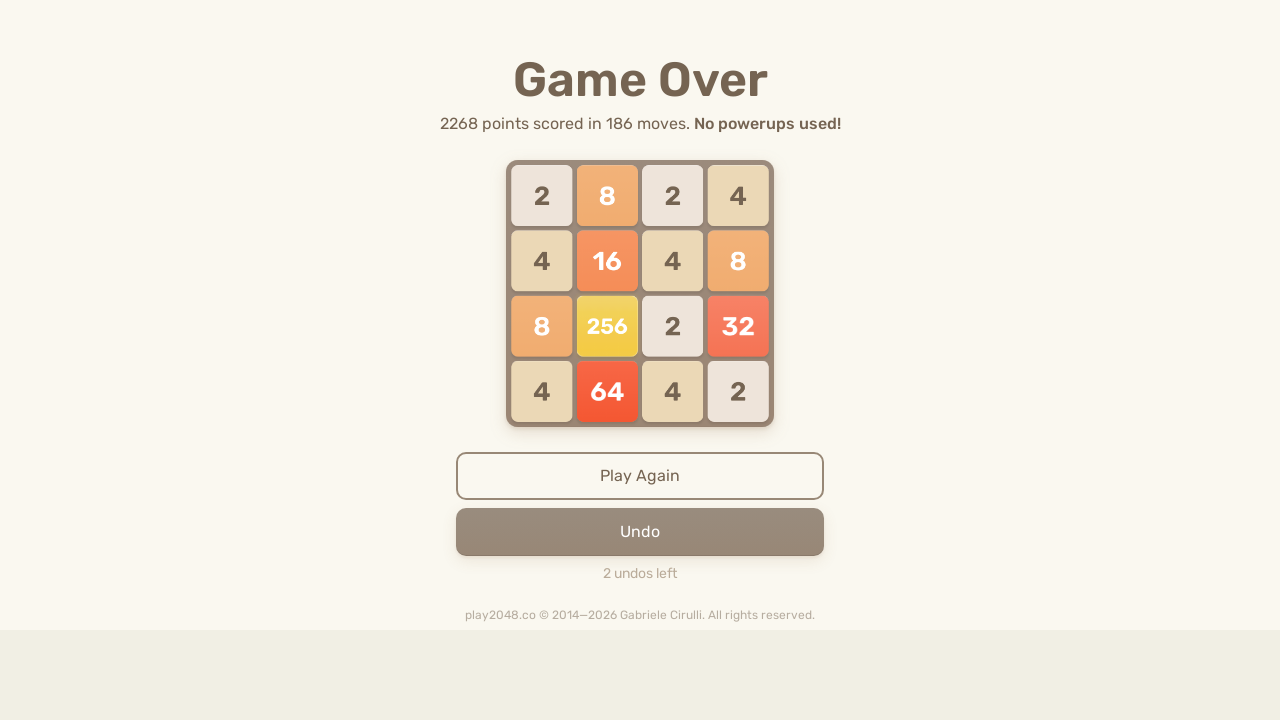

Pressed ArrowUp key on body
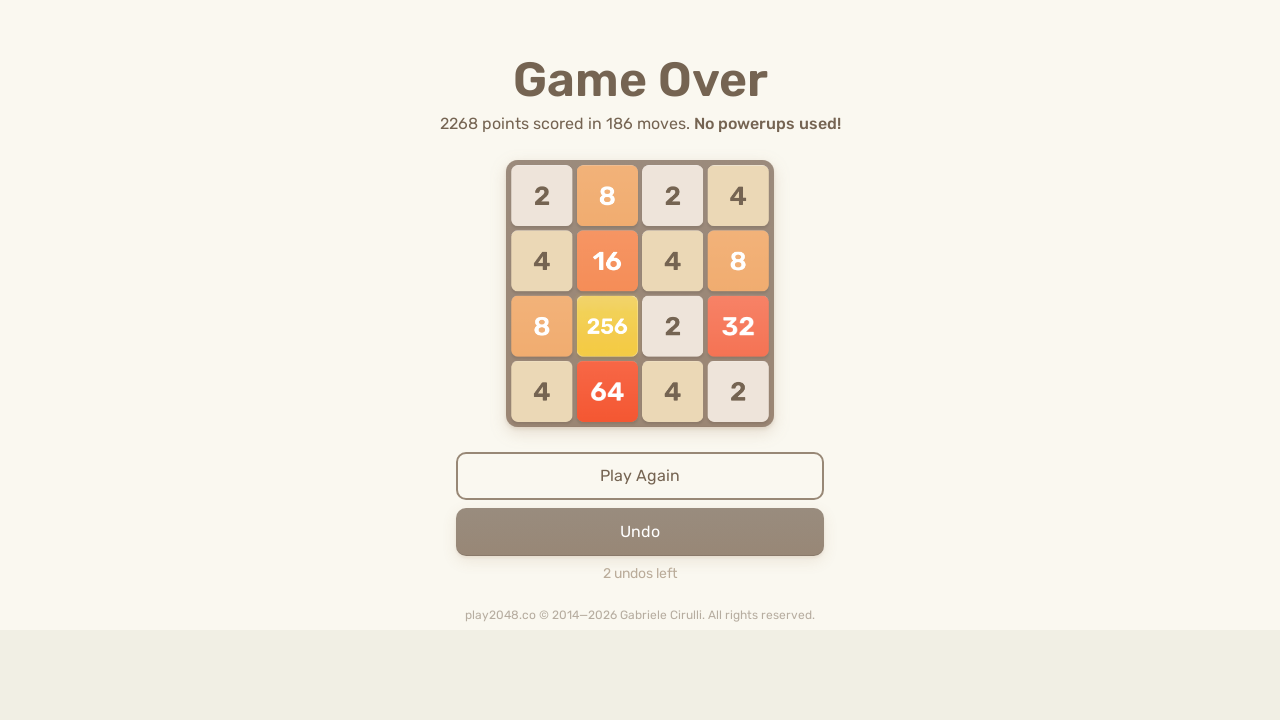

Pressed ArrowRight key on body
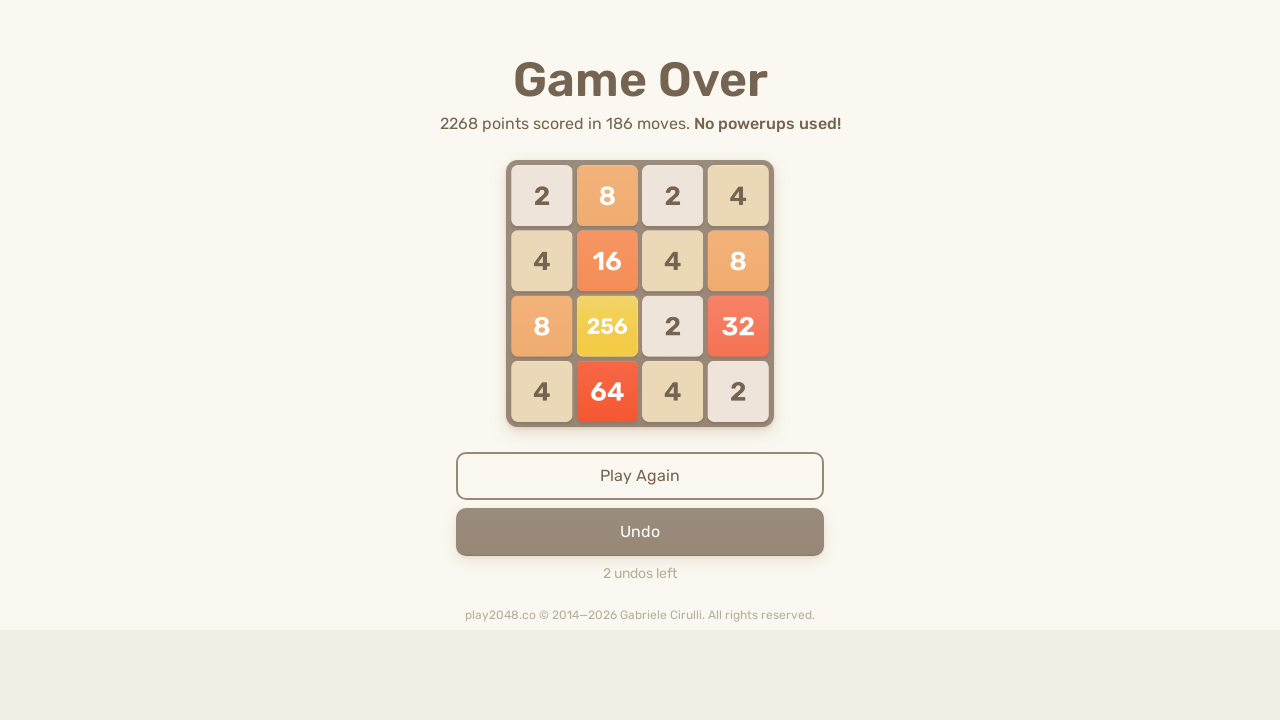

Pressed ArrowDown key on body
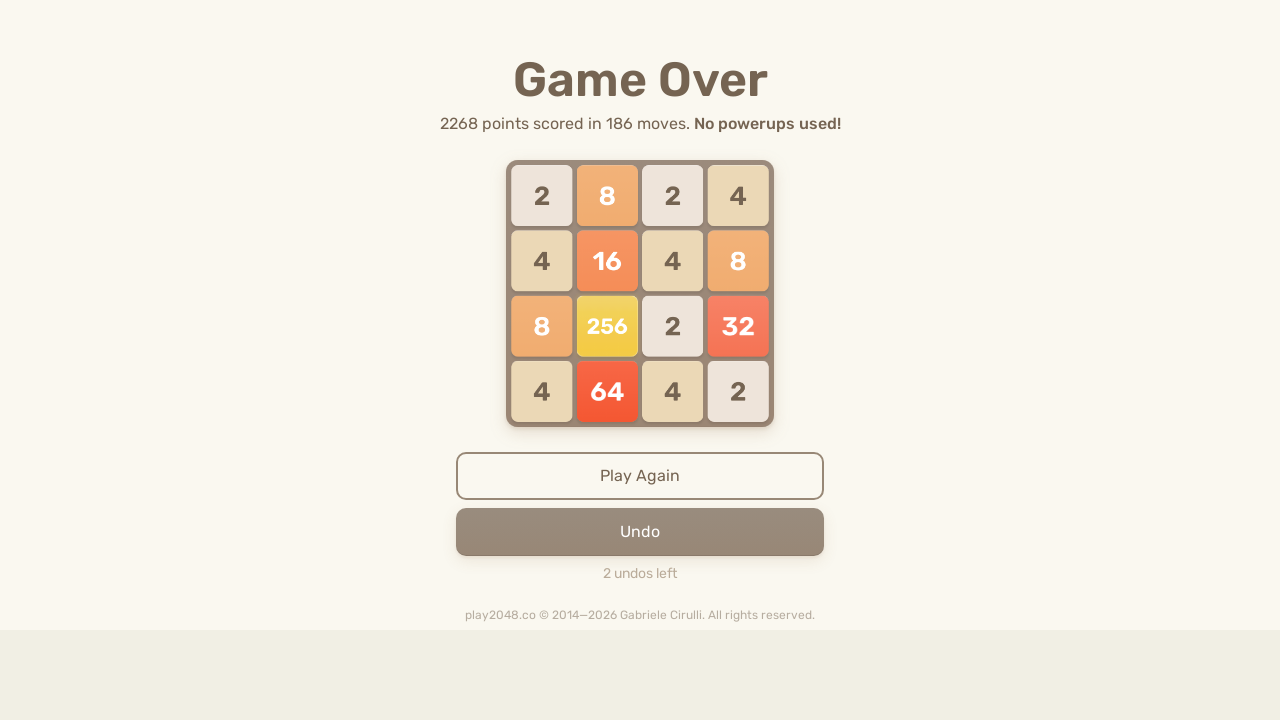

Pressed ArrowLeft key on body
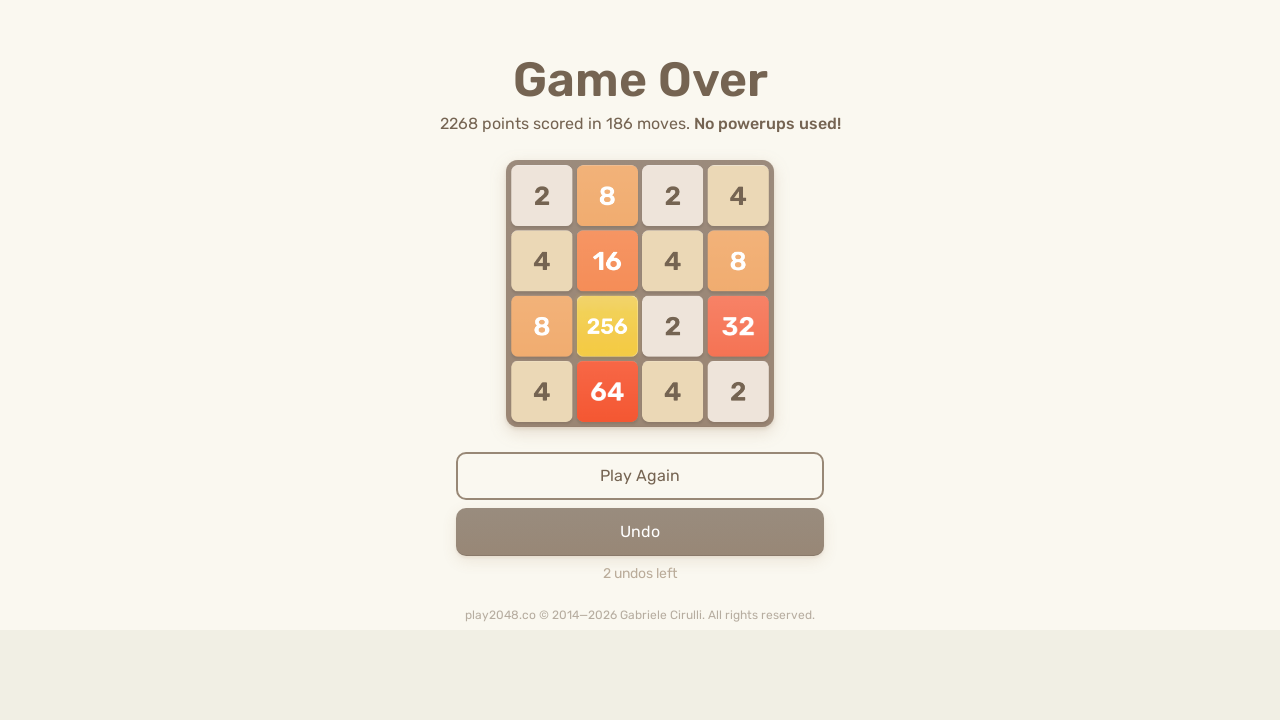

Pressed ArrowUp key on body
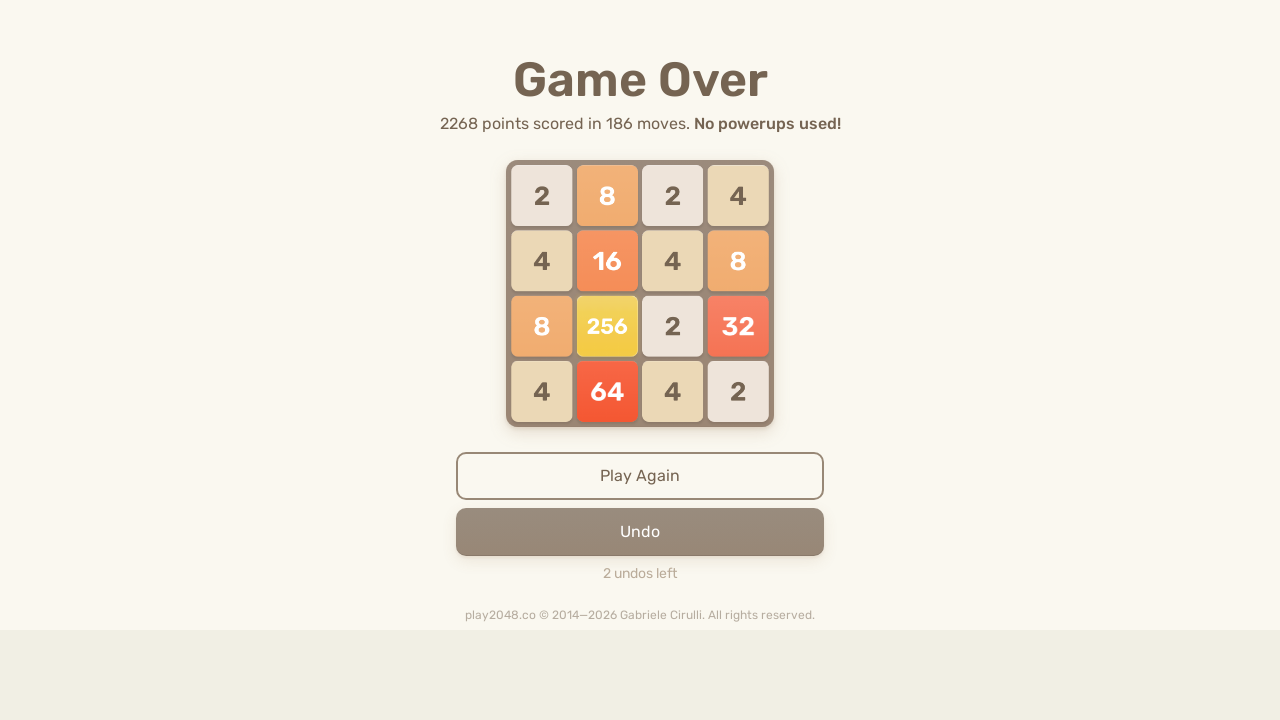

Pressed ArrowRight key on body
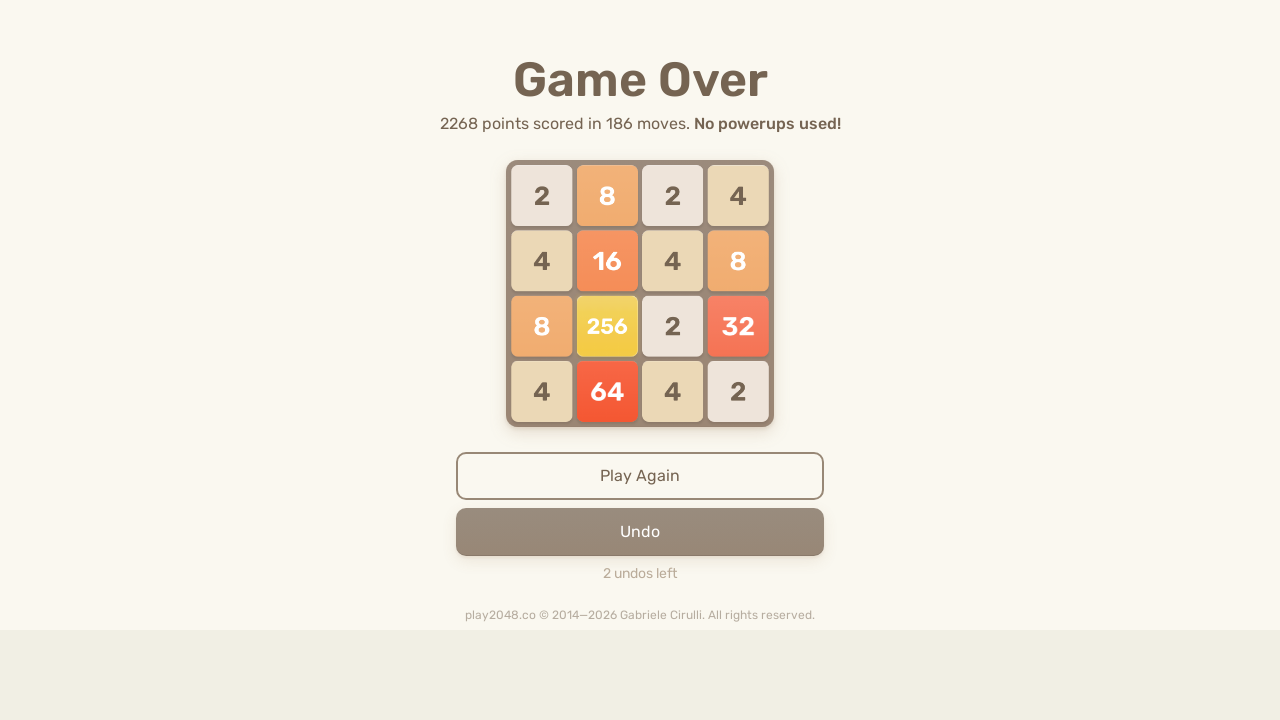

Pressed ArrowDown key on body
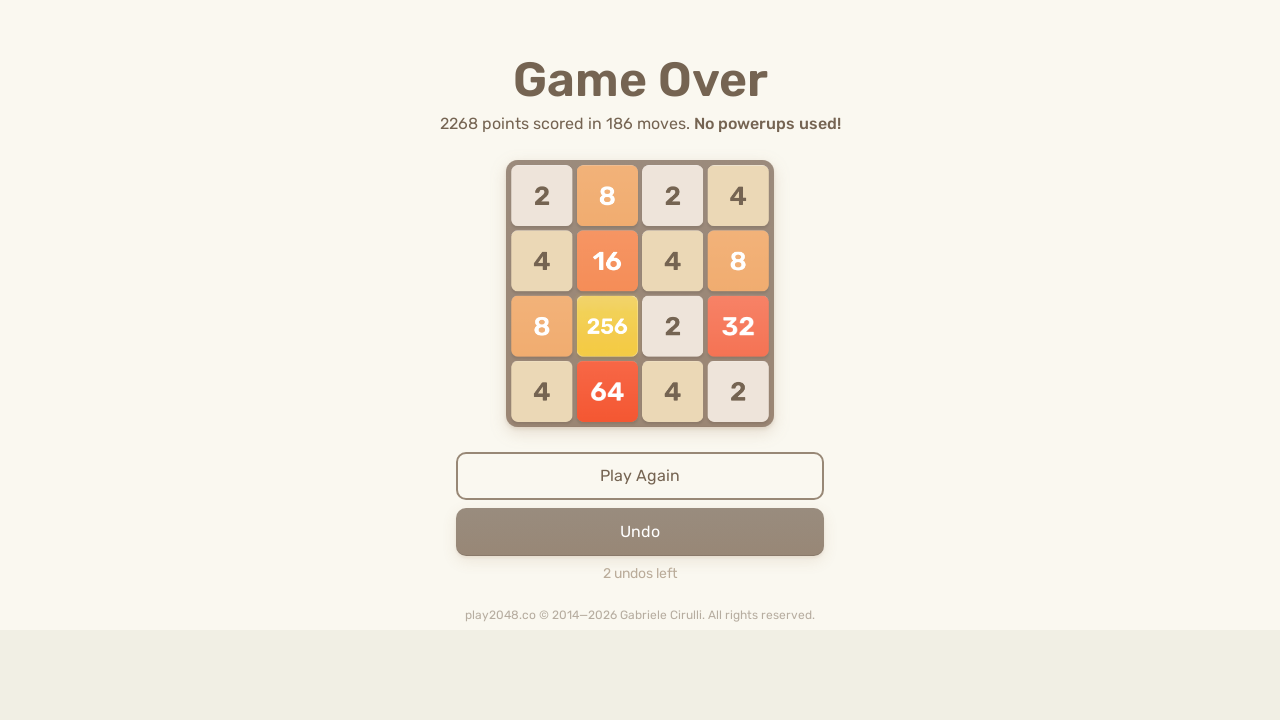

Pressed ArrowLeft key on body
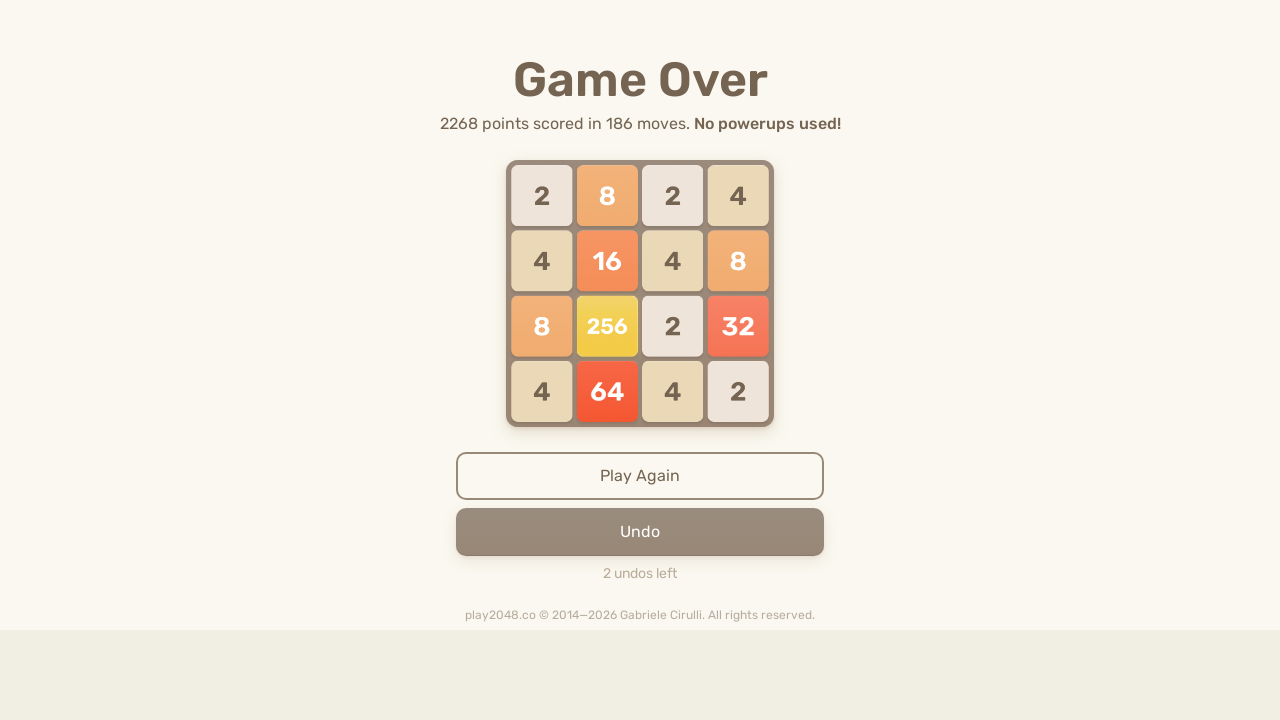

Pressed ArrowUp key on body
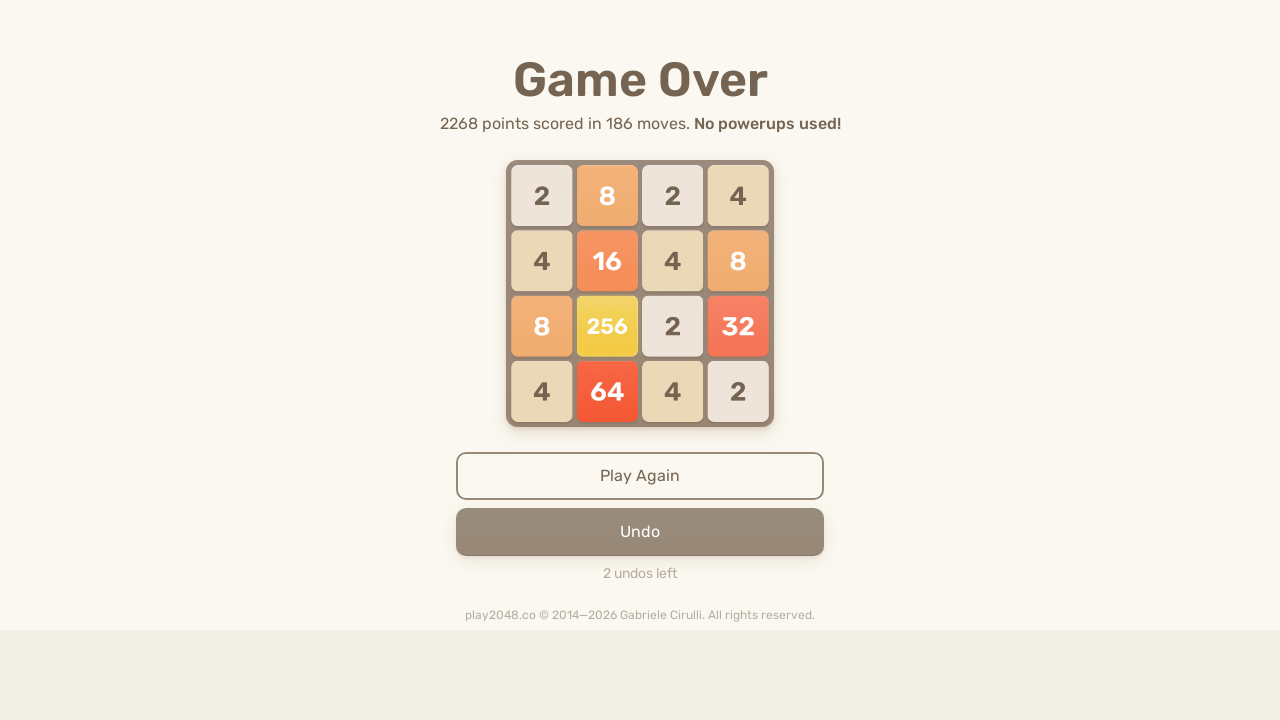

Pressed ArrowRight key on body
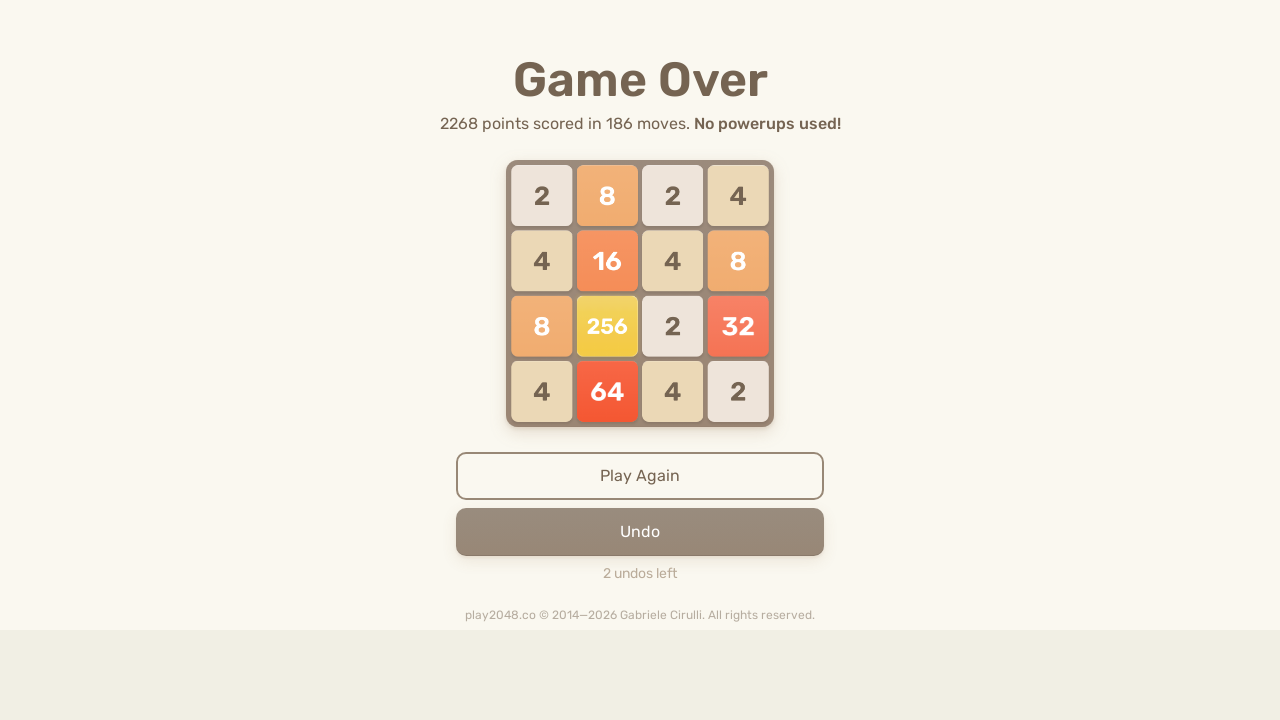

Pressed ArrowDown key on body
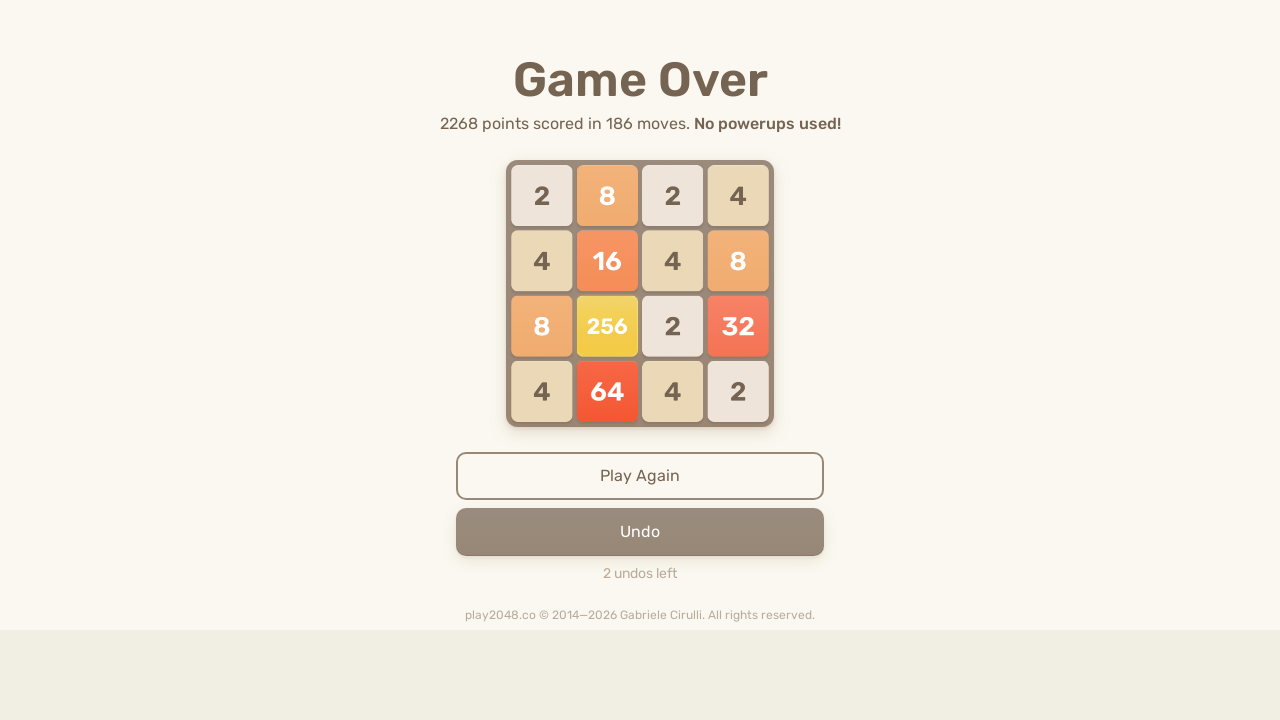

Pressed ArrowLeft key on body
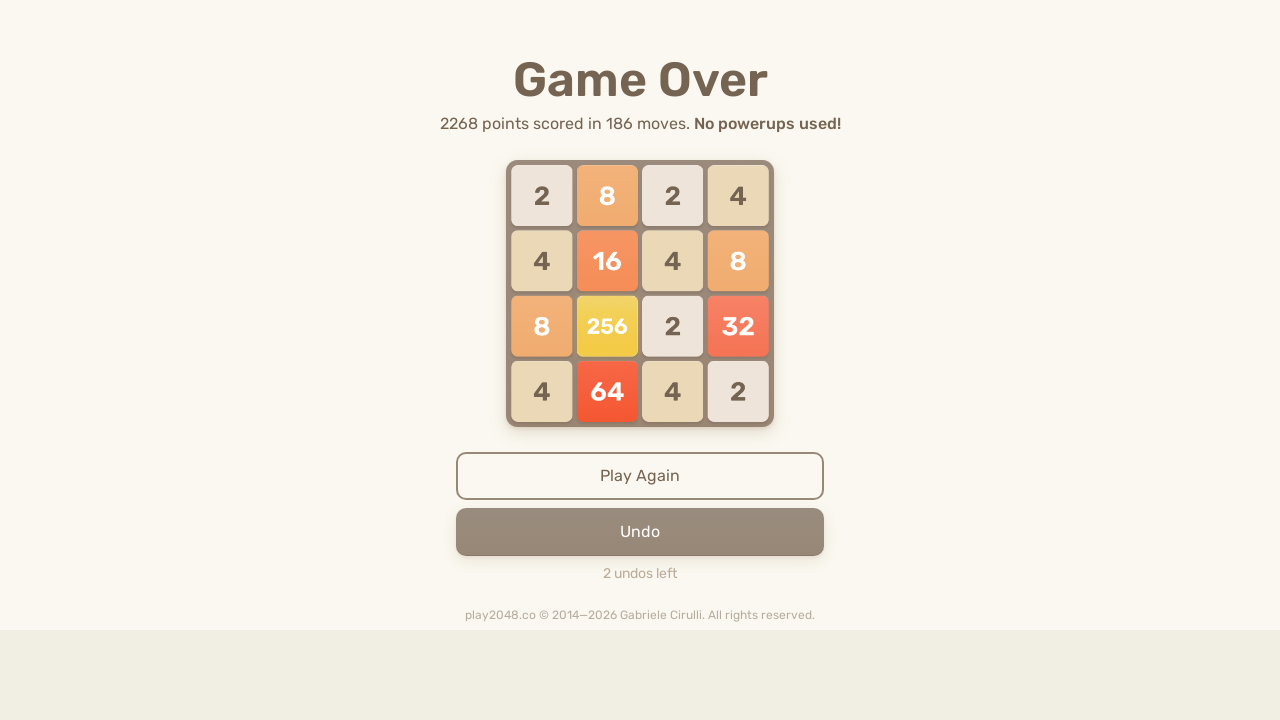

Pressed ArrowUp key on body
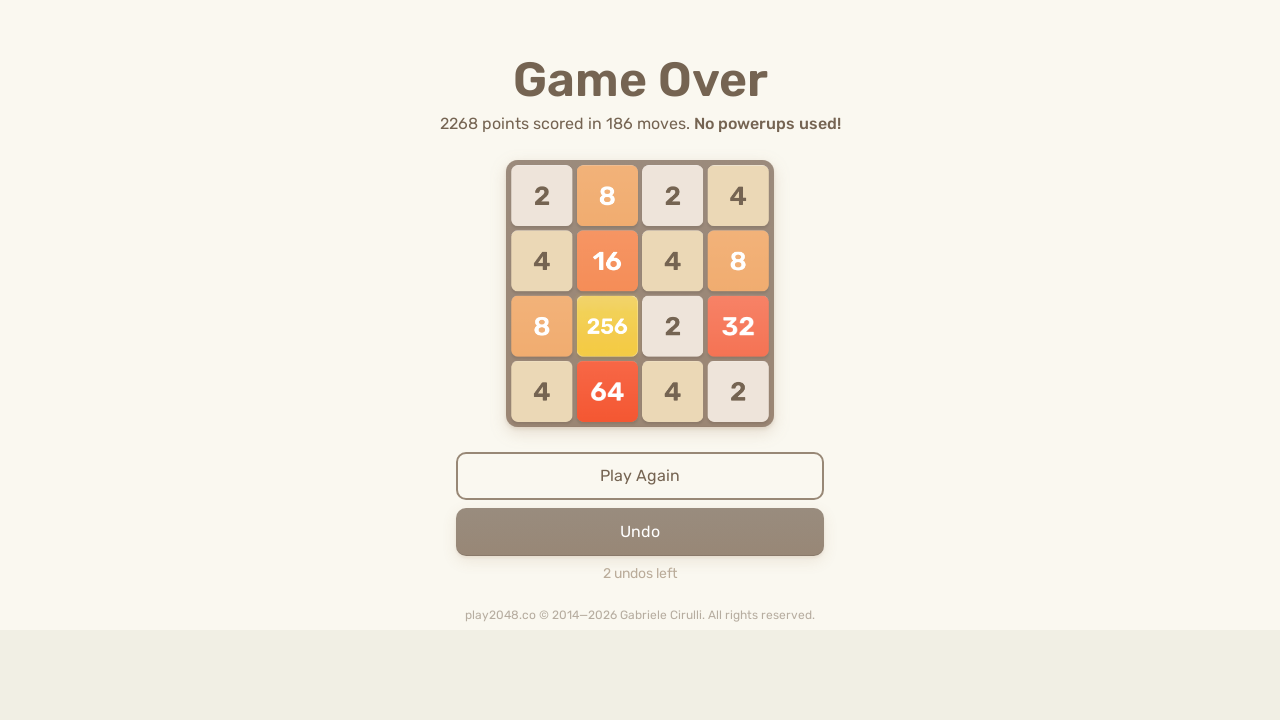

Pressed ArrowRight key on body
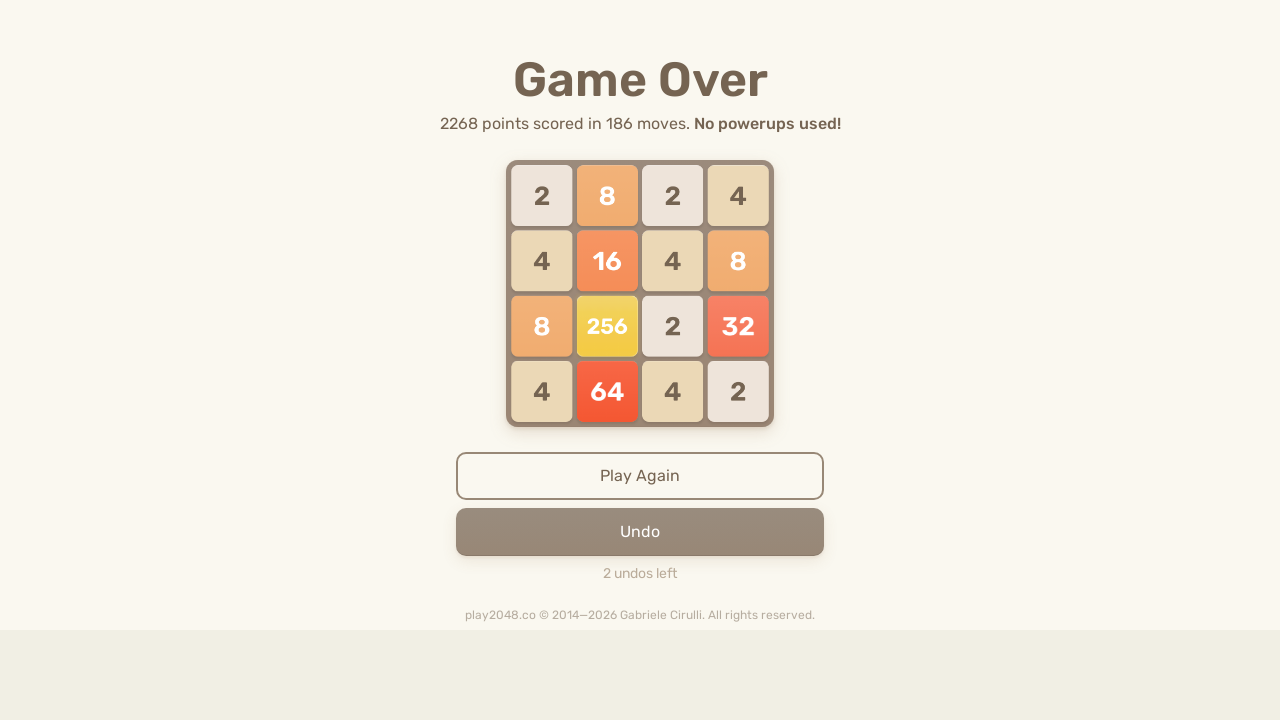

Pressed ArrowDown key on body
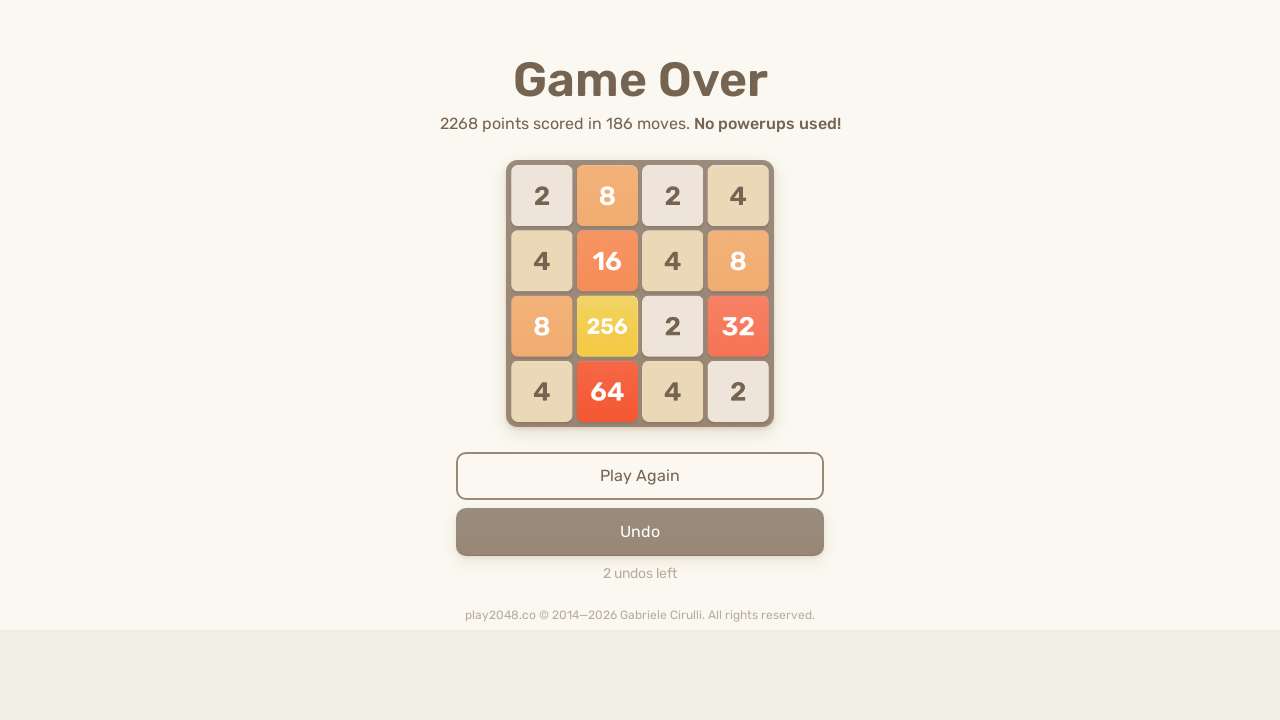

Pressed ArrowLeft key on body
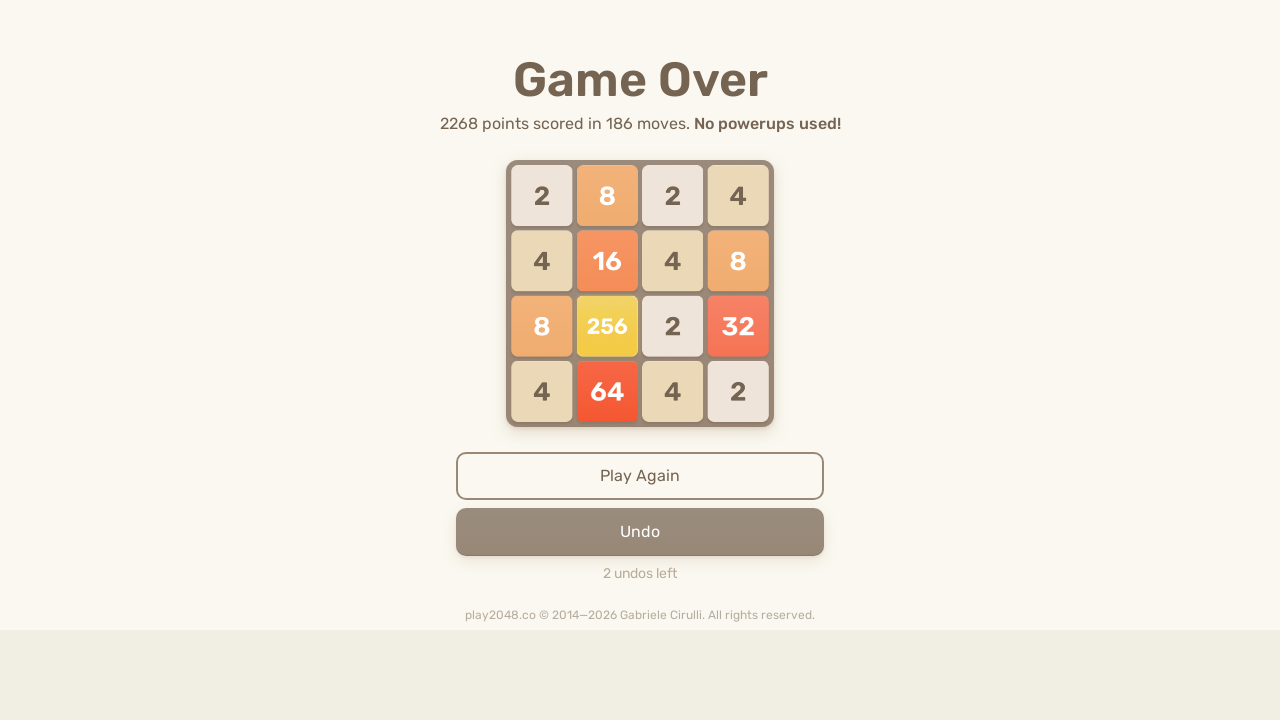

Pressed ArrowUp key on body
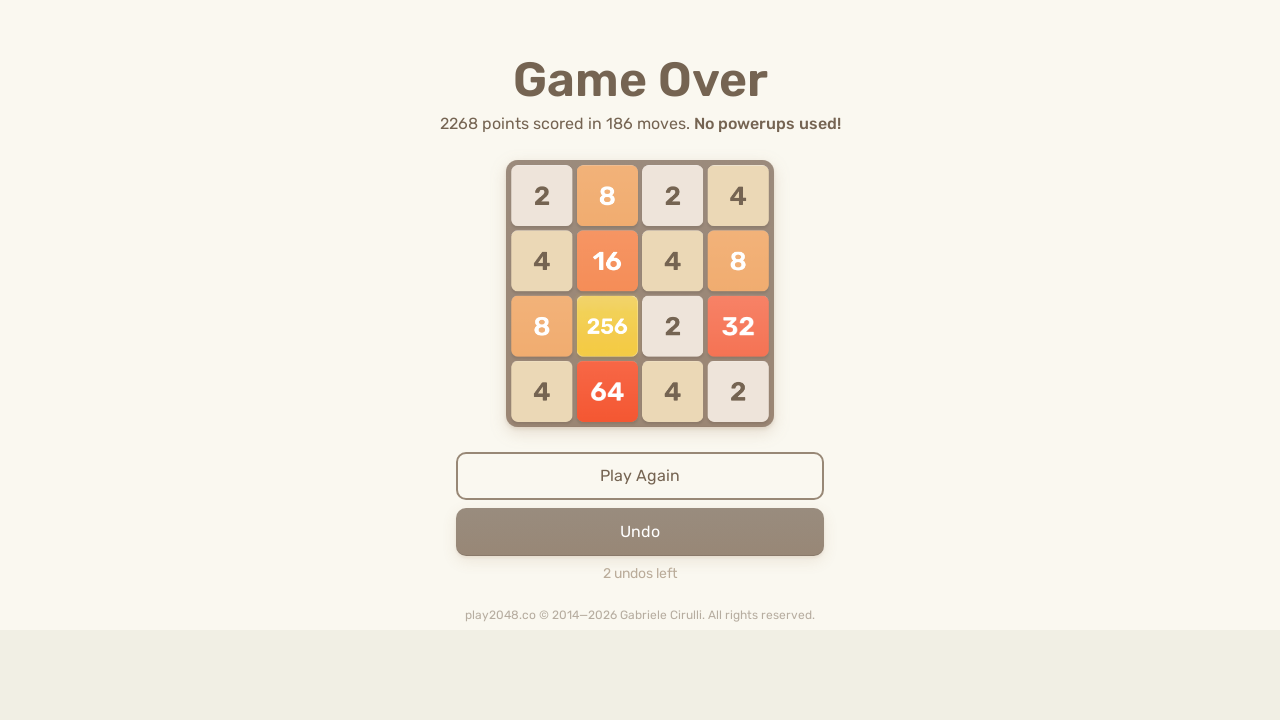

Pressed ArrowRight key on body
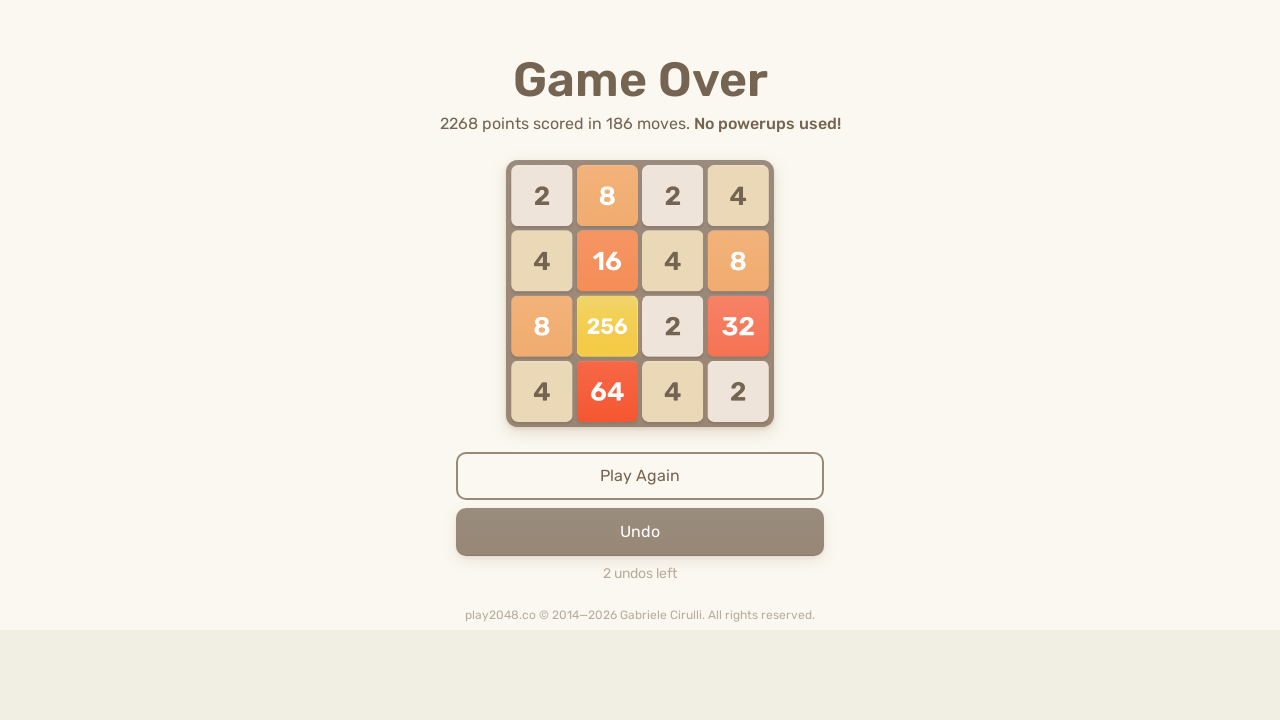

Pressed ArrowDown key on body
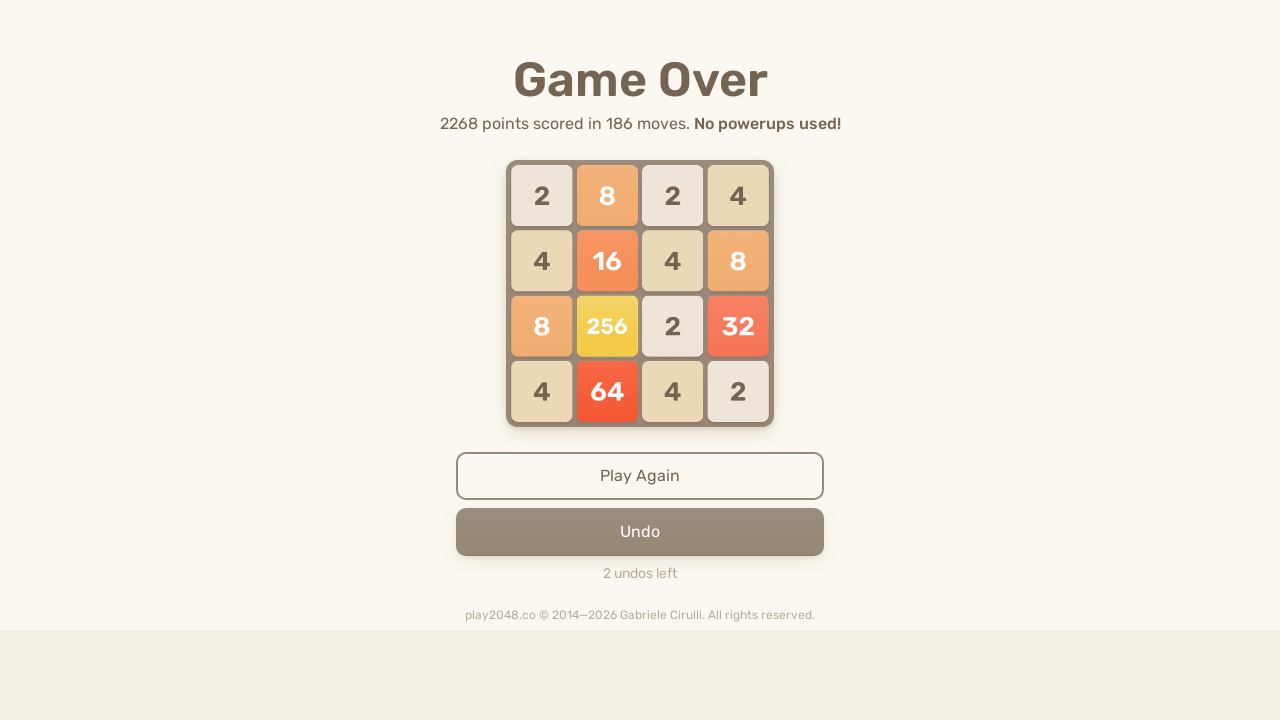

Pressed ArrowLeft key on body
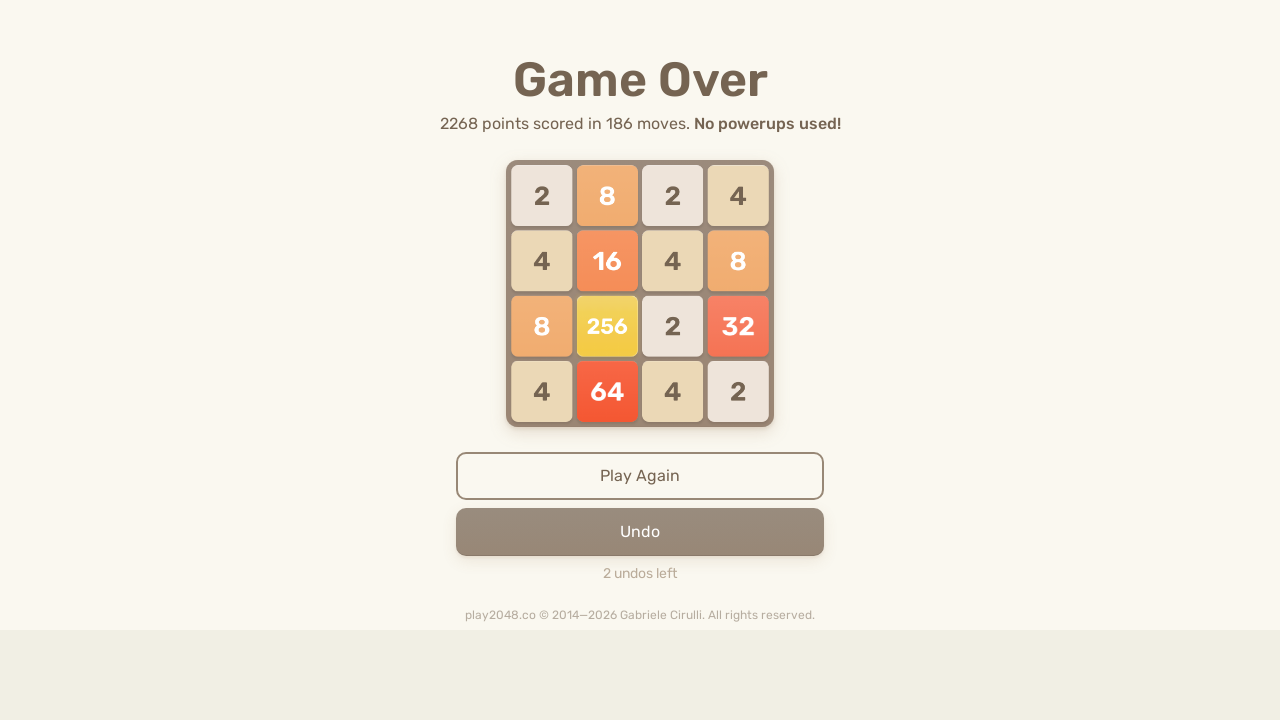

Pressed ArrowUp key on body
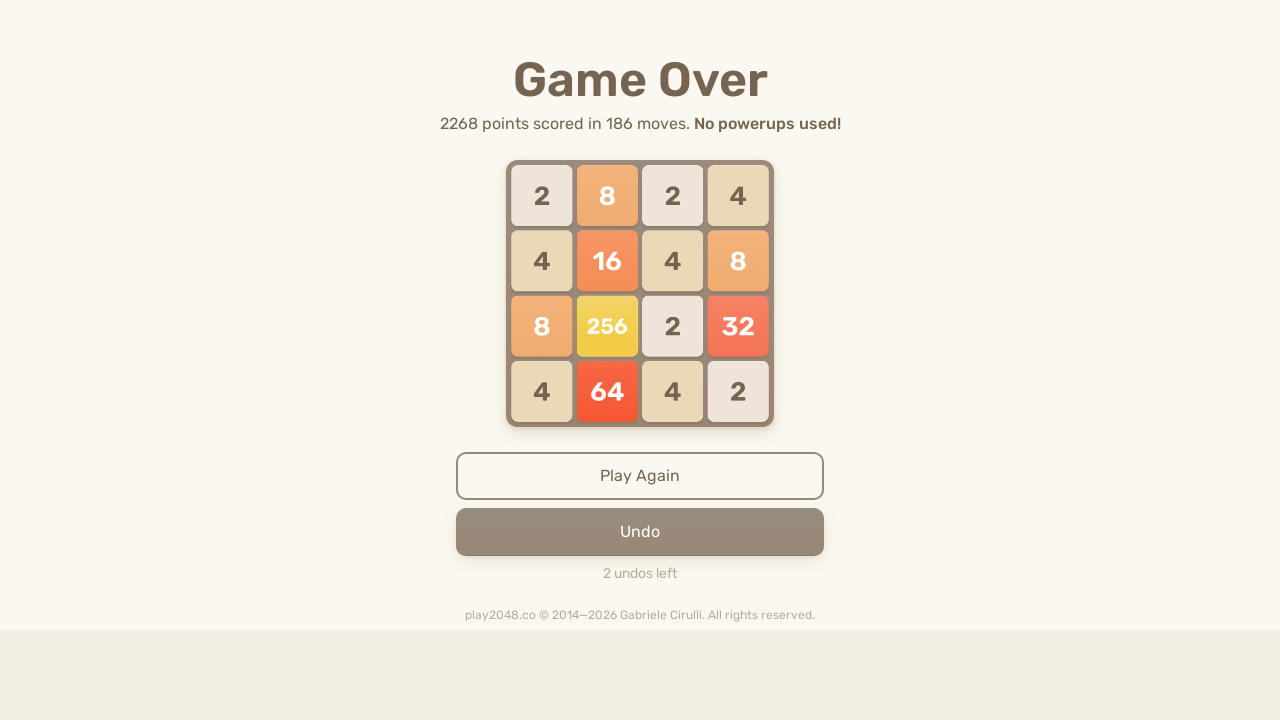

Pressed ArrowRight key on body
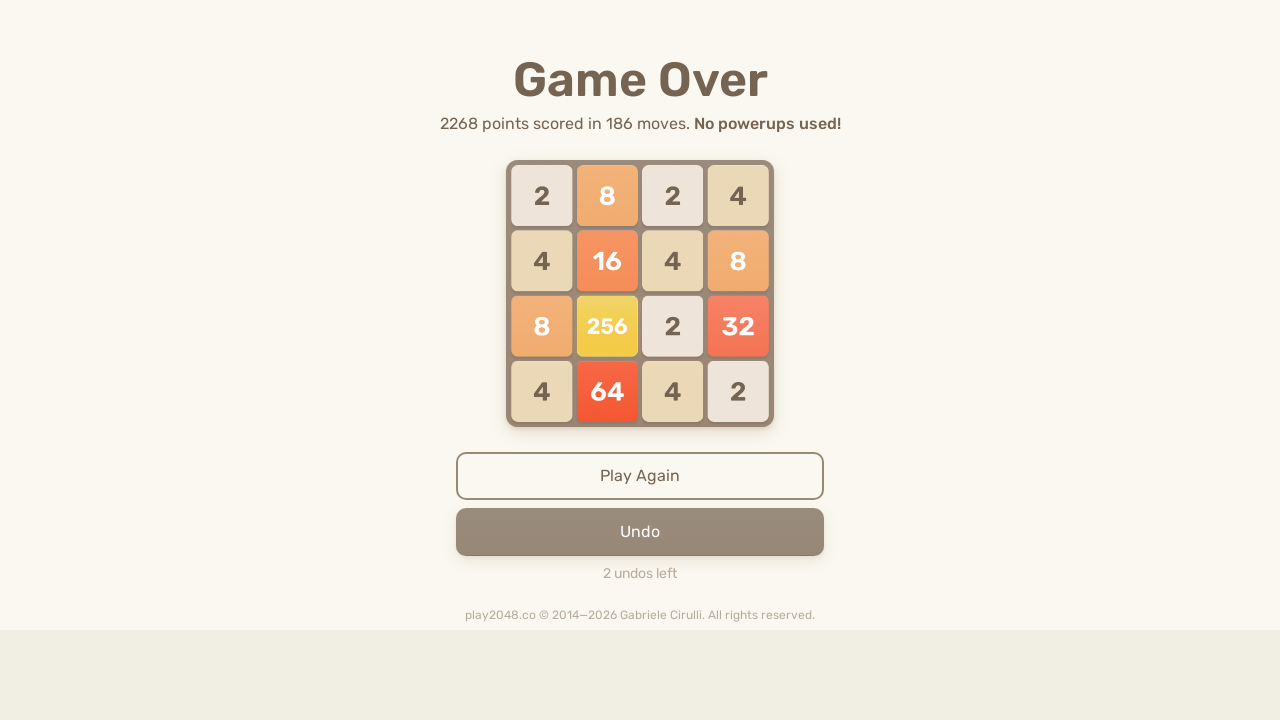

Pressed ArrowDown key on body
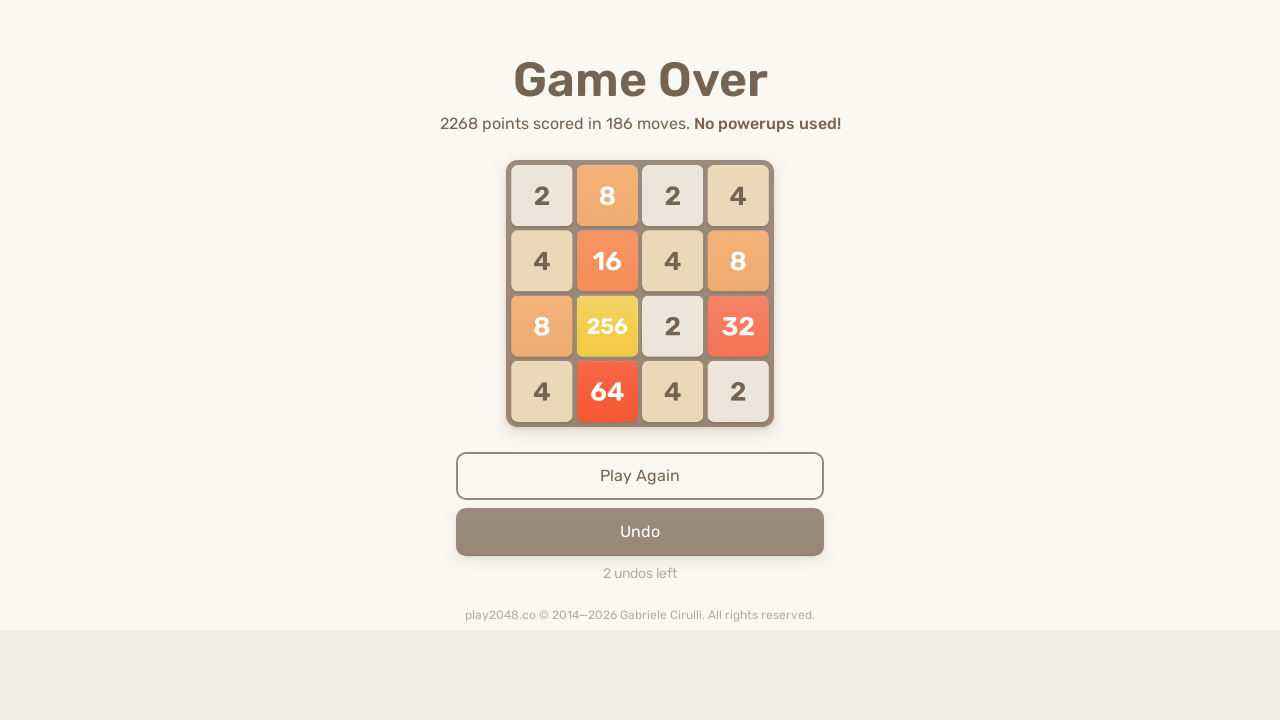

Pressed ArrowLeft key on body
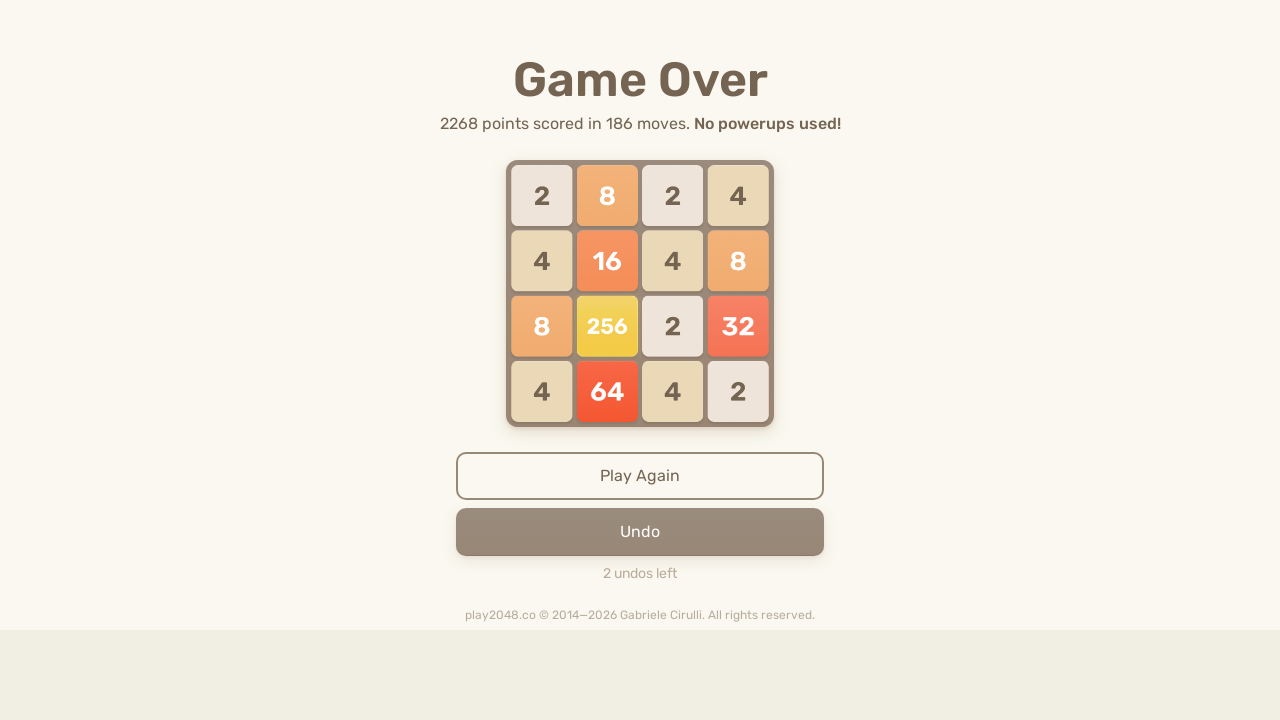

Pressed ArrowUp key on body
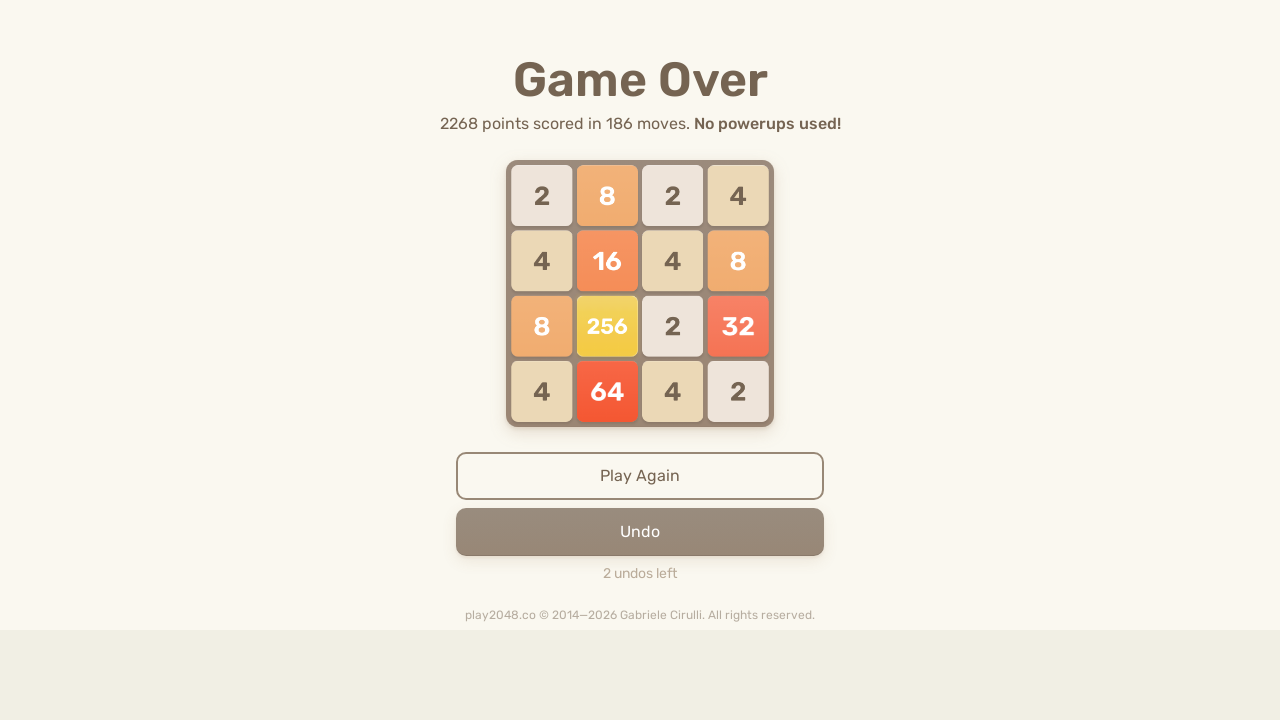

Pressed ArrowRight key on body
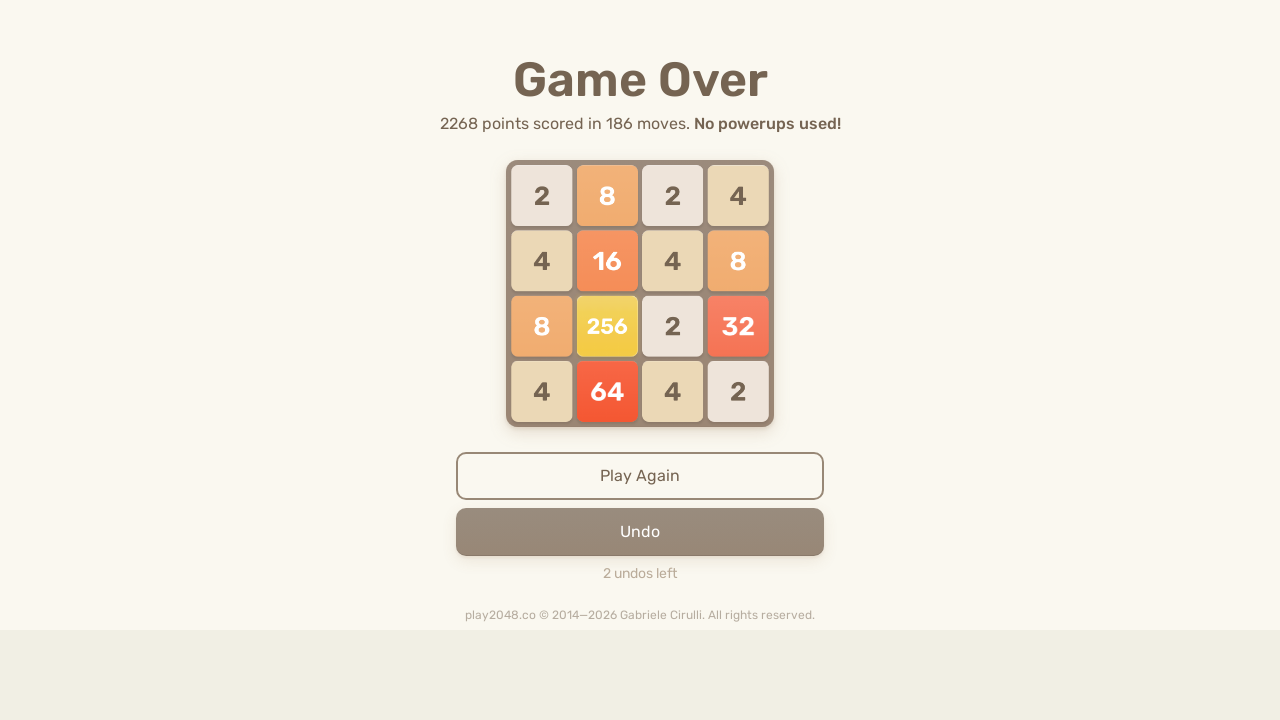

Pressed ArrowDown key on body
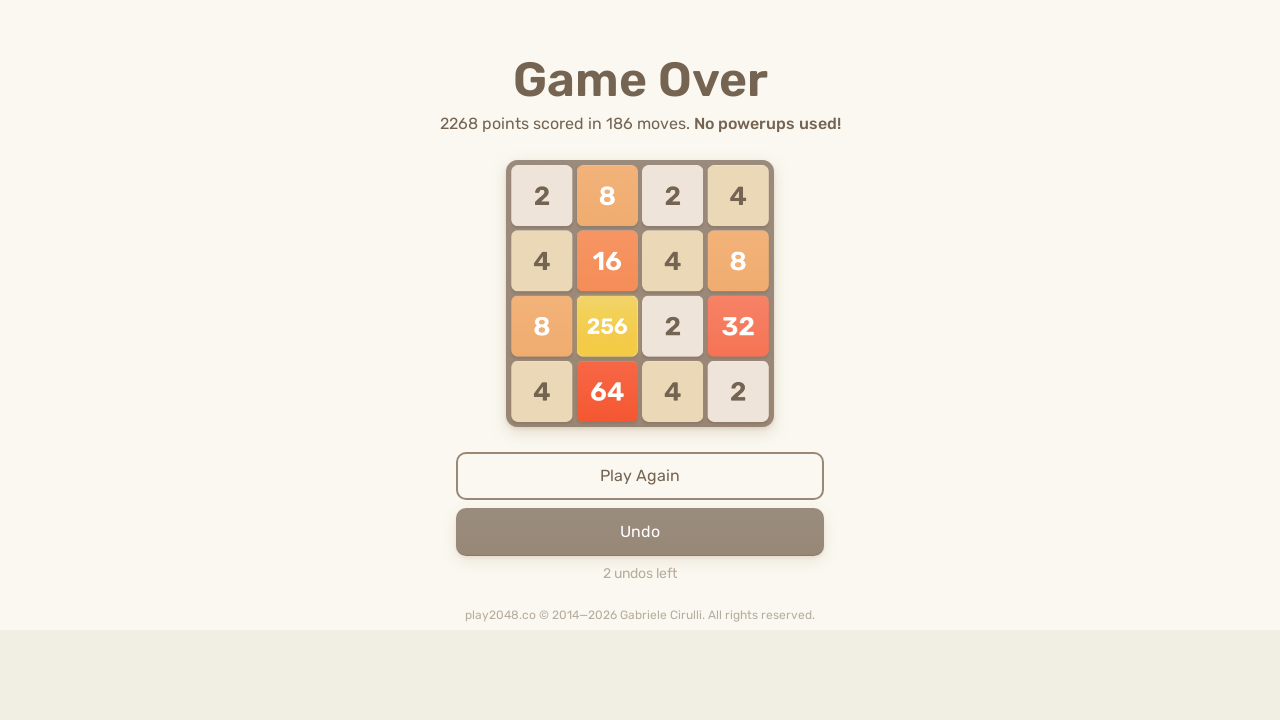

Pressed ArrowLeft key on body
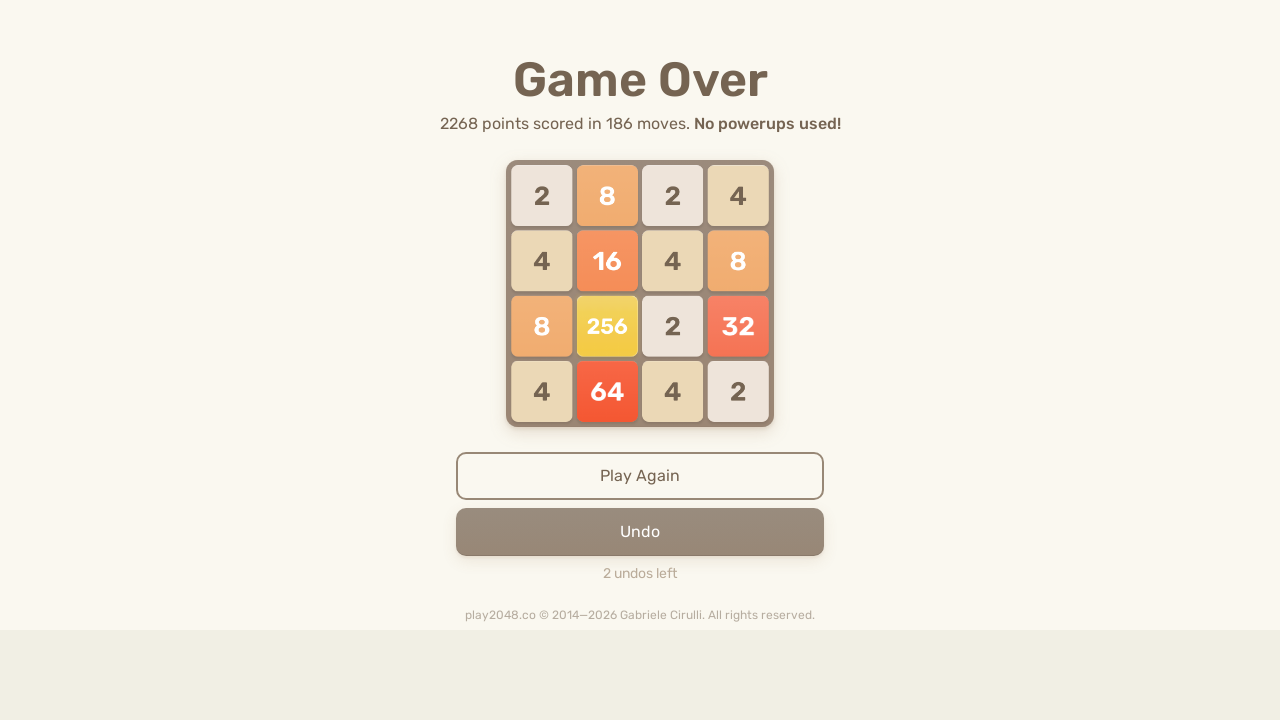

Pressed ArrowUp key on body
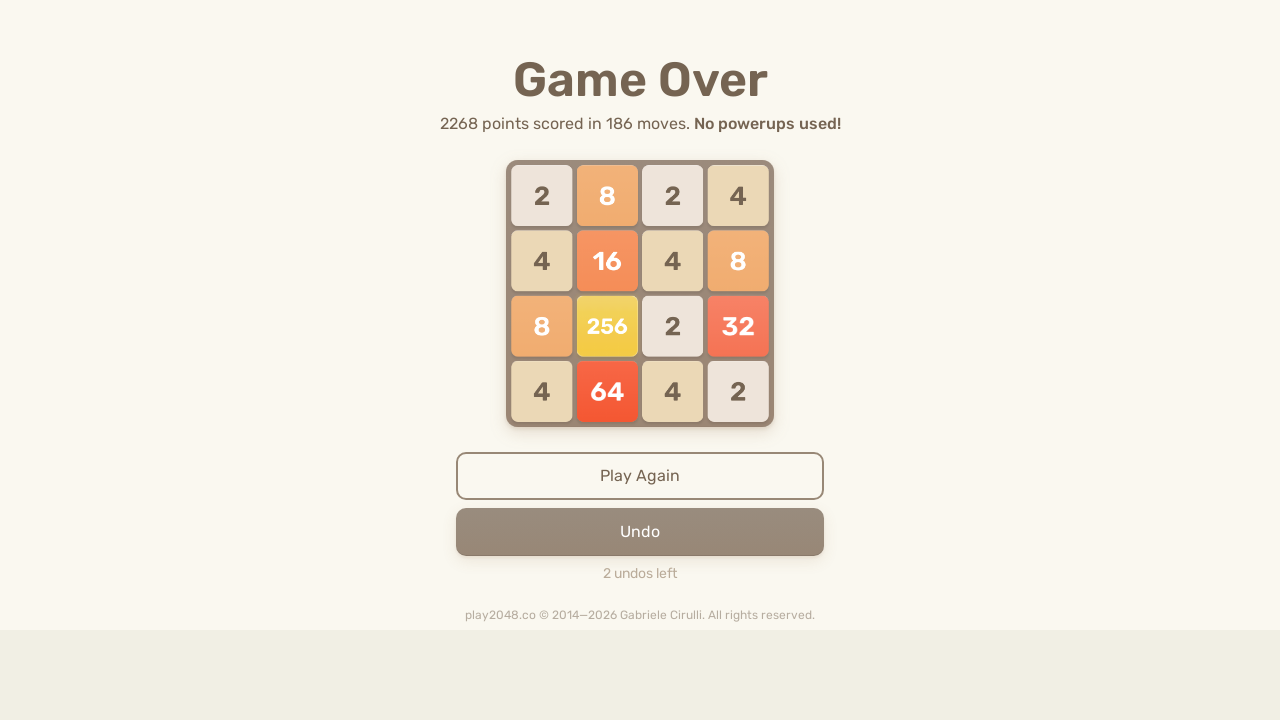

Pressed ArrowRight key on body
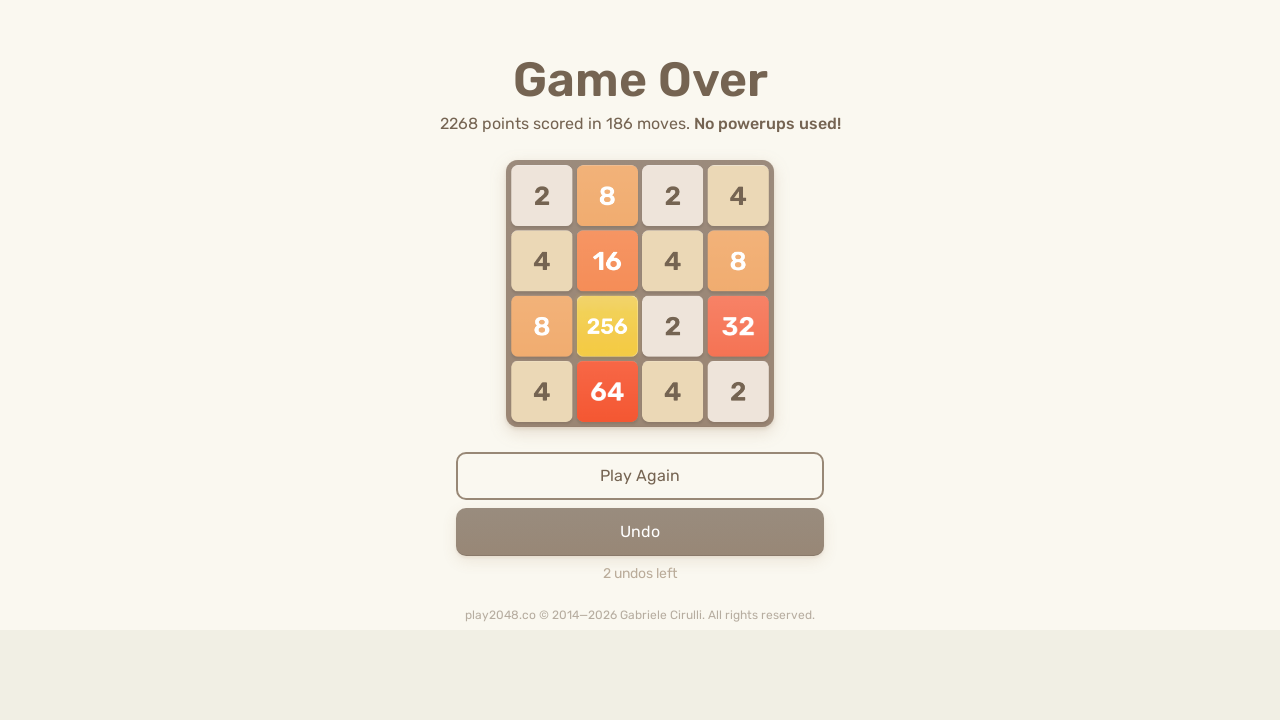

Pressed ArrowDown key on body
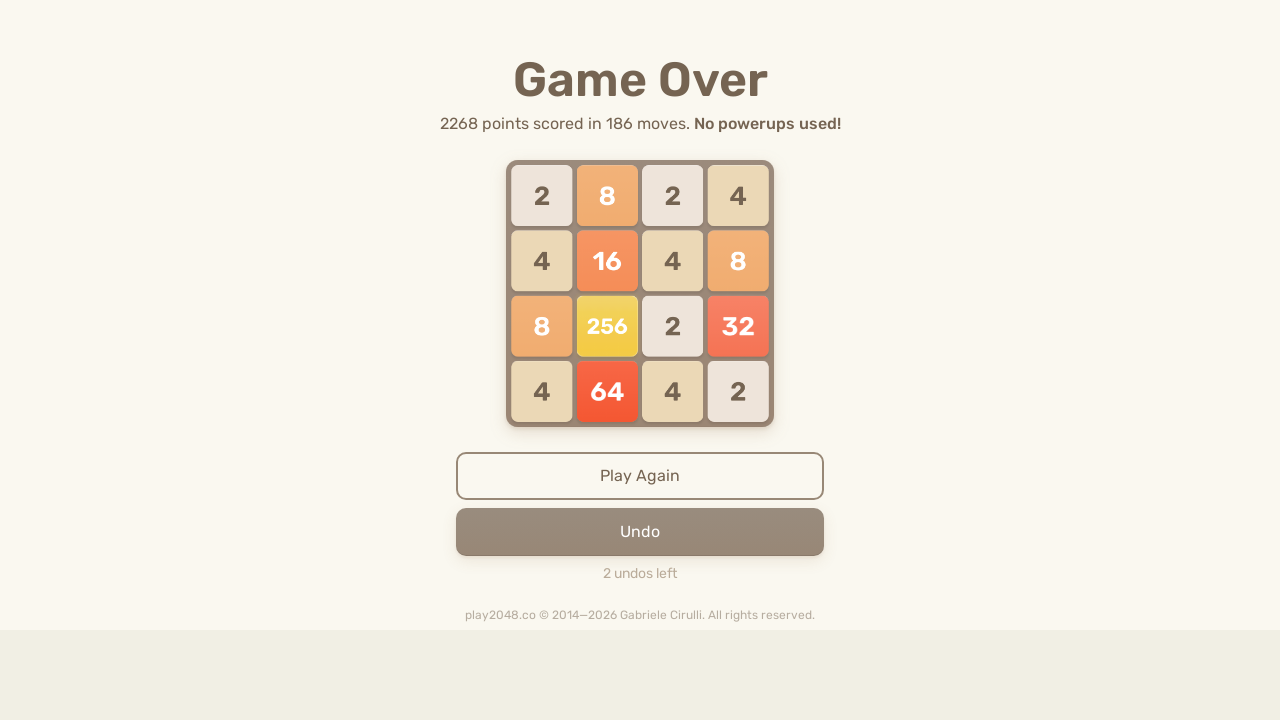

Pressed ArrowLeft key on body
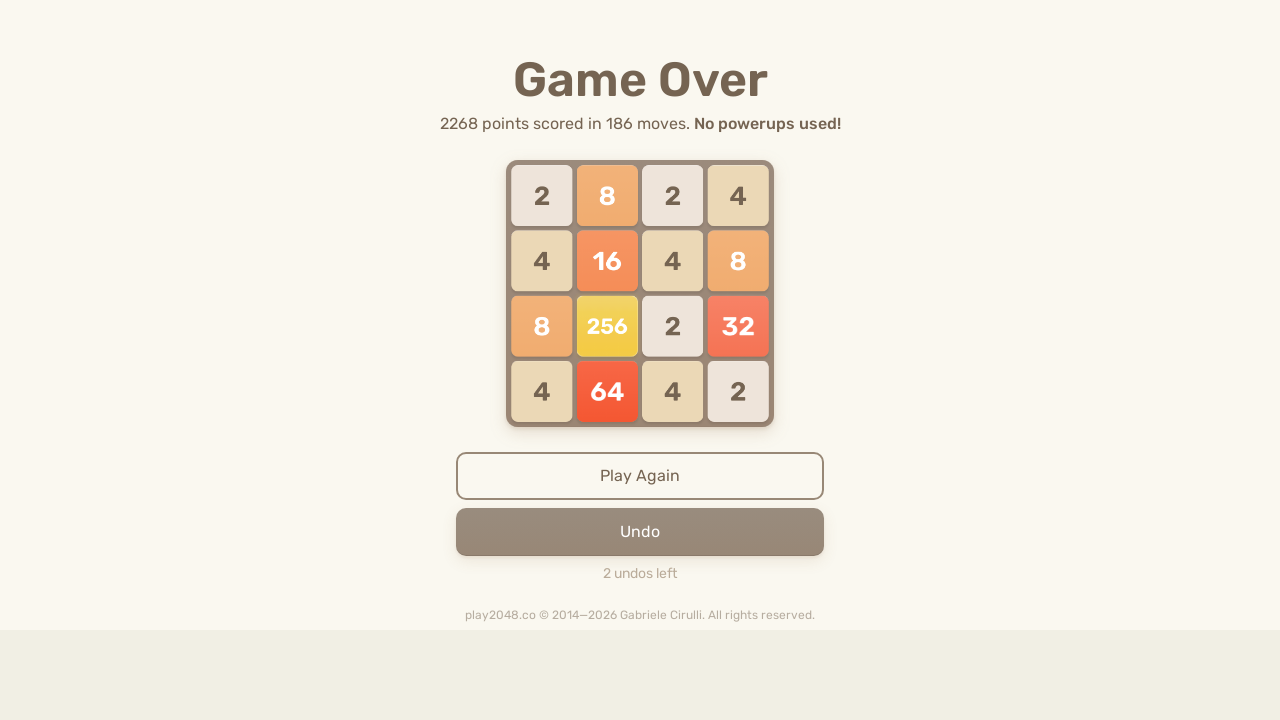

Pressed ArrowUp key on body
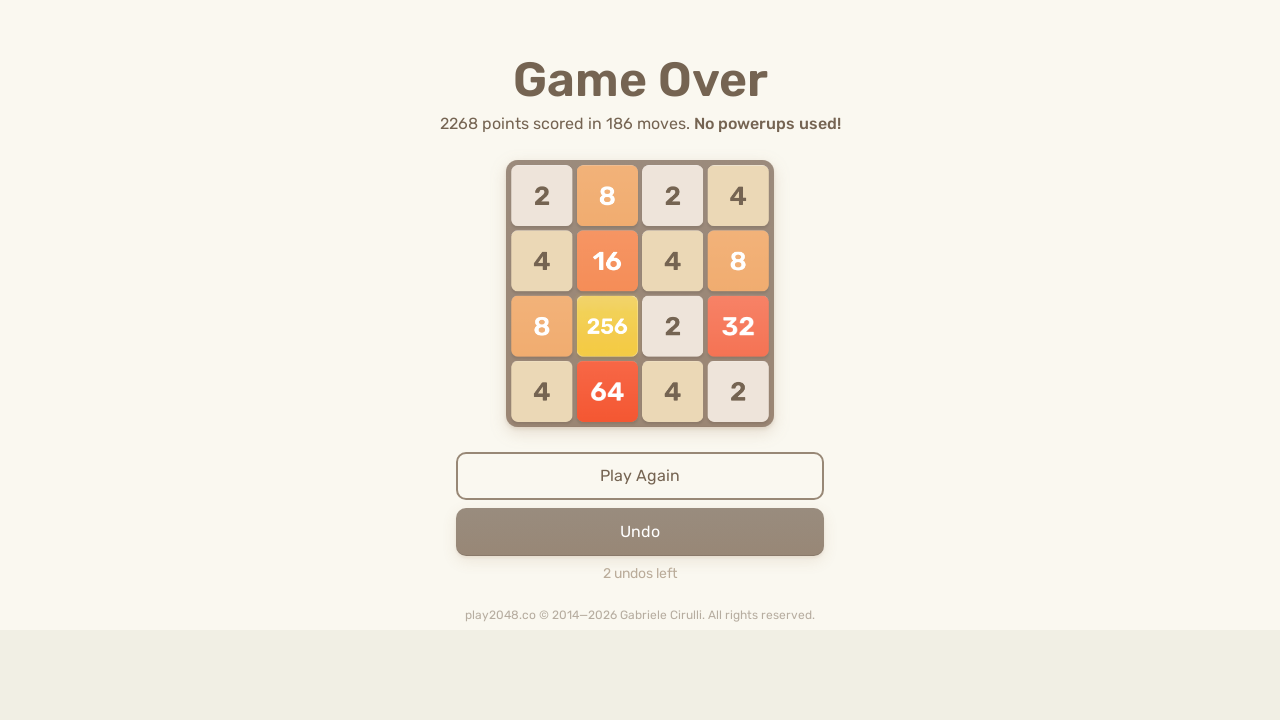

Pressed ArrowRight key on body
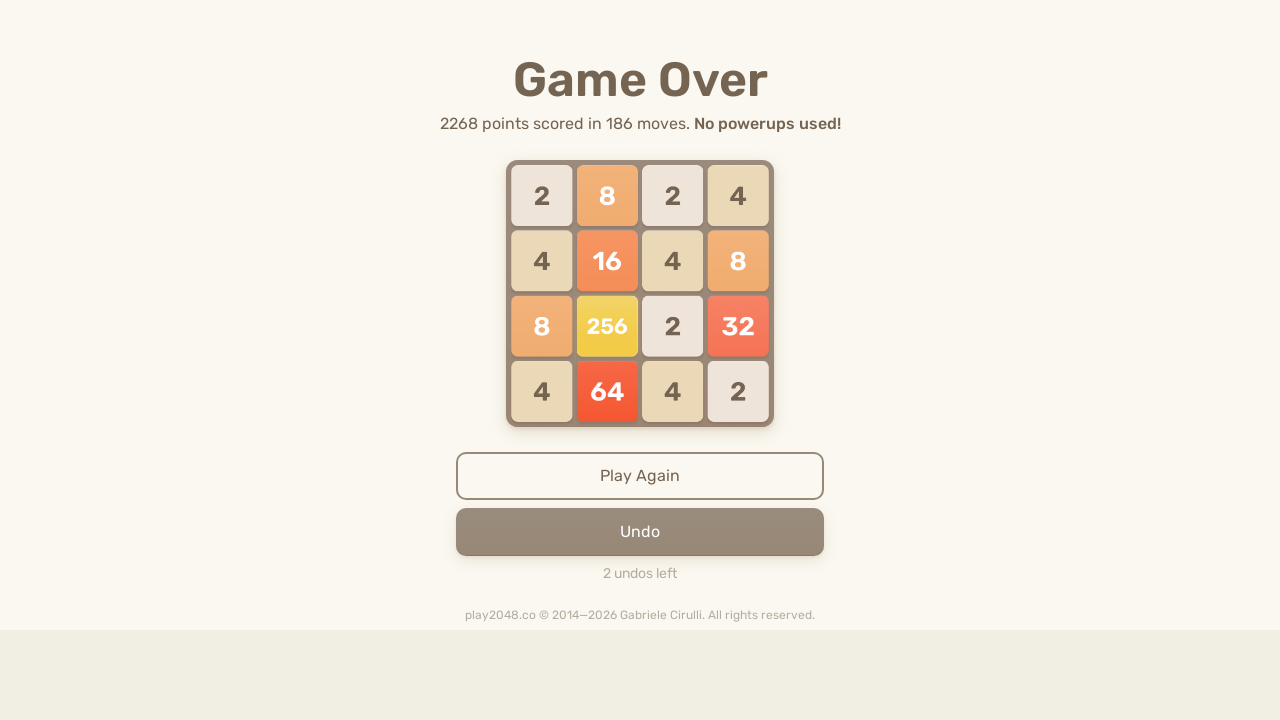

Pressed ArrowDown key on body
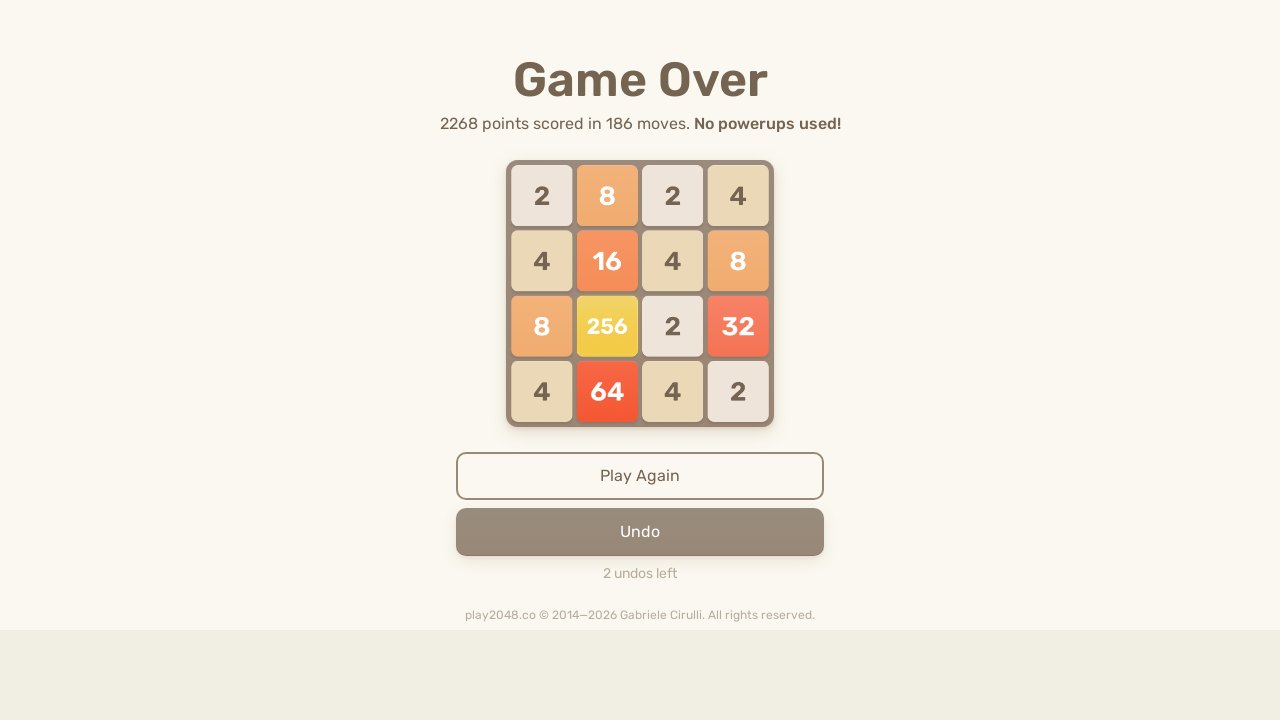

Pressed ArrowLeft key on body
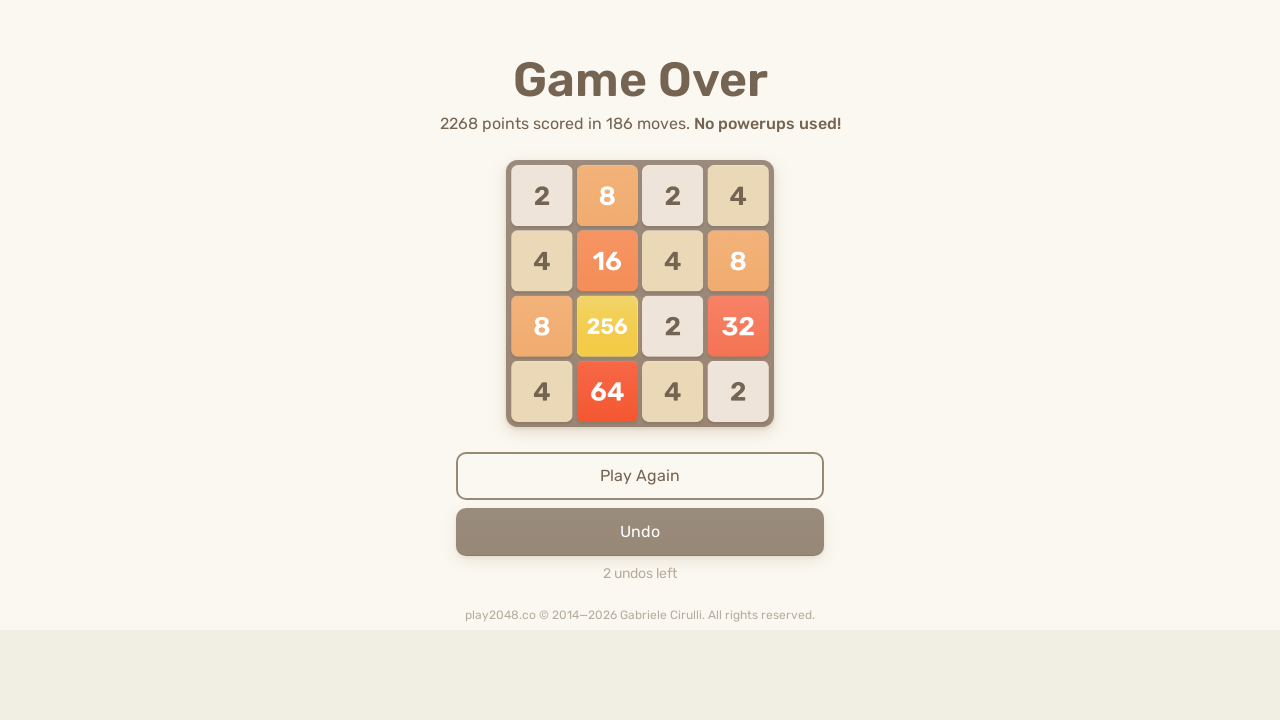

Pressed ArrowUp key on body
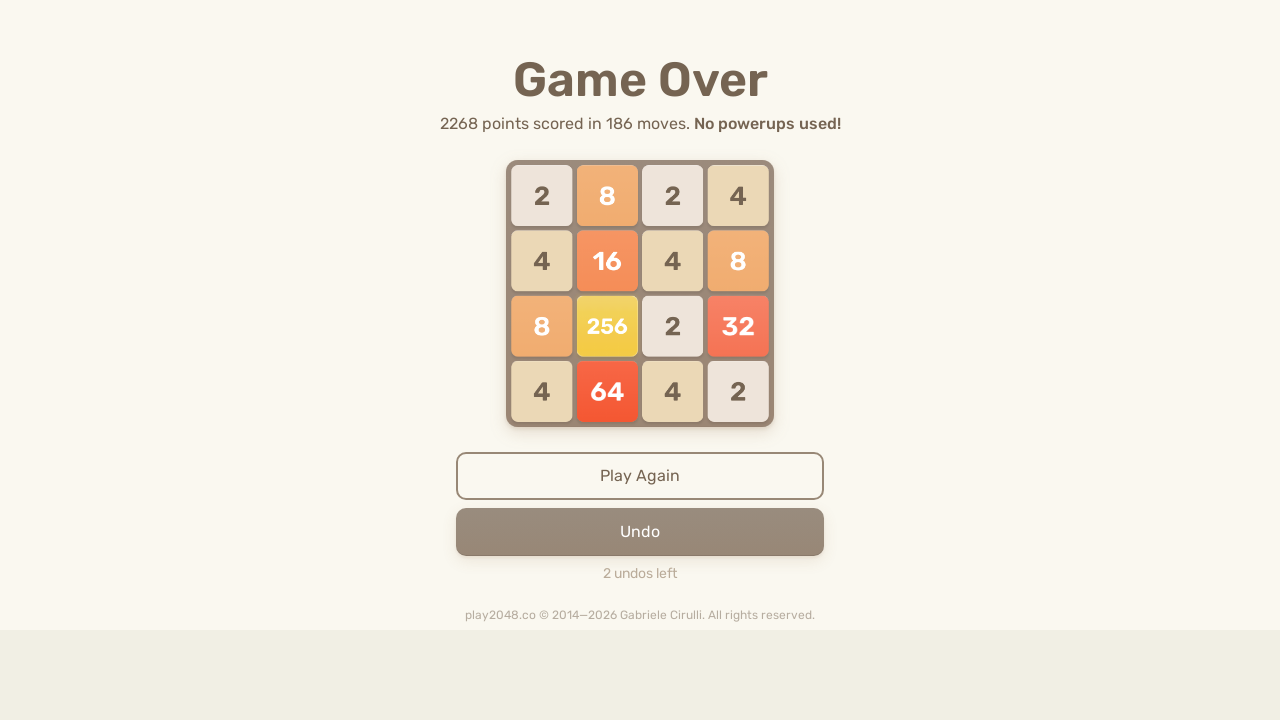

Pressed ArrowRight key on body
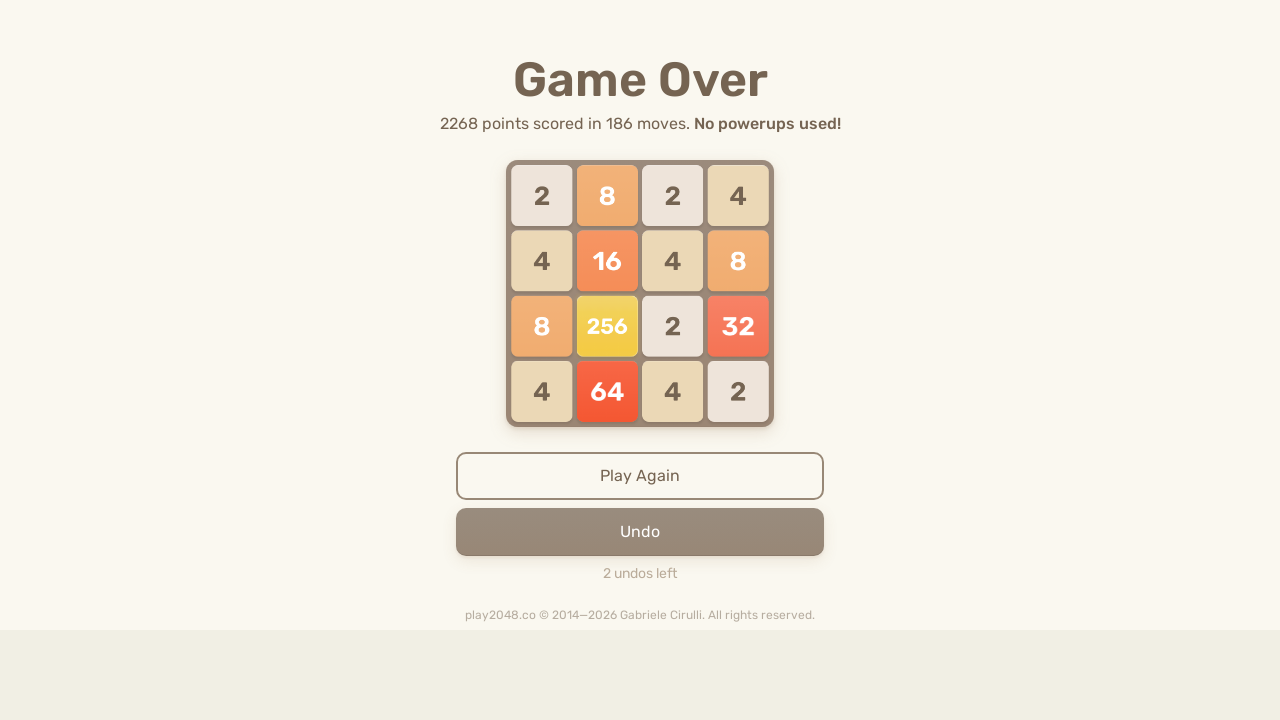

Pressed ArrowDown key on body
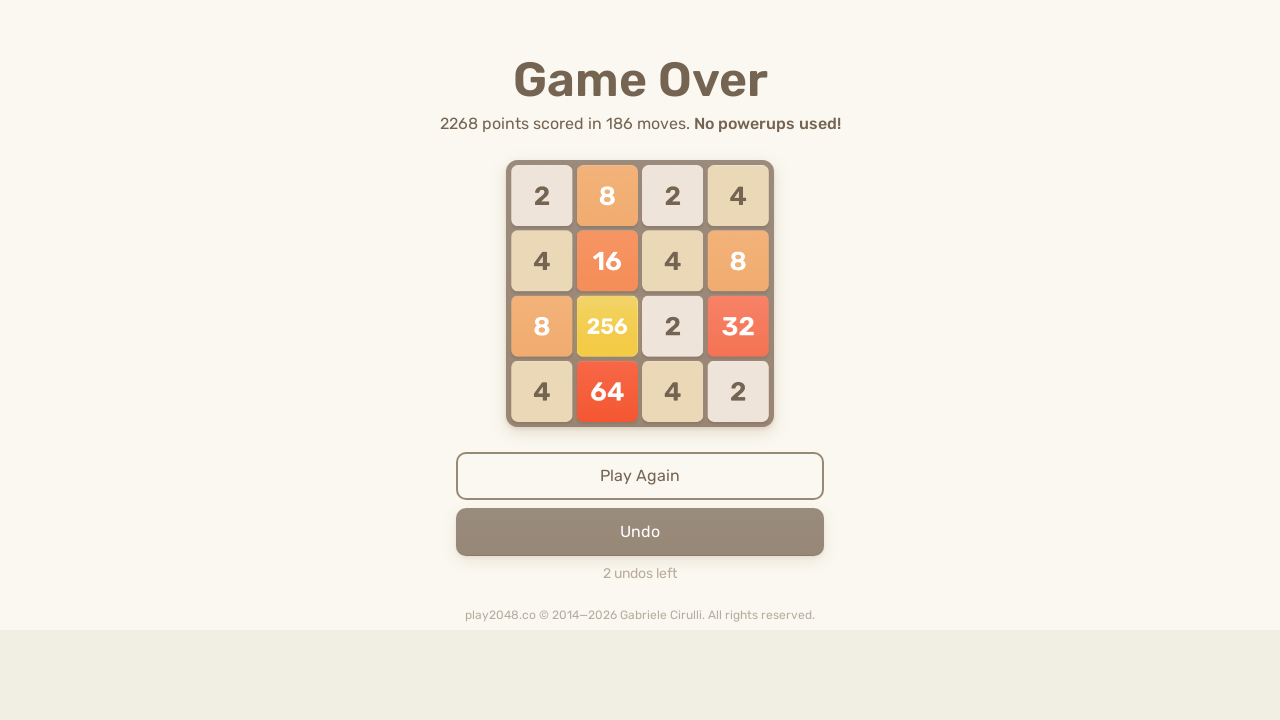

Pressed ArrowLeft key on body
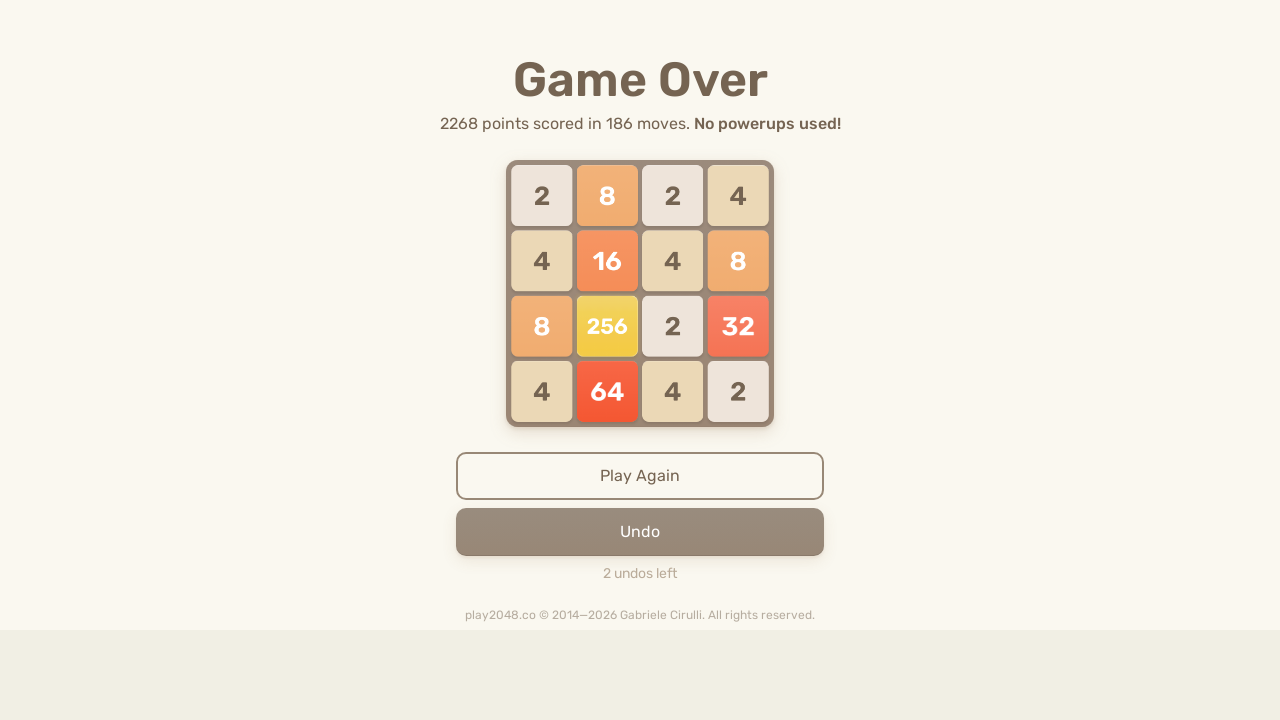

Pressed ArrowUp key on body
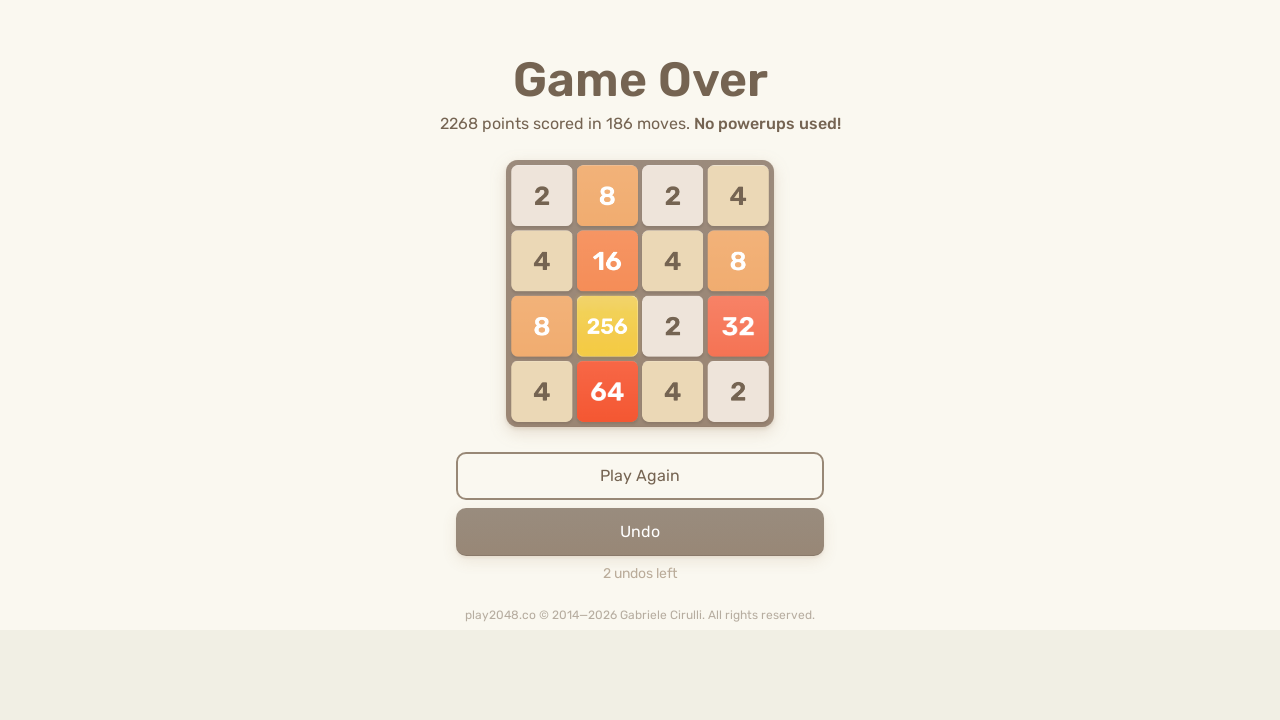

Pressed ArrowRight key on body
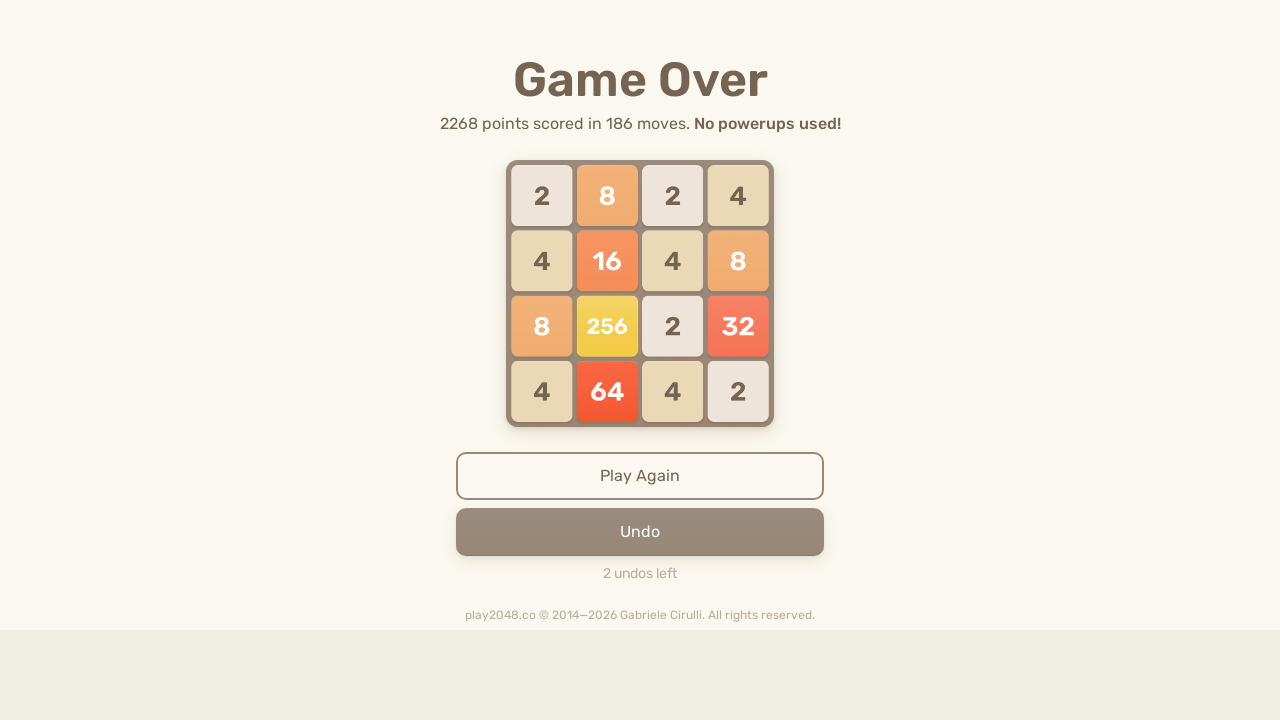

Pressed ArrowDown key on body
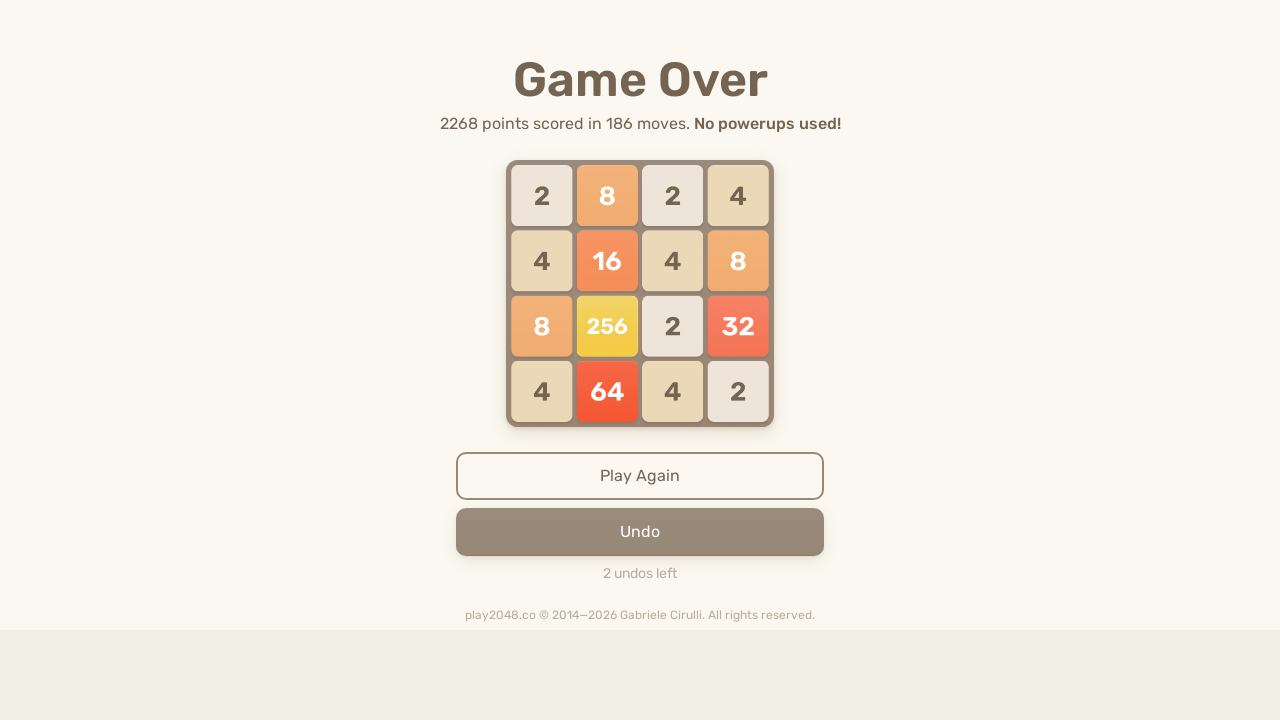

Pressed ArrowLeft key on body
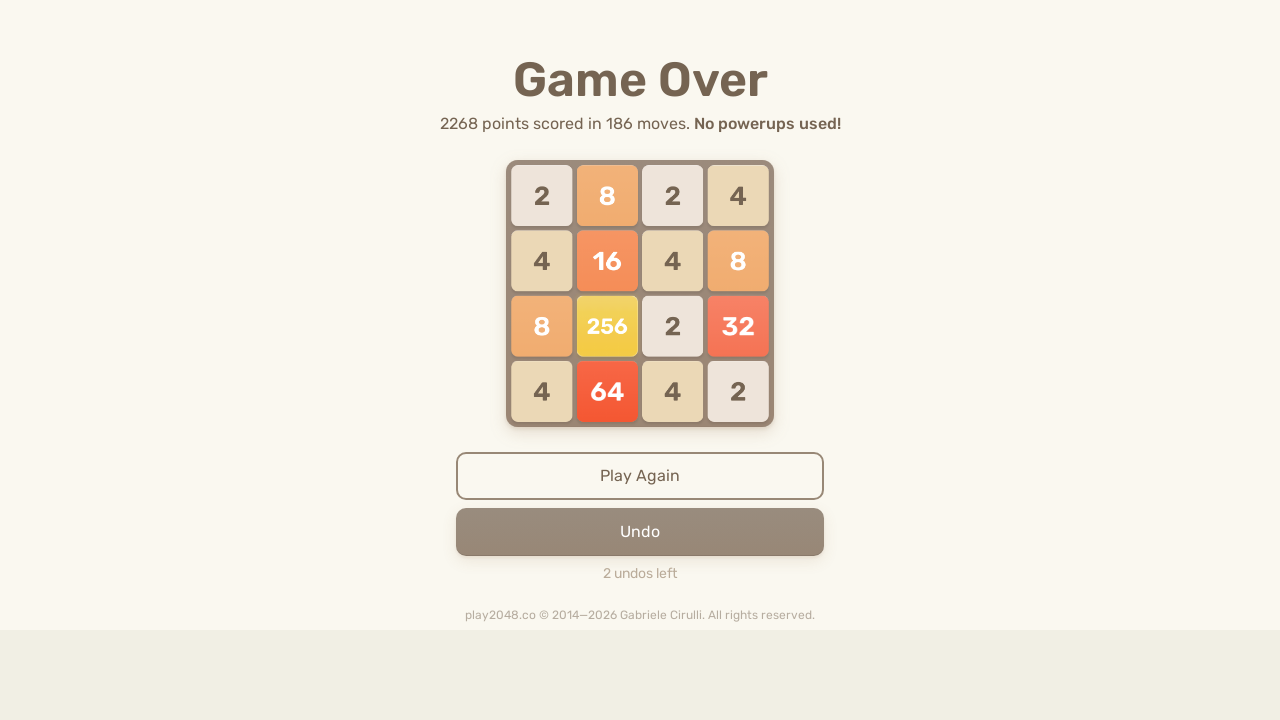

Pressed ArrowUp key on body
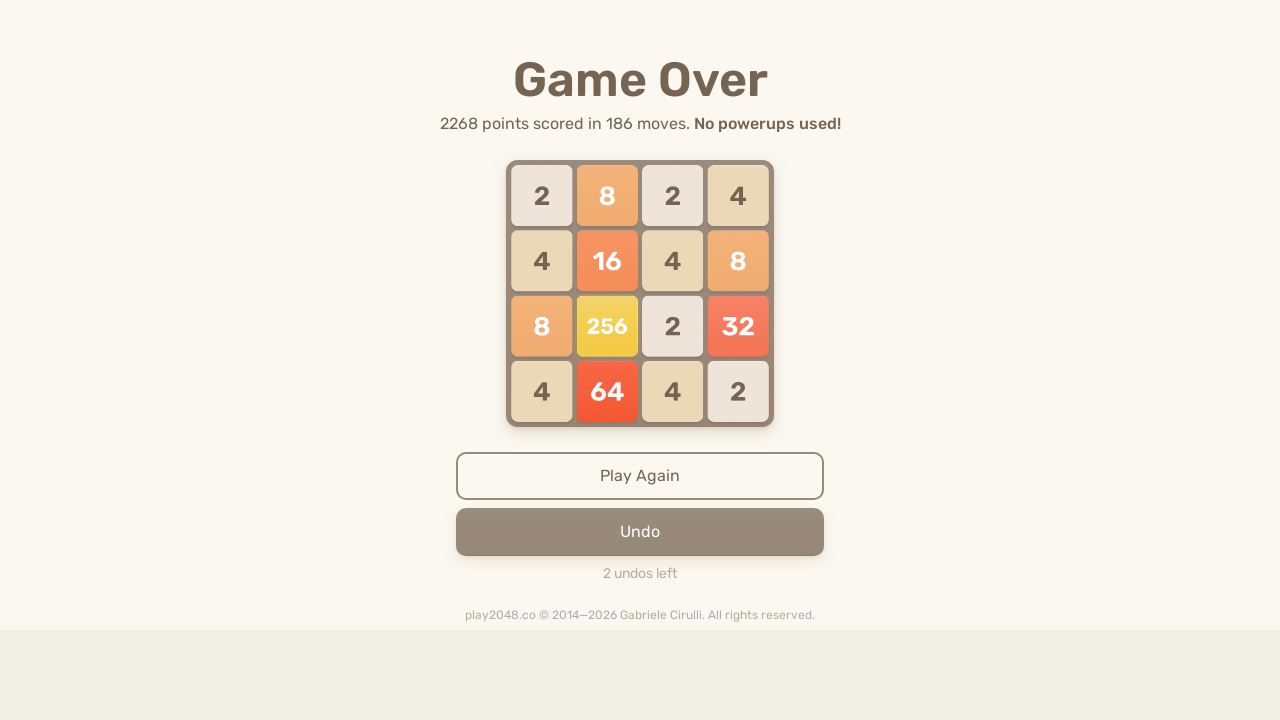

Pressed ArrowRight key on body
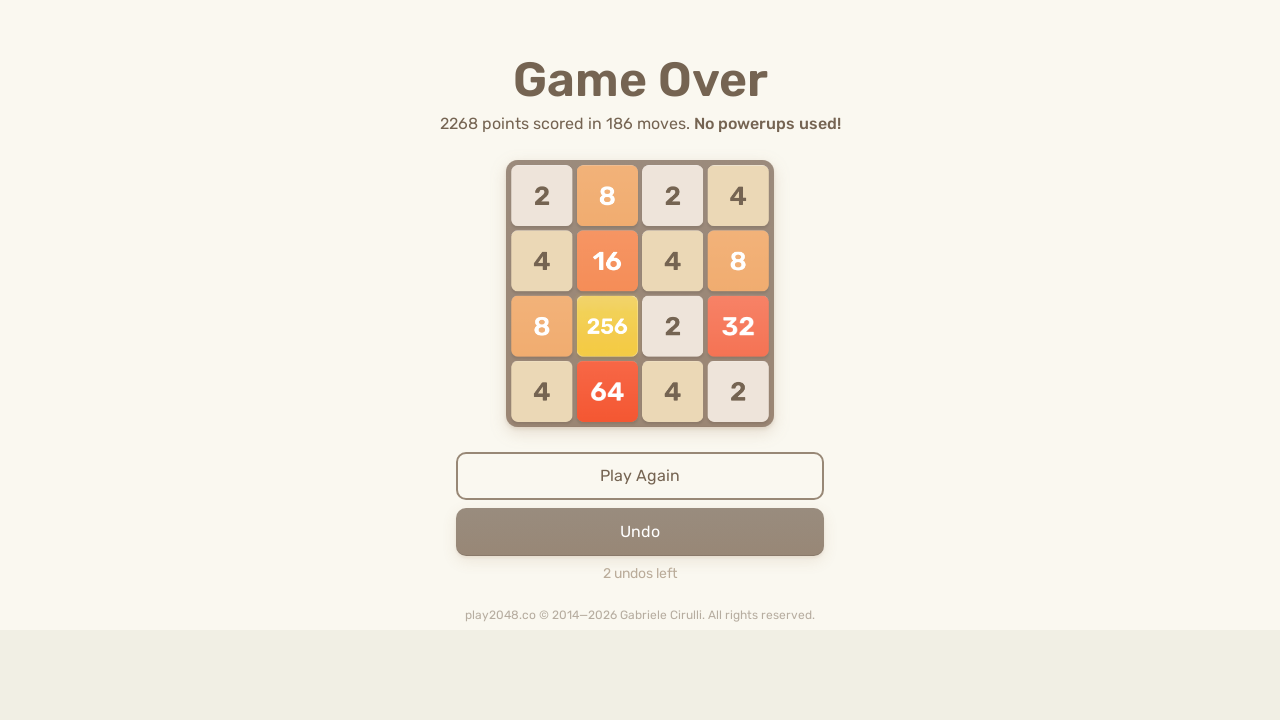

Pressed ArrowDown key on body
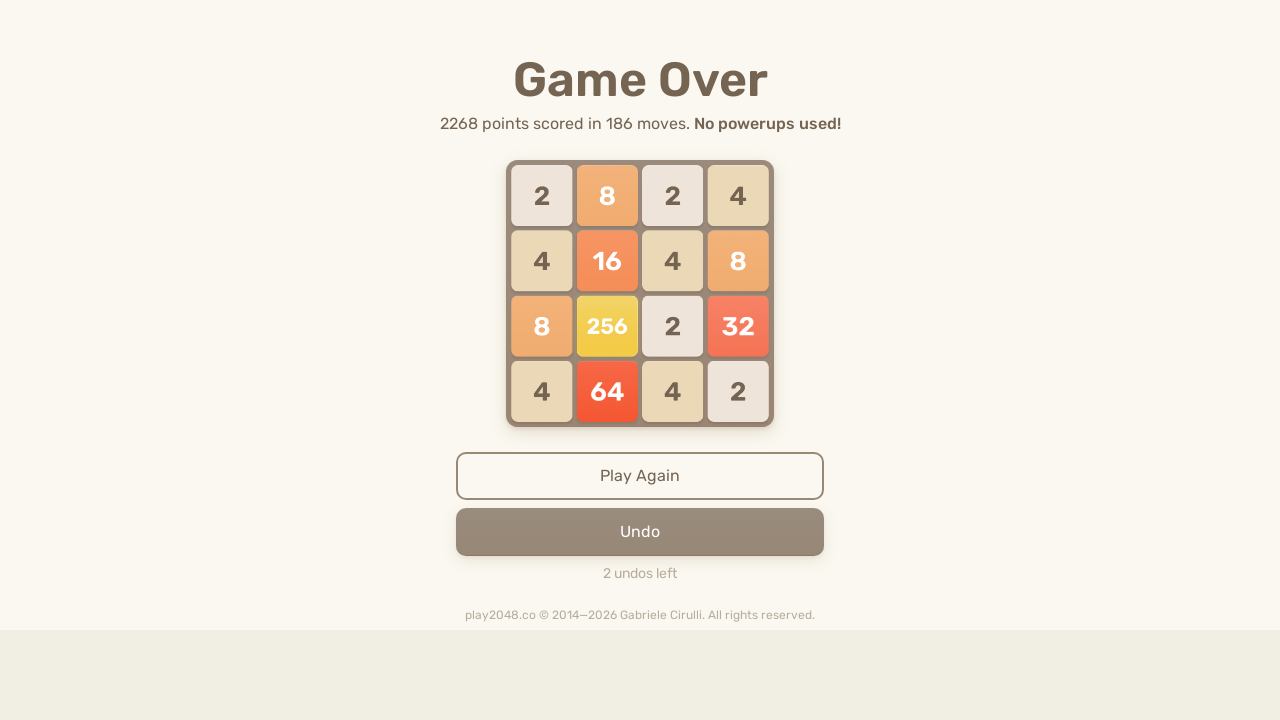

Pressed ArrowLeft key on body
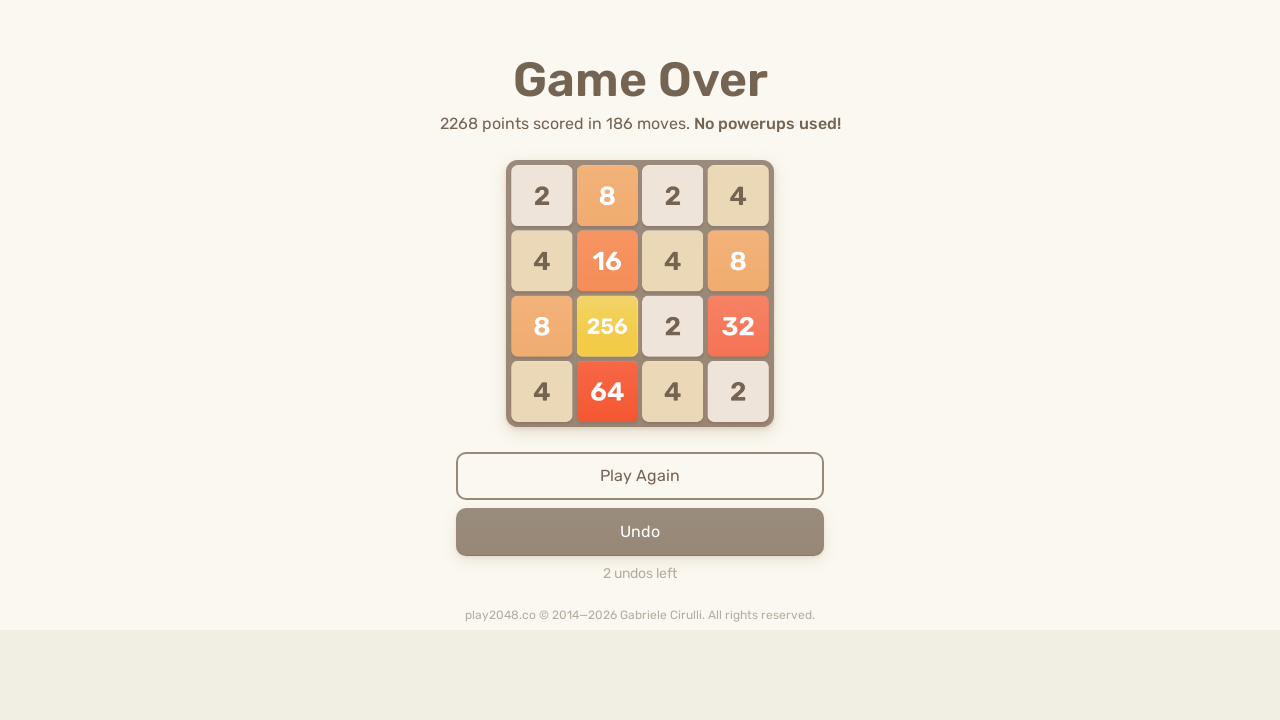

Pressed ArrowUp key on body
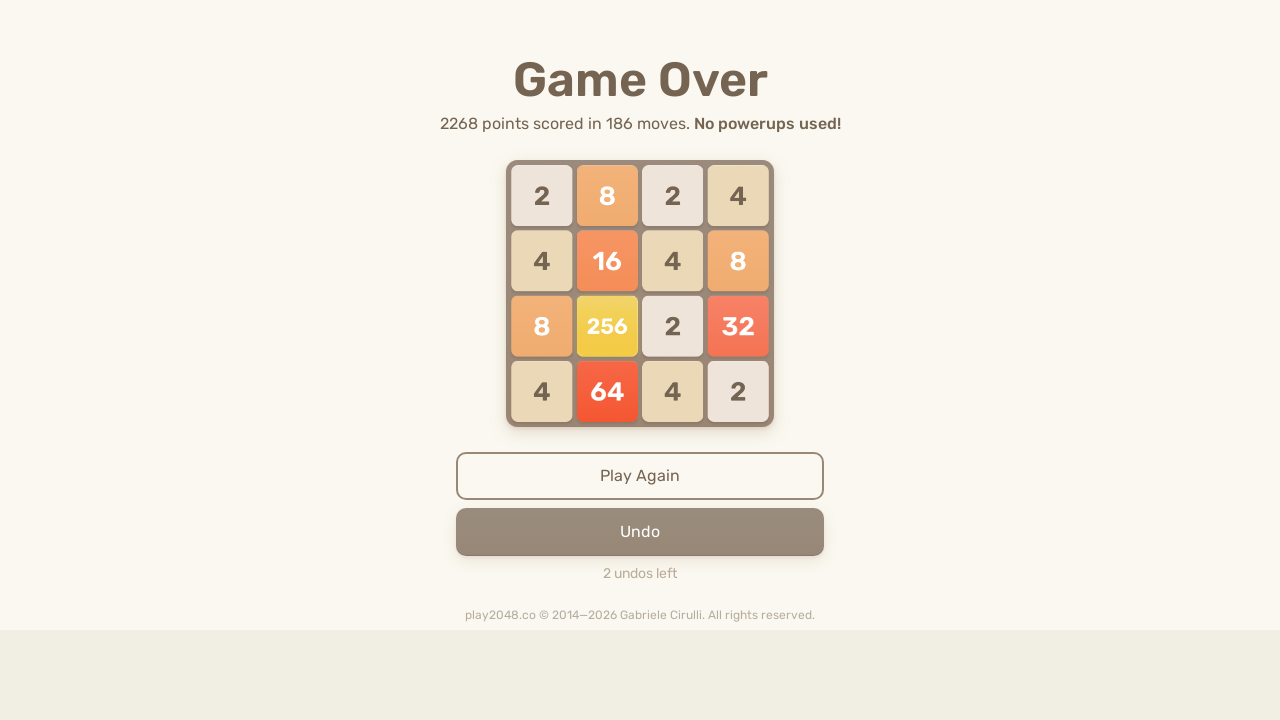

Pressed ArrowRight key on body
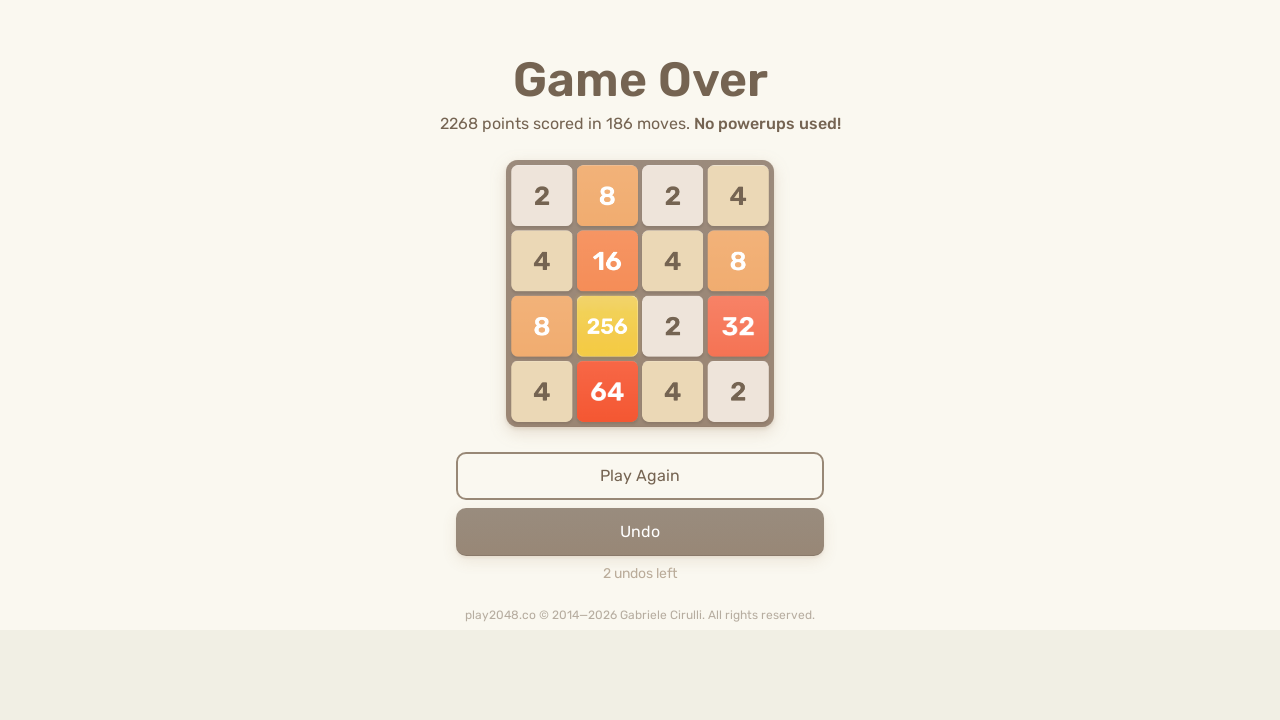

Pressed ArrowDown key on body
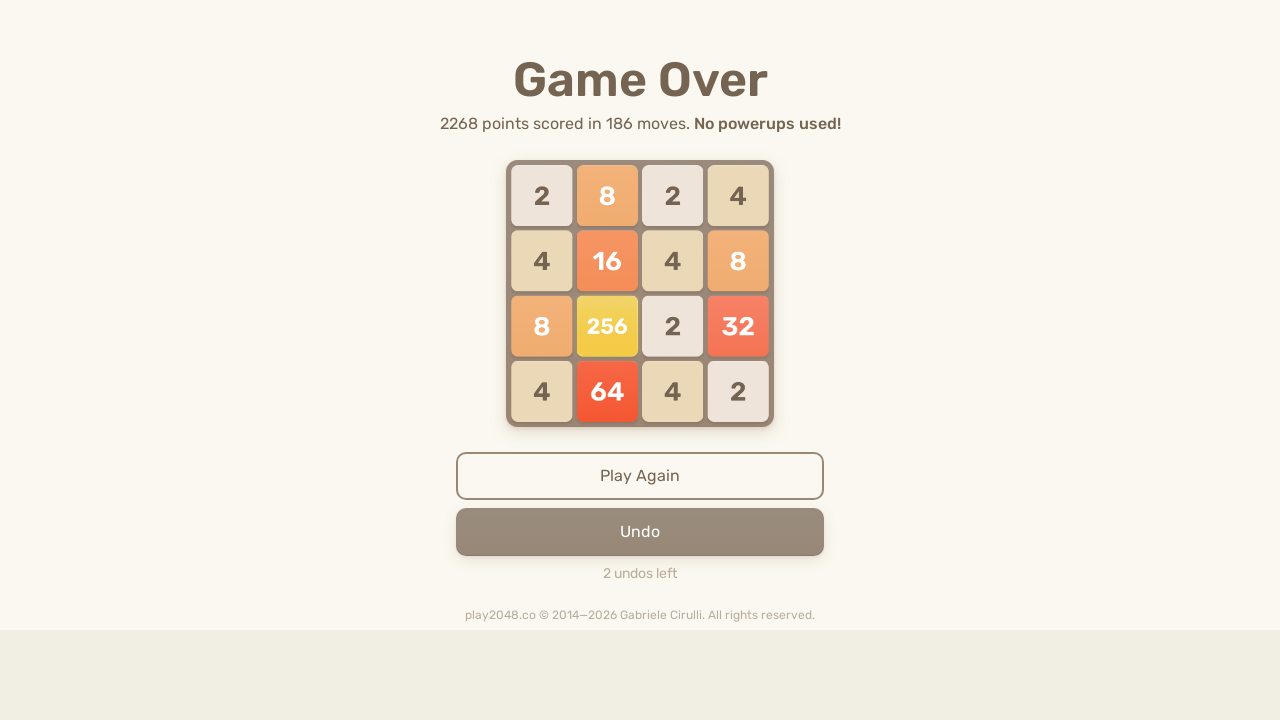

Pressed ArrowLeft key on body
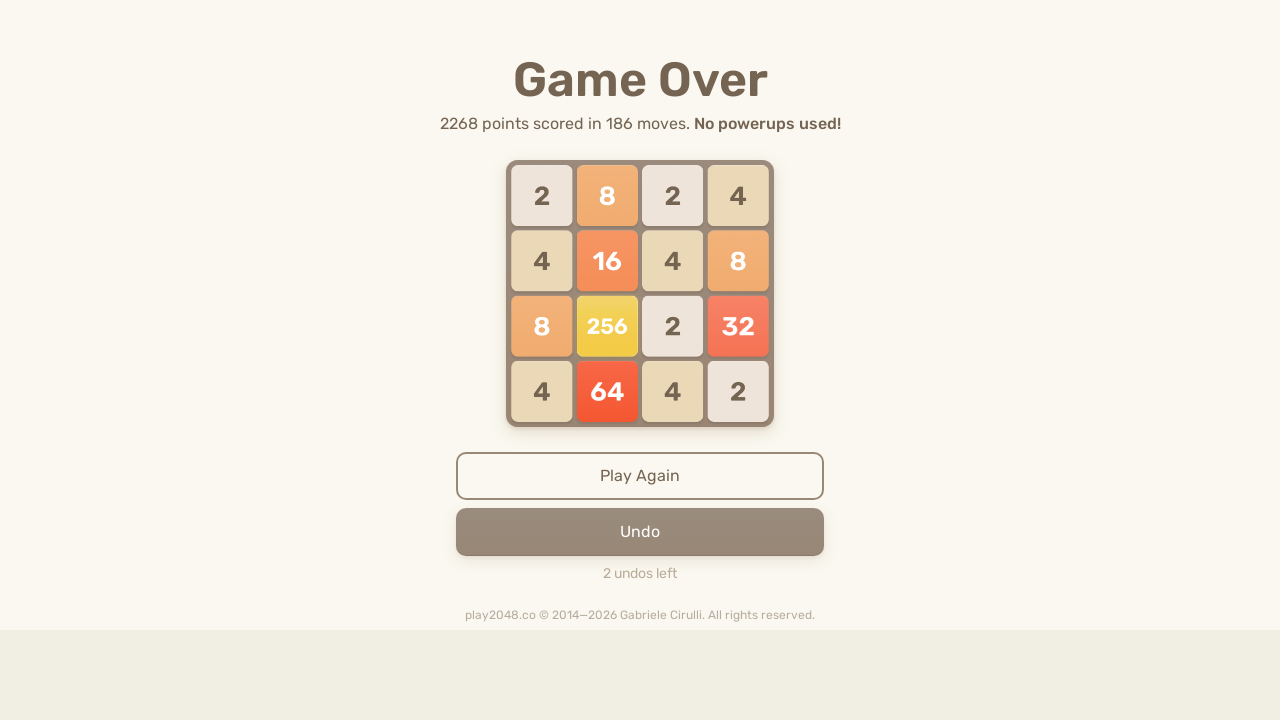

Pressed ArrowUp key on body
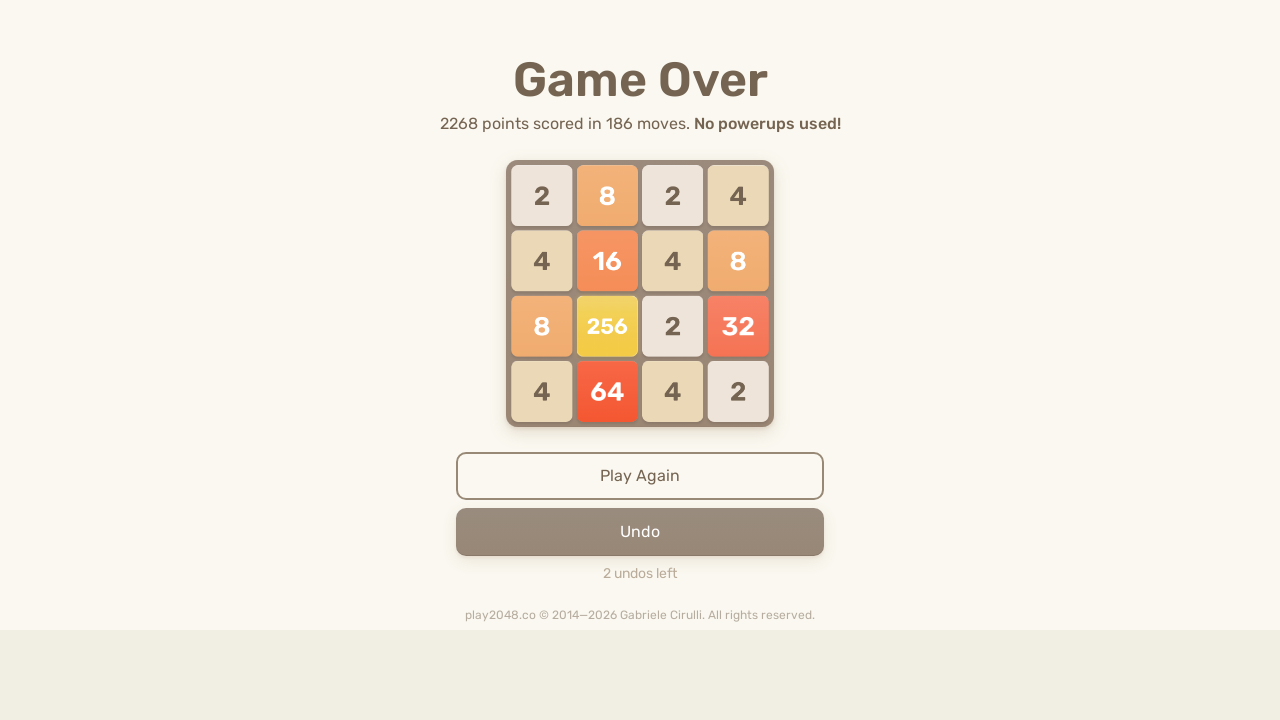

Pressed ArrowRight key on body
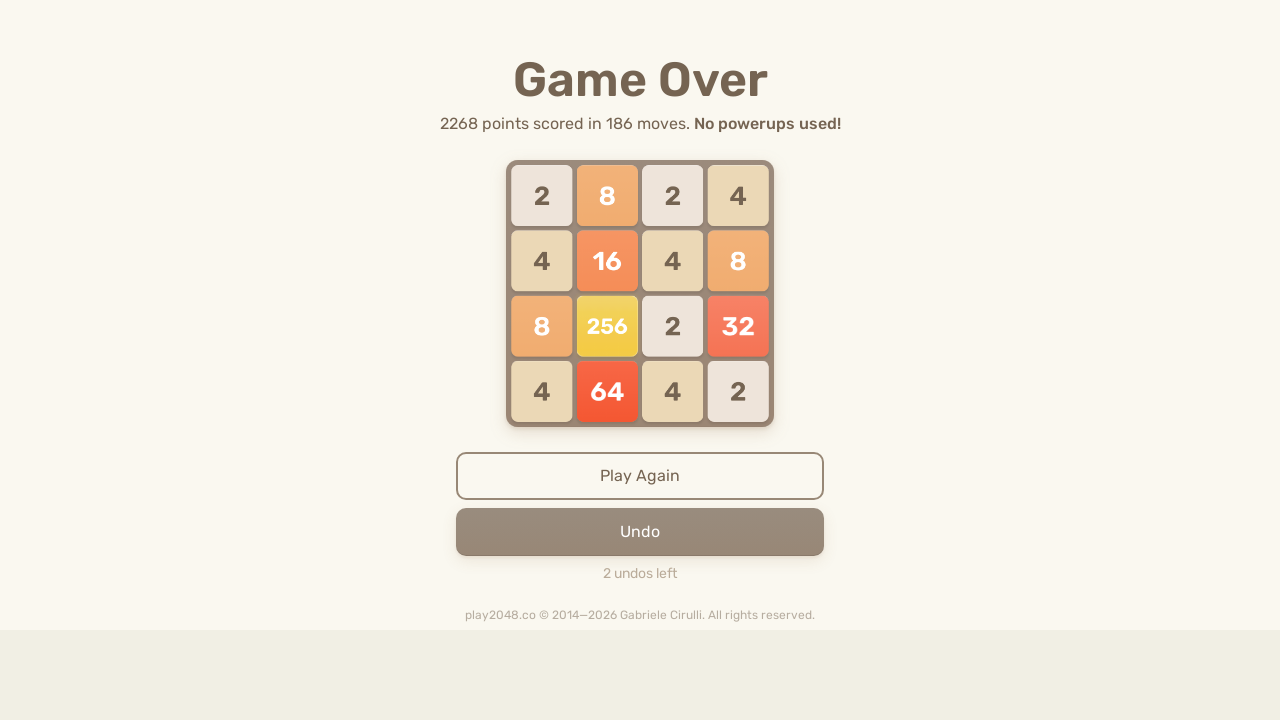

Pressed ArrowDown key on body
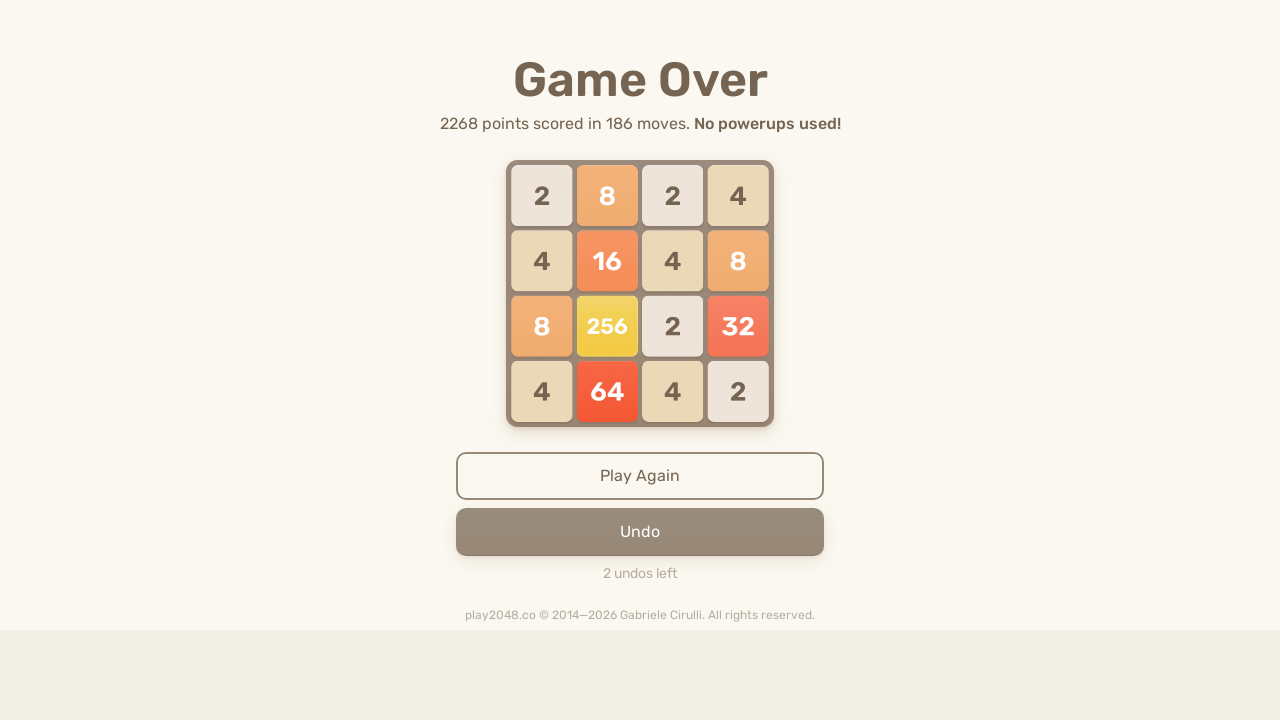

Pressed ArrowLeft key on body
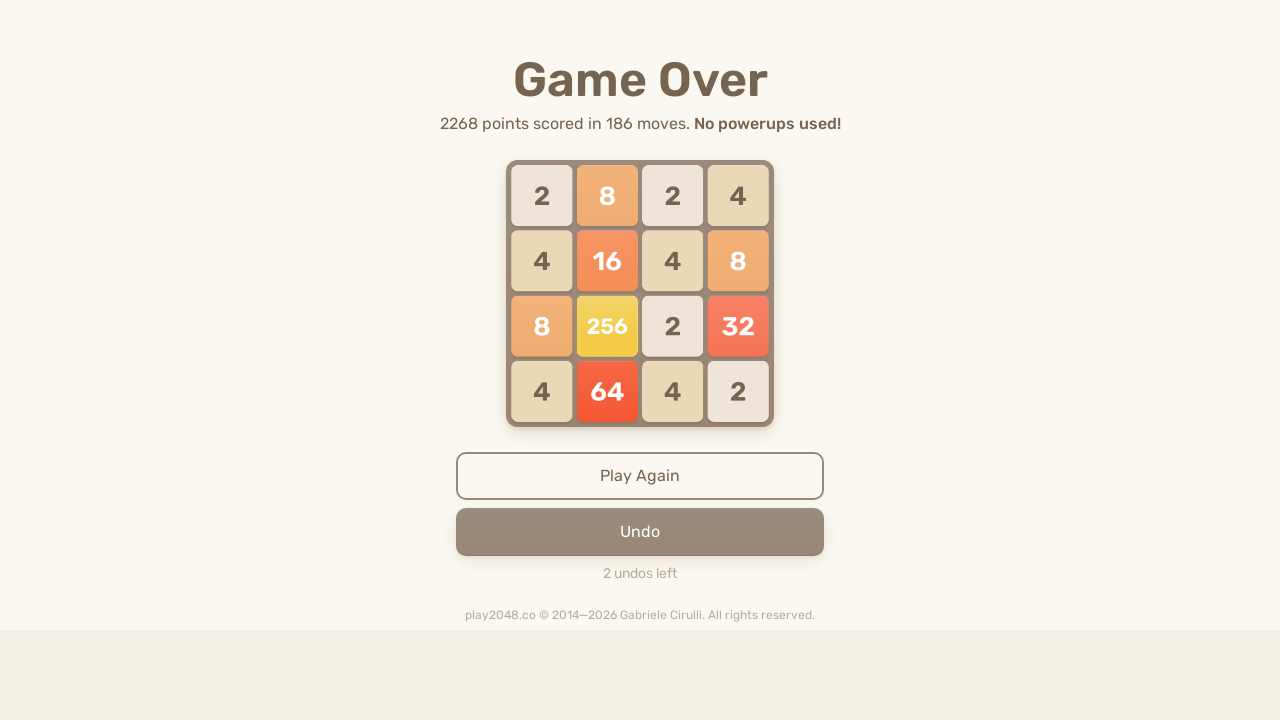

Pressed ArrowUp key on body
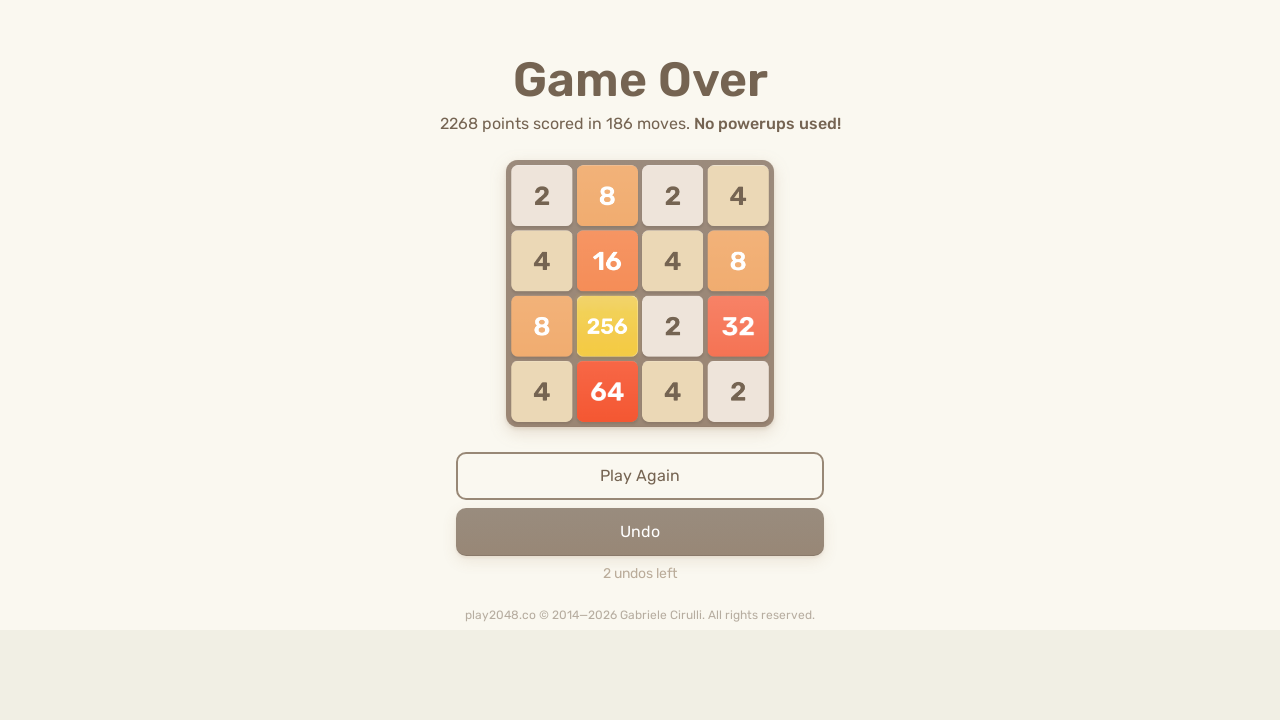

Pressed ArrowRight key on body
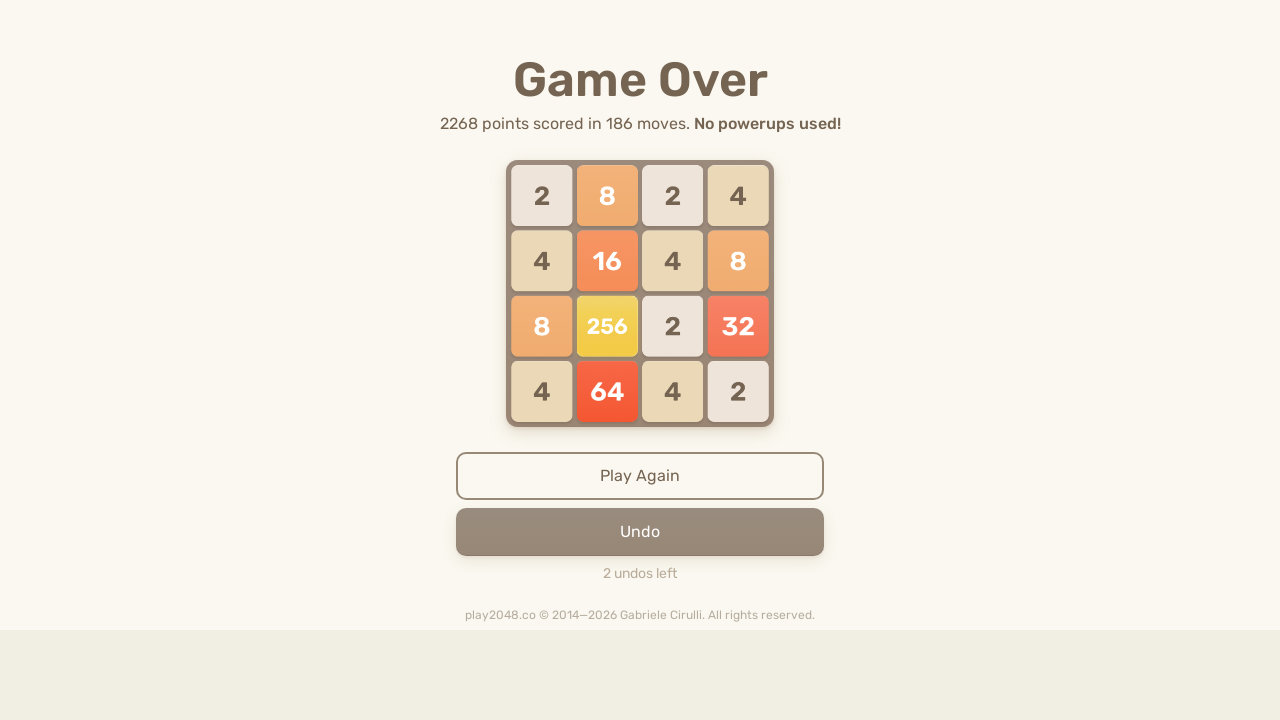

Pressed ArrowDown key on body
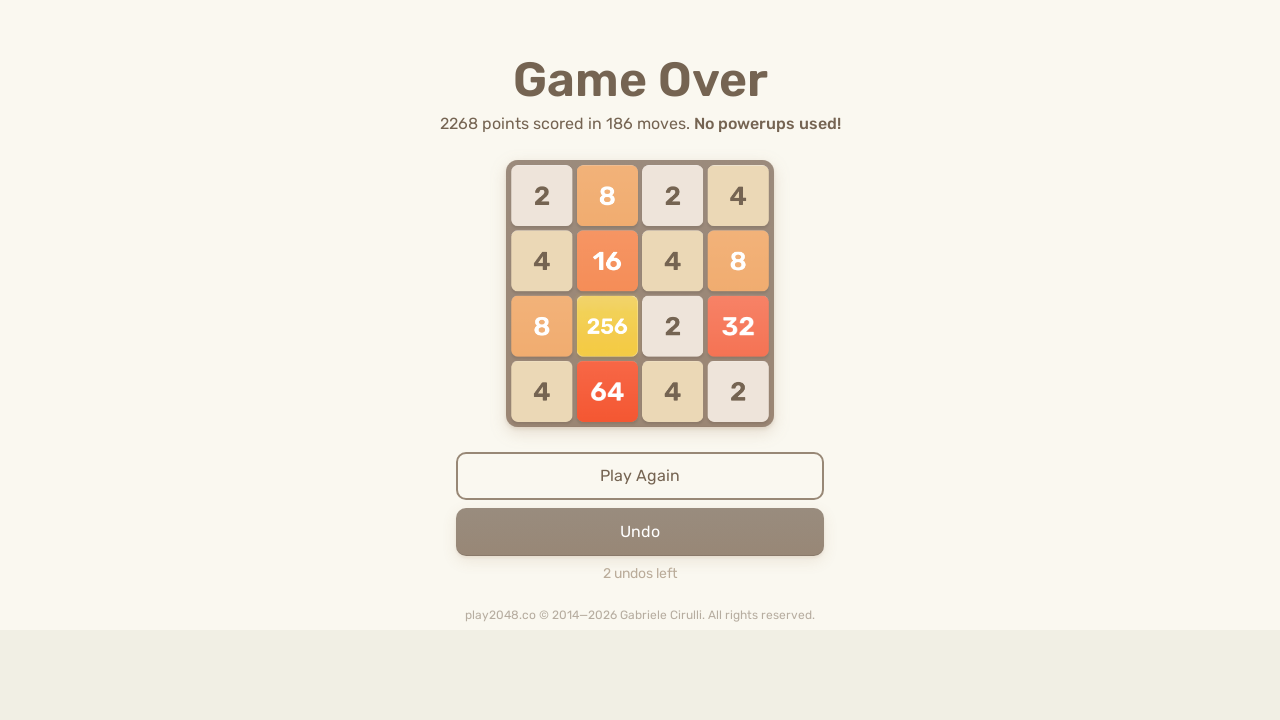

Pressed ArrowLeft key on body
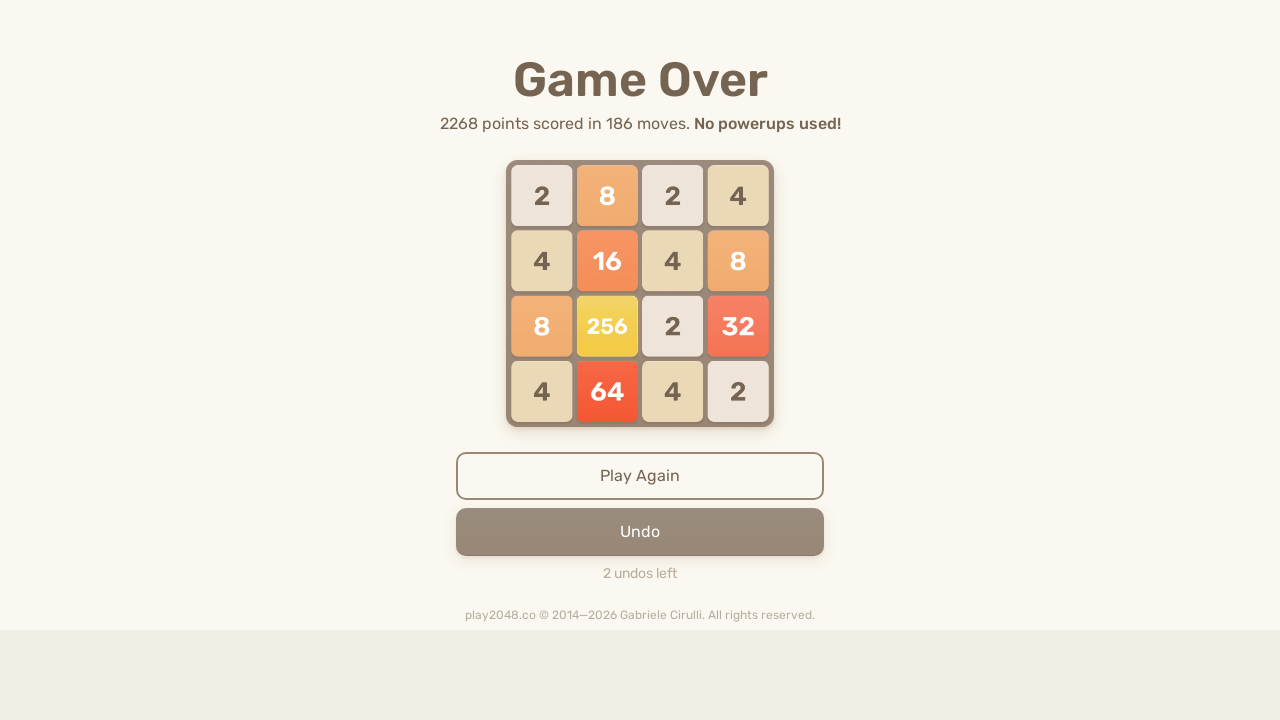

Pressed ArrowUp key on body
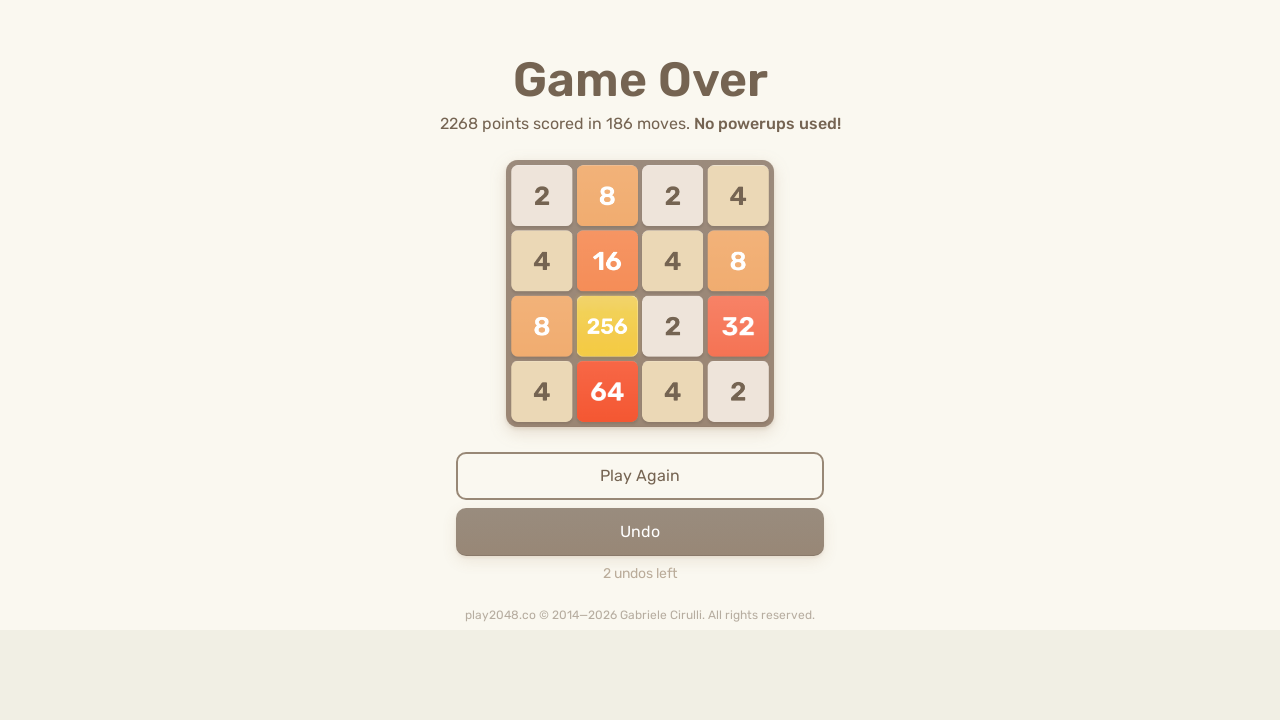

Pressed ArrowRight key on body
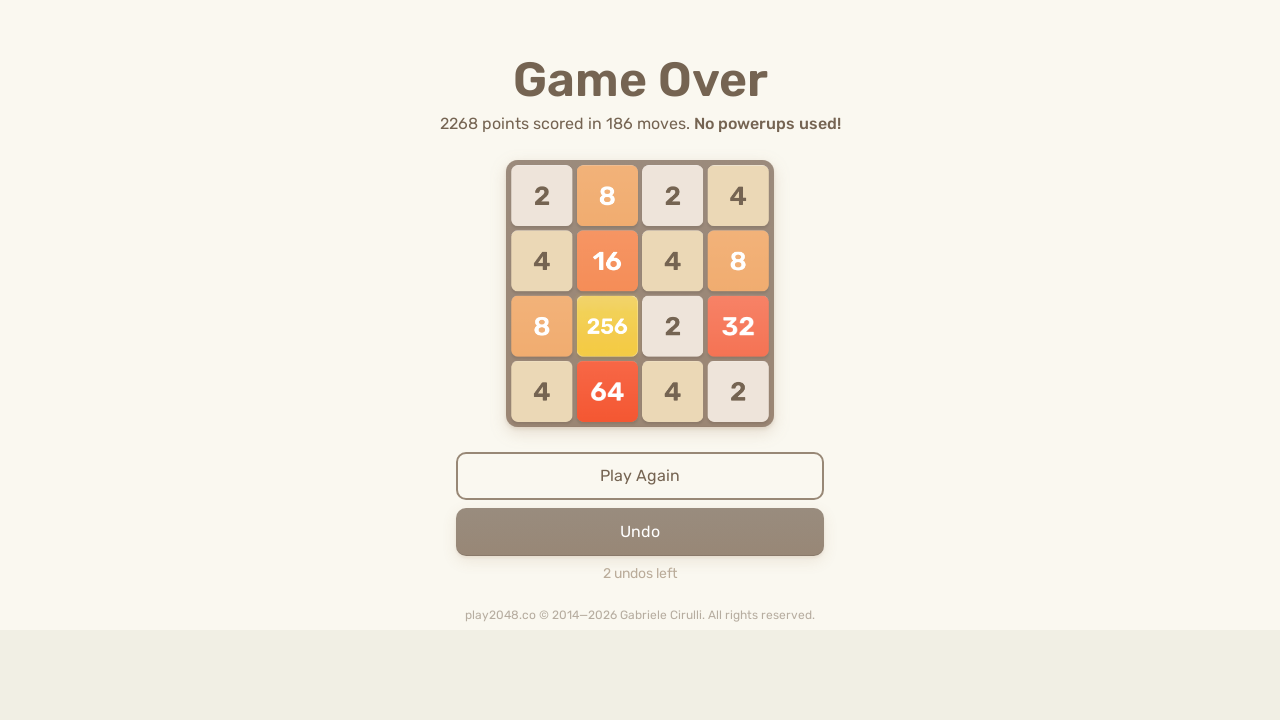

Pressed ArrowDown key on body
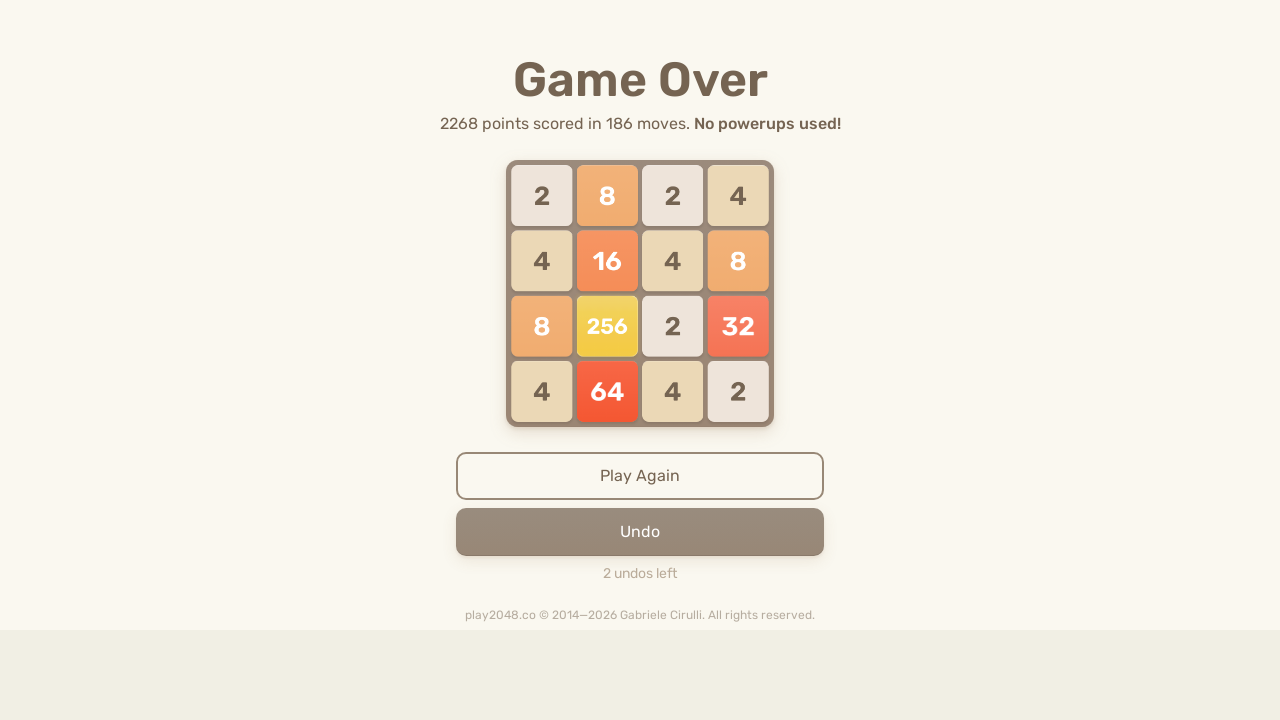

Pressed ArrowLeft key on body
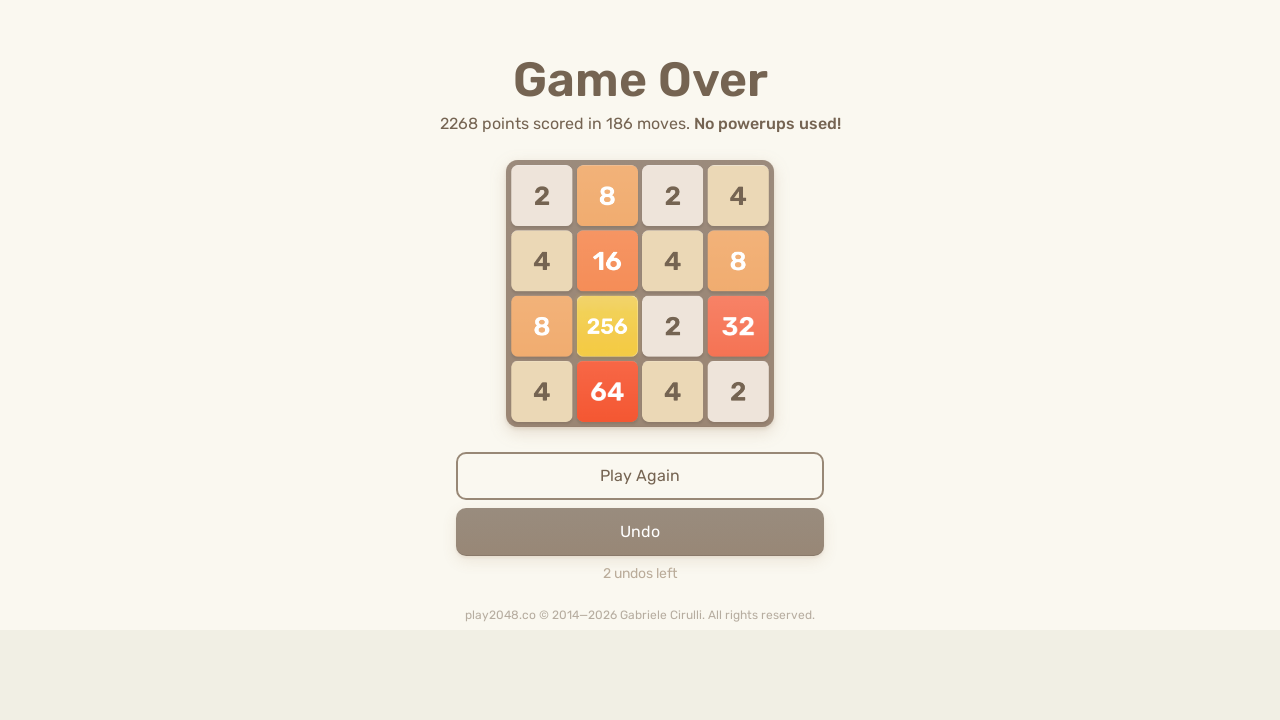

Pressed ArrowUp key on body
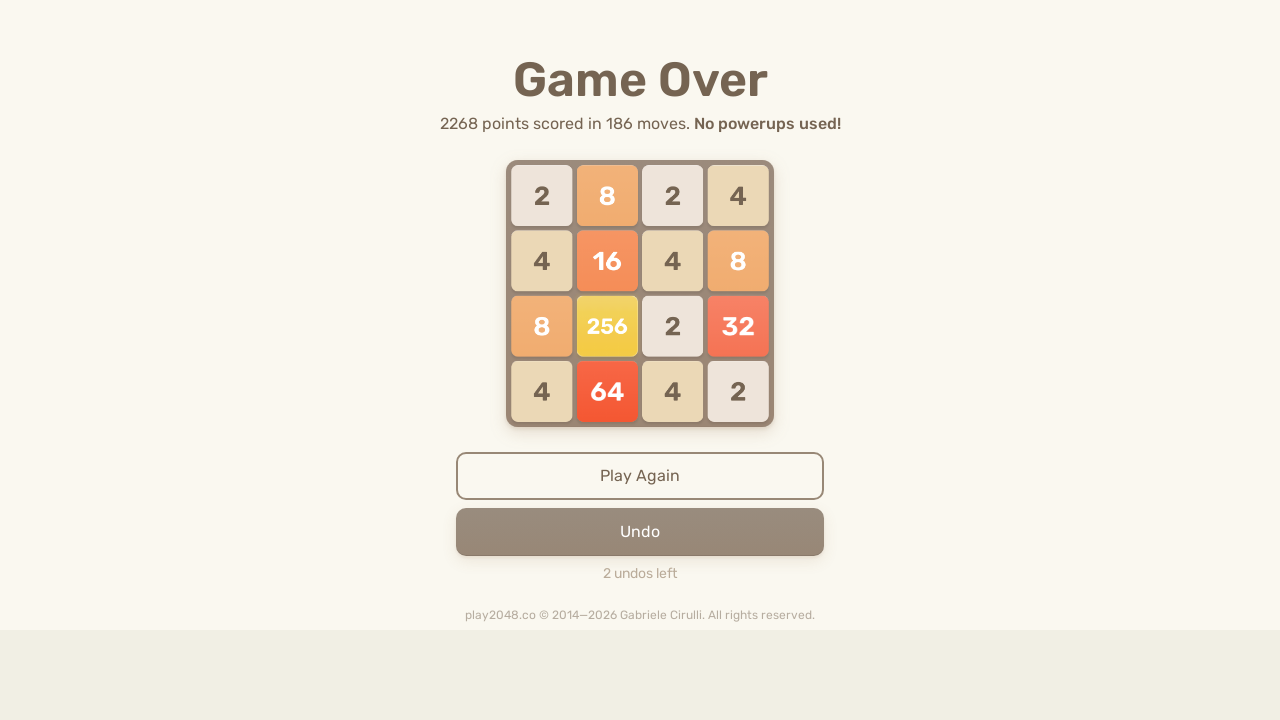

Pressed ArrowRight key on body
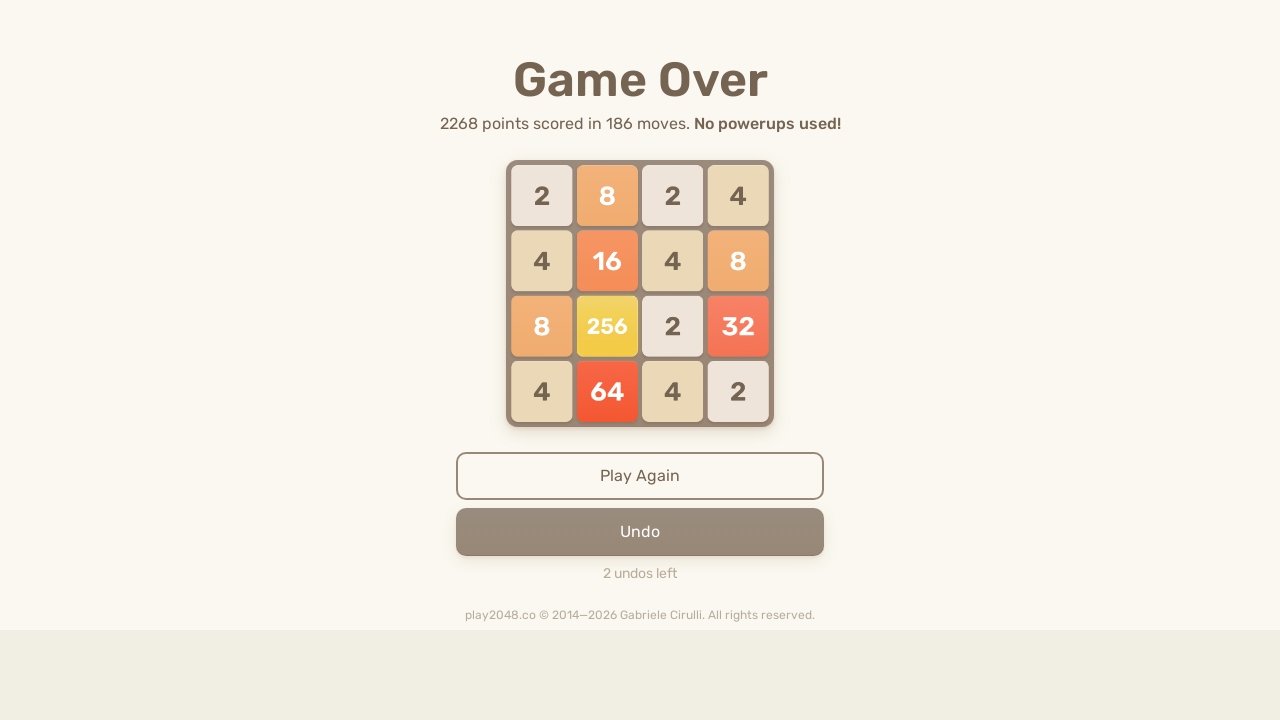

Pressed ArrowDown key on body
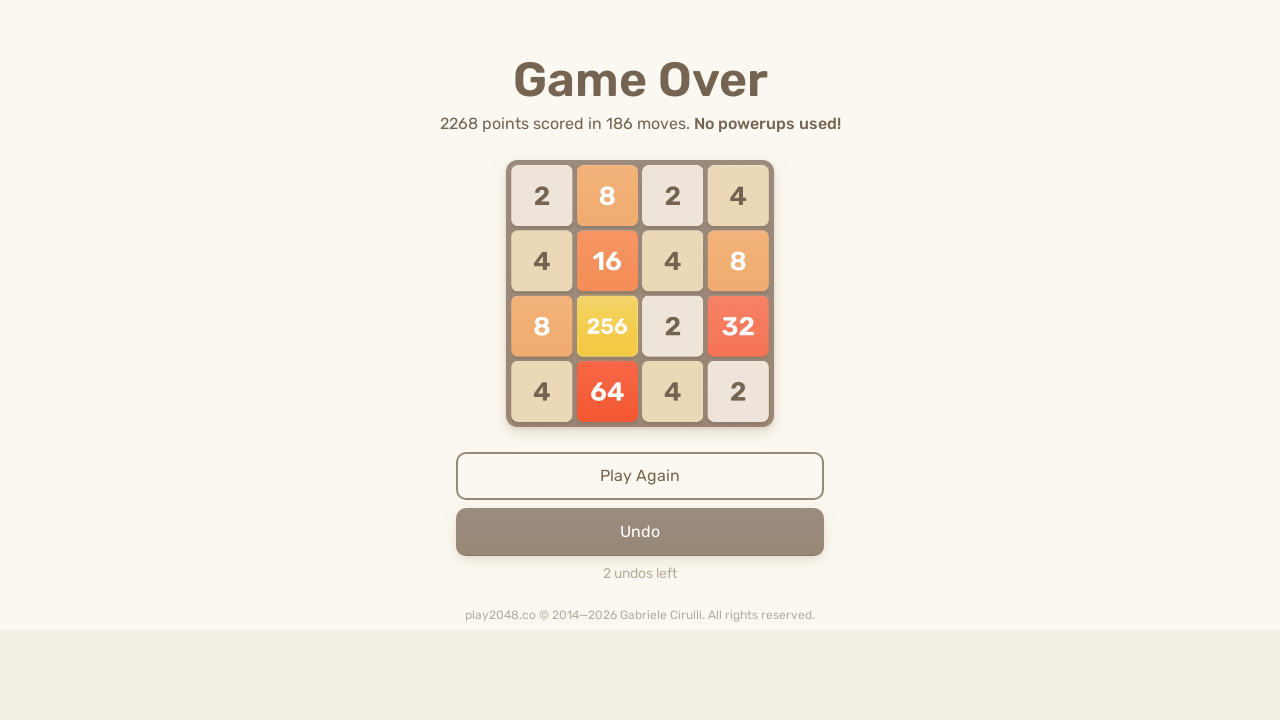

Pressed ArrowLeft key on body
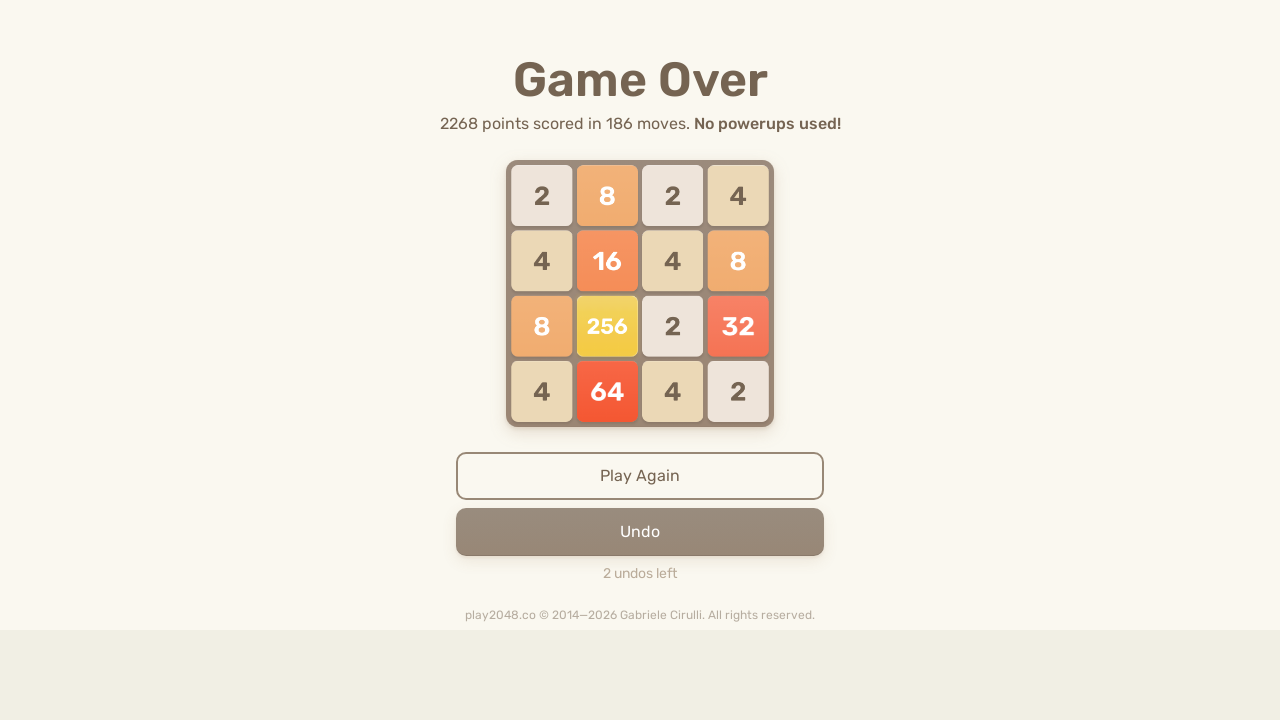

Pressed ArrowUp key on body
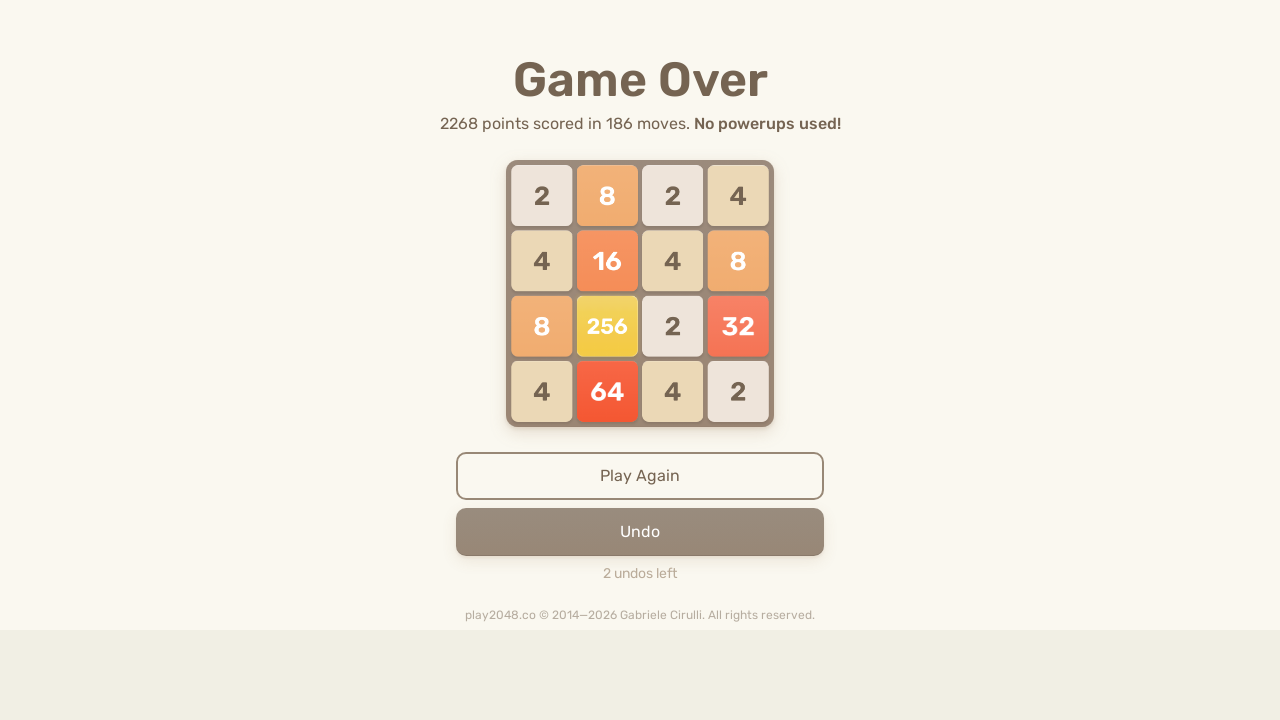

Pressed ArrowRight key on body
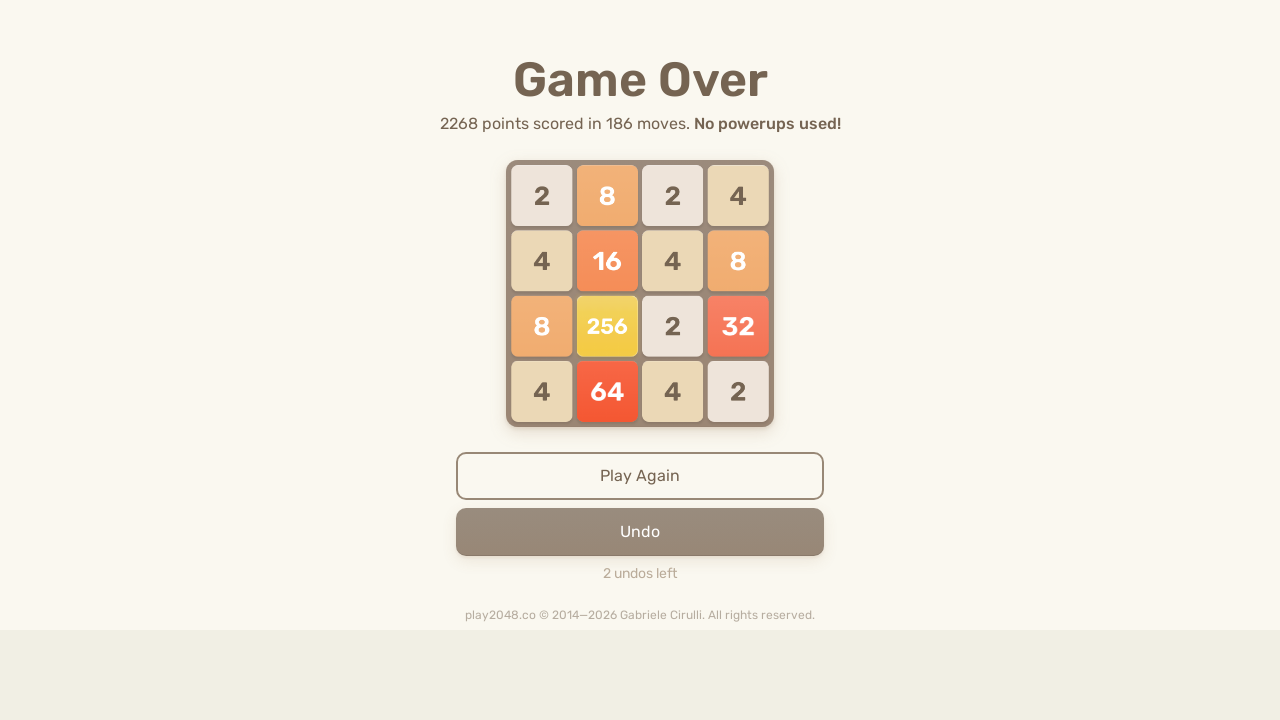

Pressed ArrowDown key on body
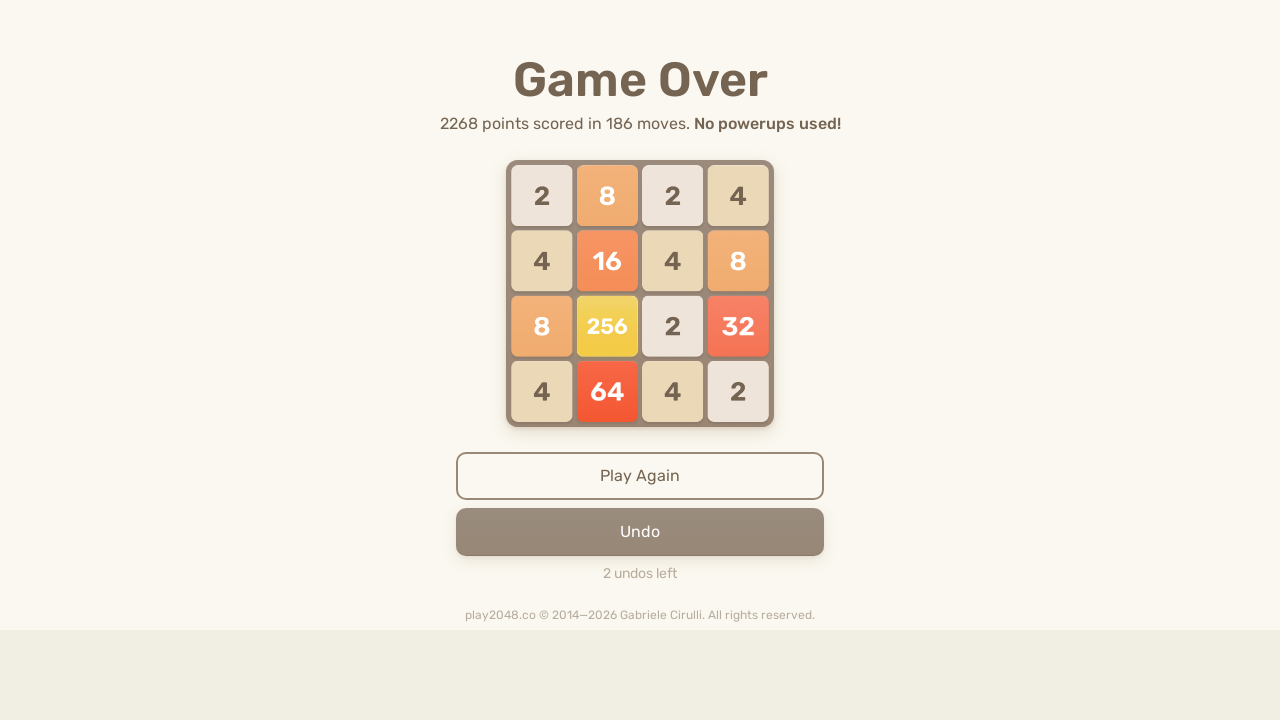

Pressed ArrowLeft key on body
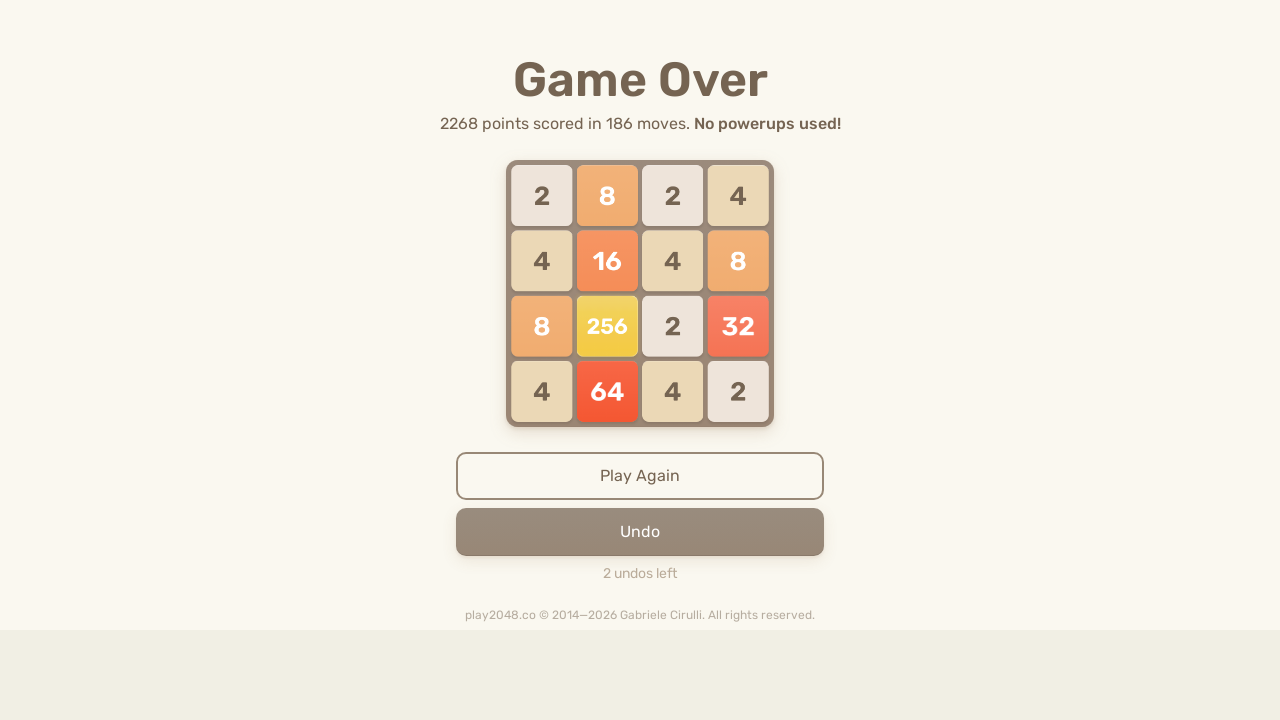

Pressed ArrowUp key on body
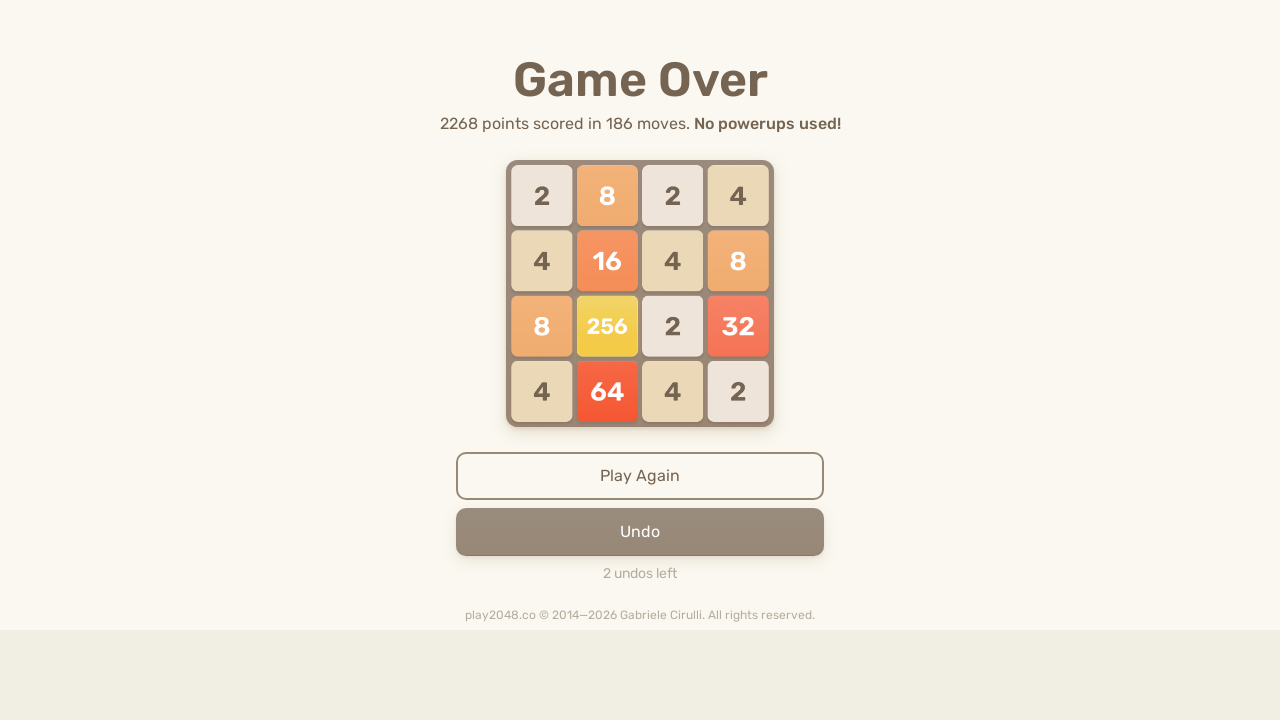

Pressed ArrowRight key on body
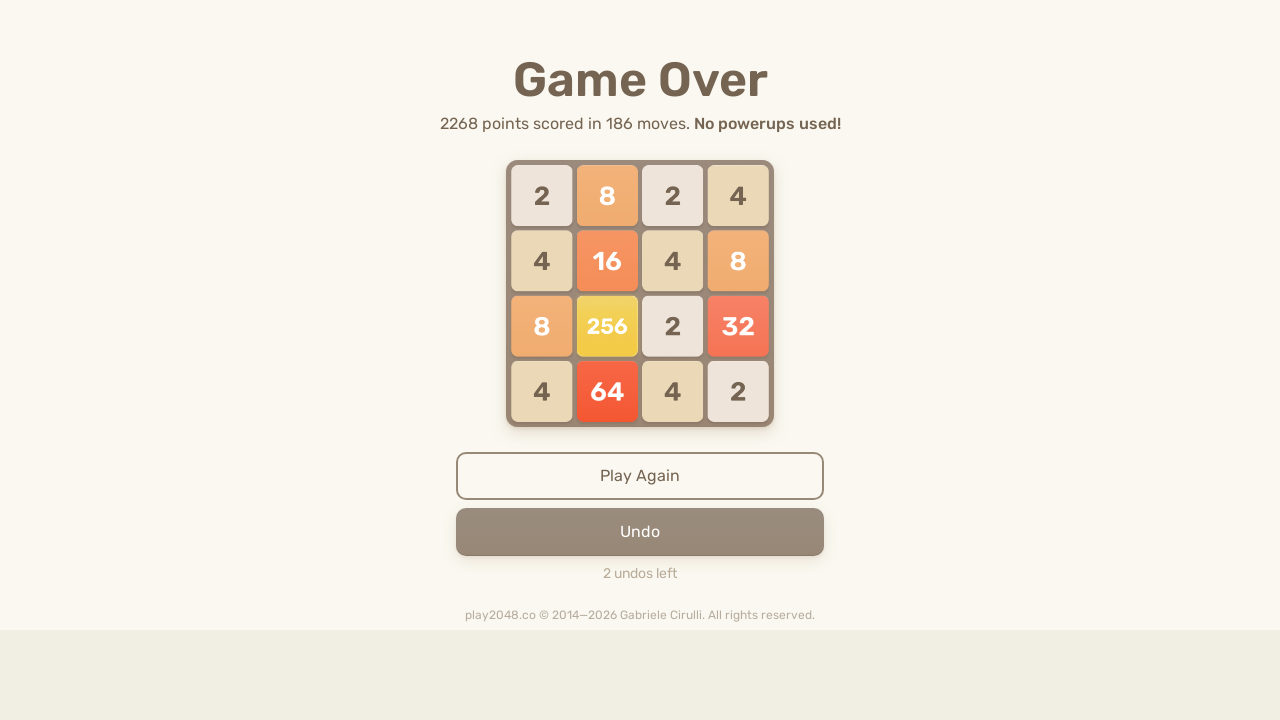

Pressed ArrowDown key on body
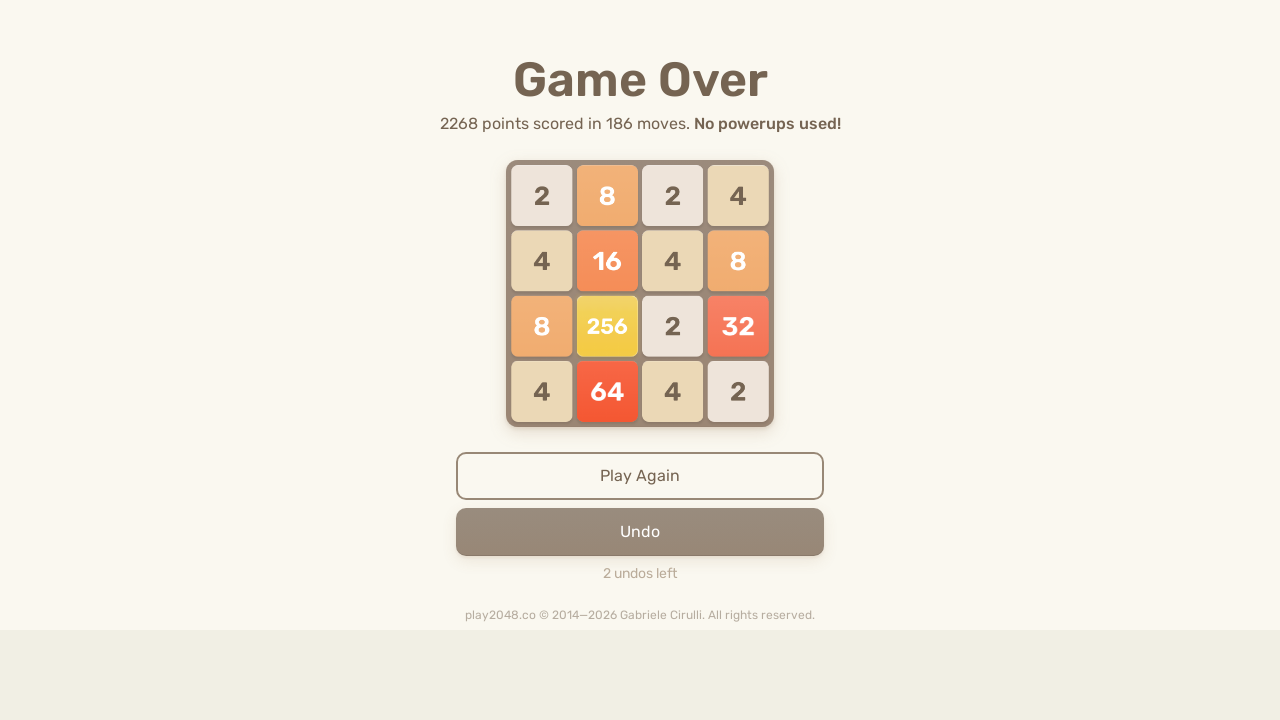

Pressed ArrowLeft key on body
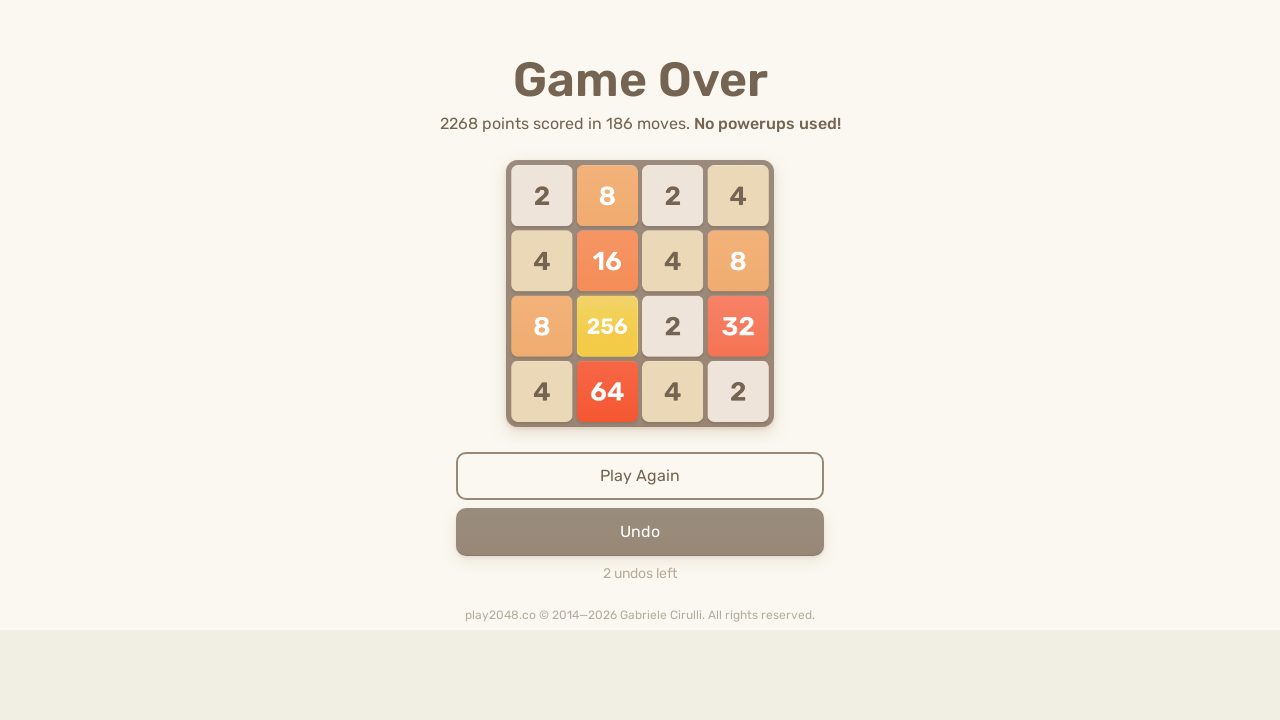

Pressed ArrowUp key on body
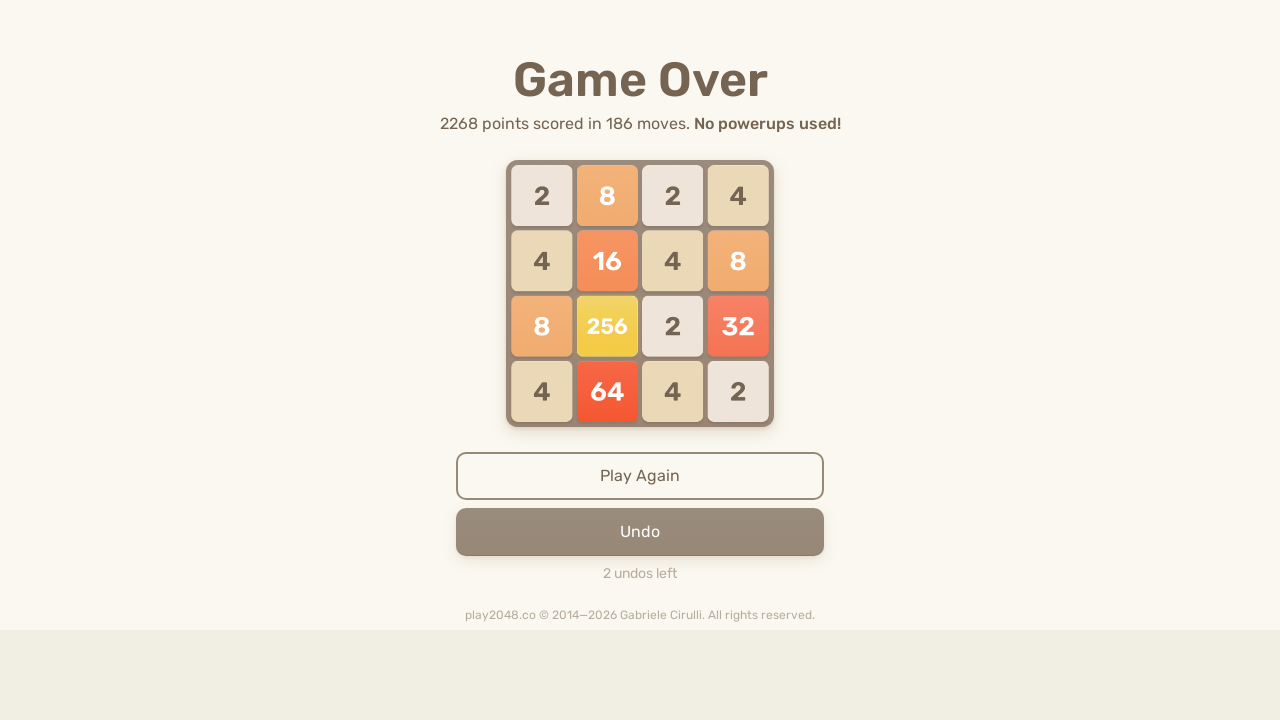

Pressed ArrowRight key on body
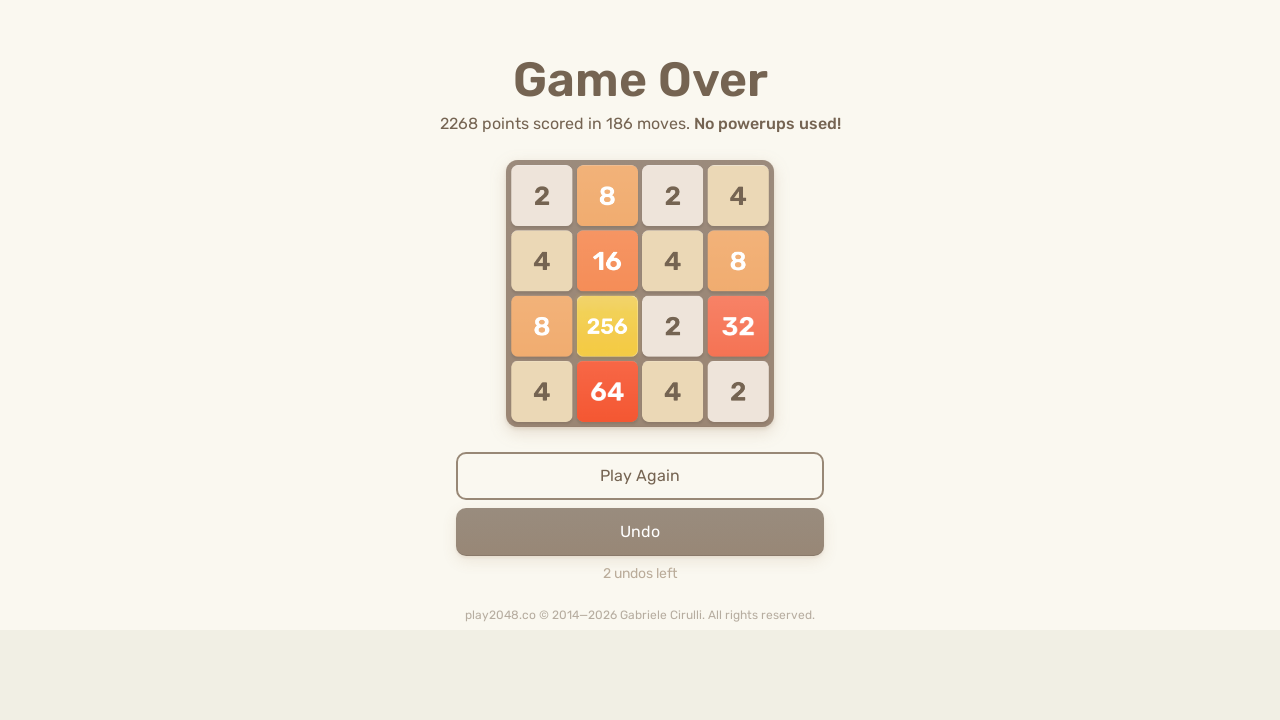

Pressed ArrowDown key on body
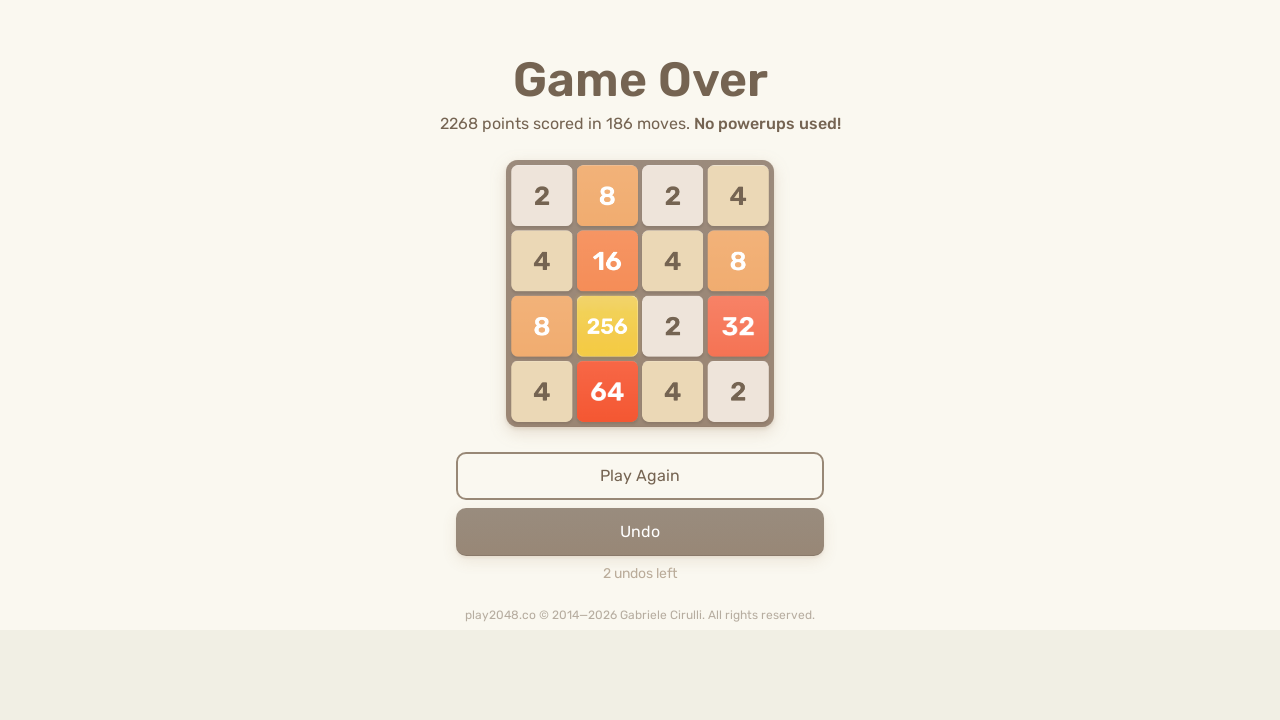

Pressed ArrowLeft key on body
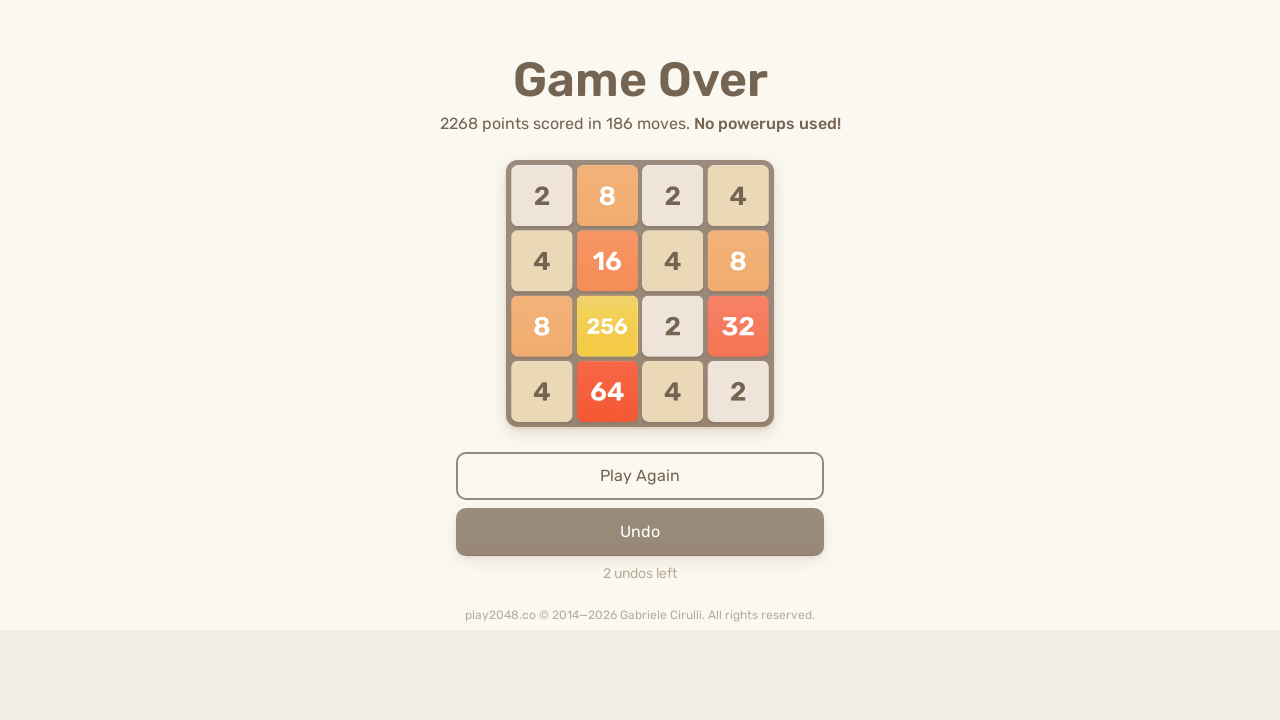

Pressed ArrowUp key on body
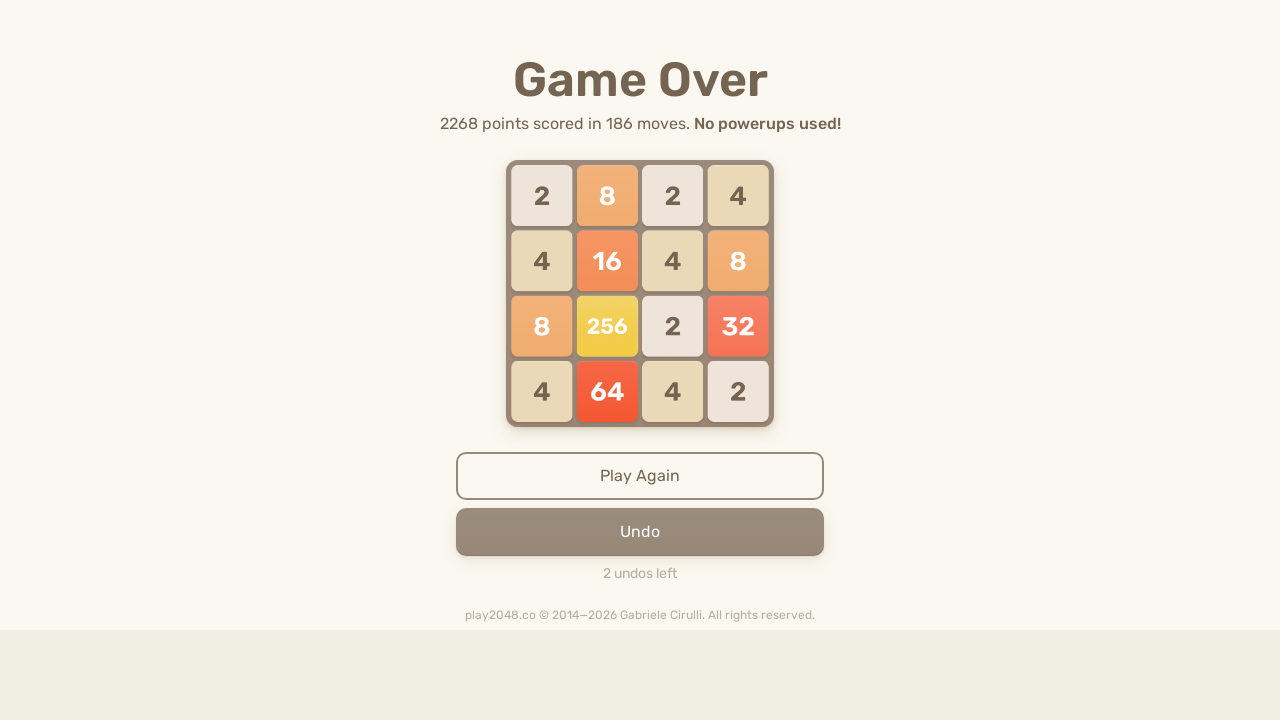

Pressed ArrowRight key on body
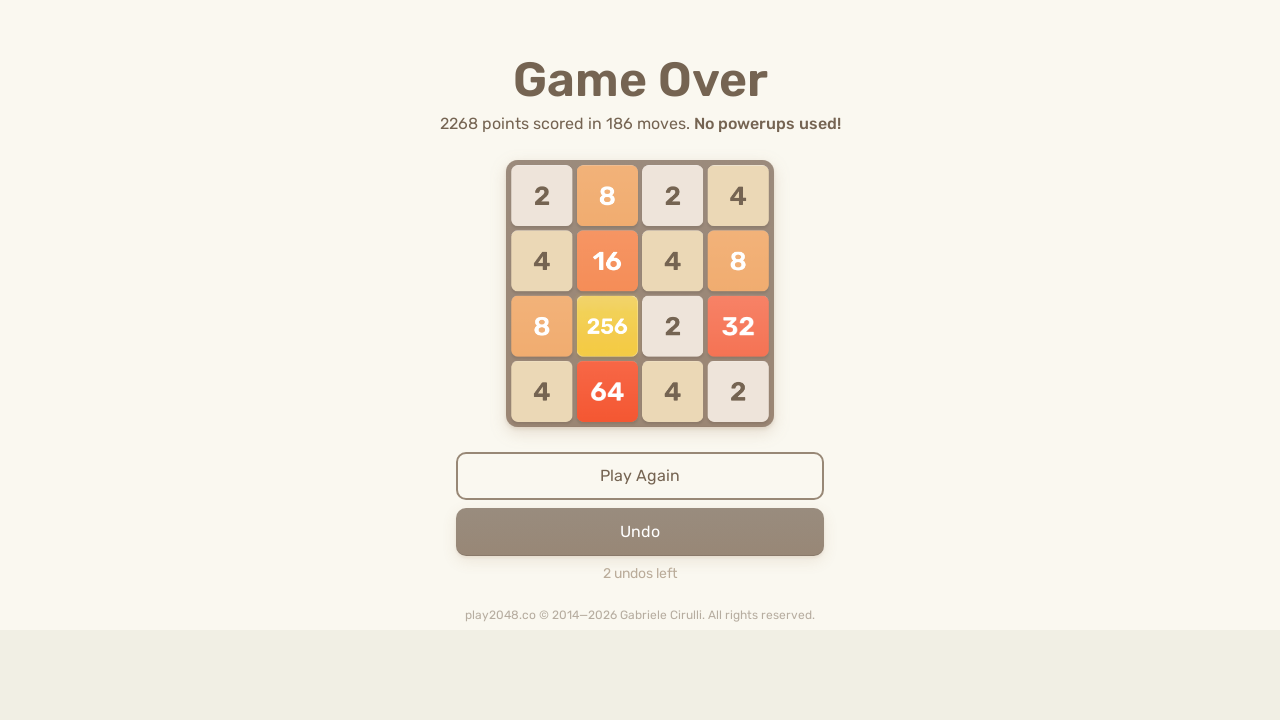

Pressed ArrowDown key on body
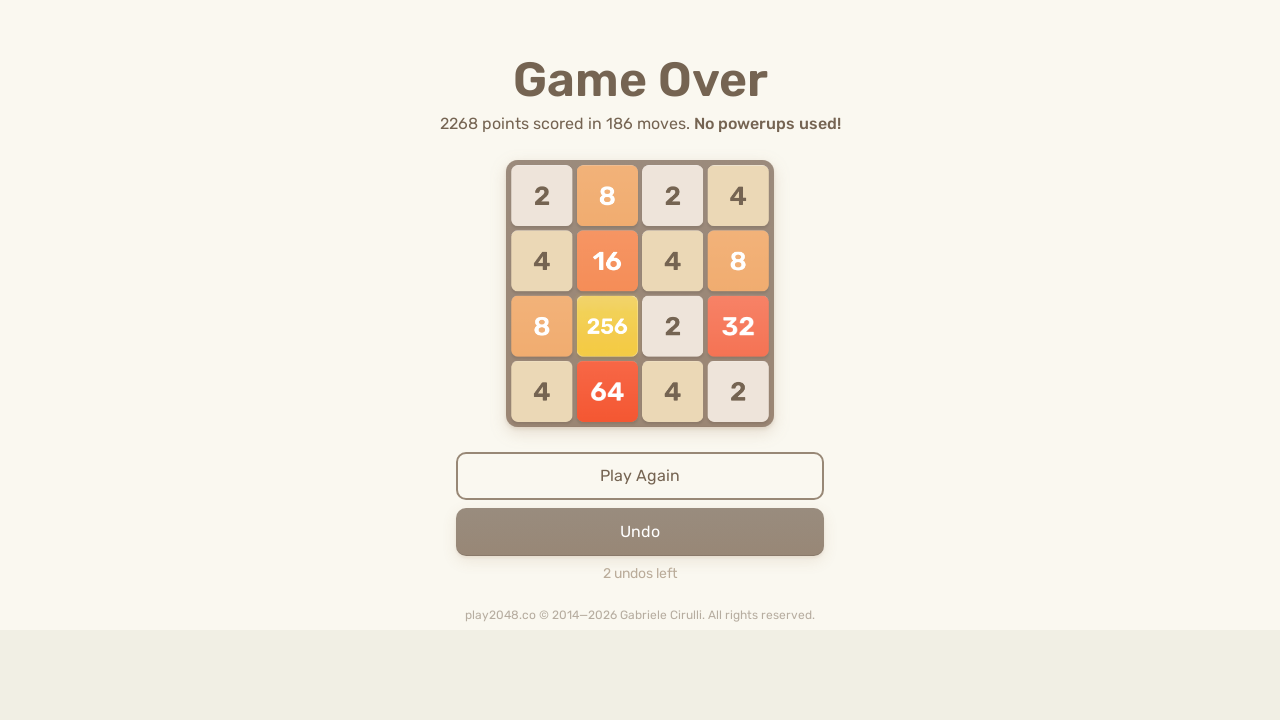

Pressed ArrowLeft key on body
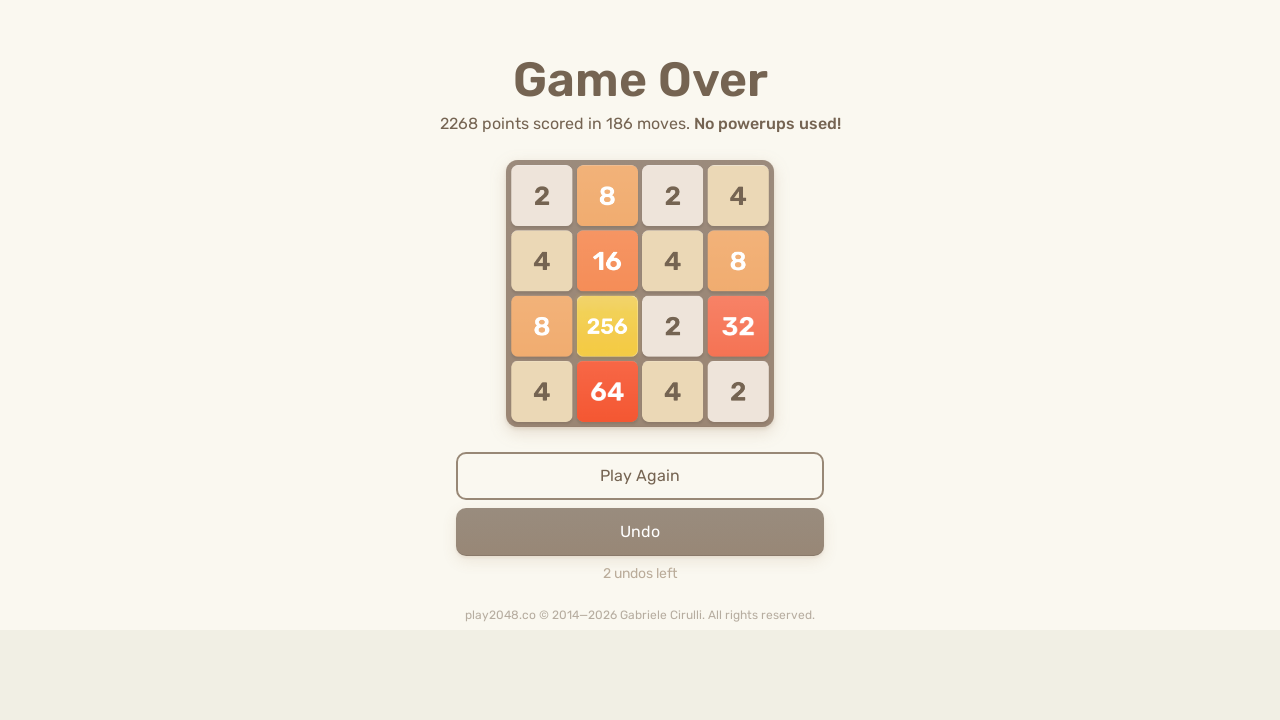

Pressed ArrowUp key on body
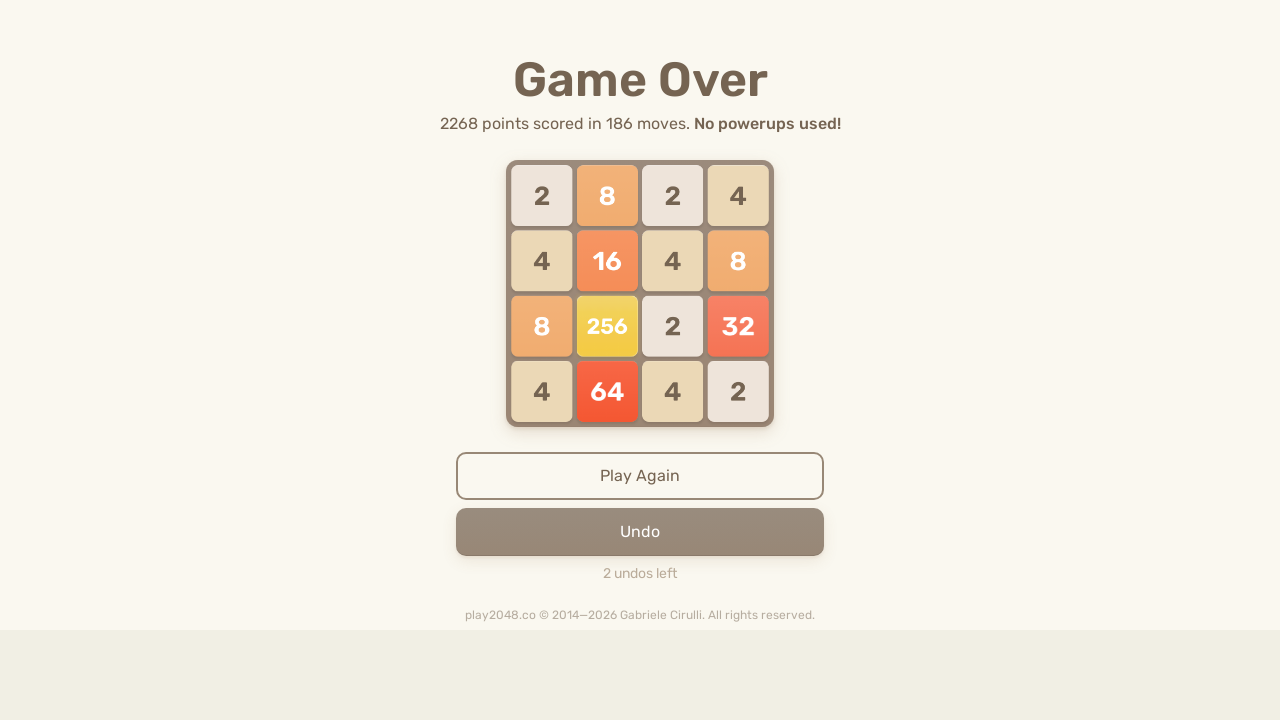

Pressed ArrowRight key on body
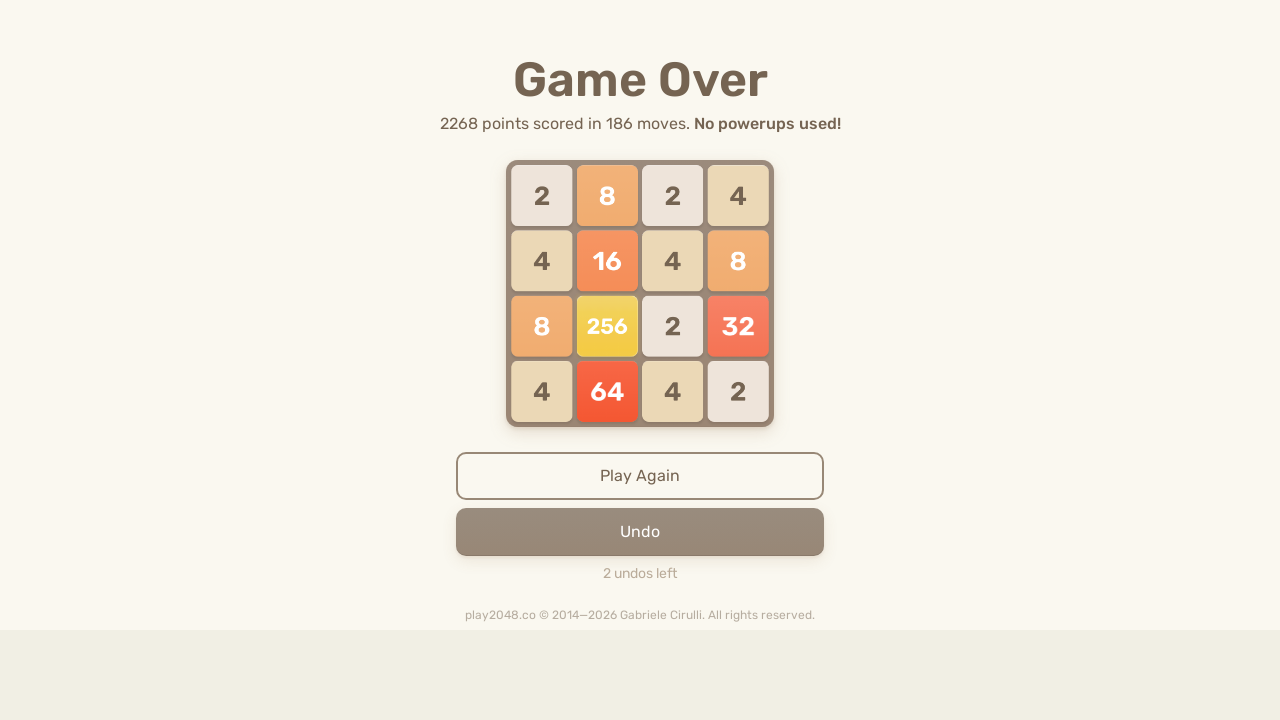

Pressed ArrowDown key on body
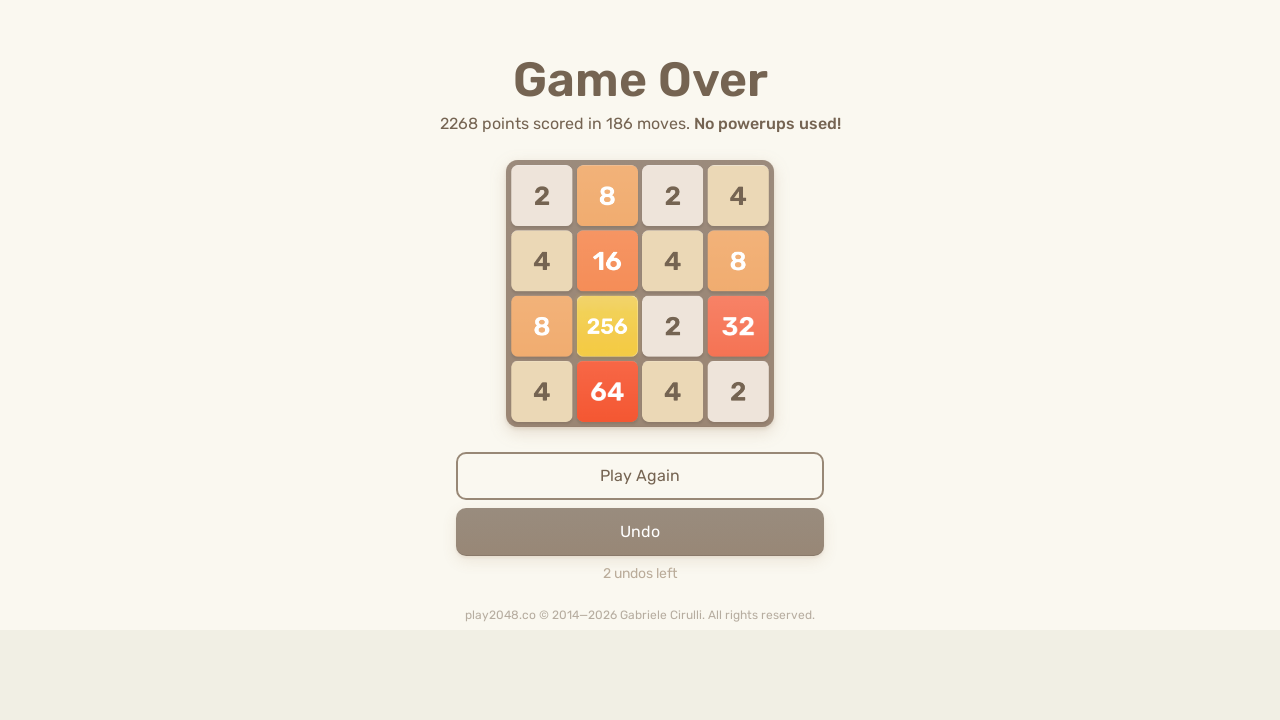

Pressed ArrowLeft key on body
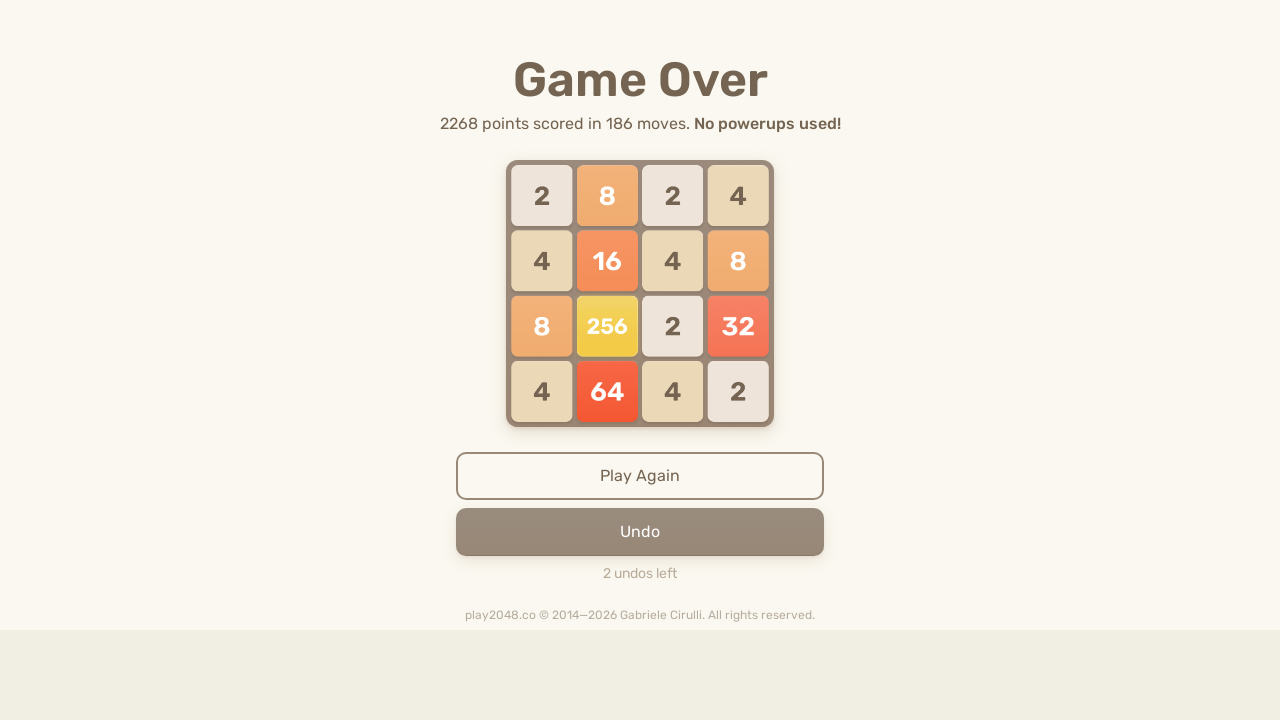

Pressed ArrowUp key on body
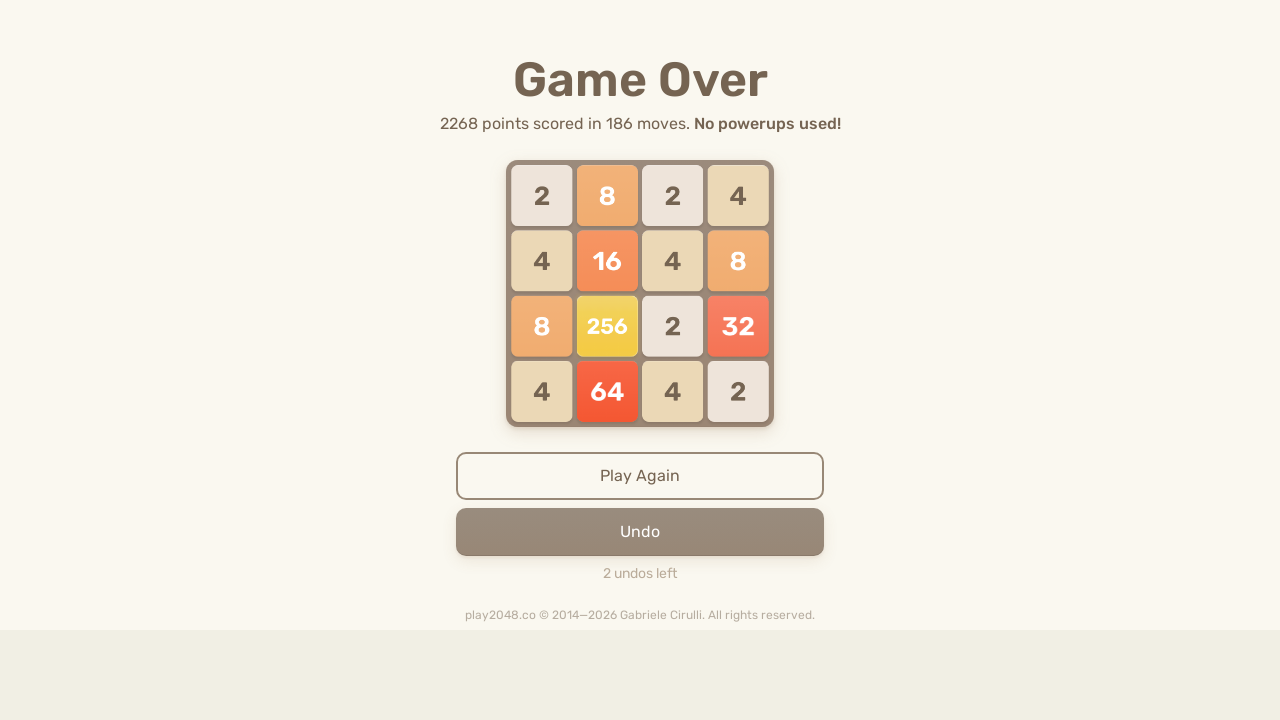

Pressed ArrowRight key on body
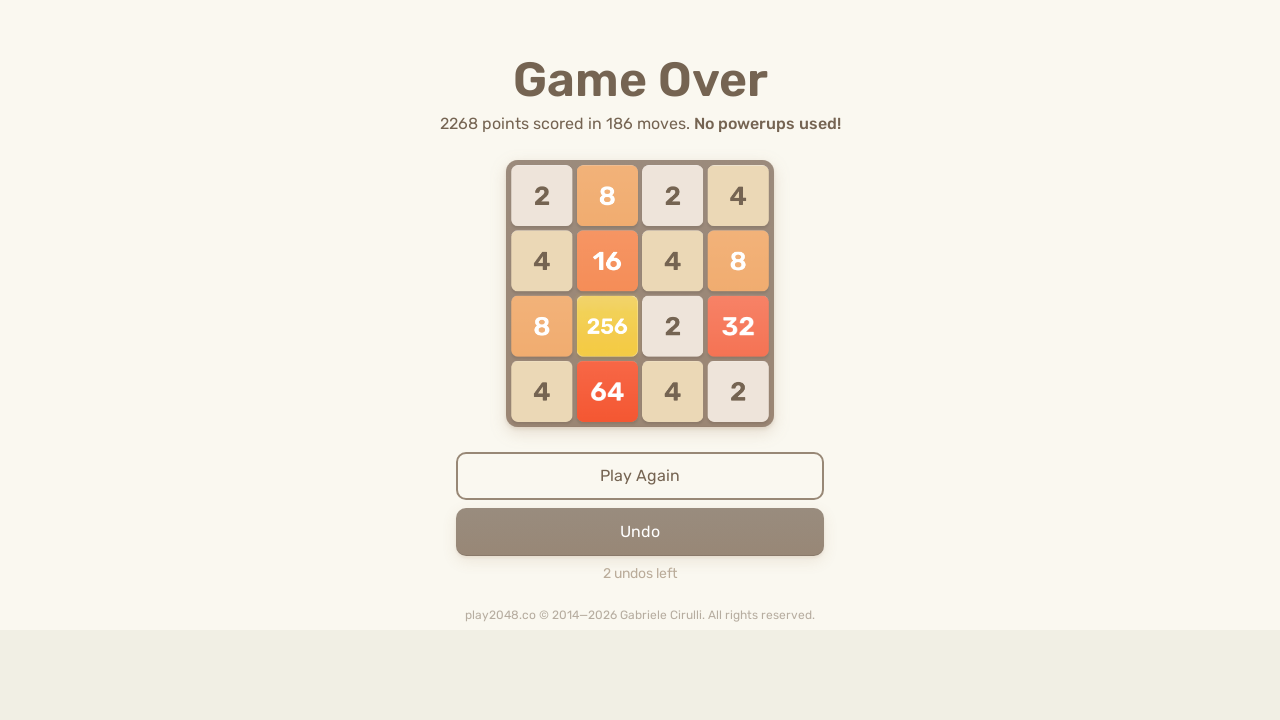

Pressed ArrowDown key on body
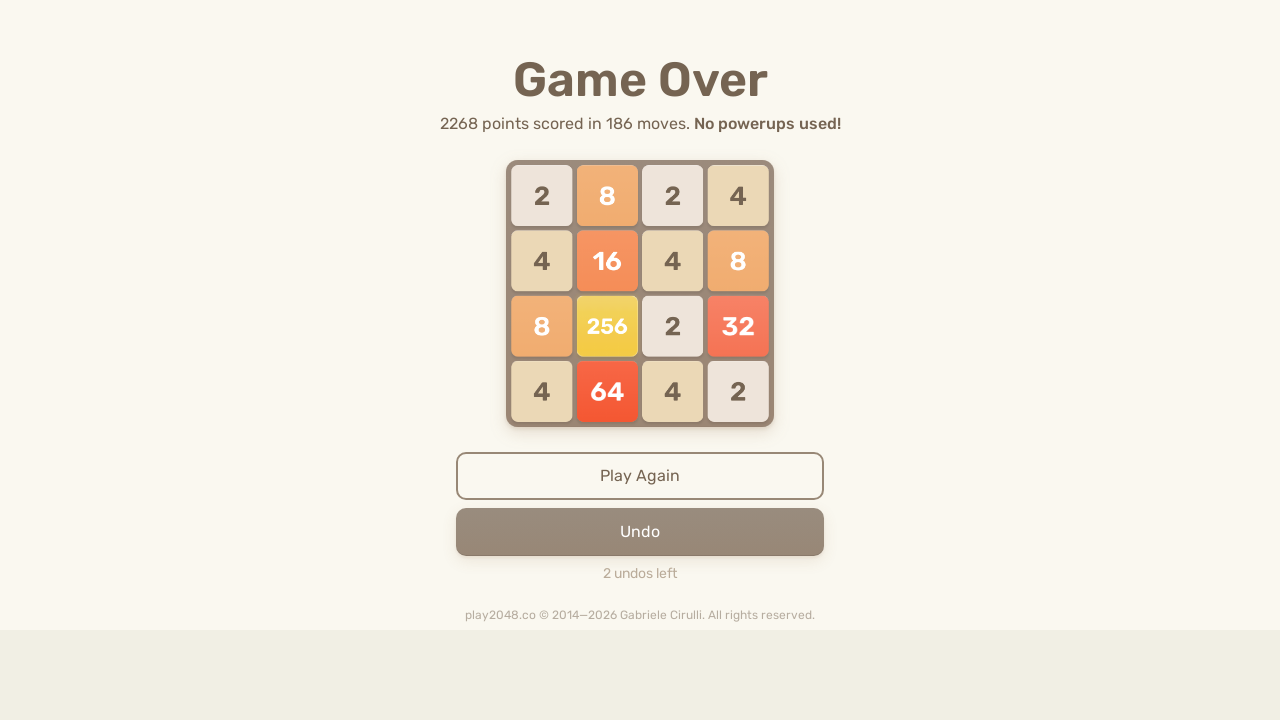

Pressed ArrowLeft key on body
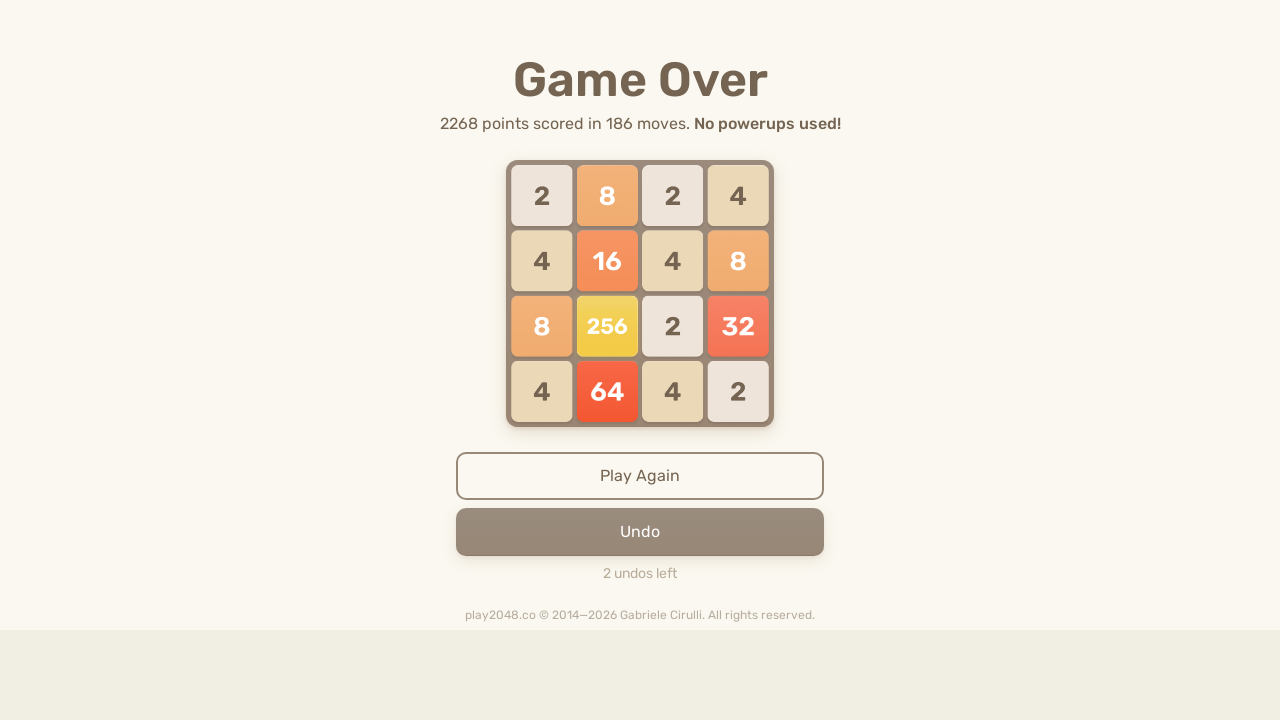

Pressed ArrowUp key on body
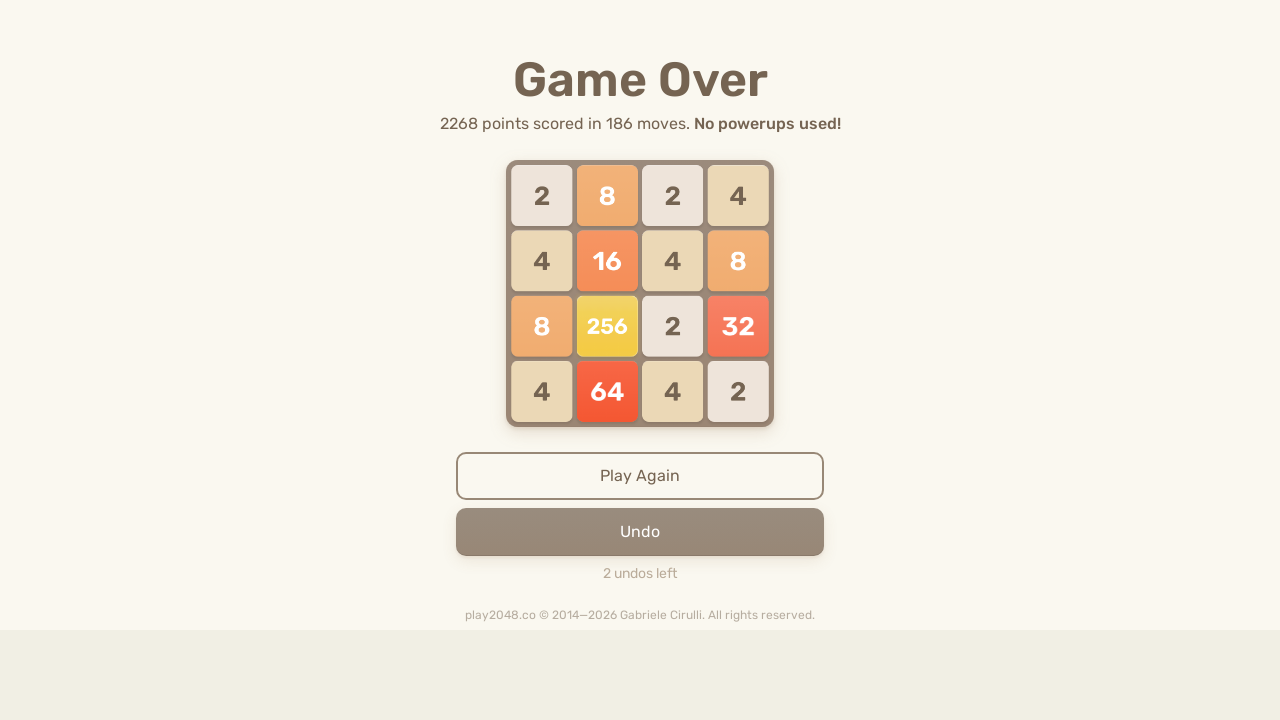

Pressed ArrowRight key on body
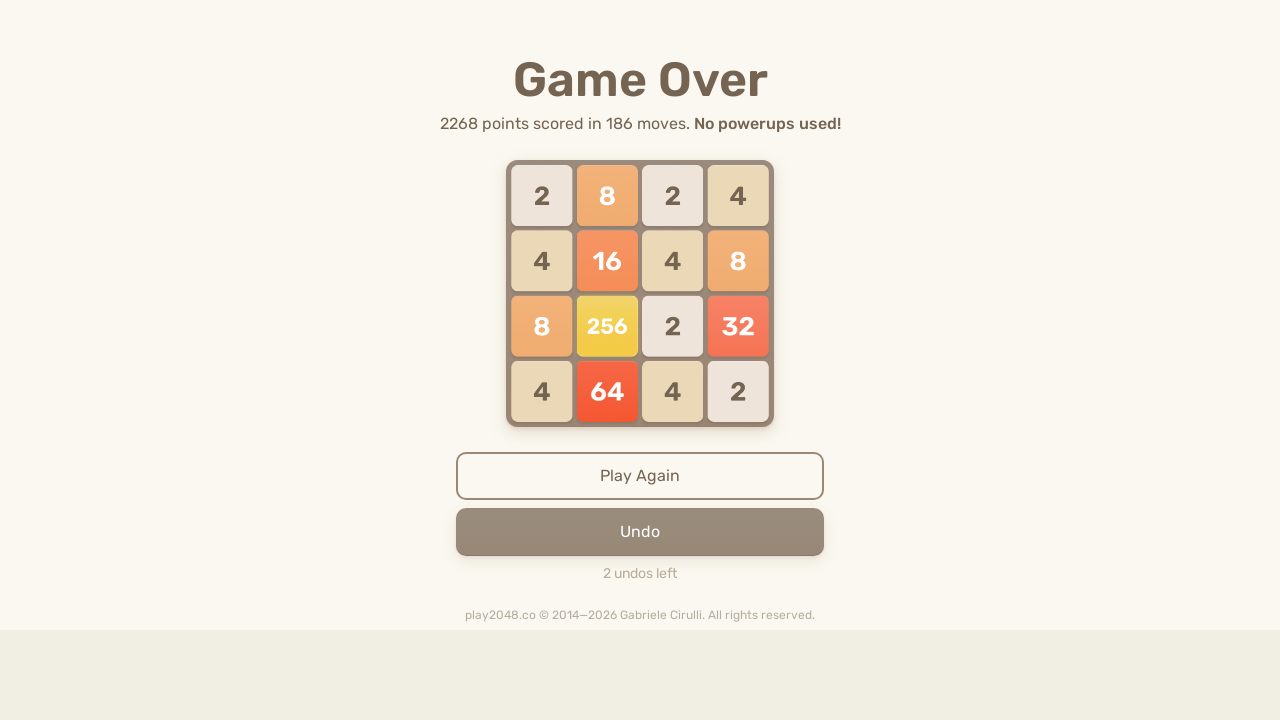

Pressed ArrowDown key on body
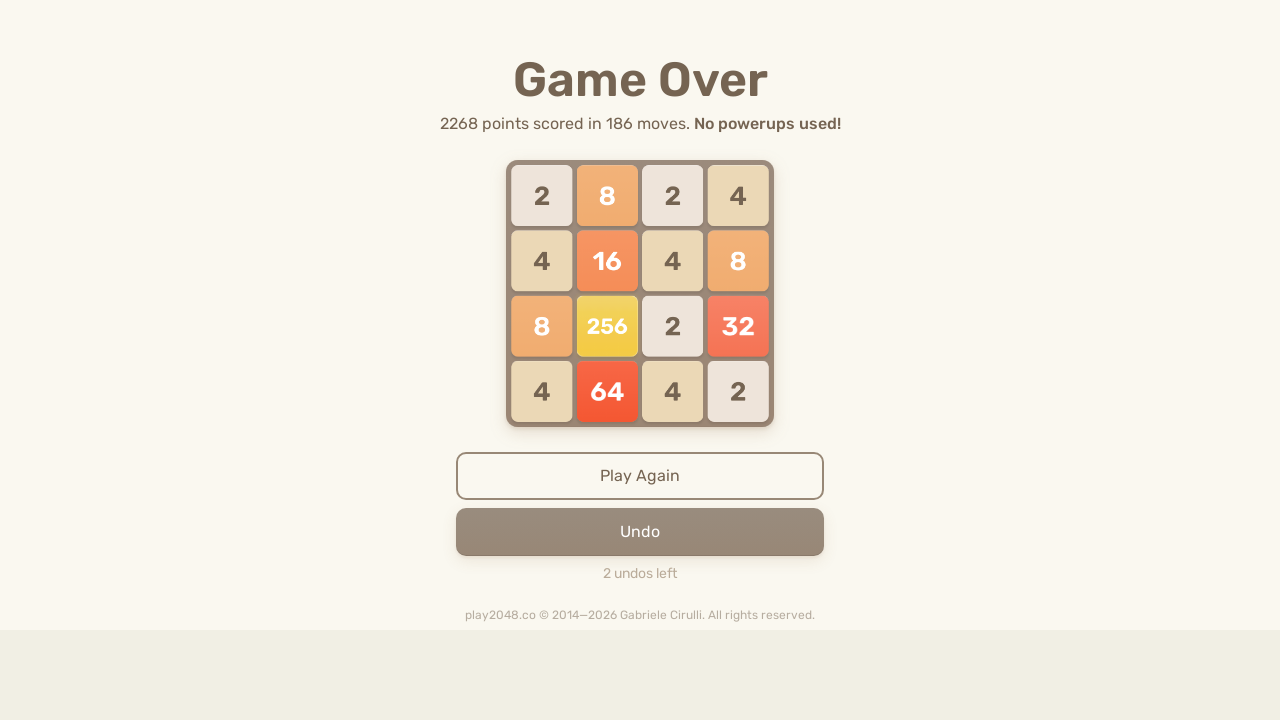

Pressed ArrowLeft key on body
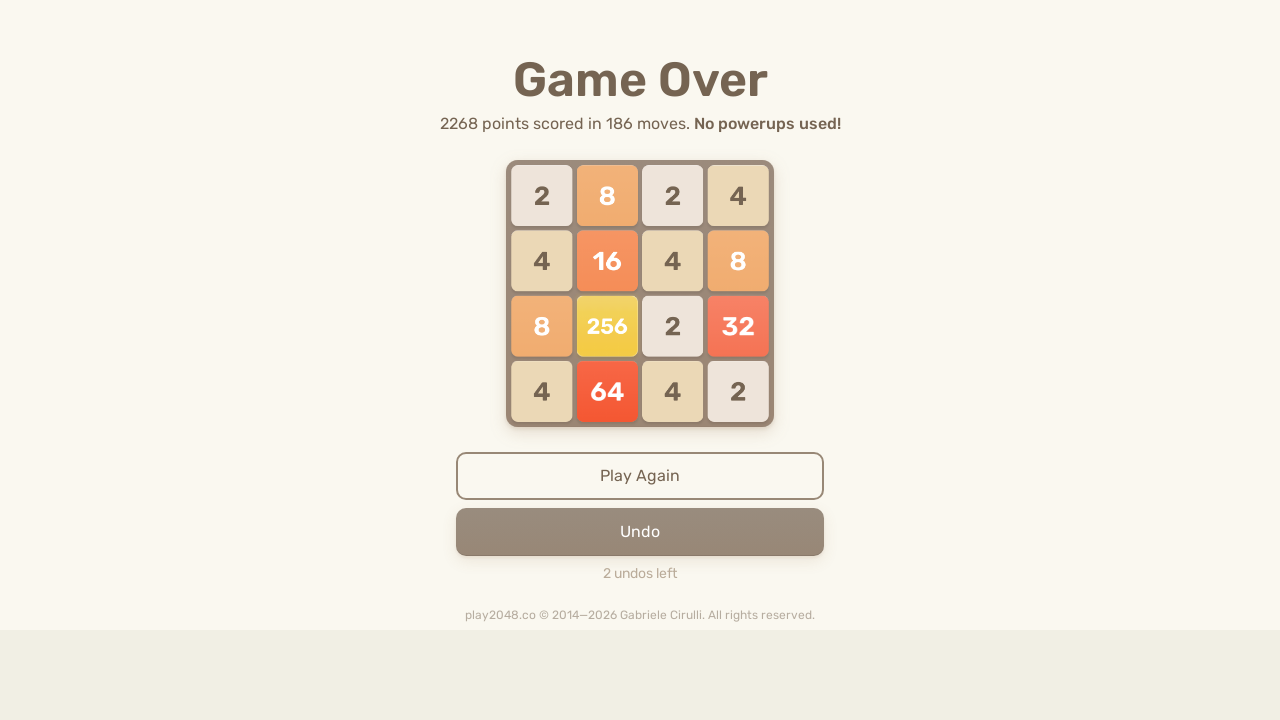

Pressed ArrowUp key on body
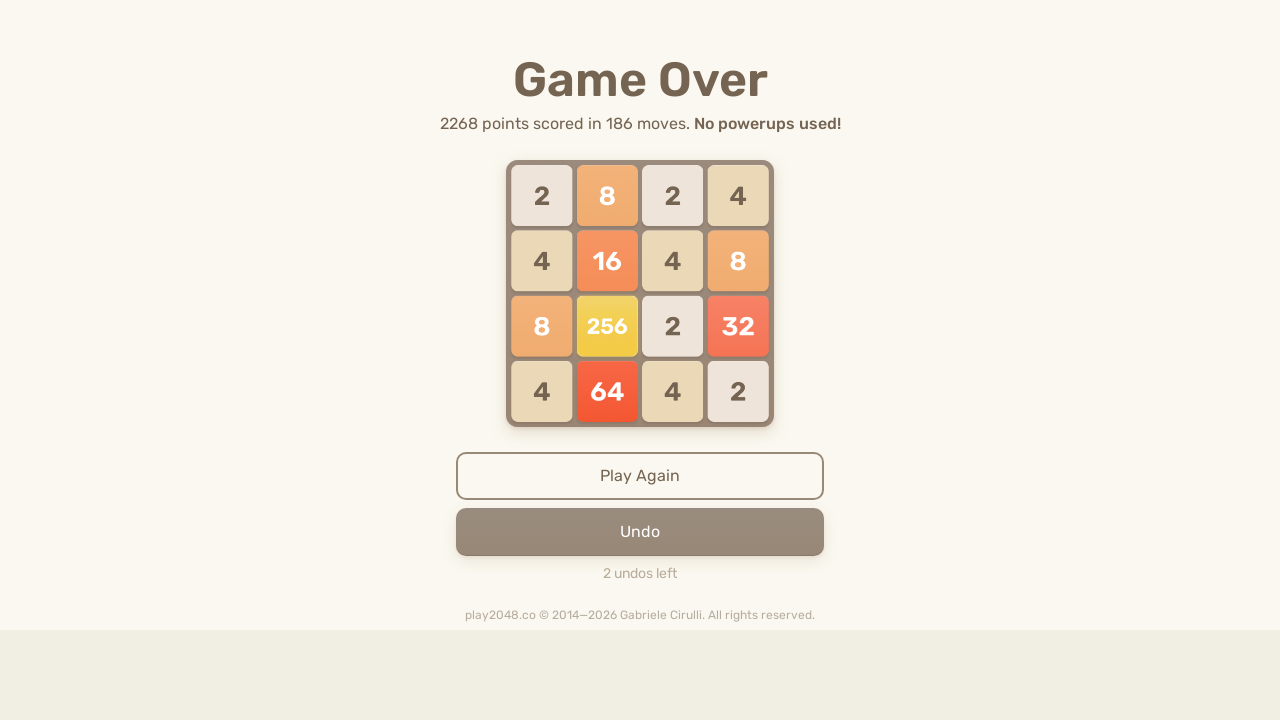

Pressed ArrowRight key on body
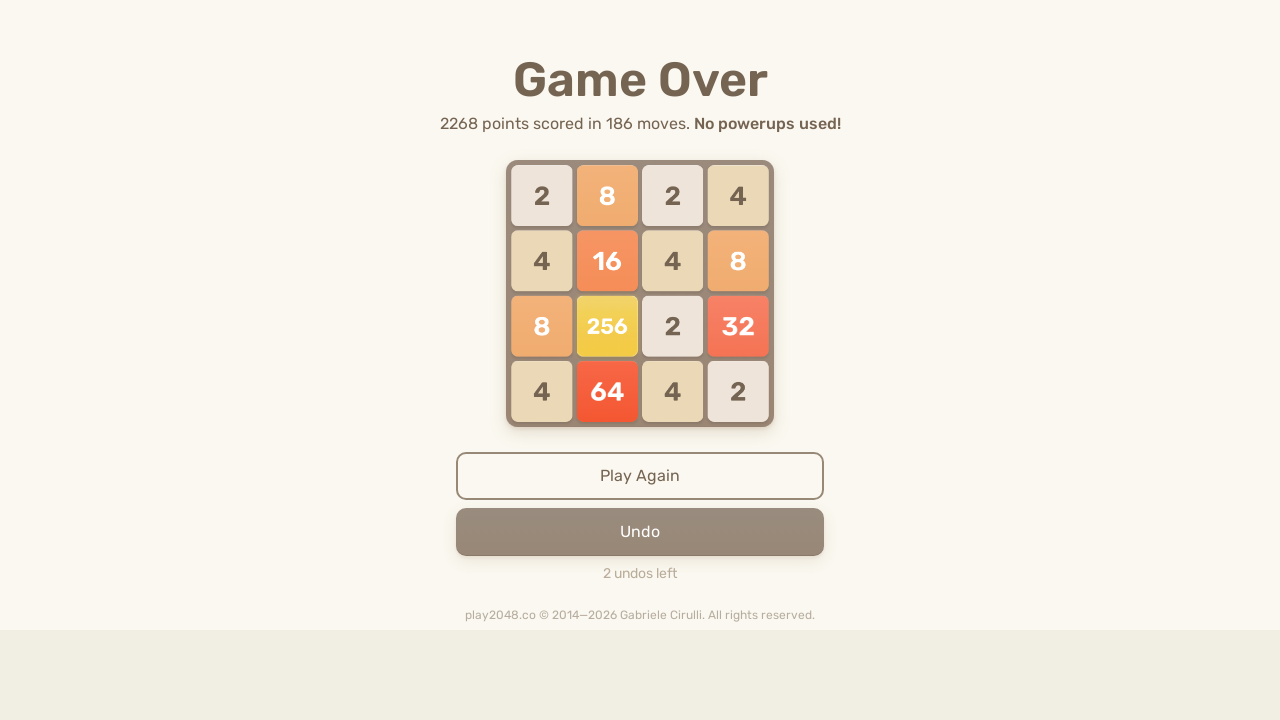

Pressed ArrowDown key on body
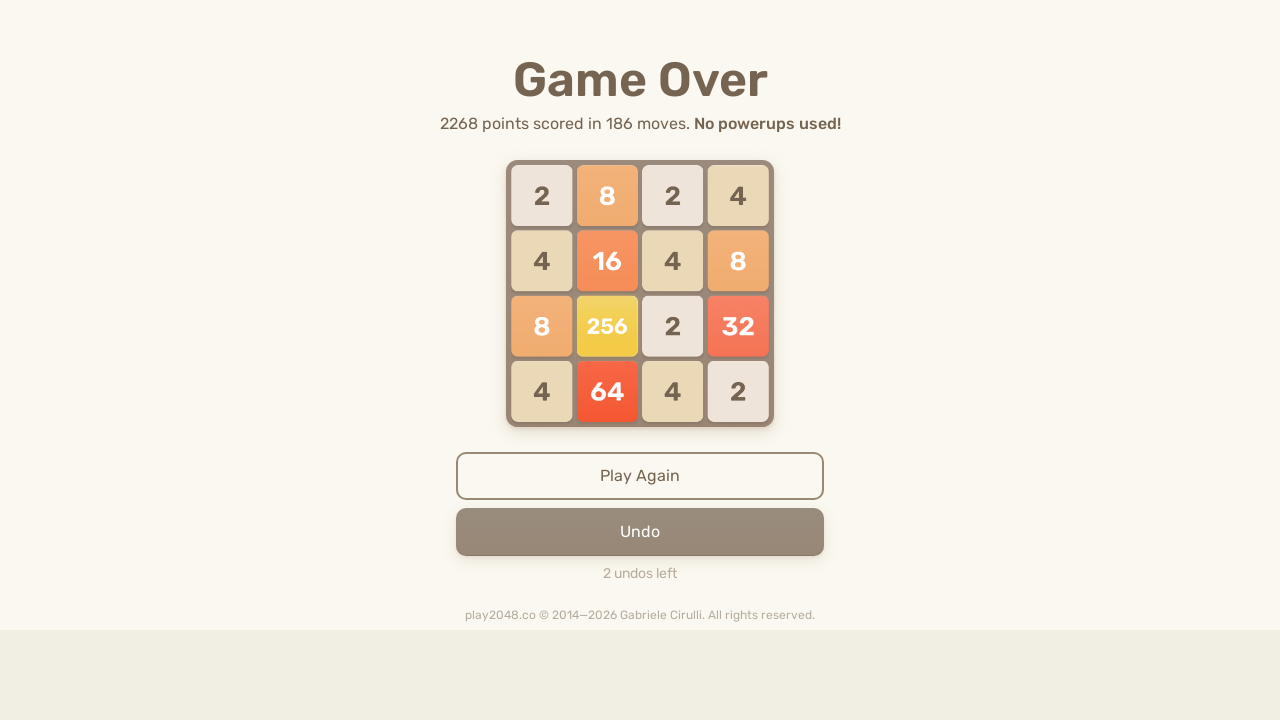

Pressed ArrowLeft key on body
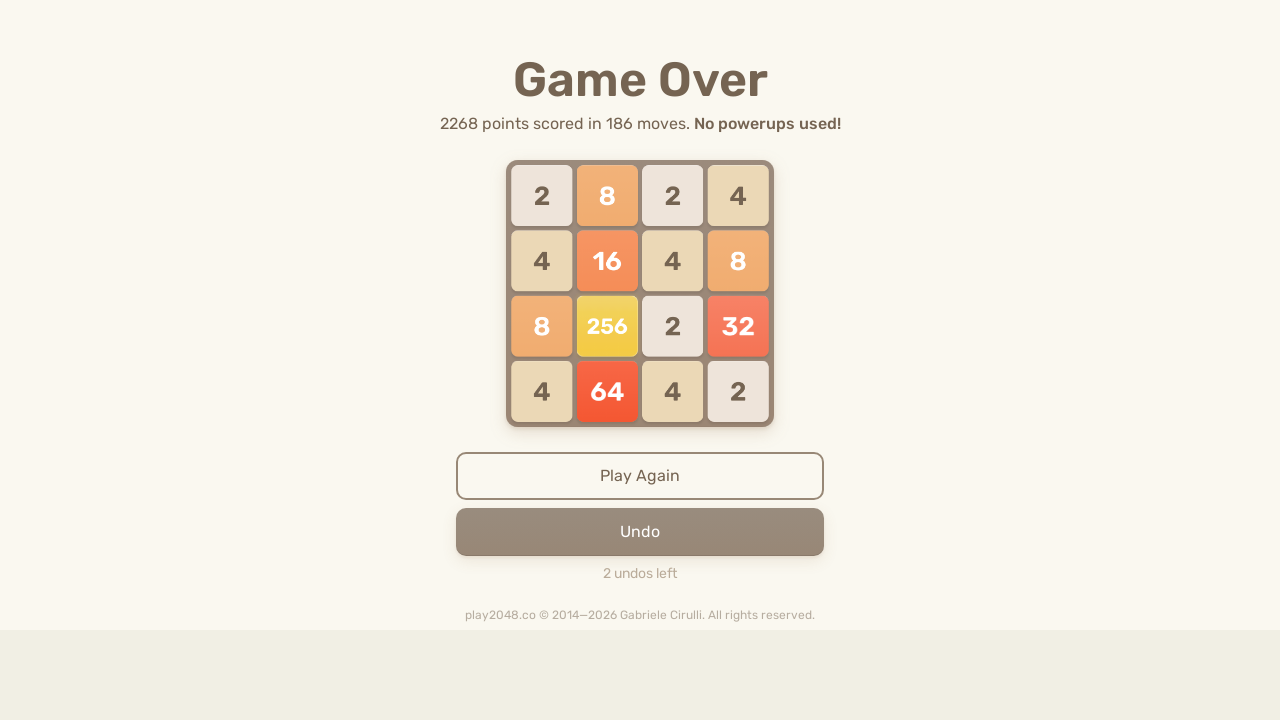

Pressed ArrowUp key on body
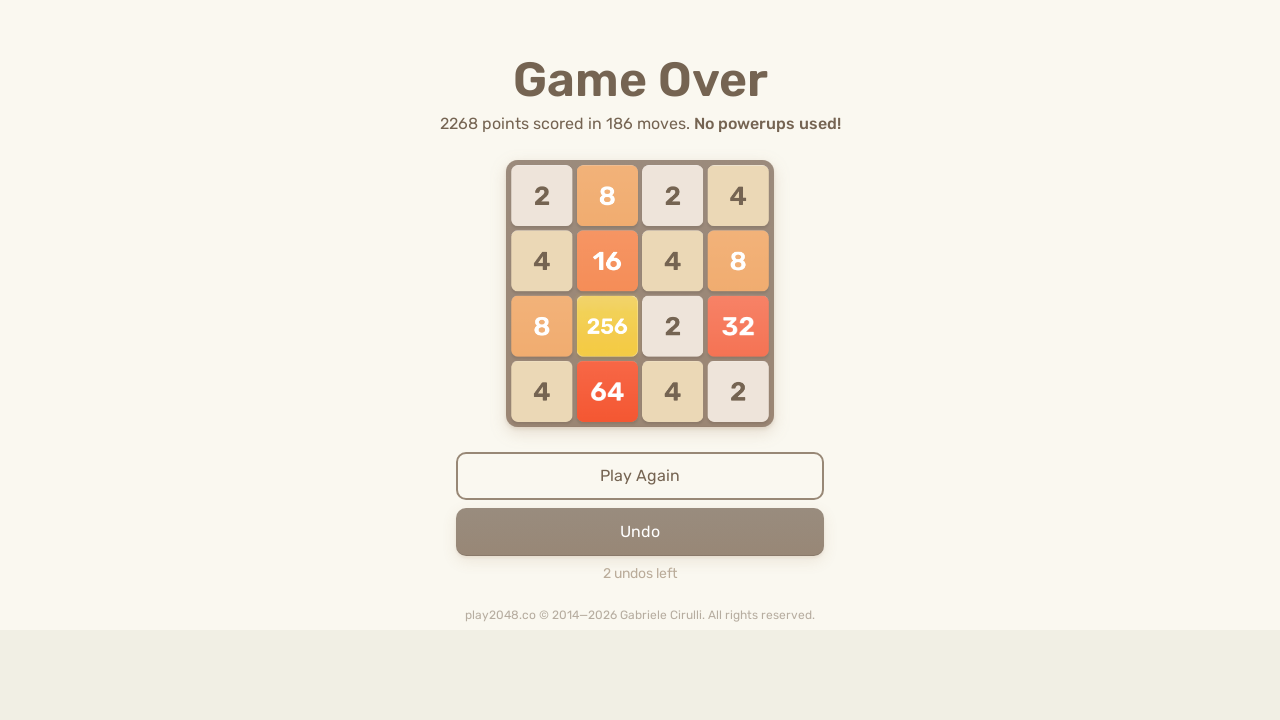

Pressed ArrowRight key on body
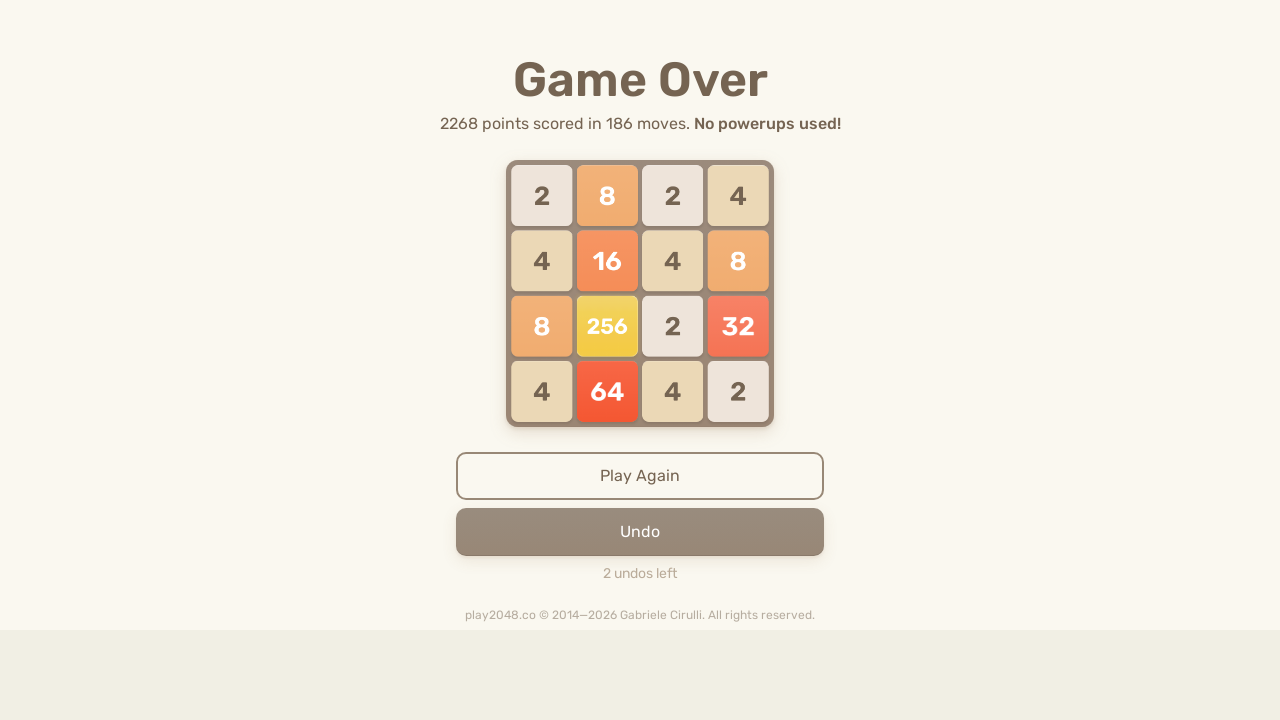

Pressed ArrowDown key on body
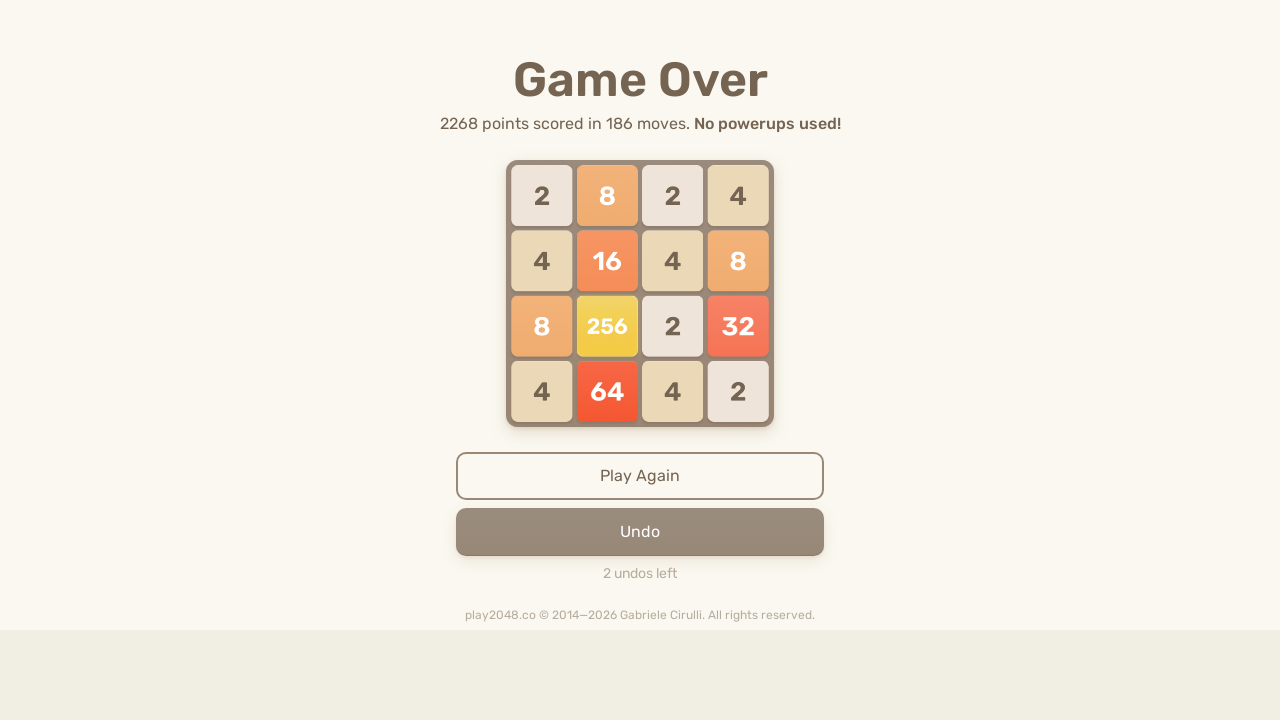

Pressed ArrowLeft key on body
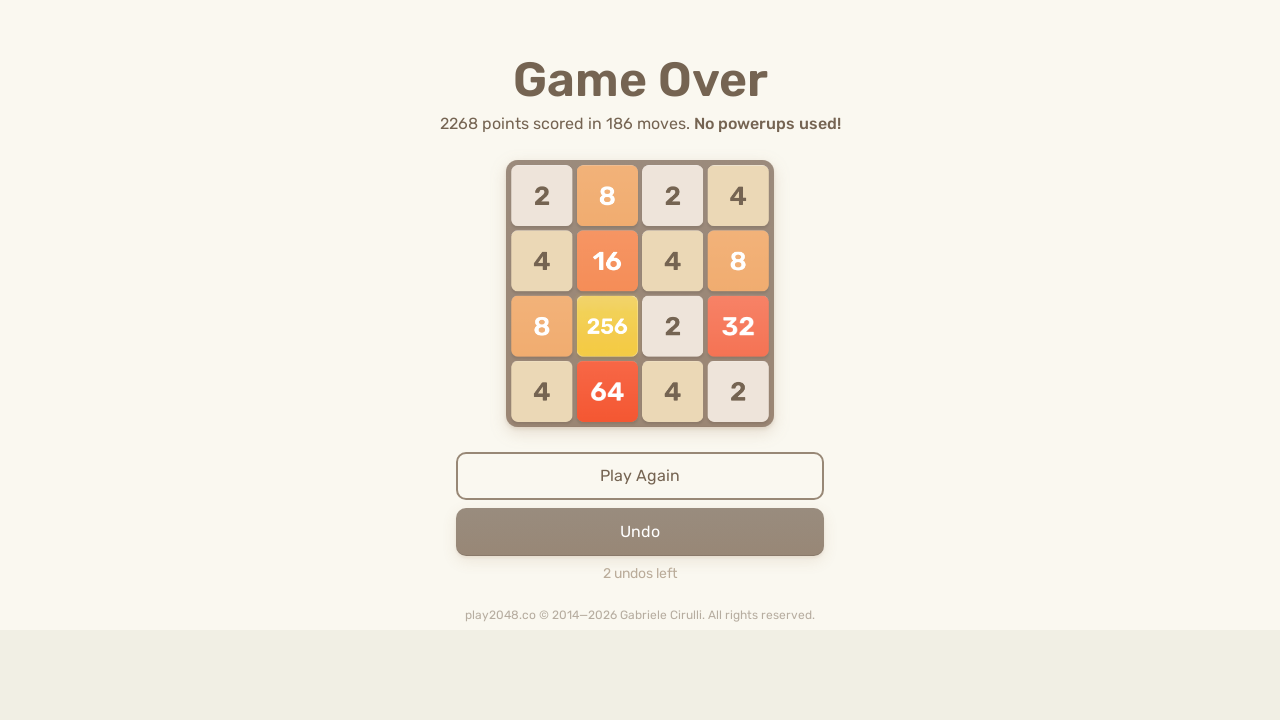

Pressed ArrowUp key on body
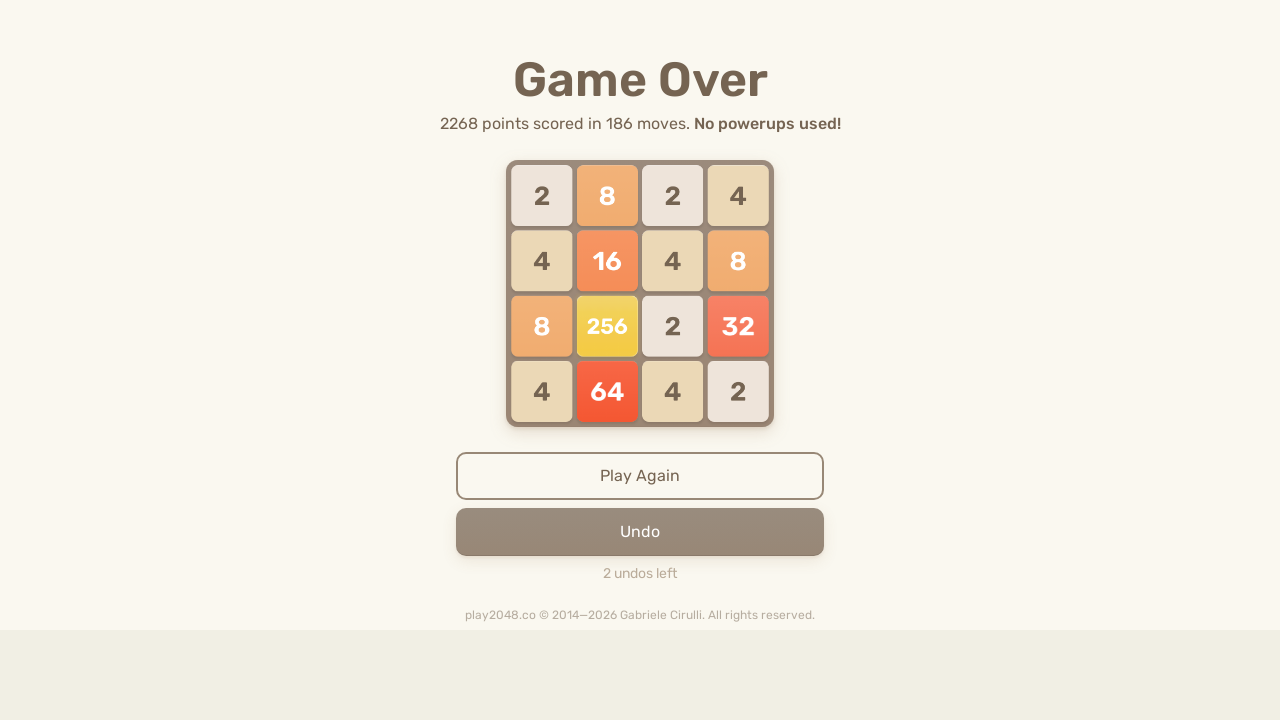

Pressed ArrowRight key on body
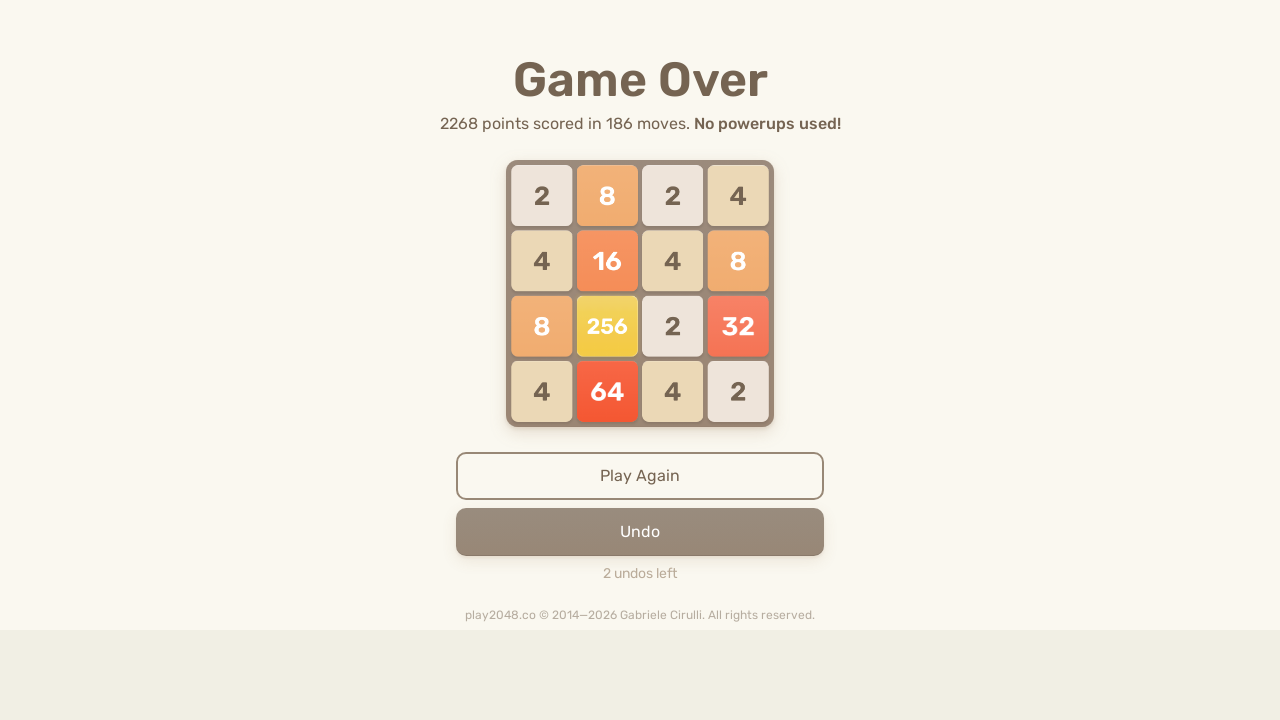

Pressed ArrowDown key on body
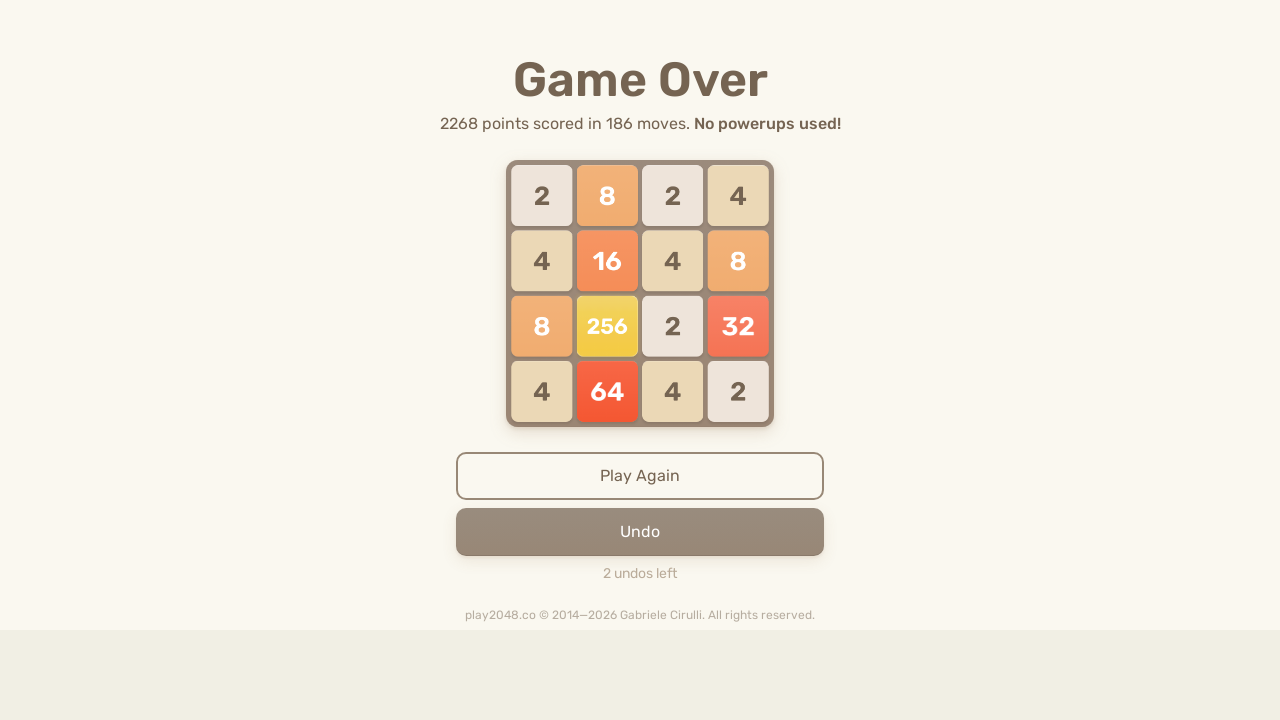

Pressed ArrowLeft key on body
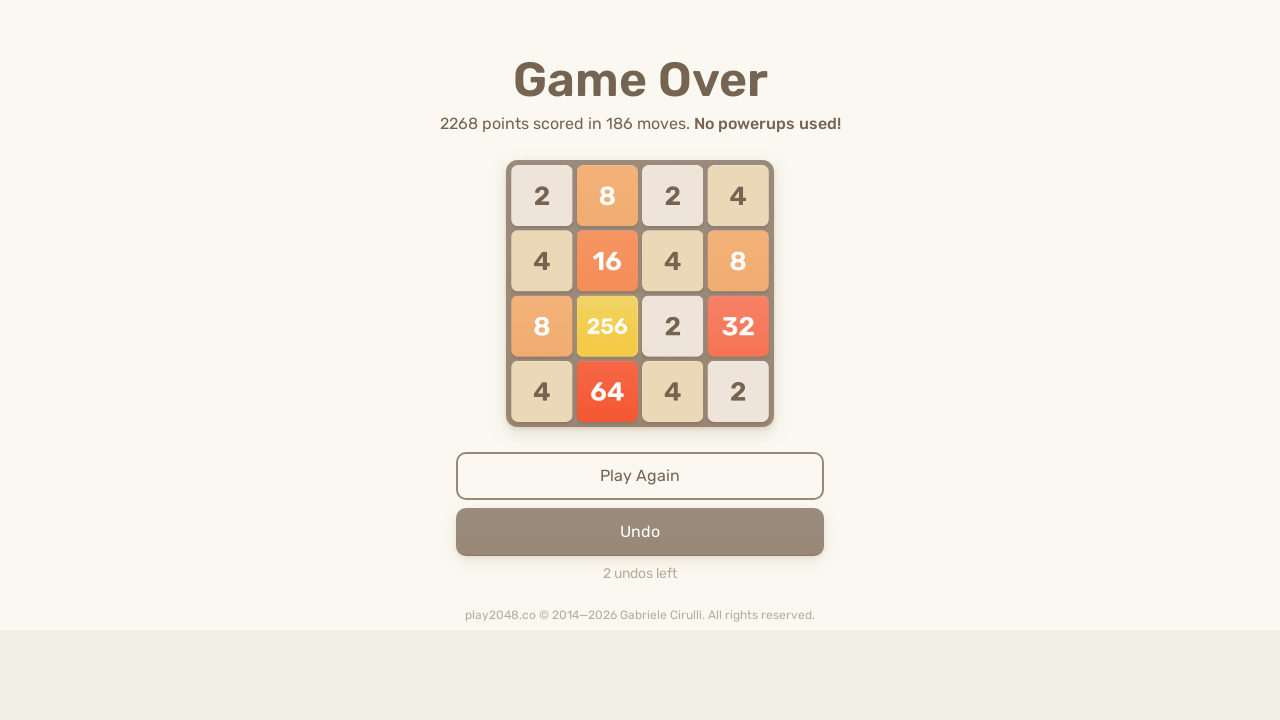

Pressed ArrowUp key on body
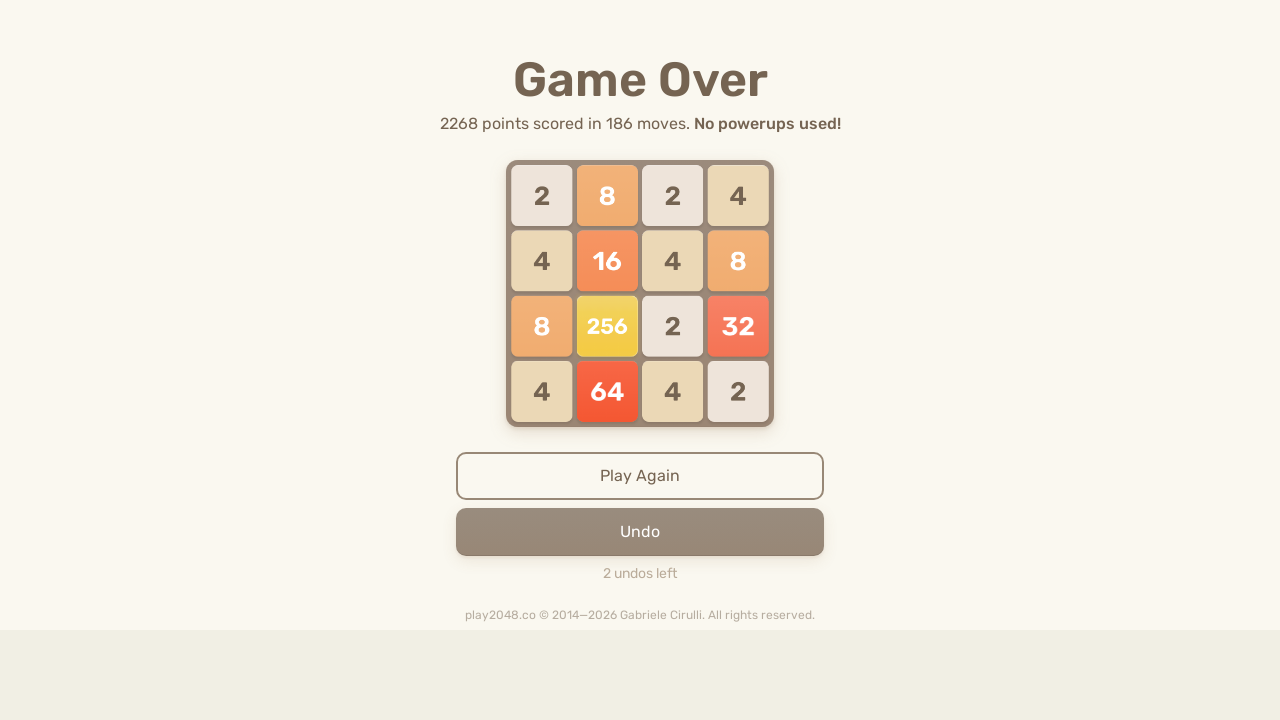

Pressed ArrowRight key on body
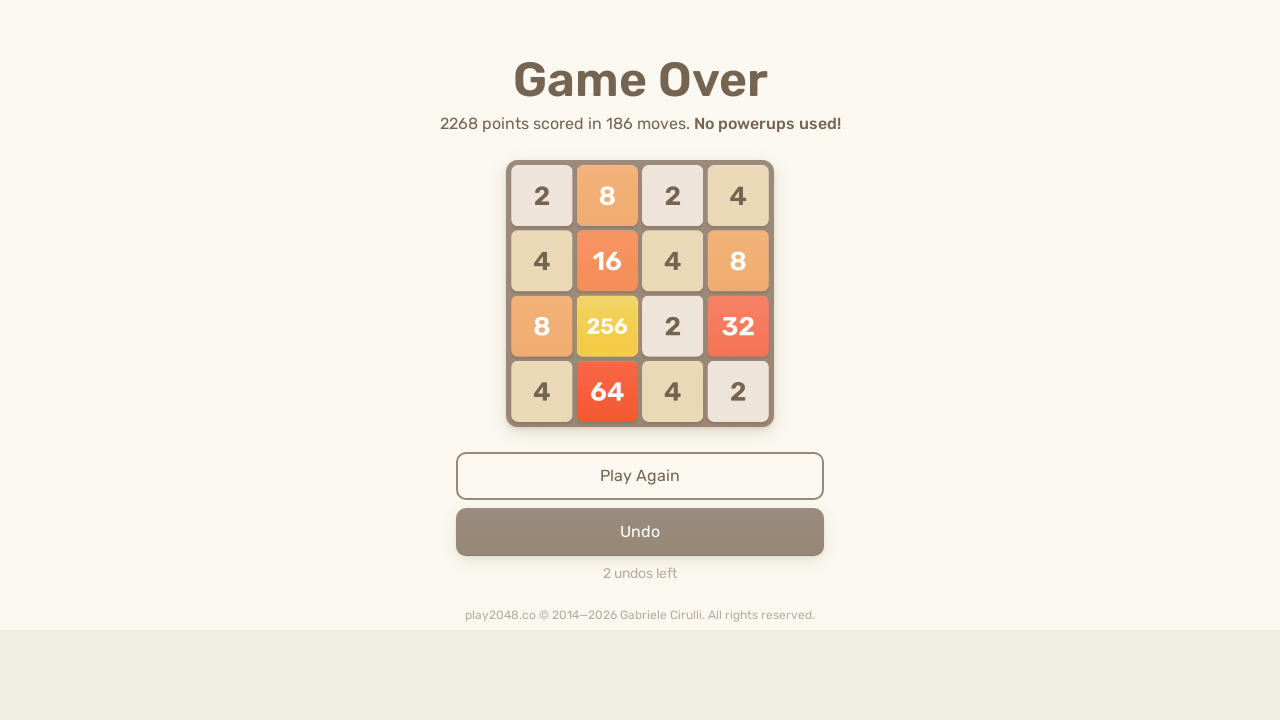

Pressed ArrowDown key on body
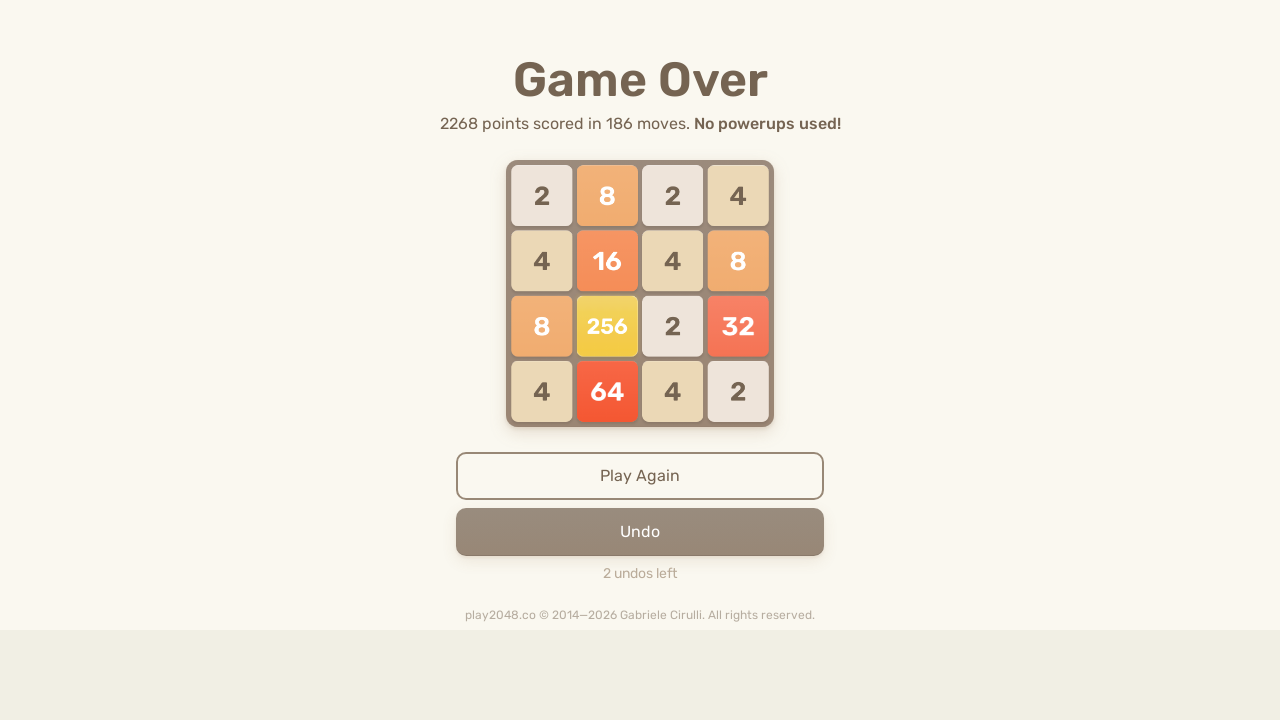

Pressed ArrowLeft key on body
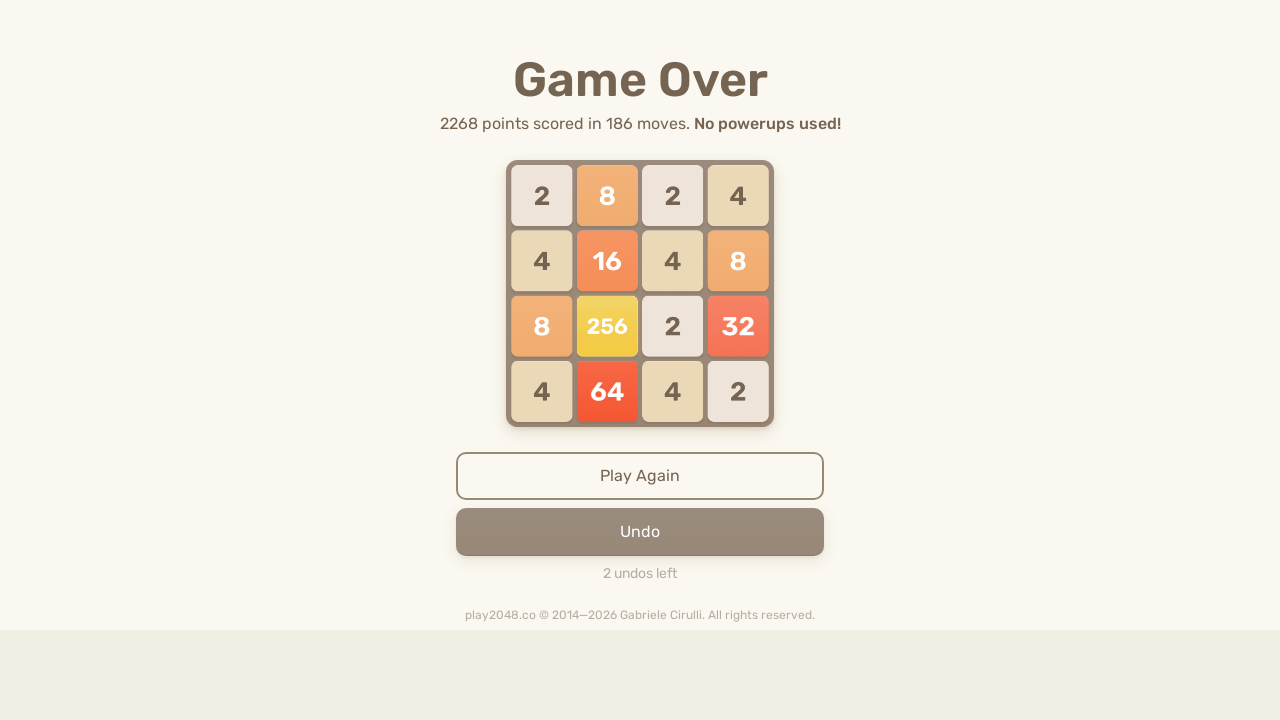

Pressed ArrowUp key on body
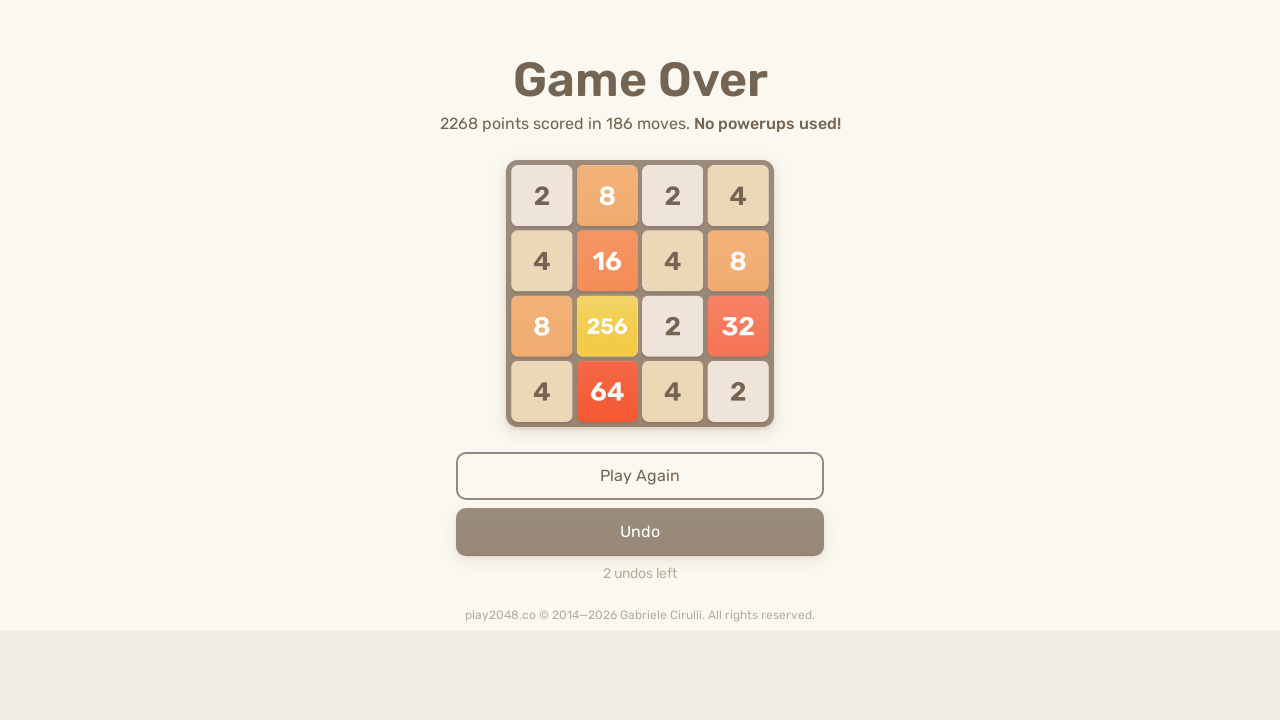

Pressed ArrowRight key on body
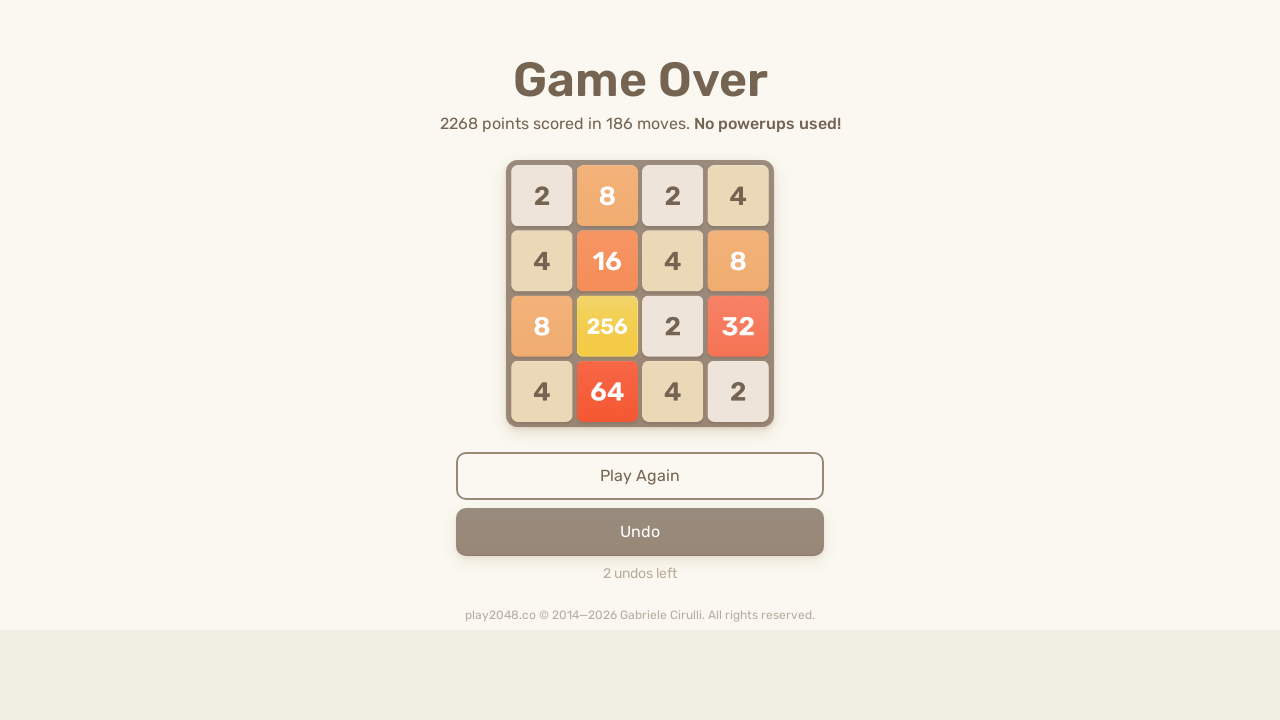

Pressed ArrowDown key on body
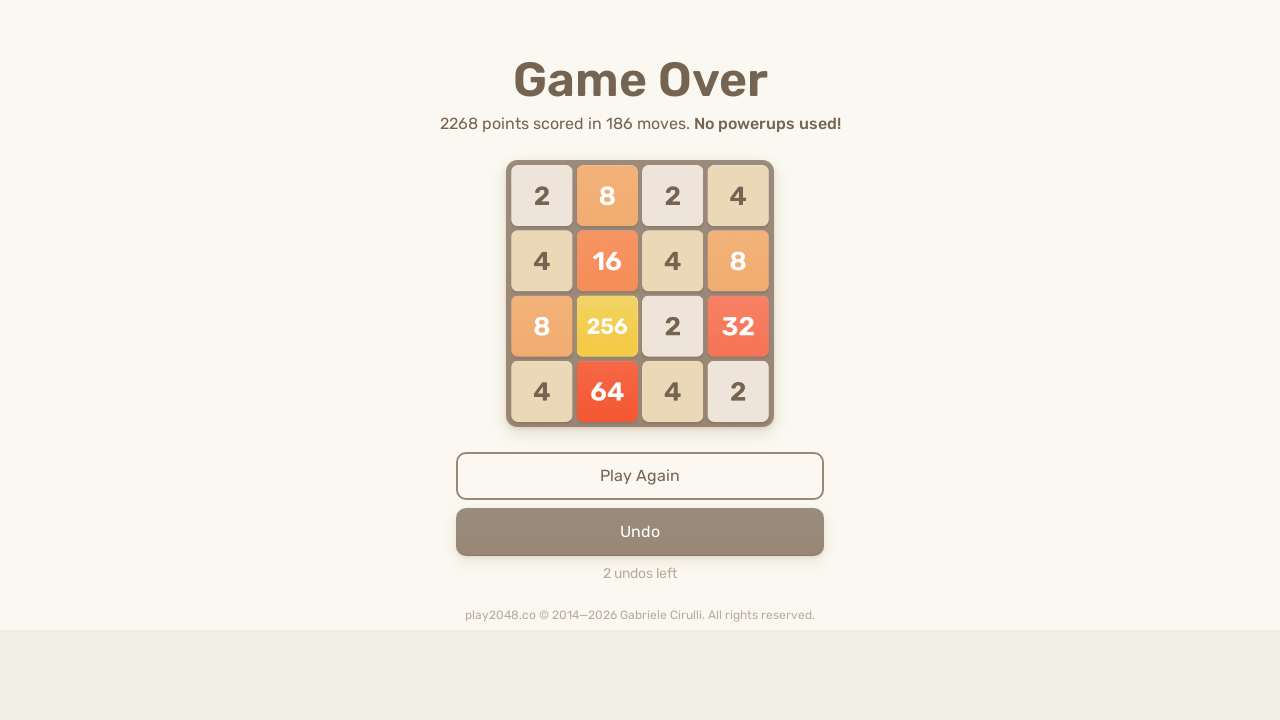

Pressed ArrowLeft key on body
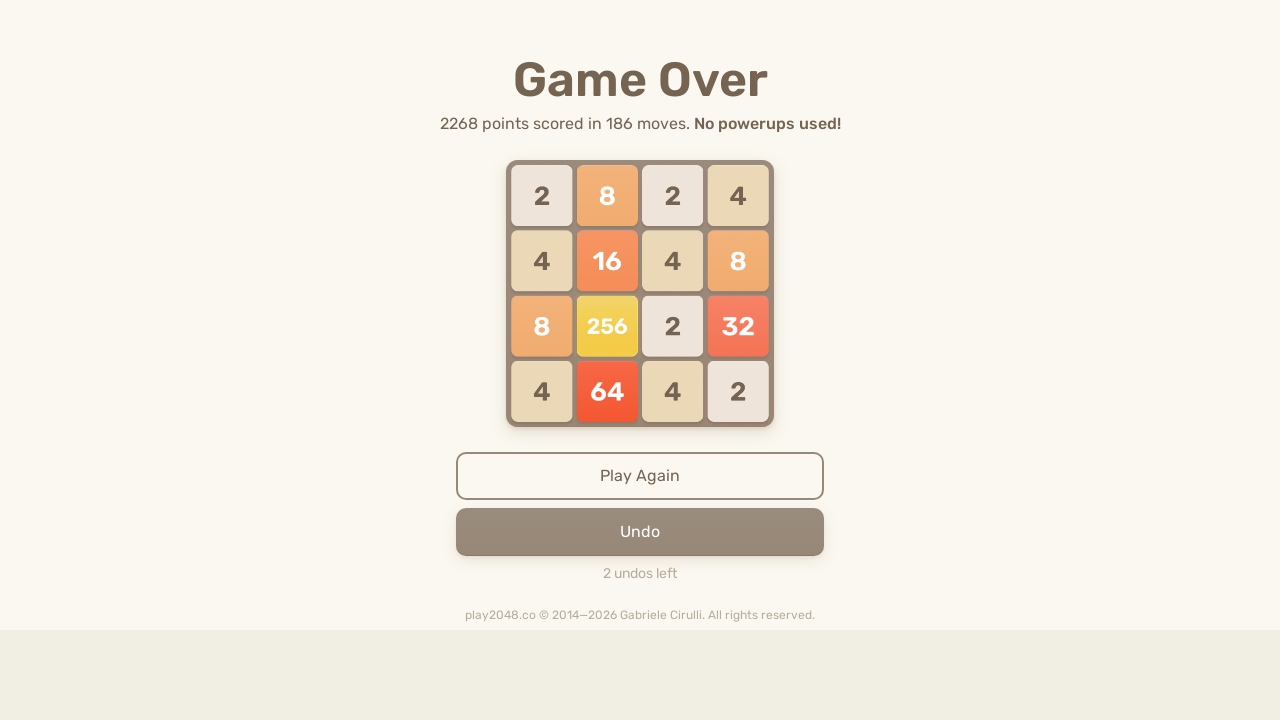

Pressed ArrowUp key on body
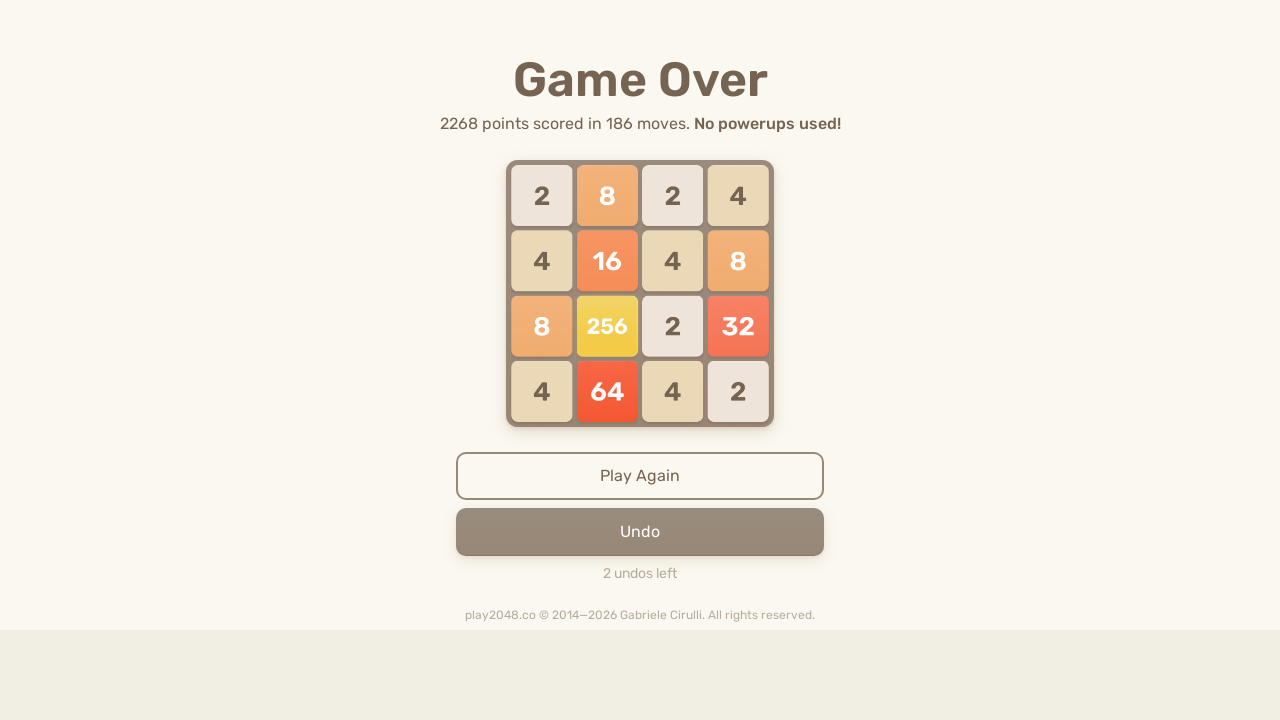

Pressed ArrowRight key on body
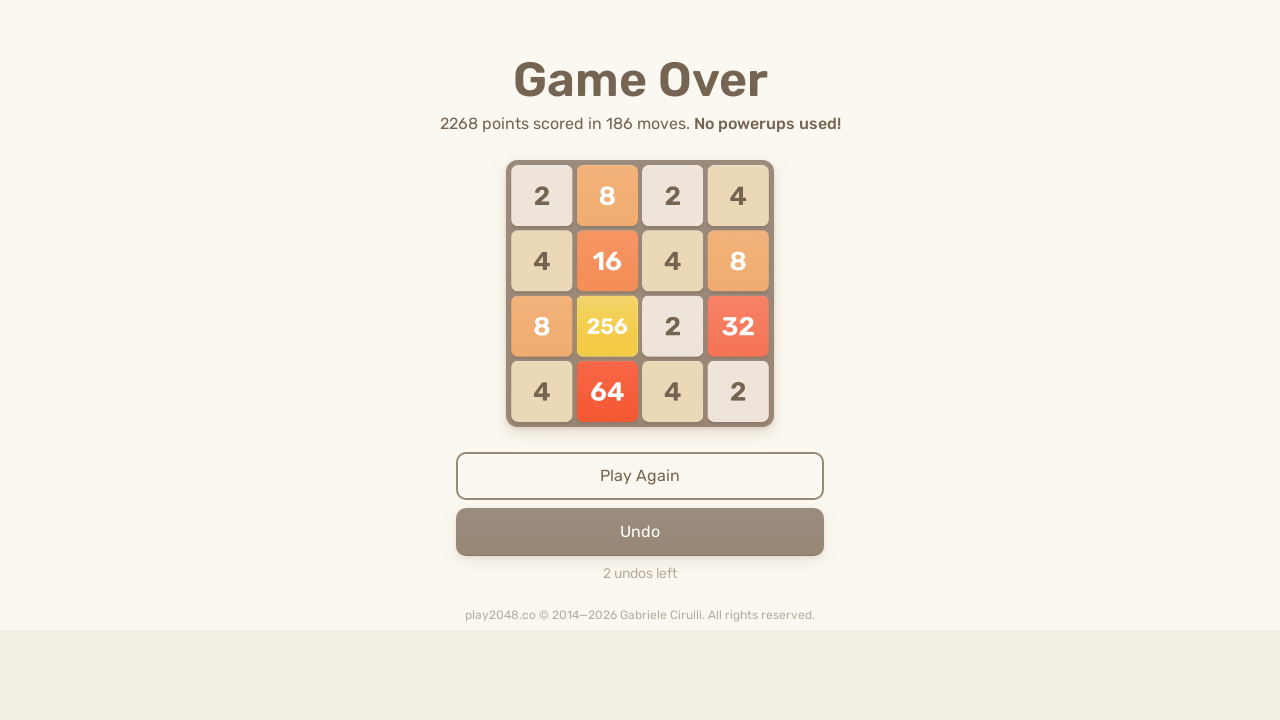

Pressed ArrowDown key on body
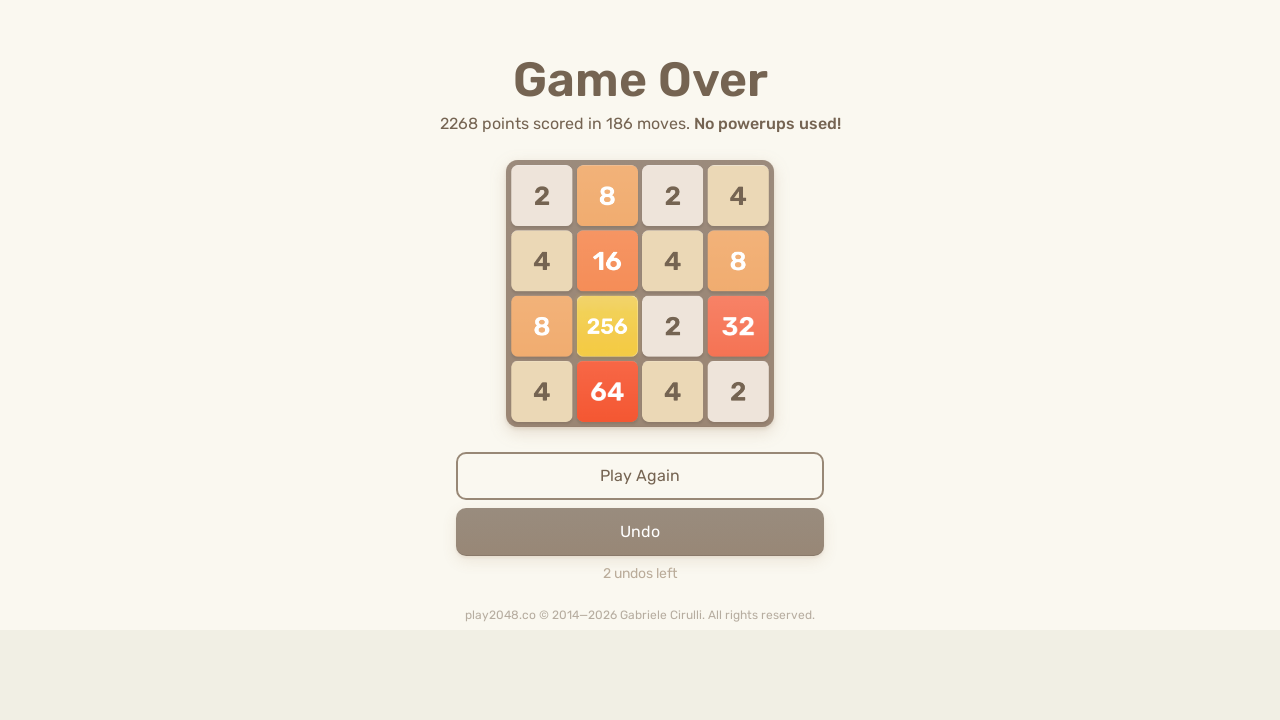

Pressed ArrowLeft key on body
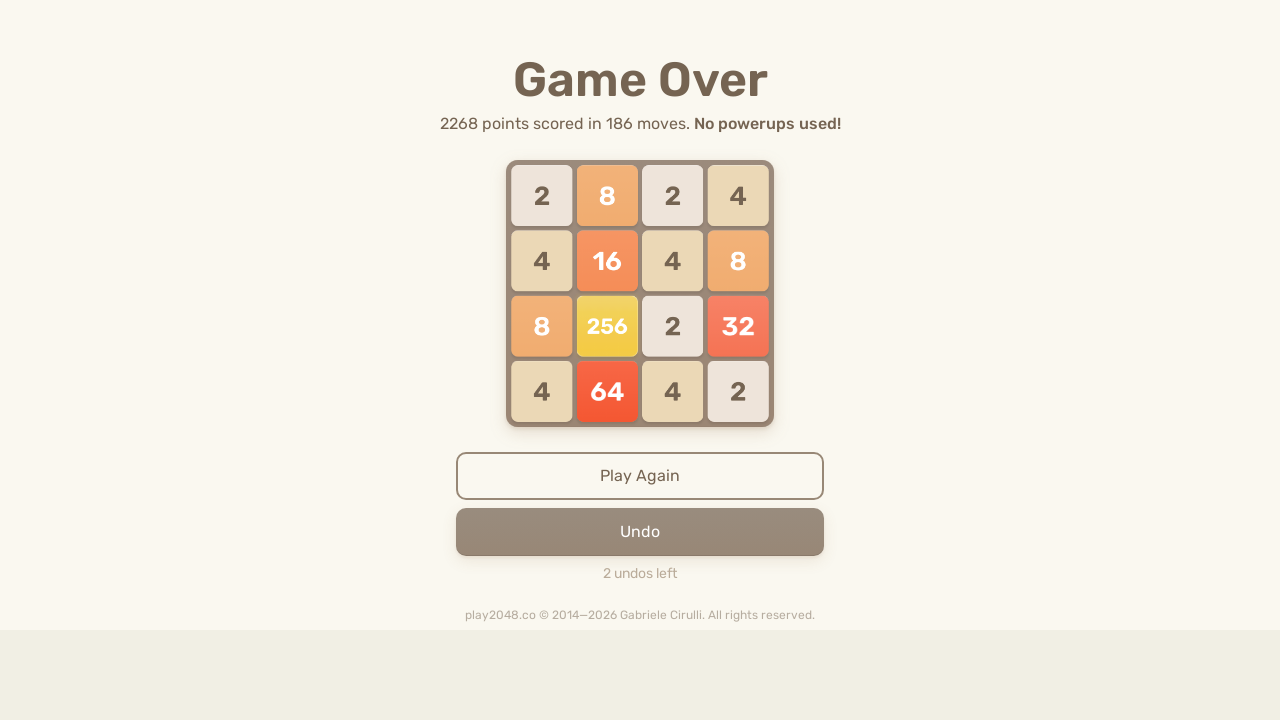

Pressed ArrowUp key on body
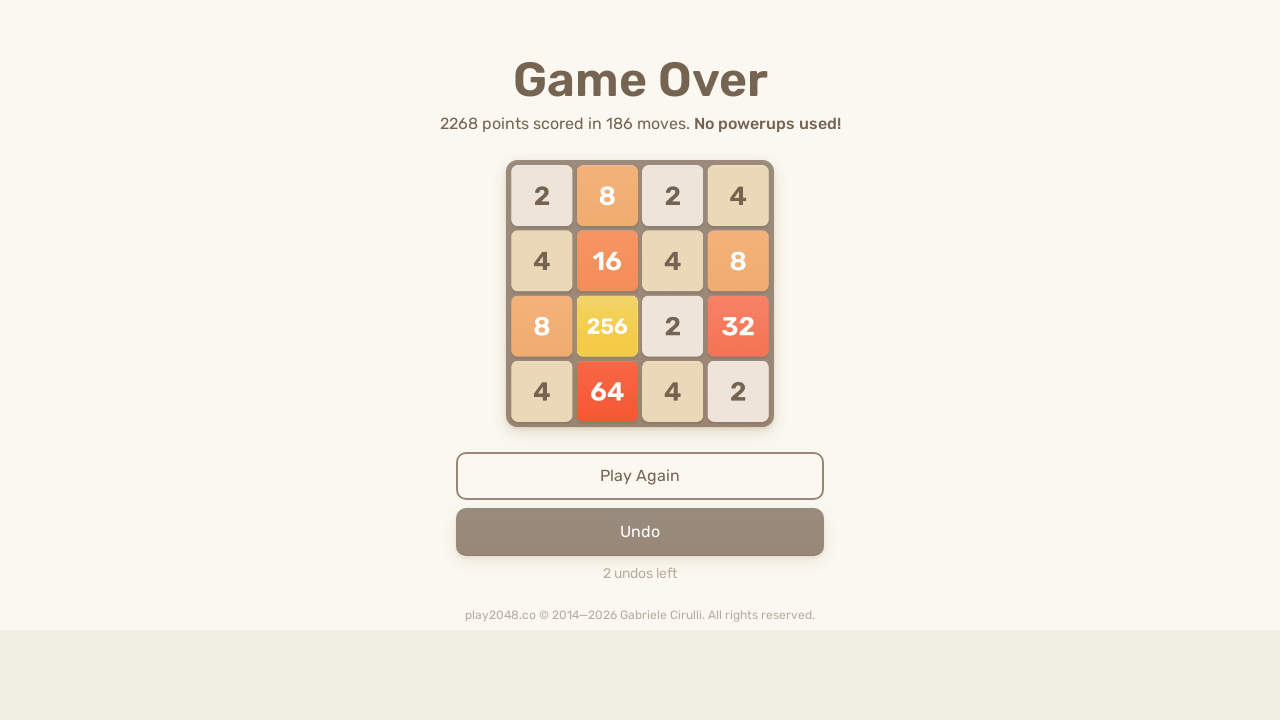

Pressed ArrowRight key on body
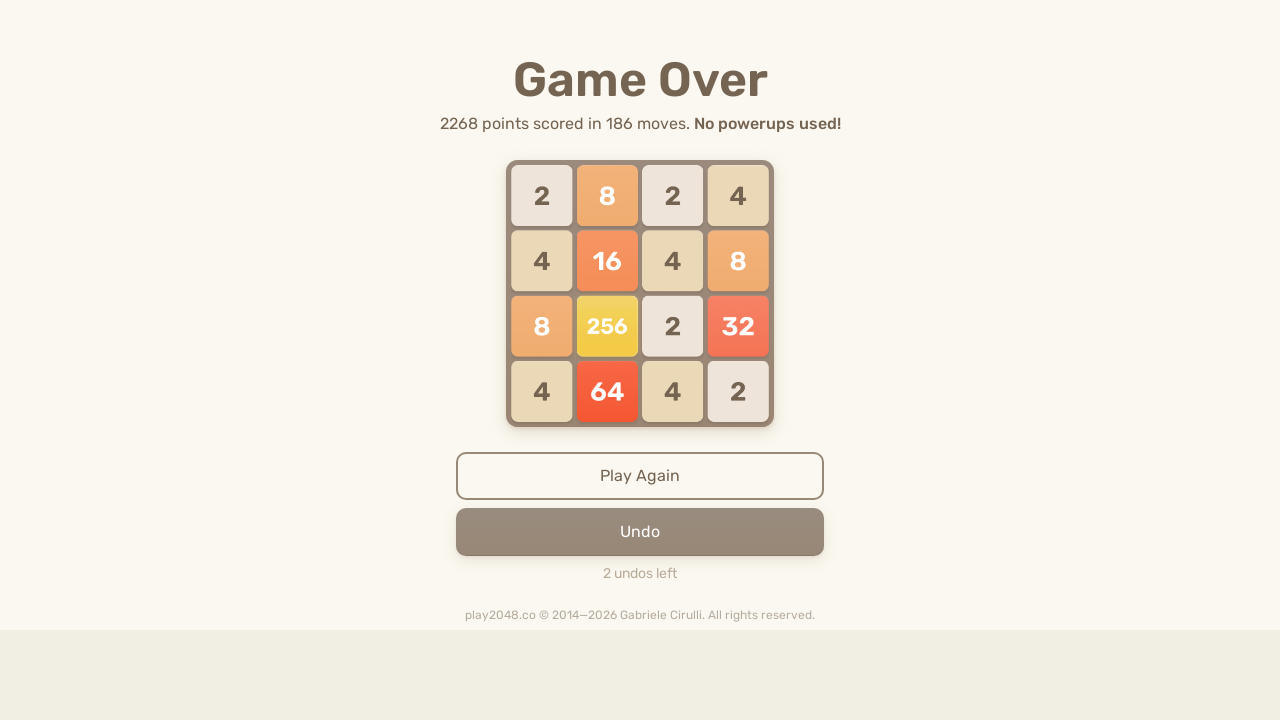

Pressed ArrowDown key on body
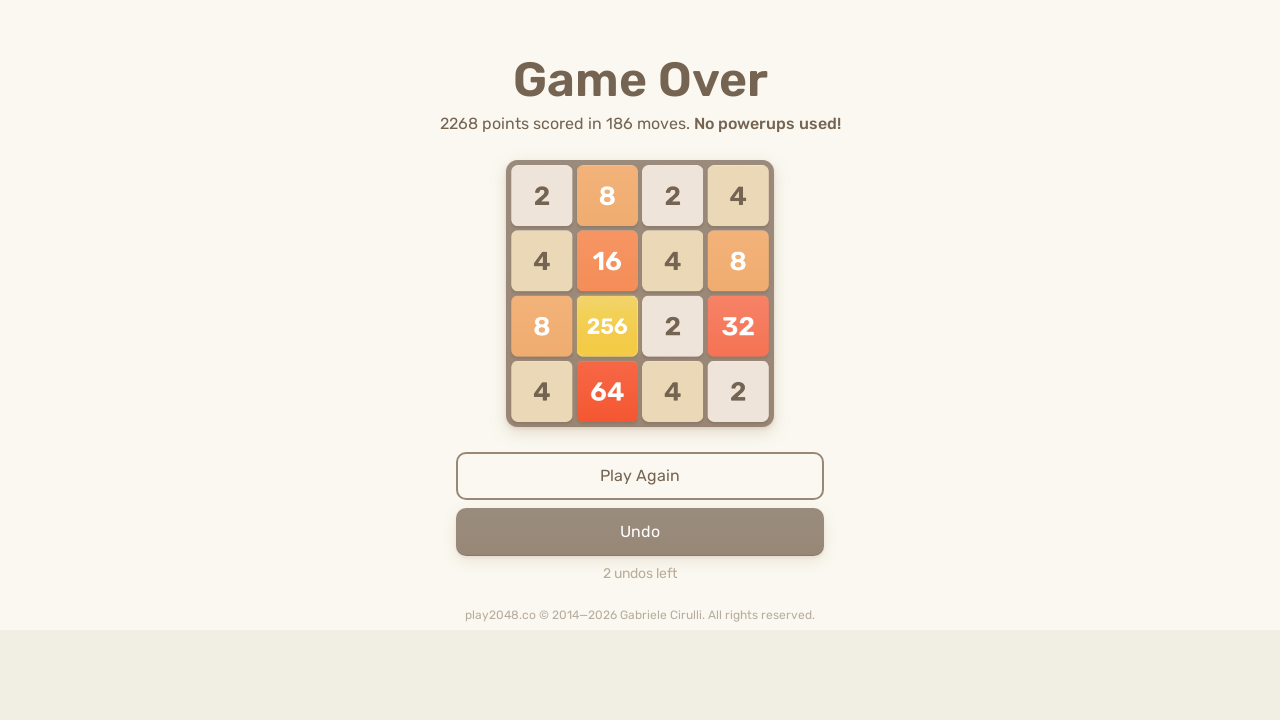

Pressed ArrowLeft key on body
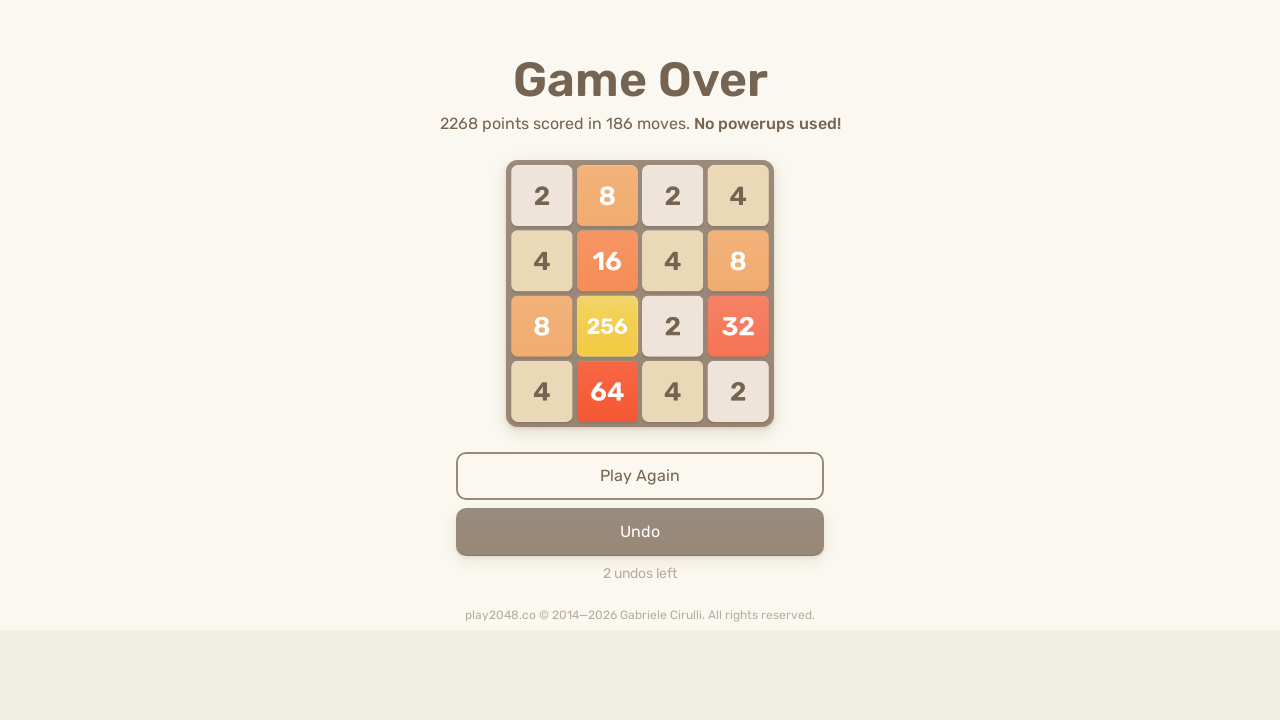

Pressed ArrowUp key on body
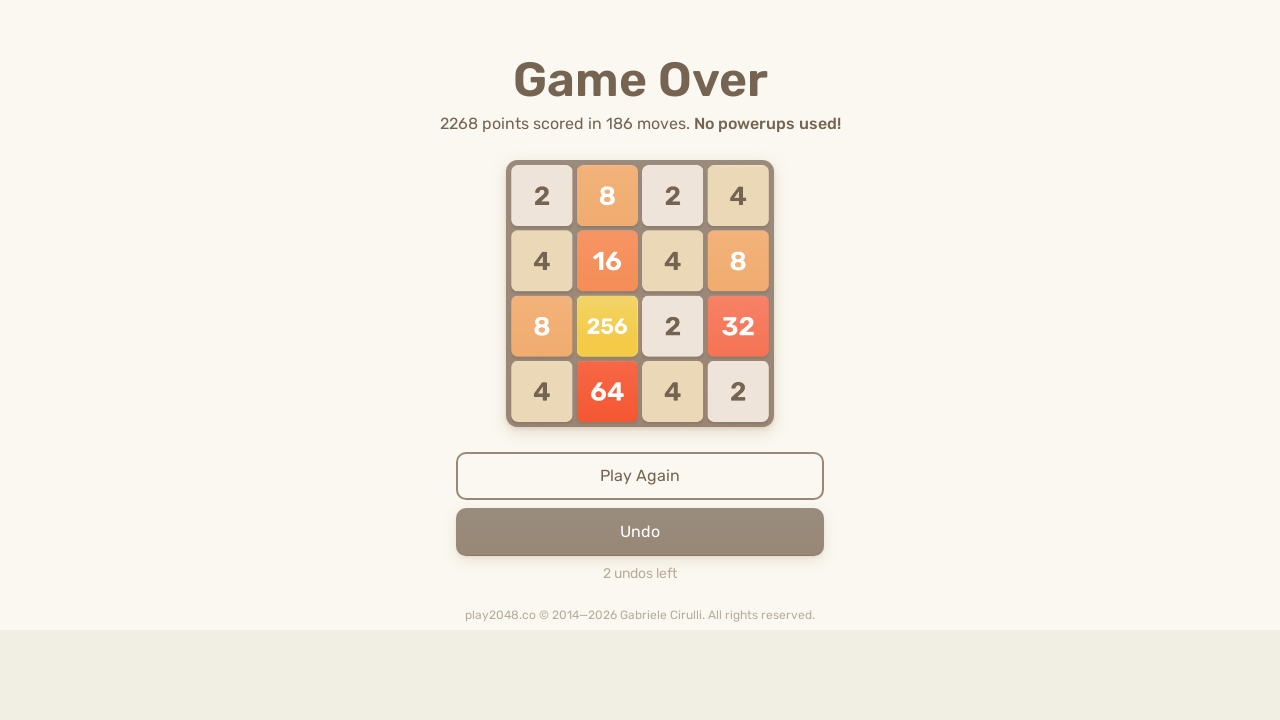

Pressed ArrowRight key on body
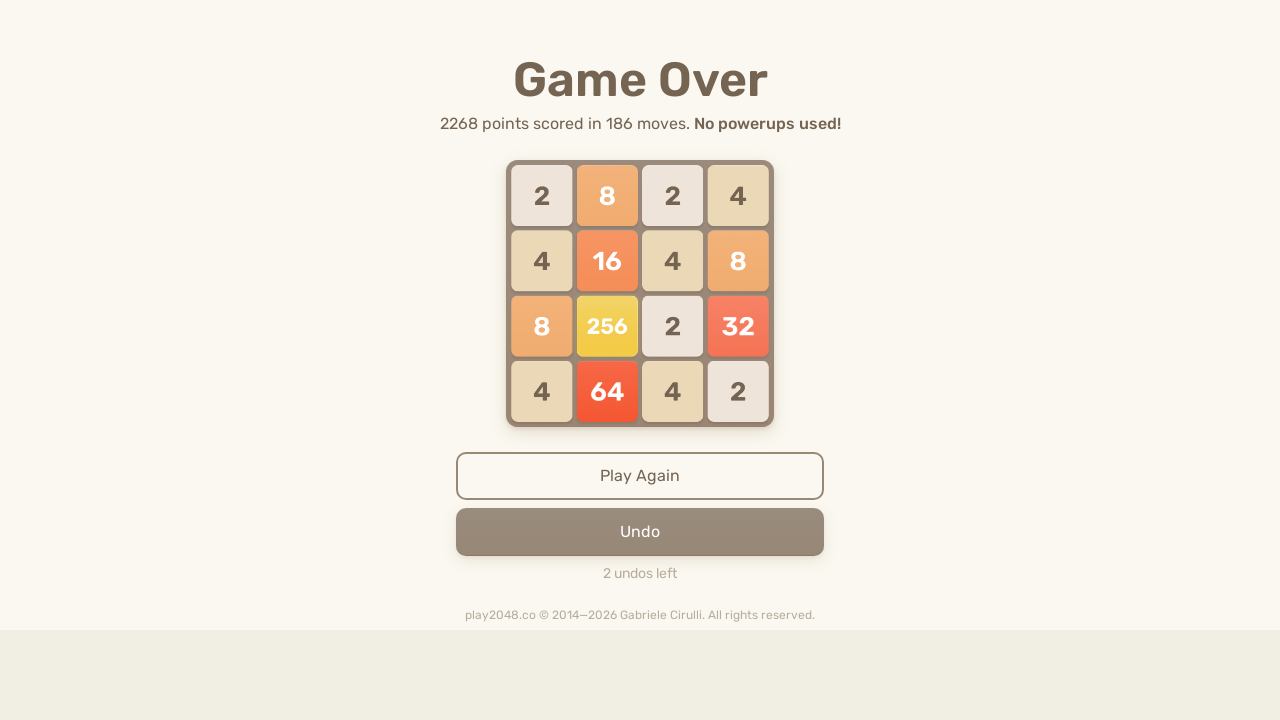

Pressed ArrowDown key on body
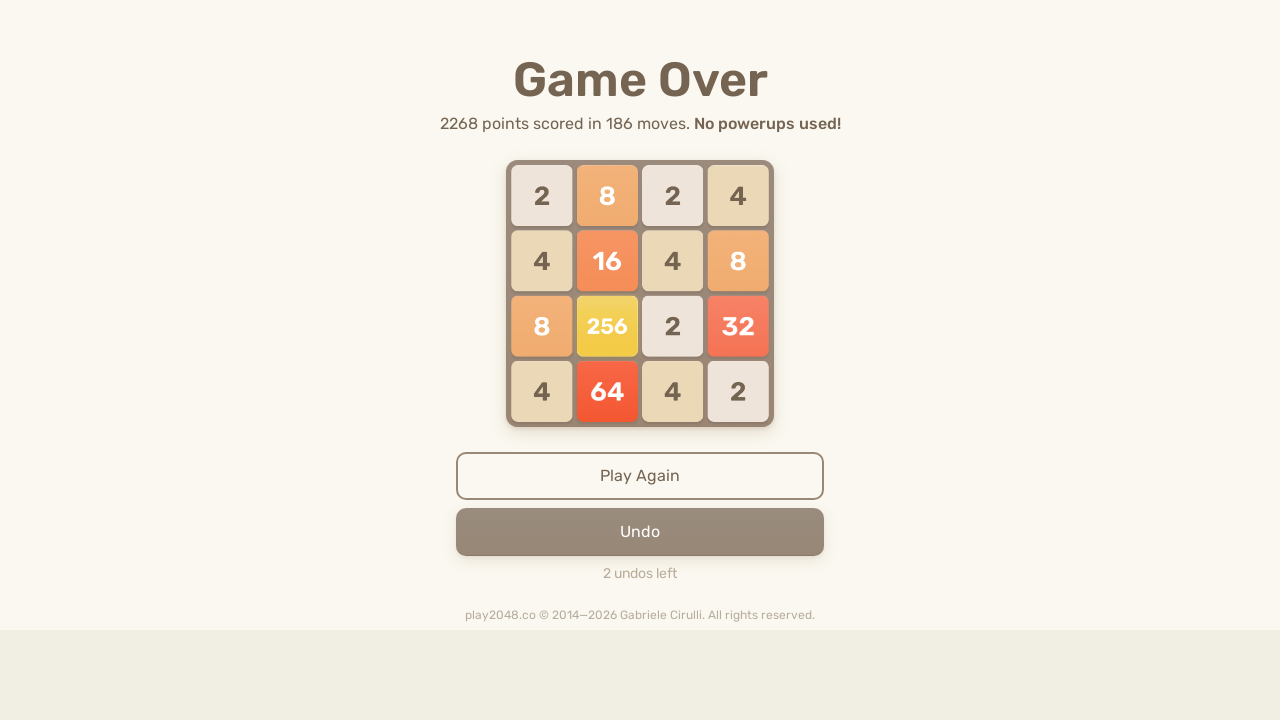

Pressed ArrowLeft key on body
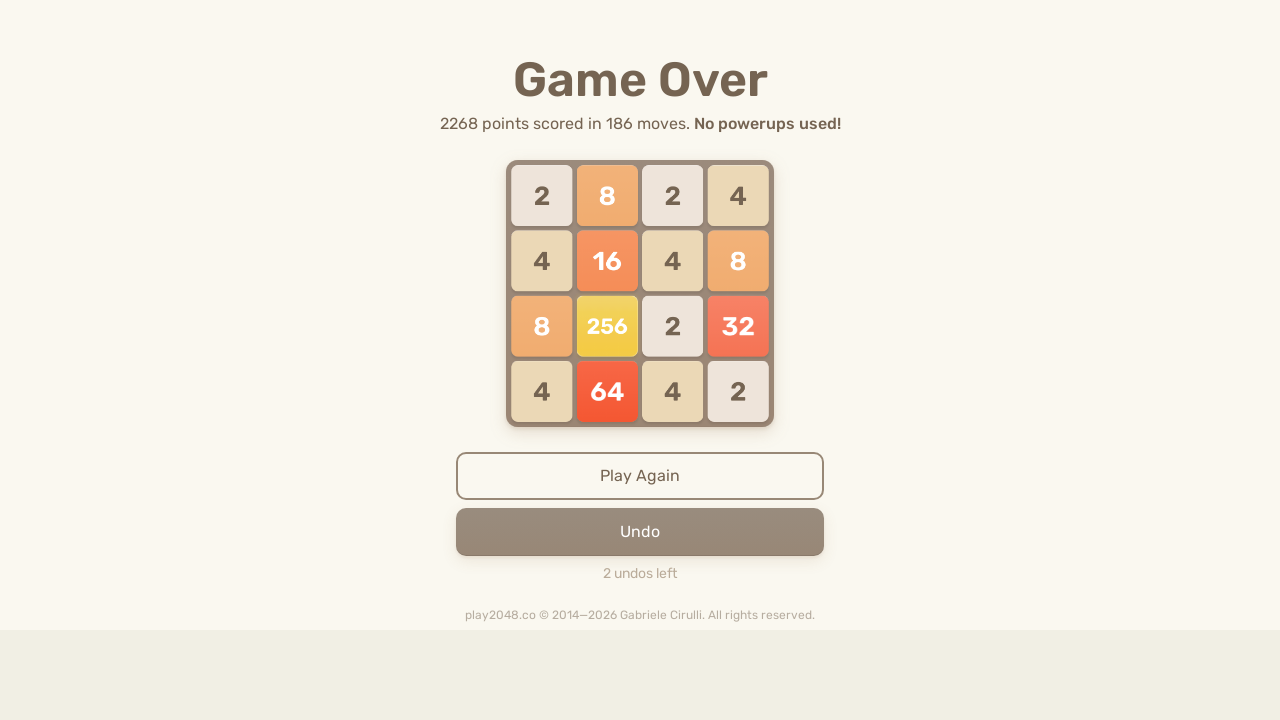

Pressed ArrowUp key on body
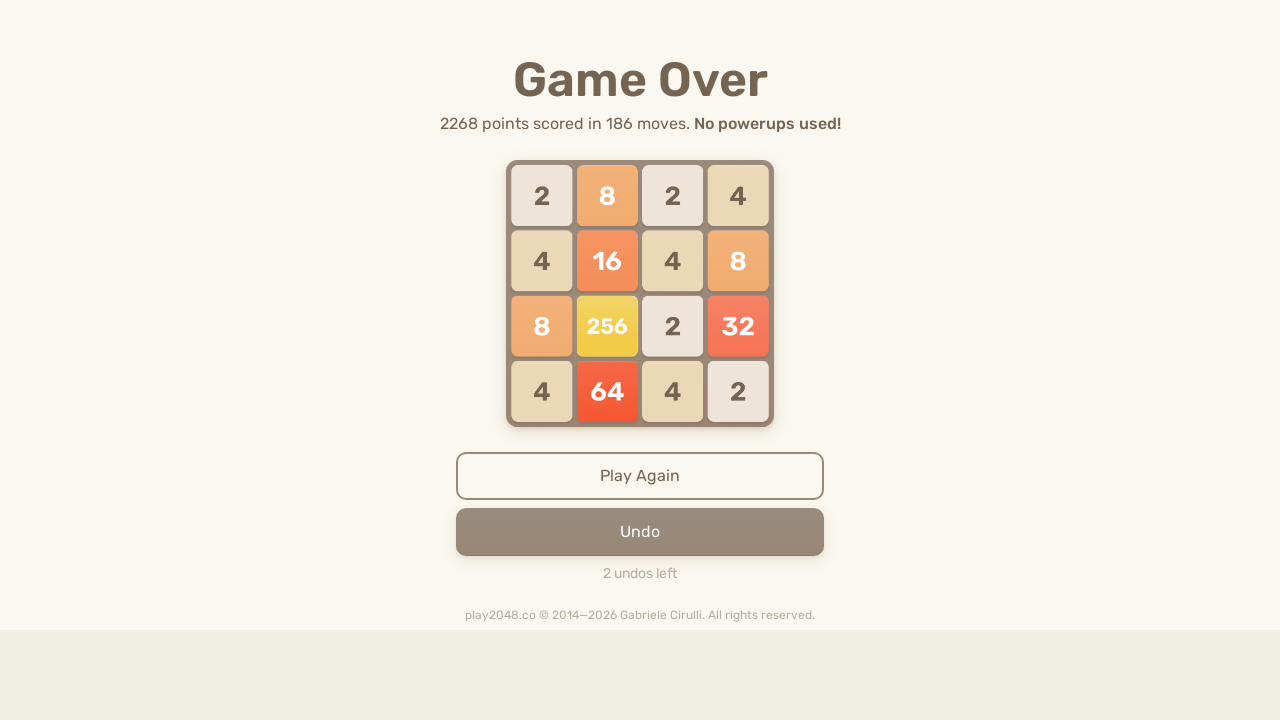

Pressed ArrowRight key on body
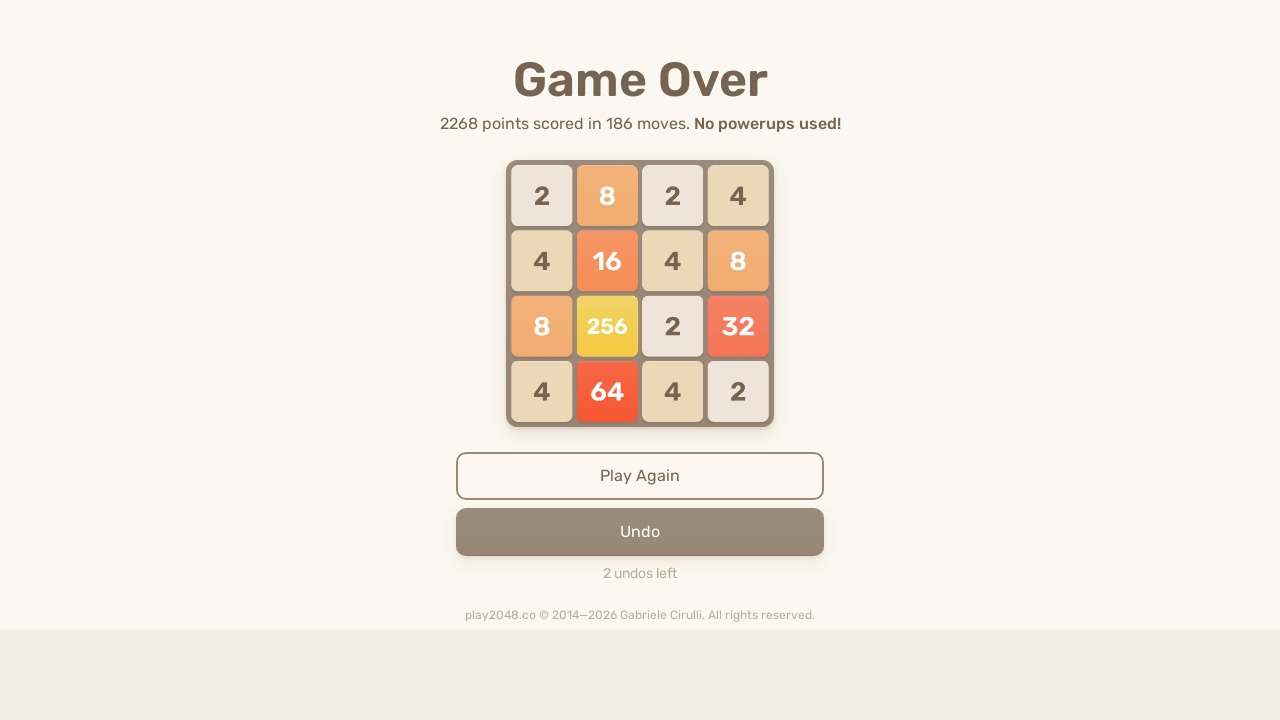

Pressed ArrowDown key on body
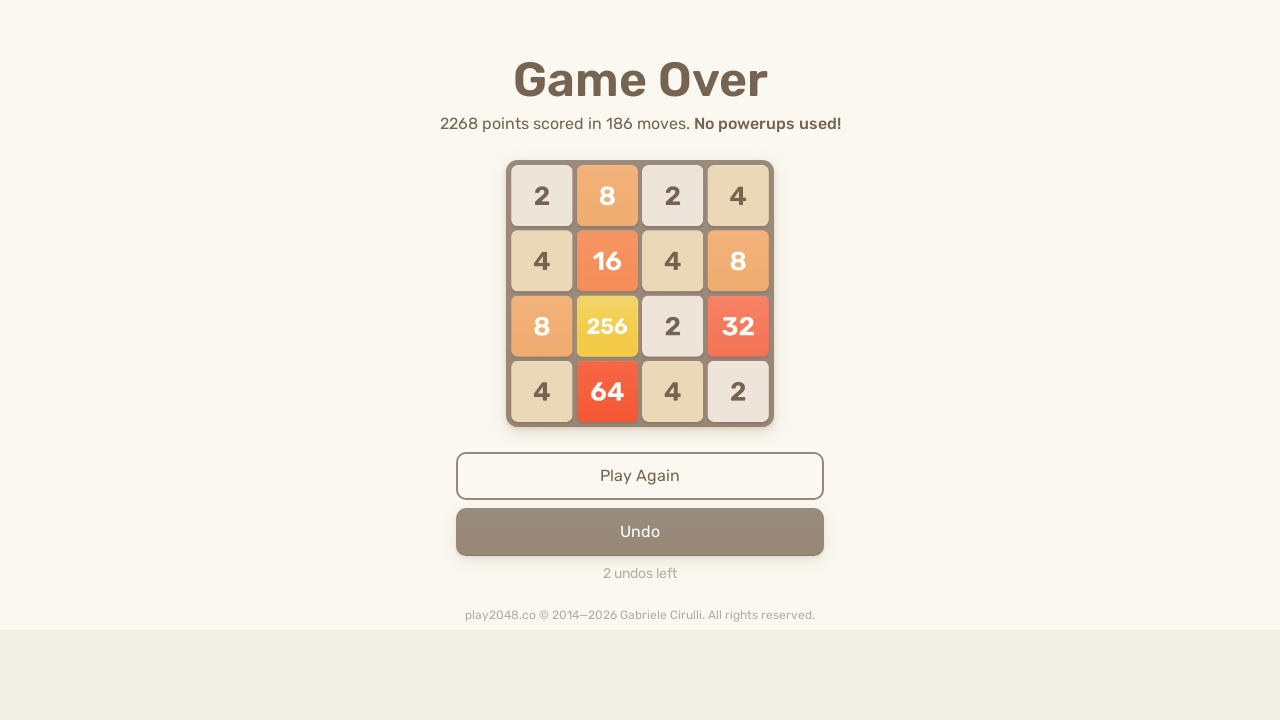

Pressed ArrowLeft key on body
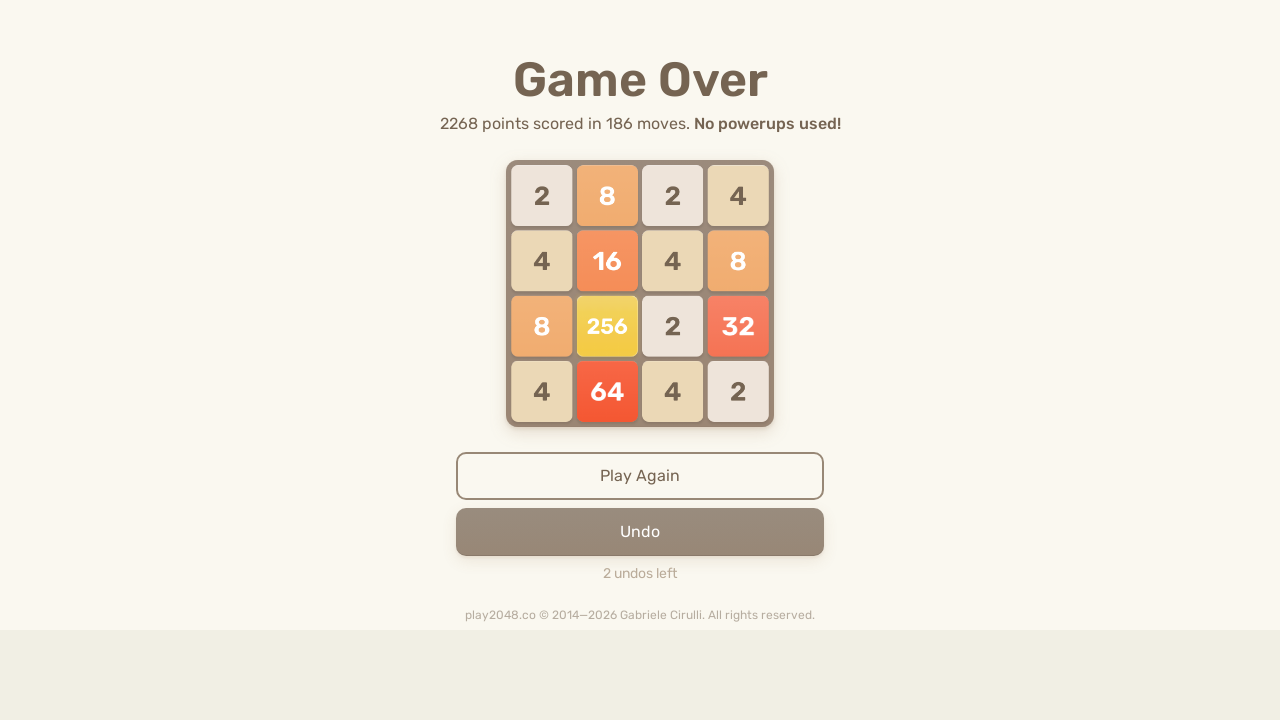

Pressed ArrowUp key on body
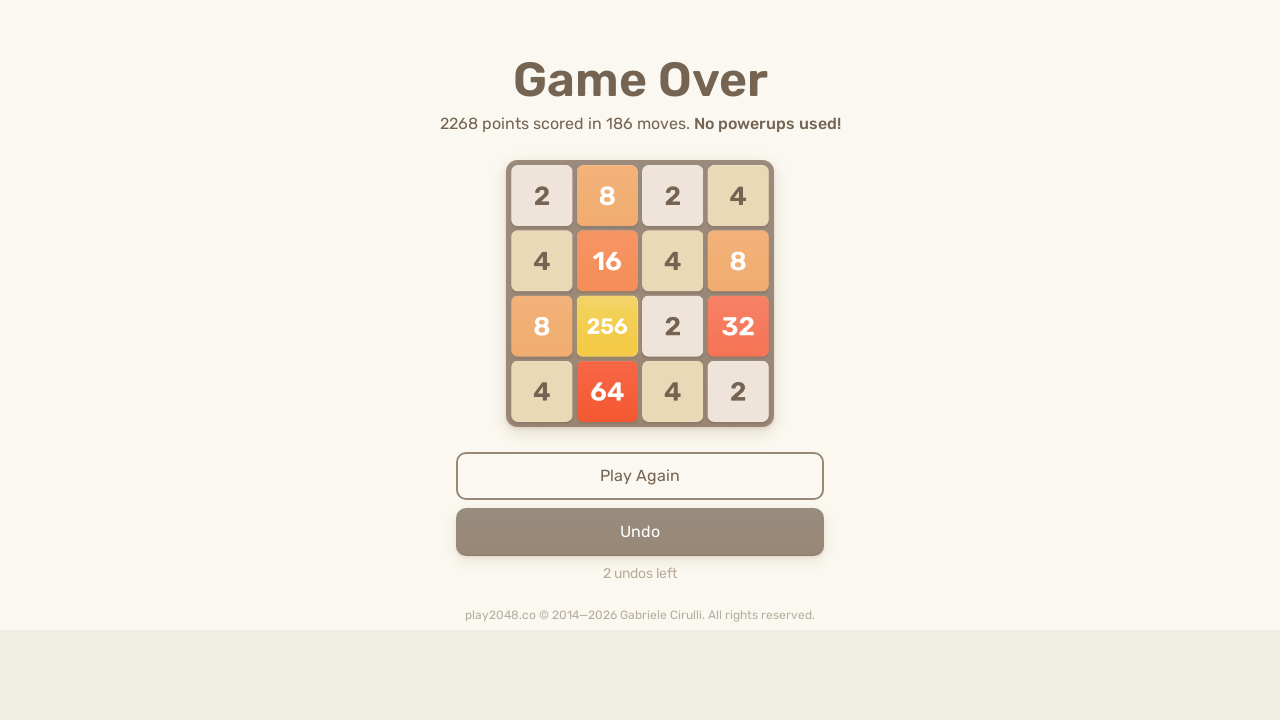

Pressed ArrowRight key on body
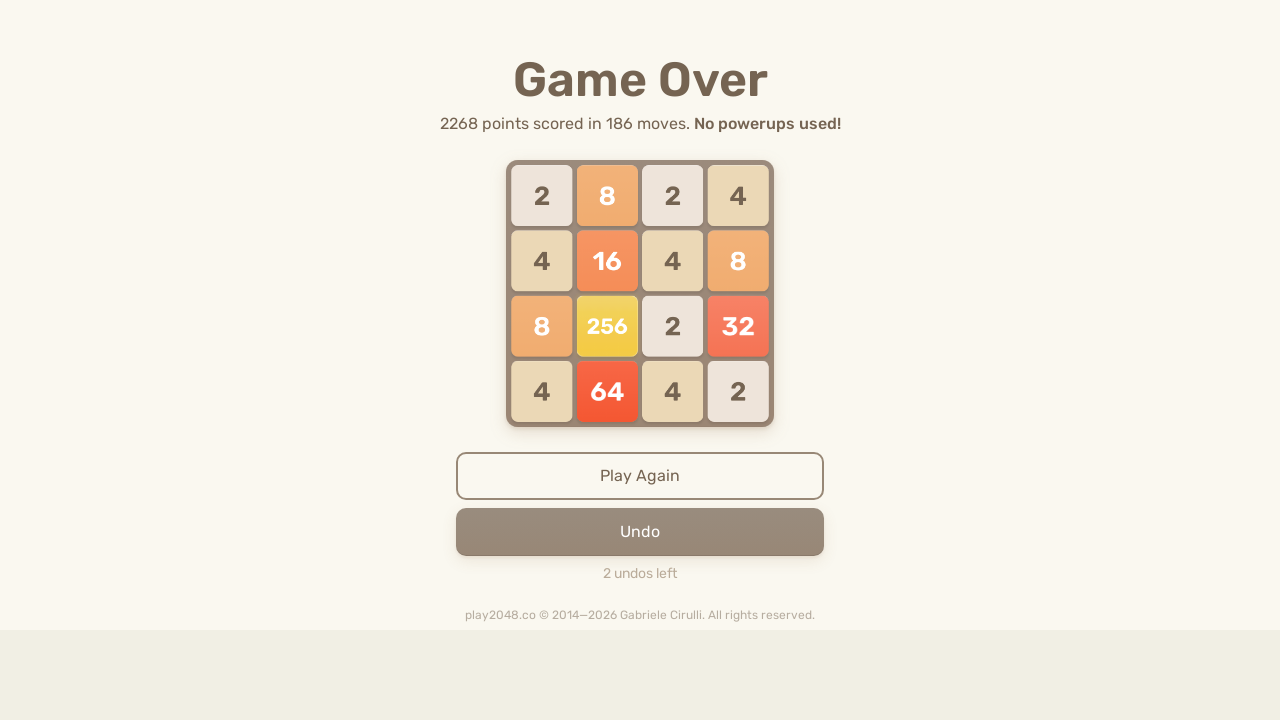

Pressed ArrowDown key on body
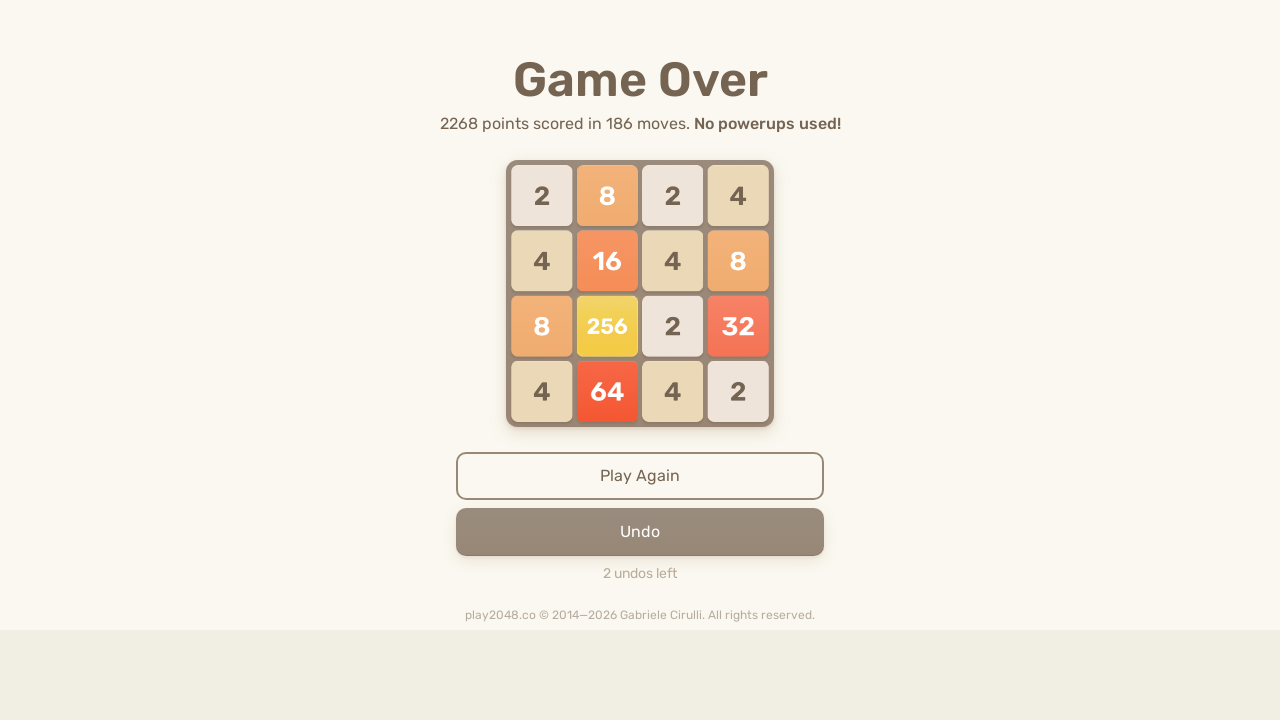

Pressed ArrowLeft key on body
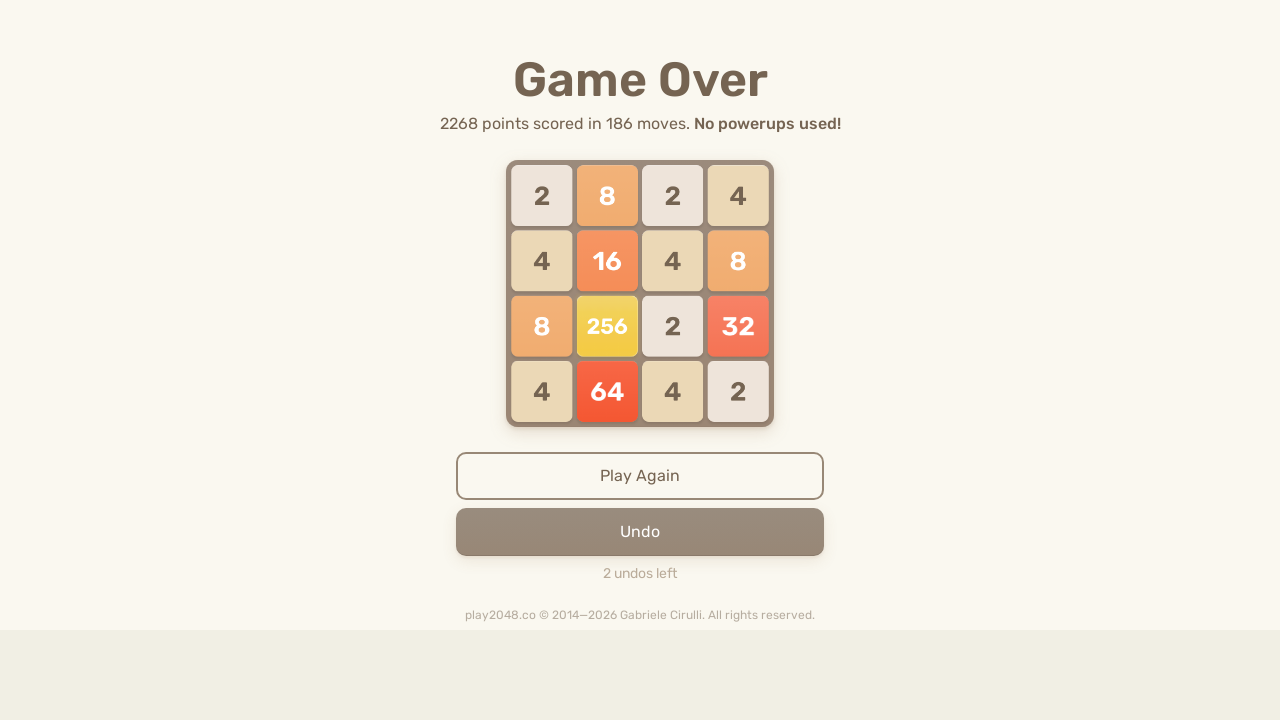

Pressed ArrowUp key on body
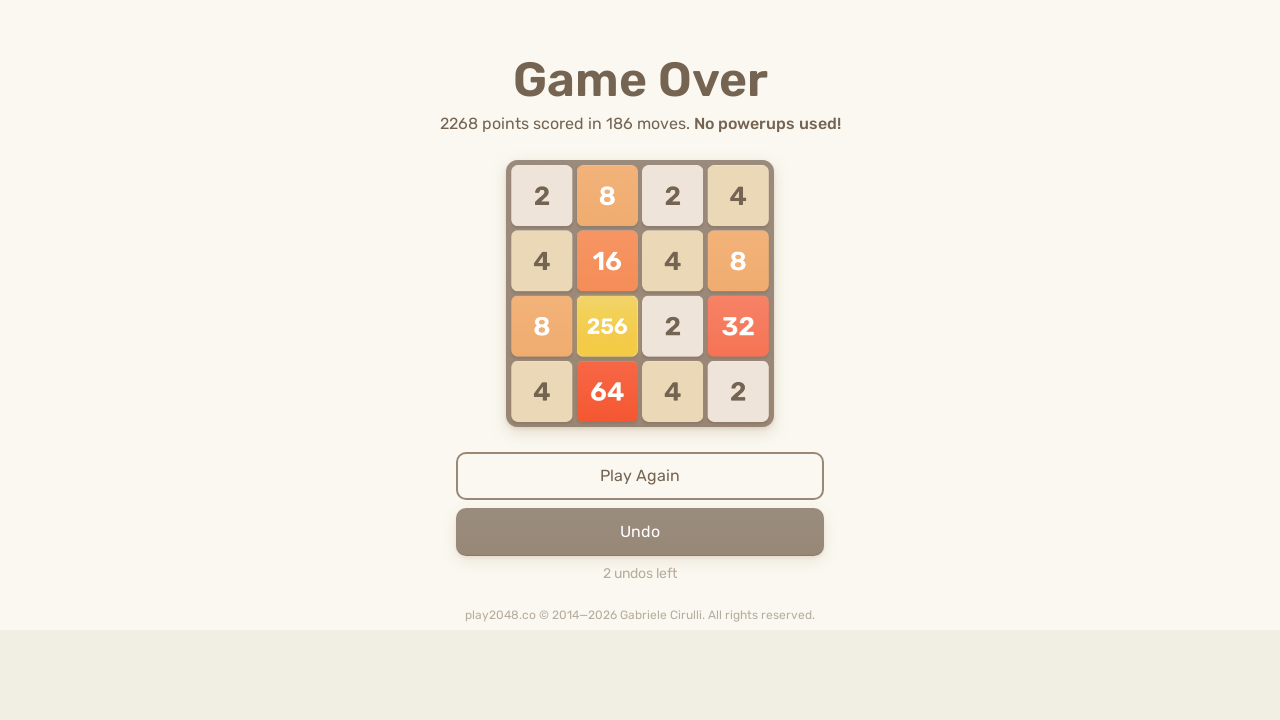

Pressed ArrowRight key on body
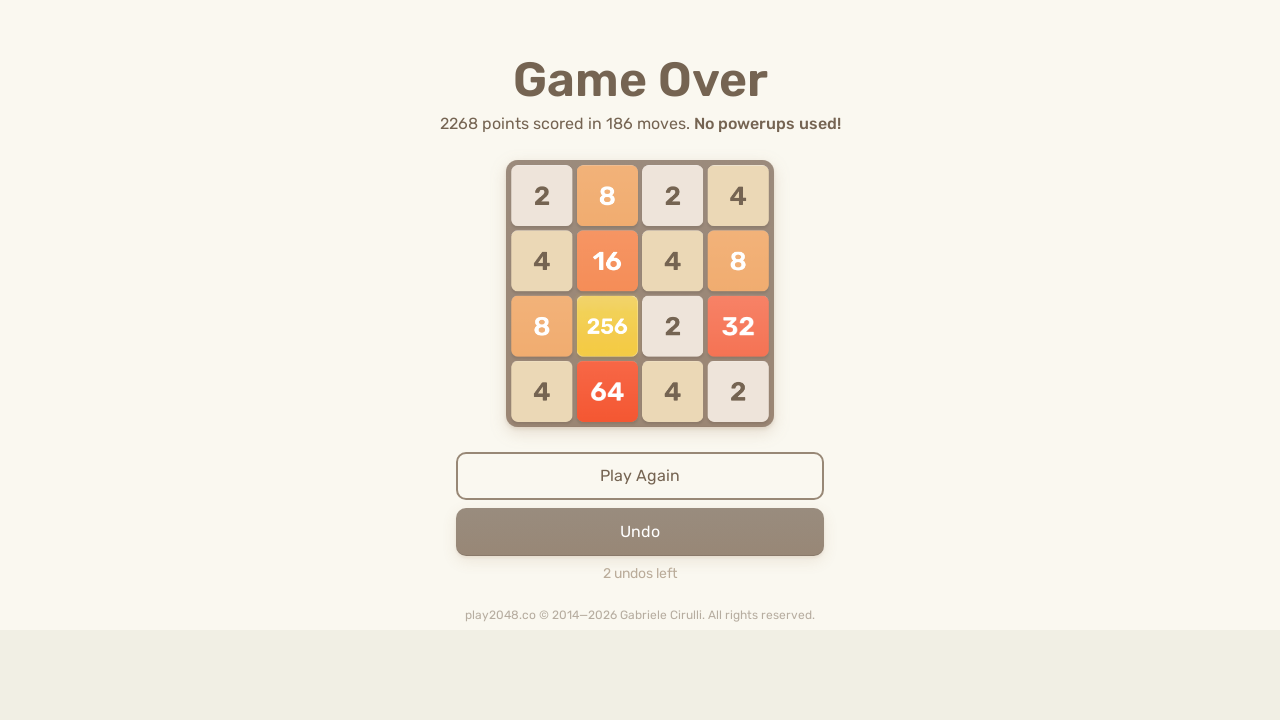

Pressed ArrowDown key on body
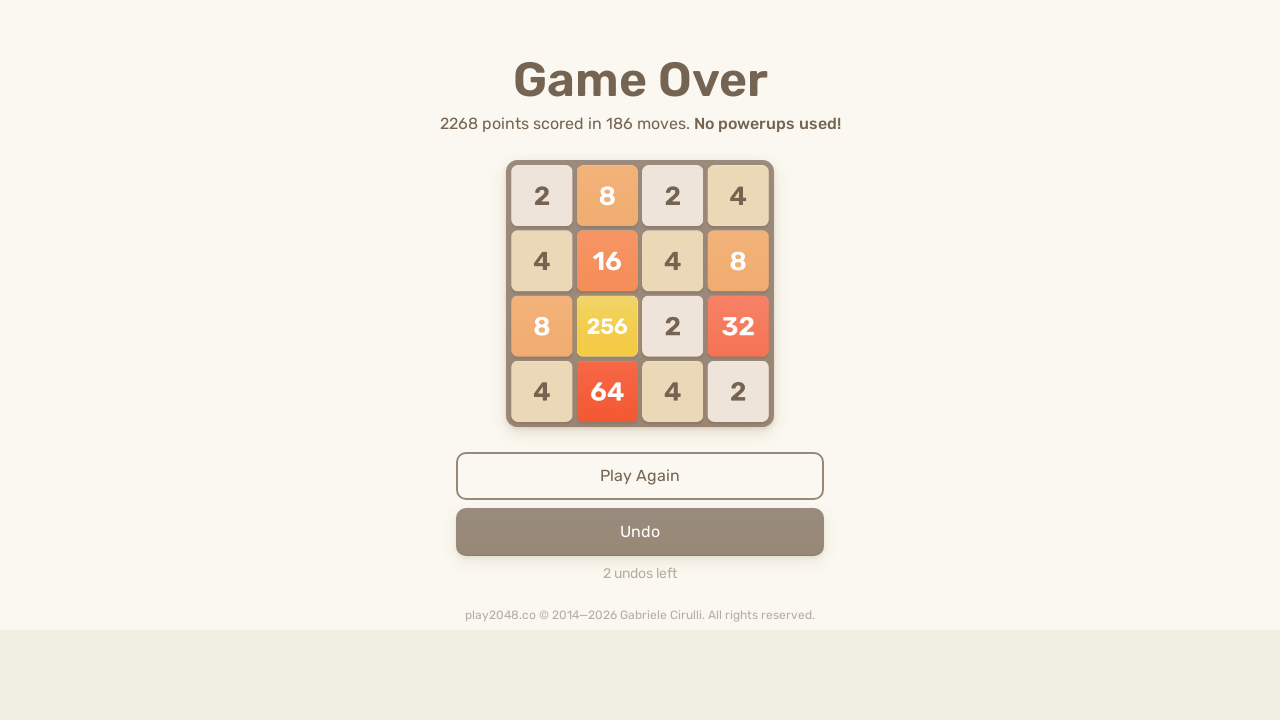

Pressed ArrowLeft key on body
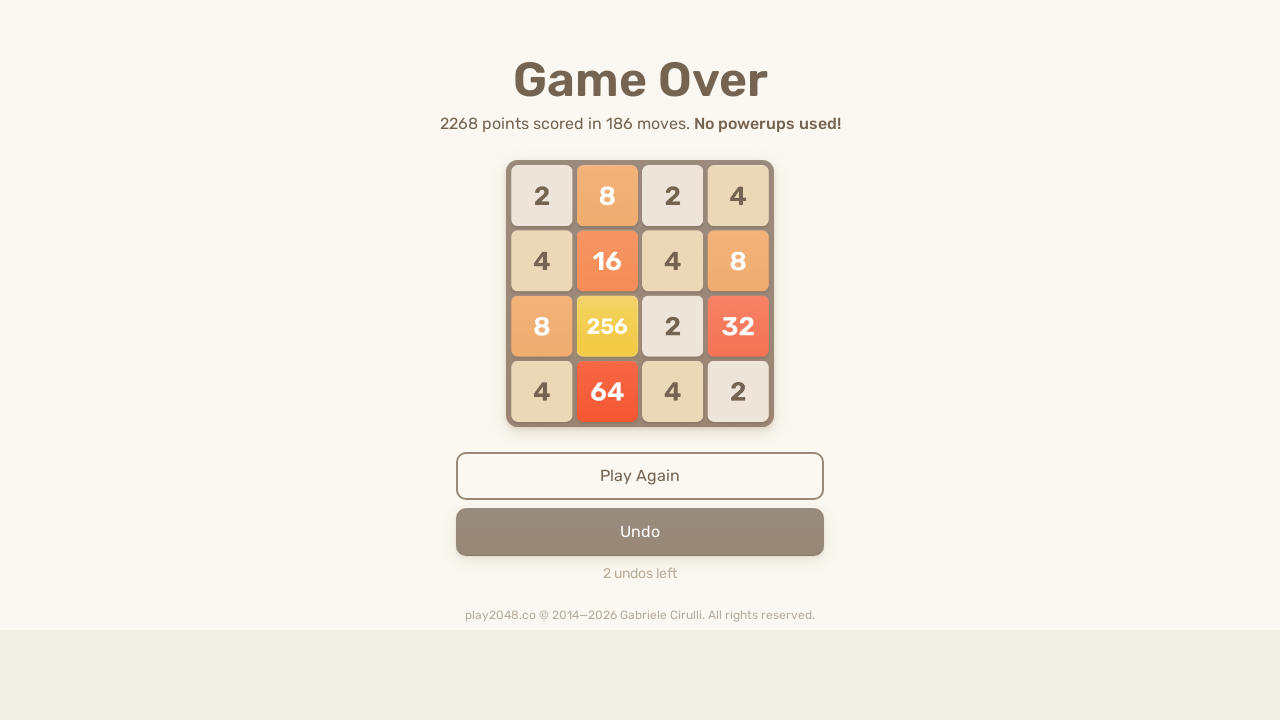

Pressed ArrowUp key on body
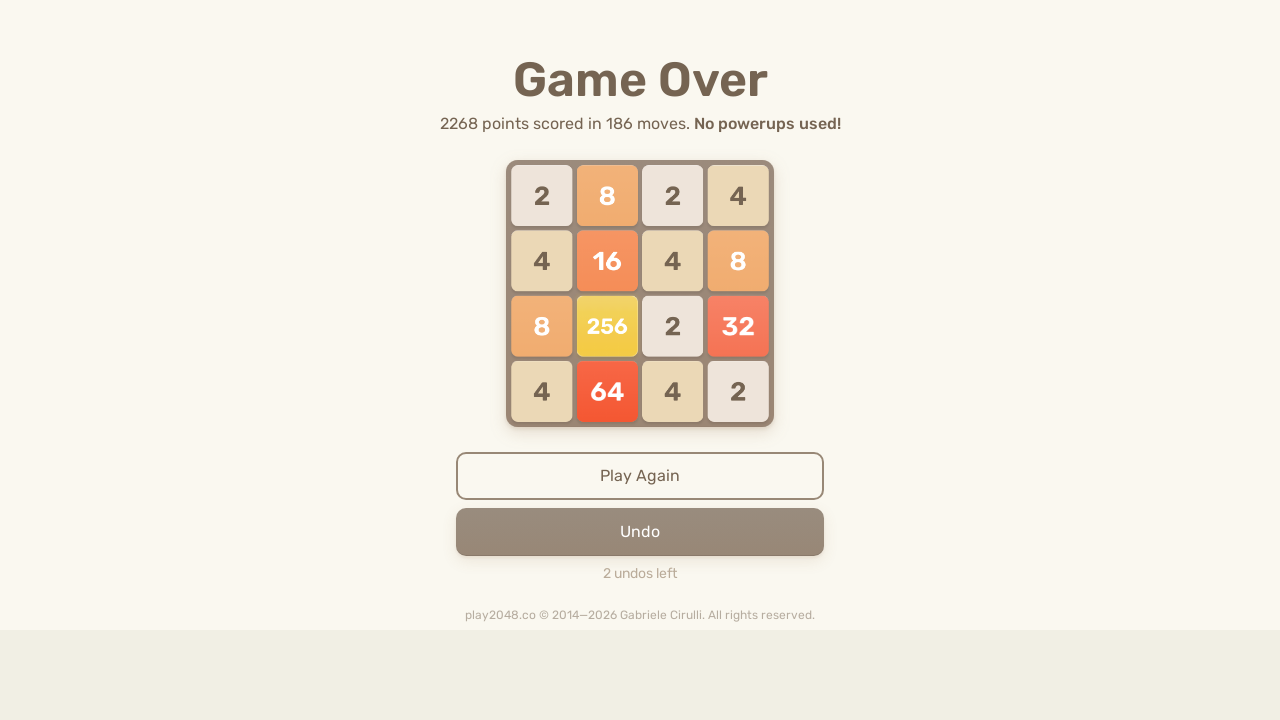

Pressed ArrowRight key on body
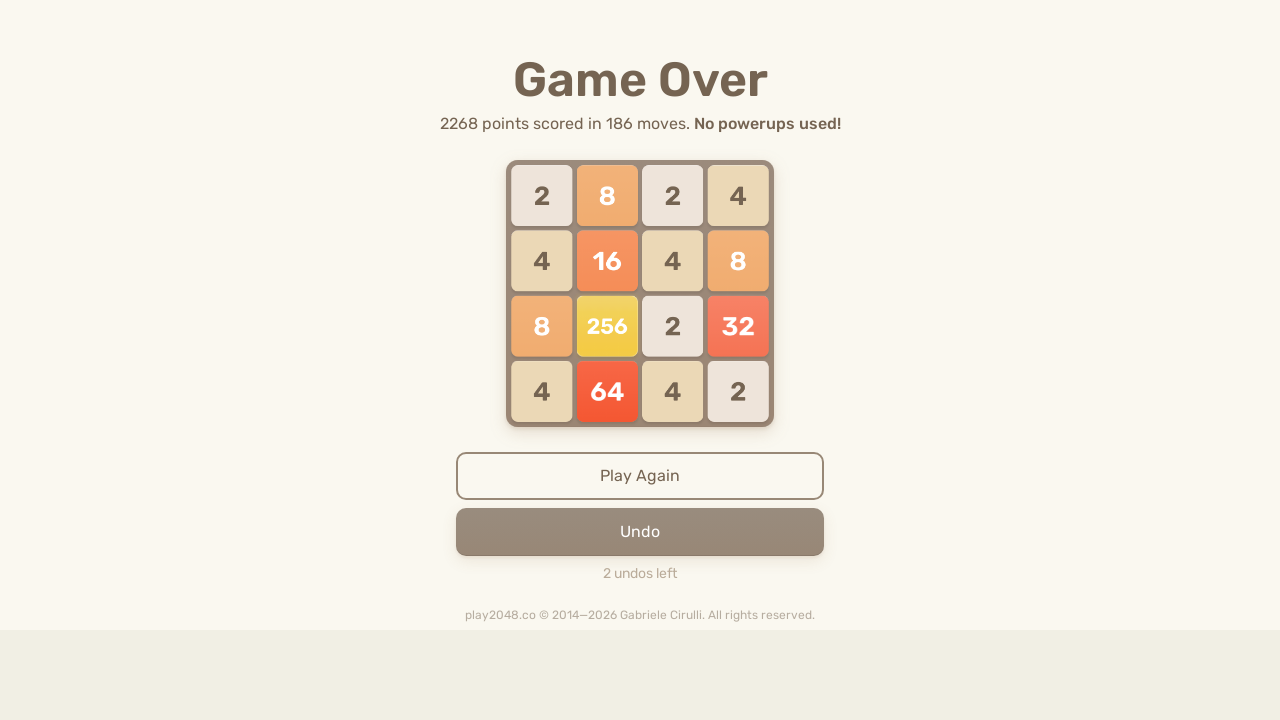

Pressed ArrowDown key on body
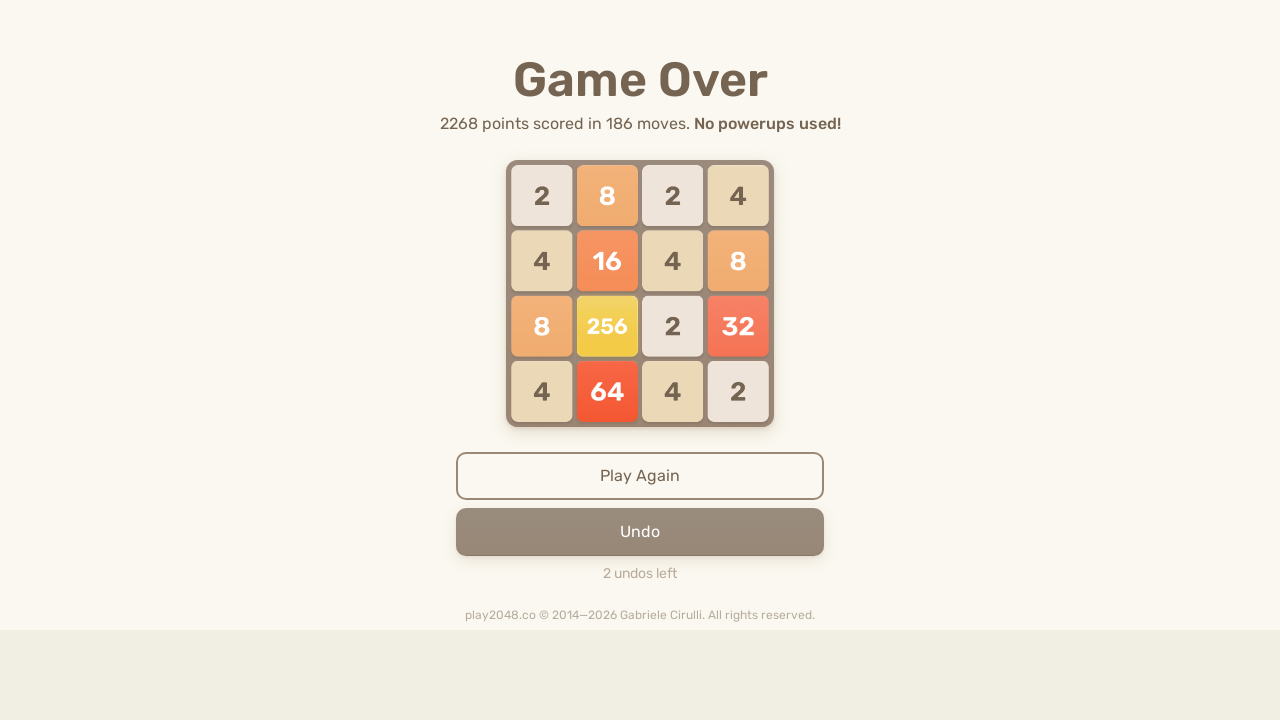

Pressed ArrowLeft key on body
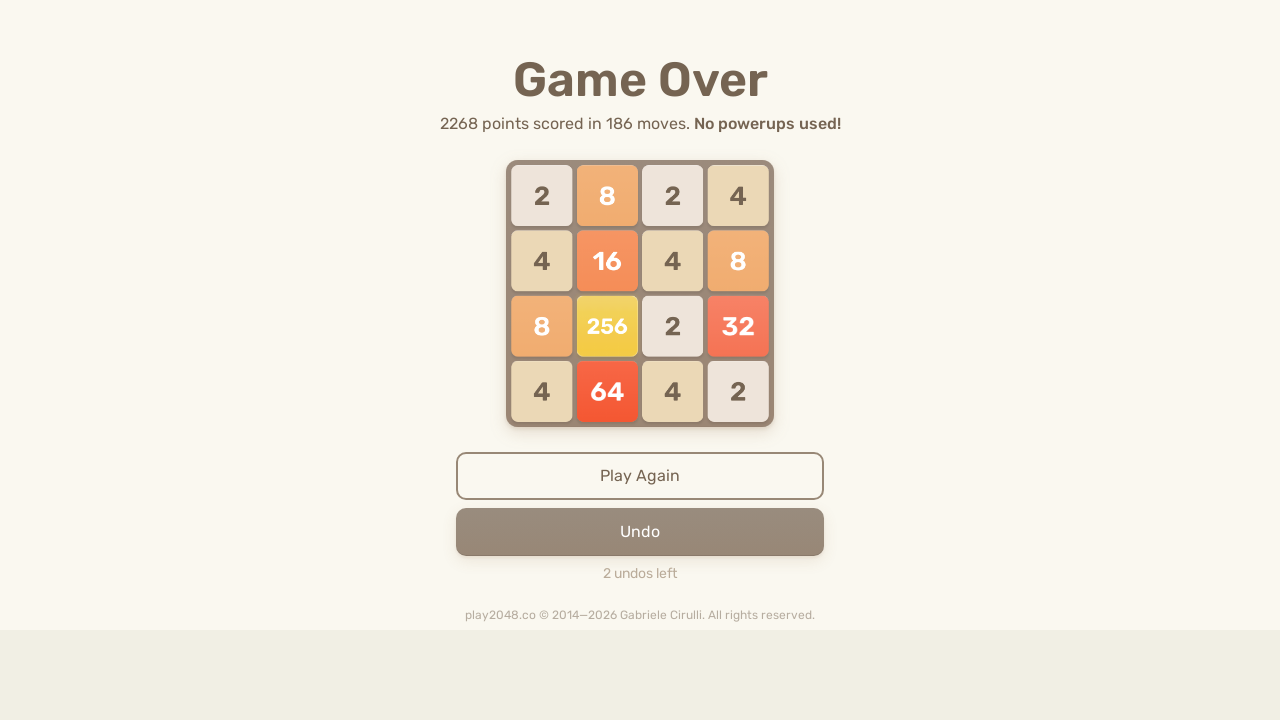

Pressed ArrowUp key on body
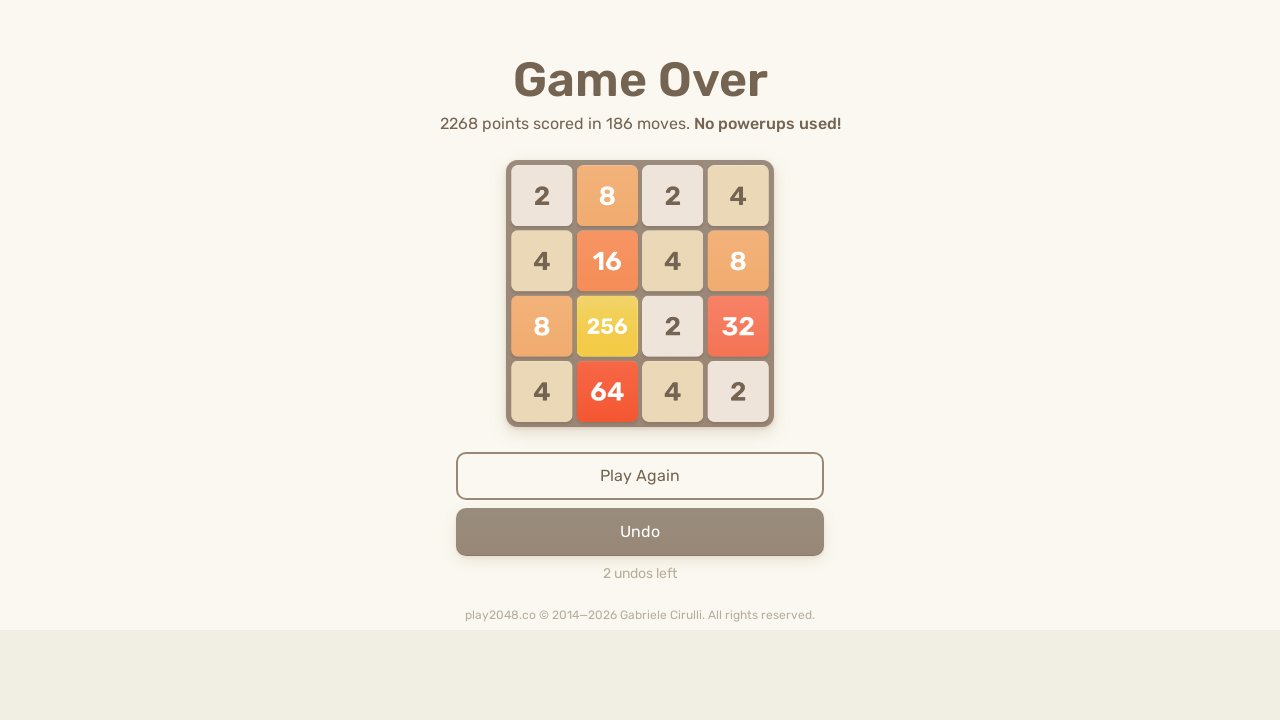

Pressed ArrowRight key on body
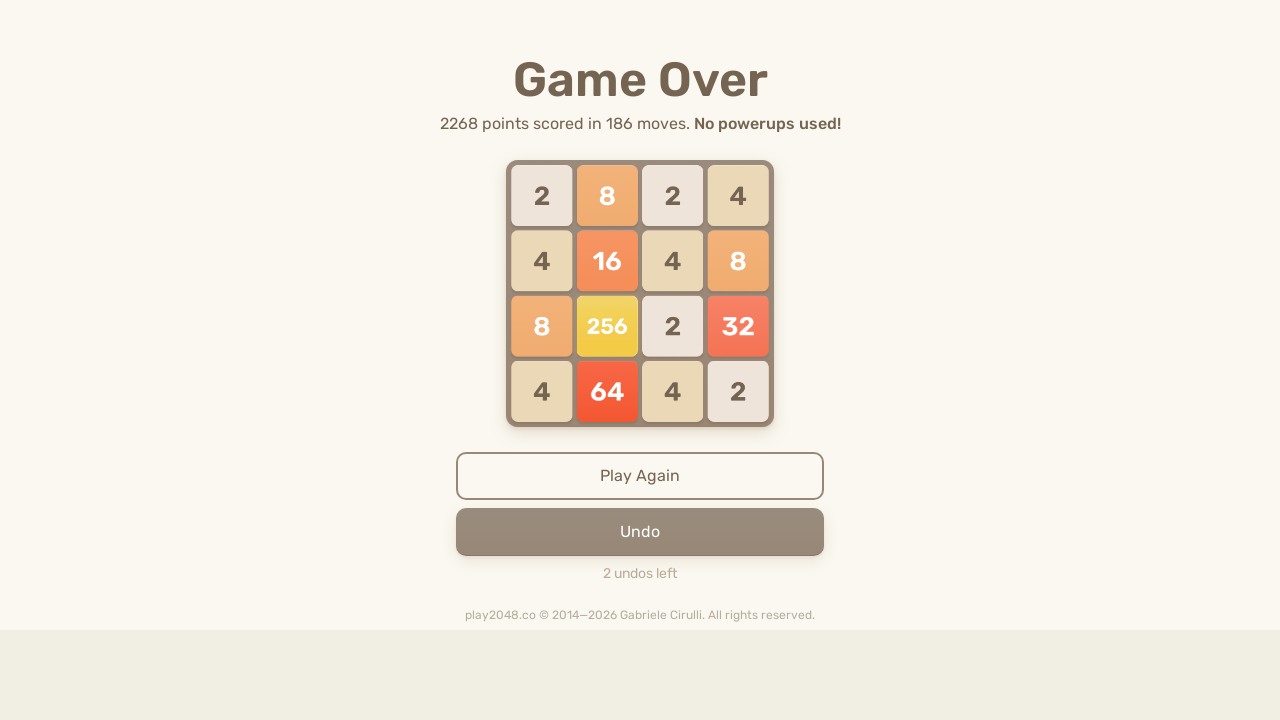

Pressed ArrowDown key on body
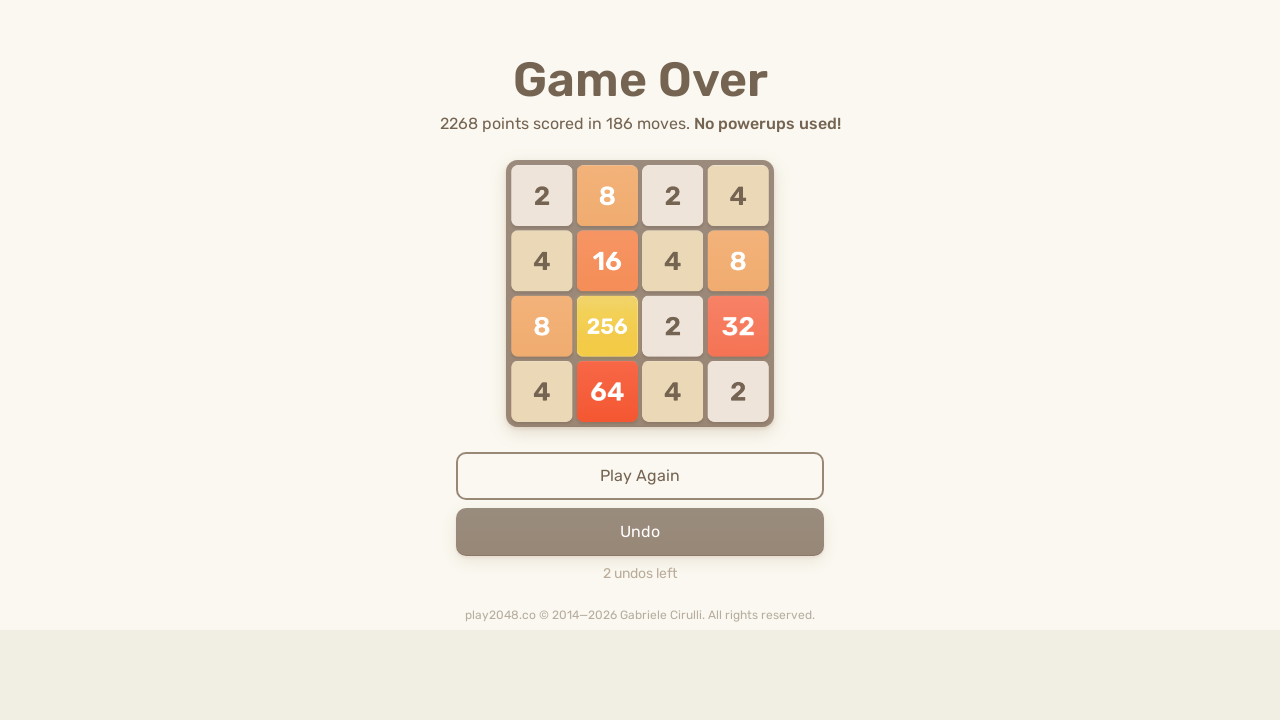

Pressed ArrowLeft key on body
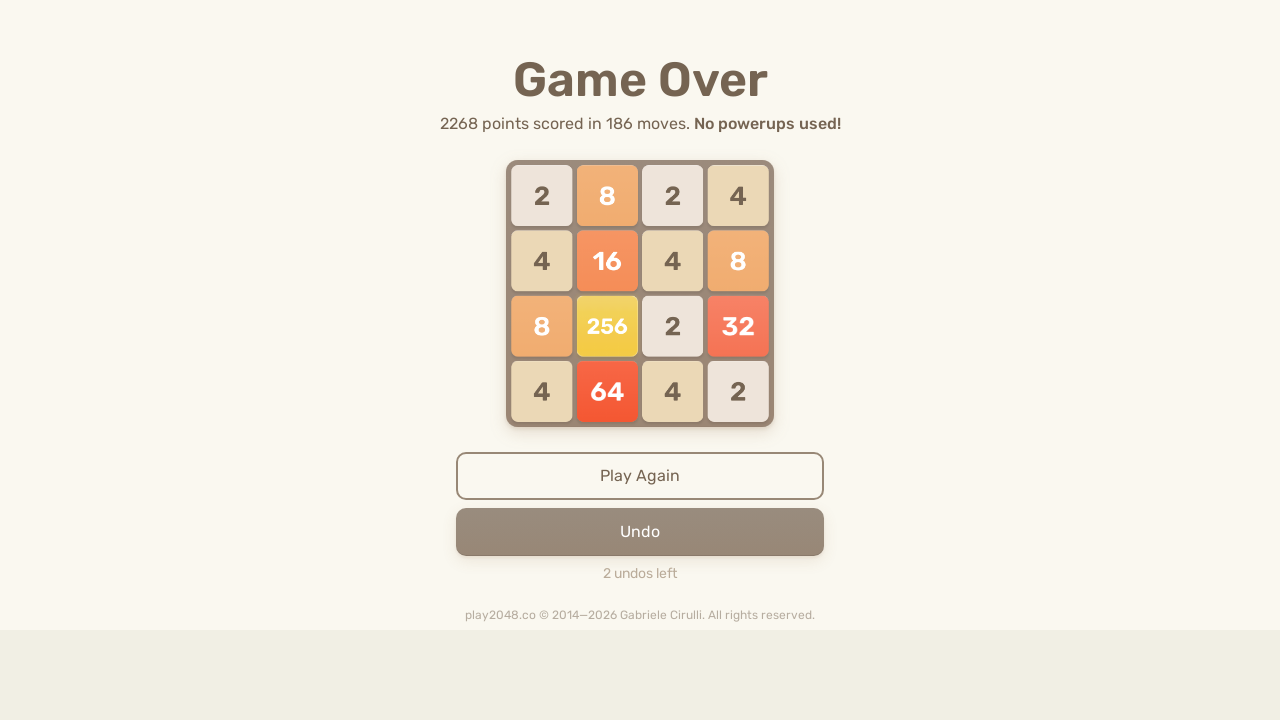

Pressed ArrowUp key on body
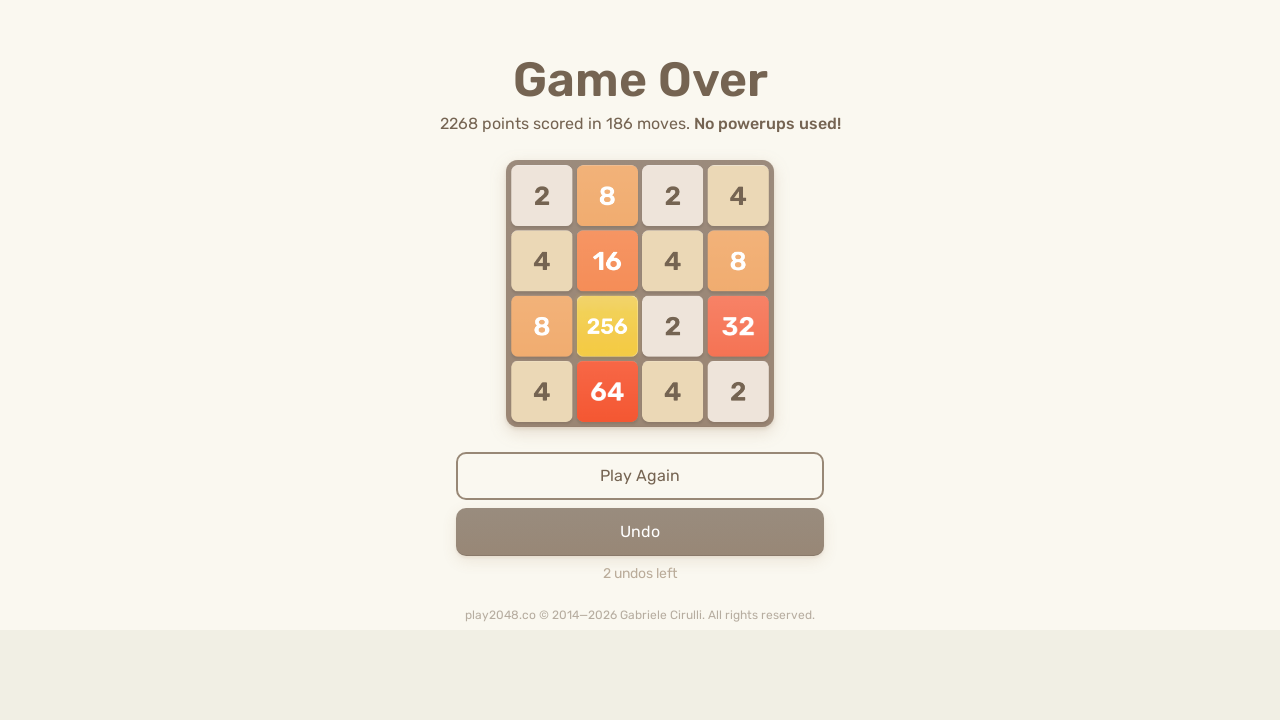

Pressed ArrowRight key on body
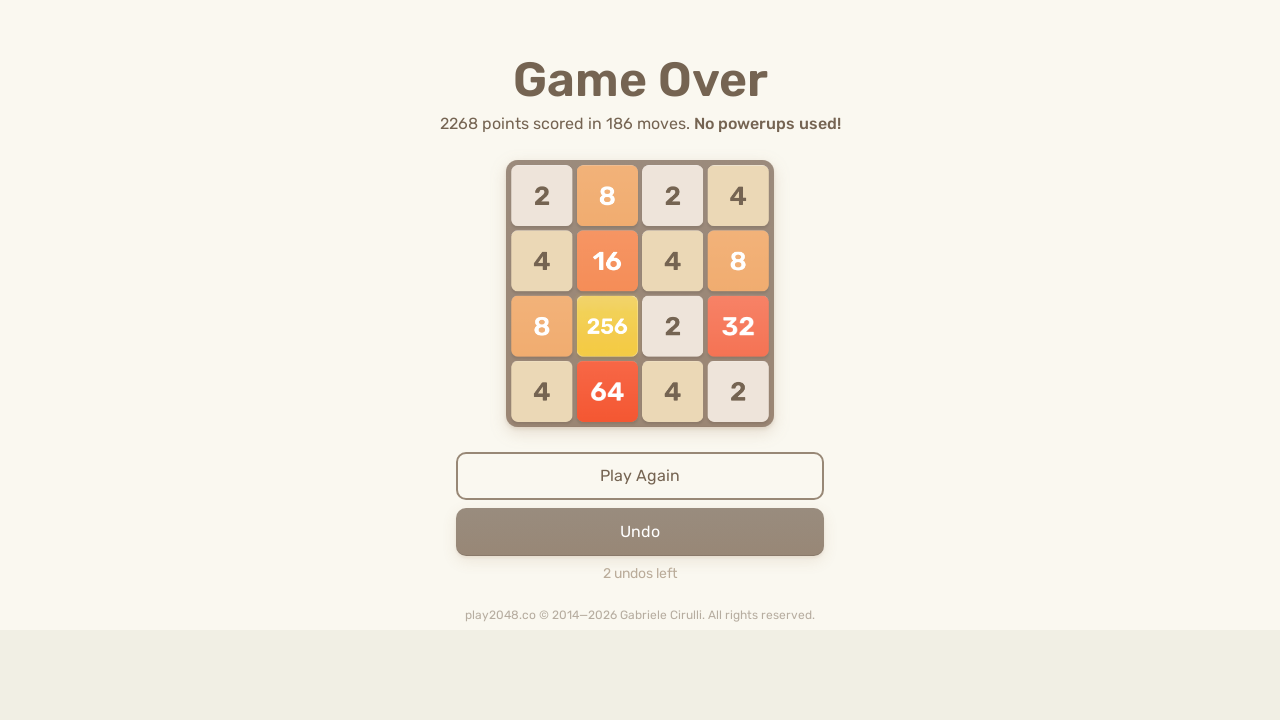

Pressed ArrowDown key on body
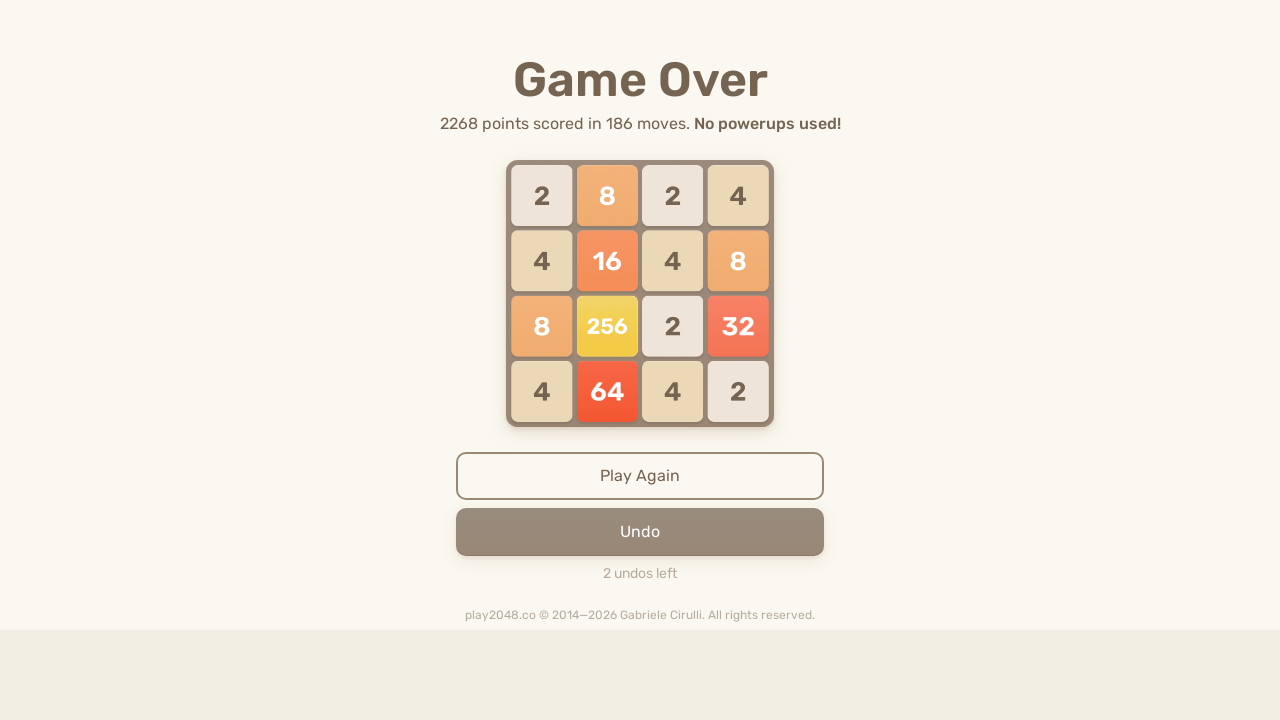

Pressed ArrowLeft key on body
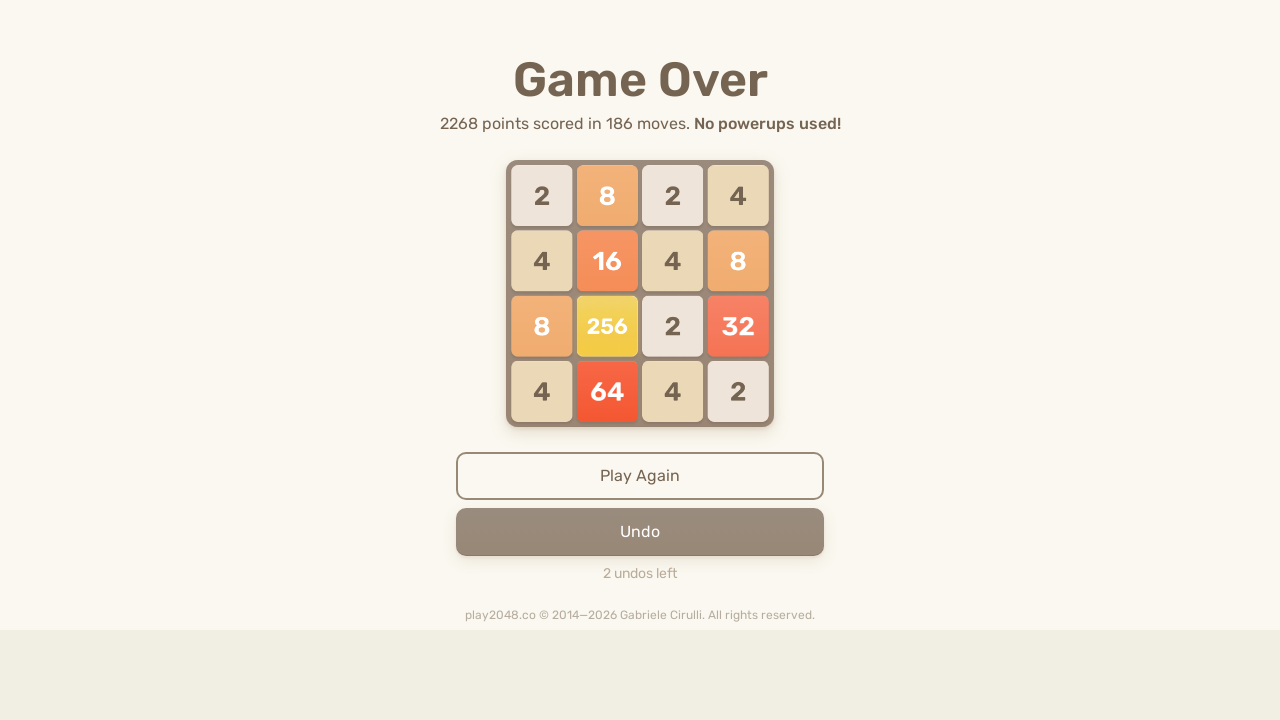

Pressed ArrowUp key on body
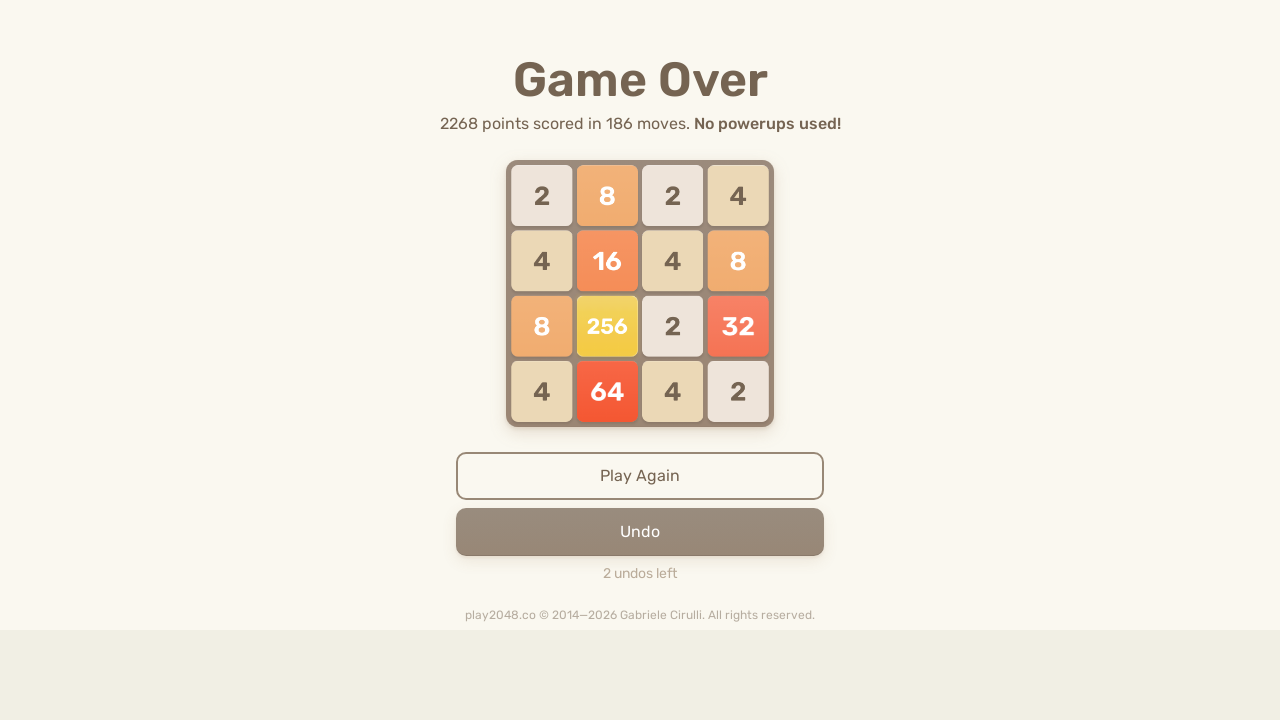

Pressed ArrowRight key on body
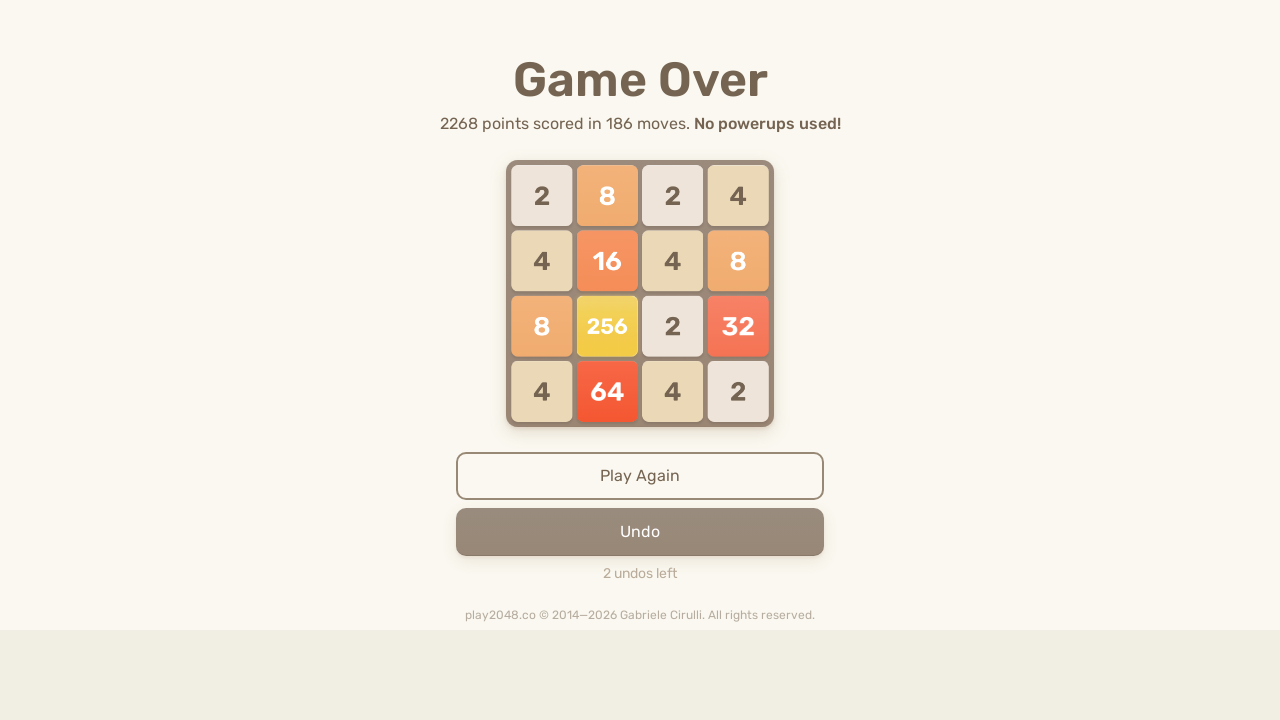

Pressed ArrowDown key on body
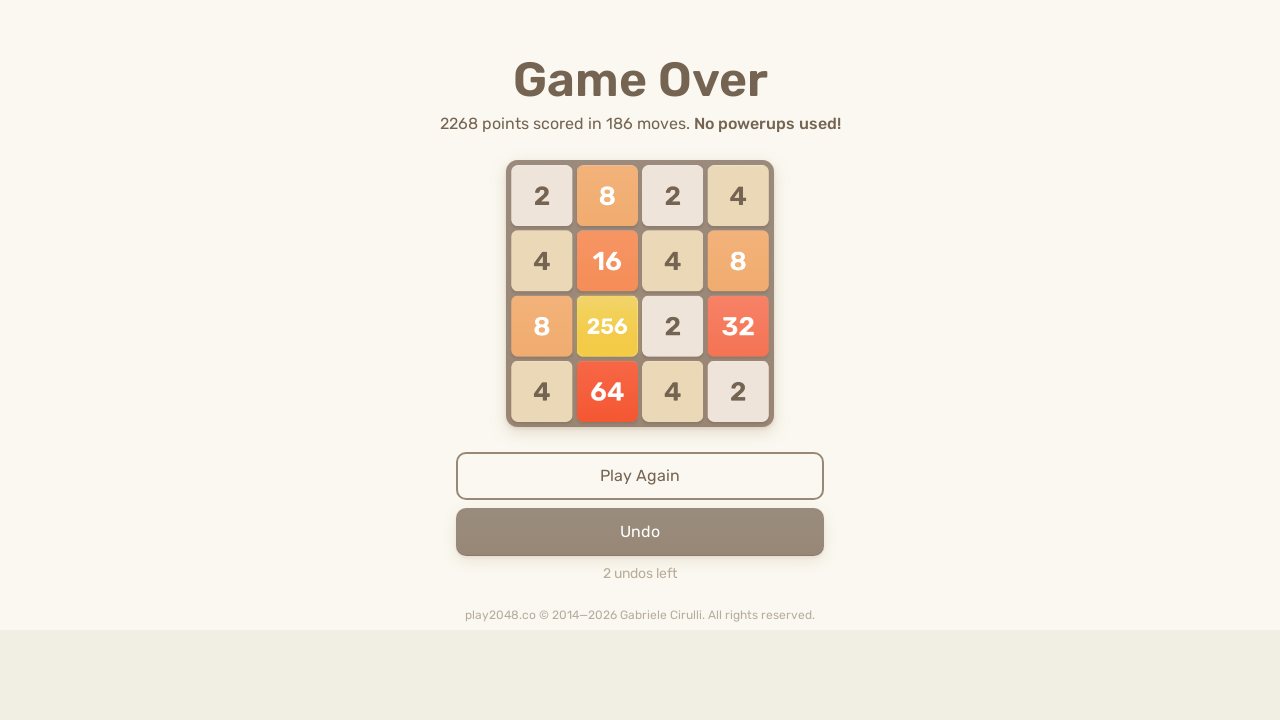

Pressed ArrowLeft key on body
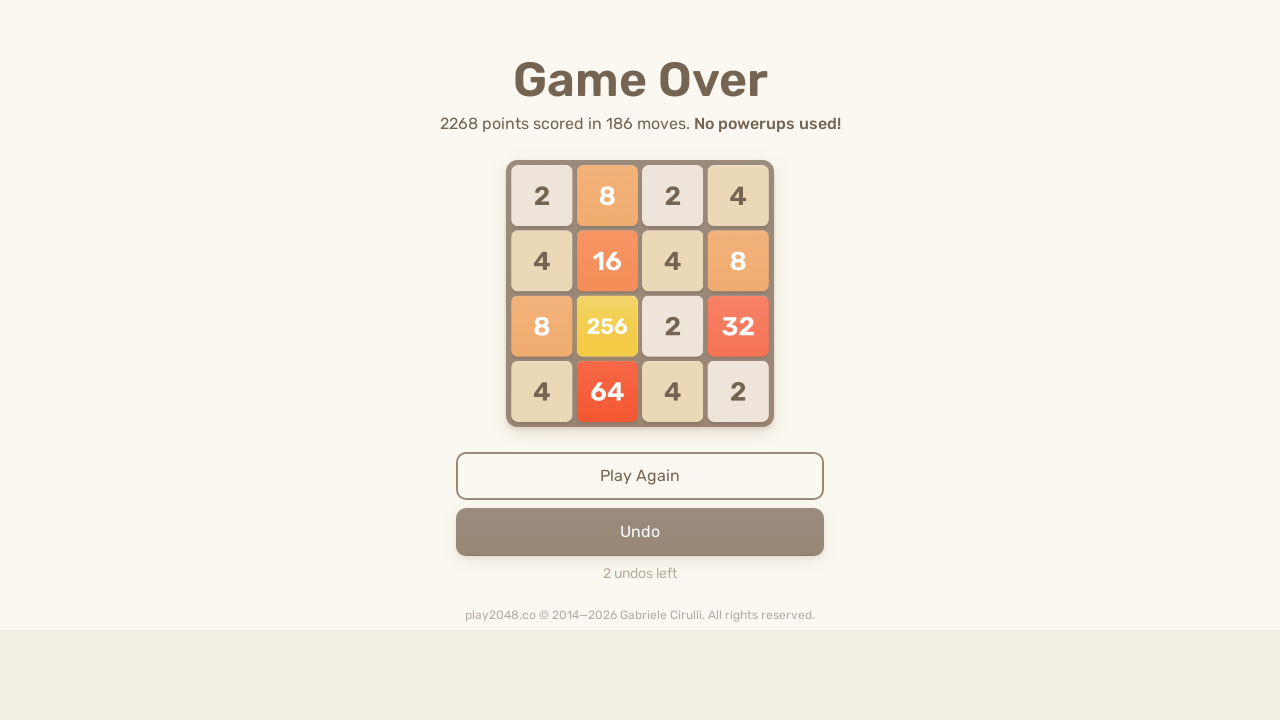

Pressed ArrowUp key on body
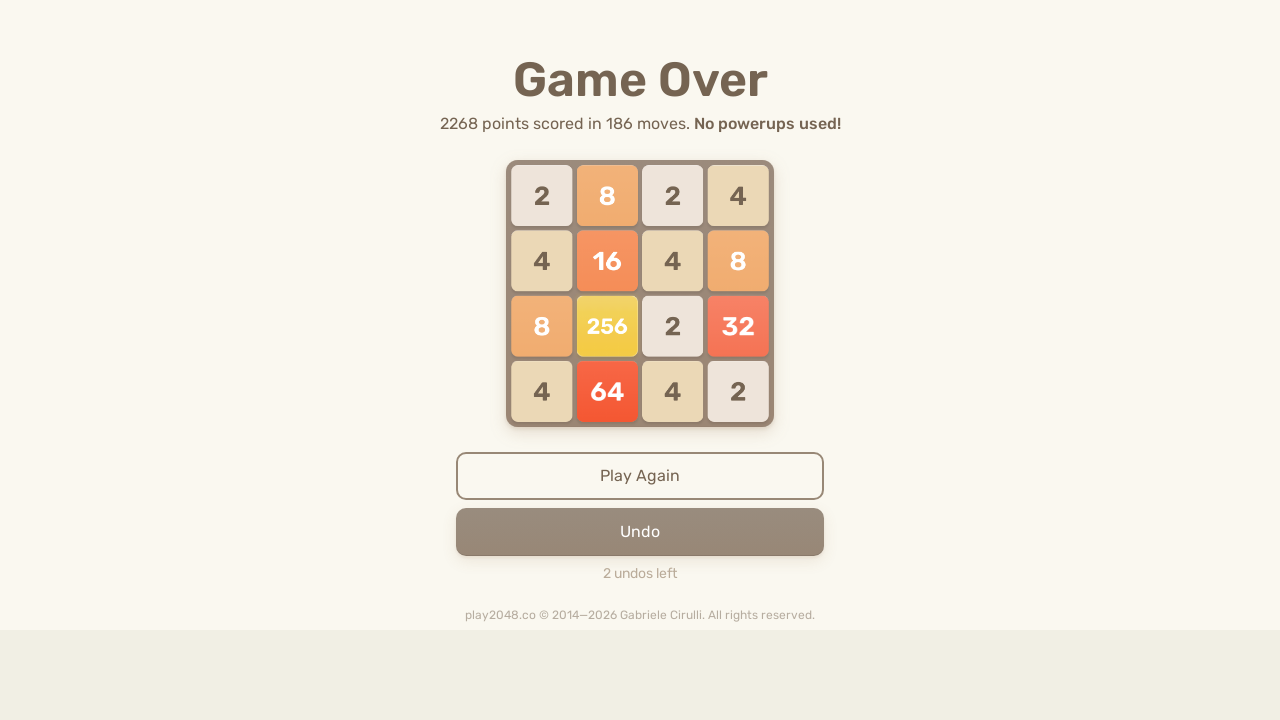

Pressed ArrowRight key on body
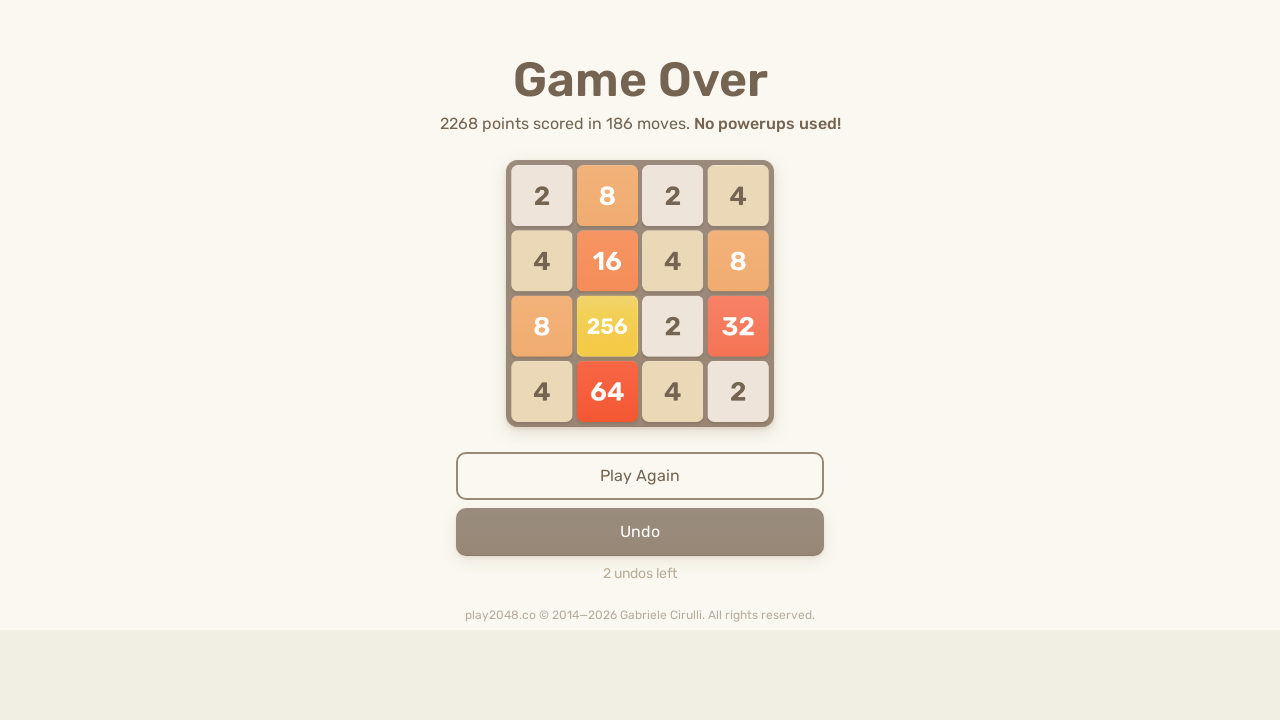

Pressed ArrowDown key on body
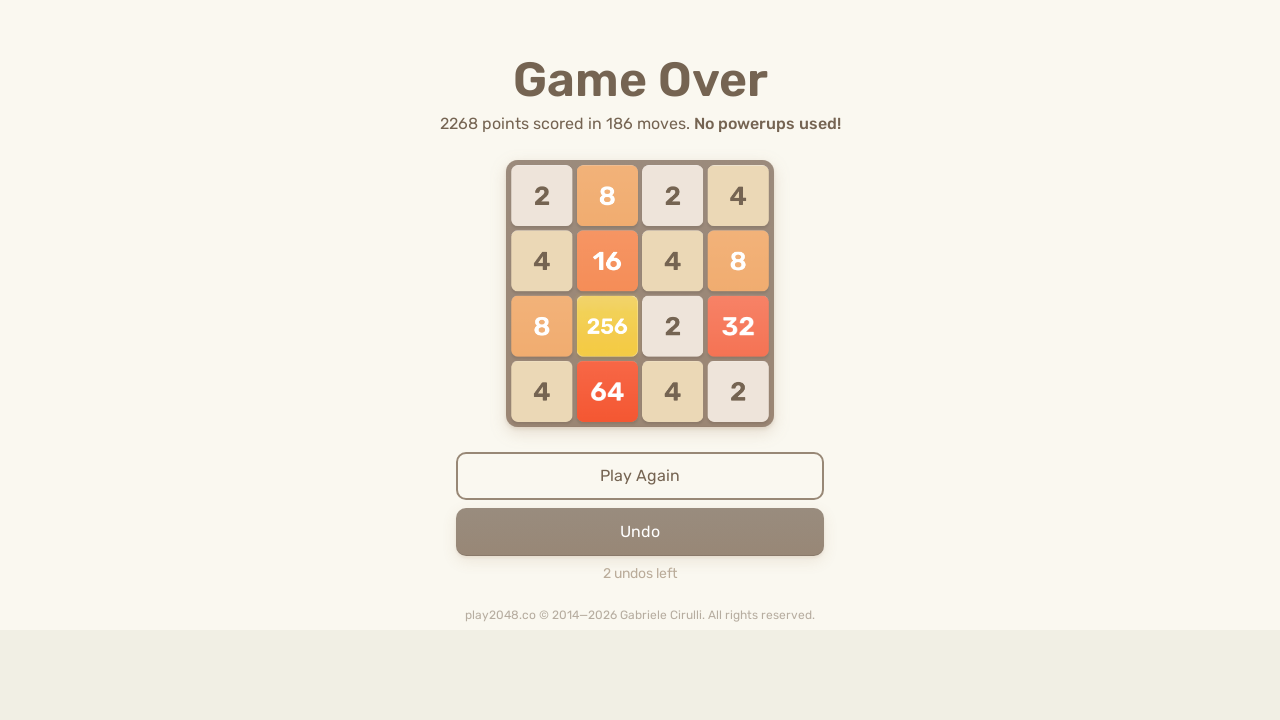

Pressed ArrowLeft key on body
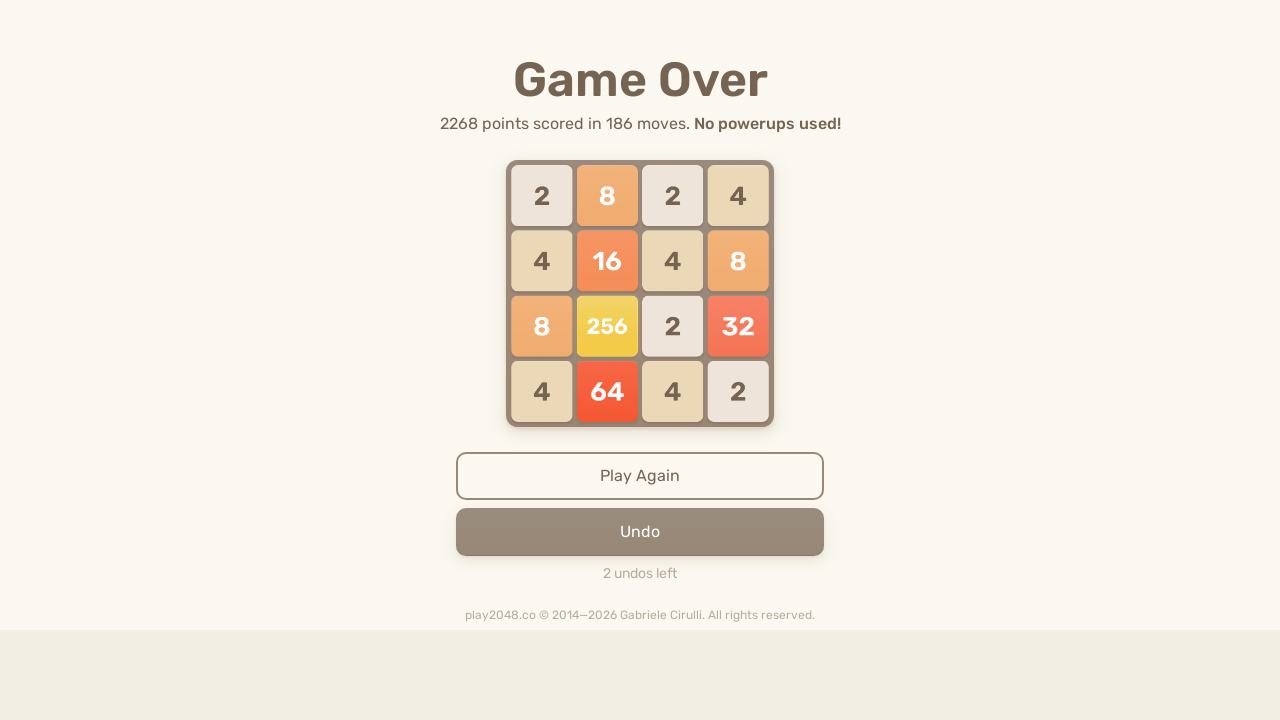

Pressed ArrowUp key on body
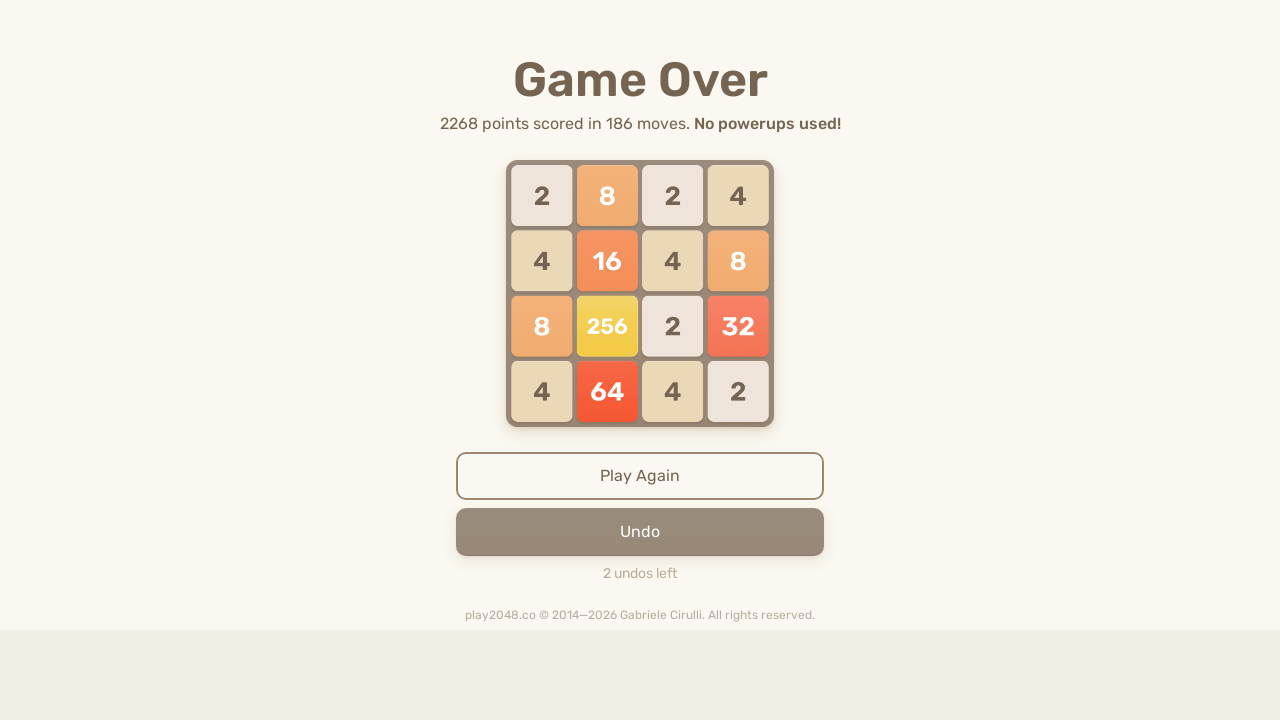

Pressed ArrowRight key on body
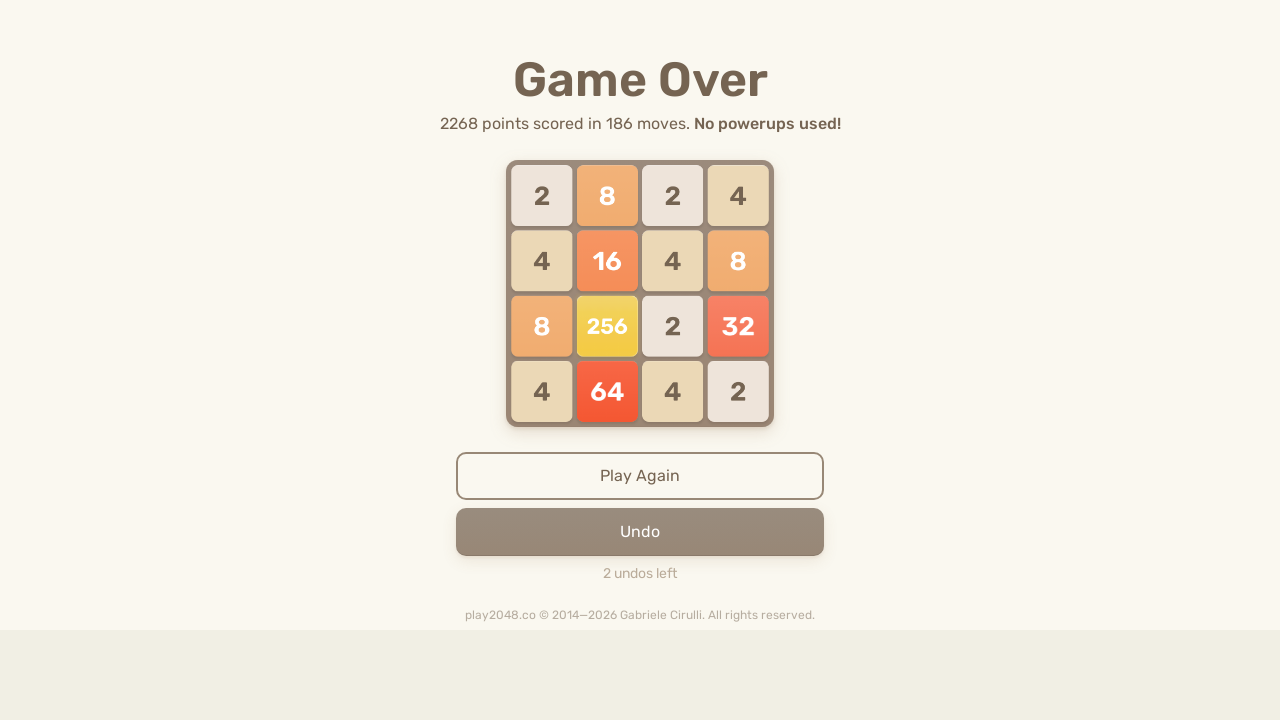

Pressed ArrowDown key on body
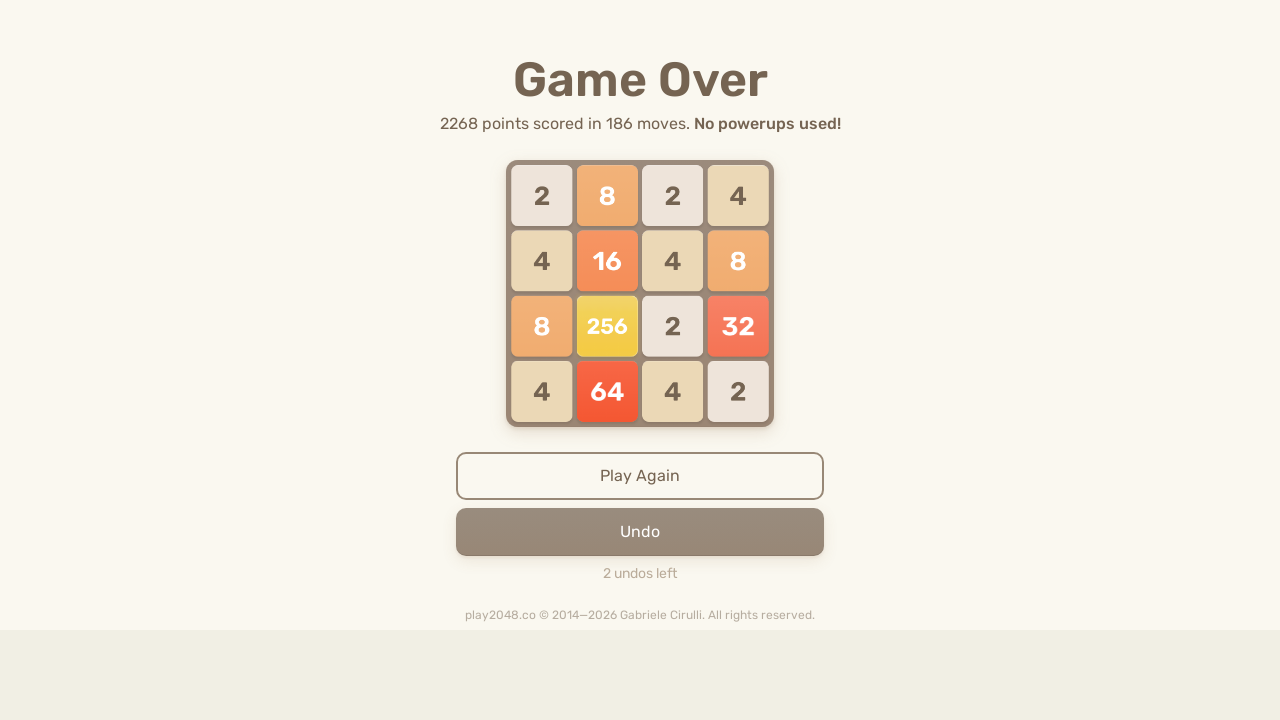

Pressed ArrowLeft key on body
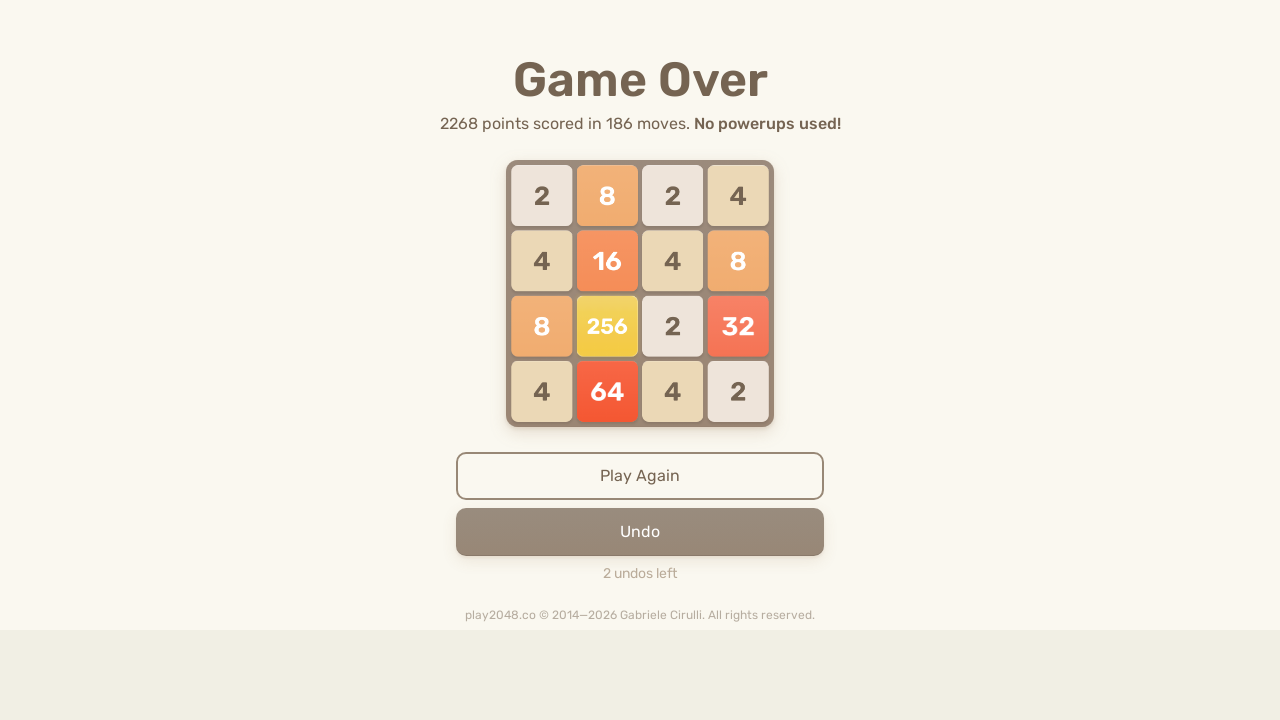

Pressed ArrowUp key on body
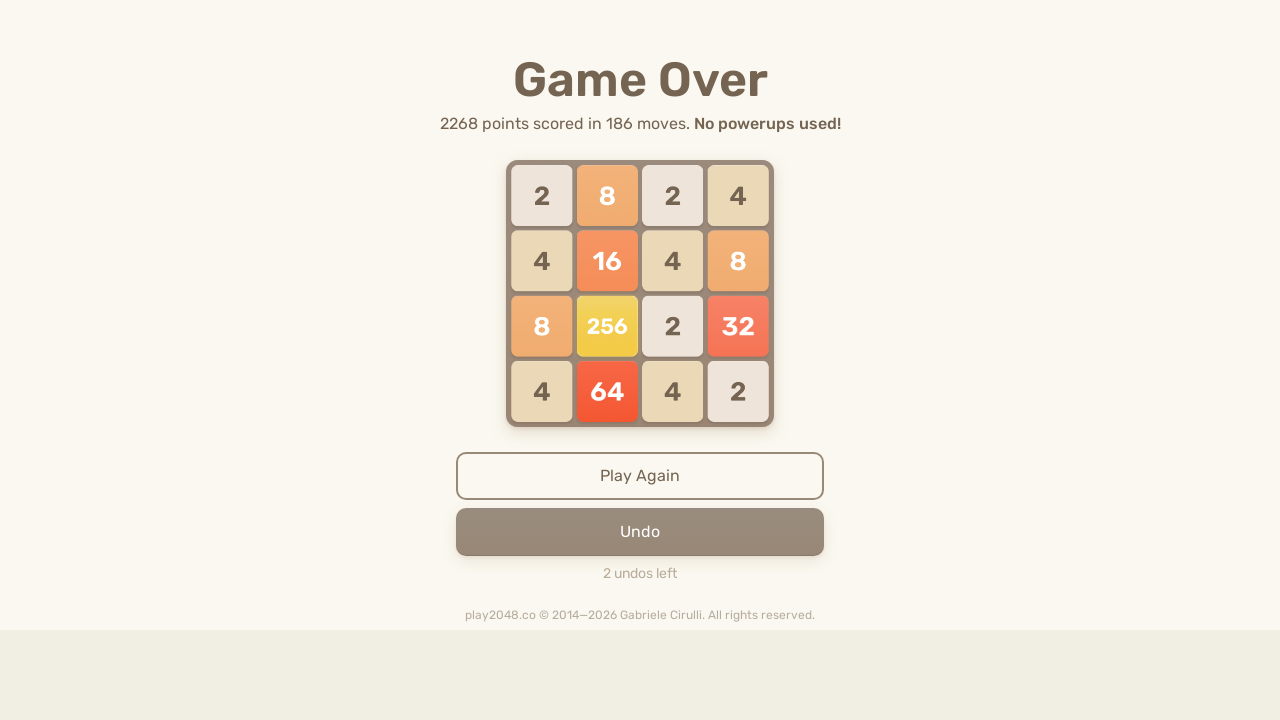

Pressed ArrowRight key on body
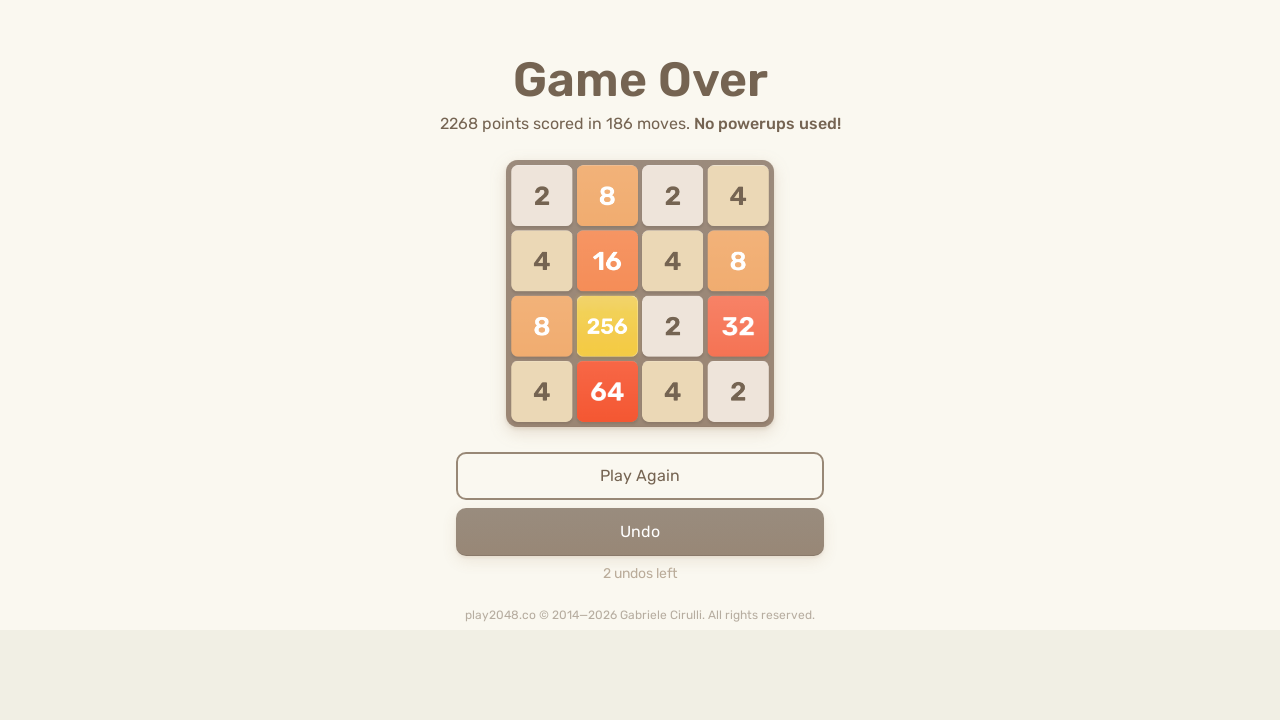

Pressed ArrowDown key on body
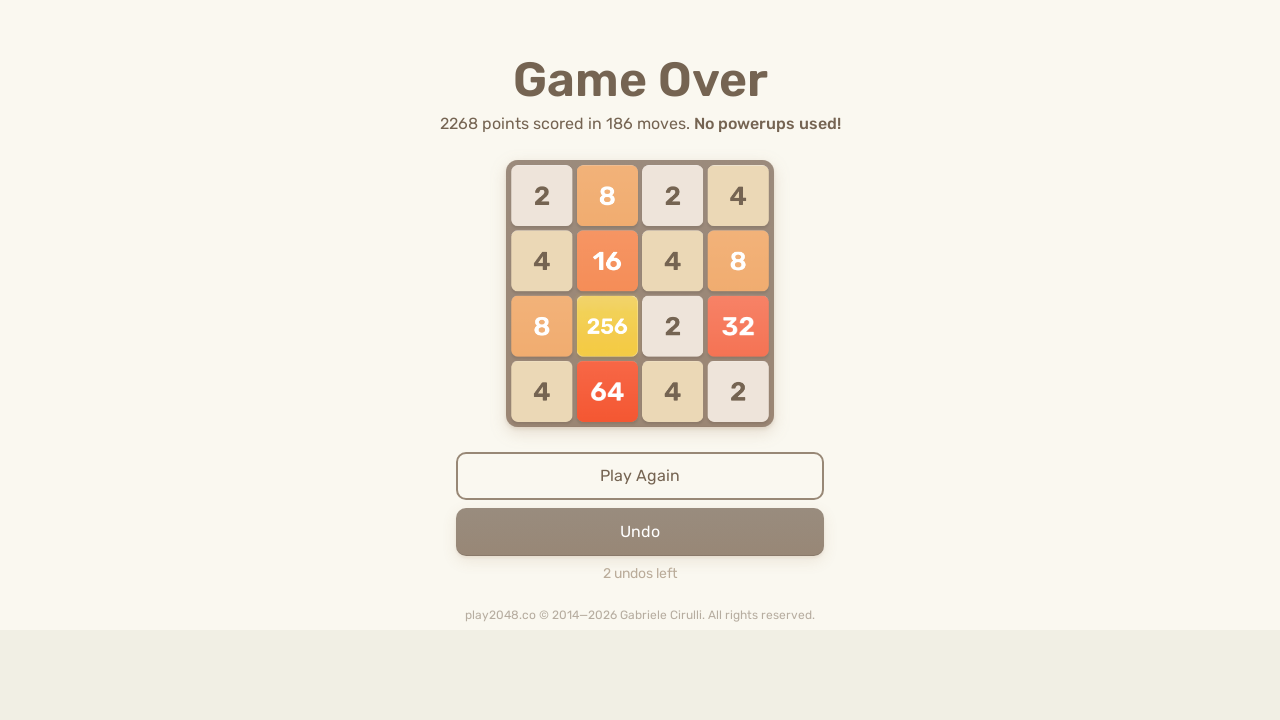

Pressed ArrowLeft key on body
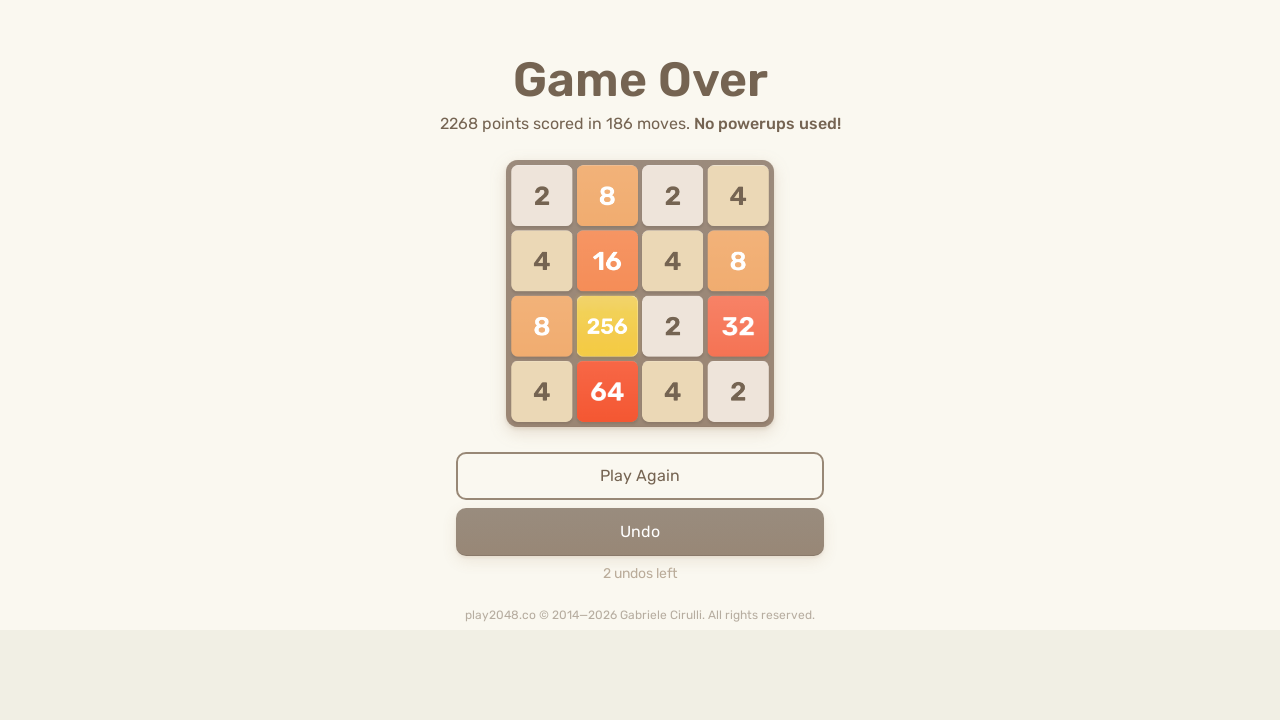

Pressed ArrowUp key on body
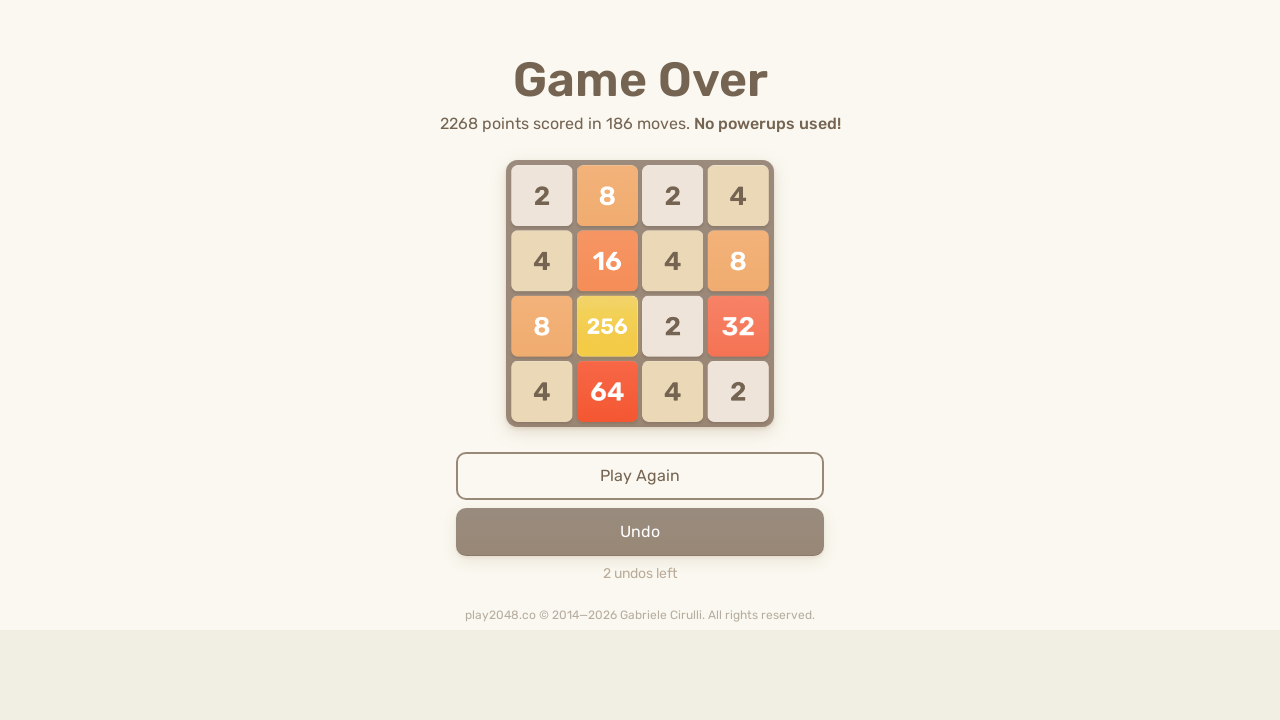

Pressed ArrowRight key on body
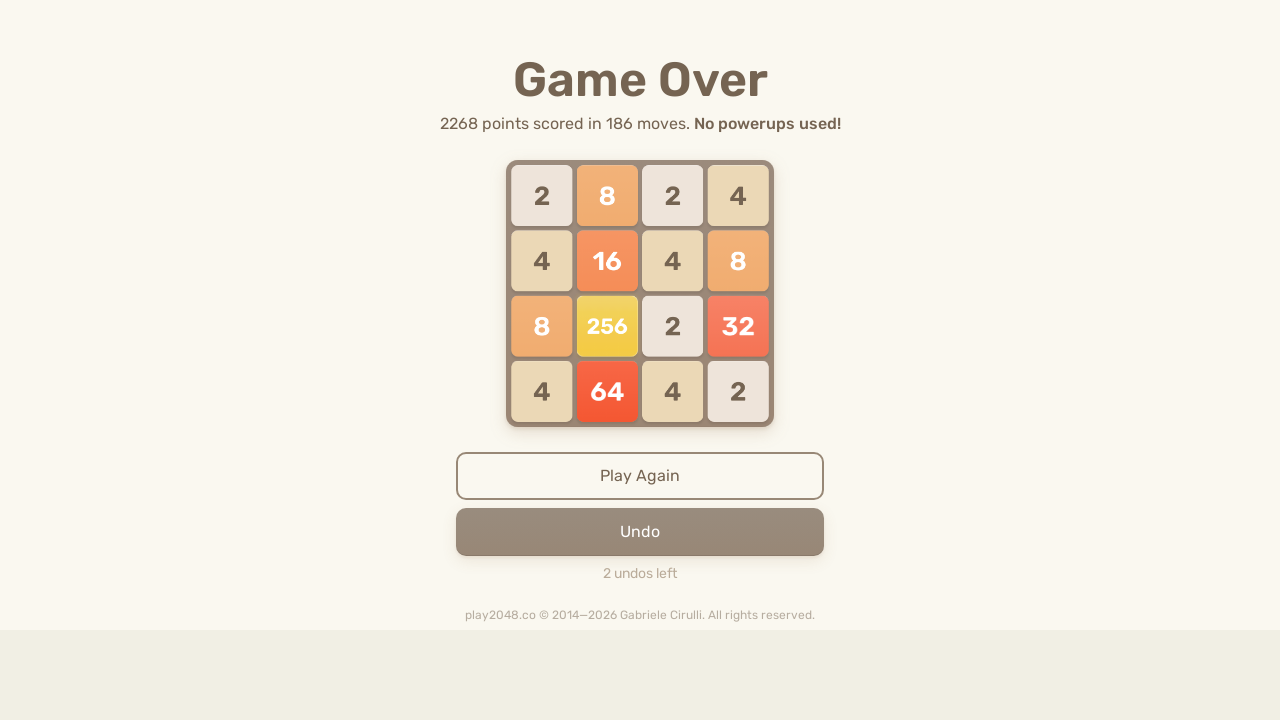

Pressed ArrowDown key on body
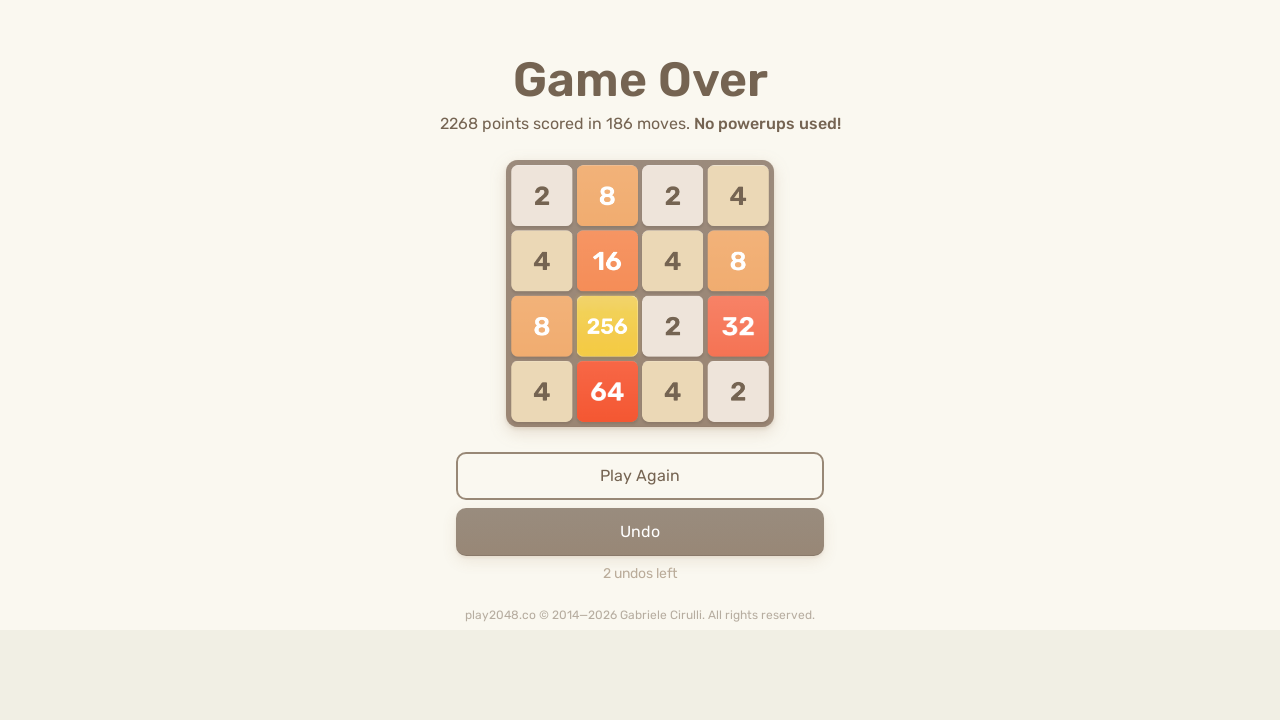

Pressed ArrowLeft key on body
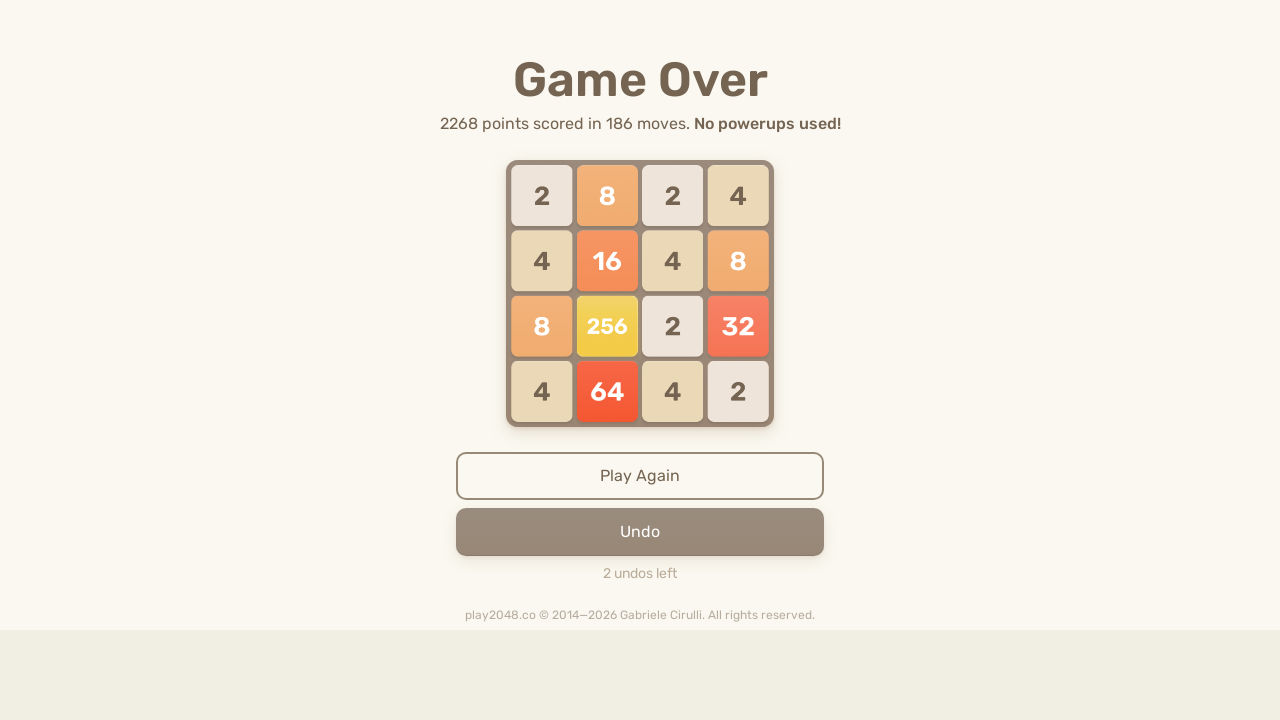

Pressed ArrowUp key on body
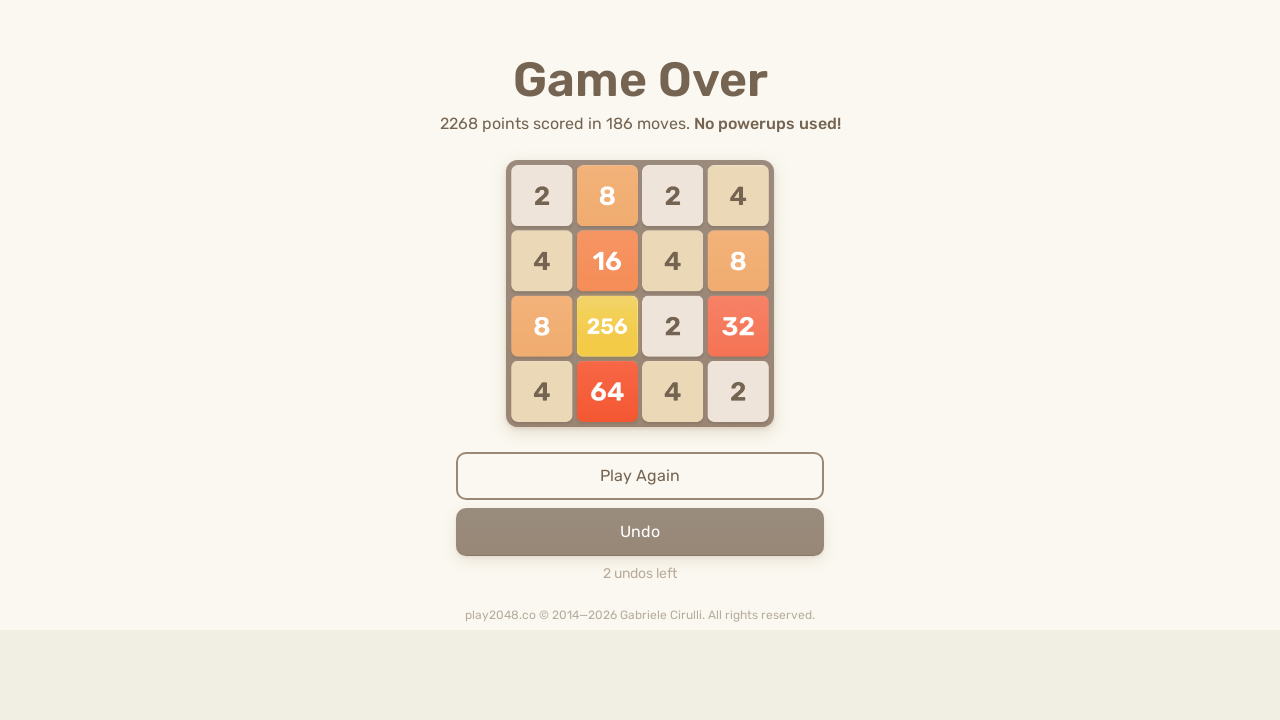

Pressed ArrowRight key on body
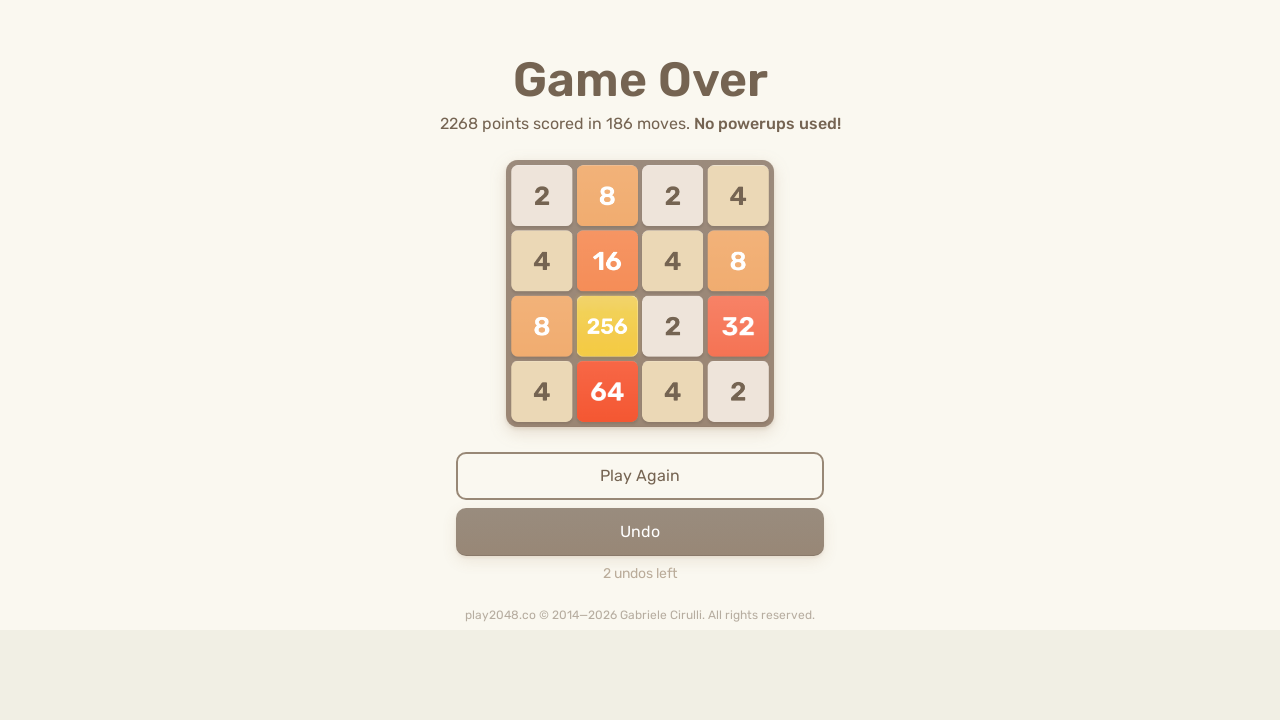

Pressed ArrowDown key on body
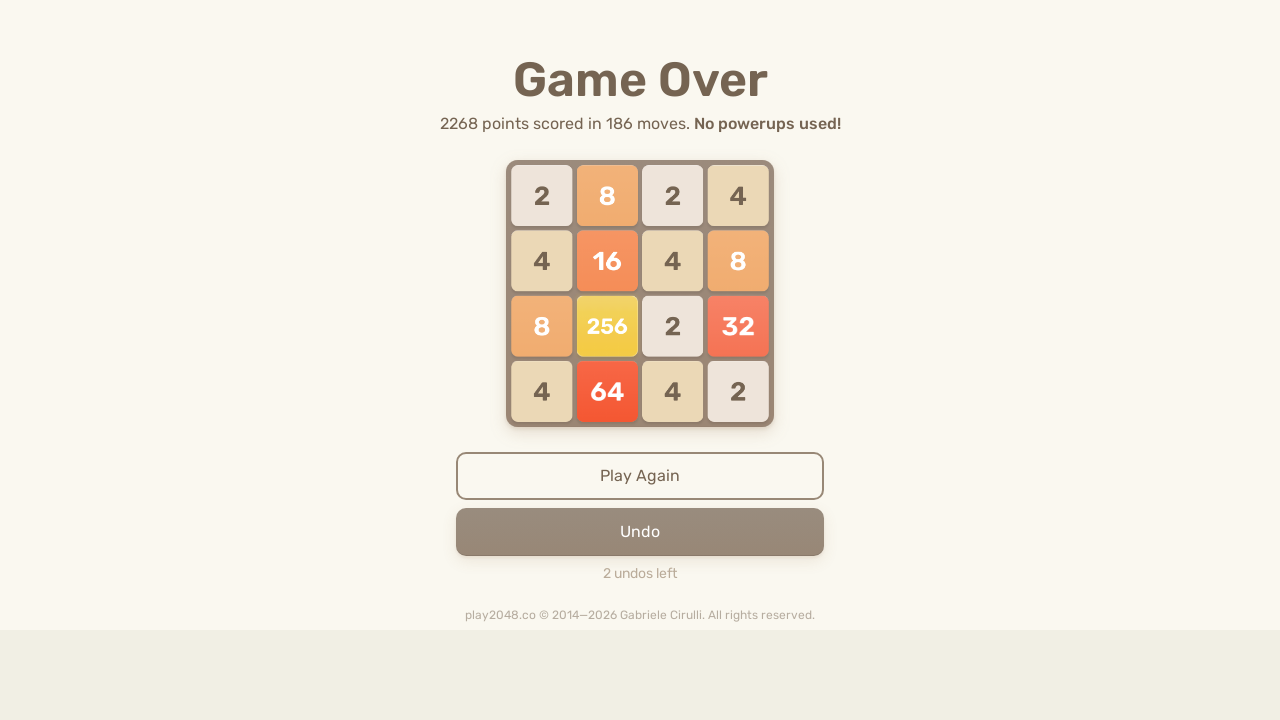

Pressed ArrowLeft key on body
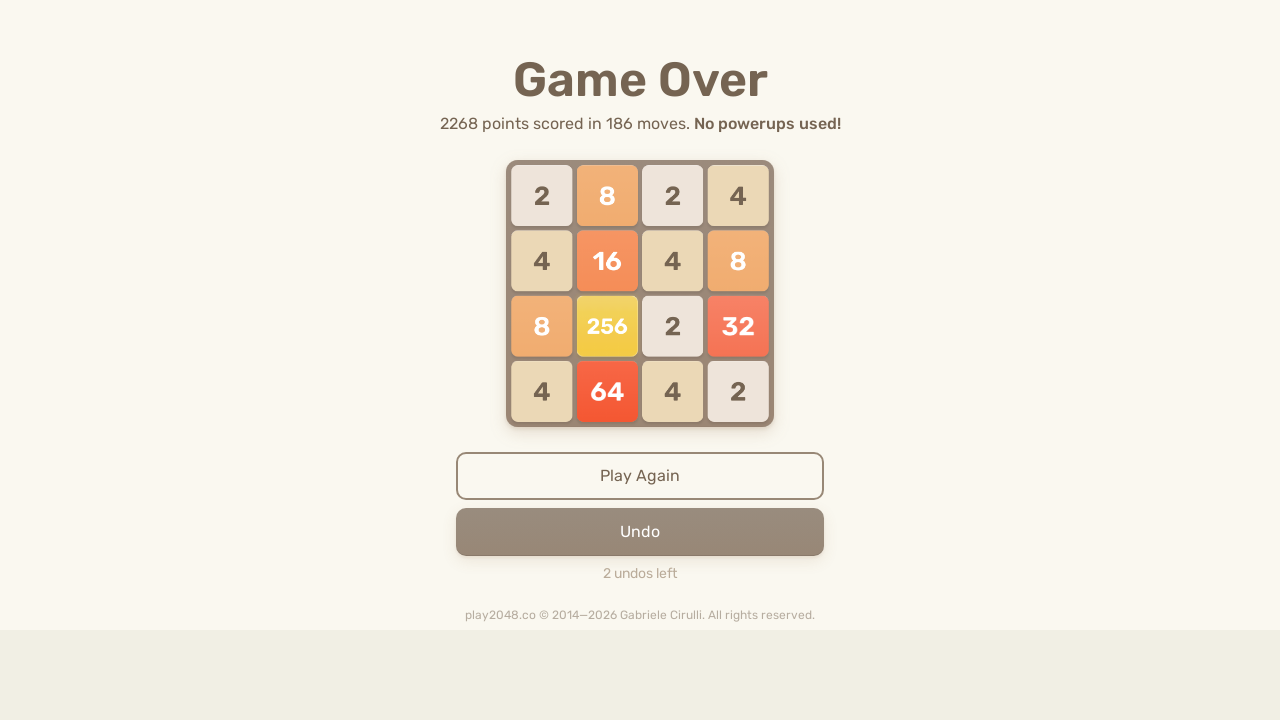

Pressed ArrowUp key on body
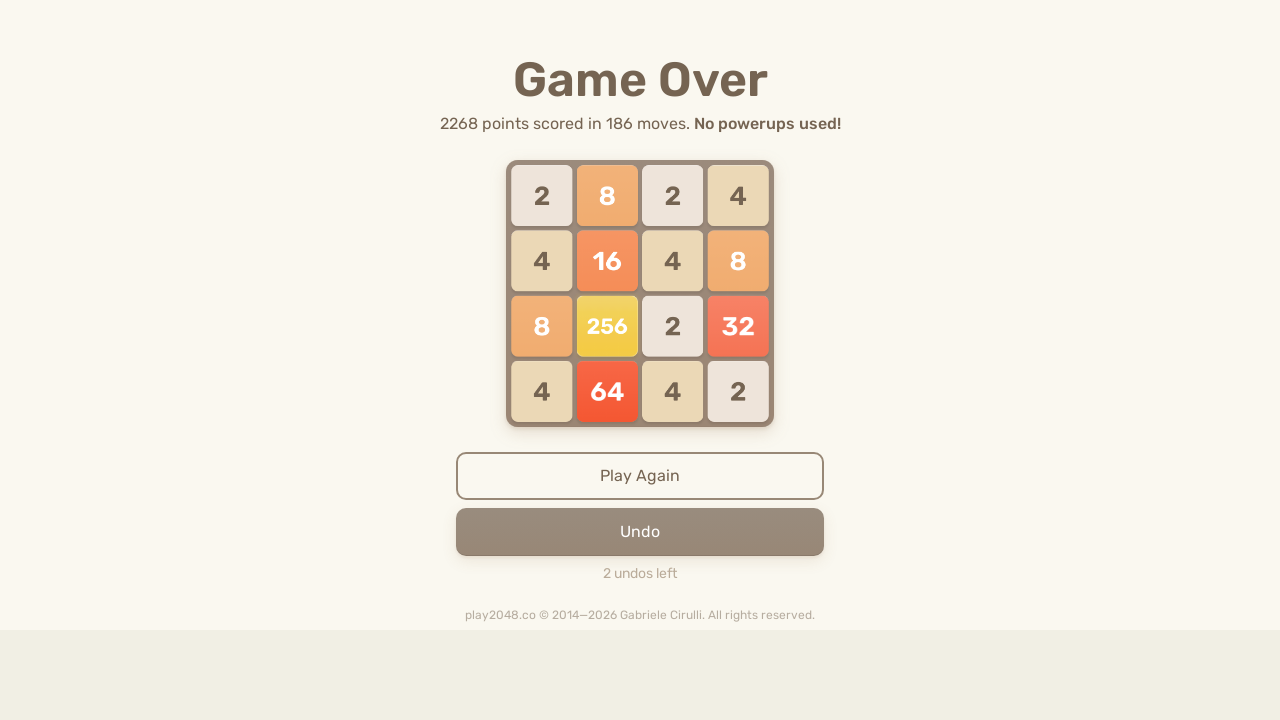

Pressed ArrowRight key on body
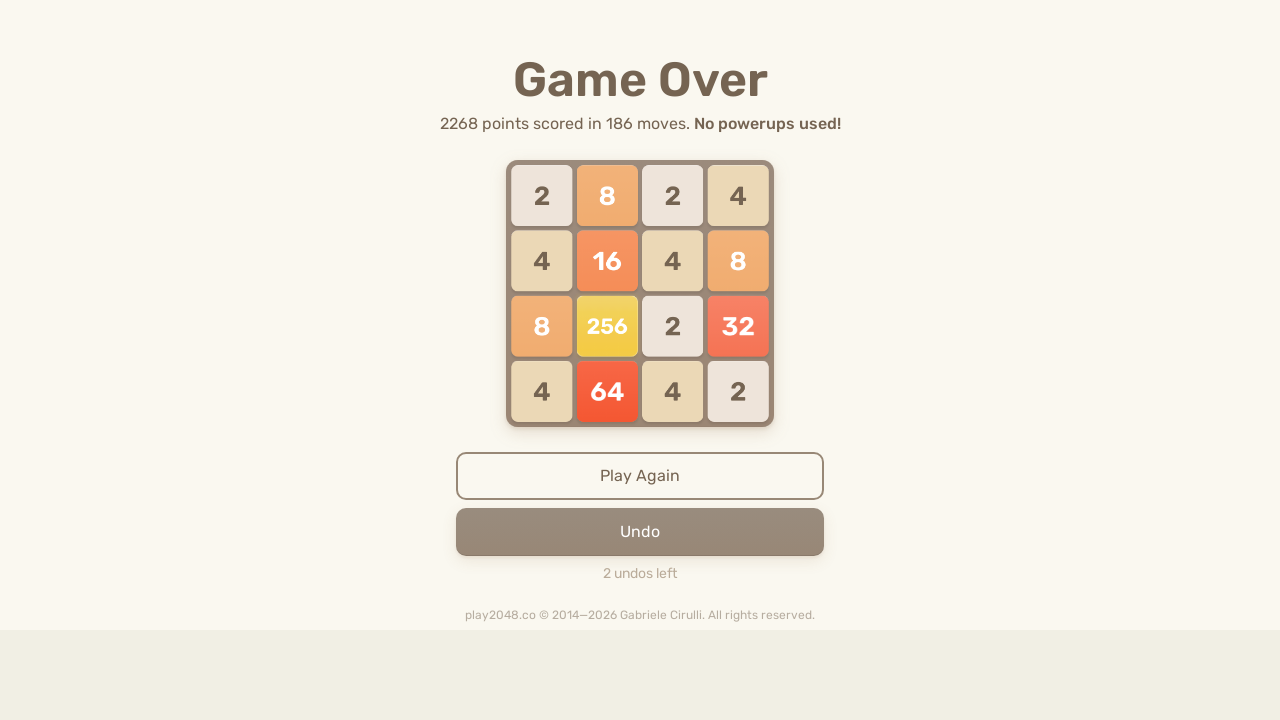

Pressed ArrowDown key on body
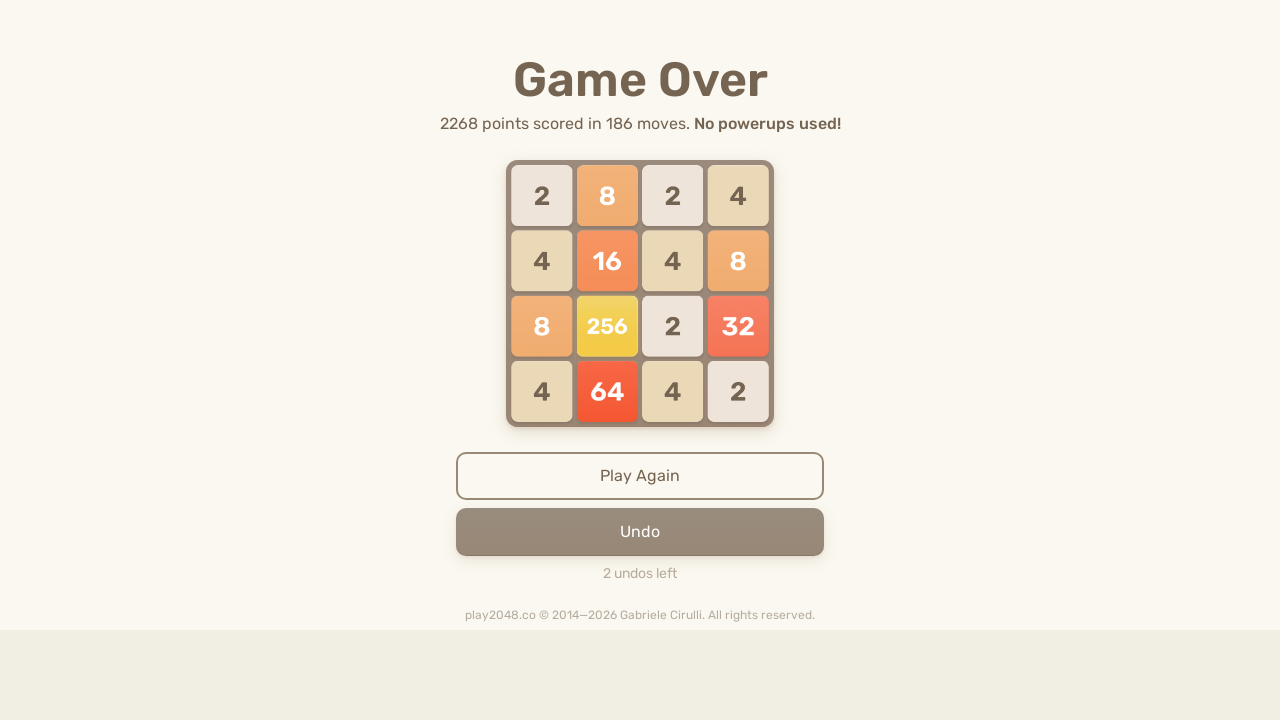

Pressed ArrowLeft key on body
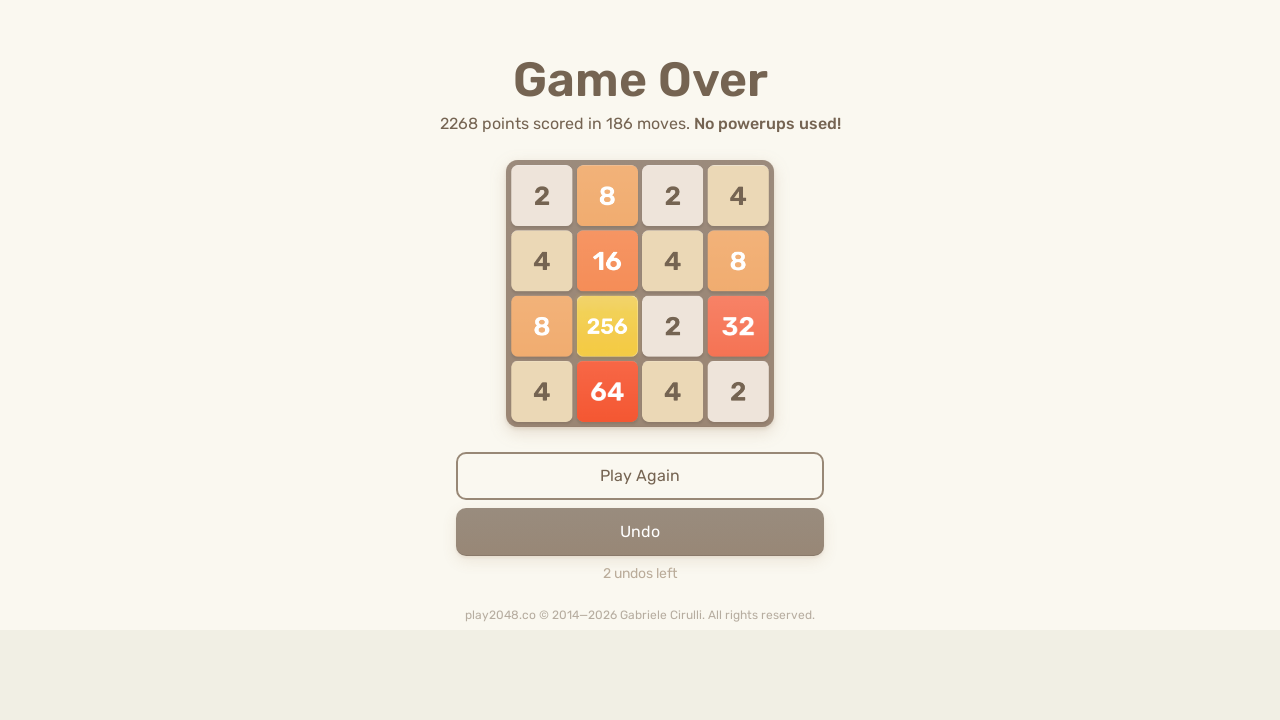

Pressed ArrowUp key on body
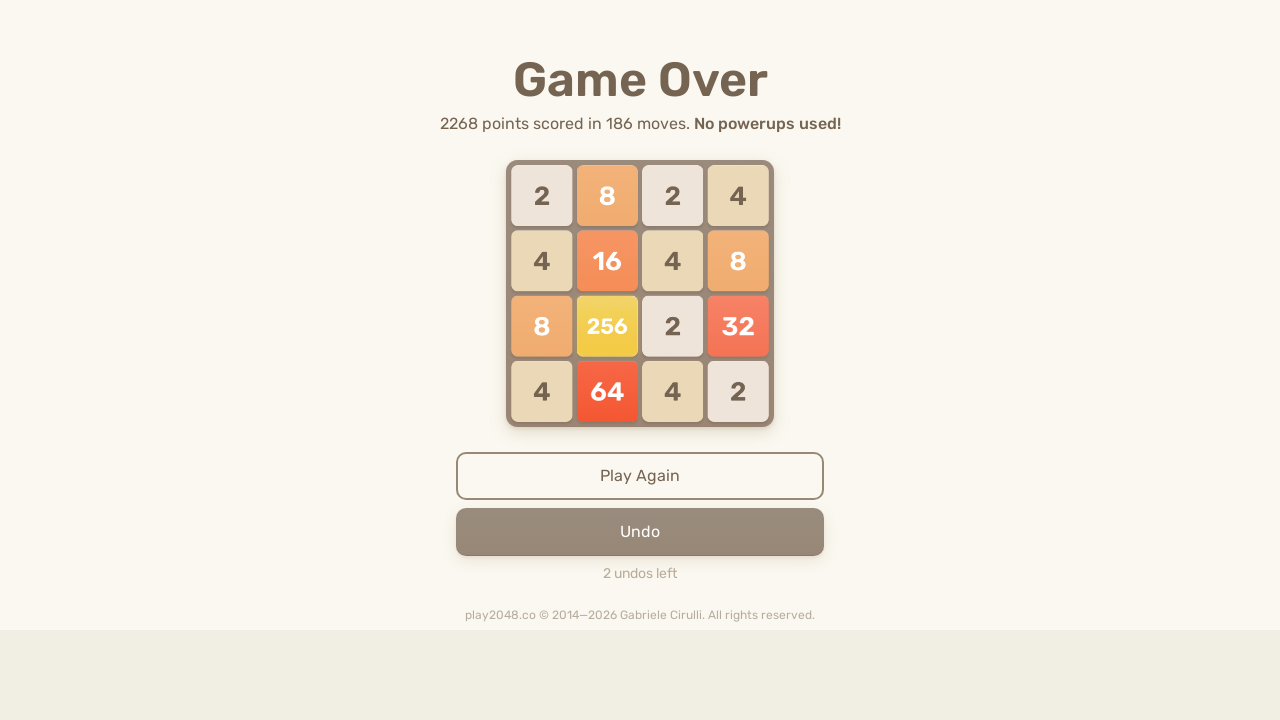

Pressed ArrowRight key on body
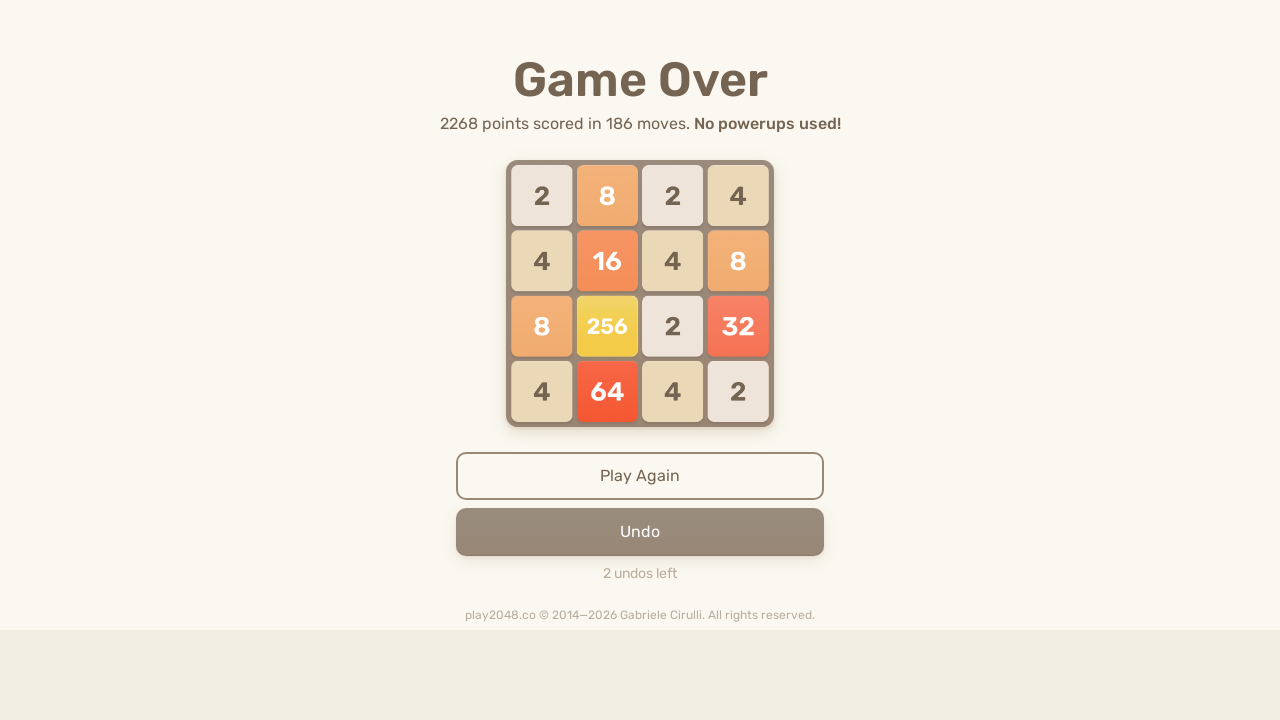

Pressed ArrowDown key on body
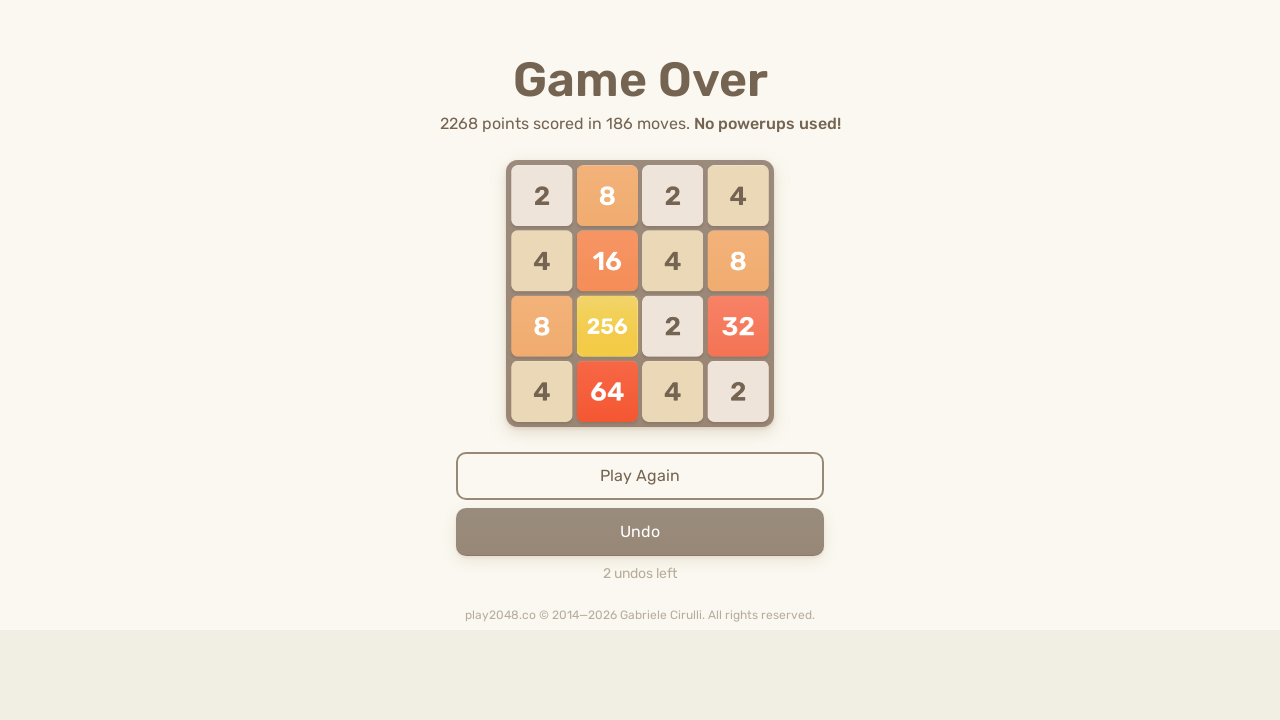

Pressed ArrowLeft key on body
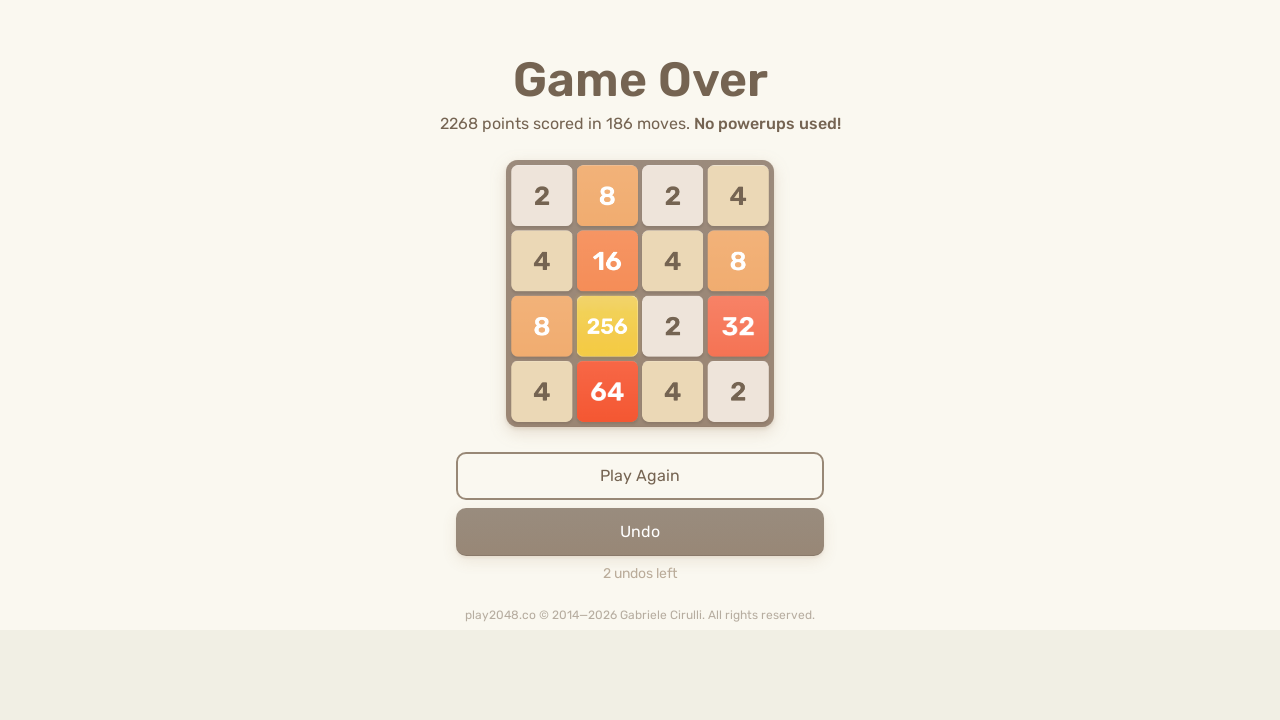

Pressed ArrowUp key on body
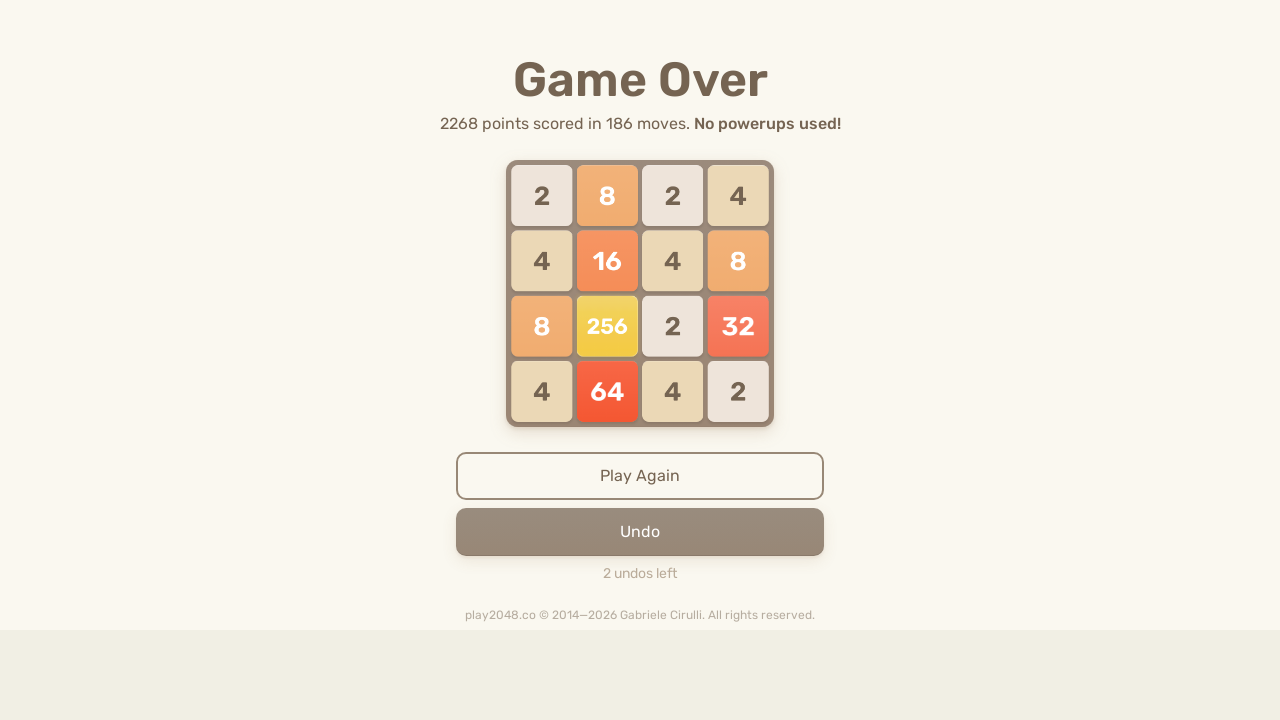

Pressed ArrowRight key on body
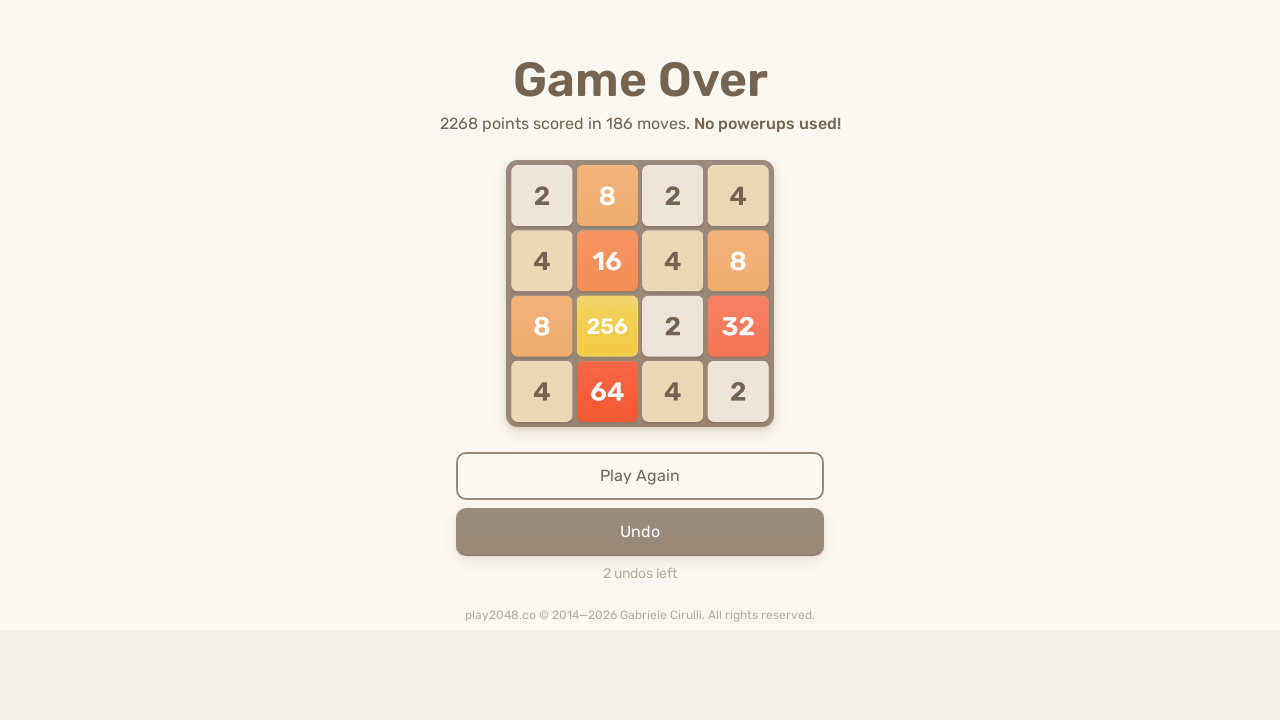

Pressed ArrowDown key on body
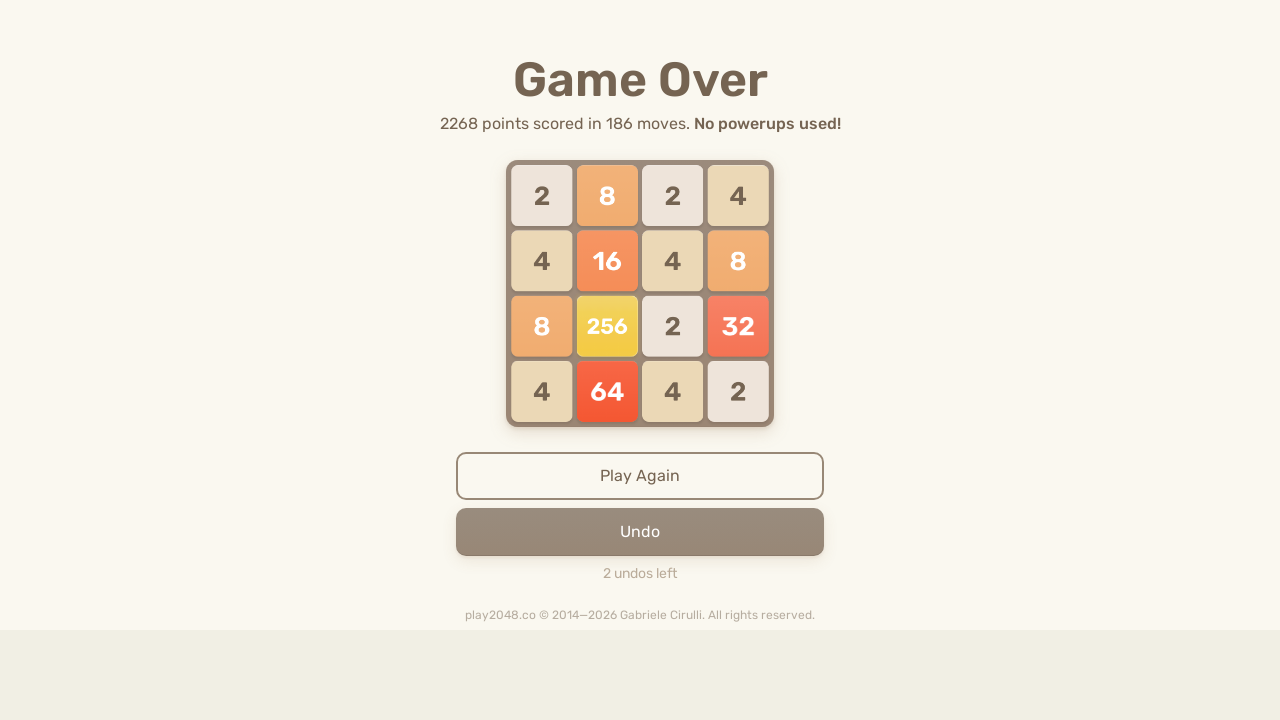

Pressed ArrowLeft key on body
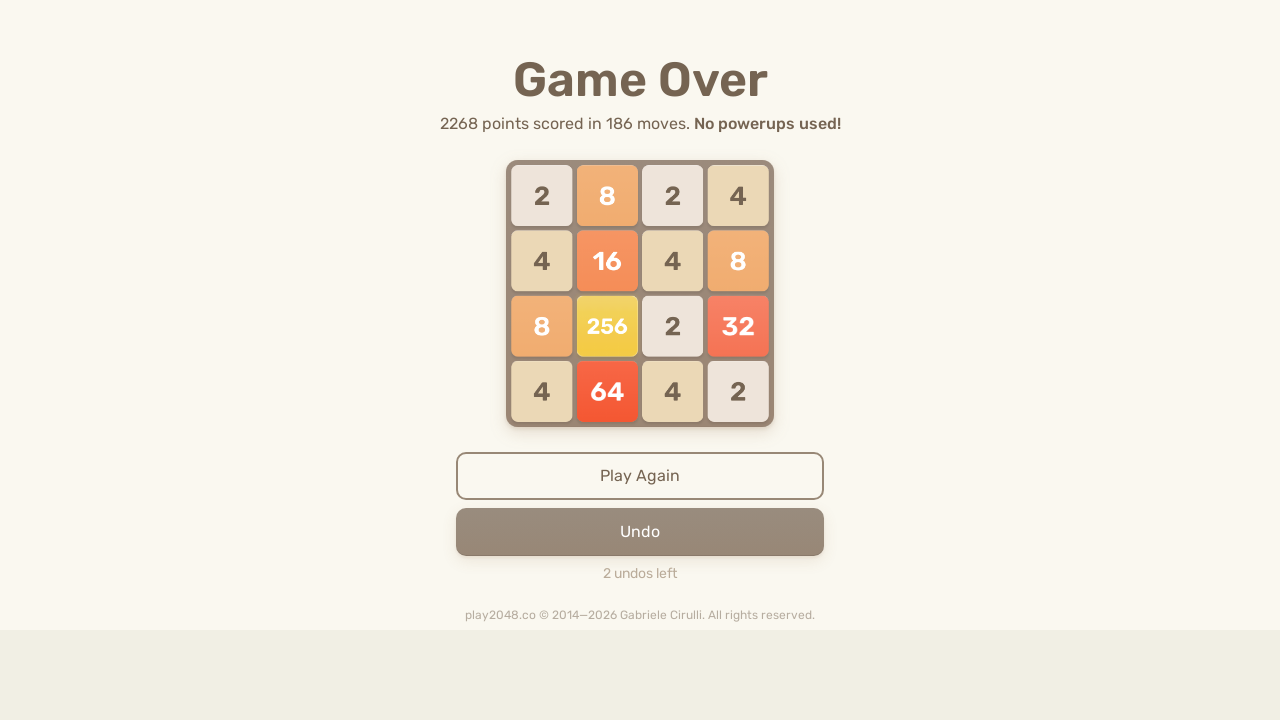

Pressed ArrowUp key on body
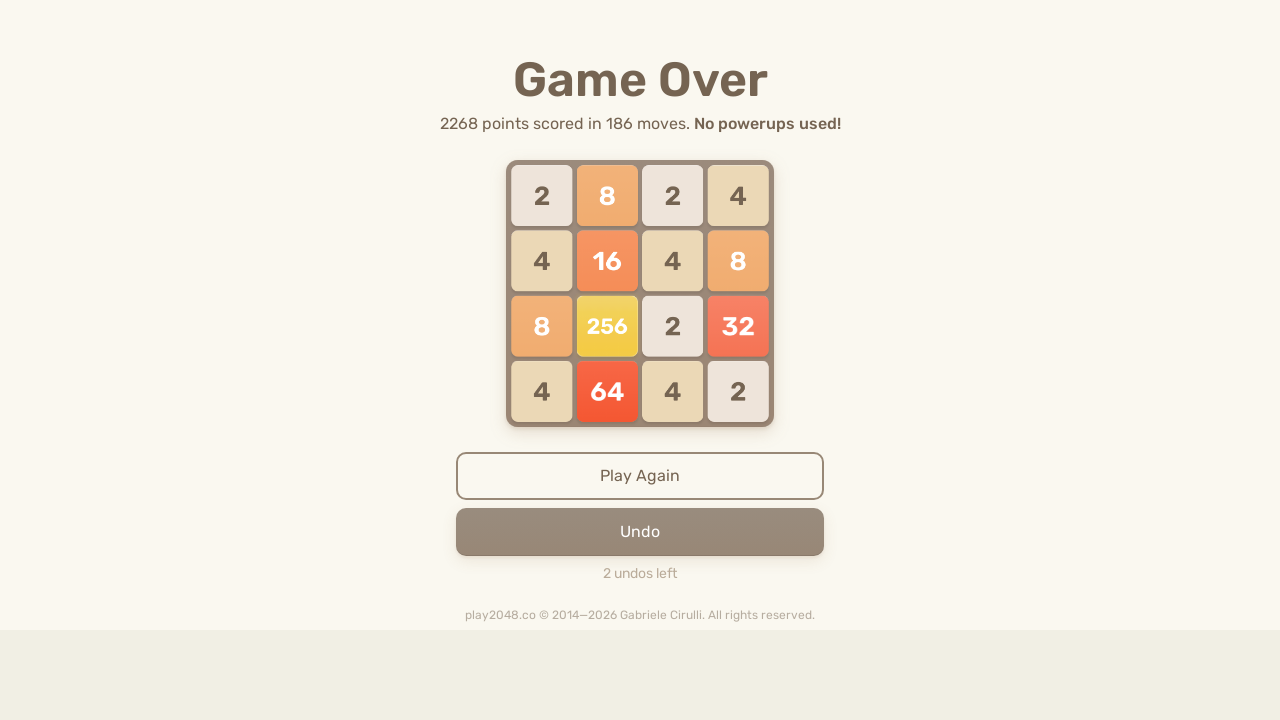

Pressed ArrowRight key on body
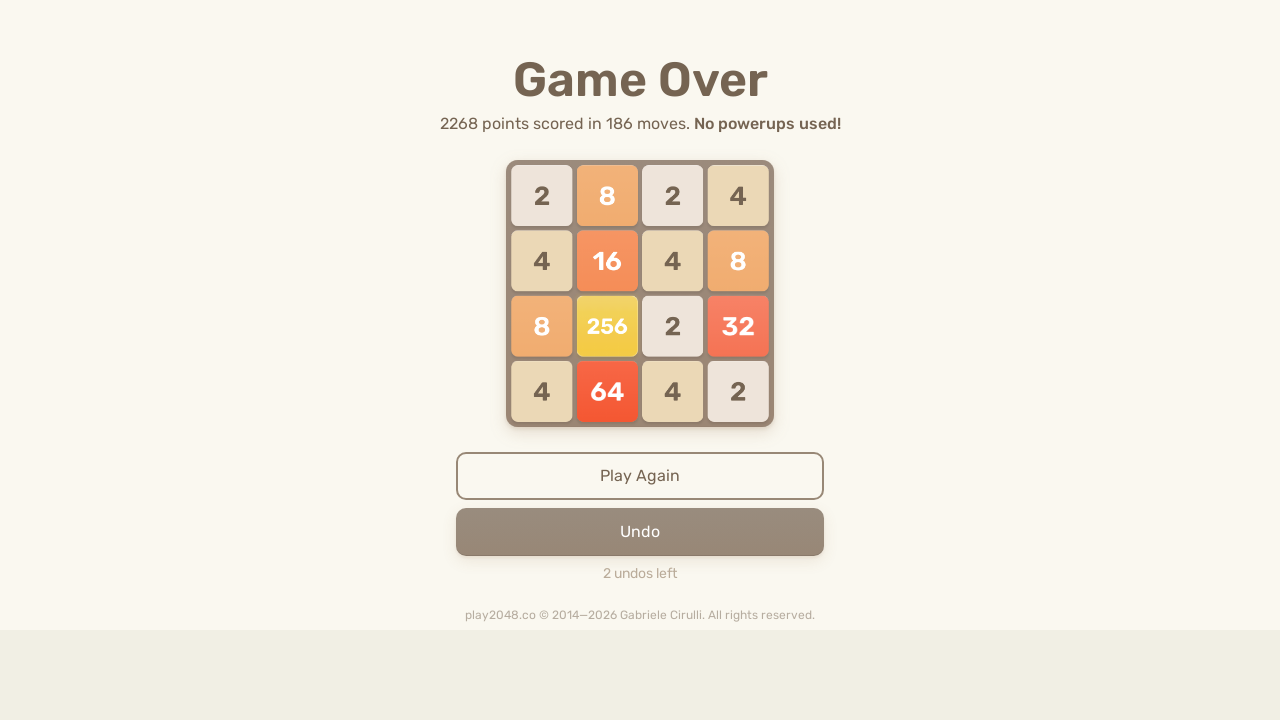

Pressed ArrowDown key on body
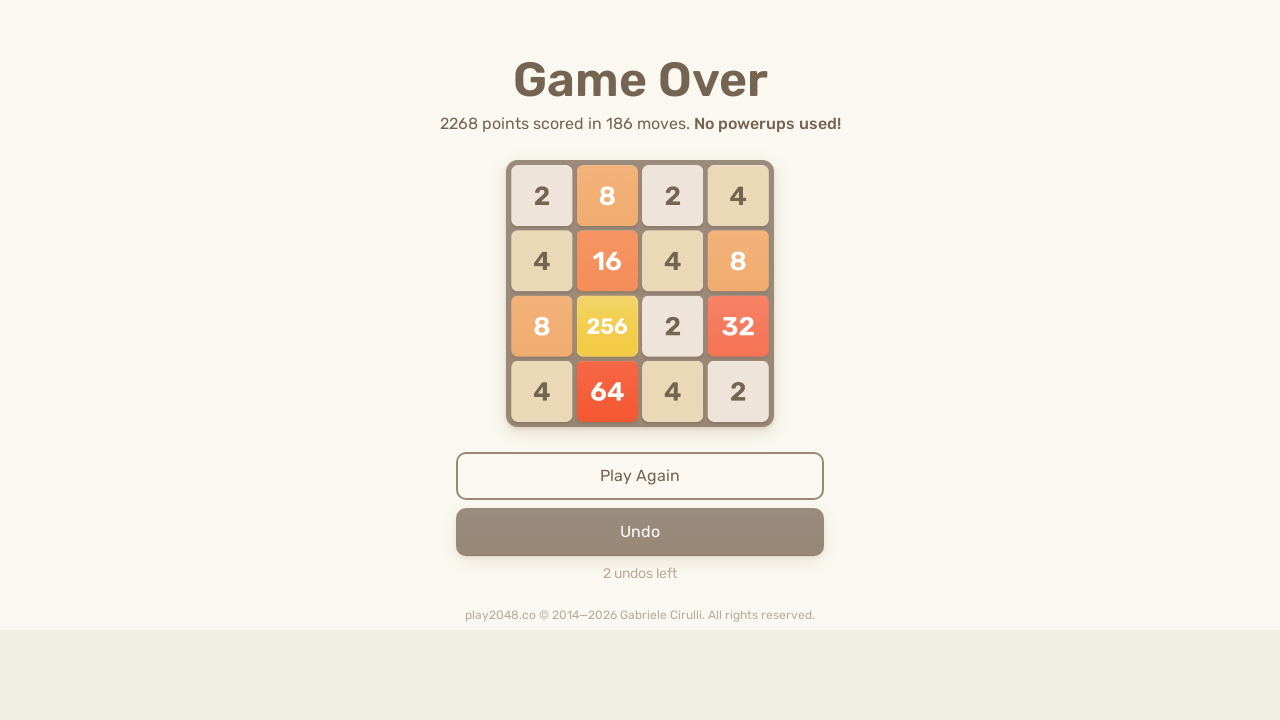

Pressed ArrowLeft key on body
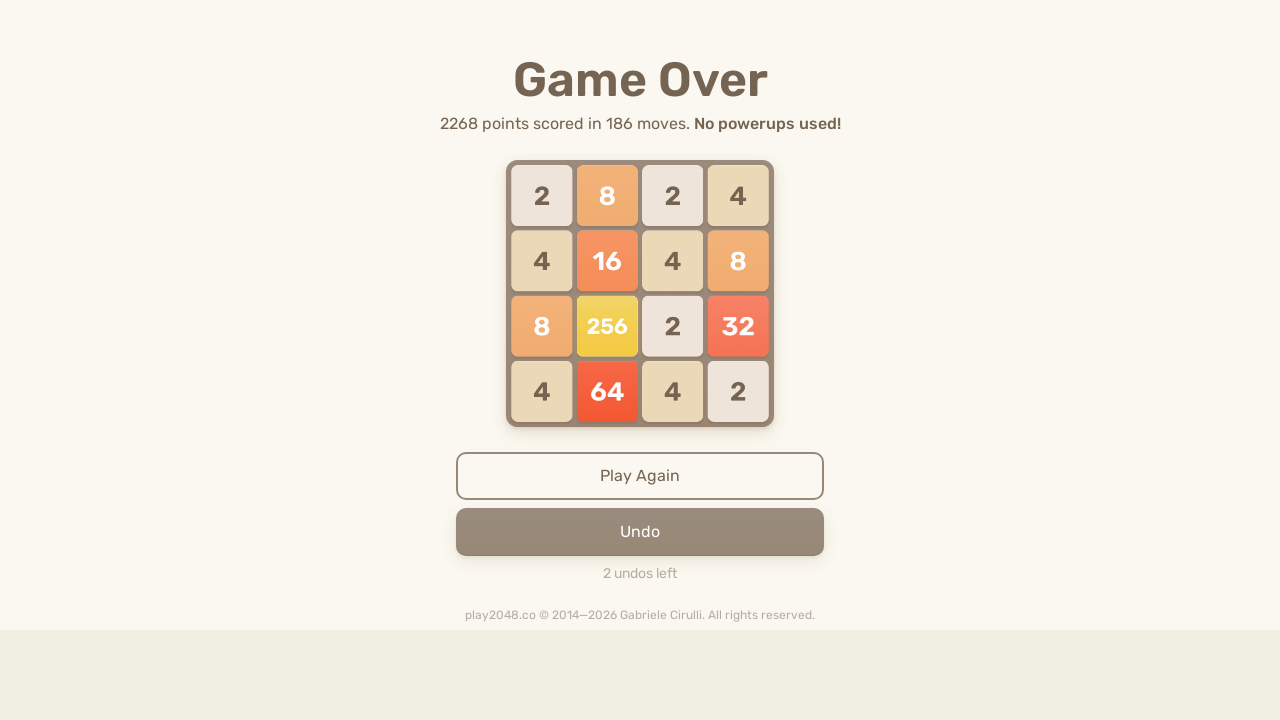

Pressed ArrowUp key on body
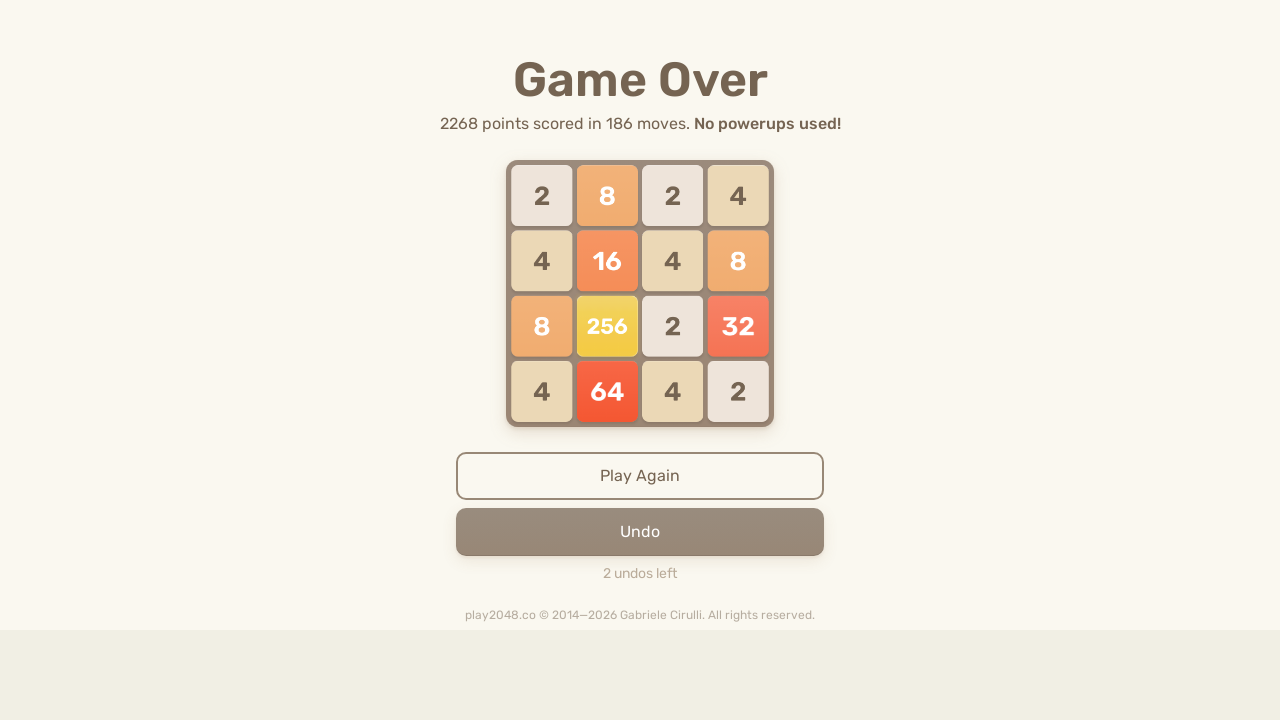

Pressed ArrowRight key on body
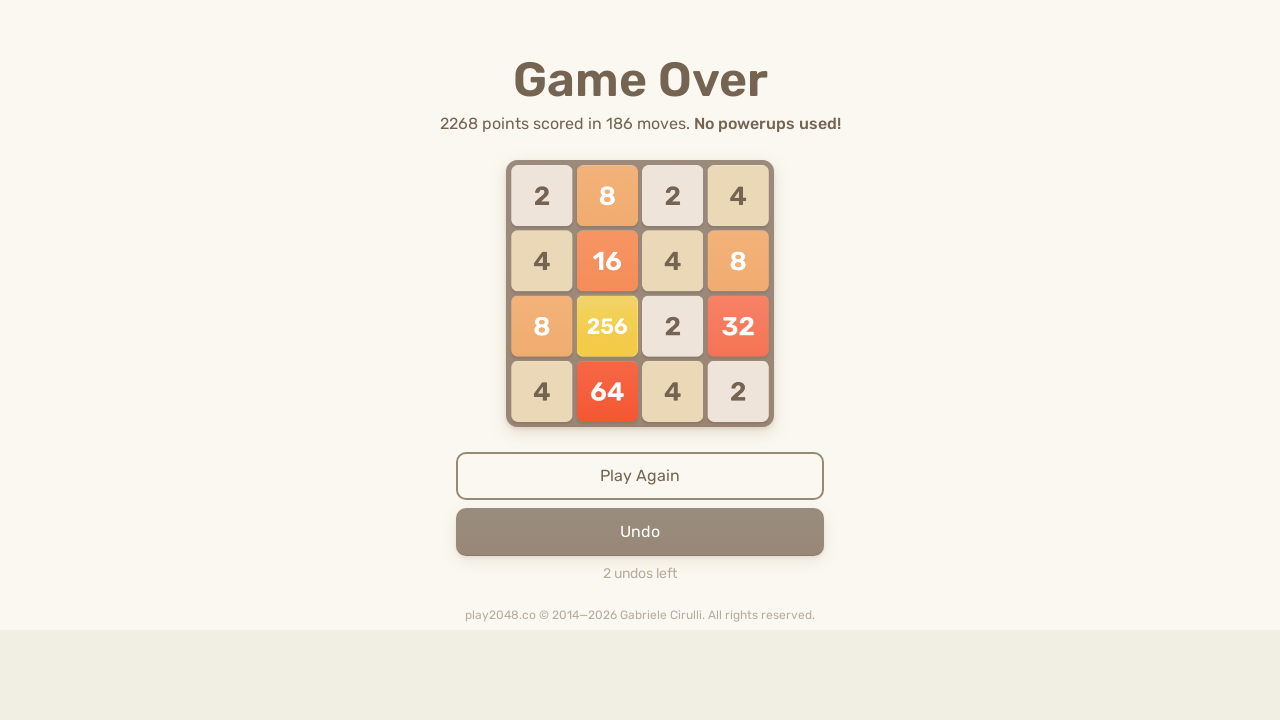

Pressed ArrowDown key on body
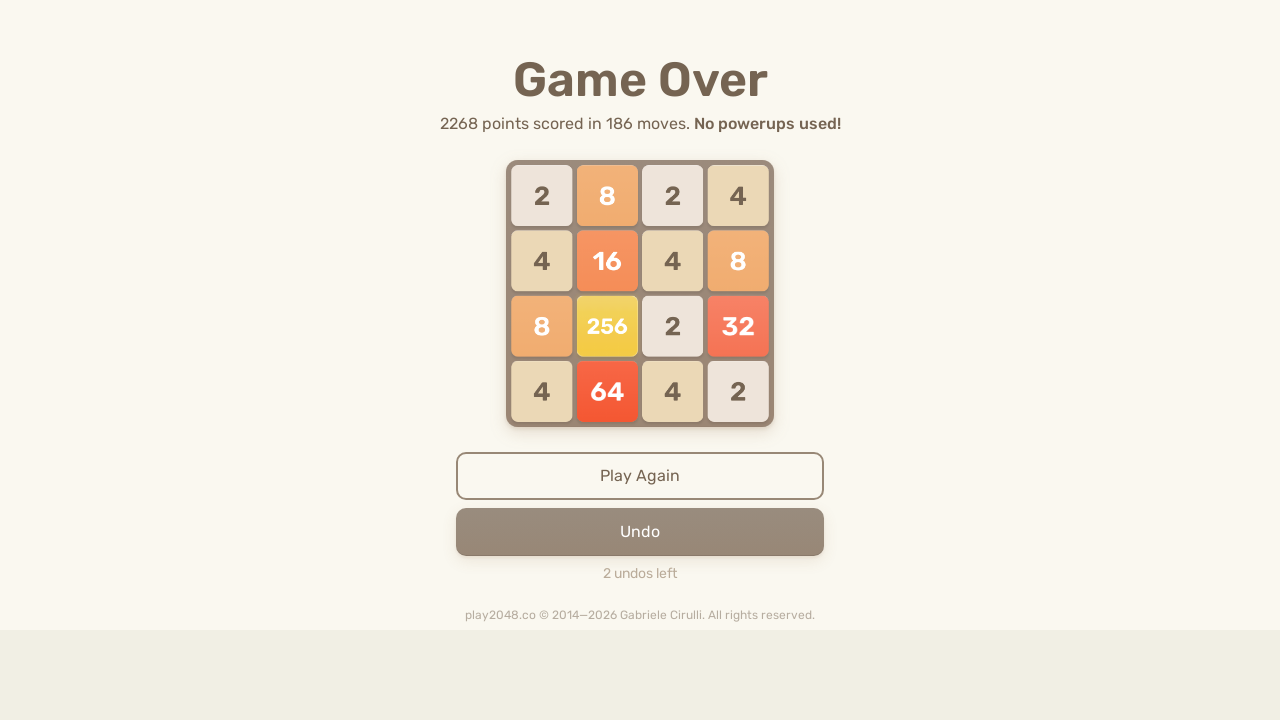

Pressed ArrowLeft key on body
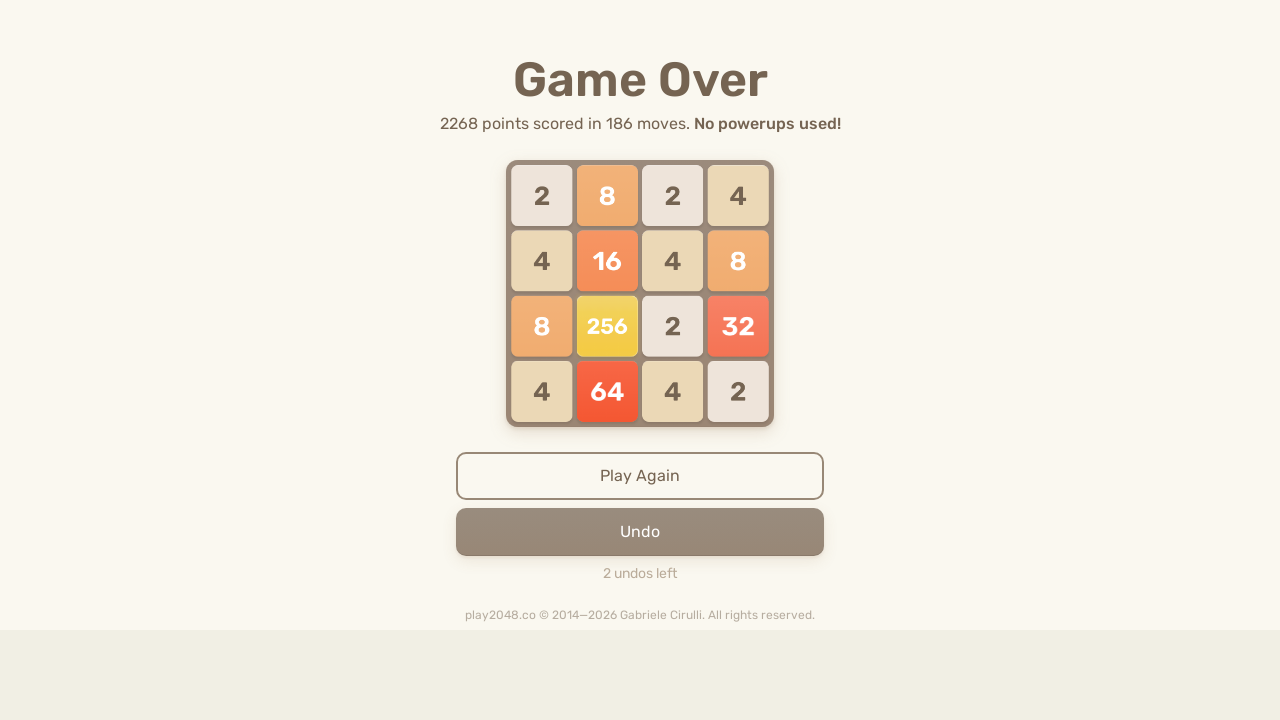

Pressed ArrowUp key on body
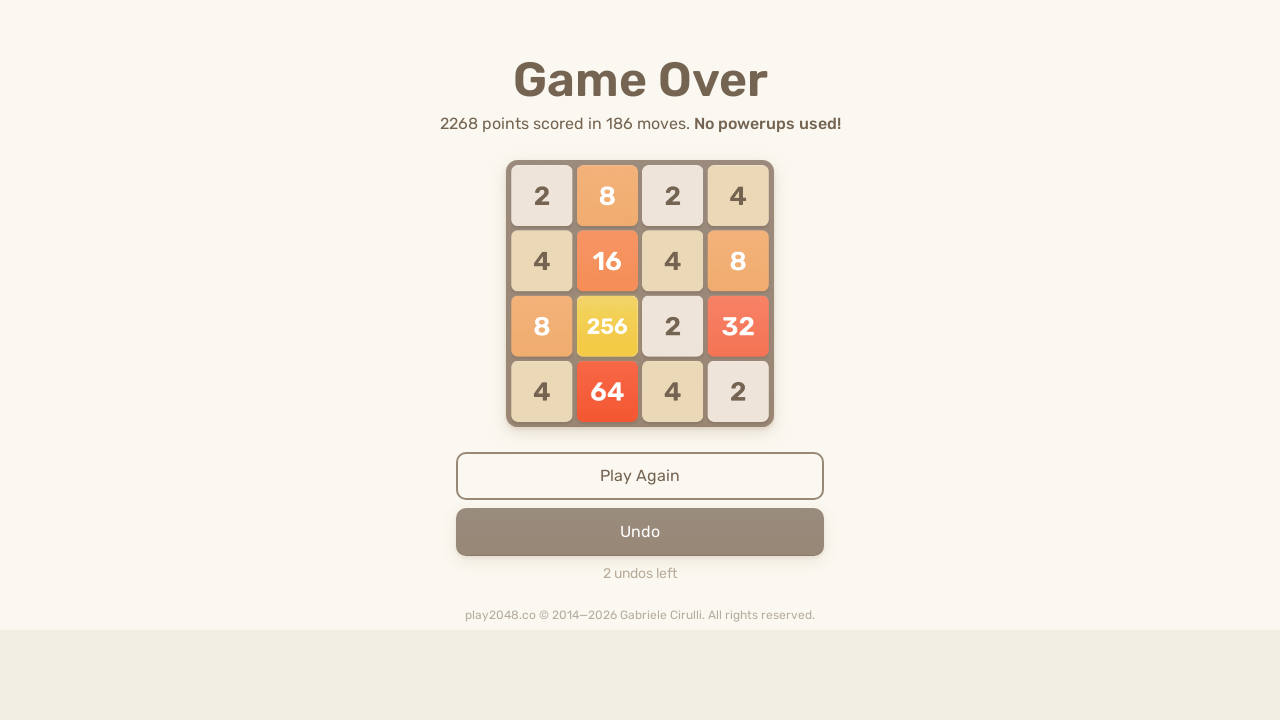

Pressed ArrowRight key on body
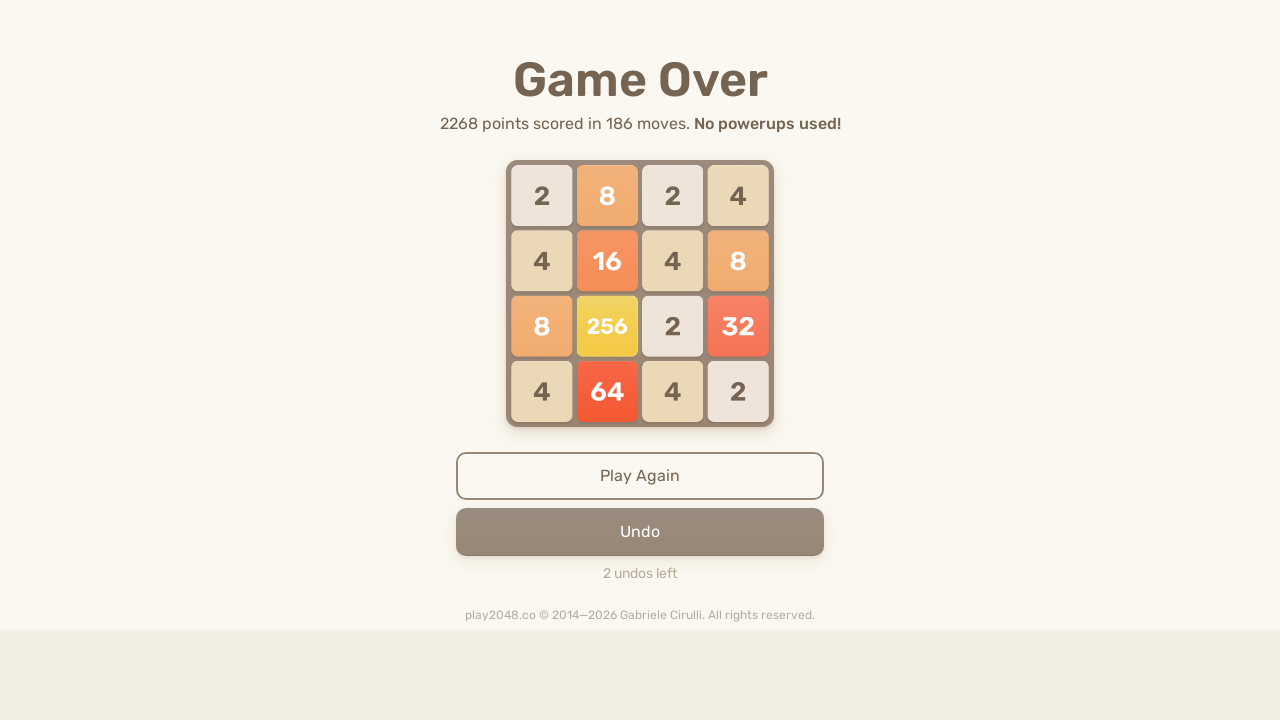

Pressed ArrowDown key on body
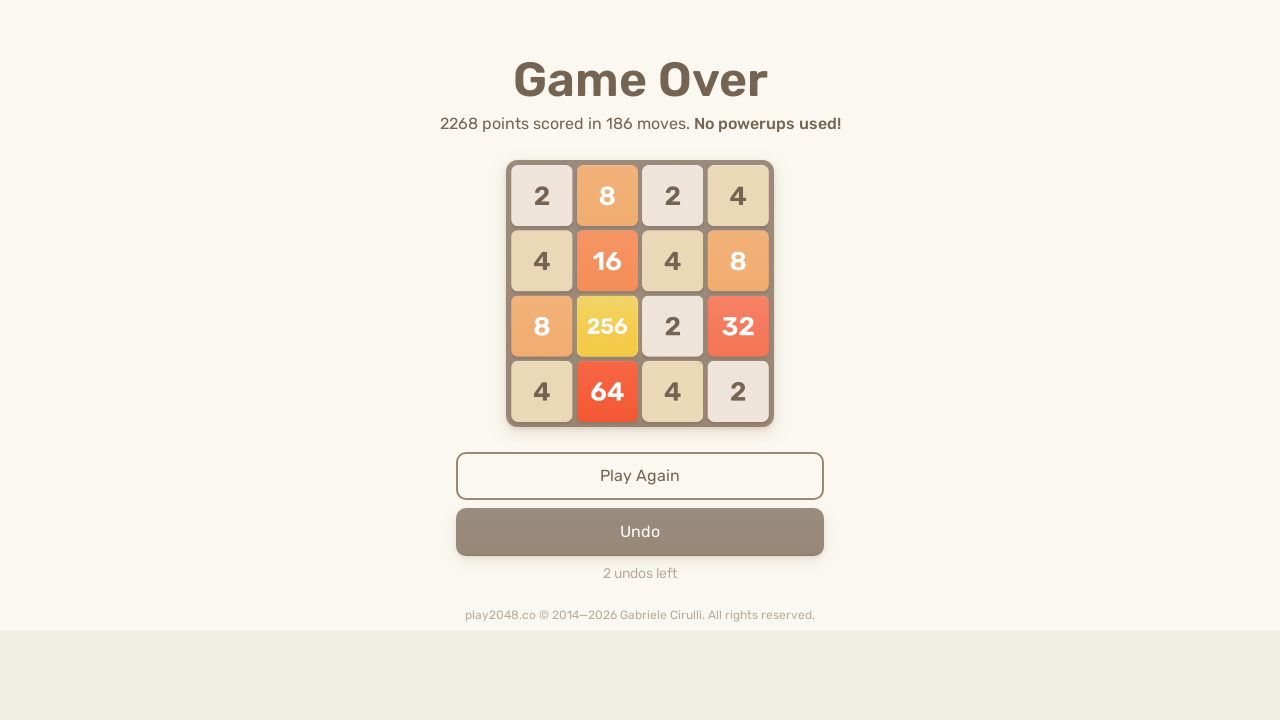

Pressed ArrowLeft key on body
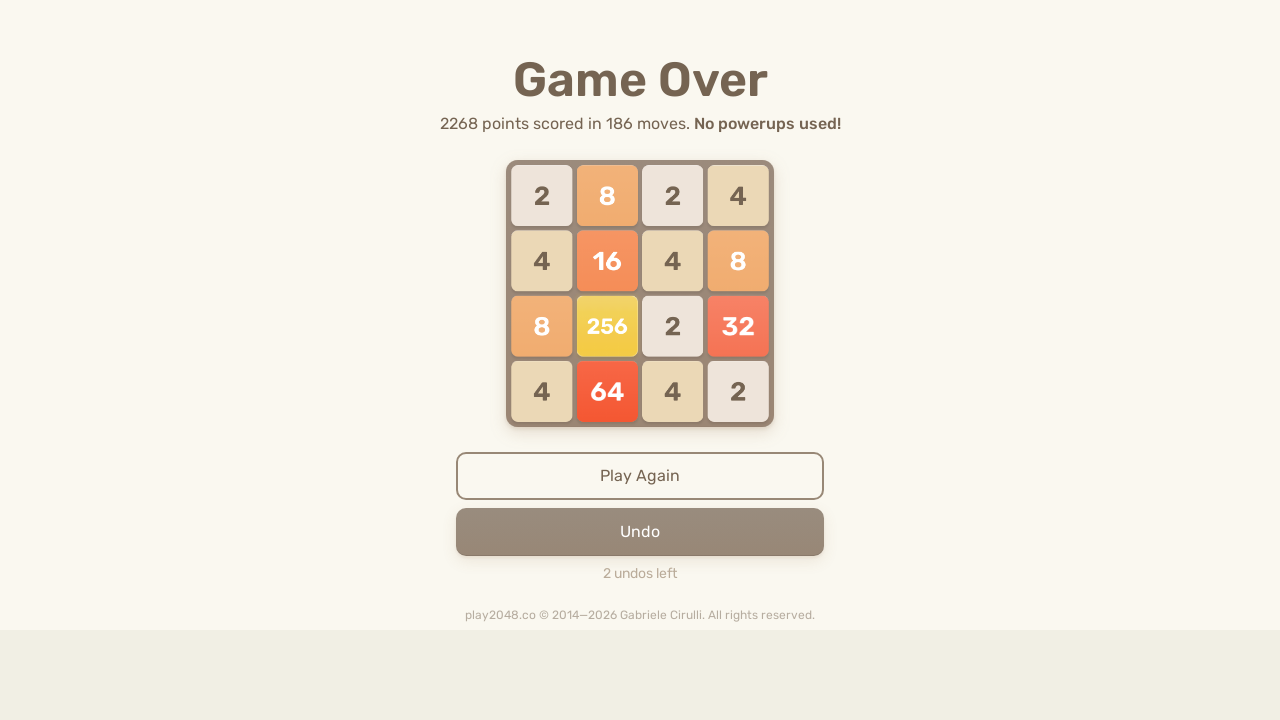

Pressed ArrowUp key on body
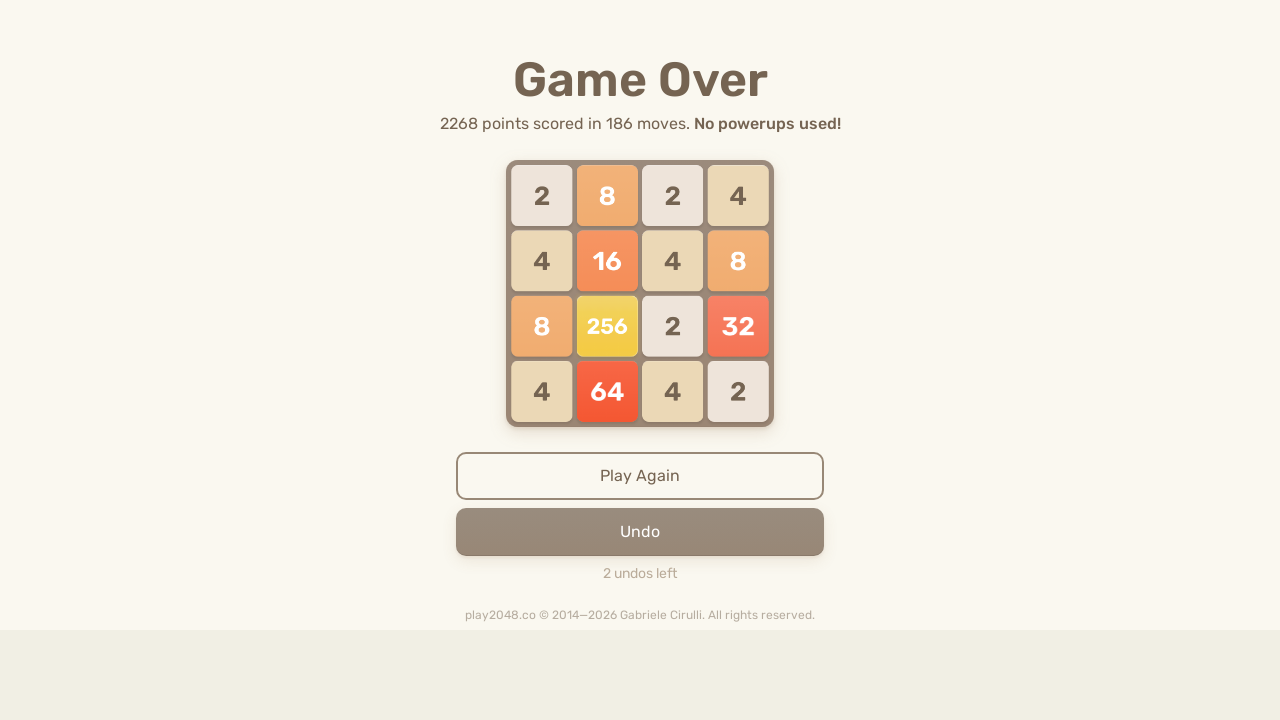

Pressed ArrowRight key on body
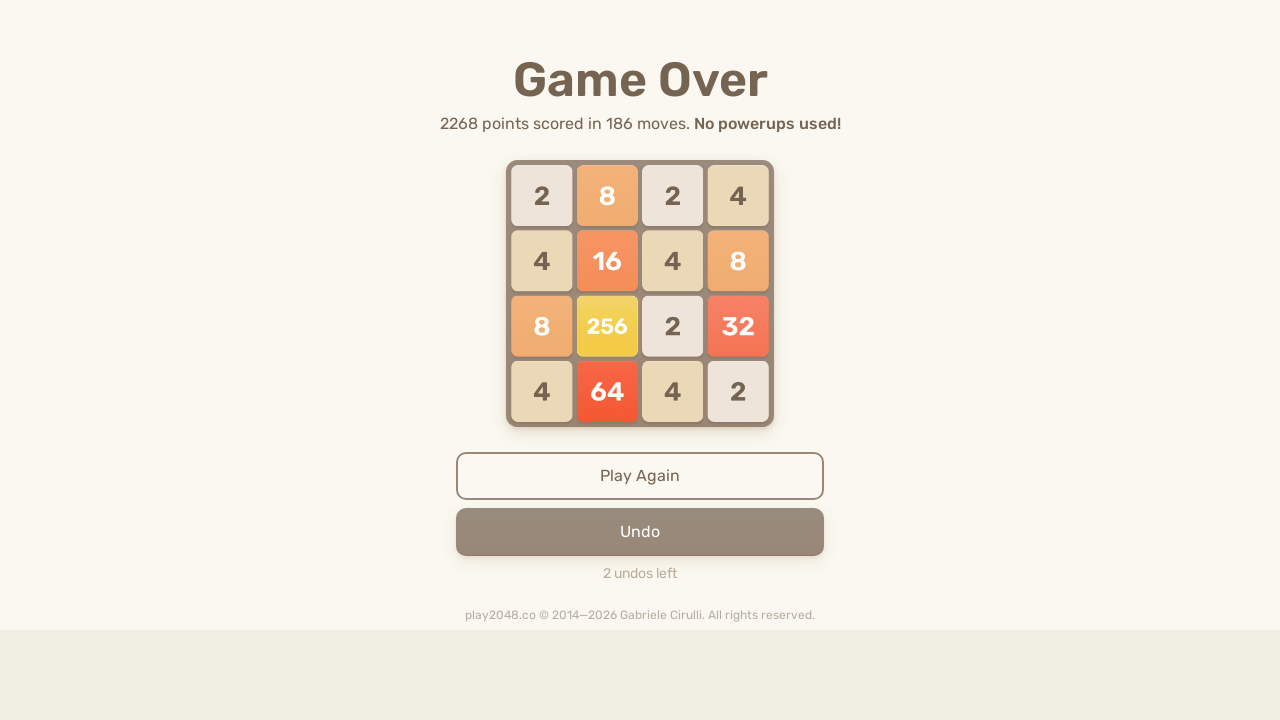

Pressed ArrowDown key on body
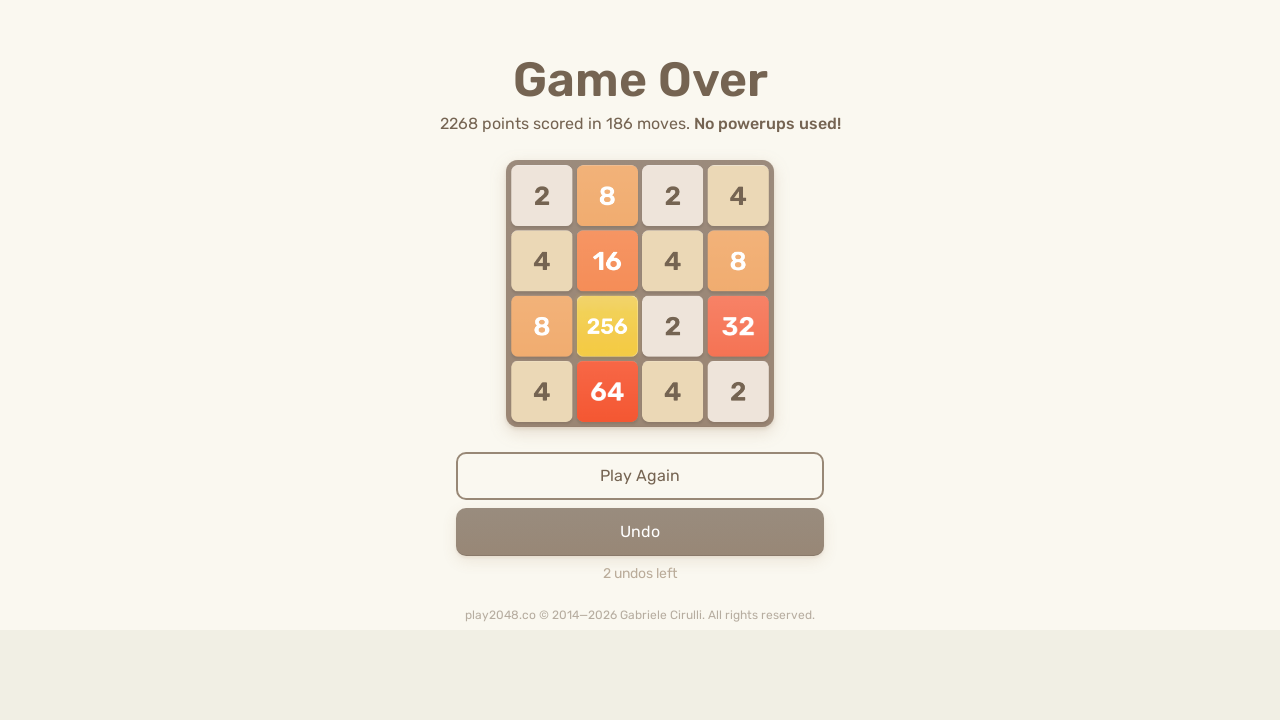

Pressed ArrowLeft key on body
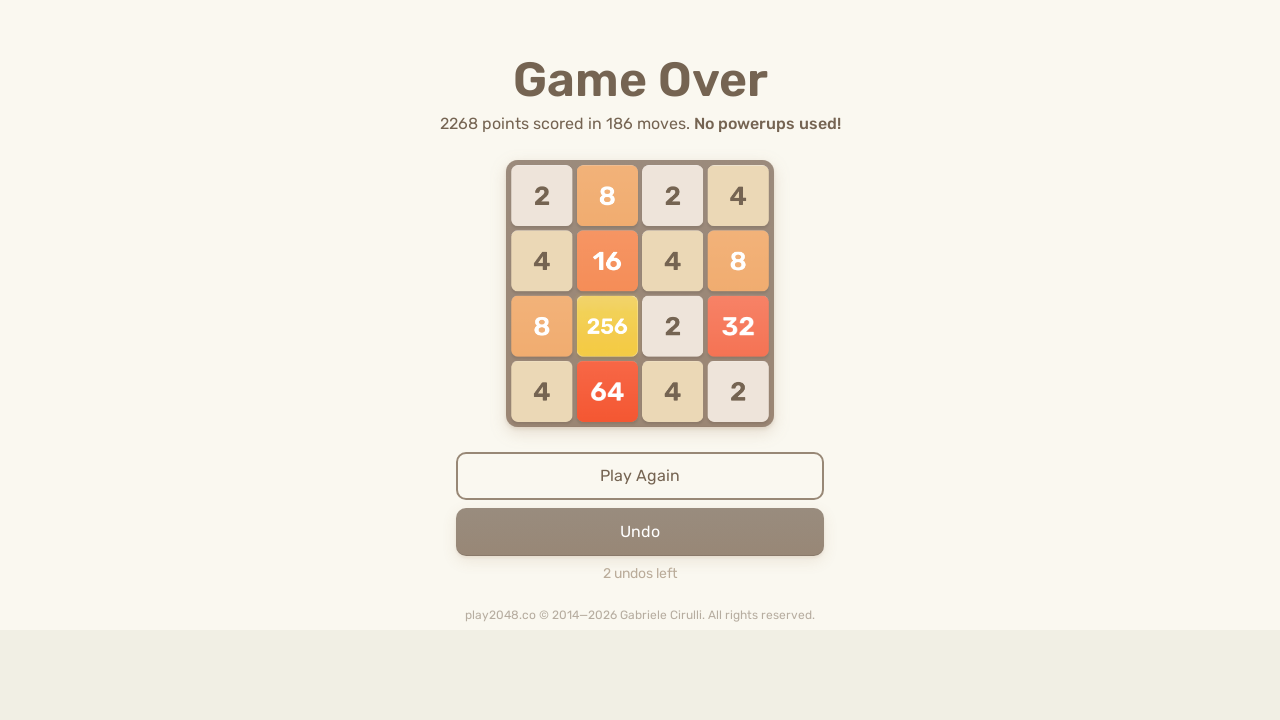

Pressed ArrowUp key on body
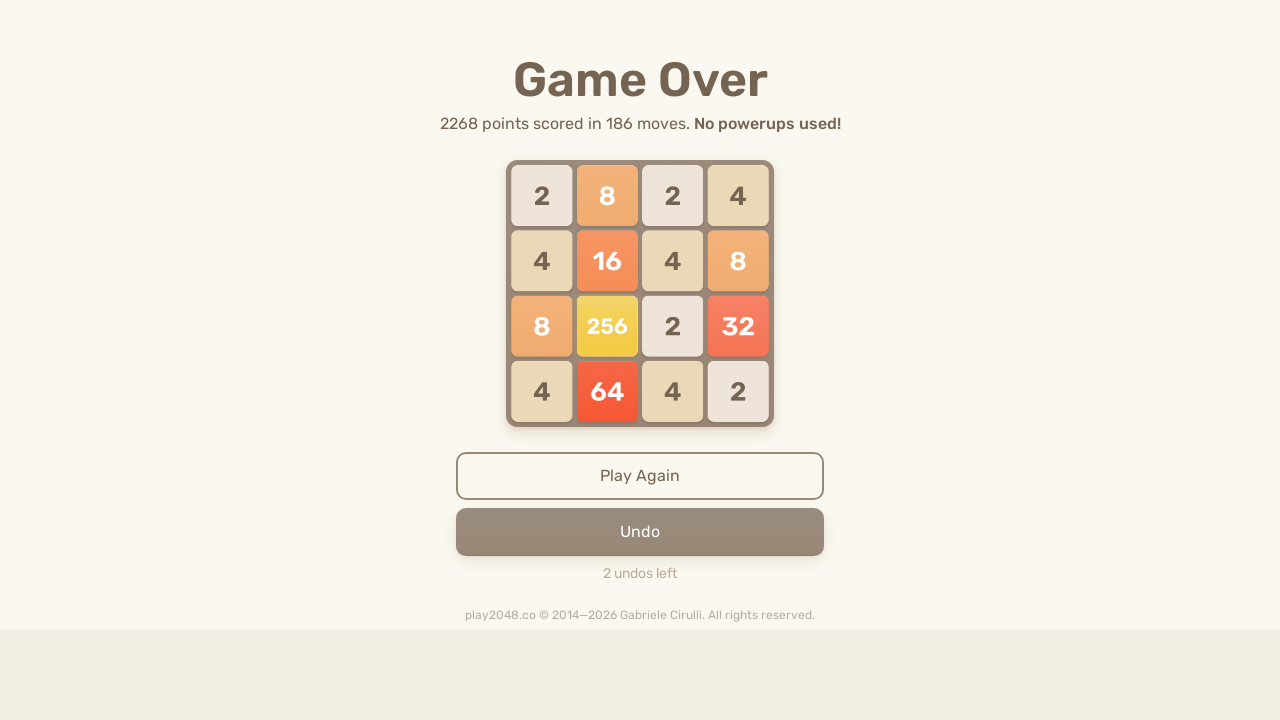

Pressed ArrowRight key on body
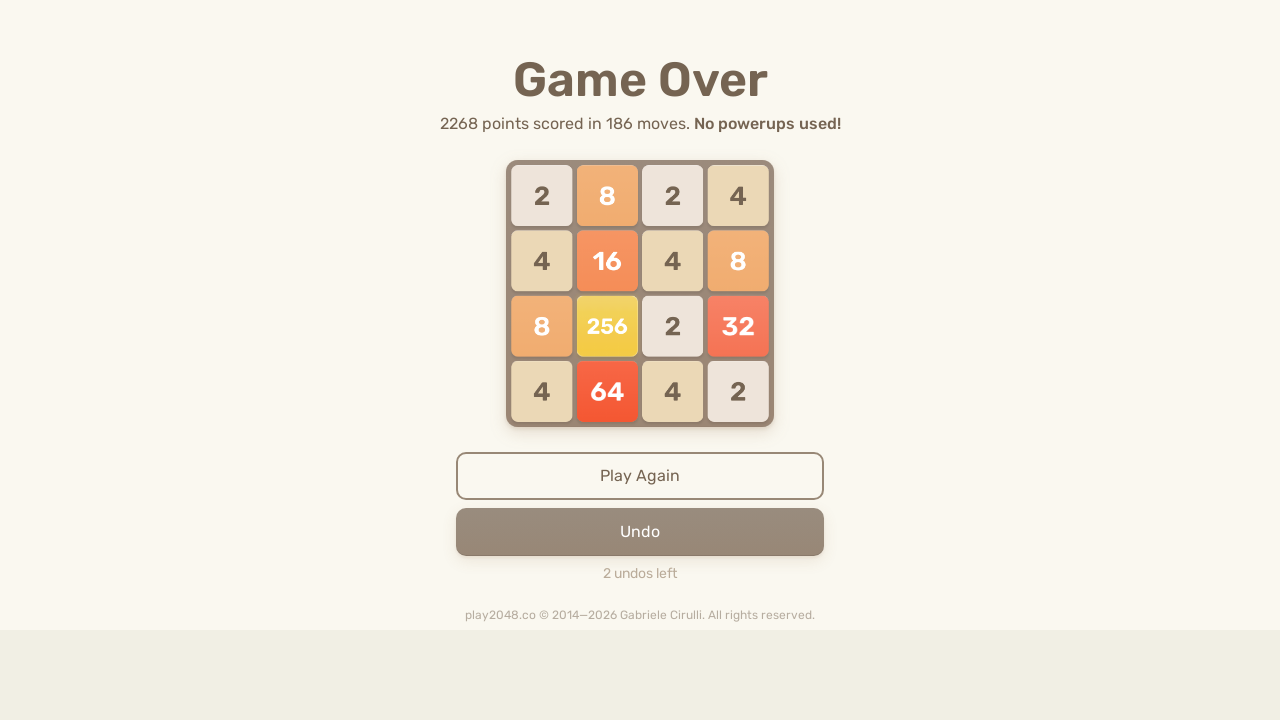

Pressed ArrowDown key on body
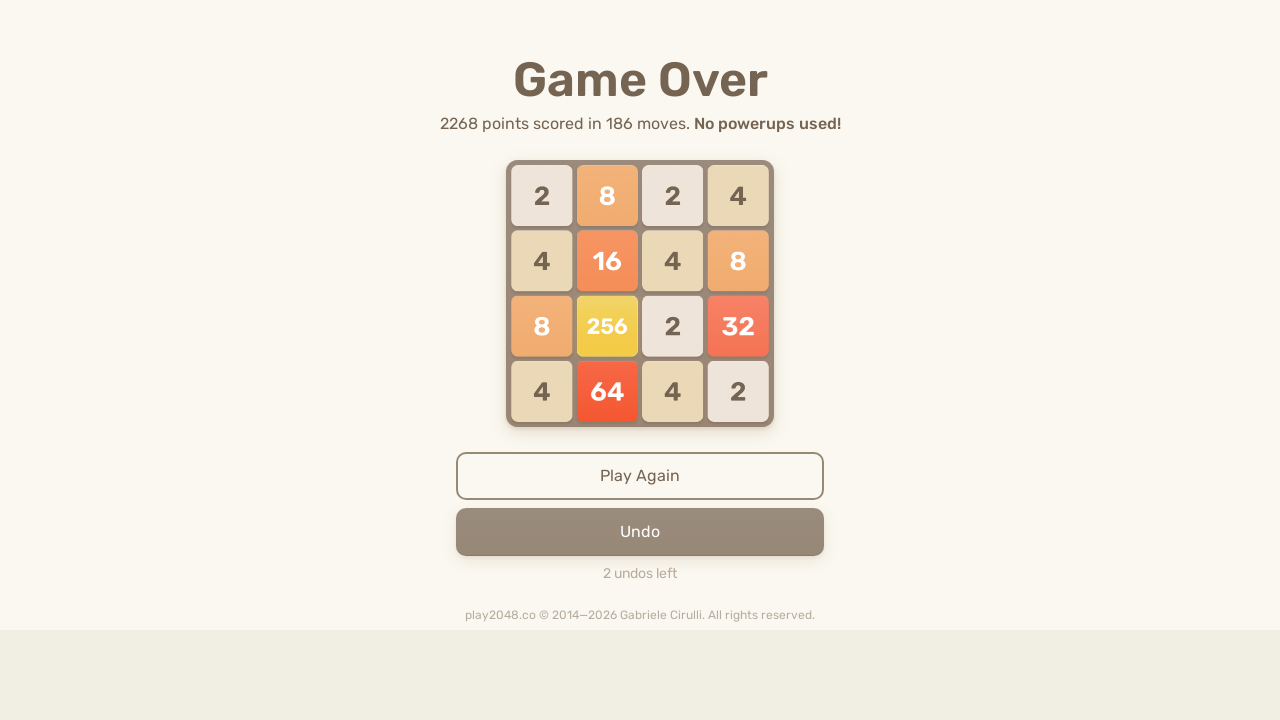

Pressed ArrowLeft key on body
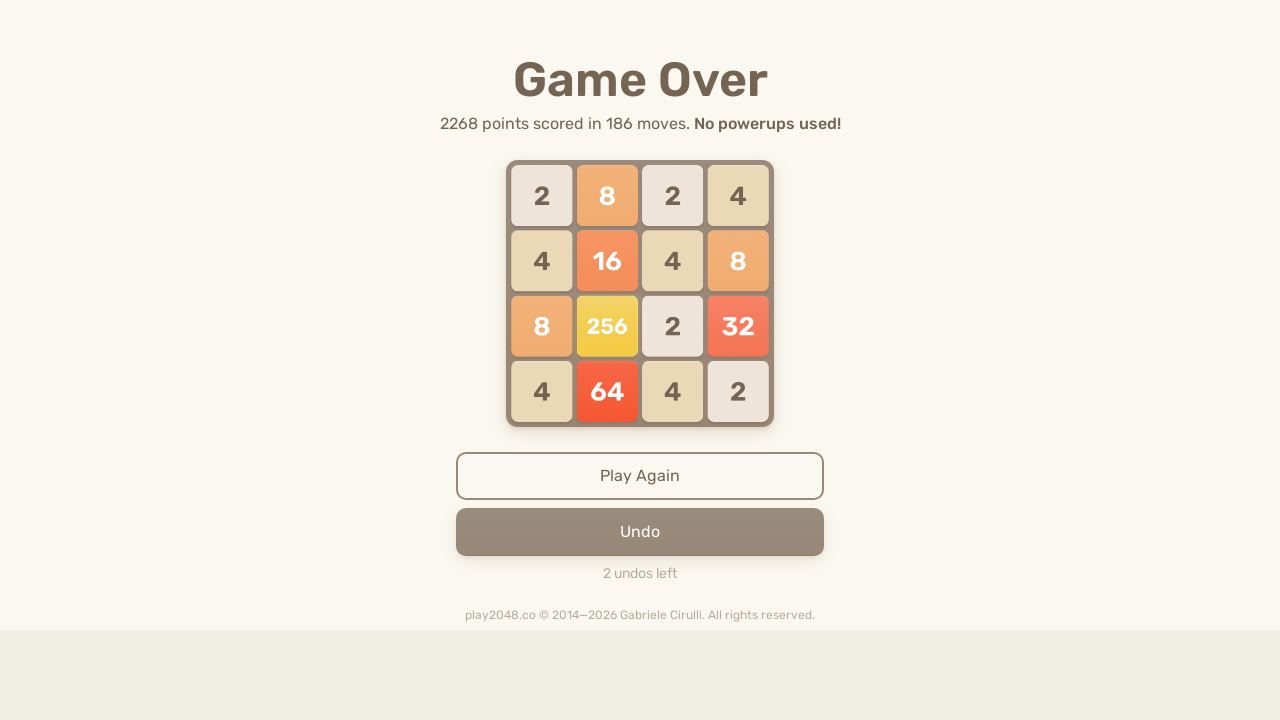

Pressed ArrowUp key on body
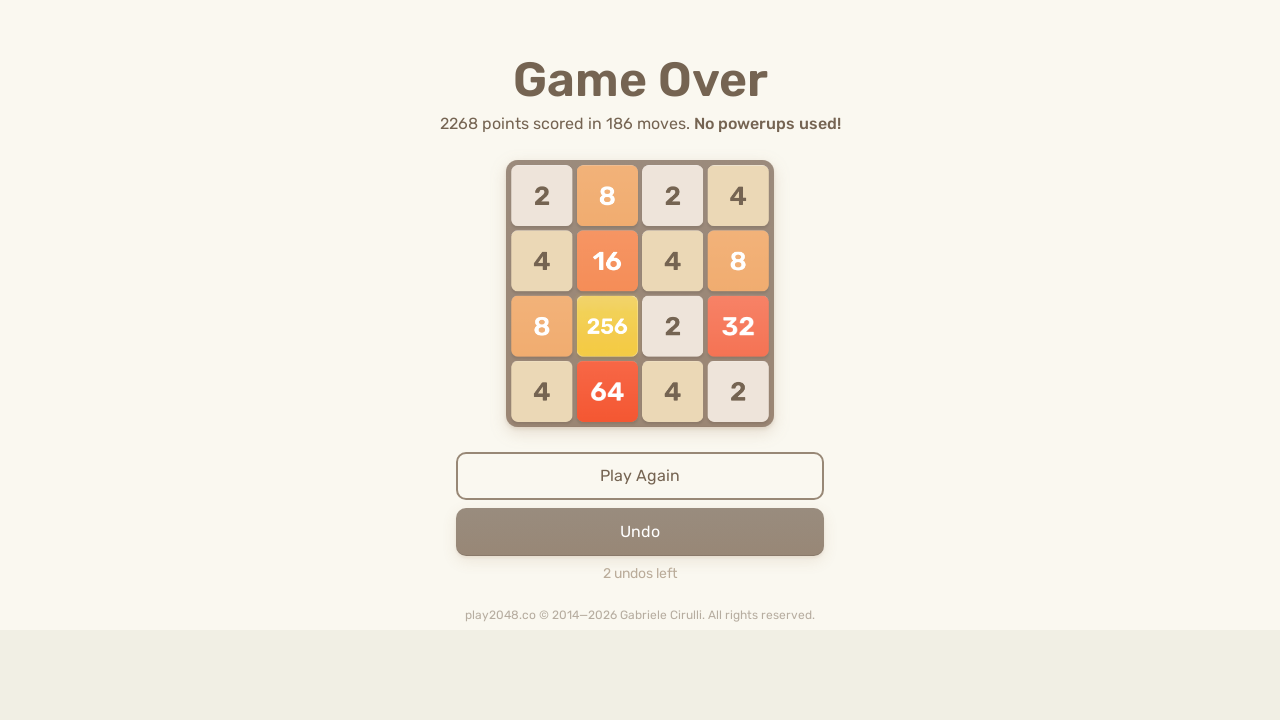

Pressed ArrowRight key on body
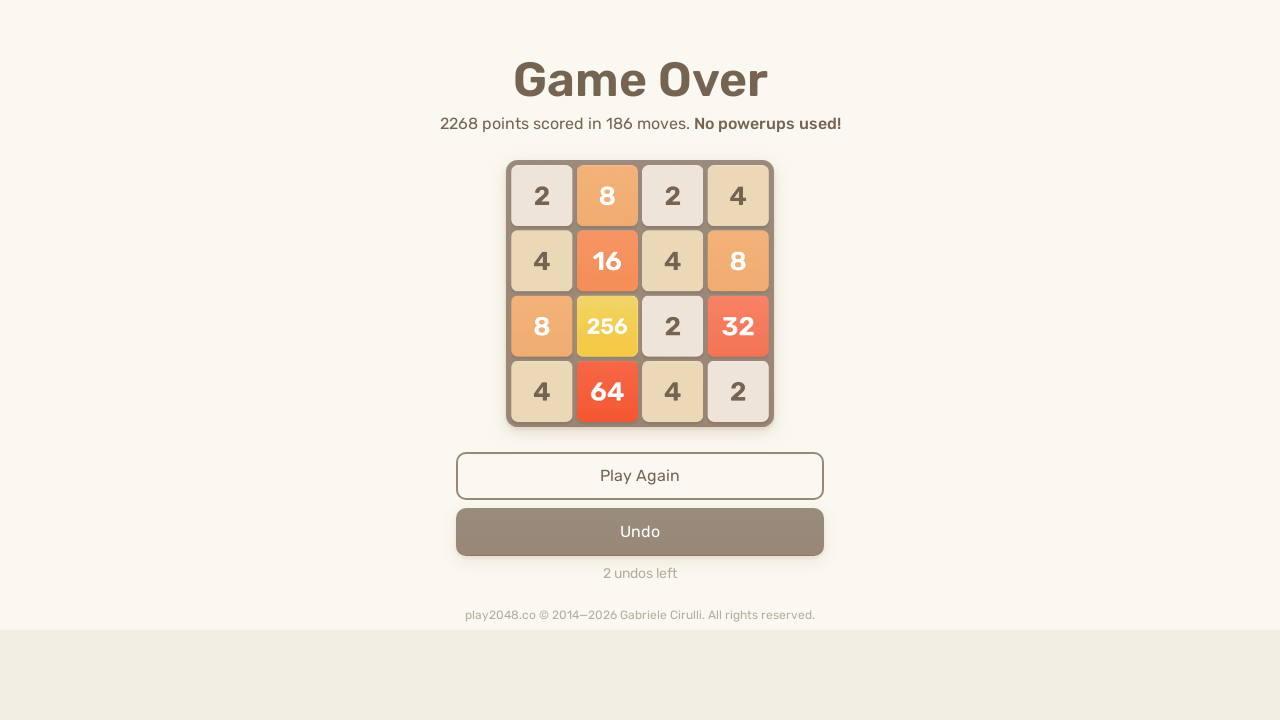

Pressed ArrowDown key on body
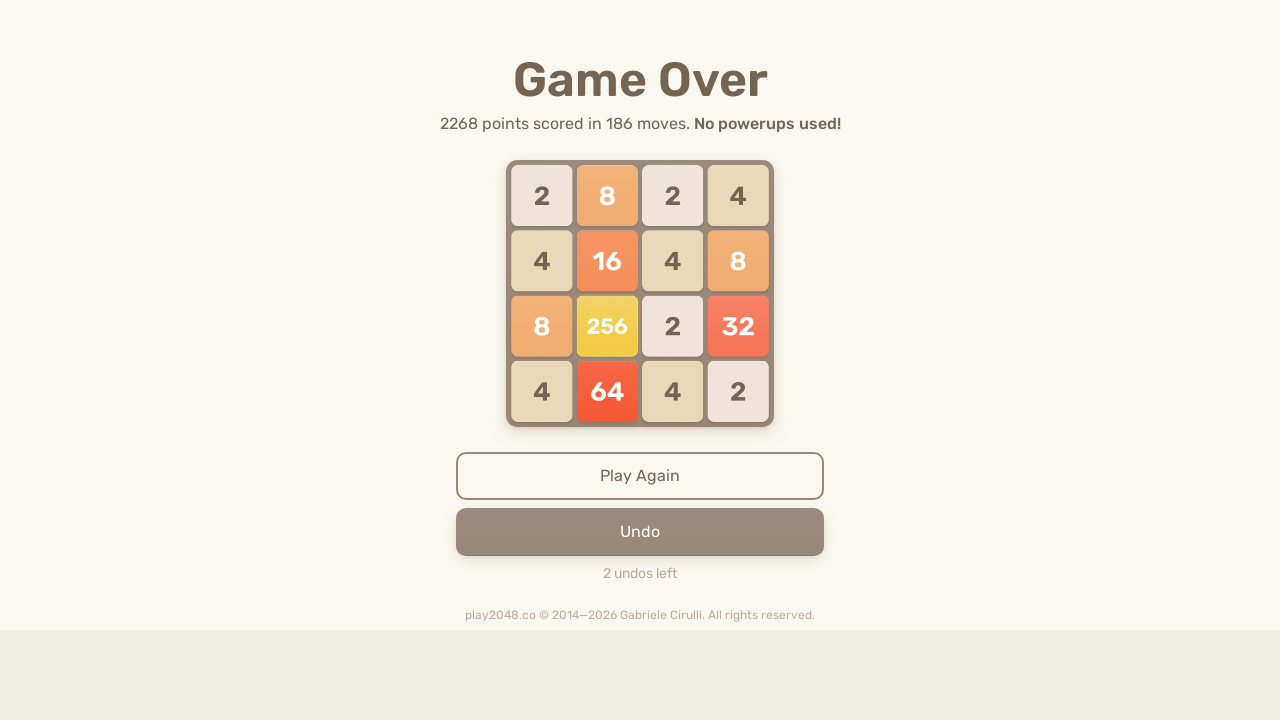

Pressed ArrowLeft key on body
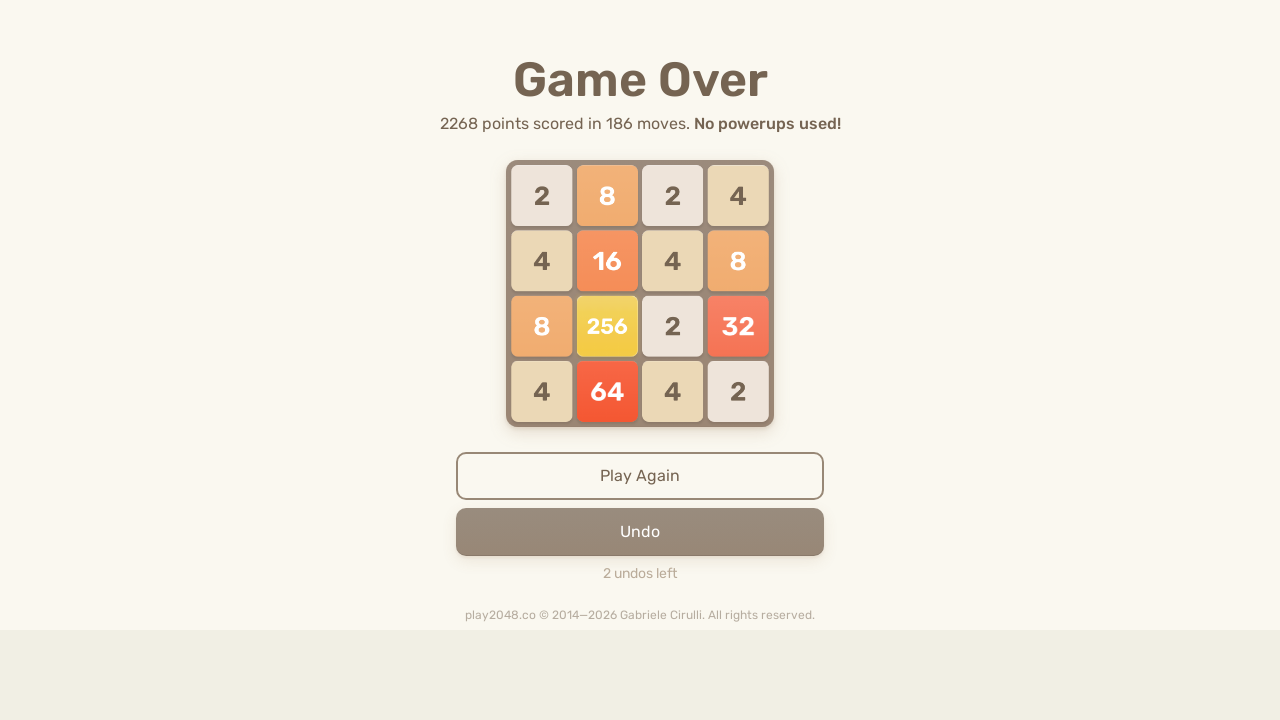

Pressed ArrowUp key on body
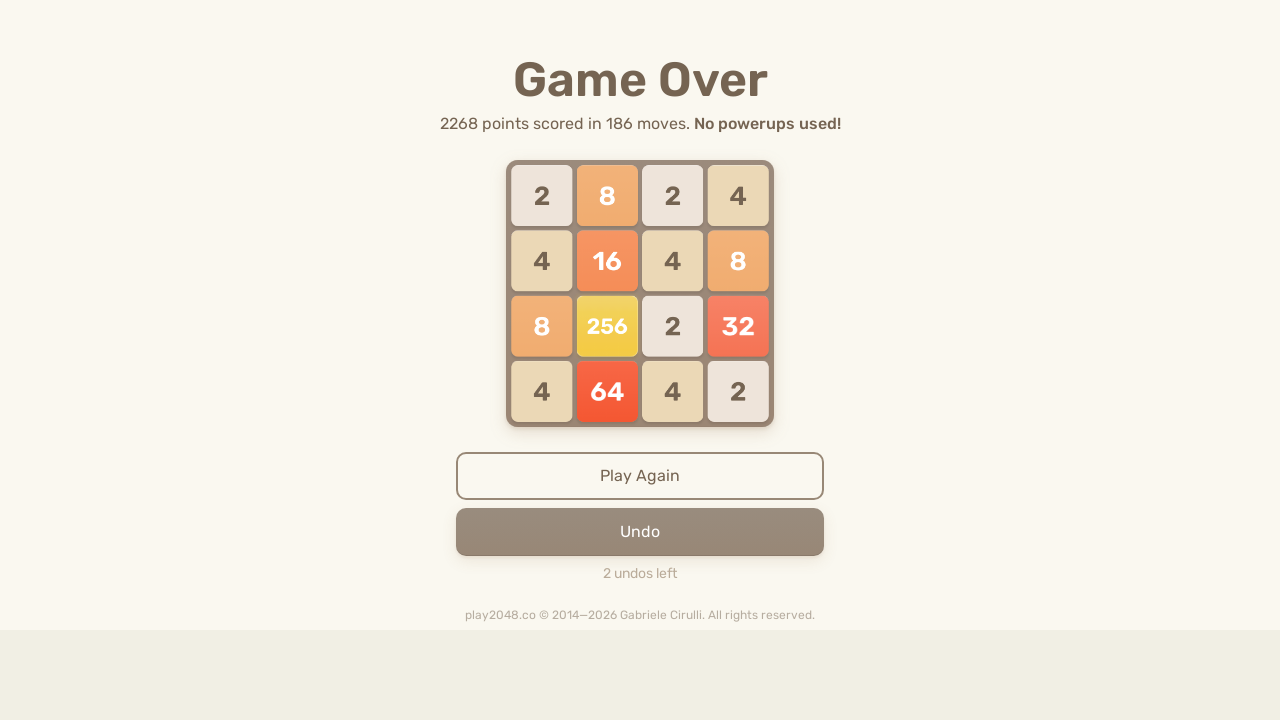

Pressed ArrowRight key on body
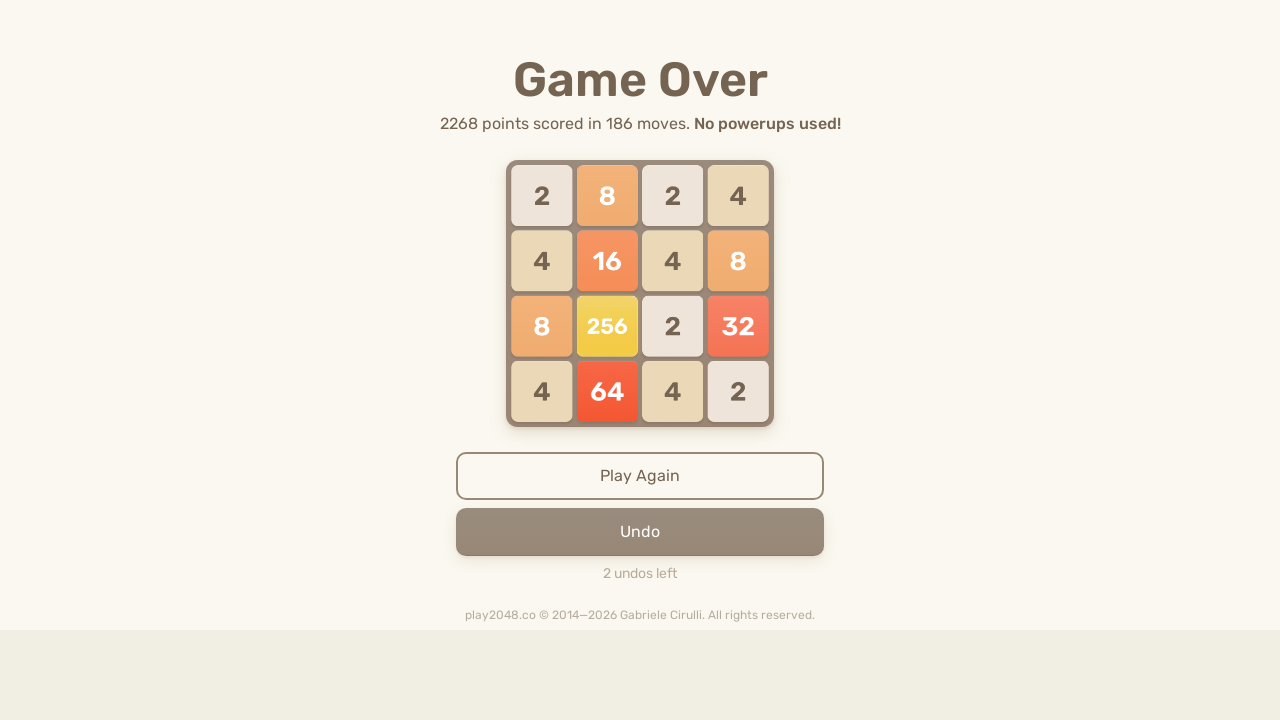

Pressed ArrowDown key on body
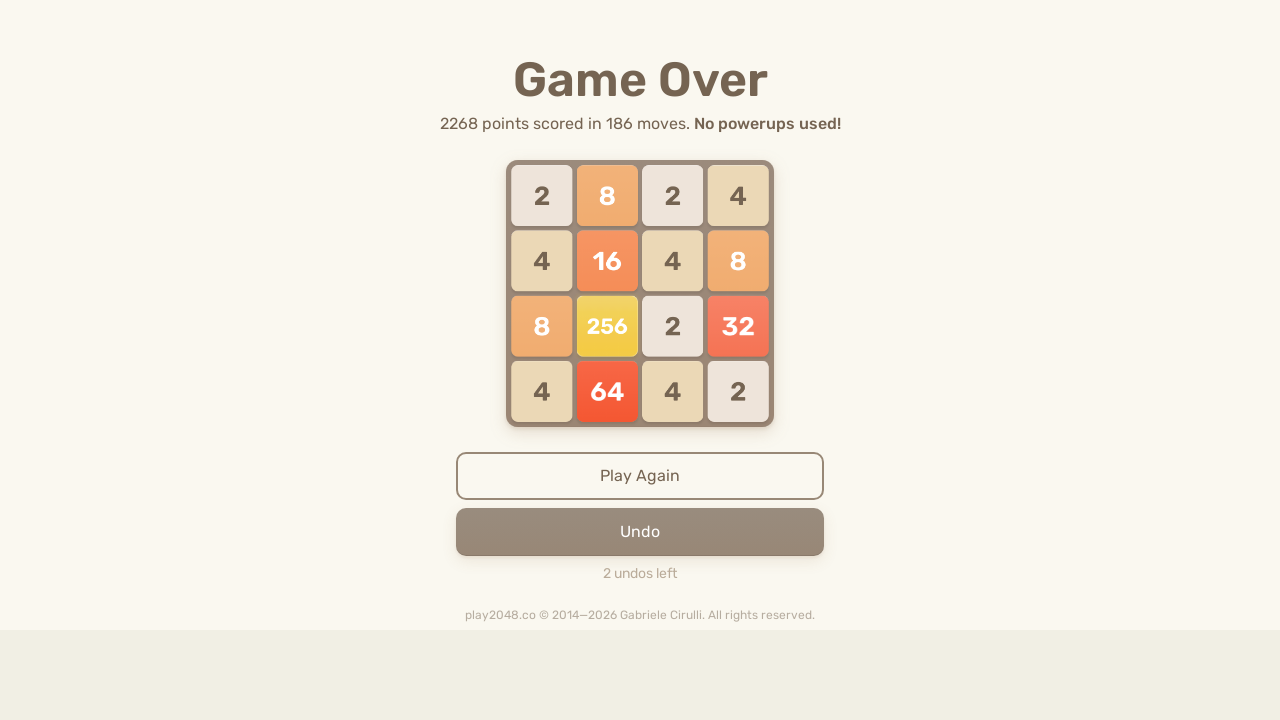

Pressed ArrowLeft key on body
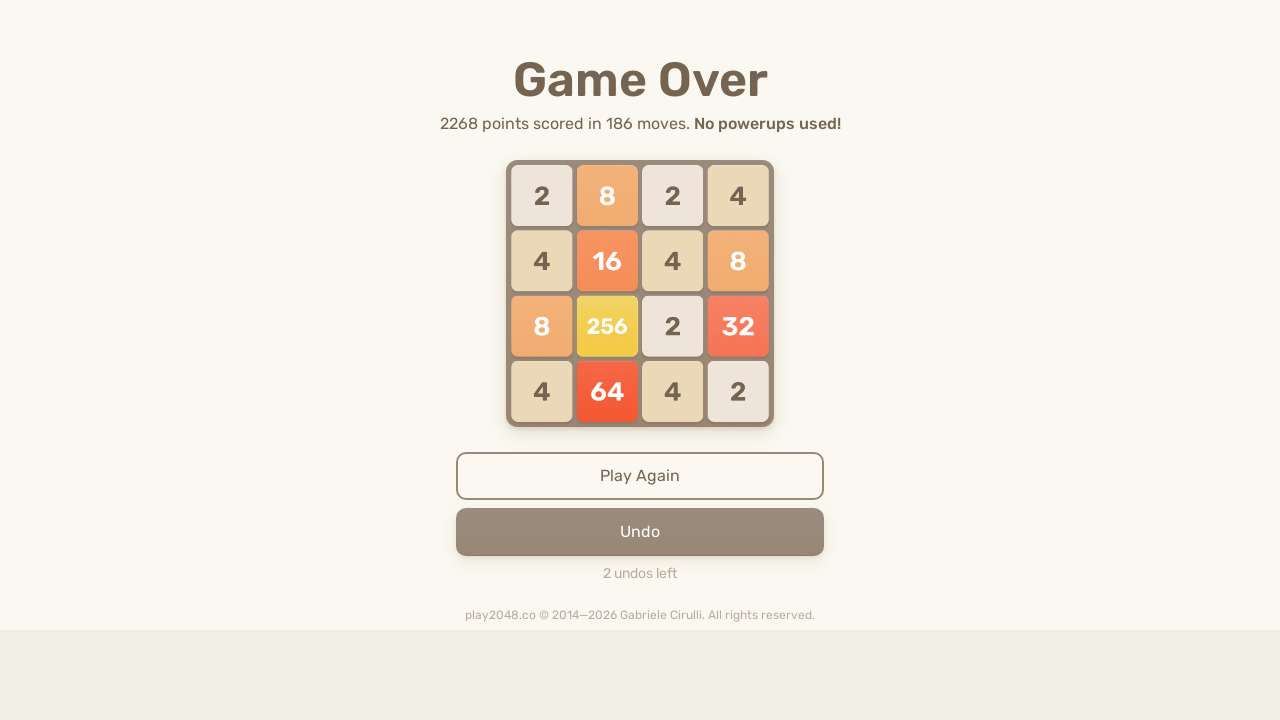

Pressed ArrowUp key on body
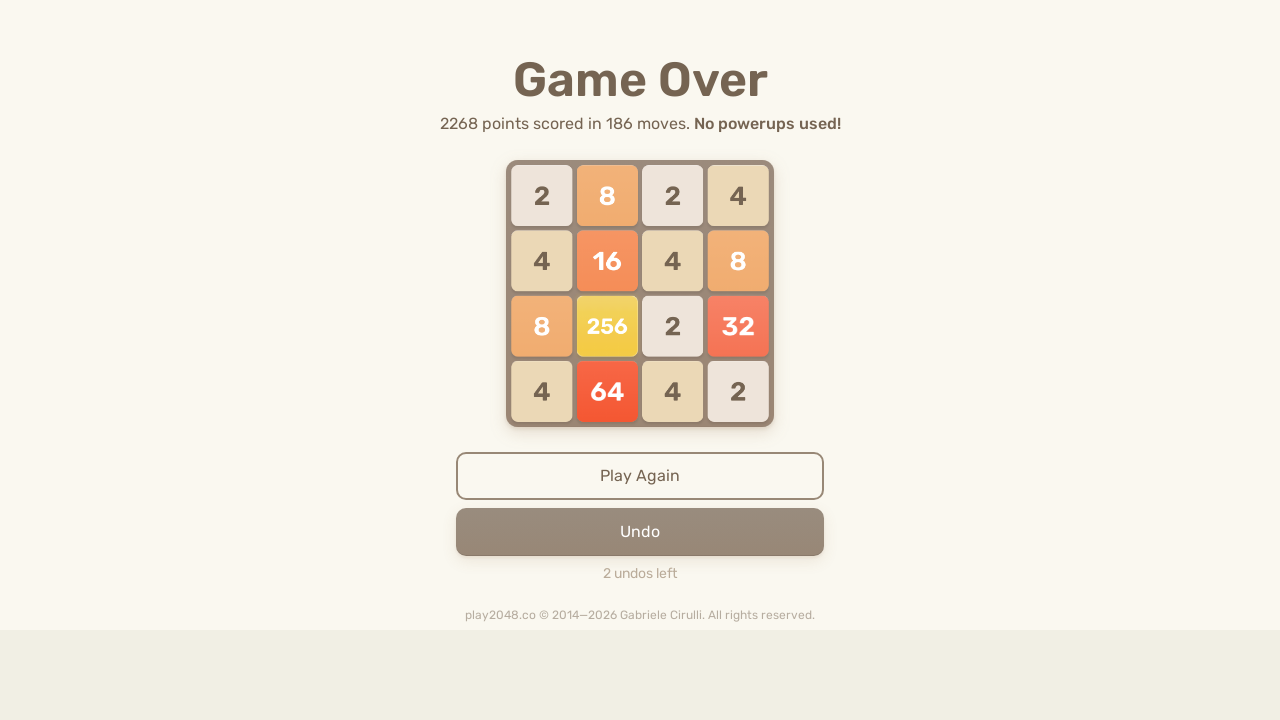

Pressed ArrowRight key on body
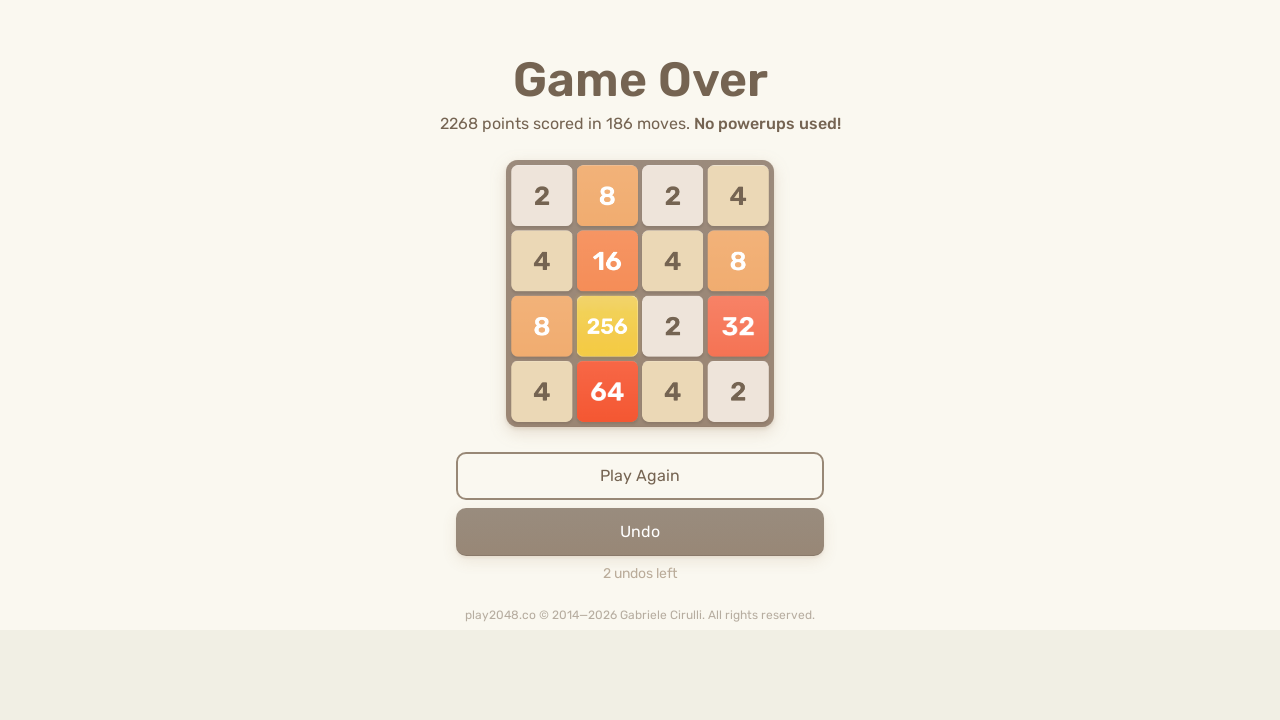

Pressed ArrowDown key on body
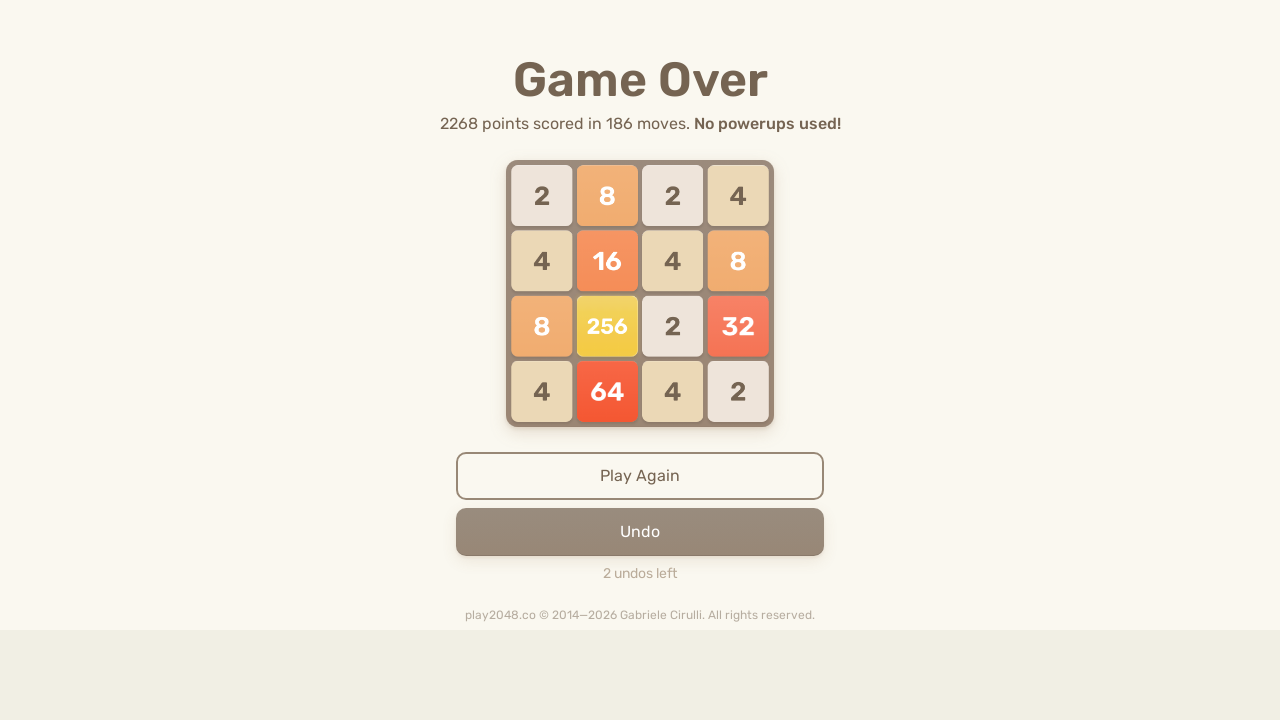

Pressed ArrowLeft key on body
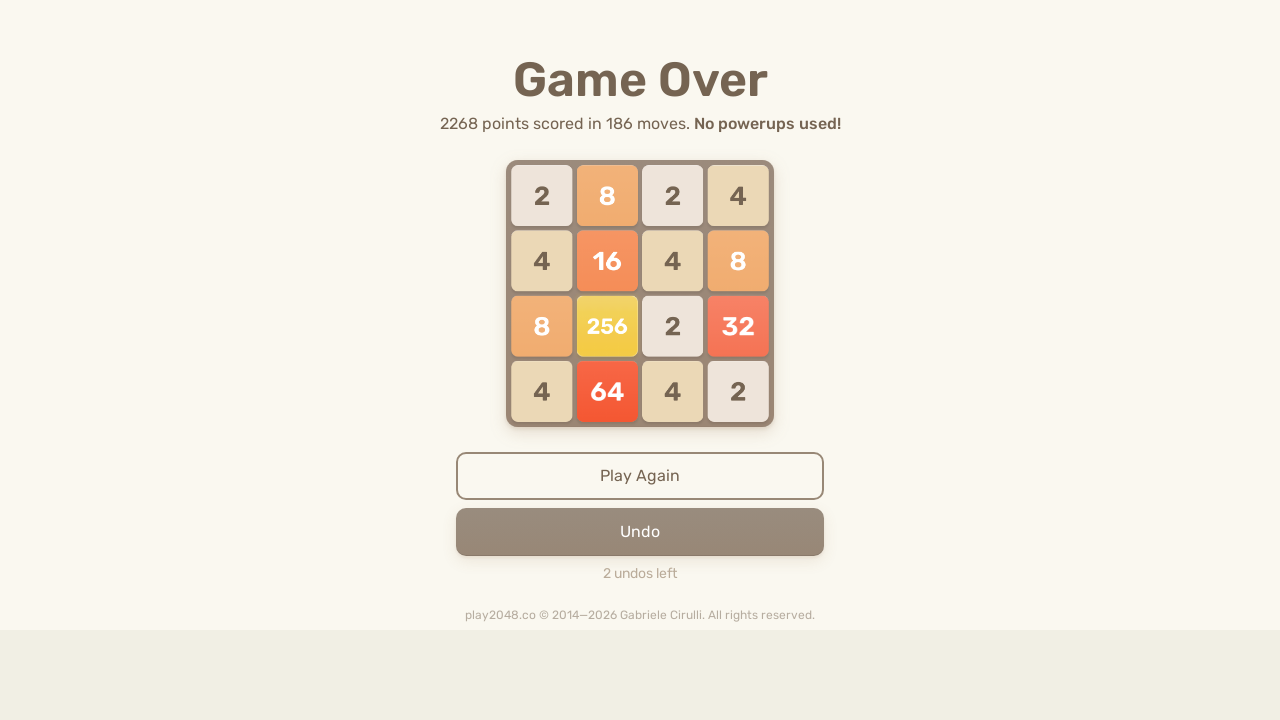

Pressed ArrowUp key on body
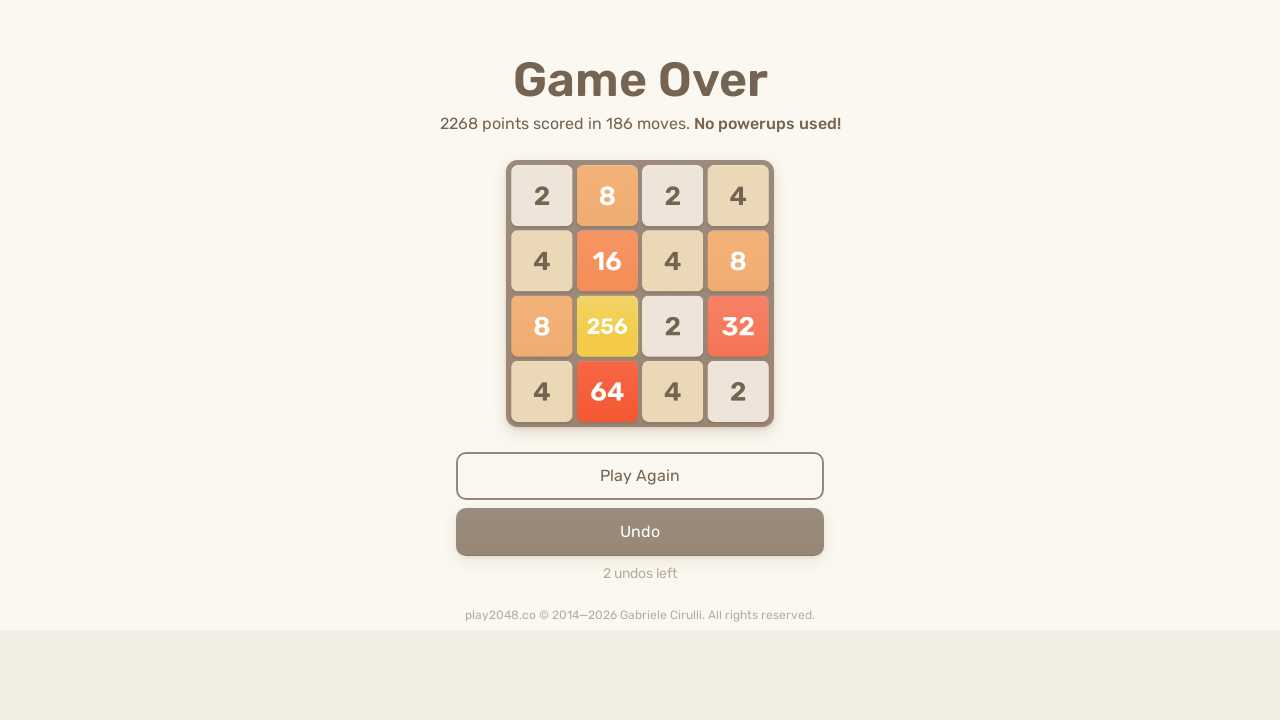

Pressed ArrowRight key on body
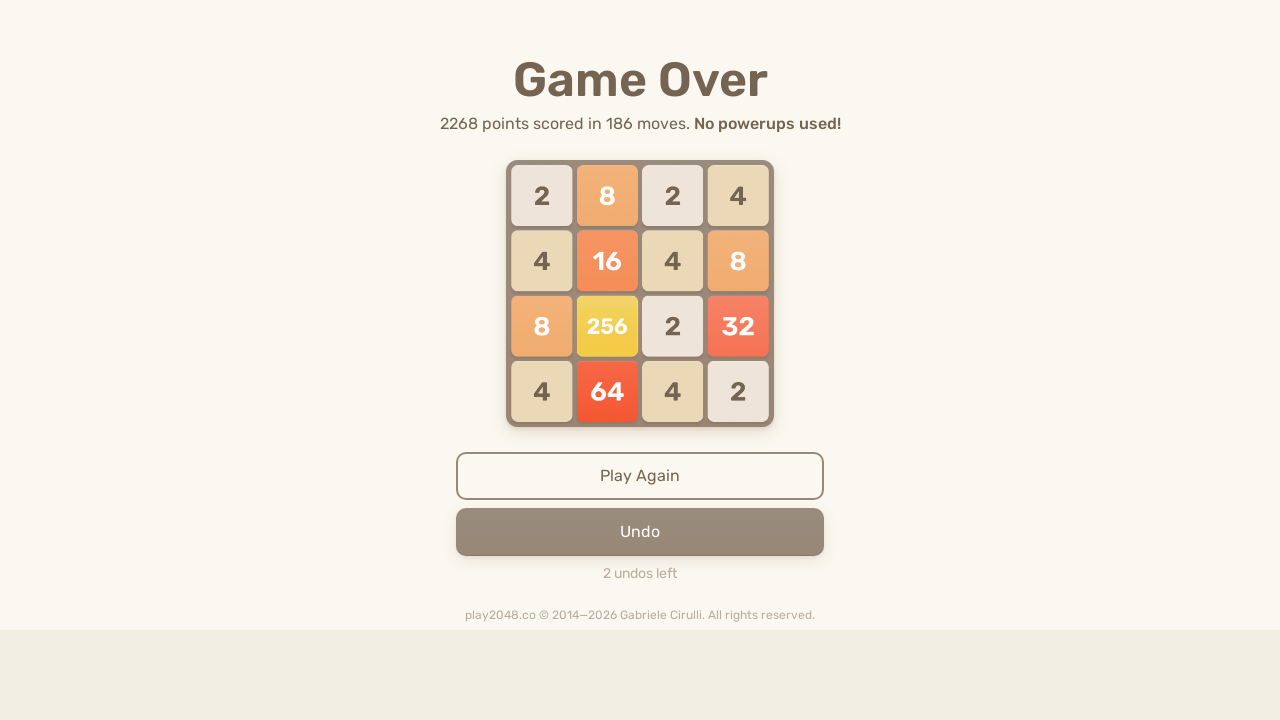

Pressed ArrowDown key on body
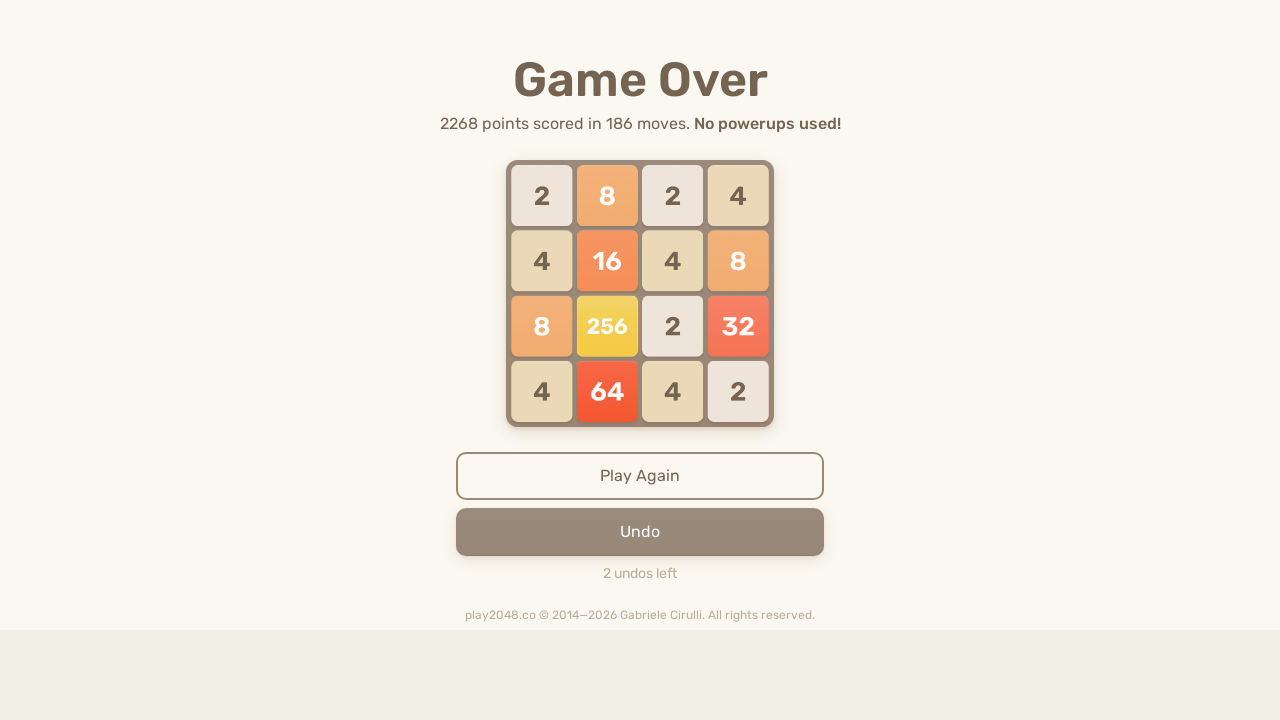

Pressed ArrowLeft key on body
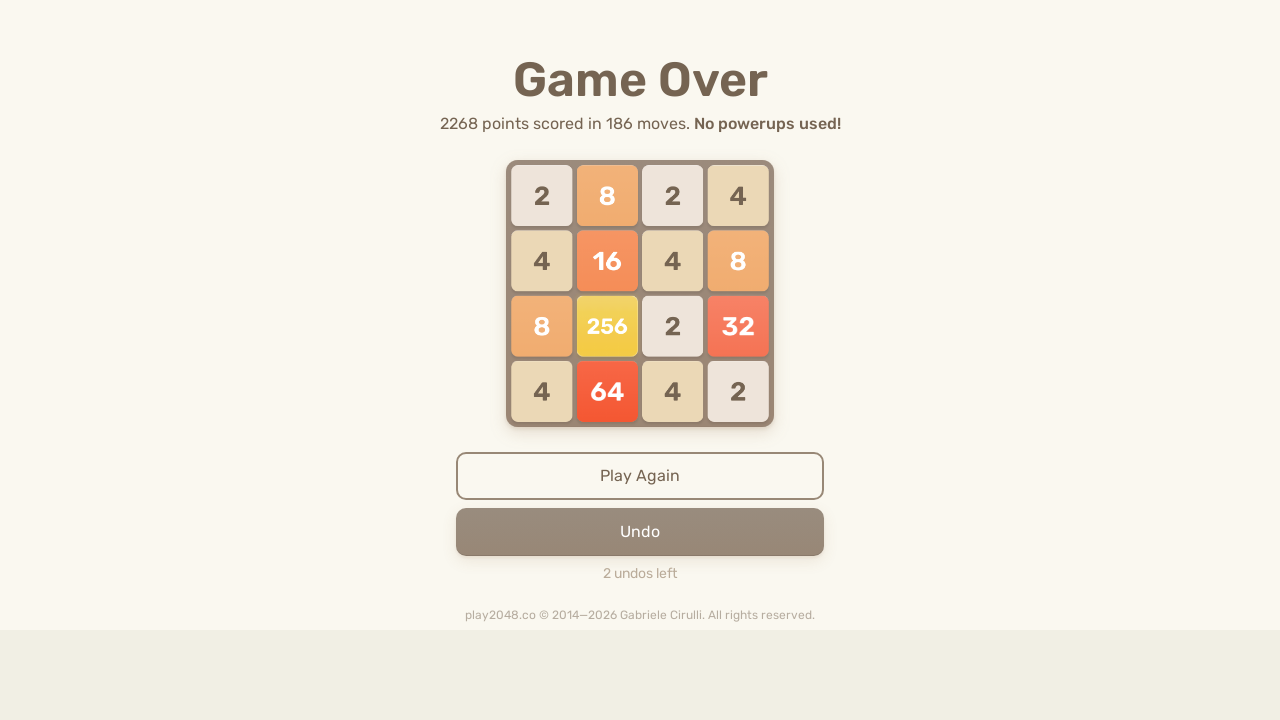

Pressed ArrowUp key on body
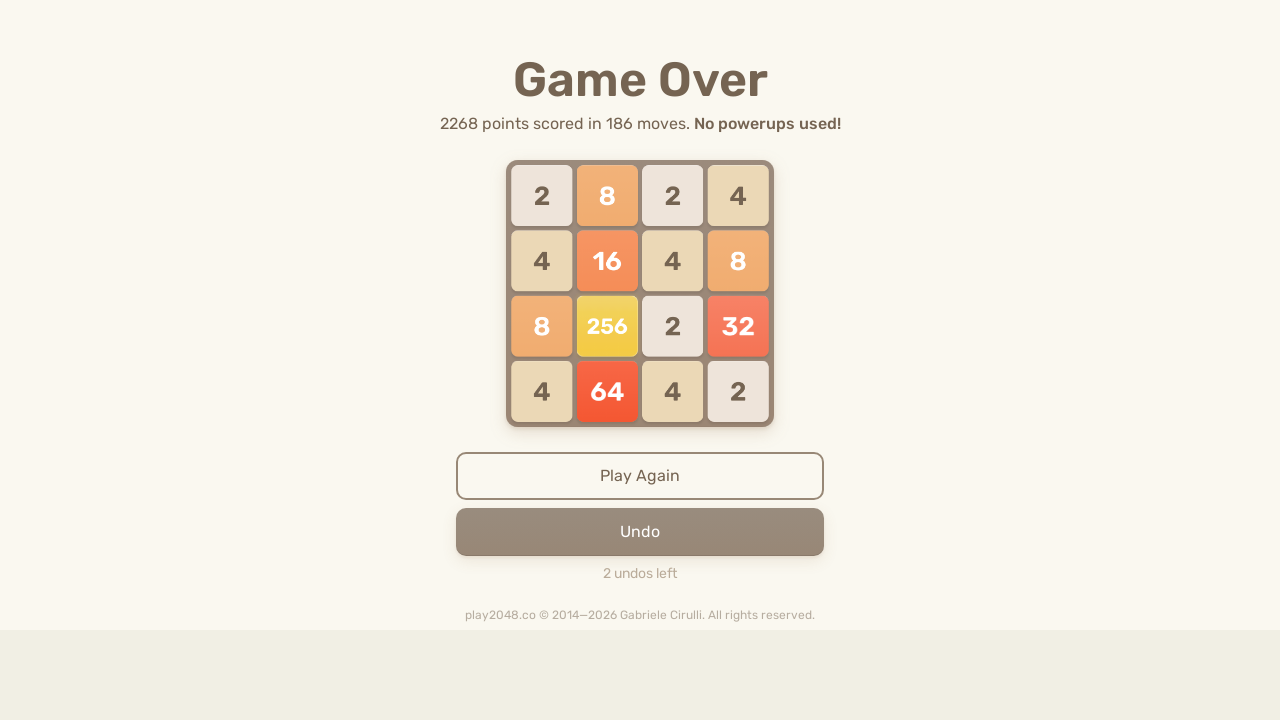

Pressed ArrowRight key on body
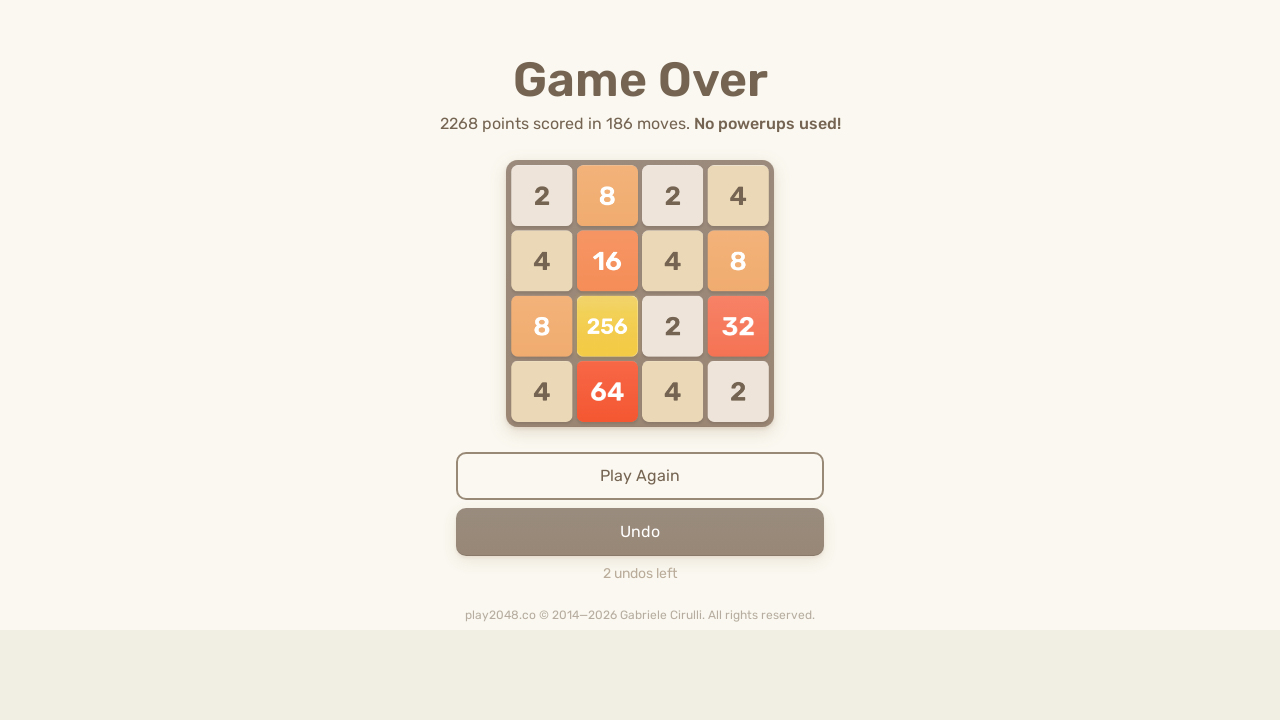

Pressed ArrowDown key on body
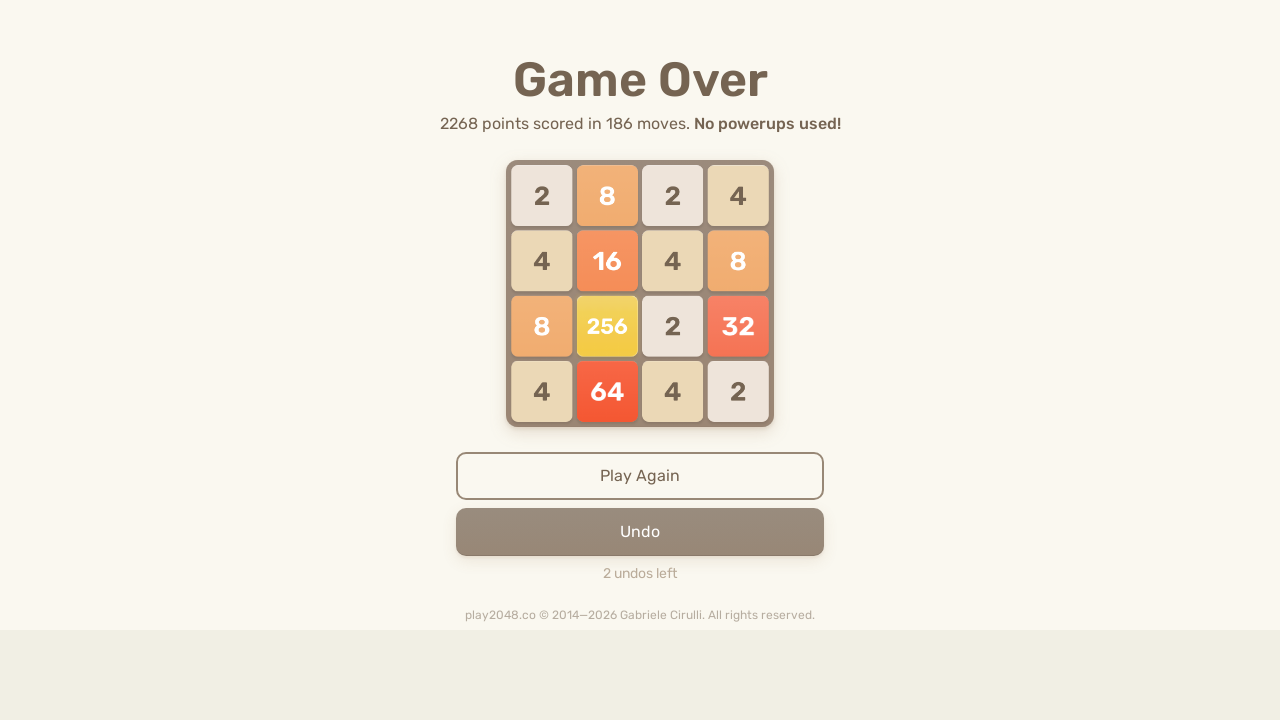

Pressed ArrowLeft key on body
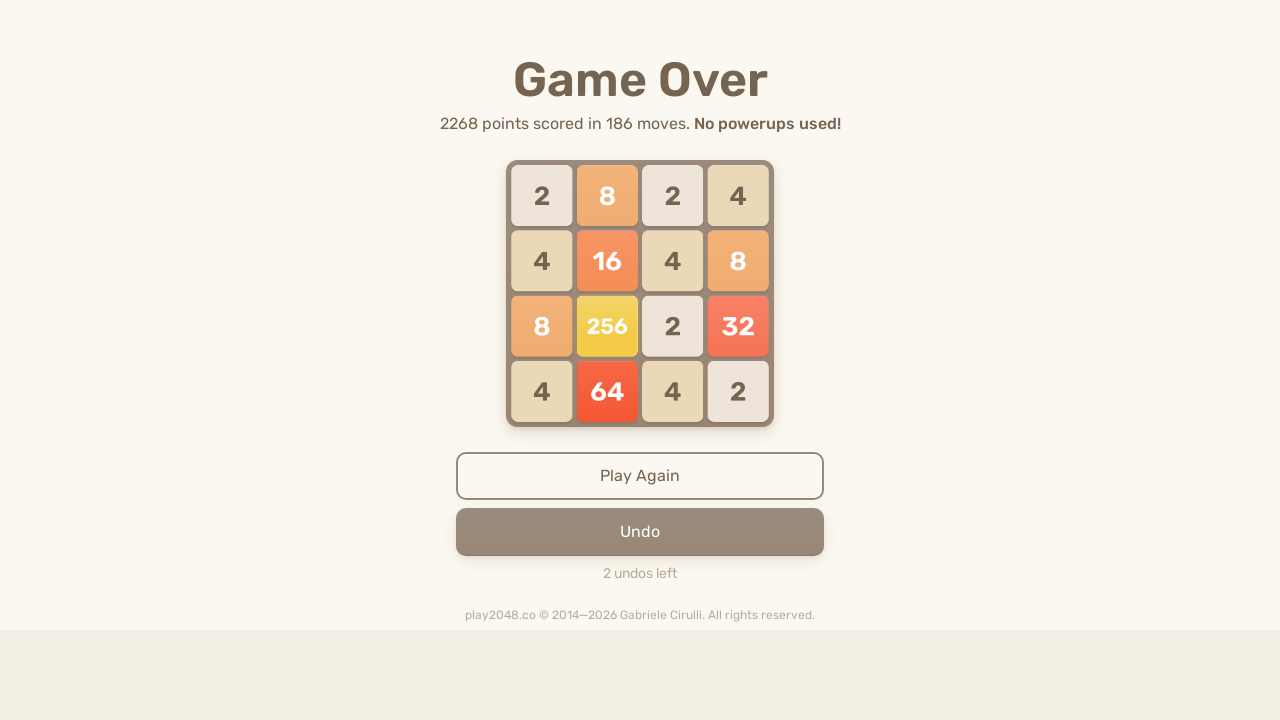

Pressed ArrowUp key on body
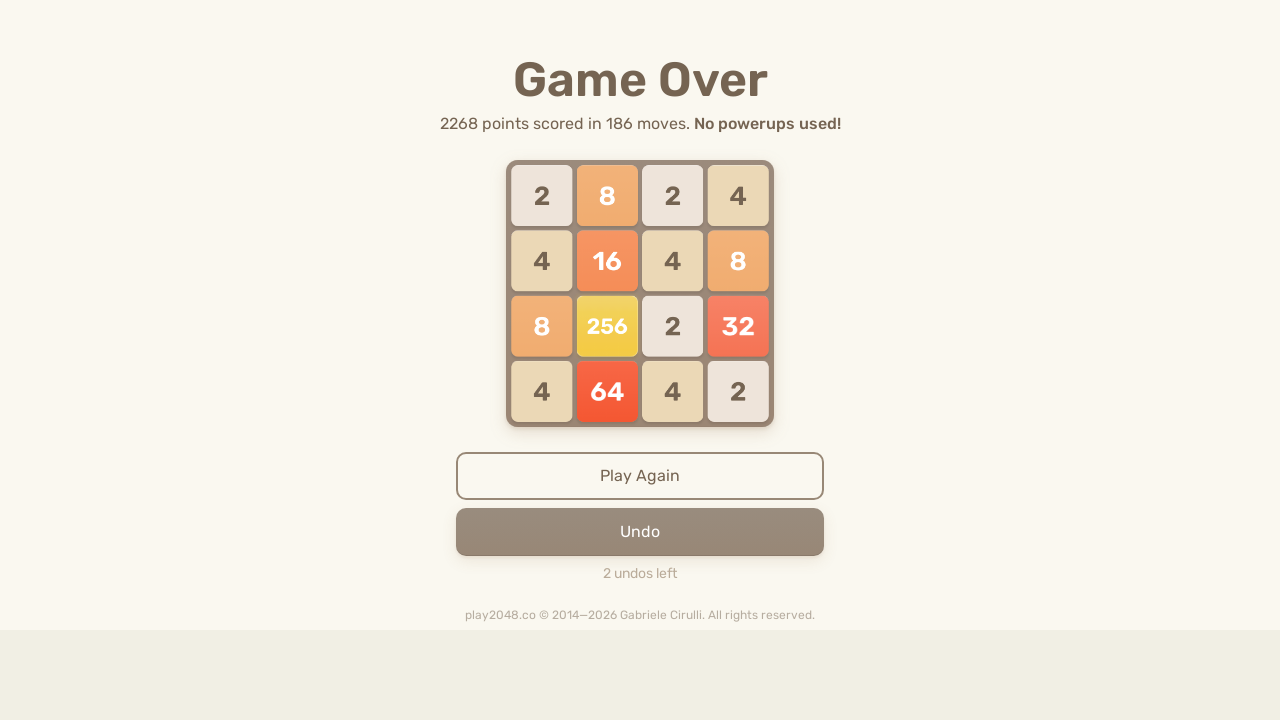

Pressed ArrowRight key on body
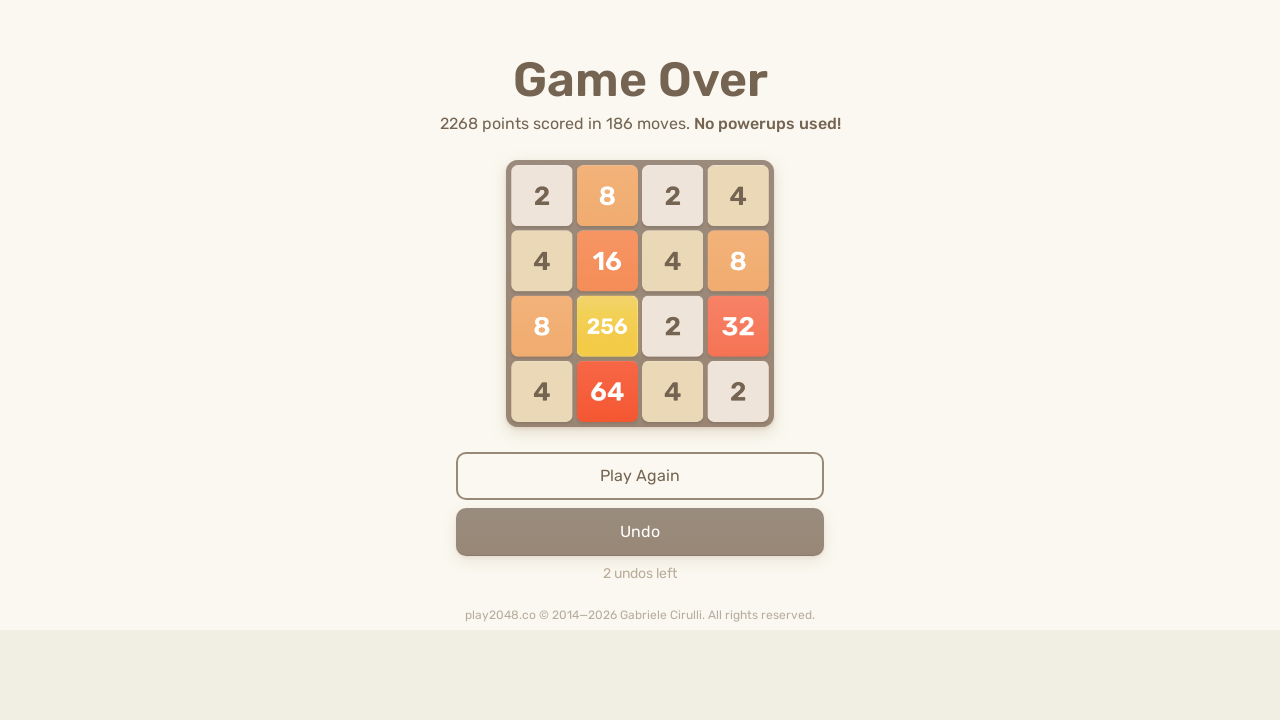

Pressed ArrowDown key on body
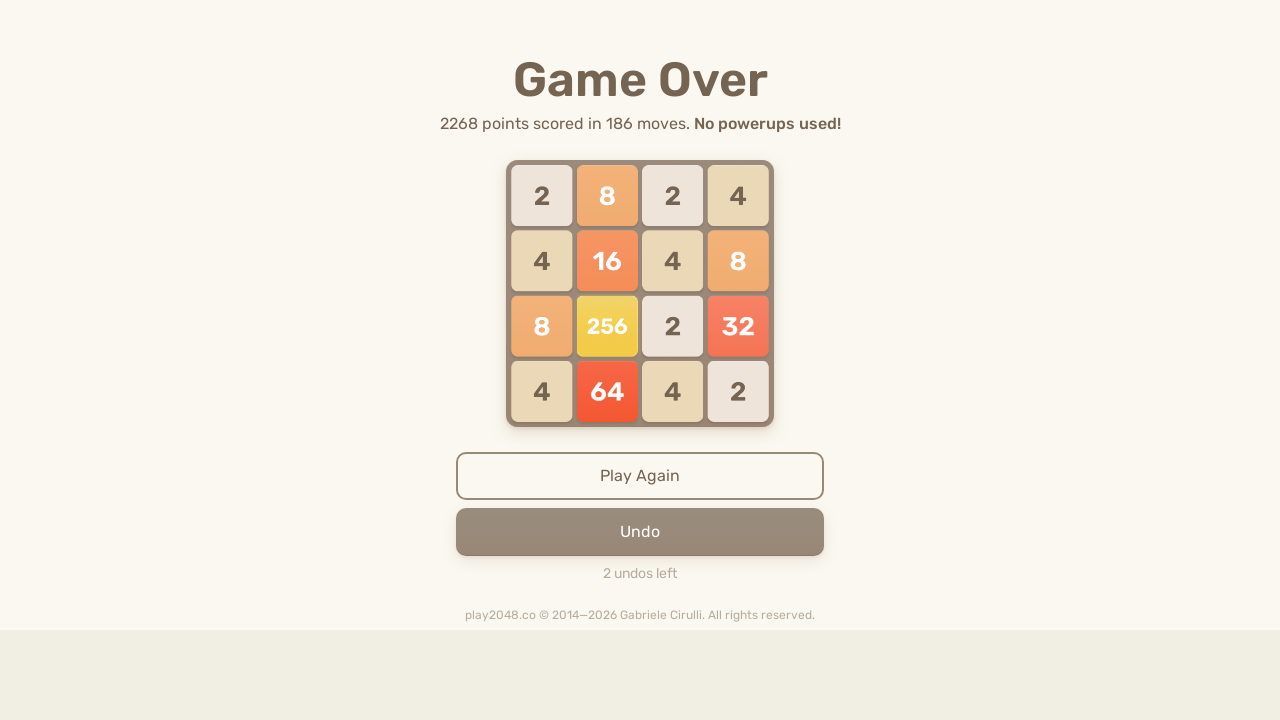

Pressed ArrowLeft key on body
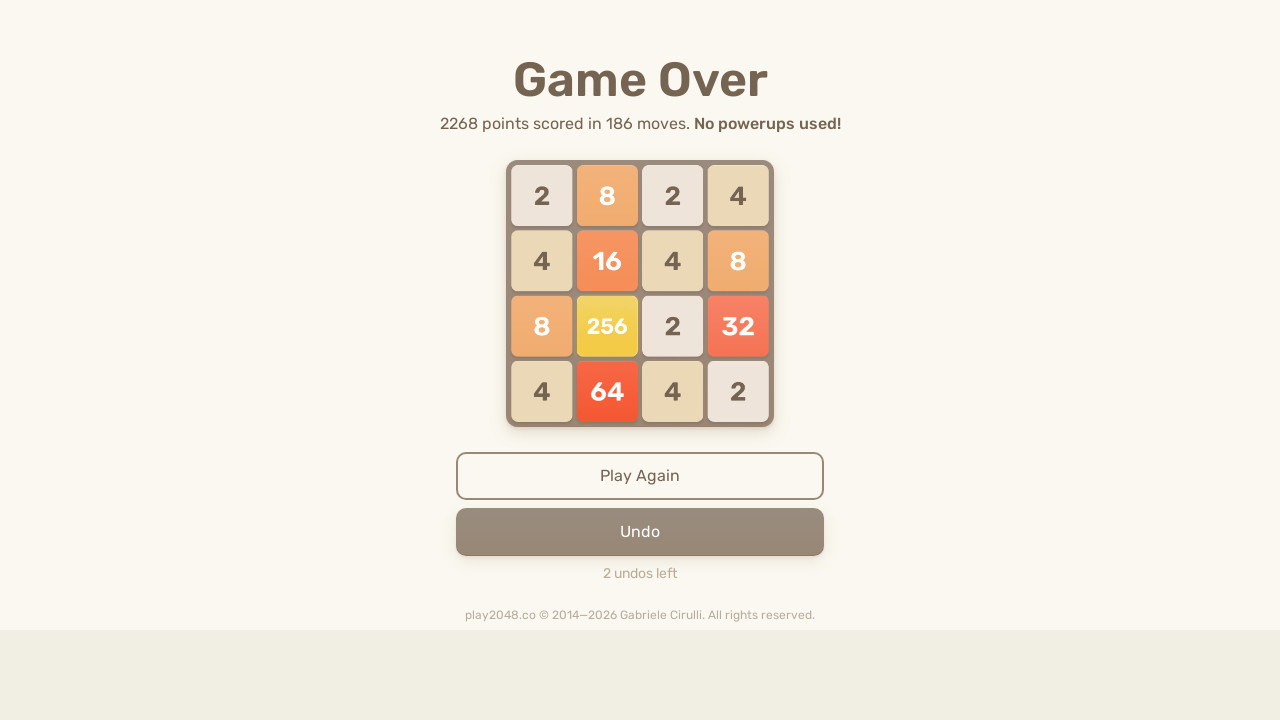

Pressed ArrowUp key on body
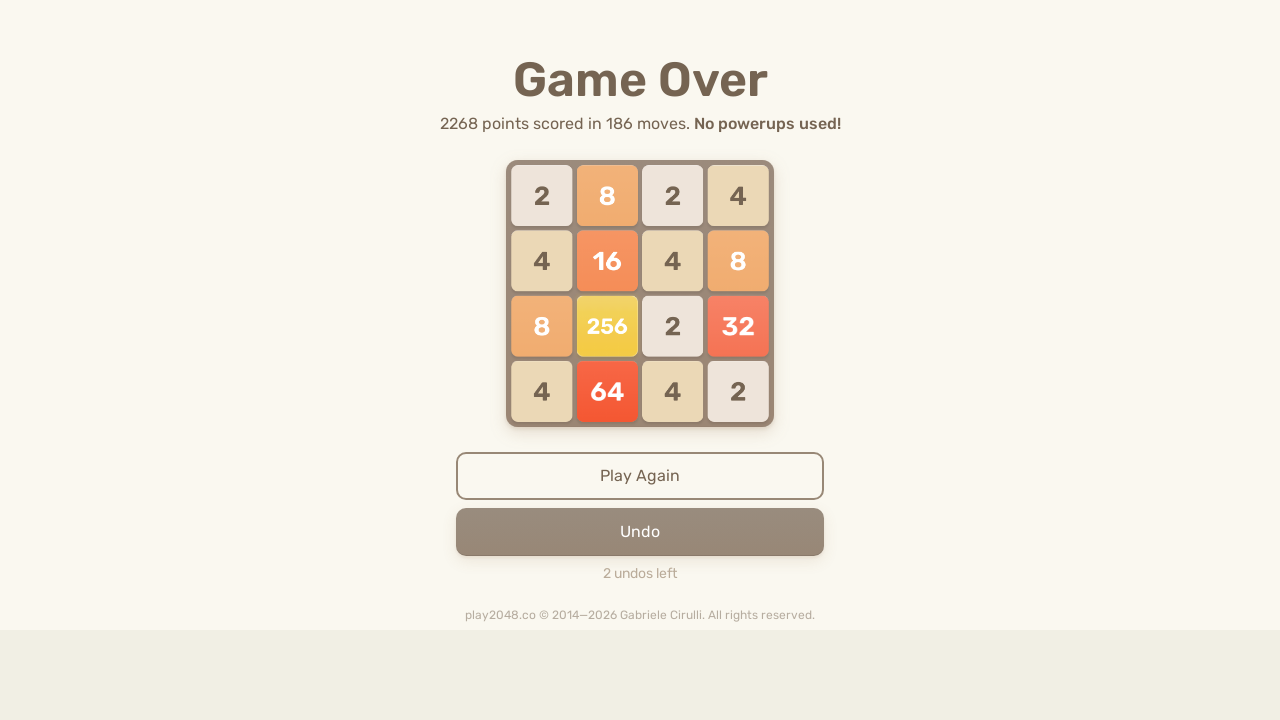

Pressed ArrowRight key on body
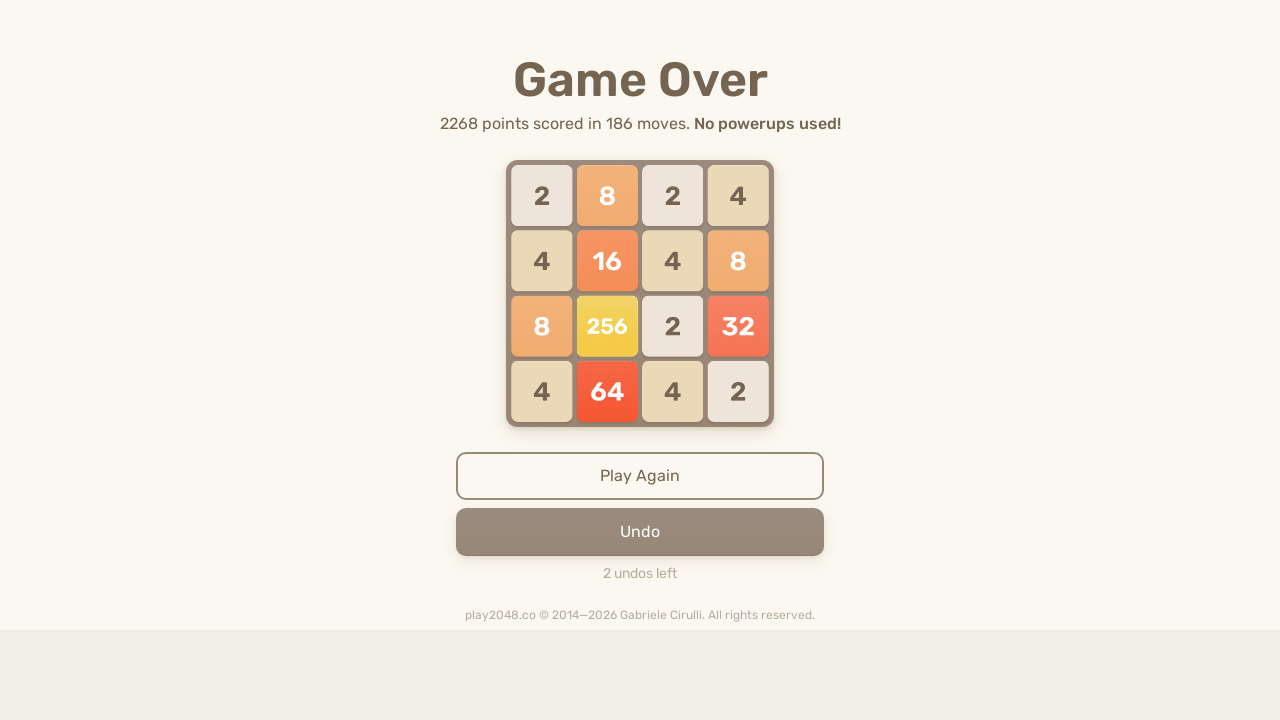

Pressed ArrowDown key on body
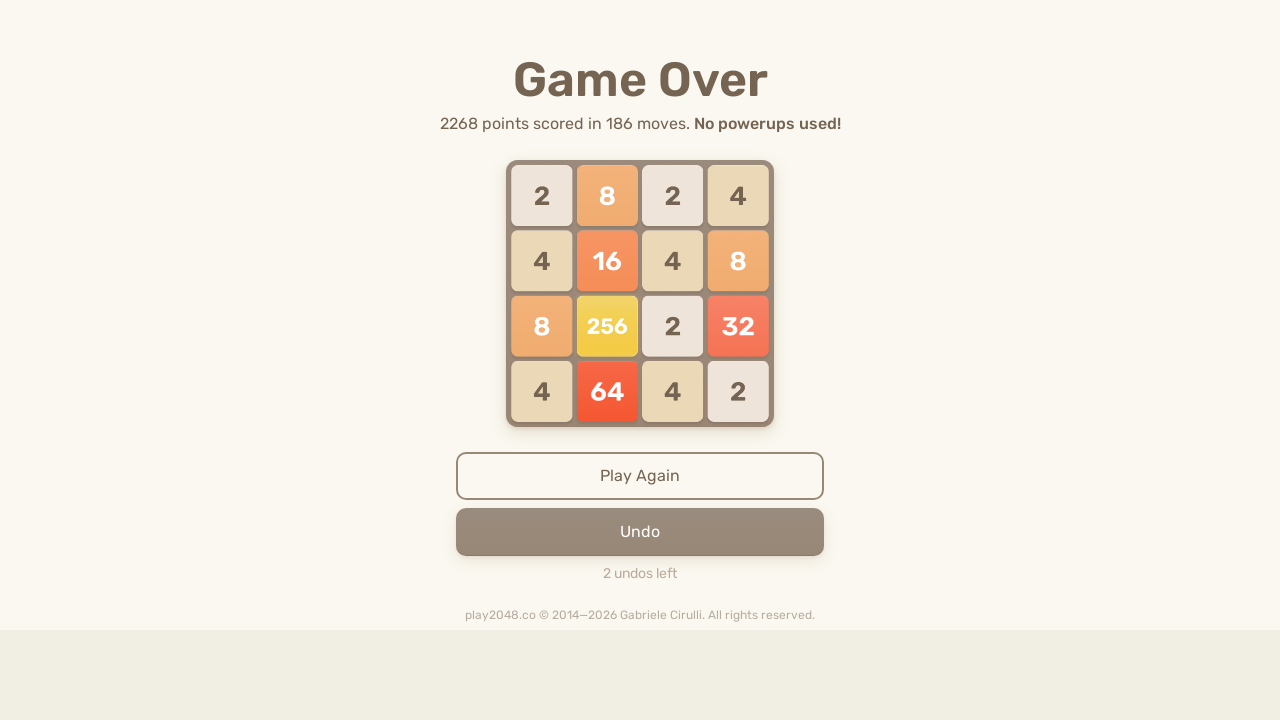

Pressed ArrowLeft key on body
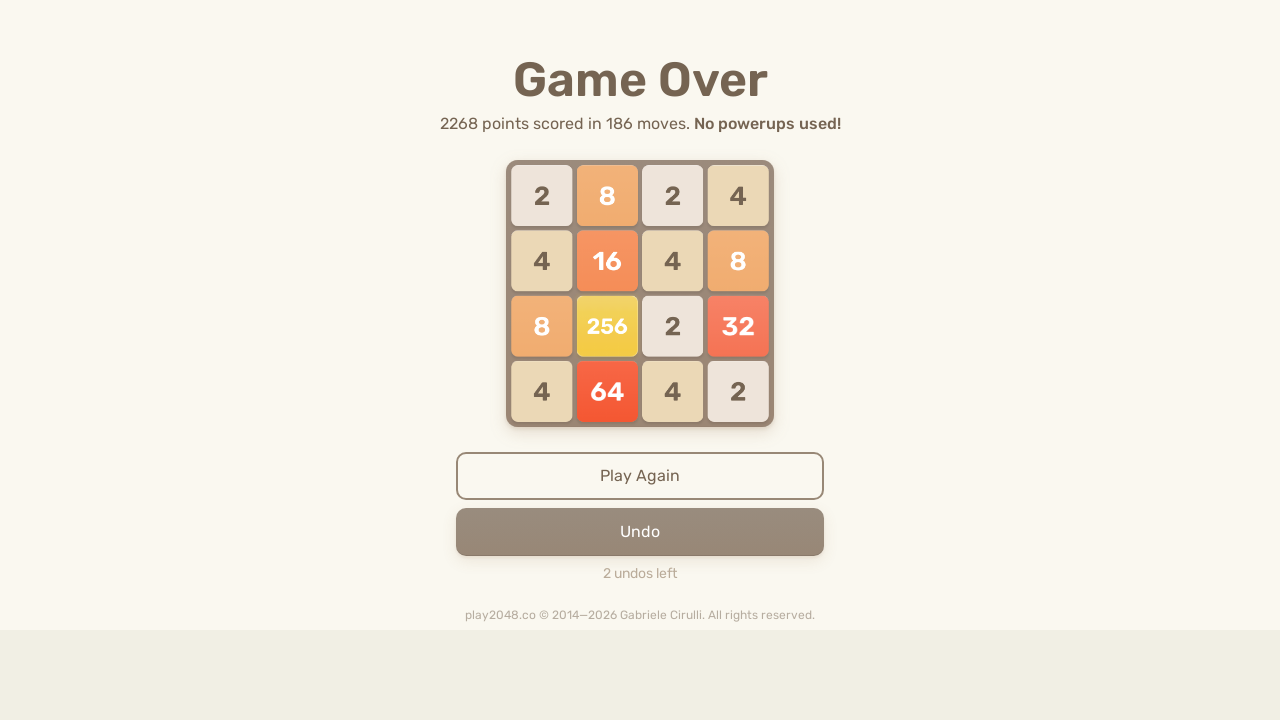

Pressed ArrowUp key on body
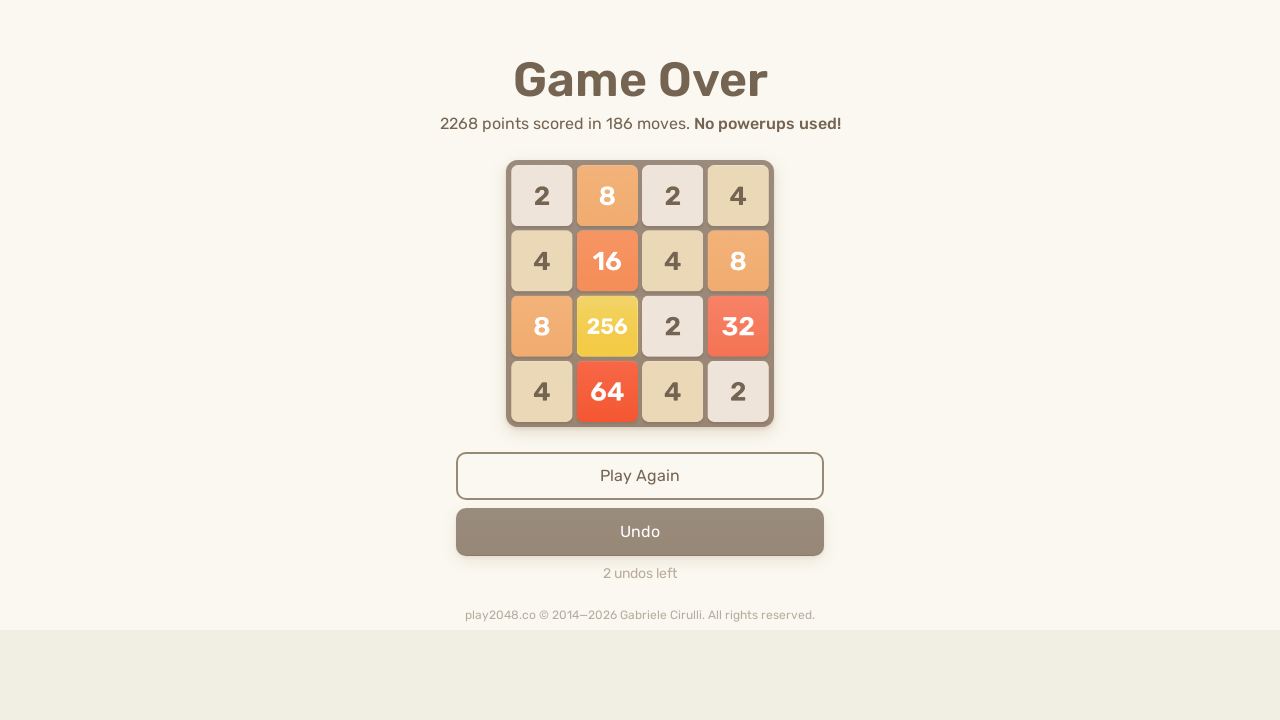

Pressed ArrowRight key on body
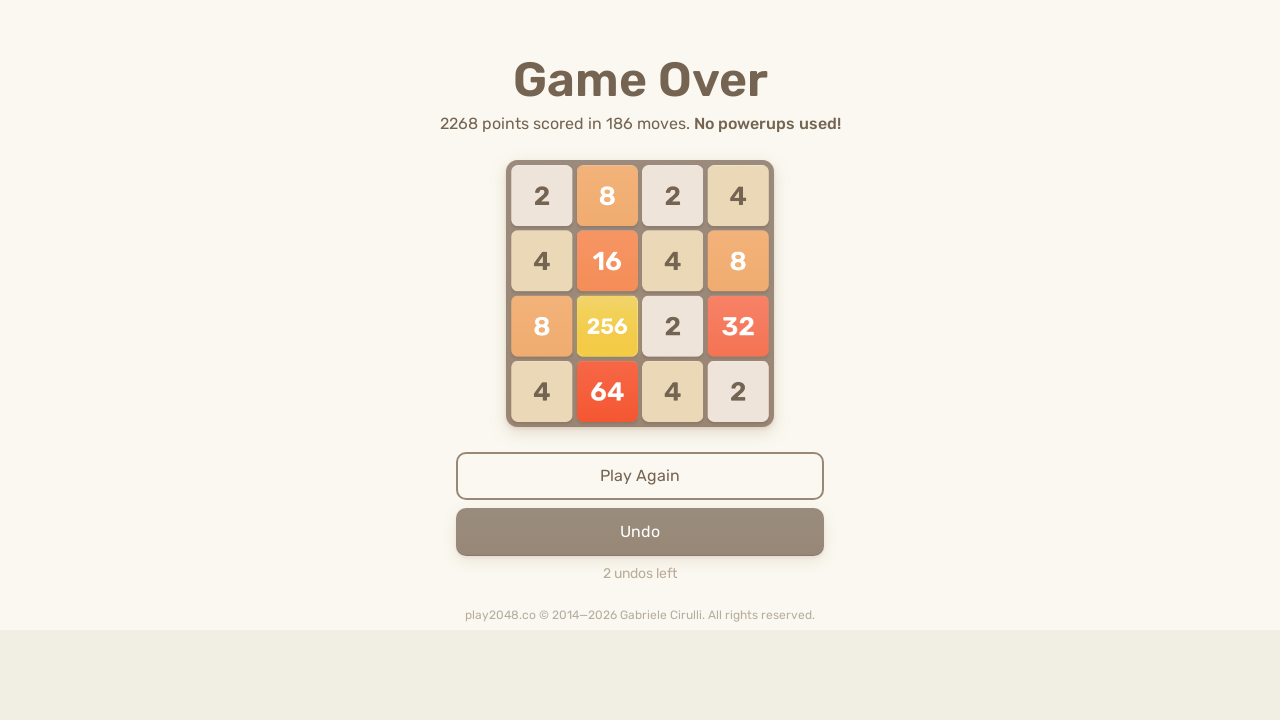

Pressed ArrowDown key on body
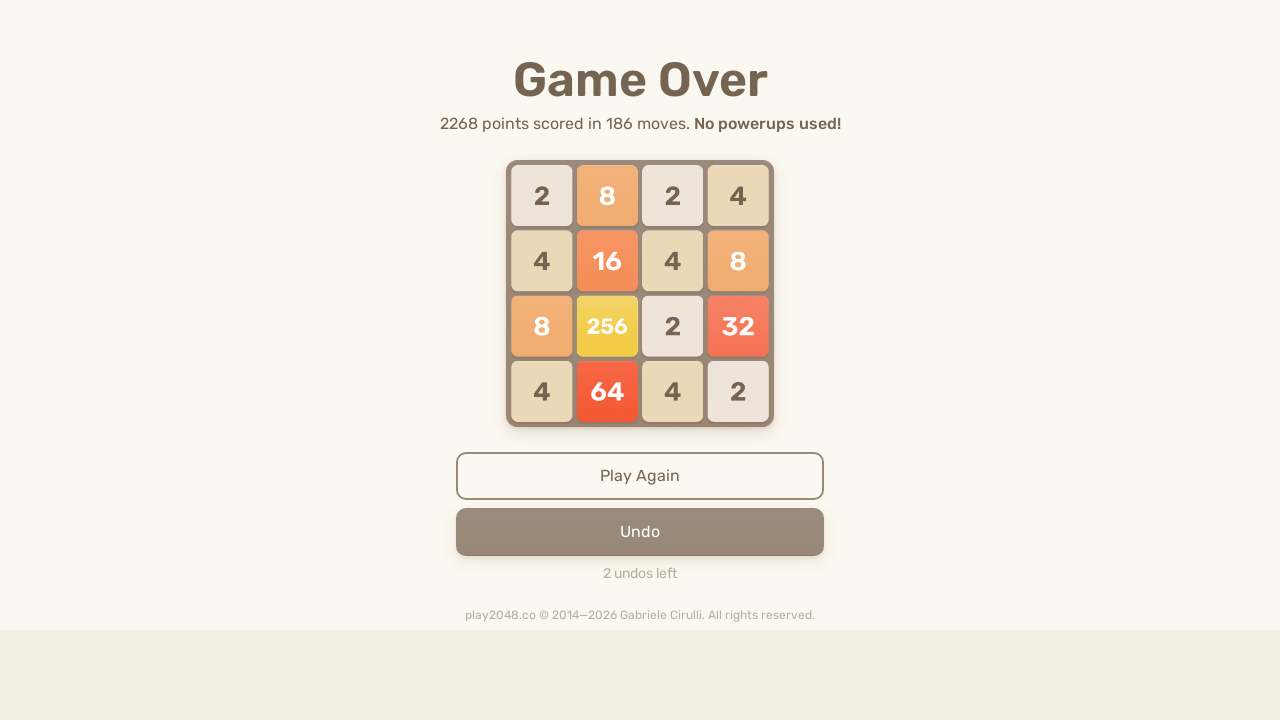

Pressed ArrowLeft key on body
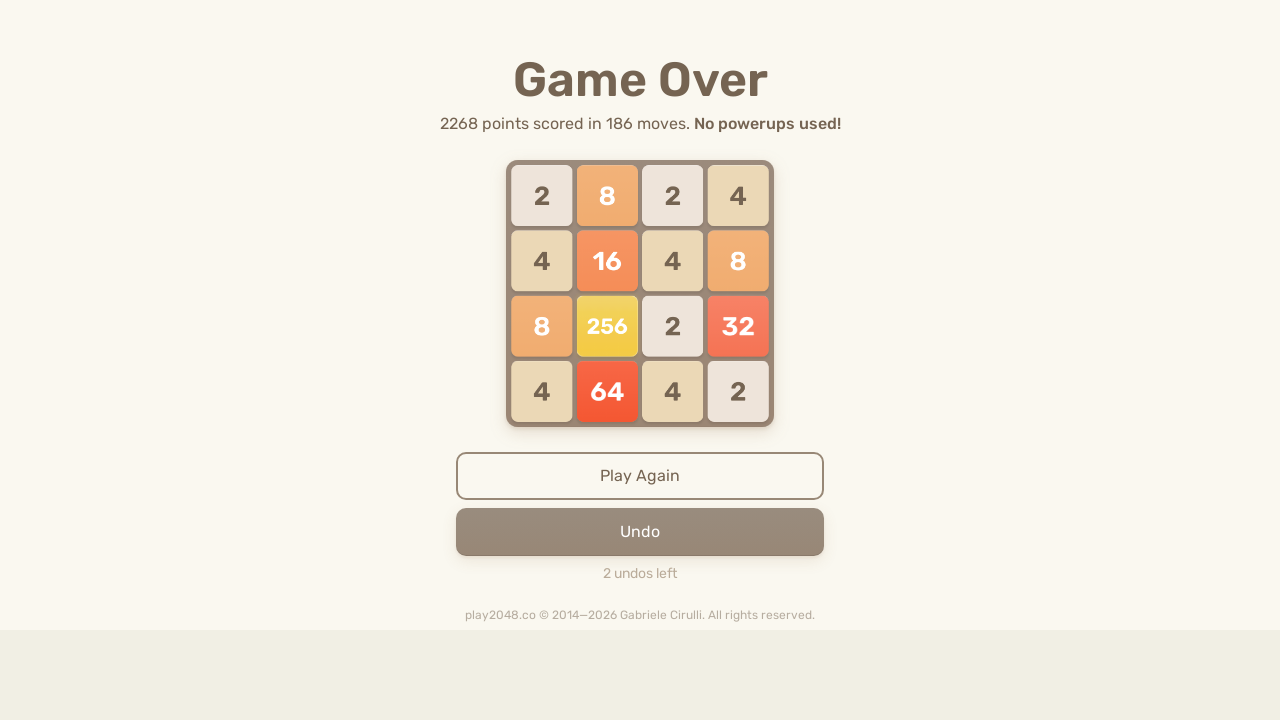

Pressed ArrowUp key on body
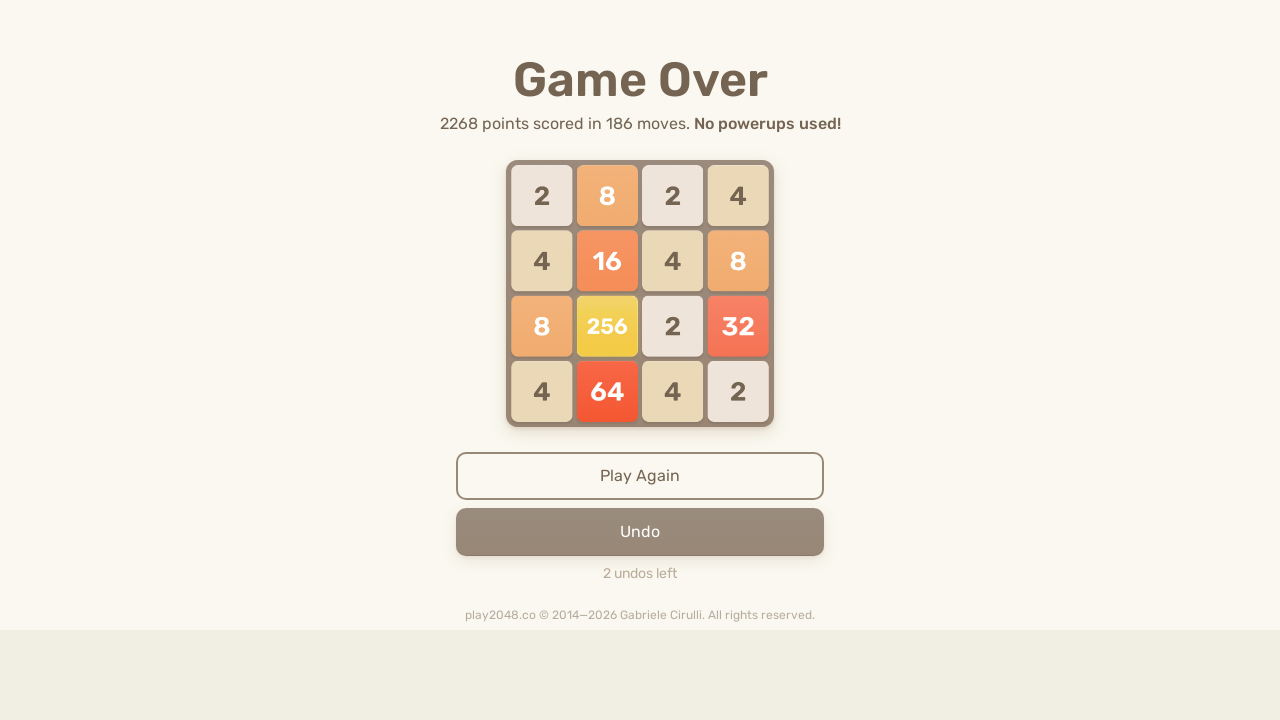

Pressed ArrowRight key on body
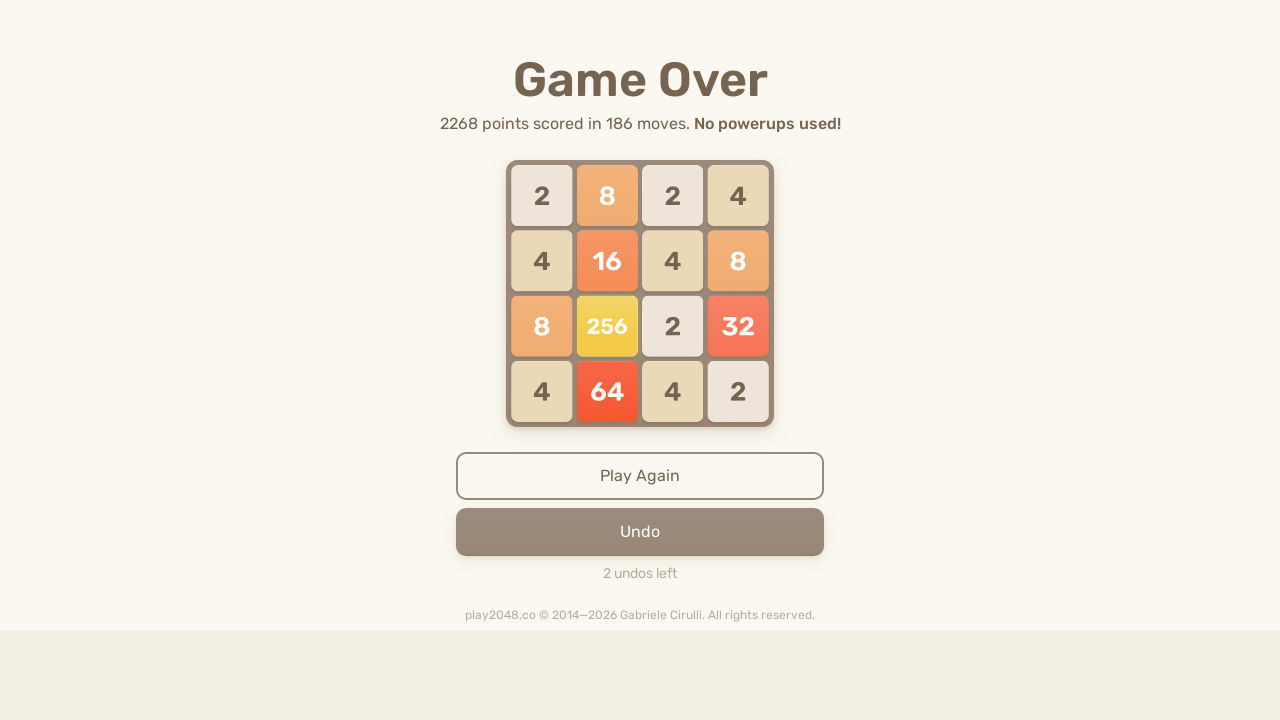

Pressed ArrowDown key on body
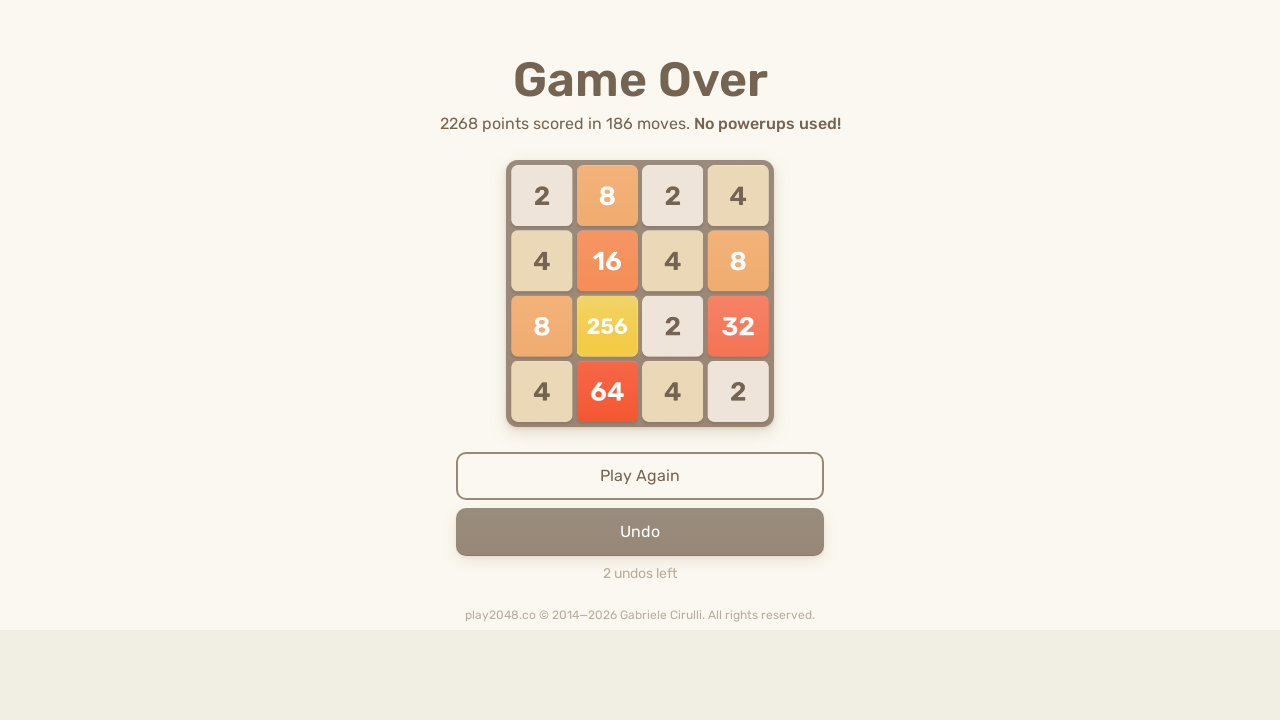

Pressed ArrowLeft key on body
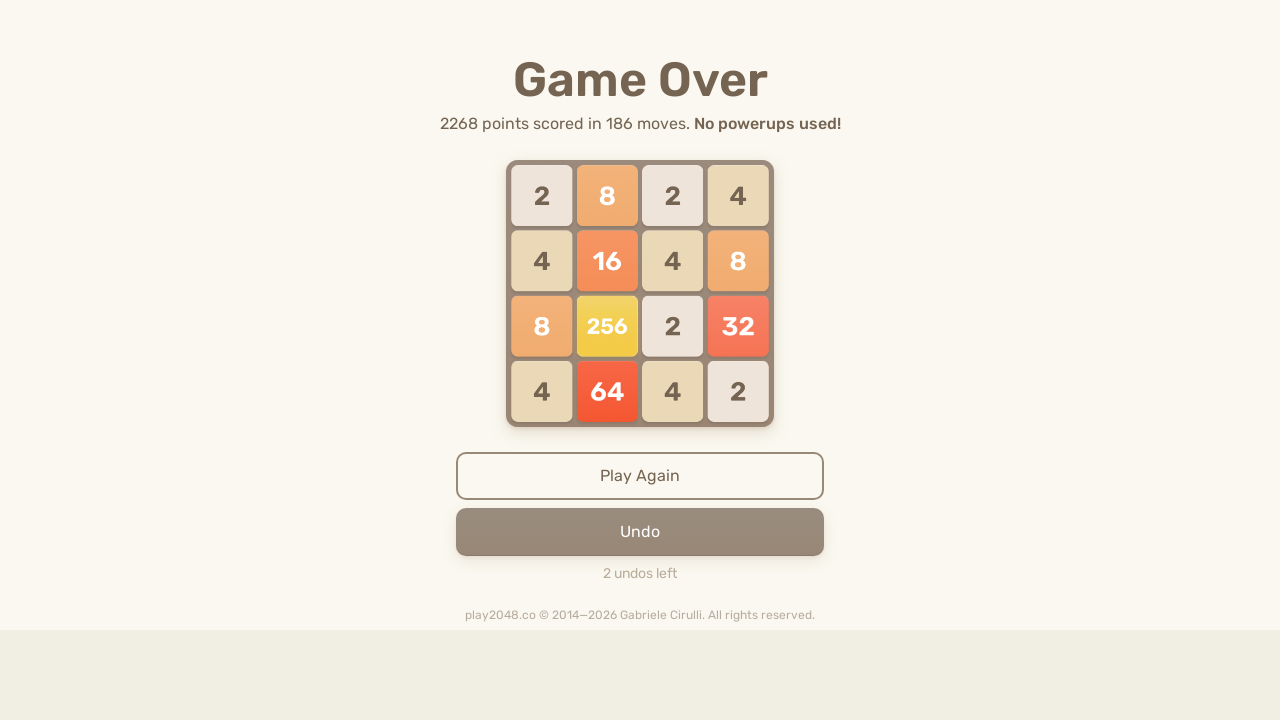

Pressed ArrowUp key on body
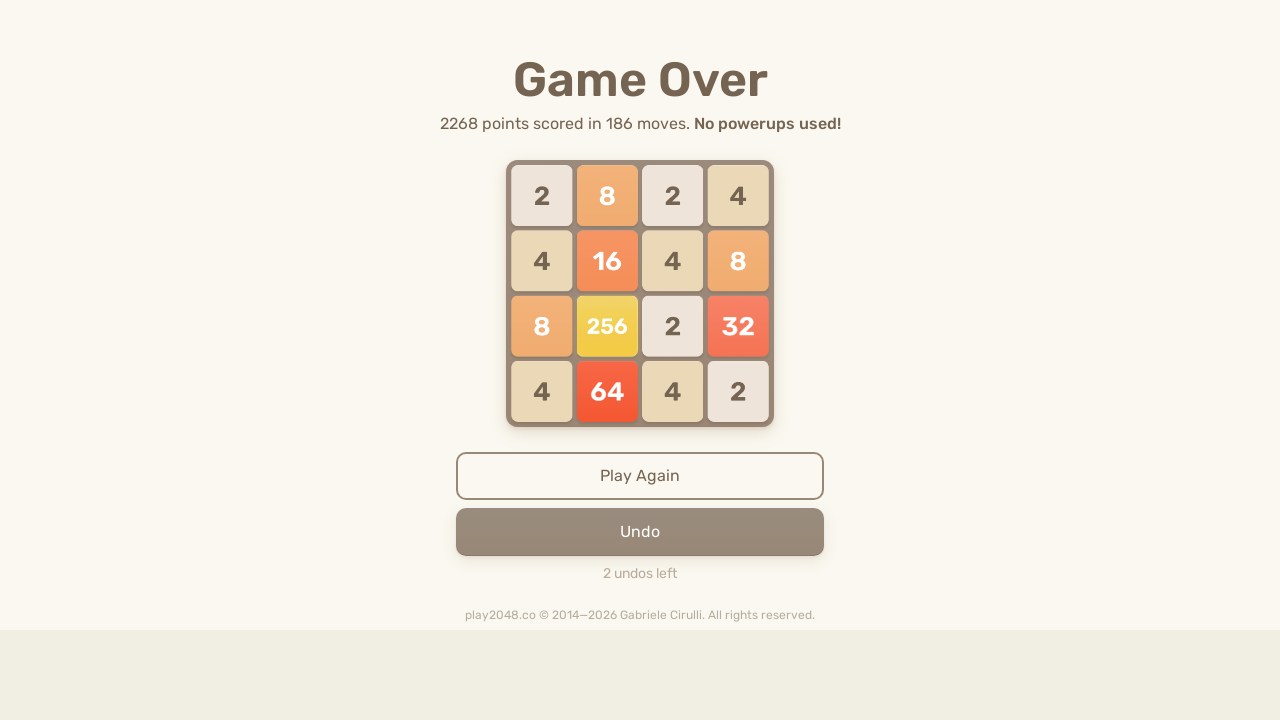

Pressed ArrowRight key on body
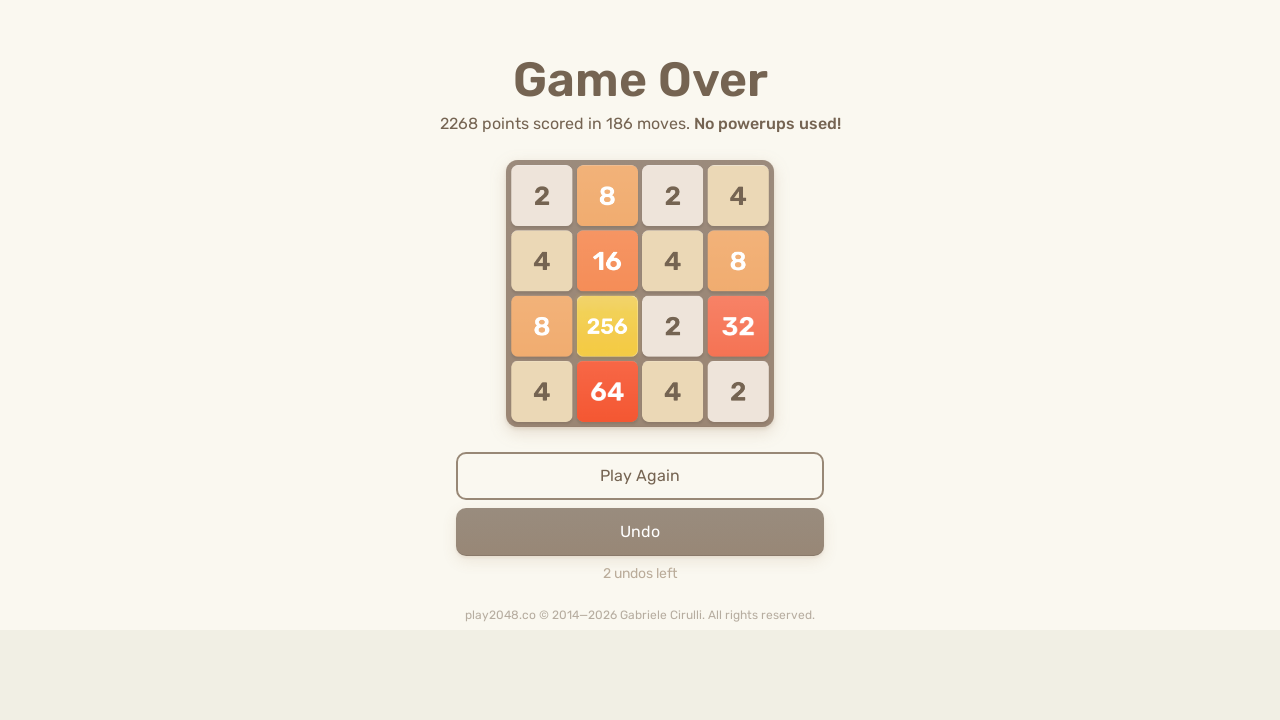

Pressed ArrowDown key on body
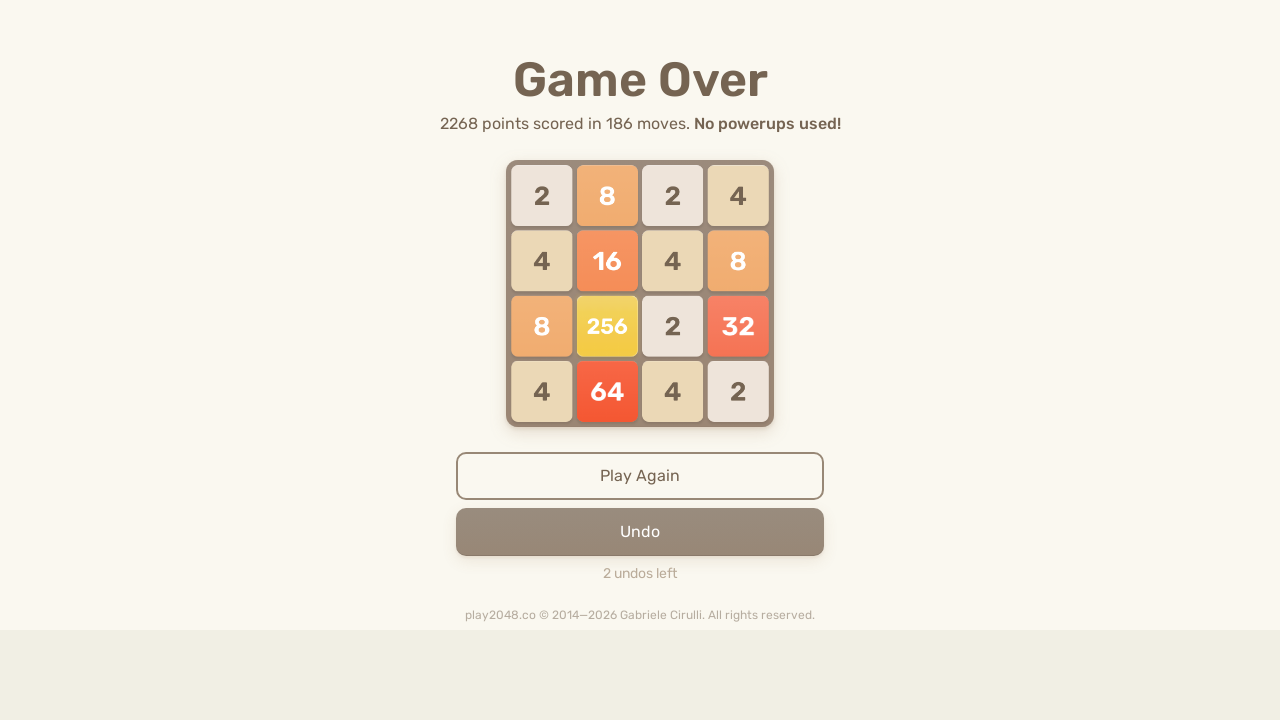

Pressed ArrowLeft key on body
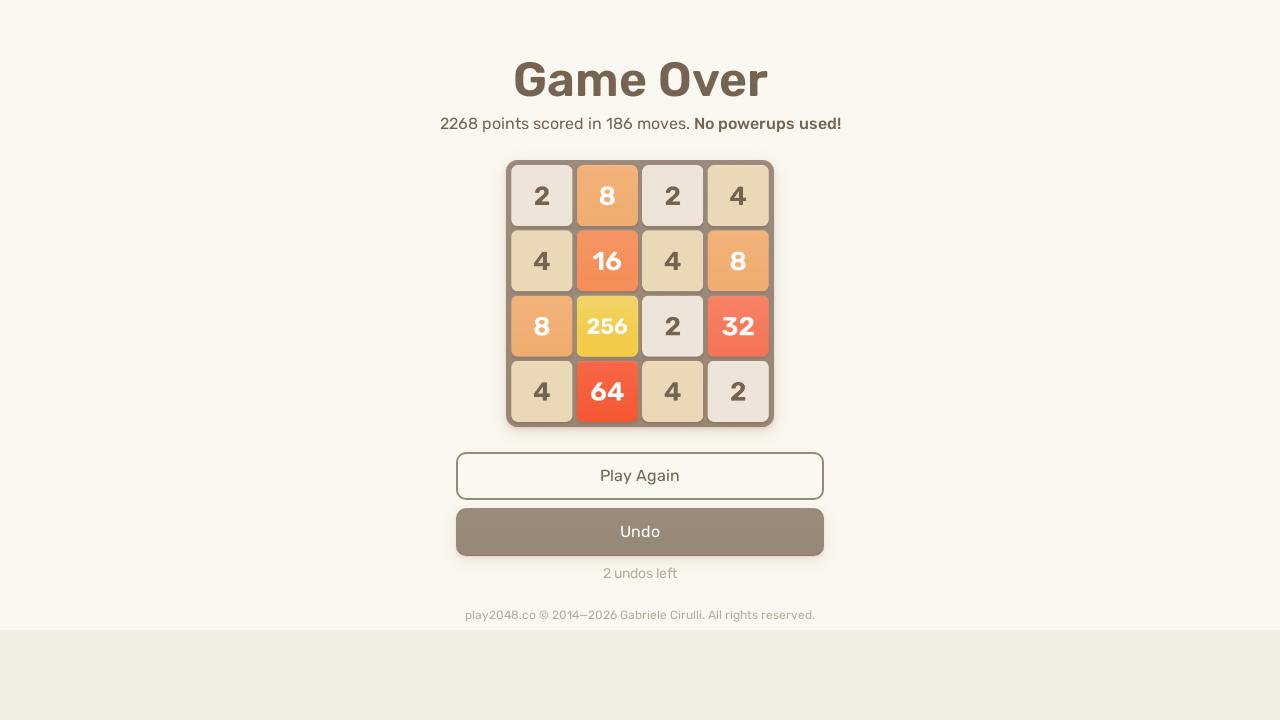

Pressed ArrowUp key on body
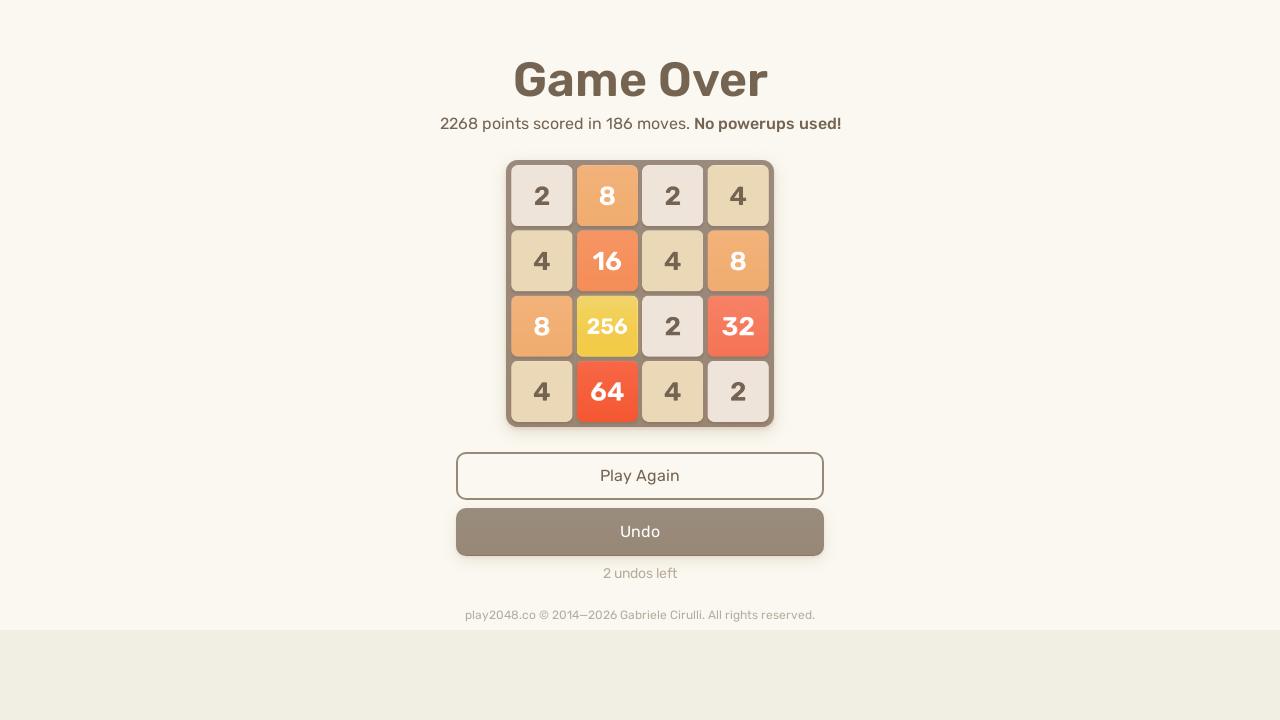

Pressed ArrowRight key on body
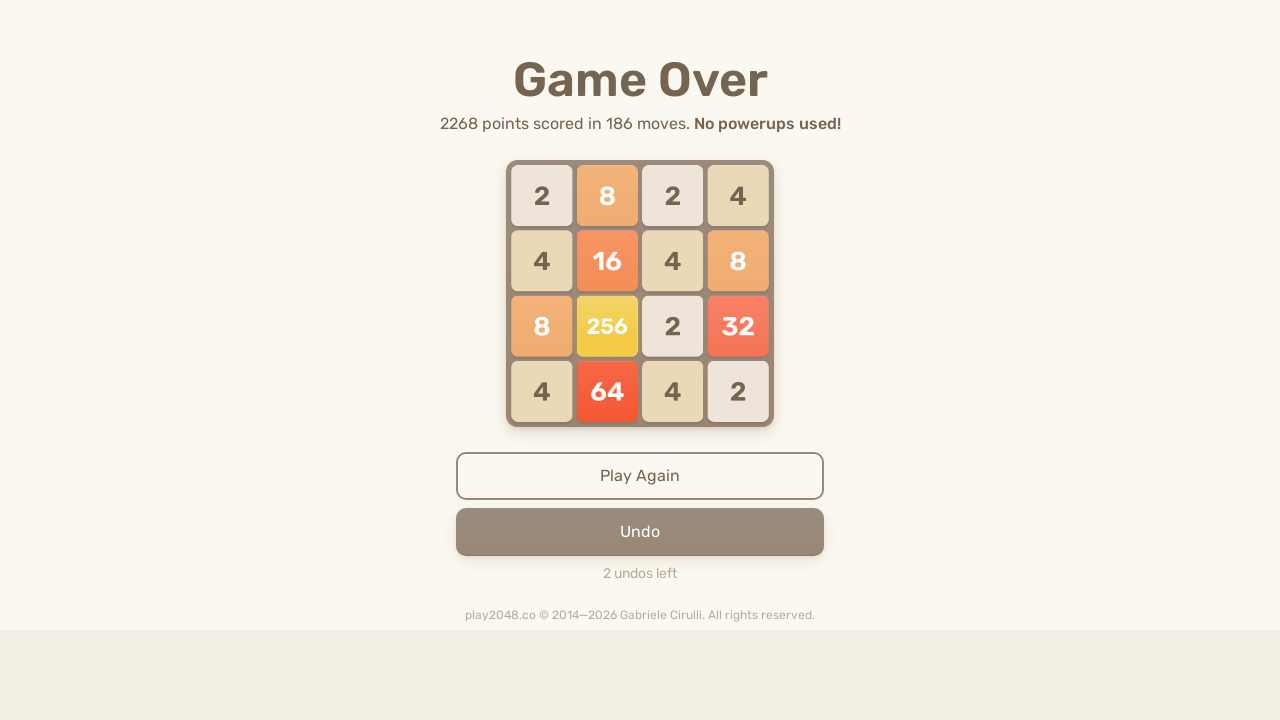

Pressed ArrowDown key on body
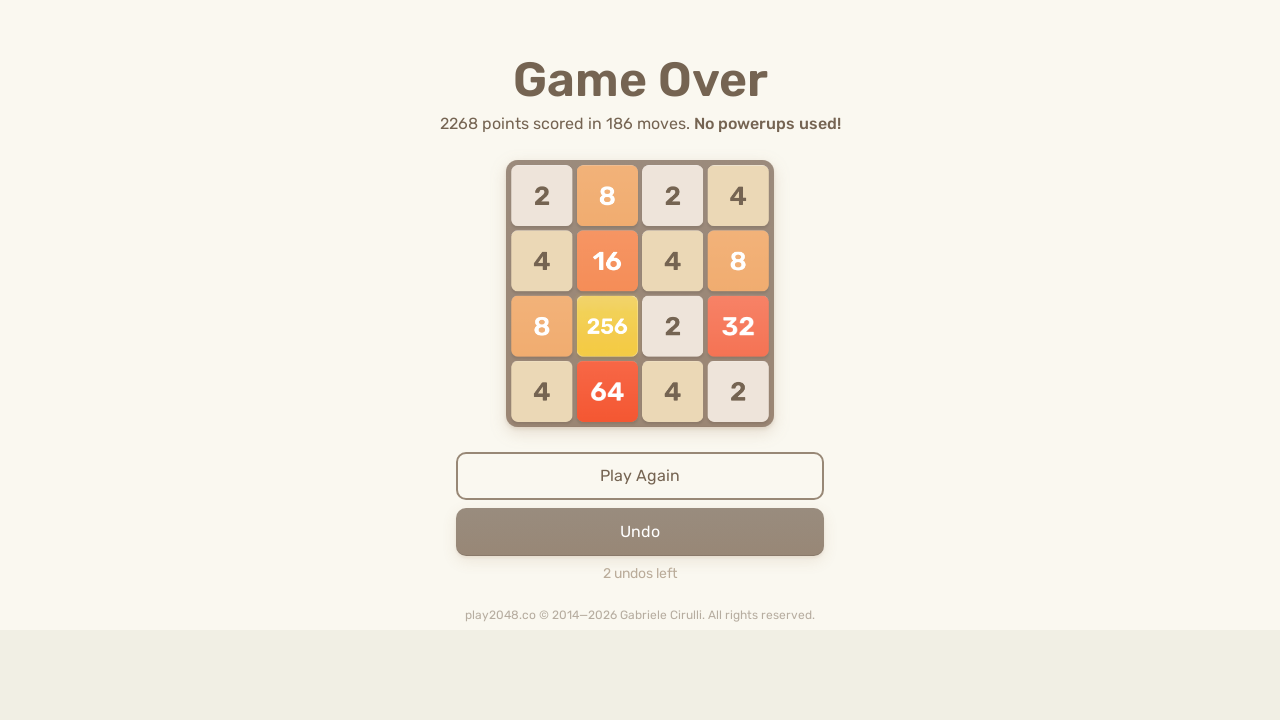

Pressed ArrowLeft key on body
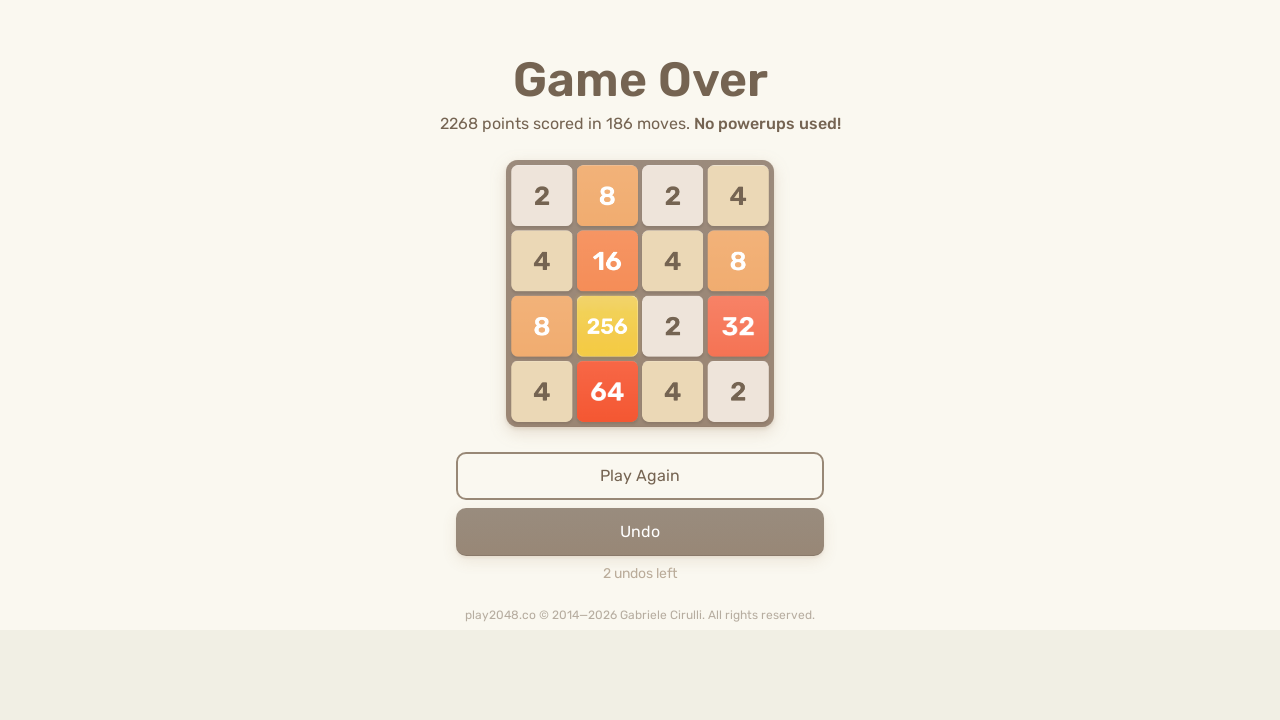

Pressed ArrowUp key on body
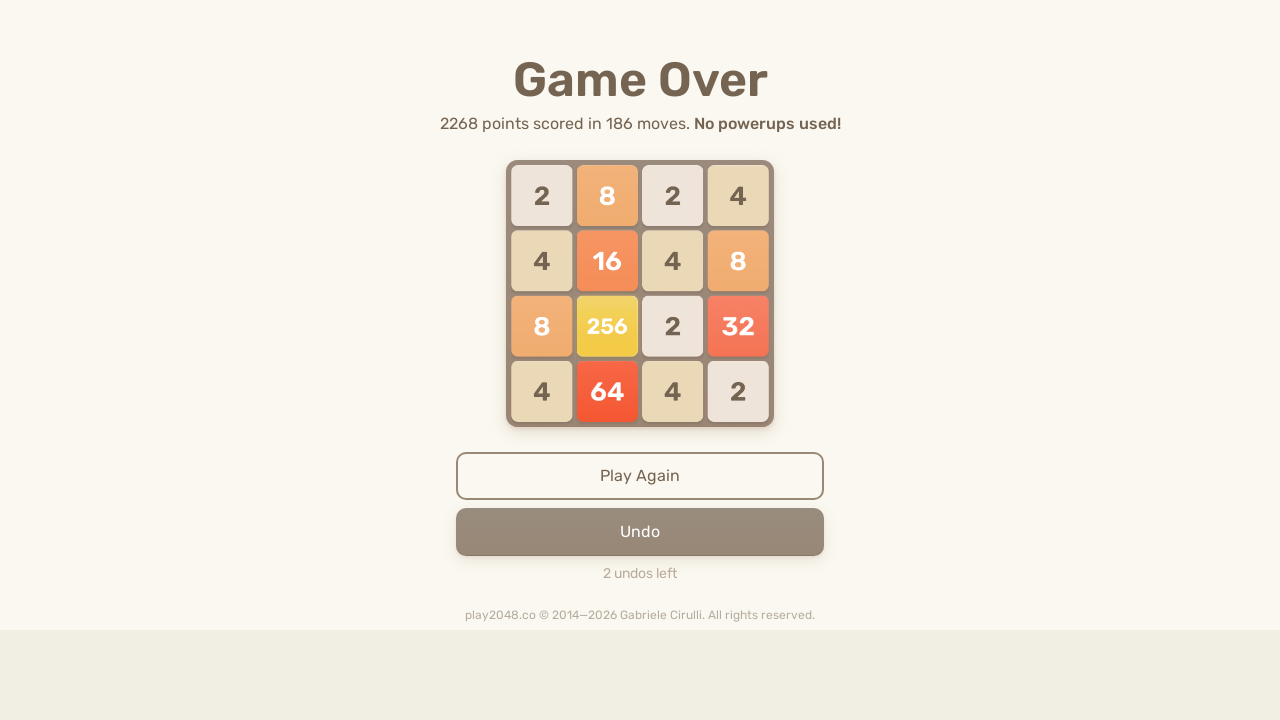

Pressed ArrowRight key on body
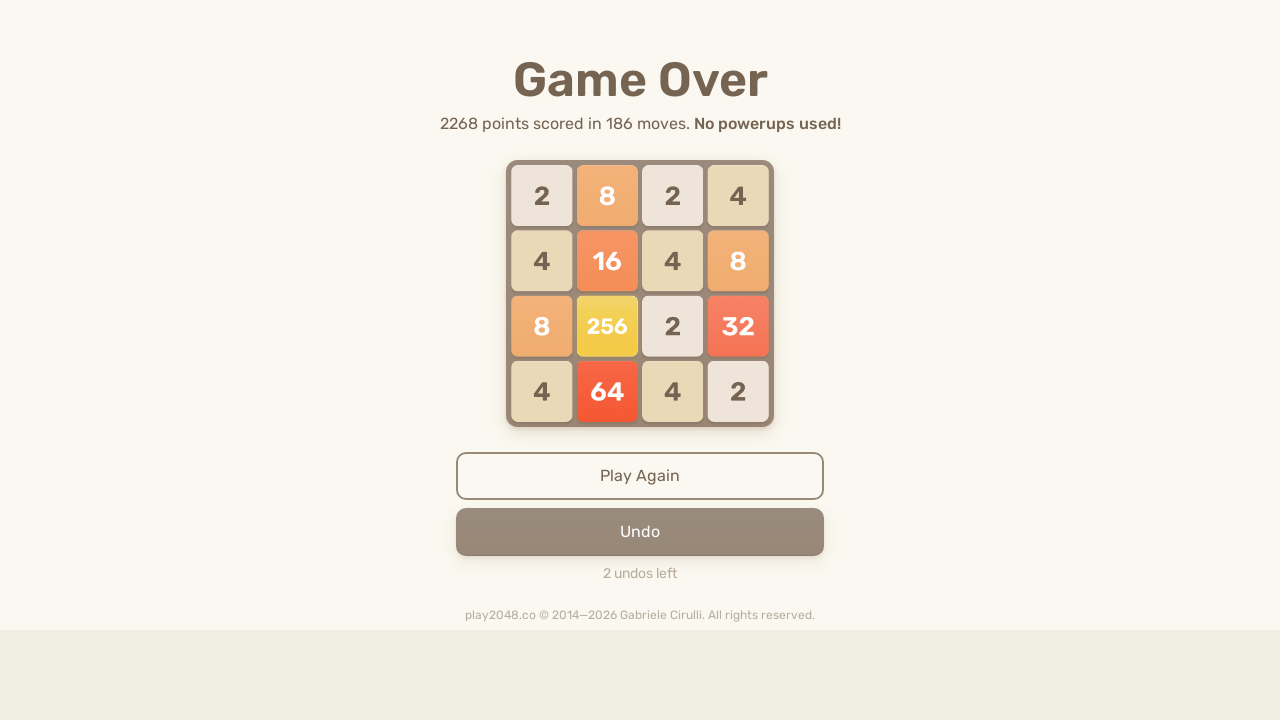

Pressed ArrowDown key on body
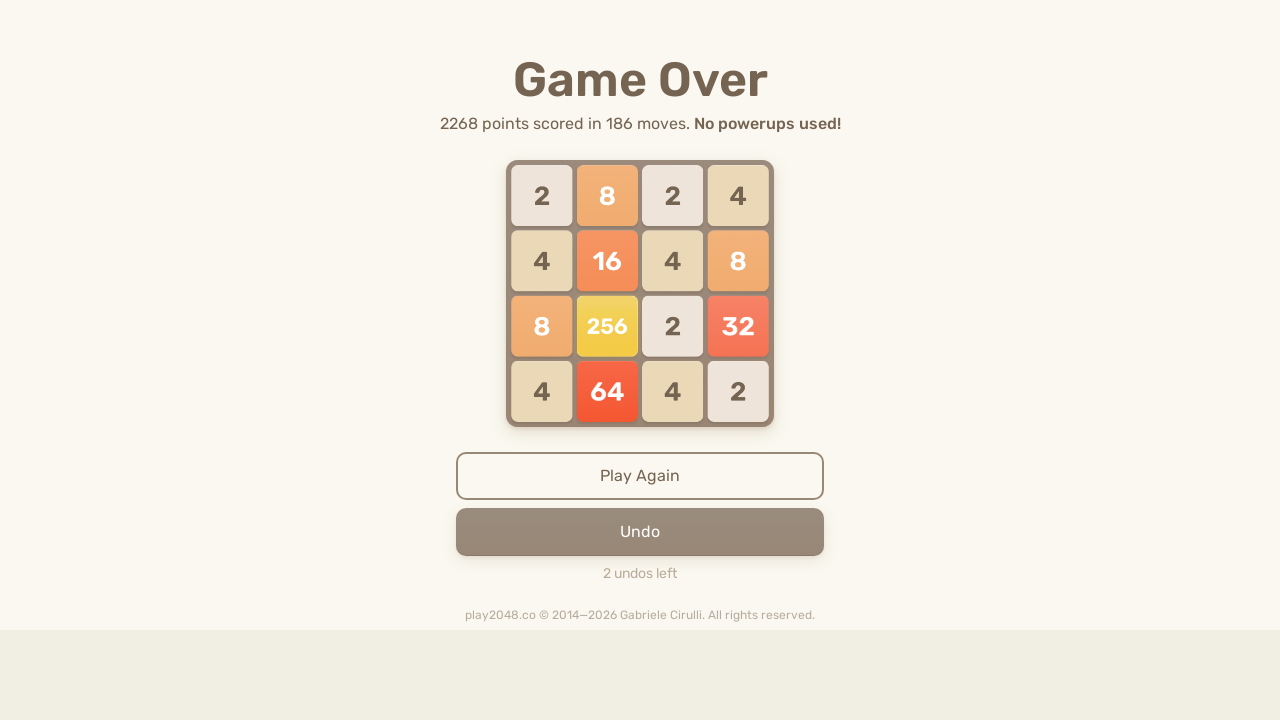

Pressed ArrowLeft key on body
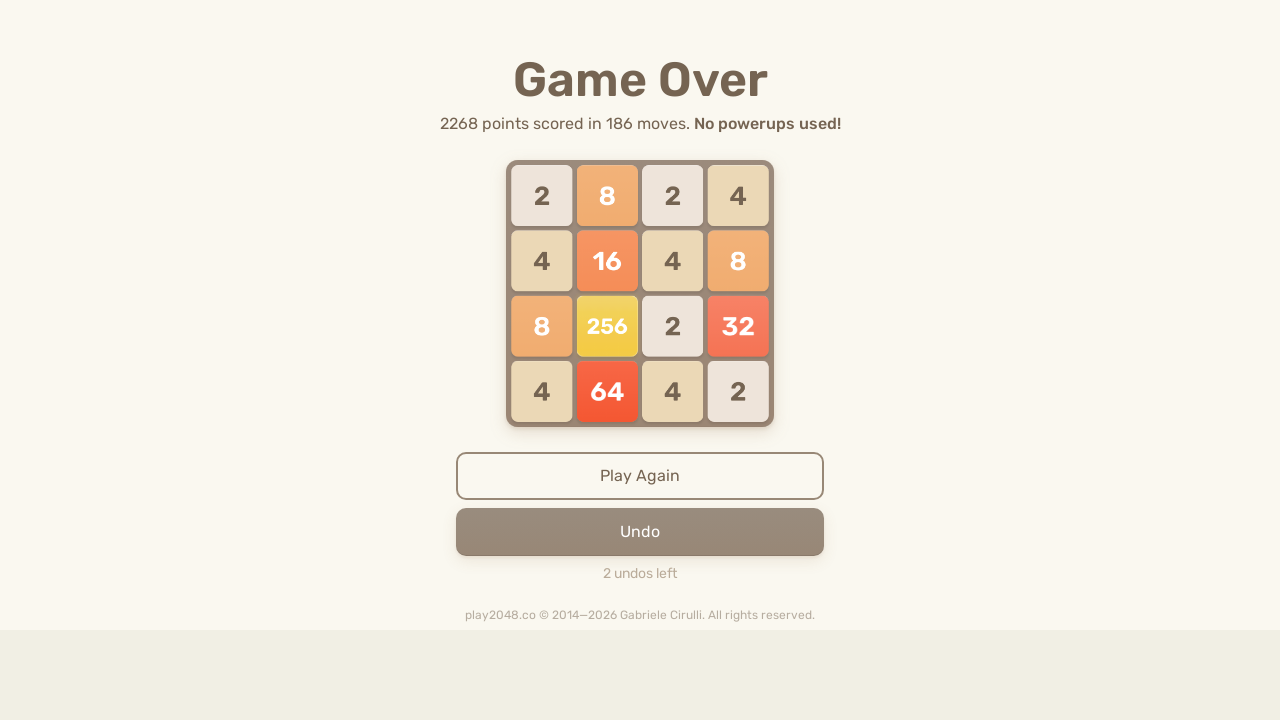

Pressed ArrowUp key on body
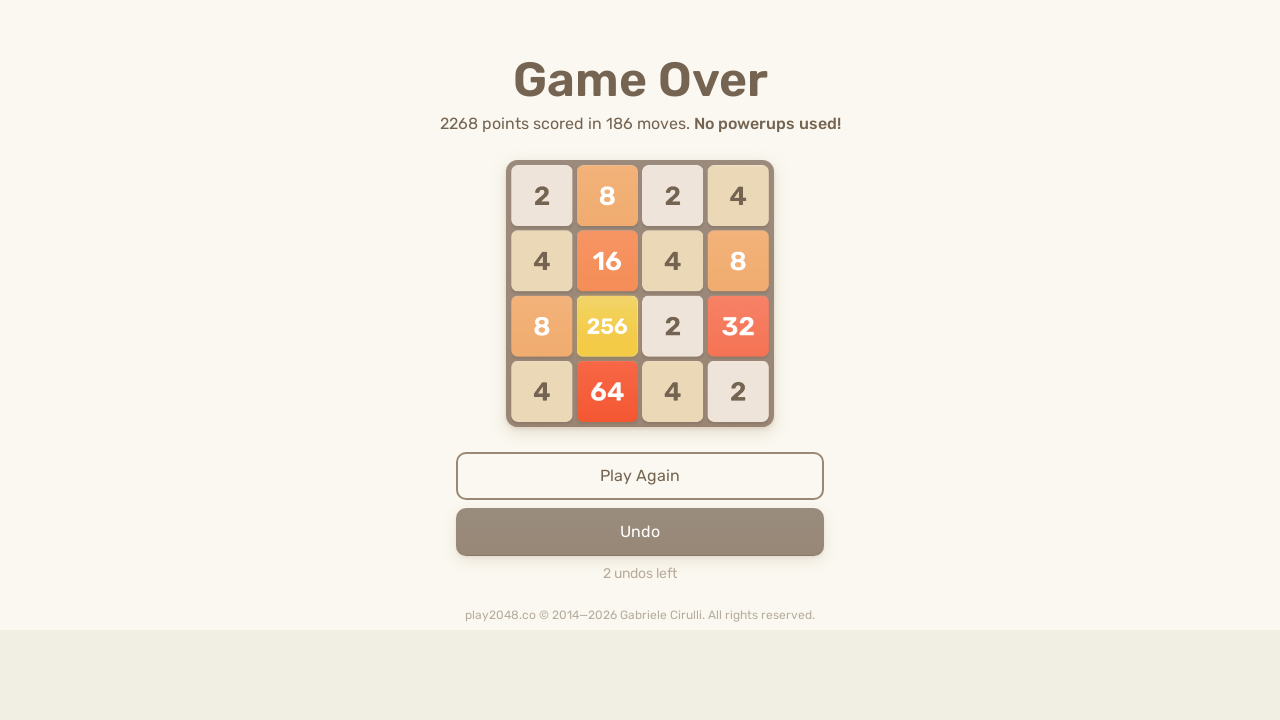

Pressed ArrowRight key on body
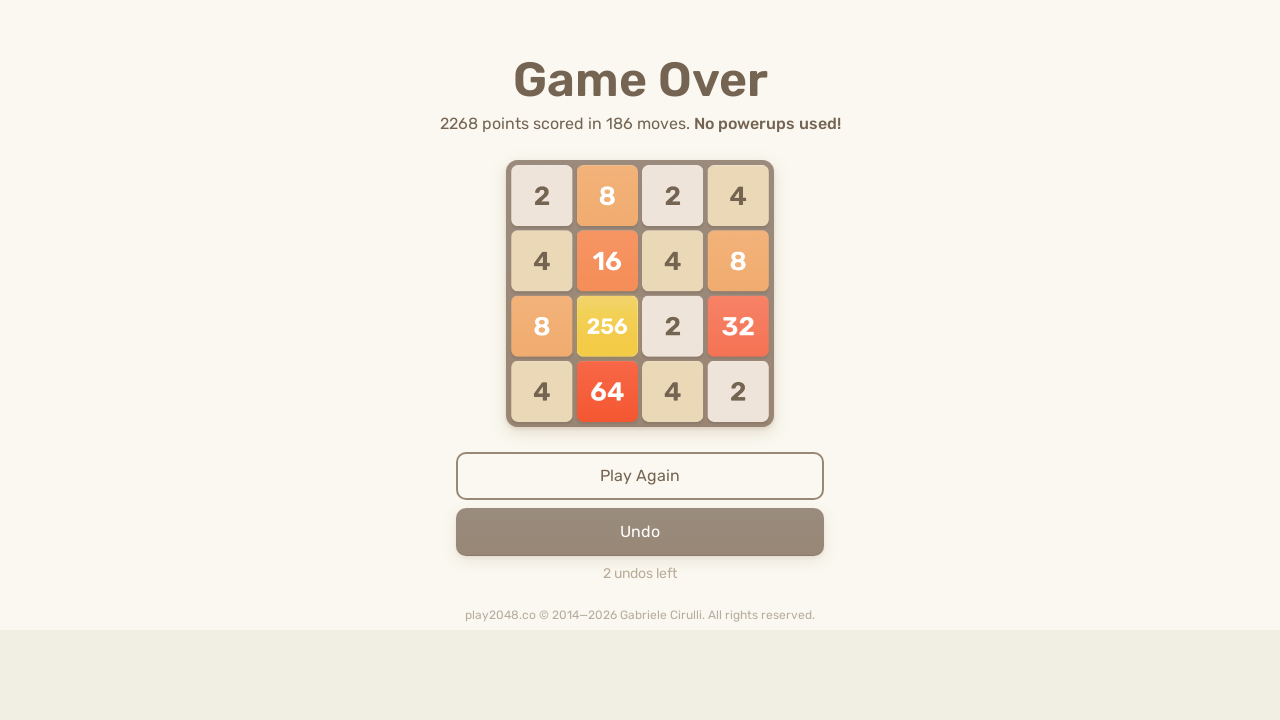

Pressed ArrowDown key on body
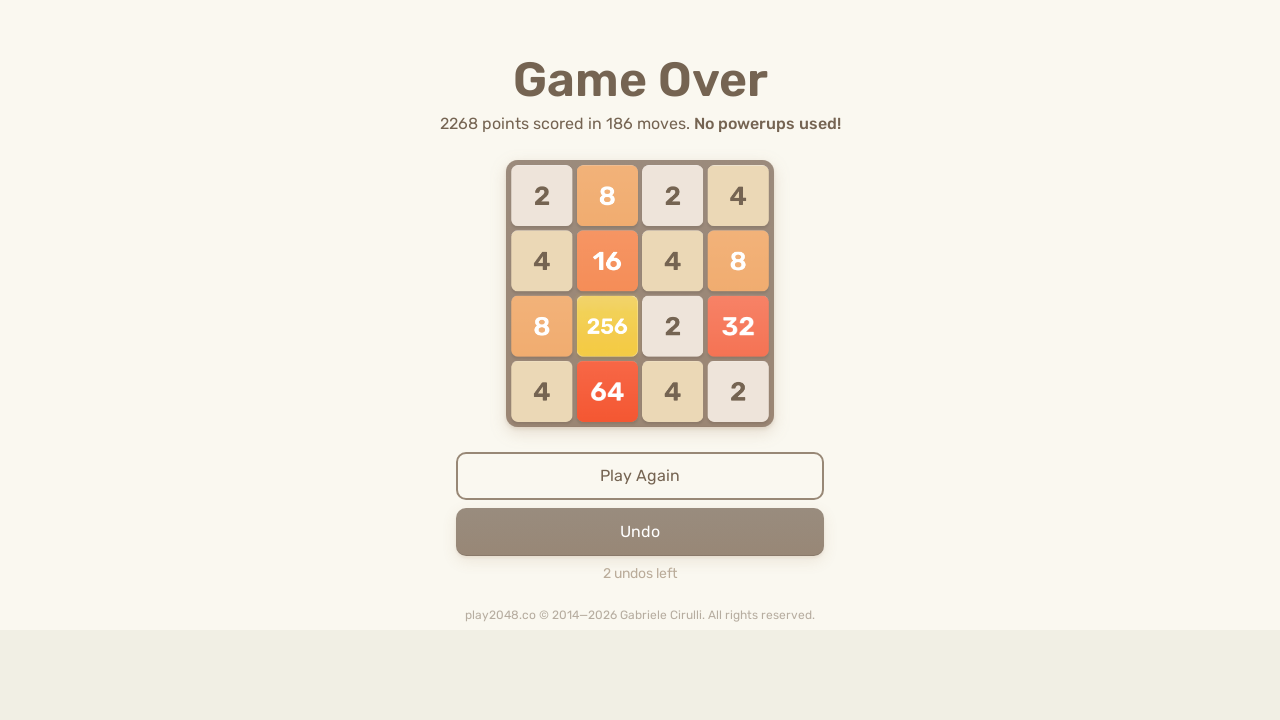

Pressed ArrowLeft key on body
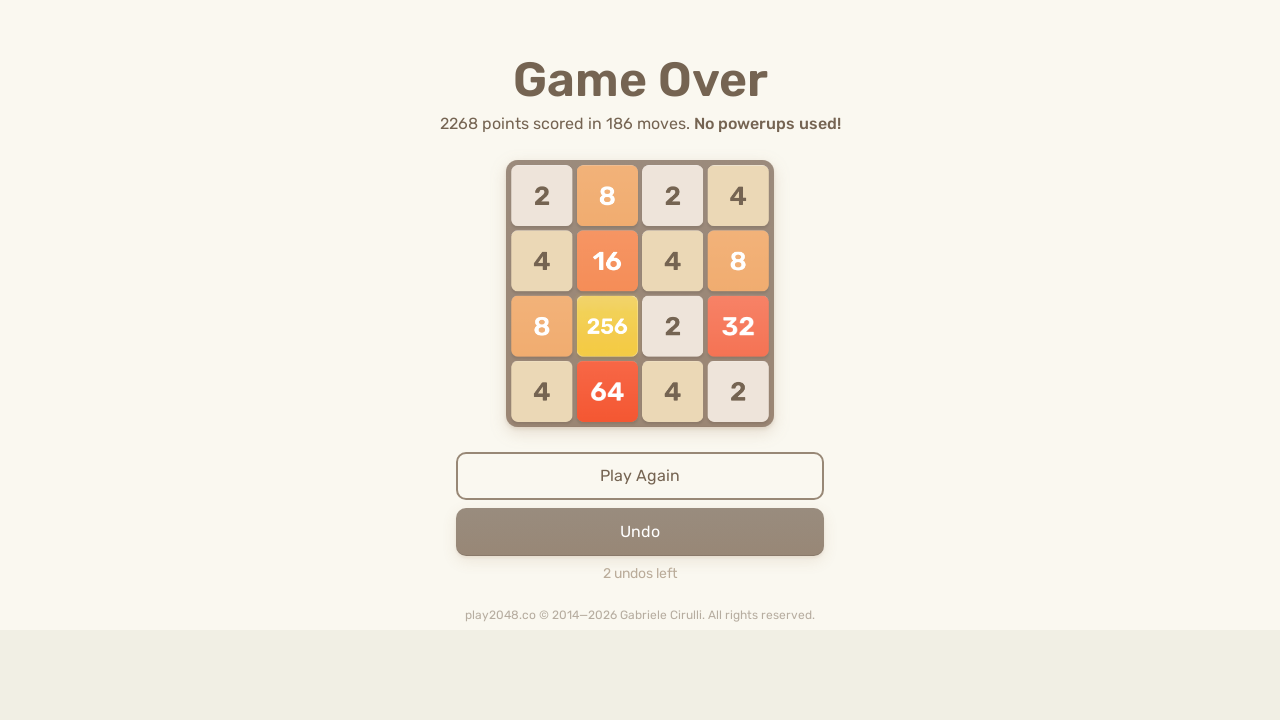

Pressed ArrowUp key on body
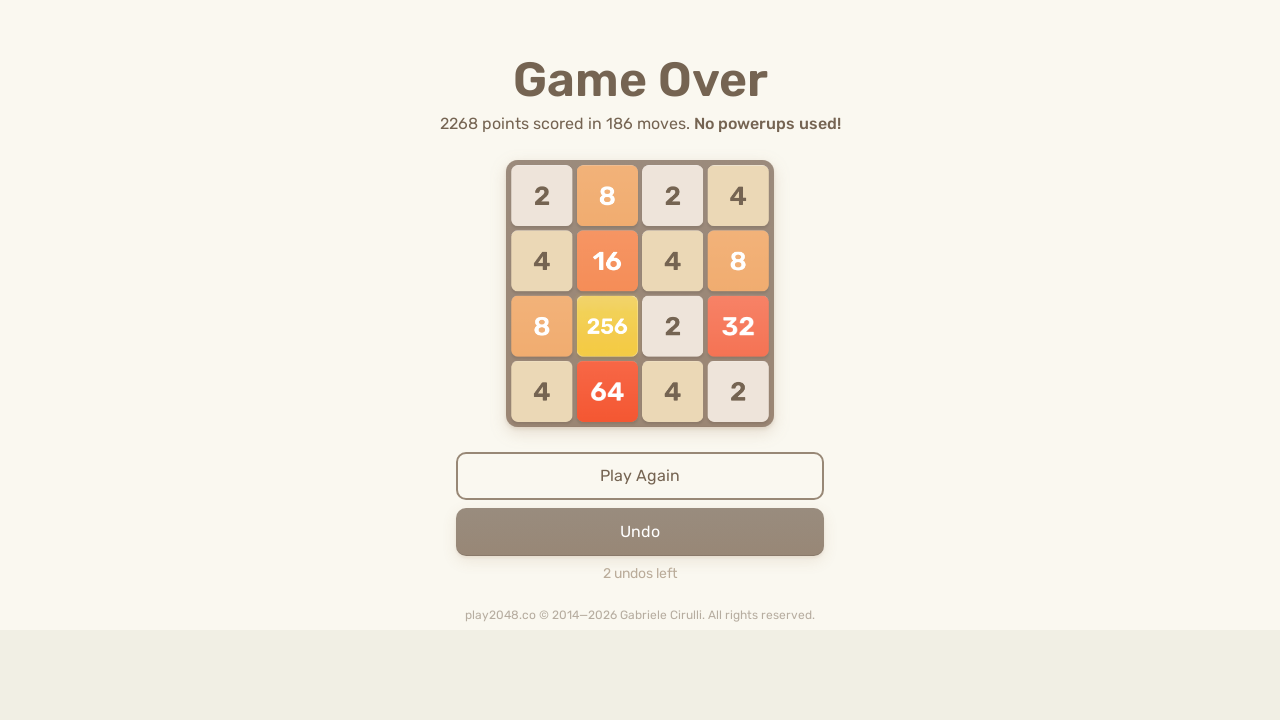

Pressed ArrowRight key on body
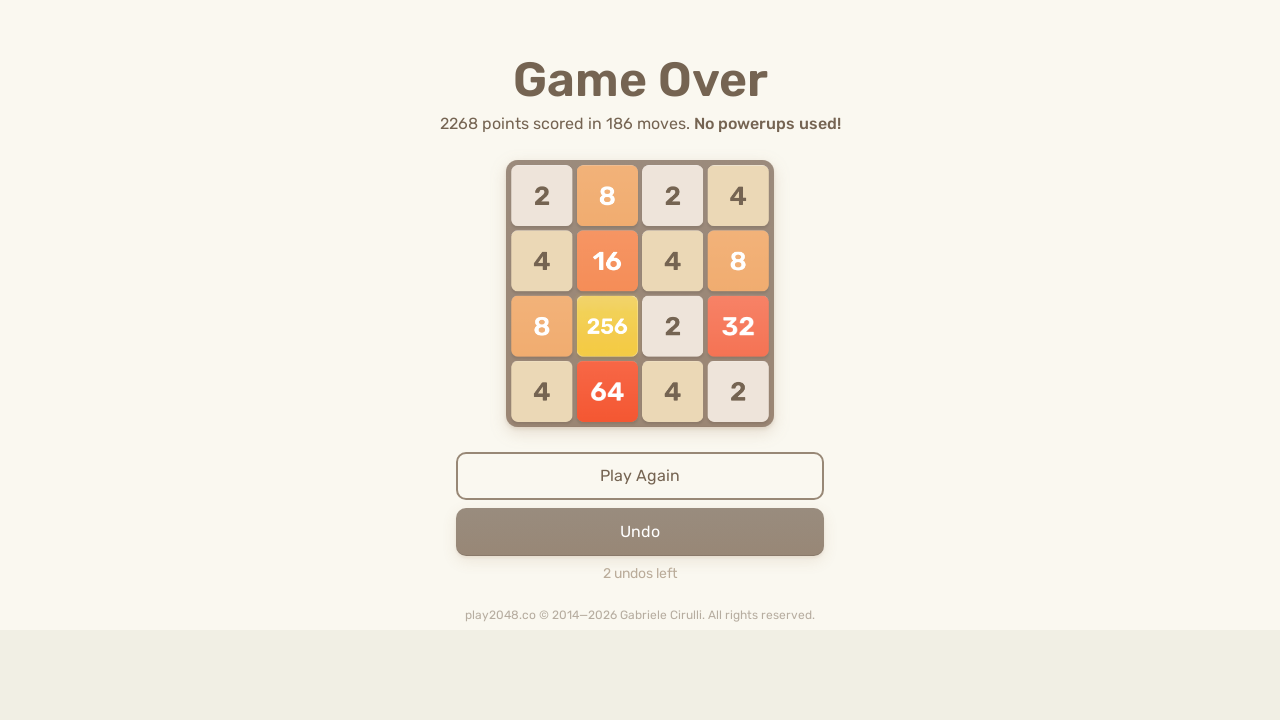

Pressed ArrowDown key on body
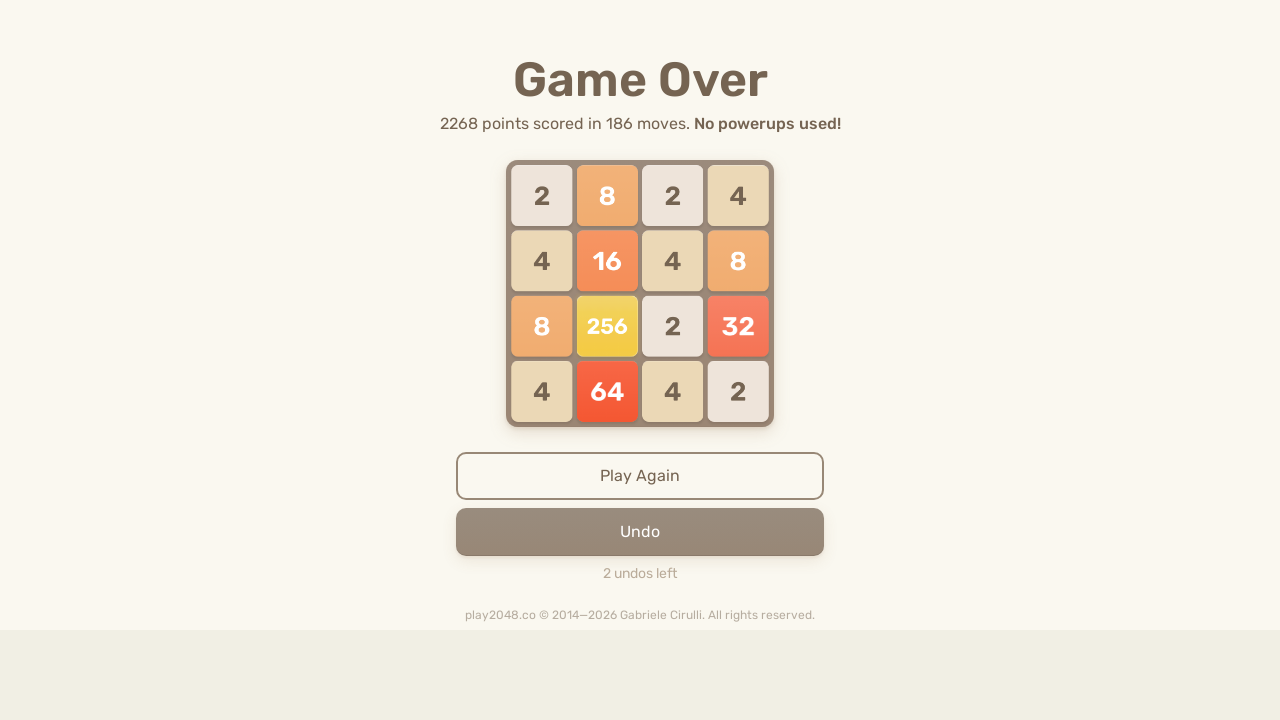

Pressed ArrowLeft key on body
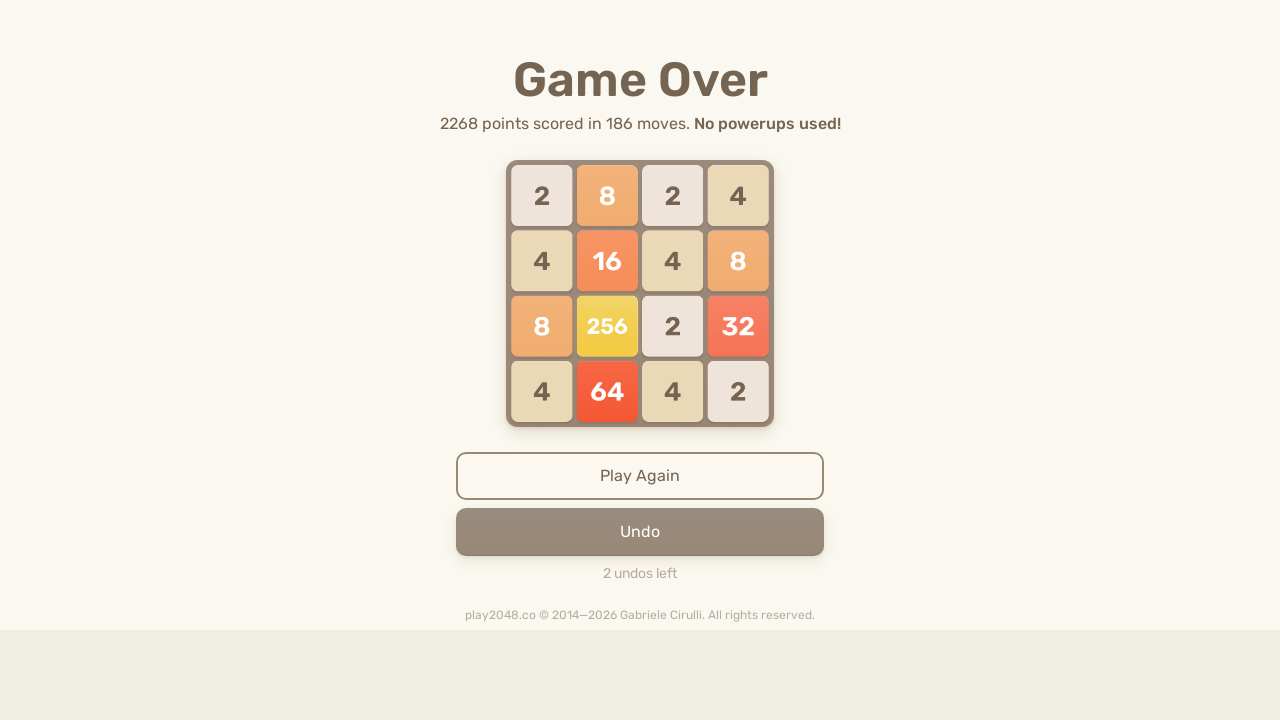

Pressed ArrowUp key on body
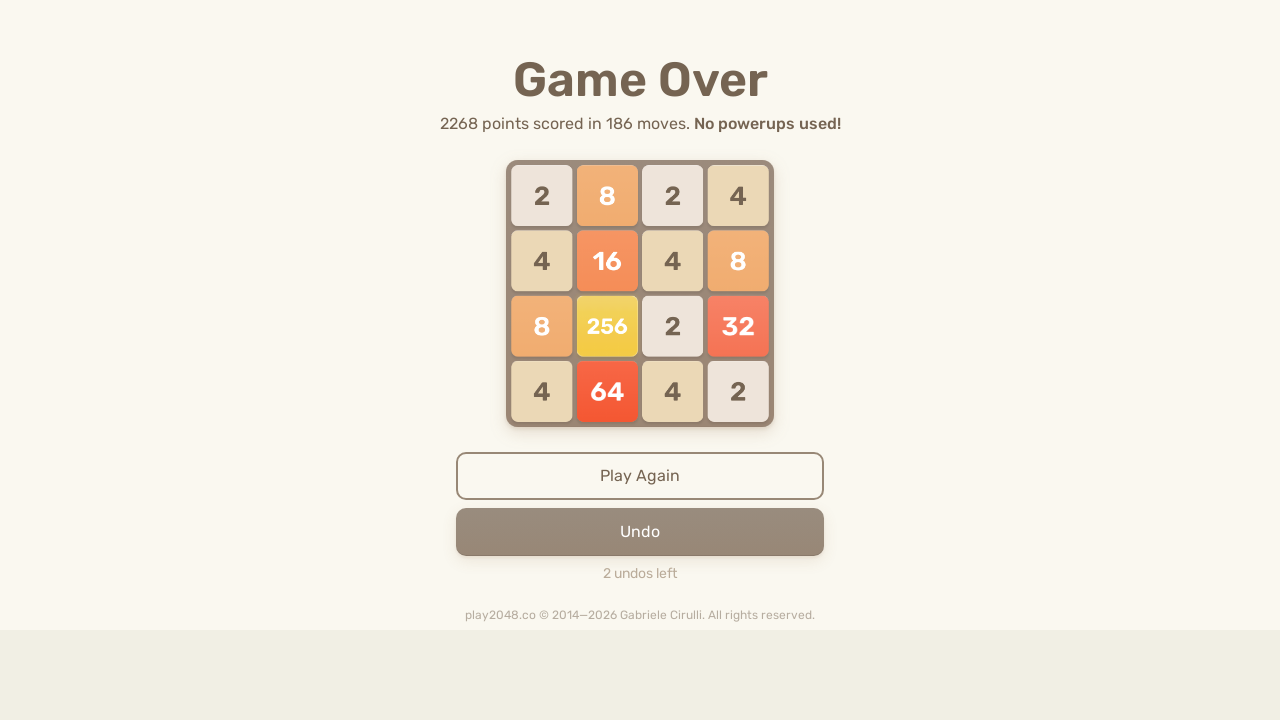

Pressed ArrowRight key on body
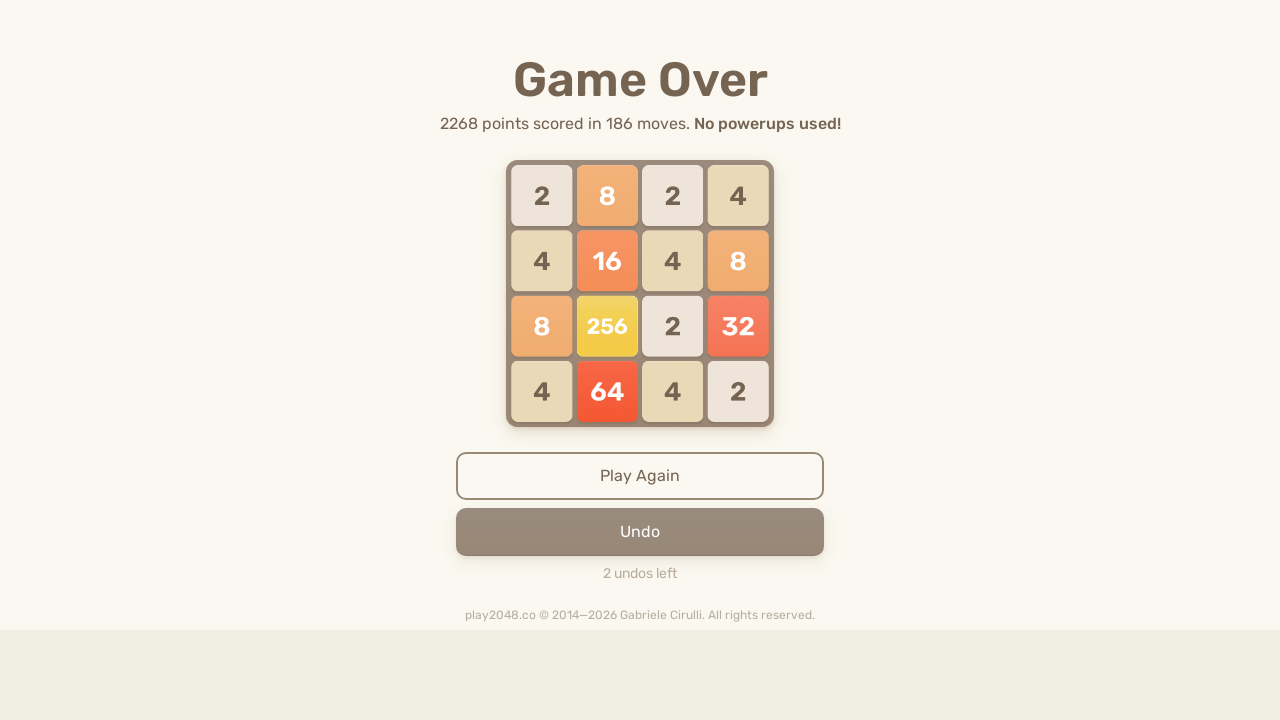

Pressed ArrowDown key on body
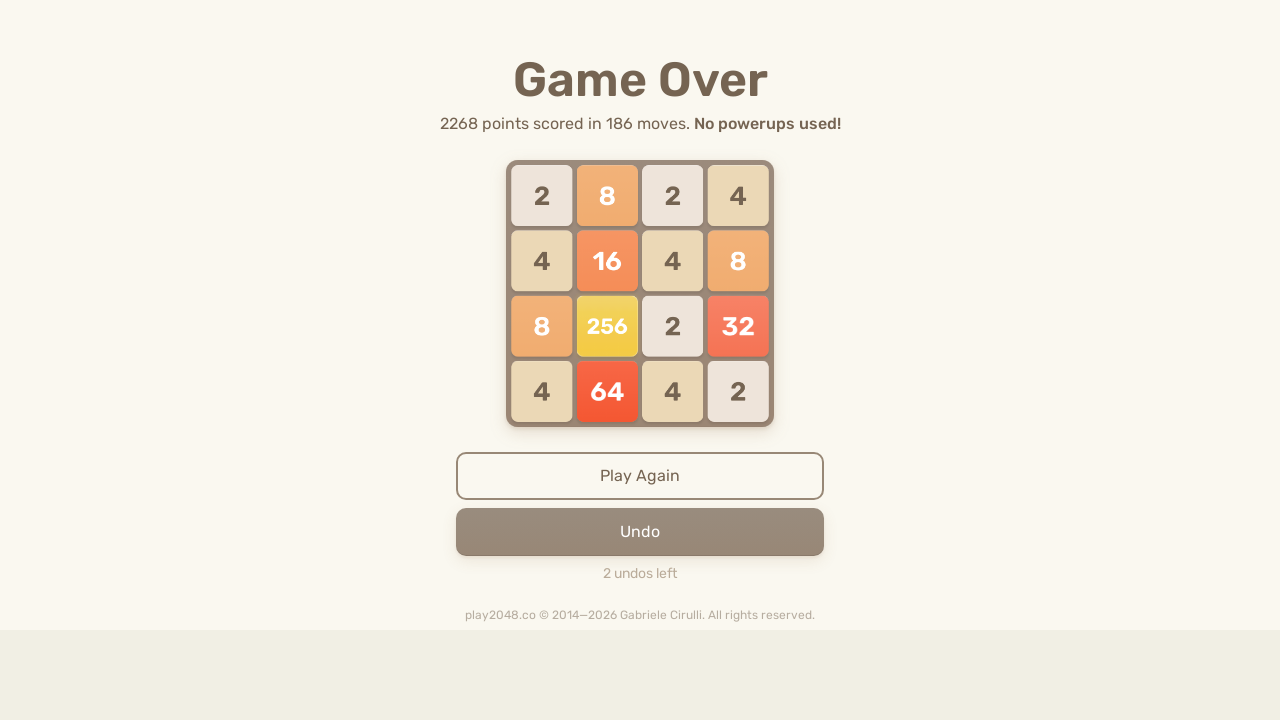

Pressed ArrowLeft key on body
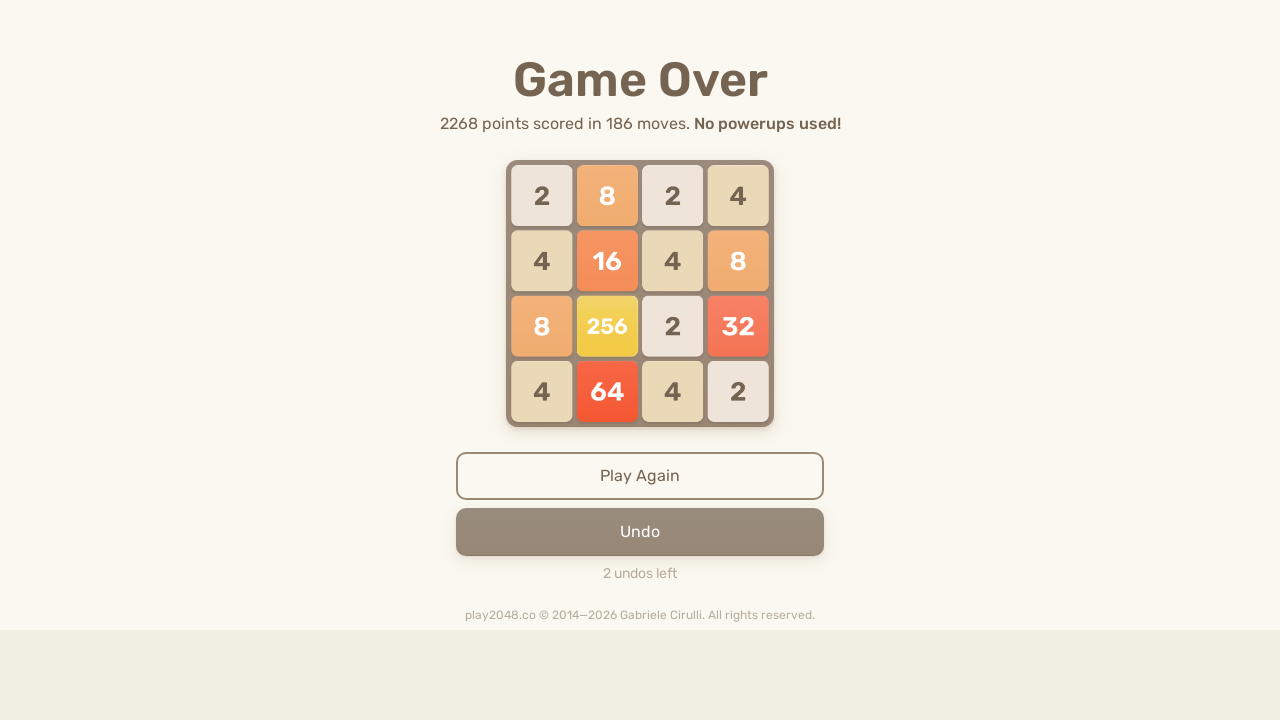

Pressed ArrowUp key on body
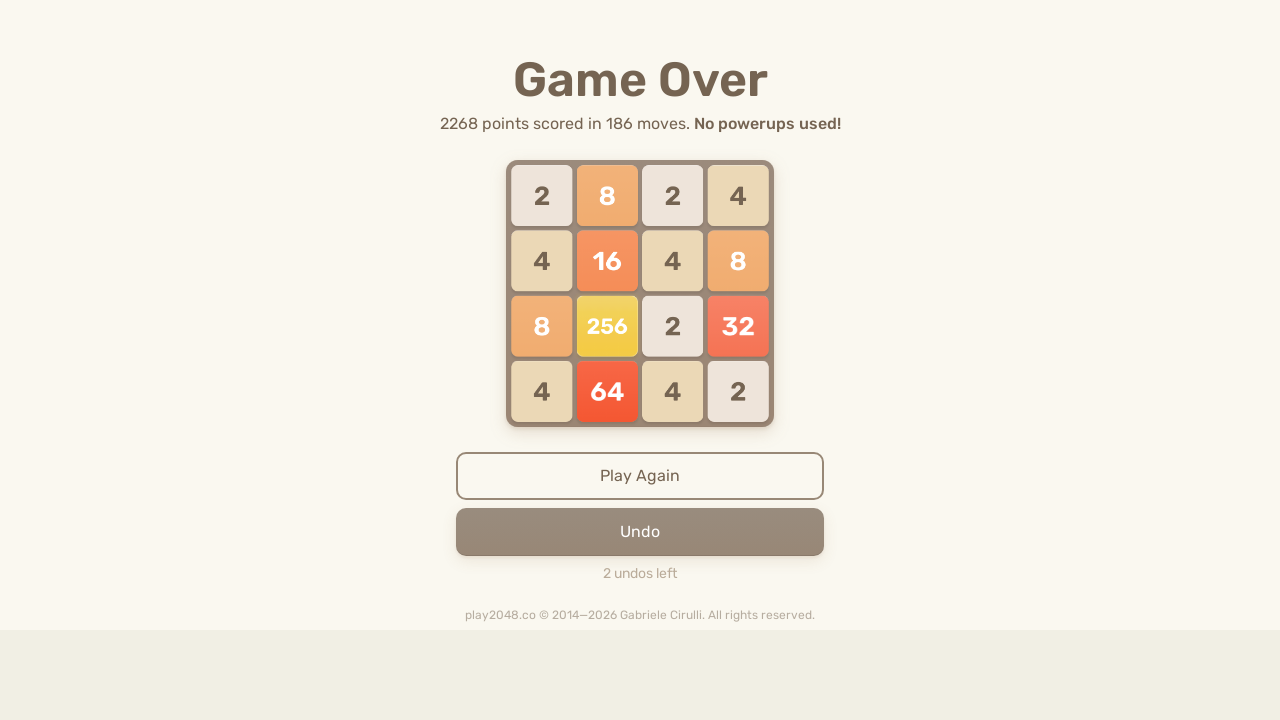

Pressed ArrowRight key on body
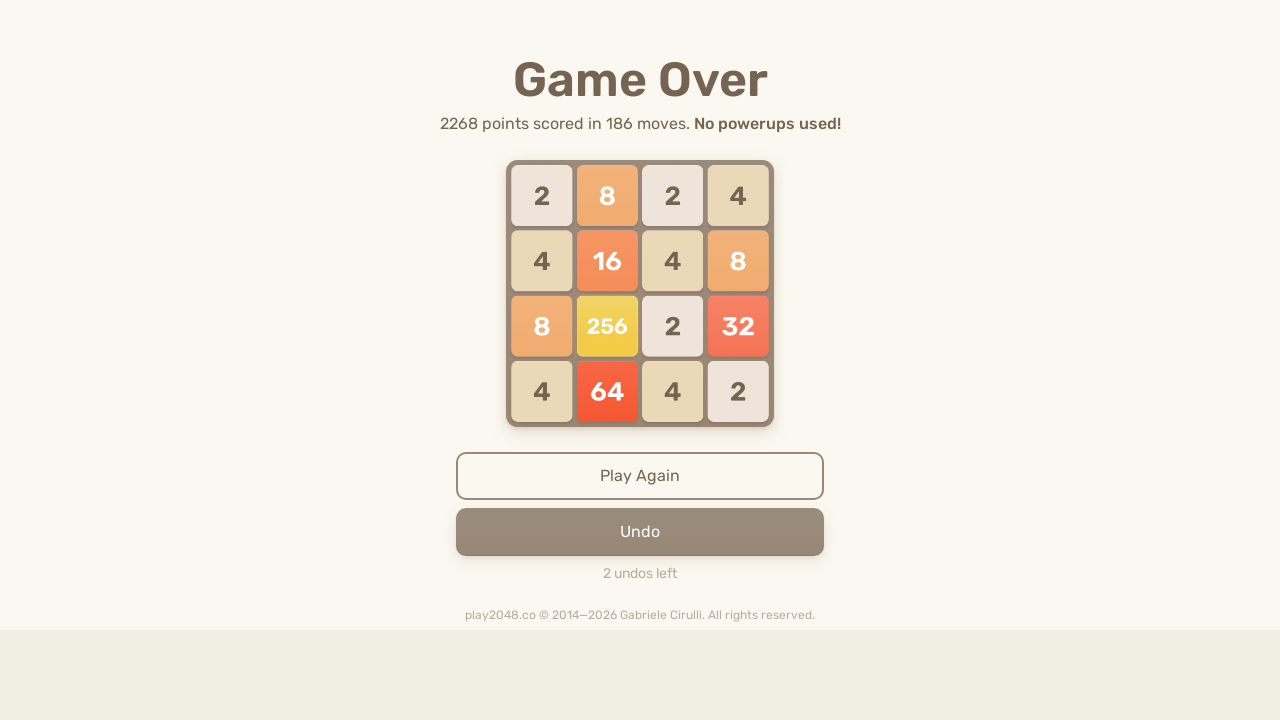

Pressed ArrowDown key on body
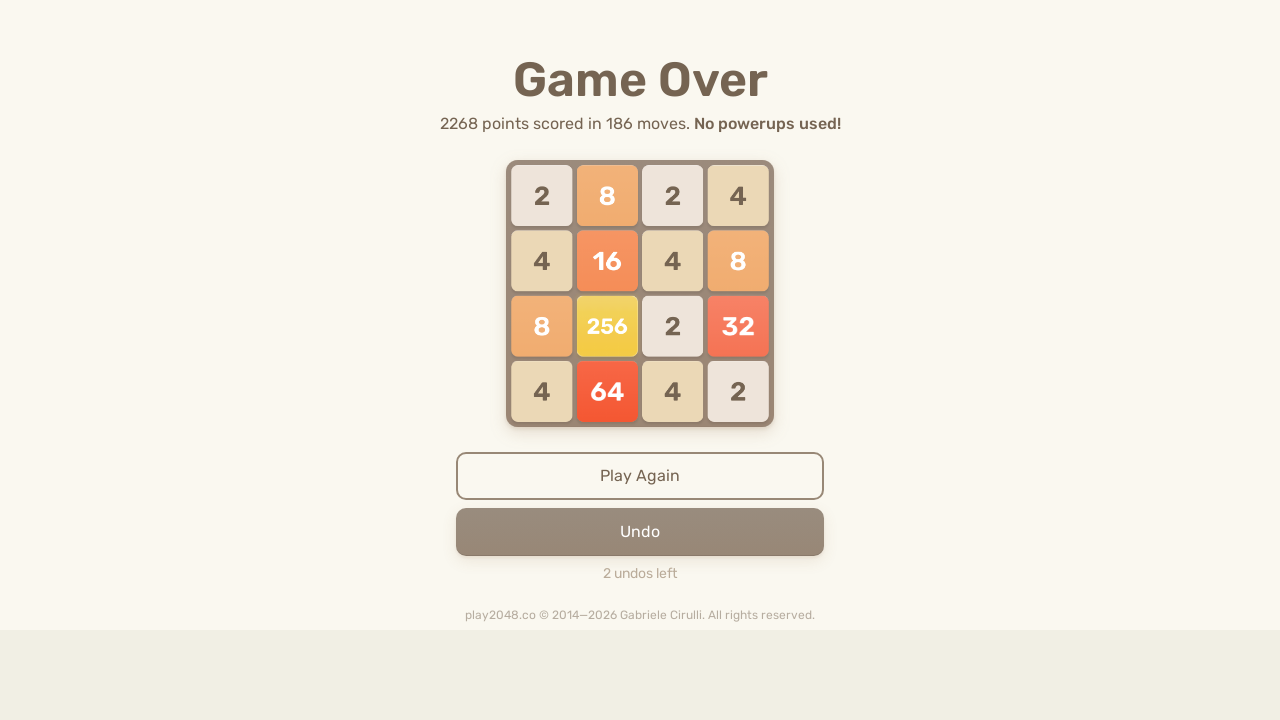

Pressed ArrowLeft key on body
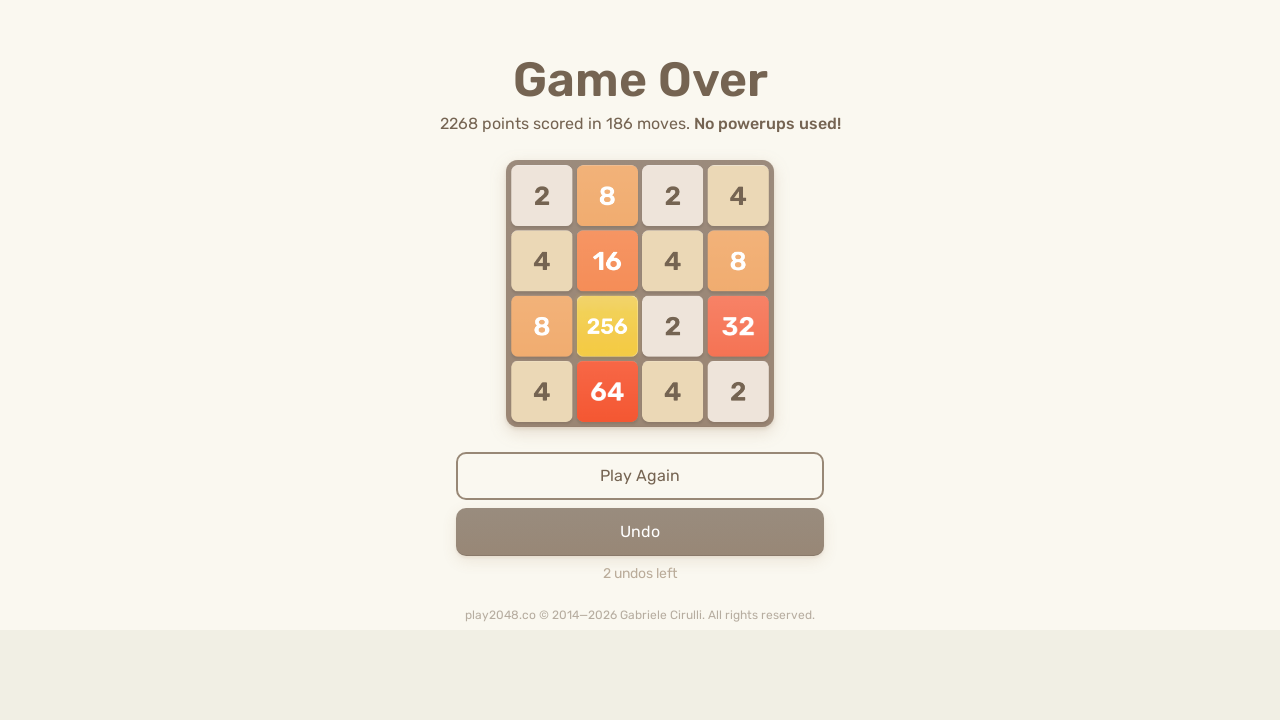

Pressed ArrowUp key on body
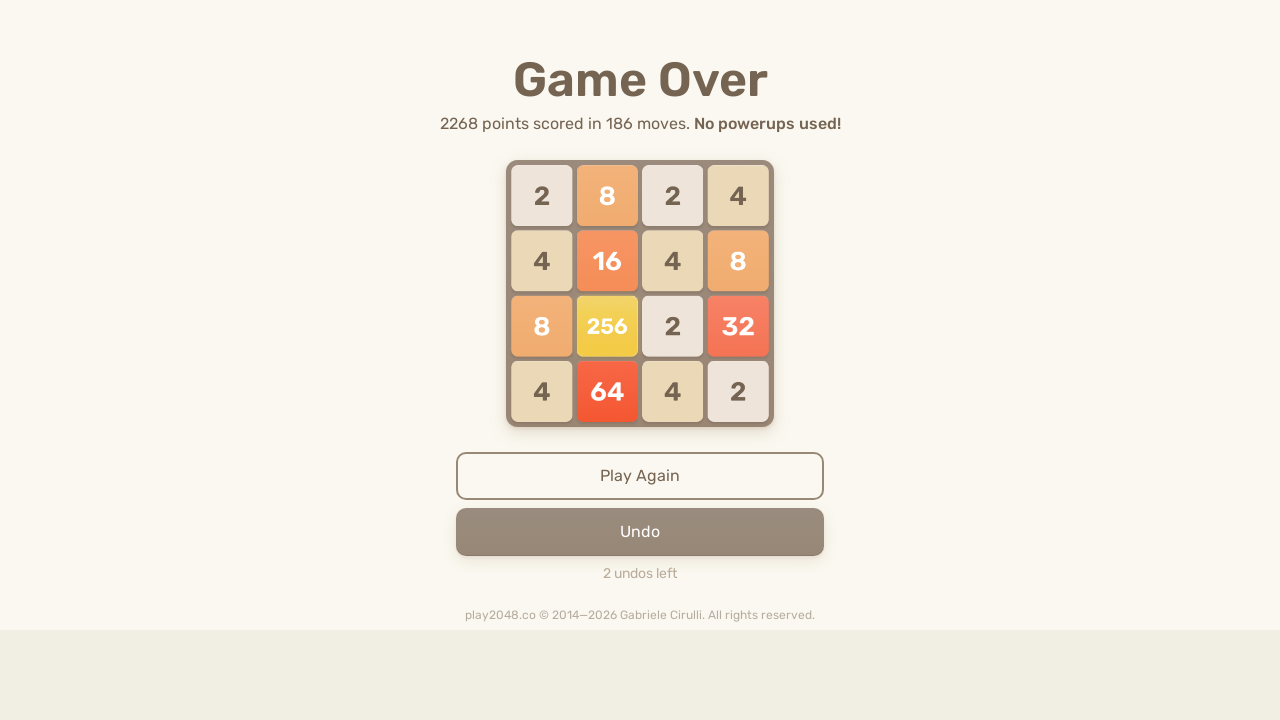

Pressed ArrowRight key on body
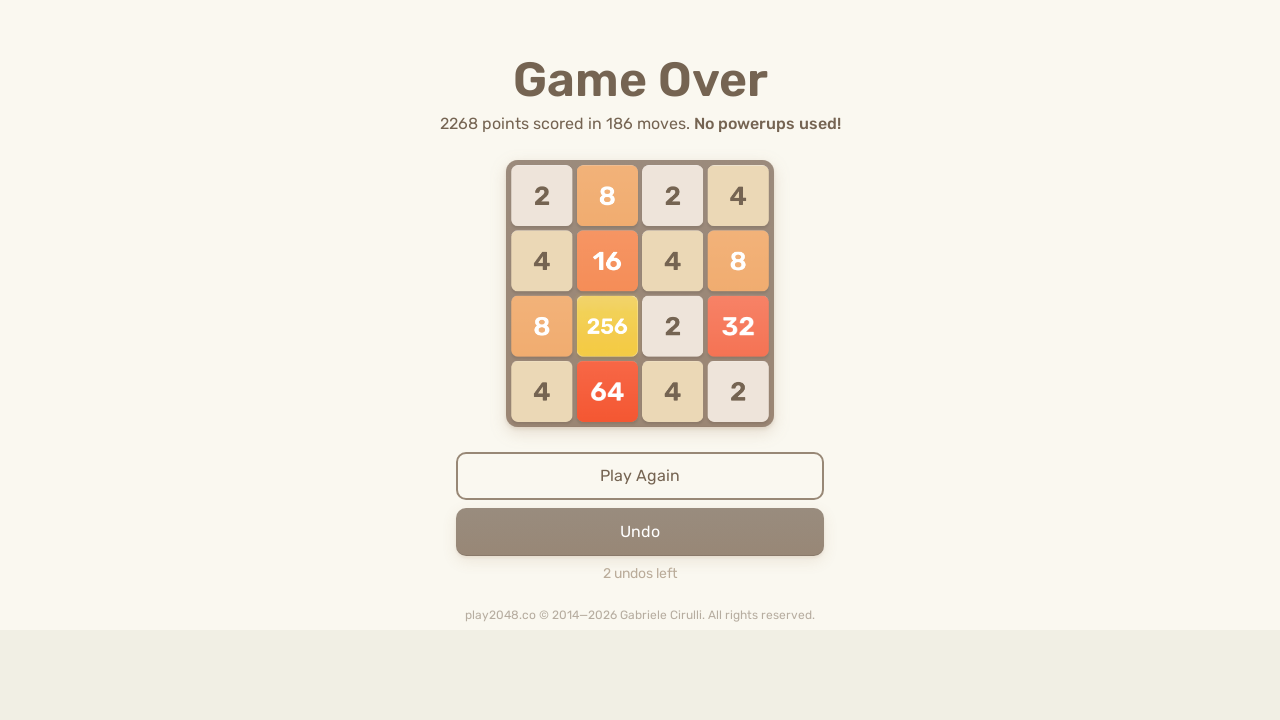

Pressed ArrowDown key on body
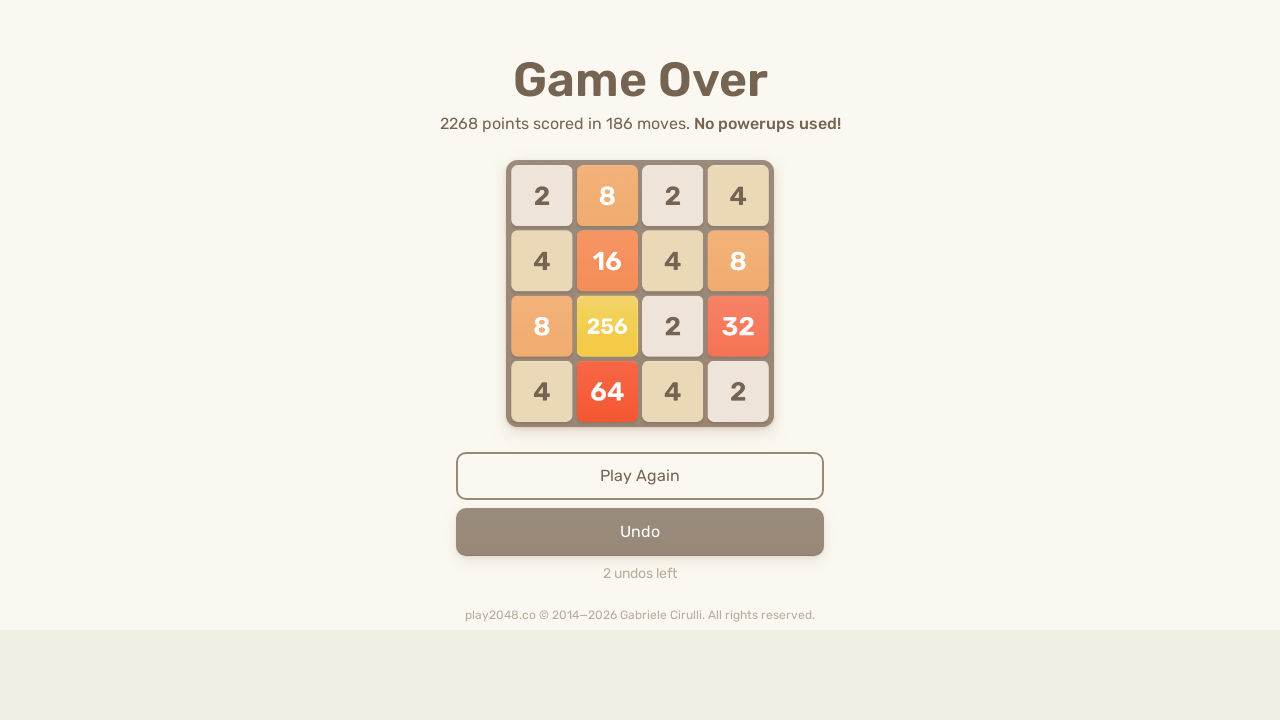

Pressed ArrowLeft key on body
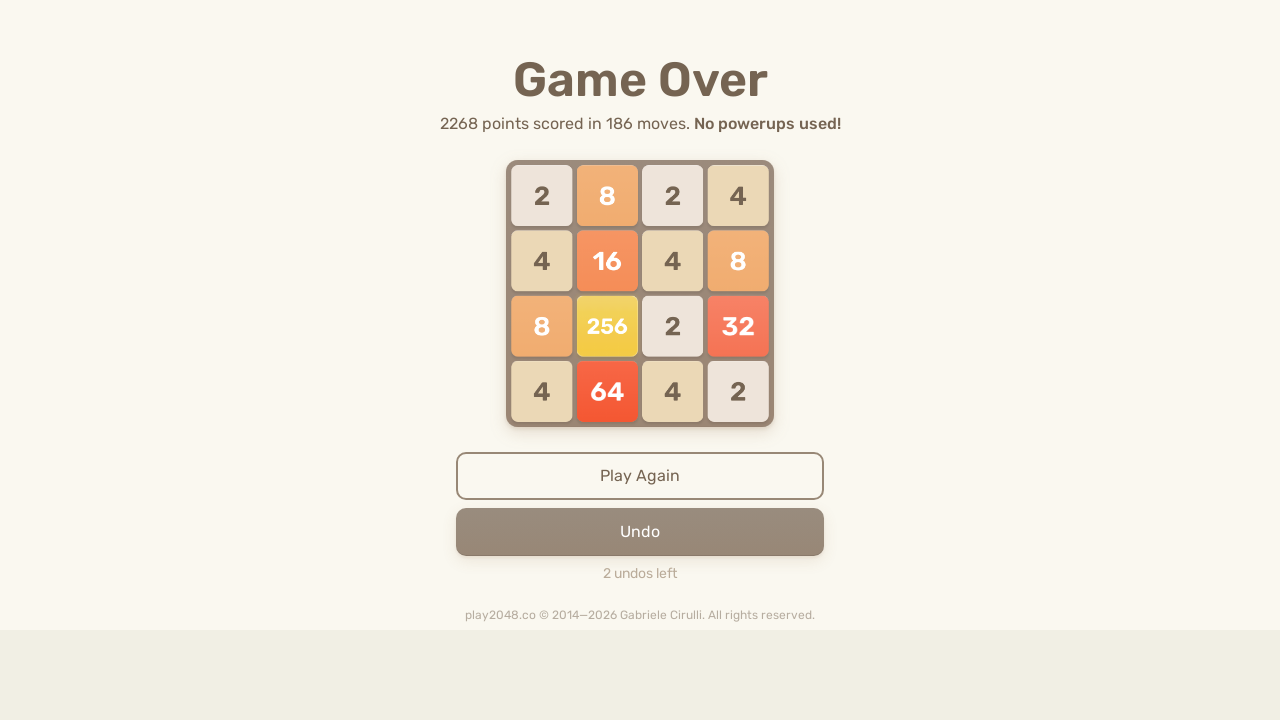

Pressed ArrowUp key on body
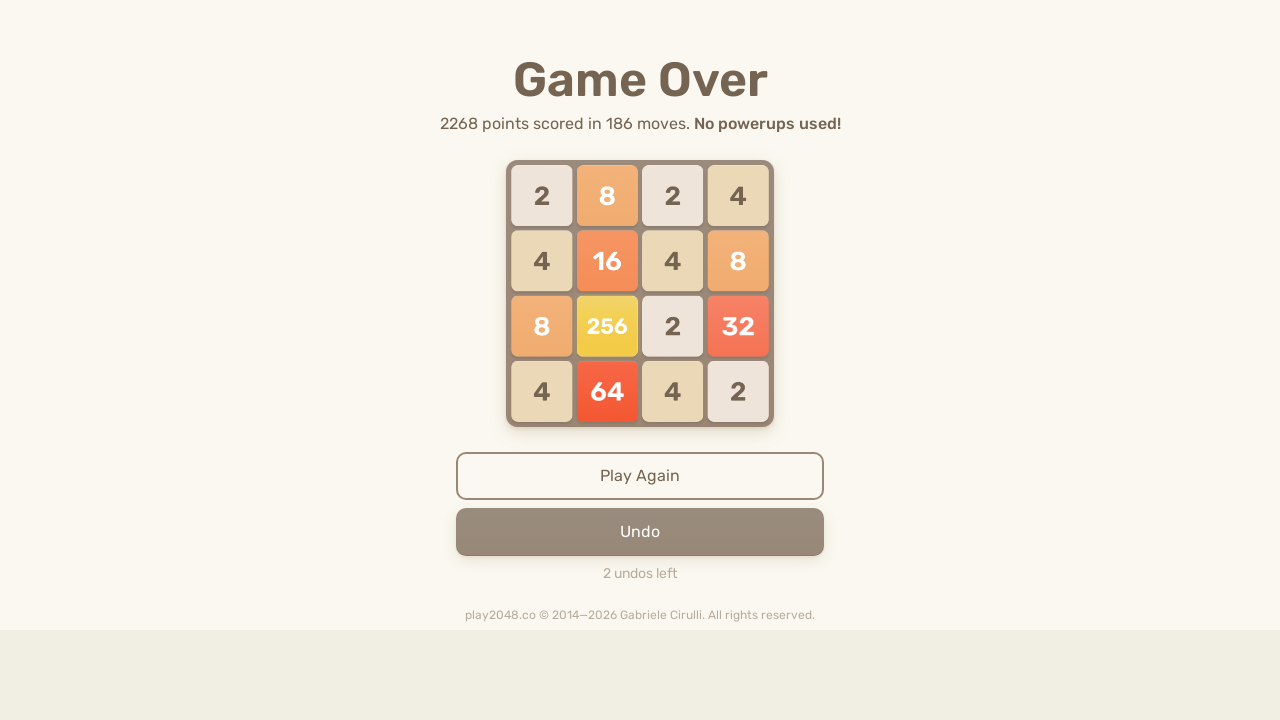

Pressed ArrowRight key on body
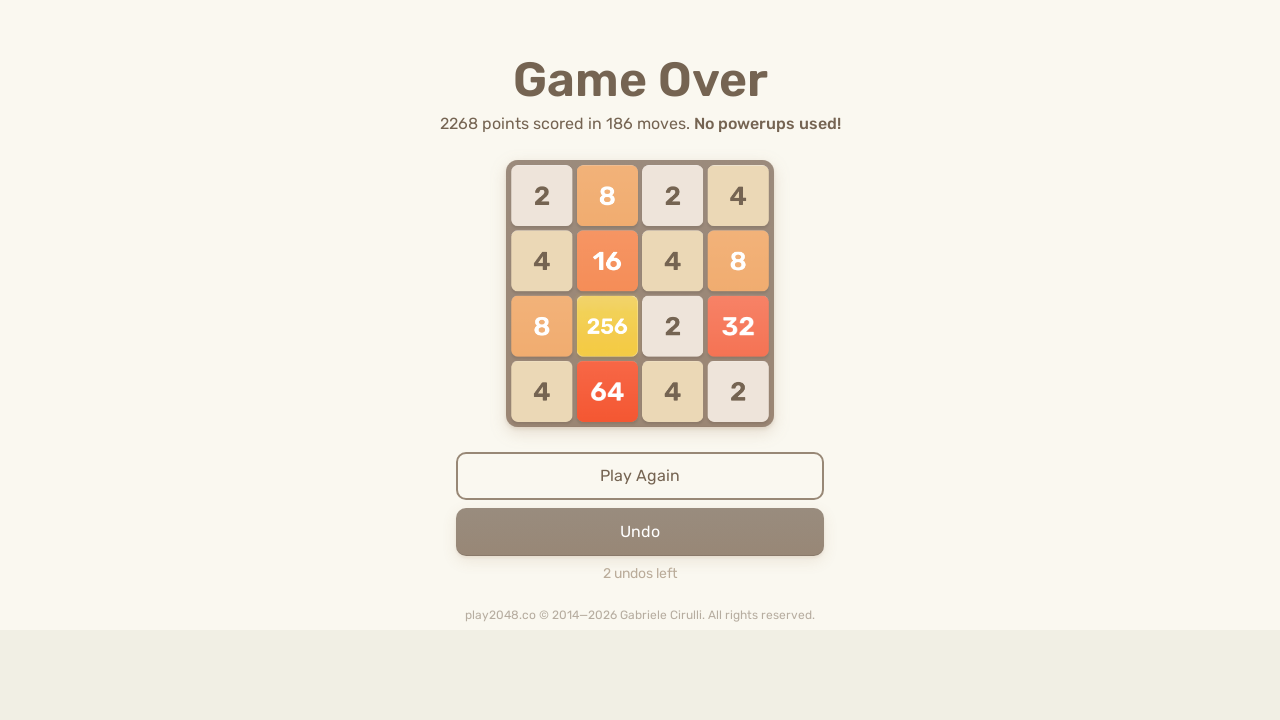

Pressed ArrowDown key on body
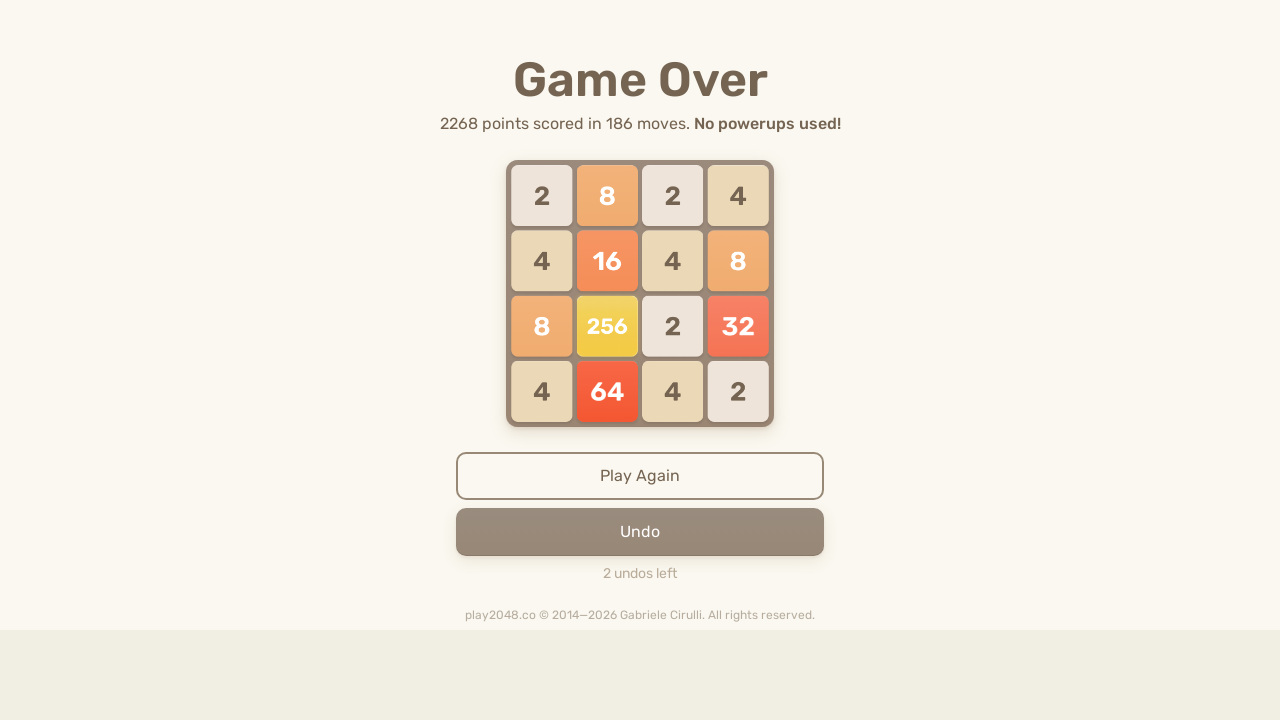

Pressed ArrowLeft key on body
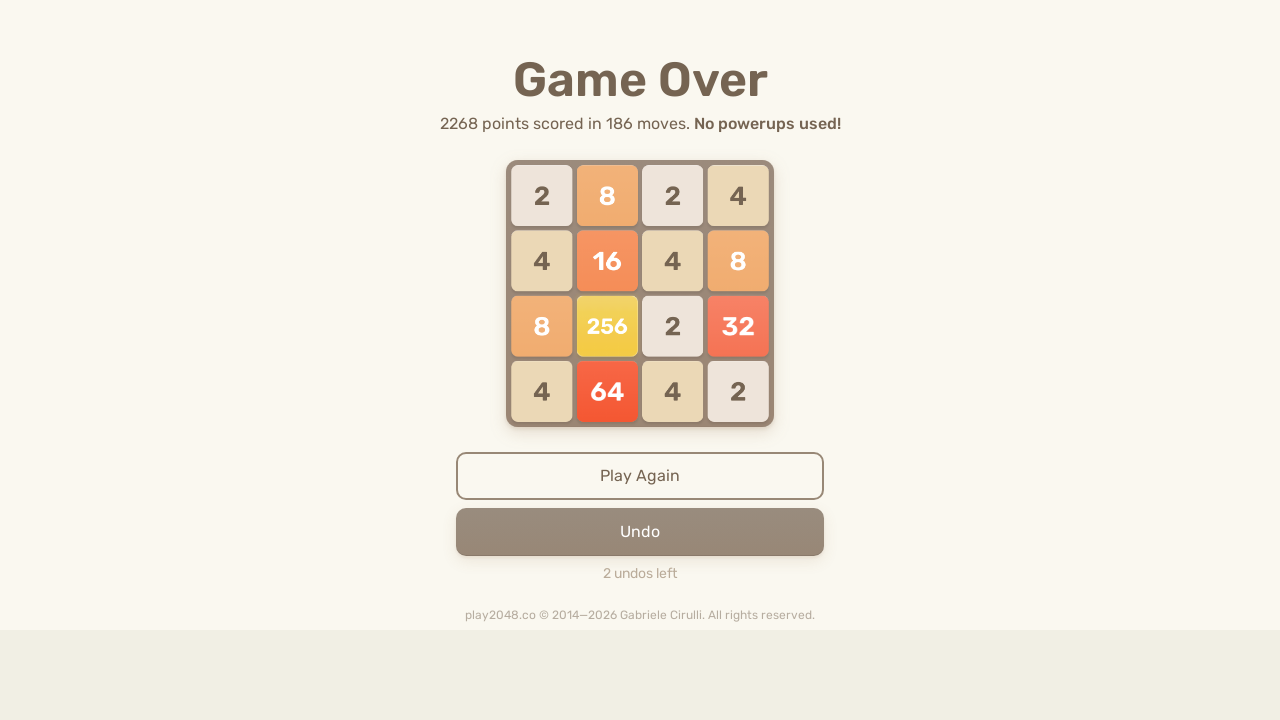

Pressed ArrowUp key on body
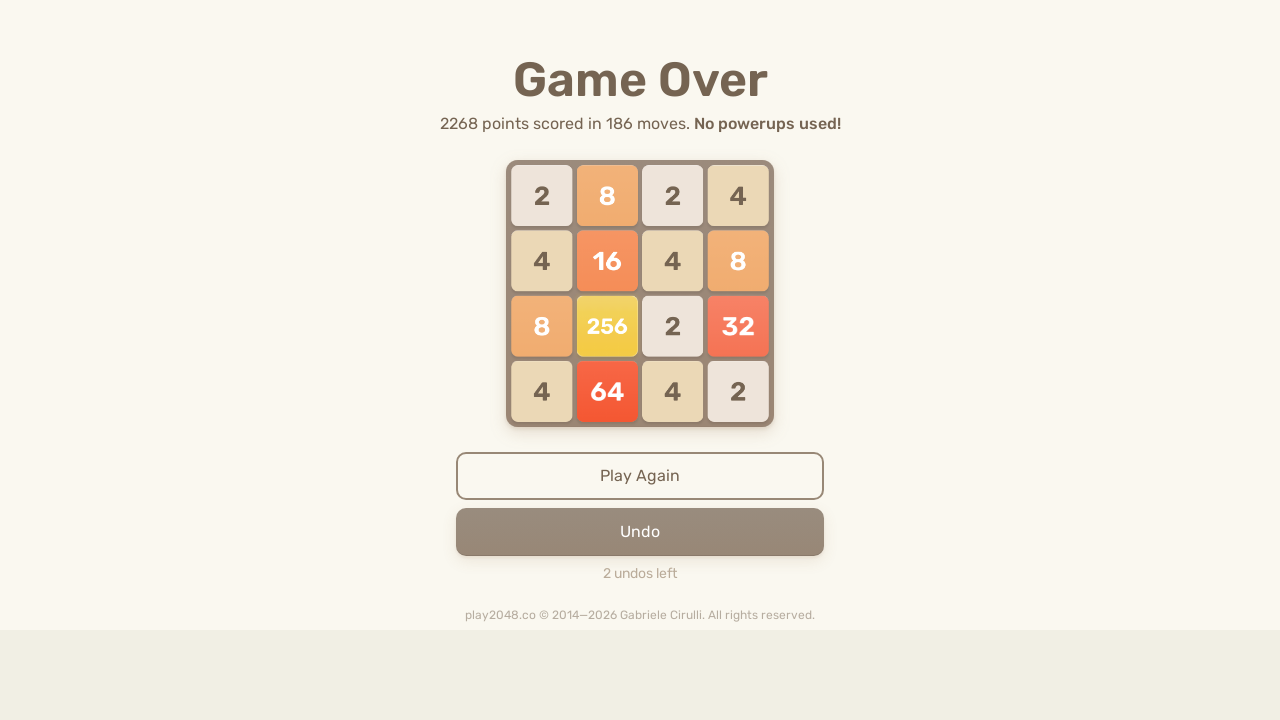

Pressed ArrowRight key on body
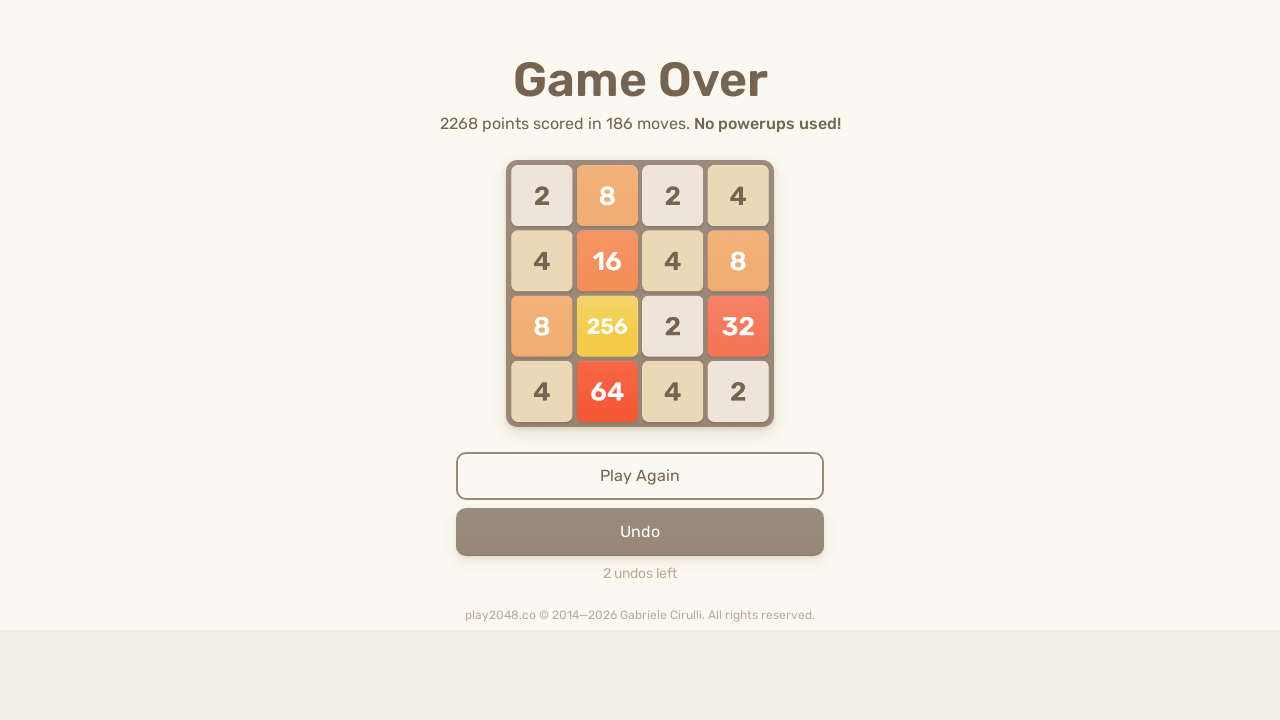

Pressed ArrowDown key on body
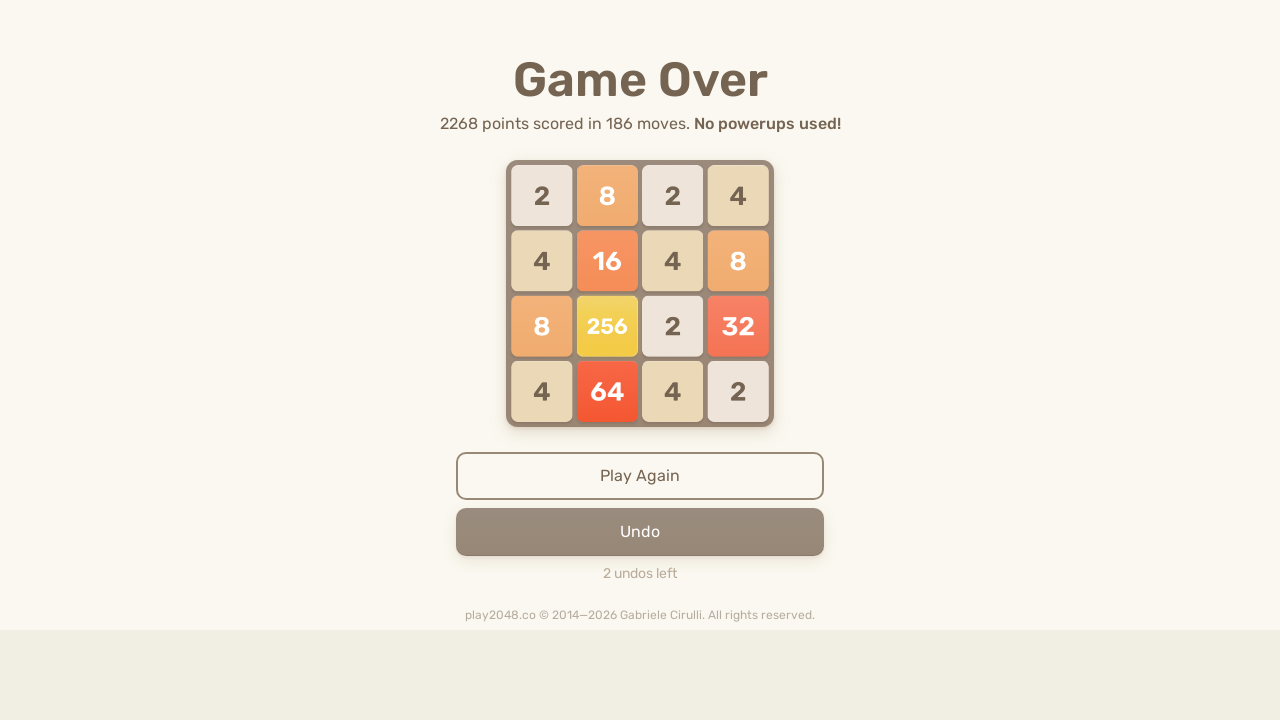

Pressed ArrowLeft key on body
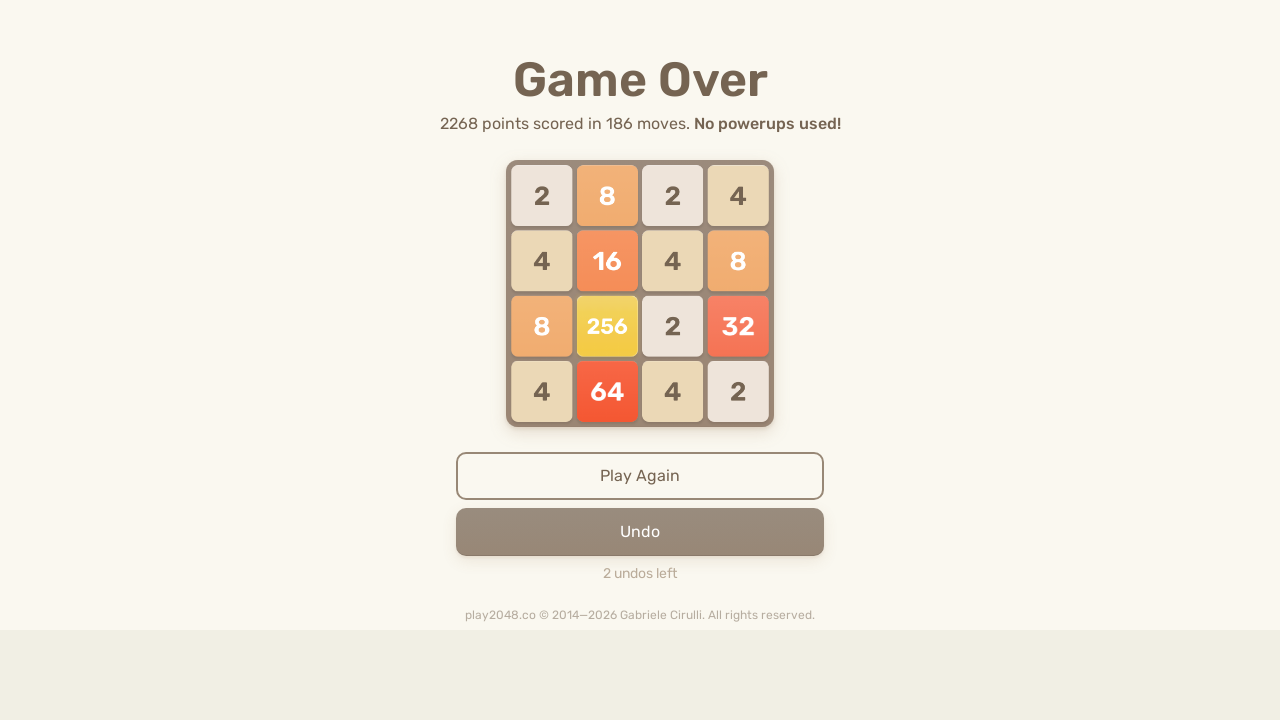

Pressed ArrowUp key on body
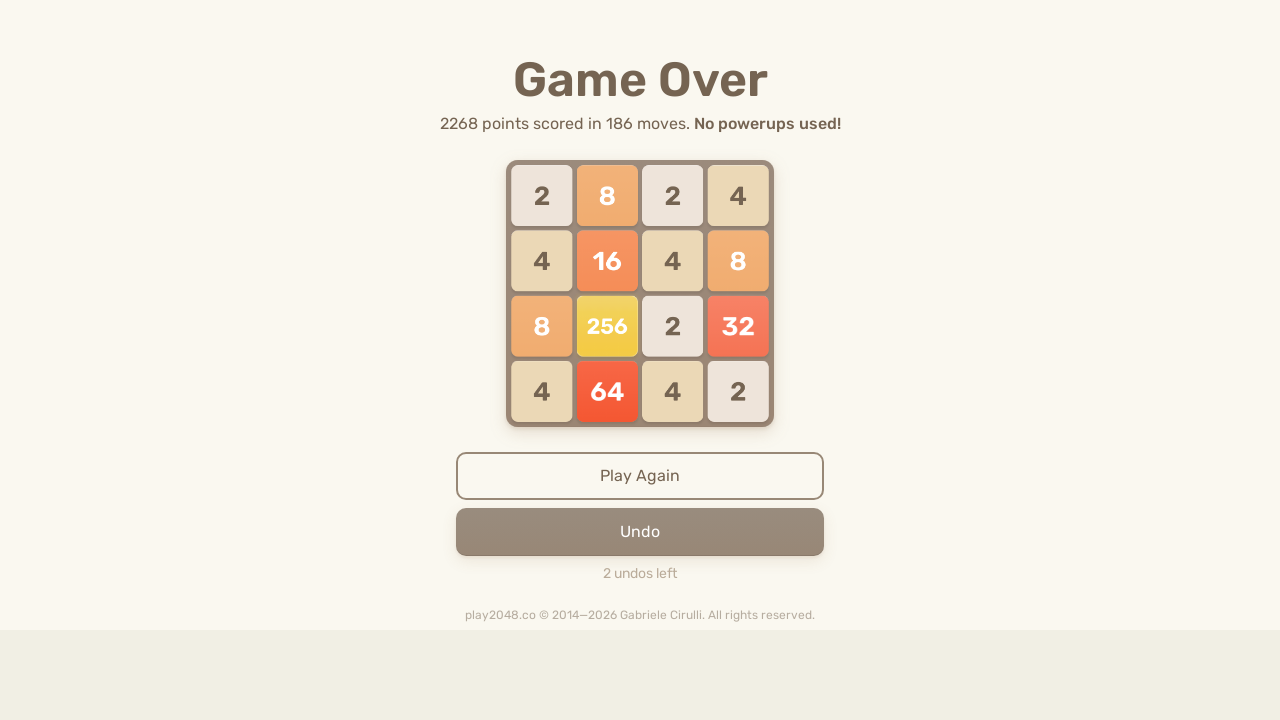

Pressed ArrowRight key on body
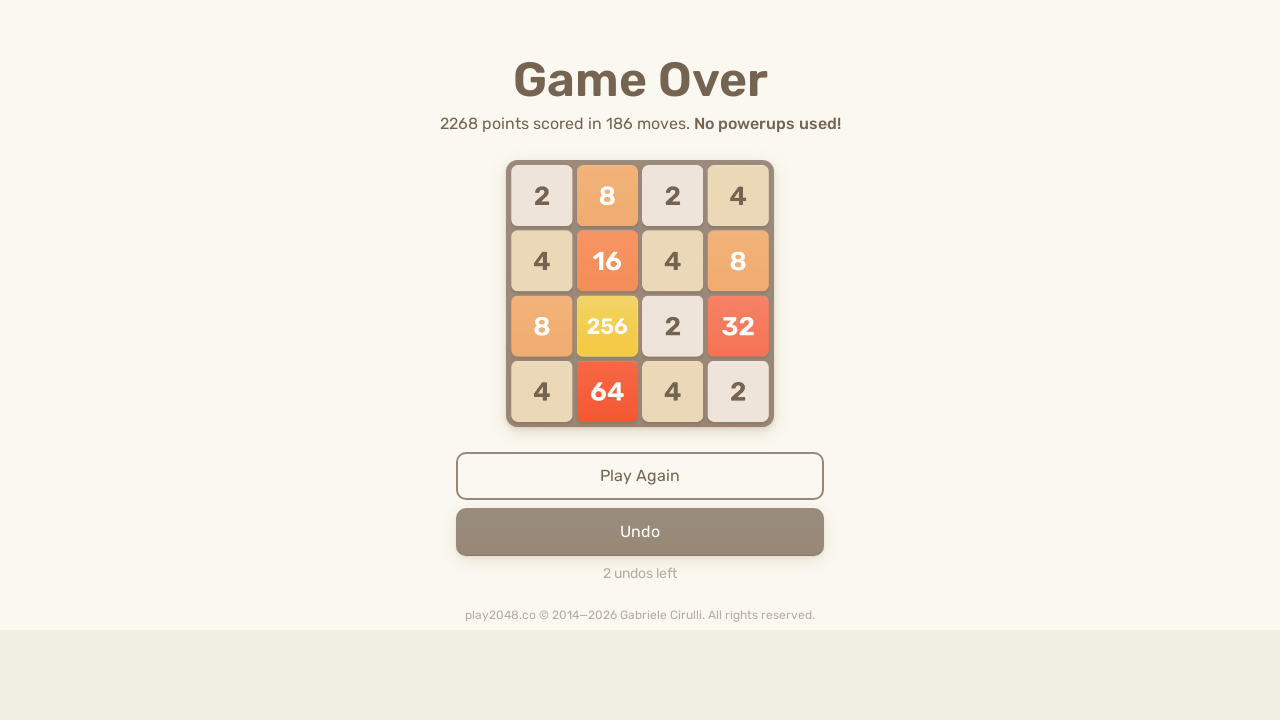

Pressed ArrowDown key on body
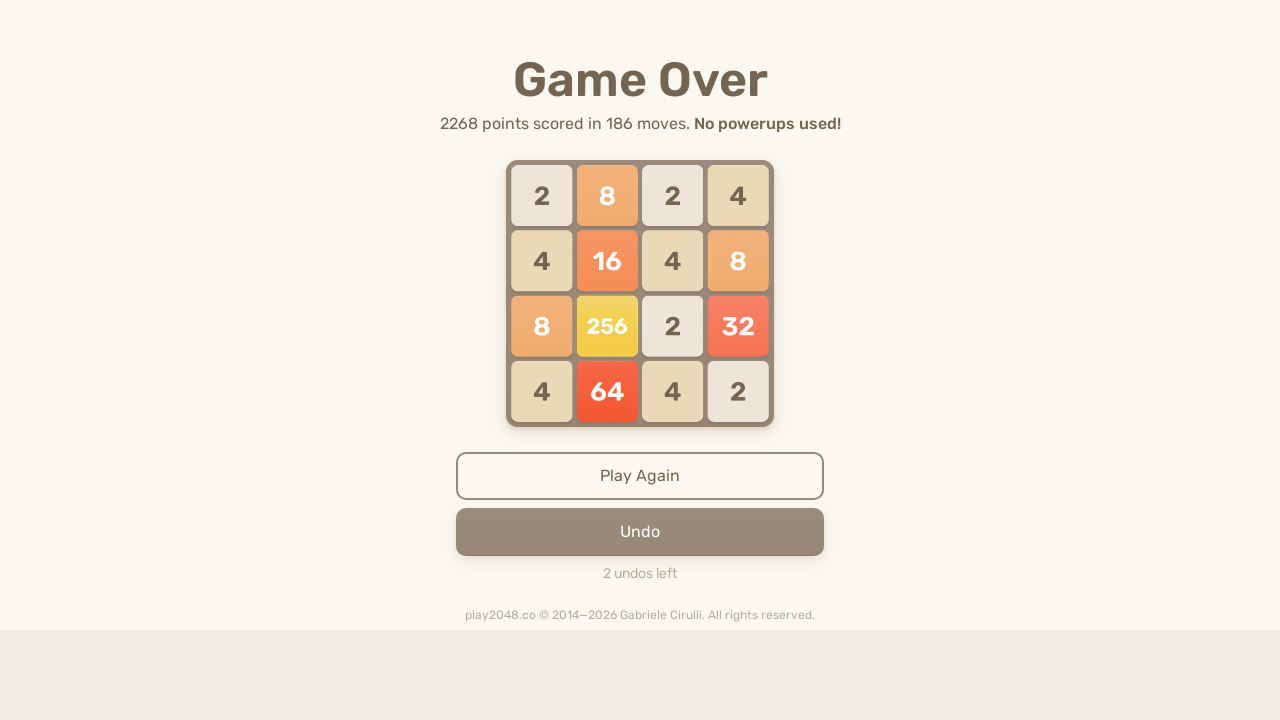

Pressed ArrowLeft key on body
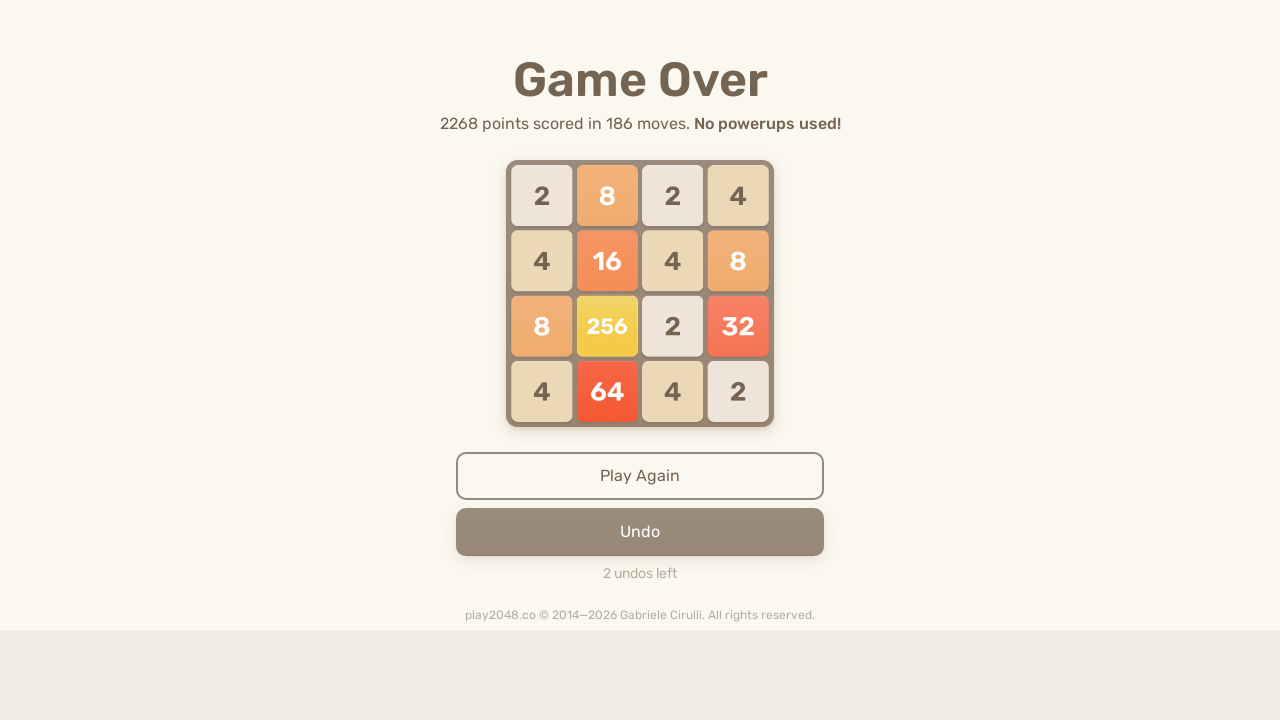

Pressed ArrowUp key on body
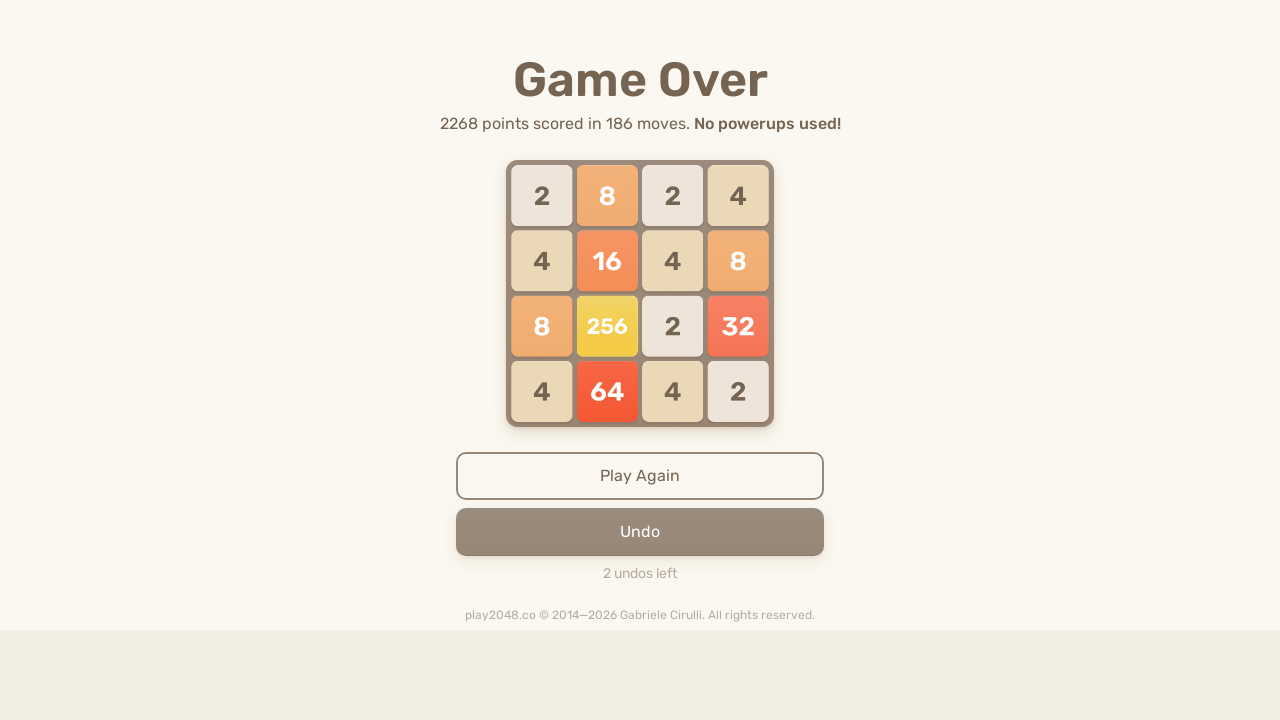

Pressed ArrowRight key on body
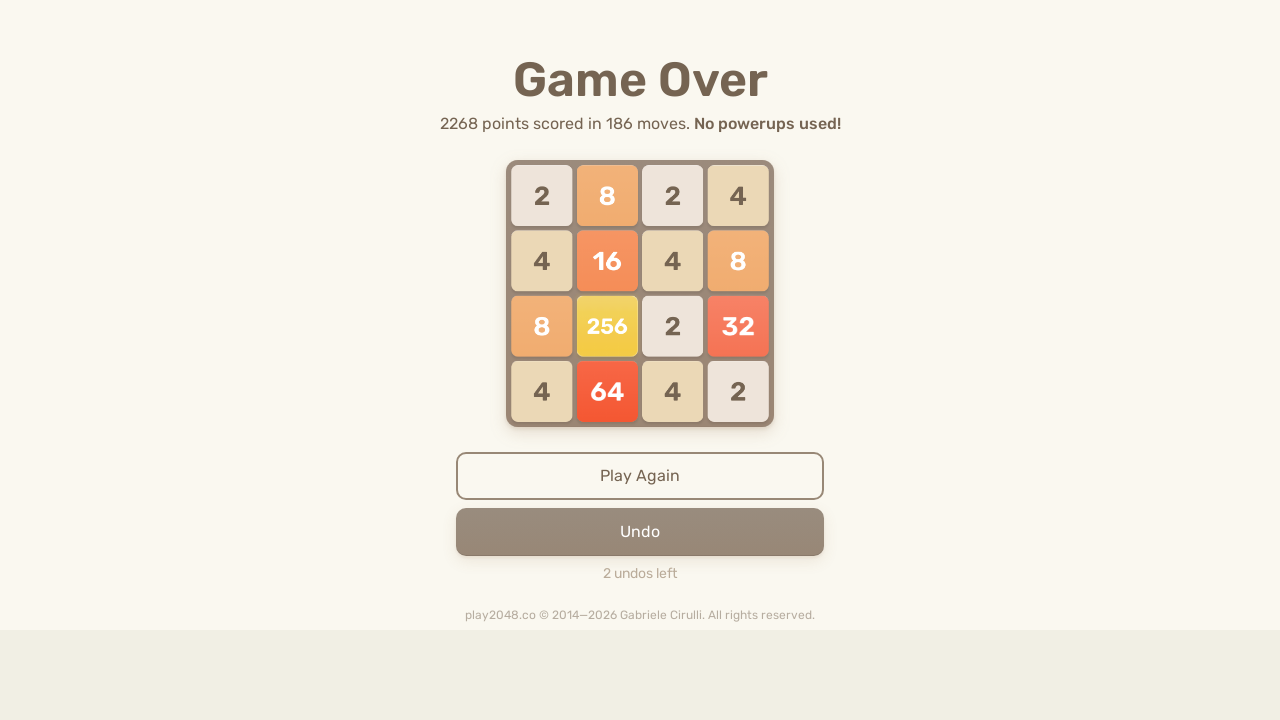

Pressed ArrowDown key on body
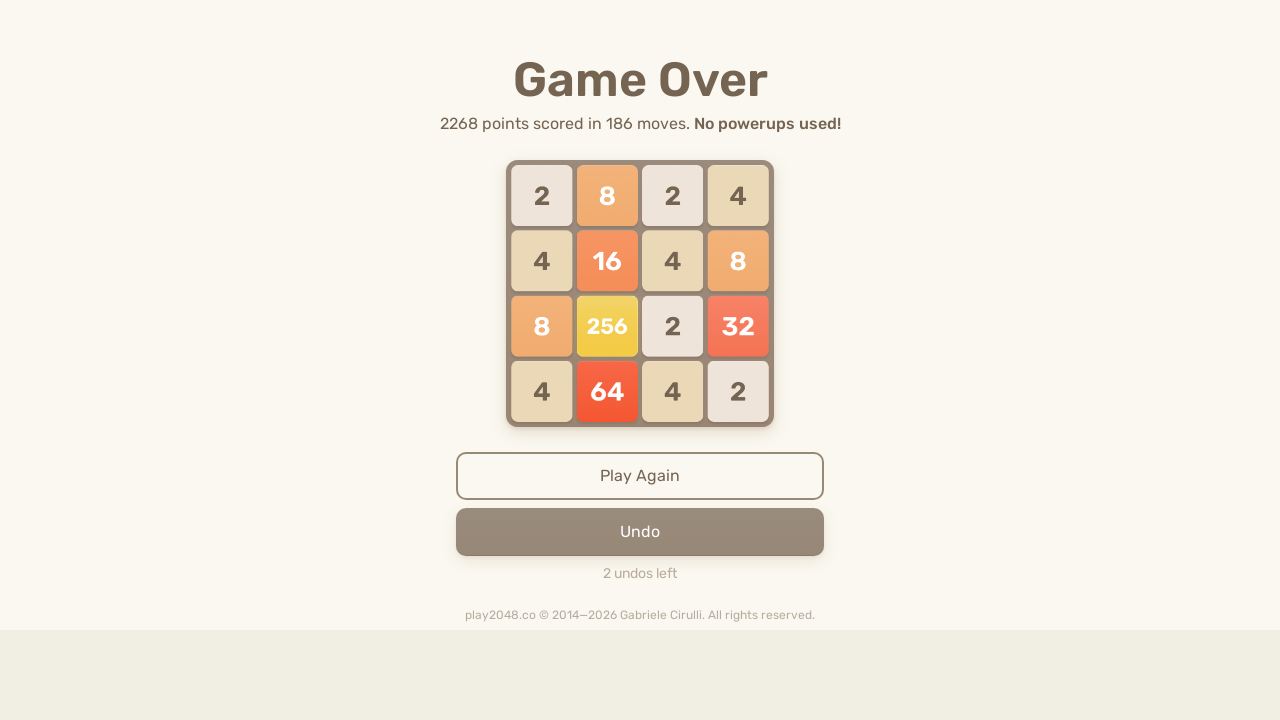

Pressed ArrowLeft key on body
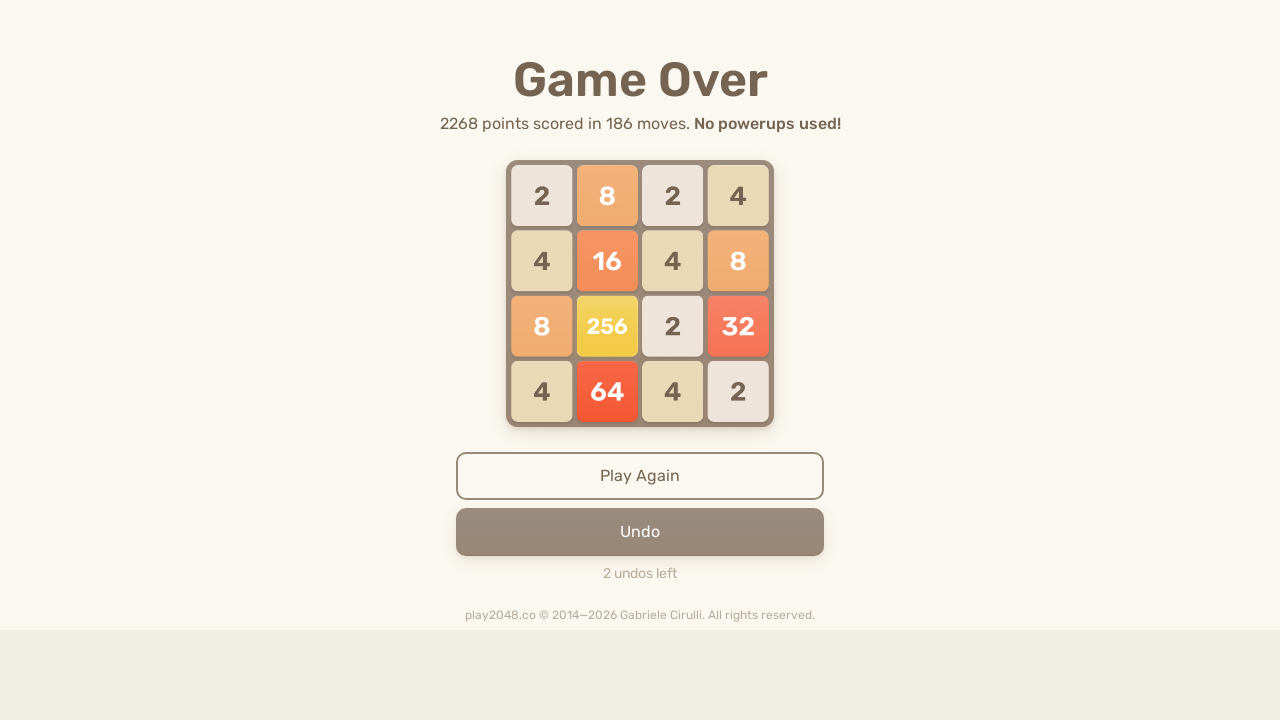

Pressed ArrowUp key on body
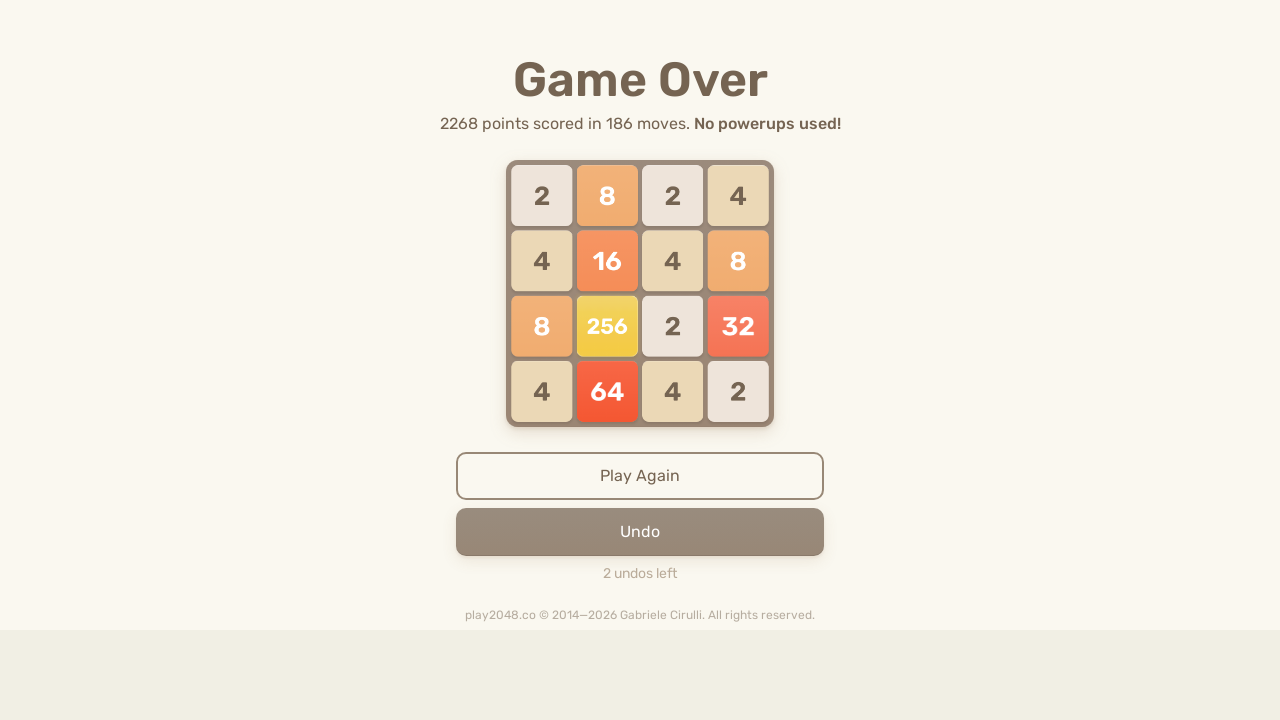

Pressed ArrowRight key on body
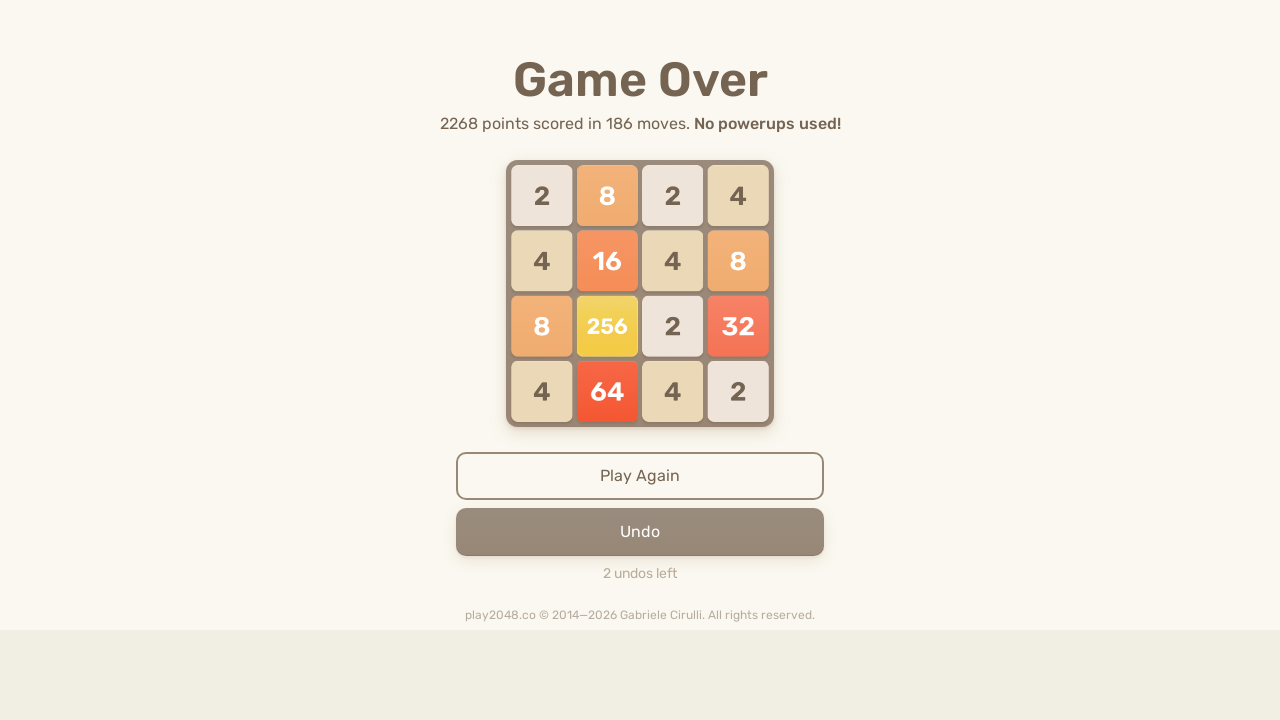

Pressed ArrowDown key on body
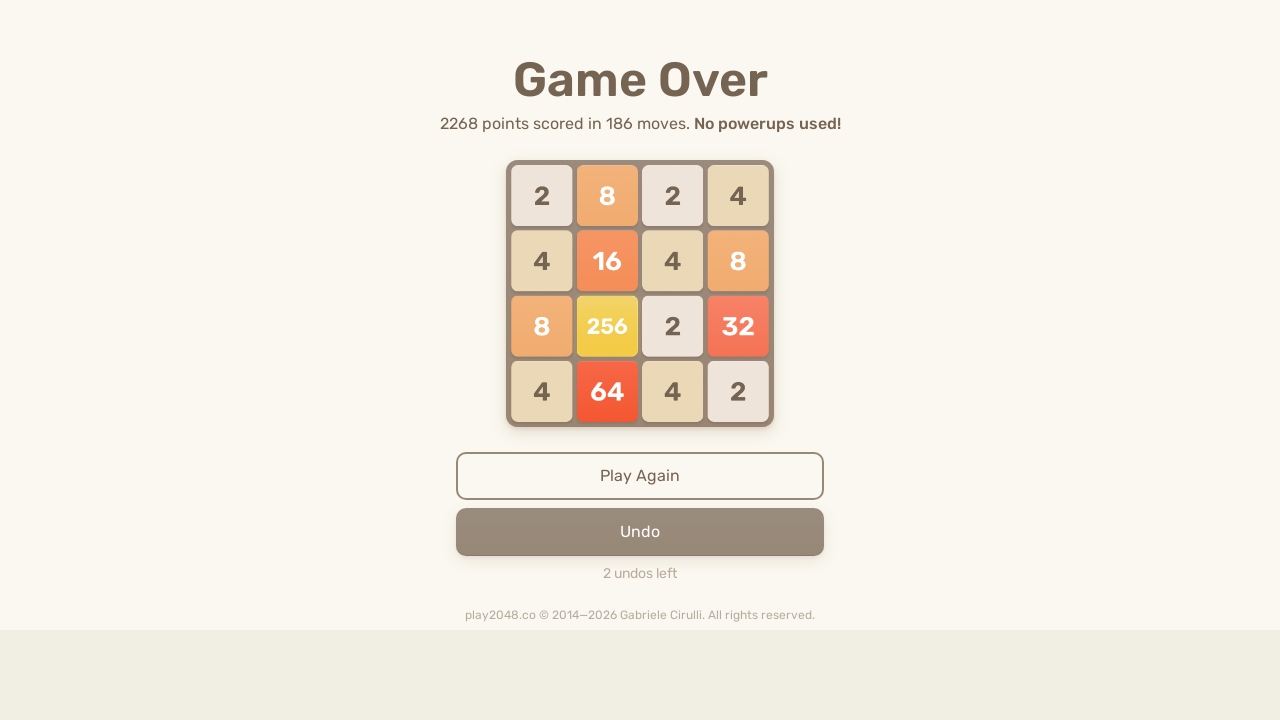

Pressed ArrowLeft key on body
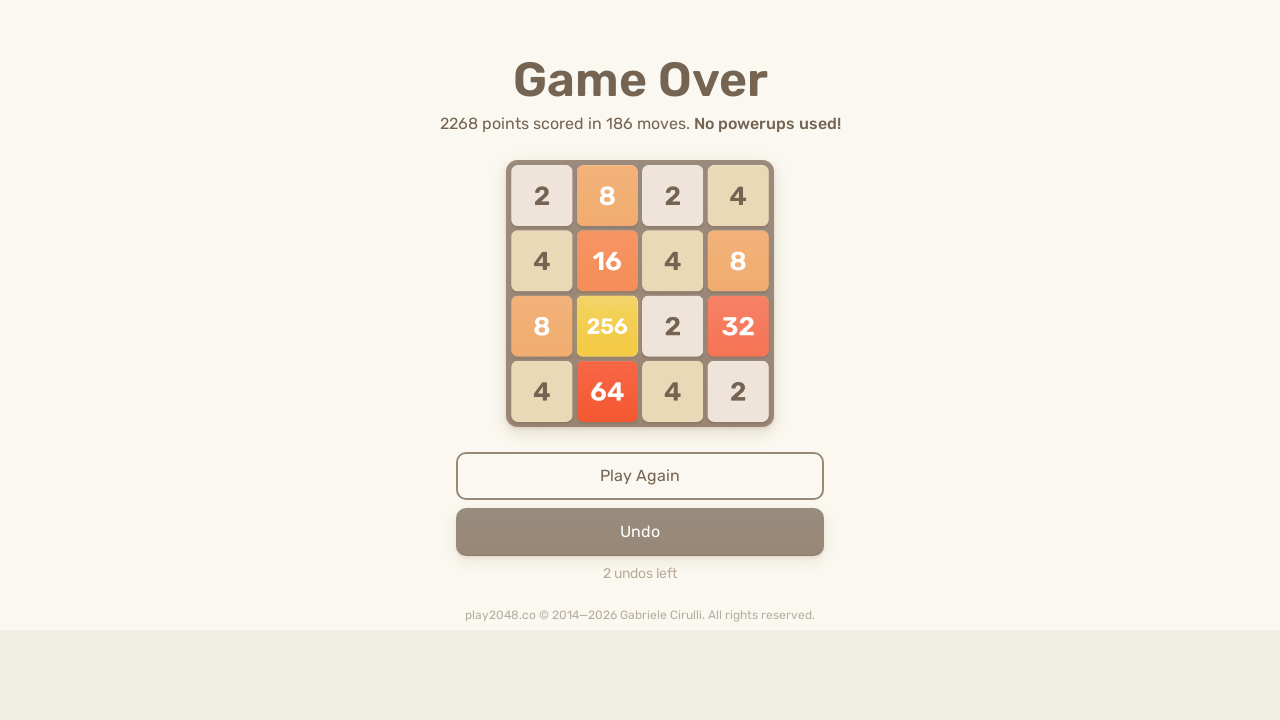

Pressed ArrowUp key on body
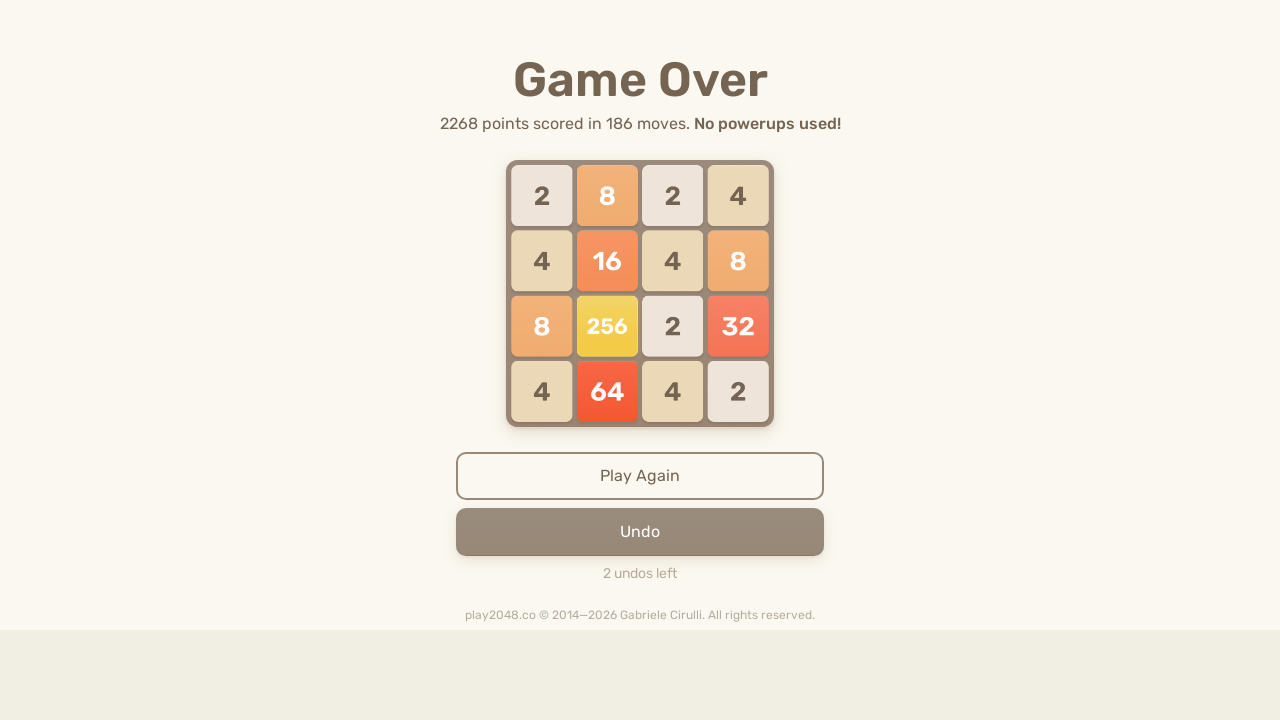

Pressed ArrowRight key on body
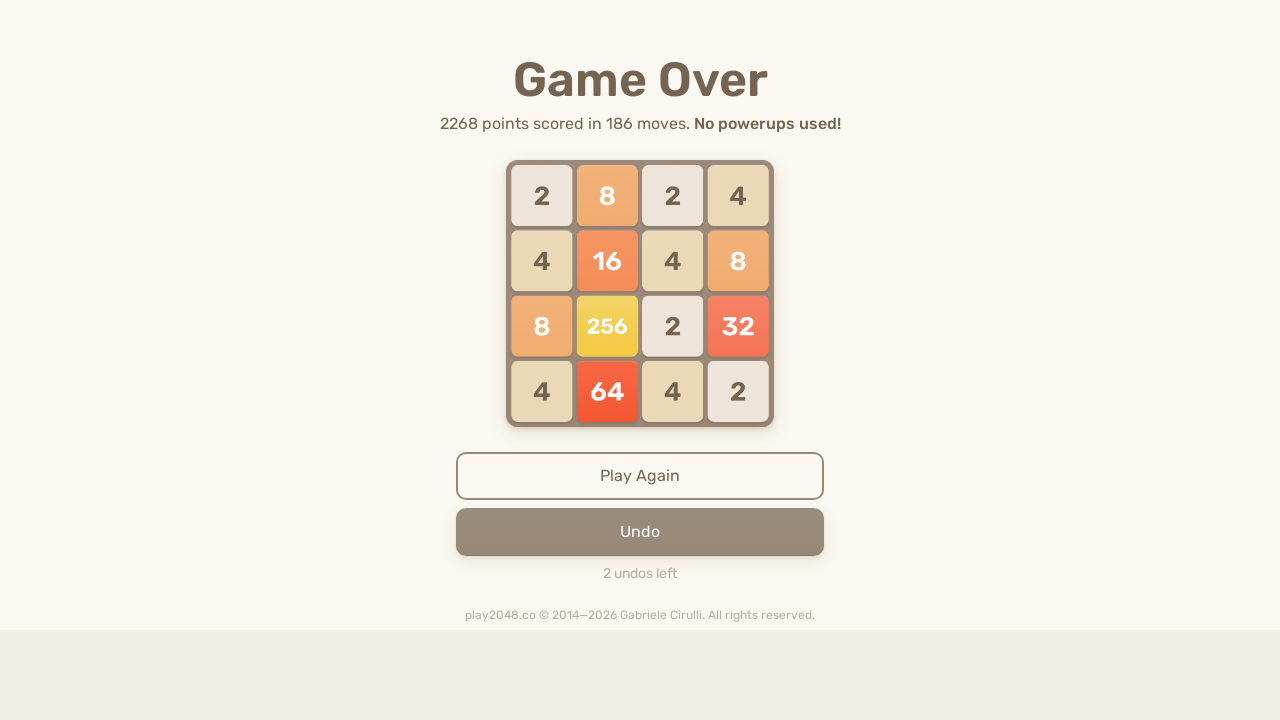

Pressed ArrowDown key on body
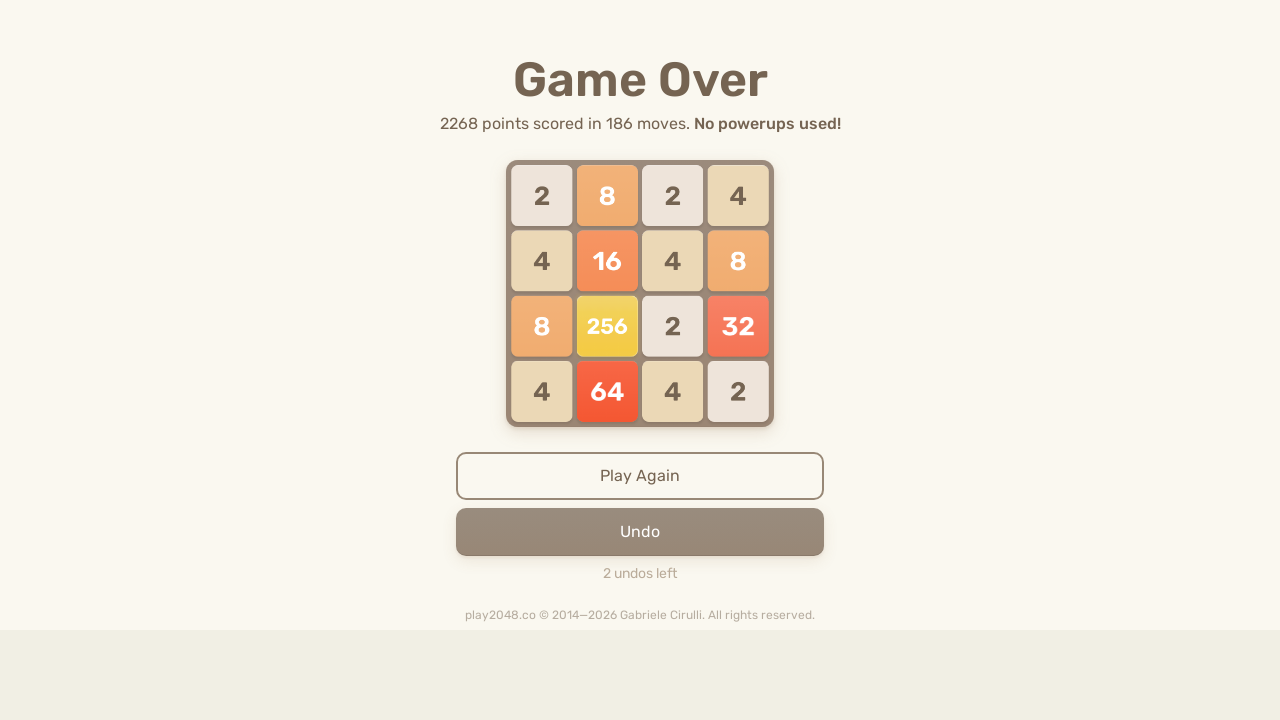

Pressed ArrowLeft key on body
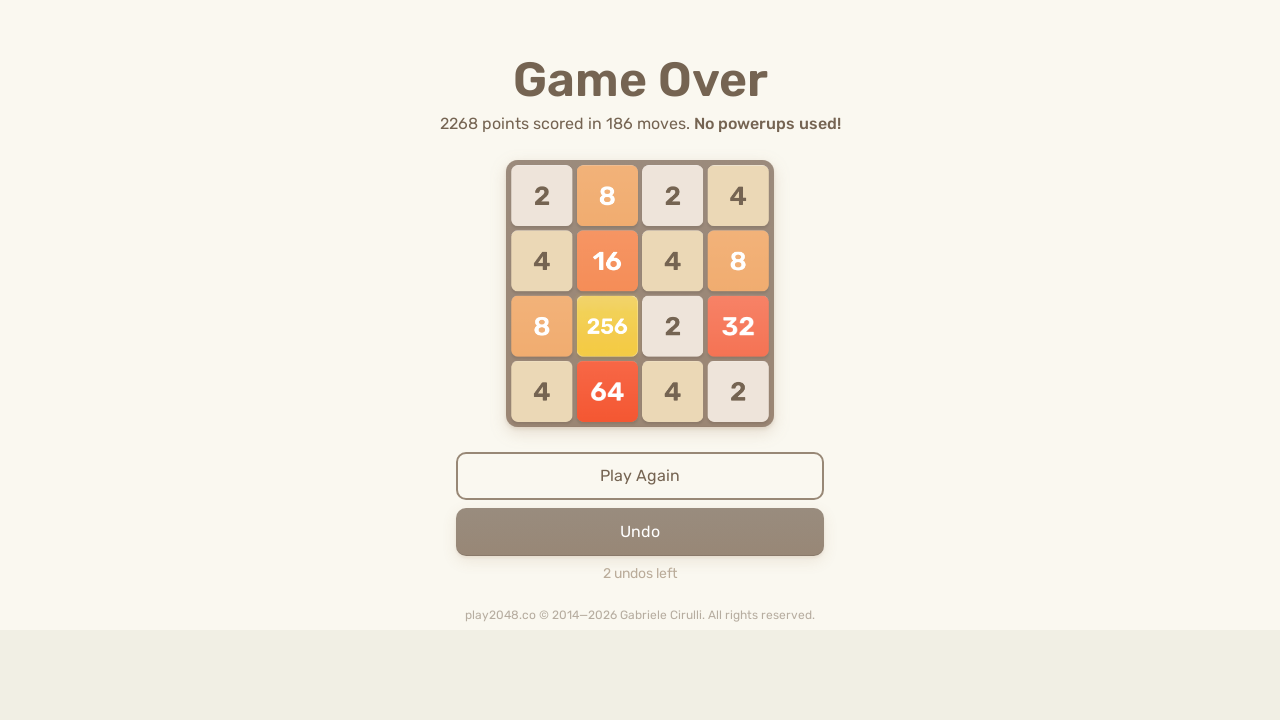

Pressed ArrowUp key on body
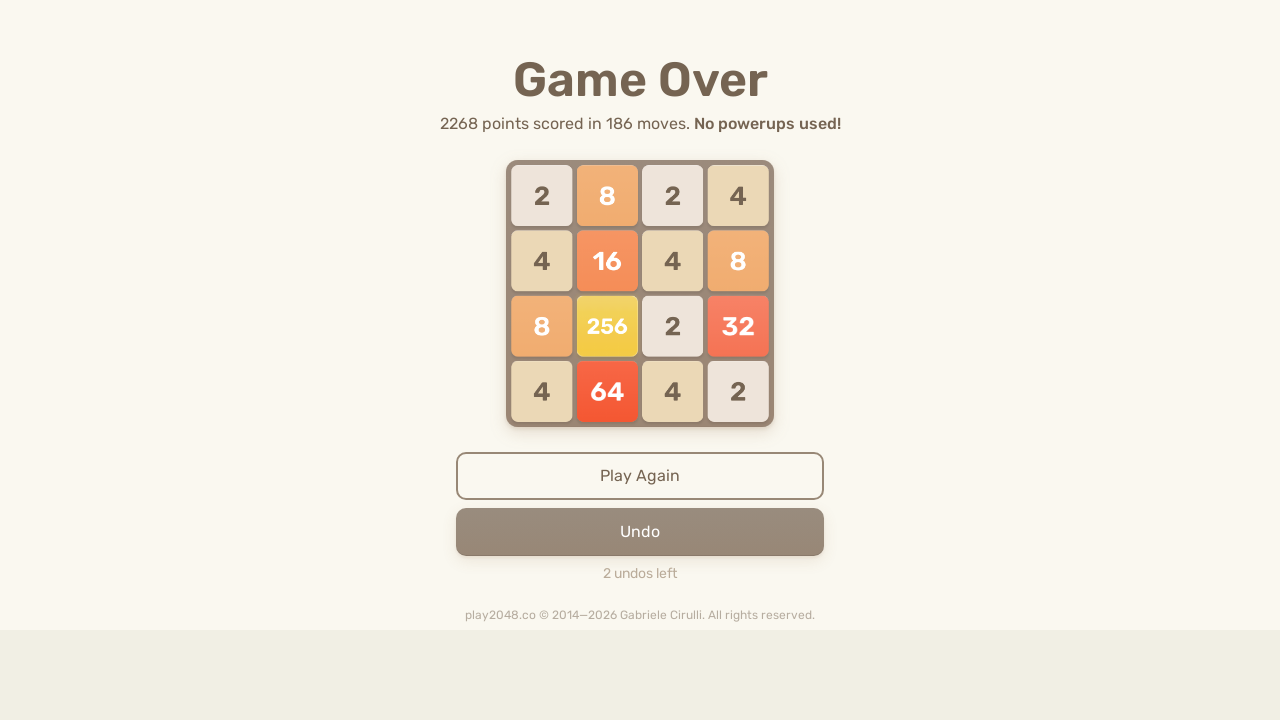

Pressed ArrowRight key on body
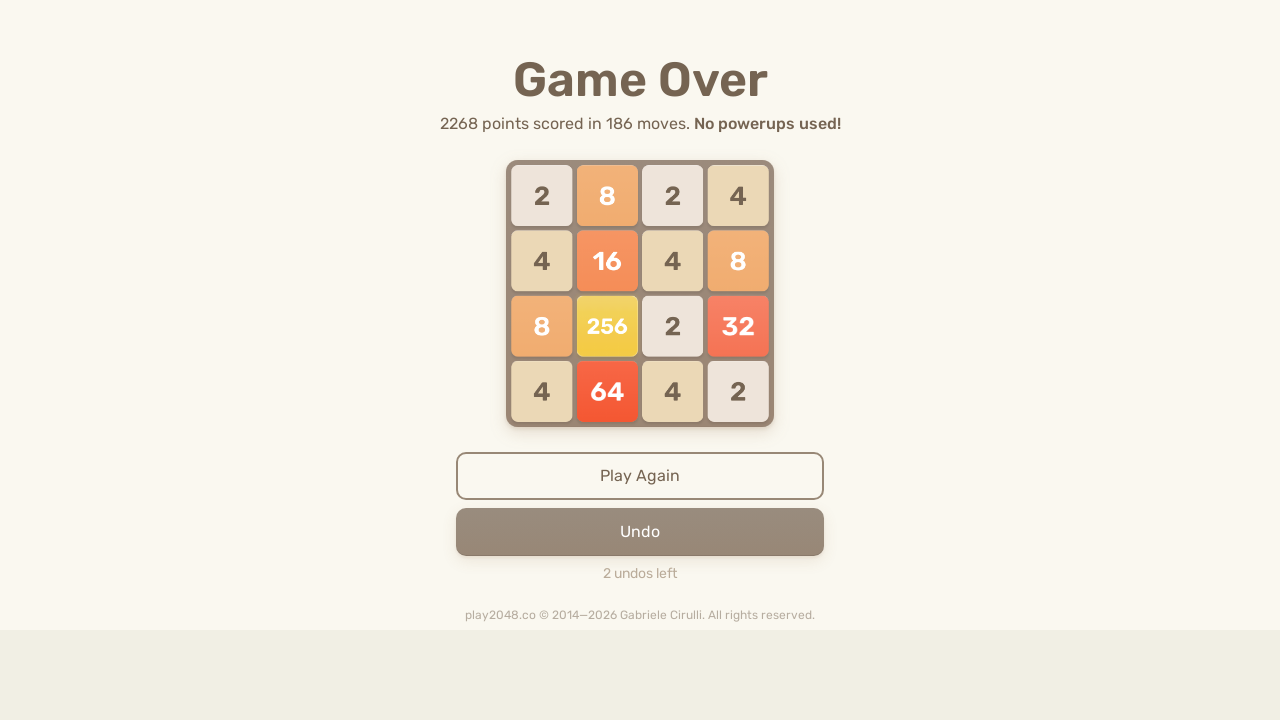

Pressed ArrowDown key on body
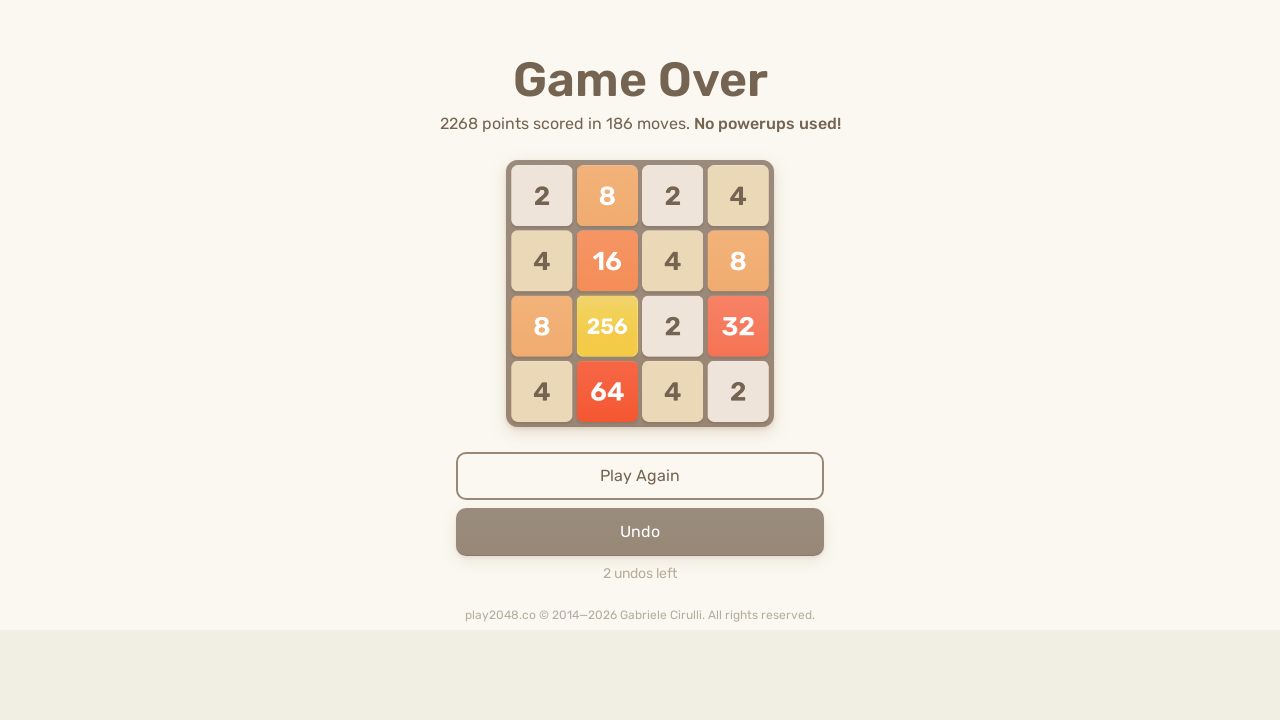

Pressed ArrowLeft key on body
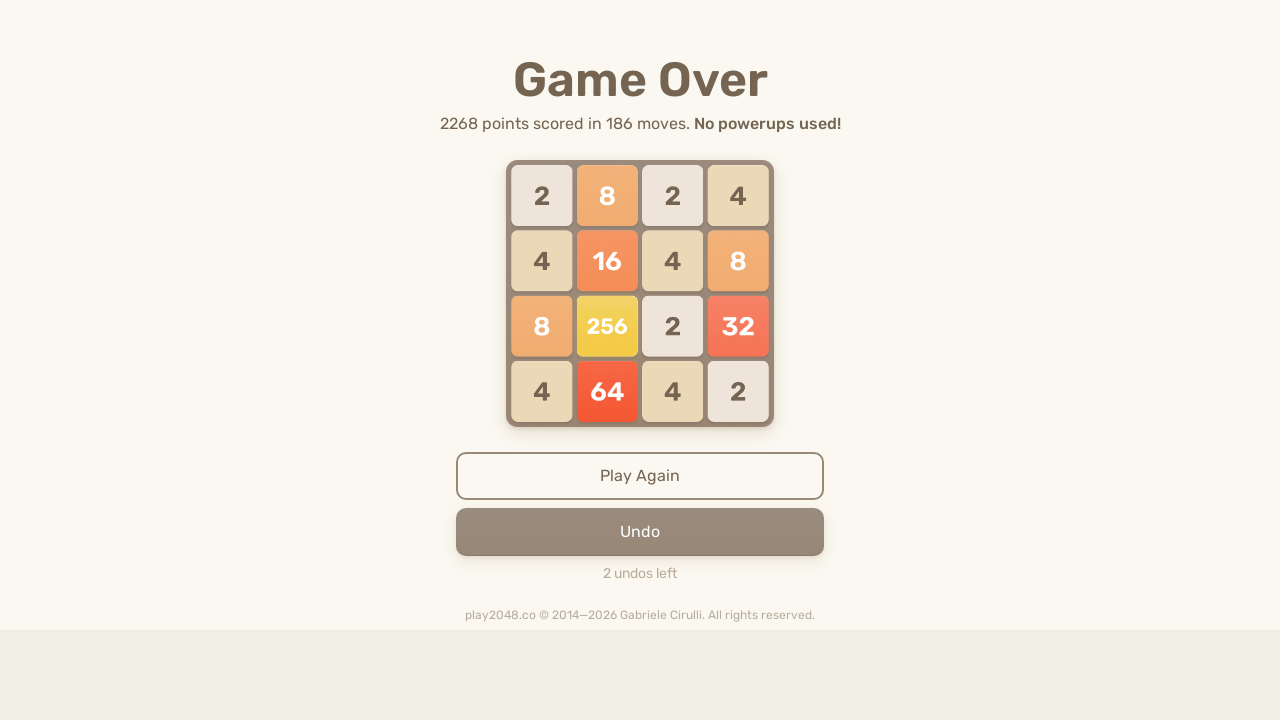

Pressed ArrowUp key on body
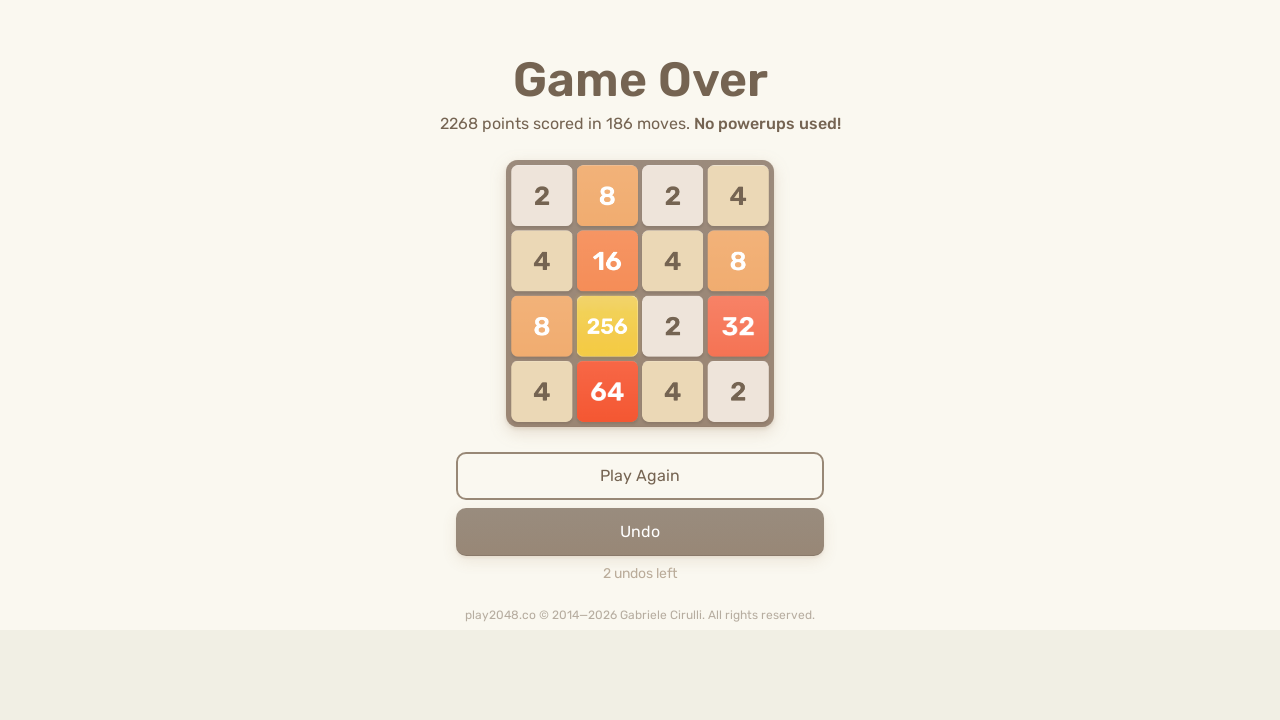

Pressed ArrowRight key on body
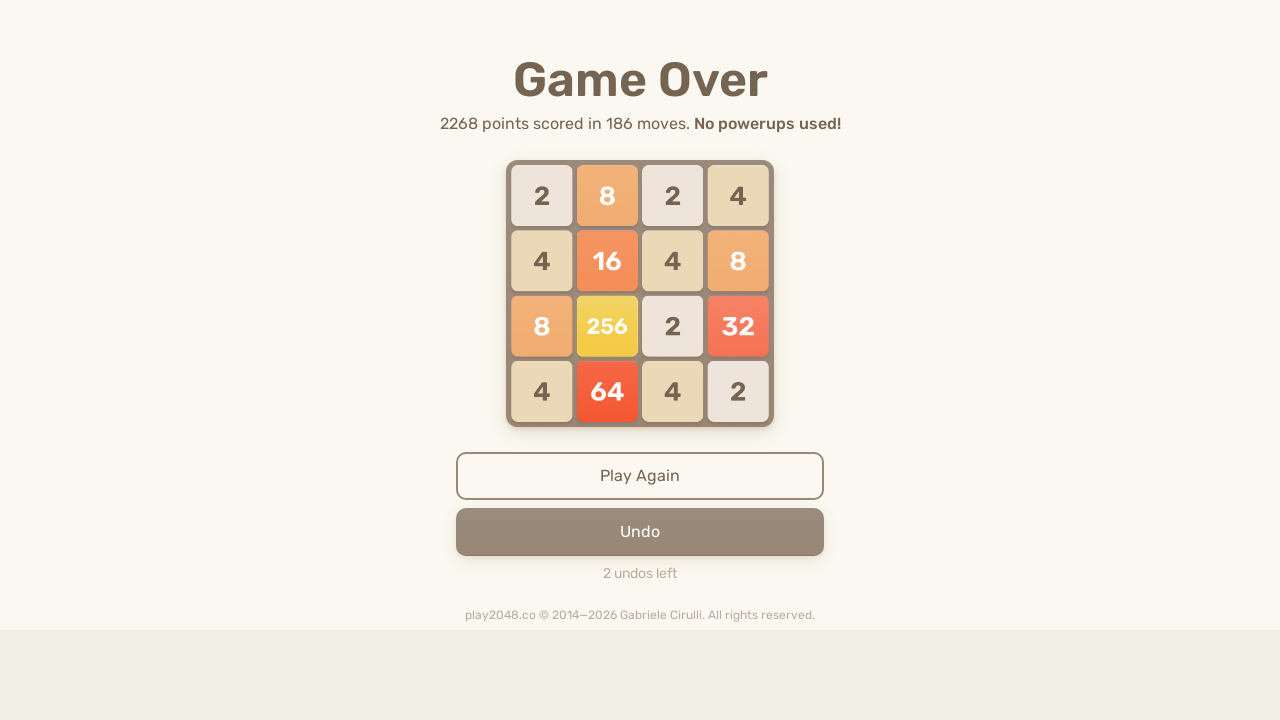

Pressed ArrowDown key on body
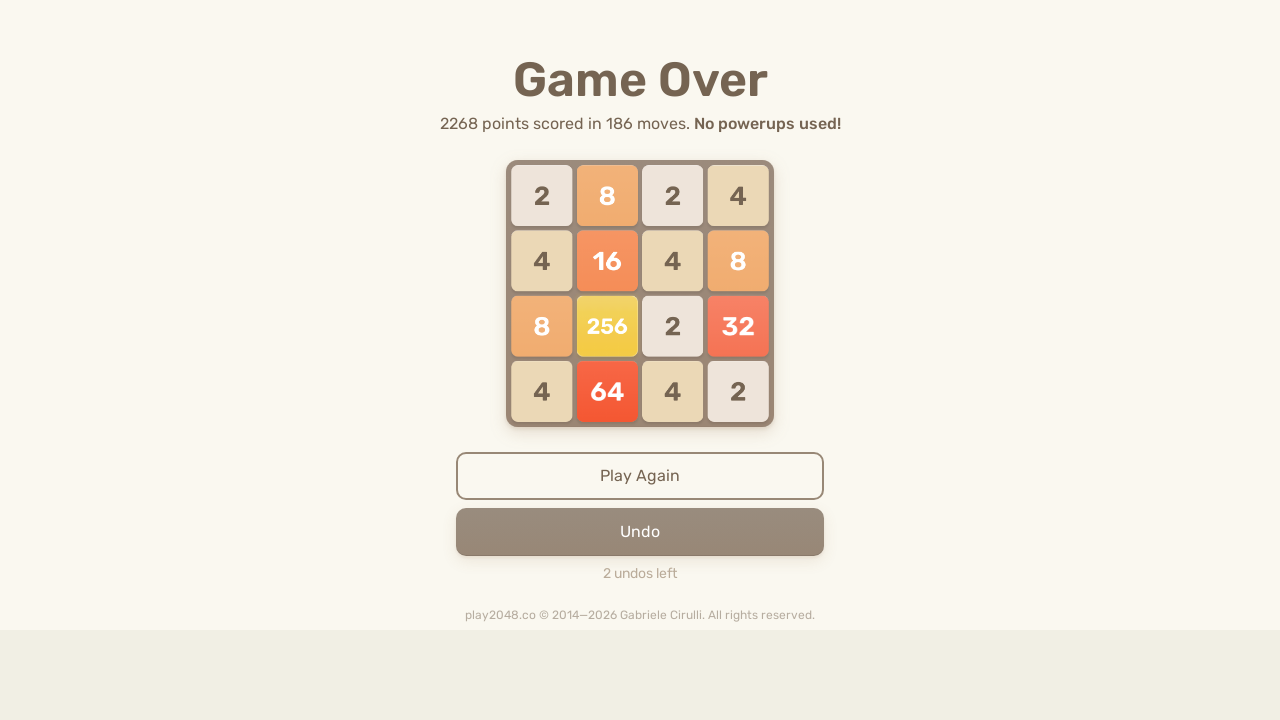

Pressed ArrowLeft key on body
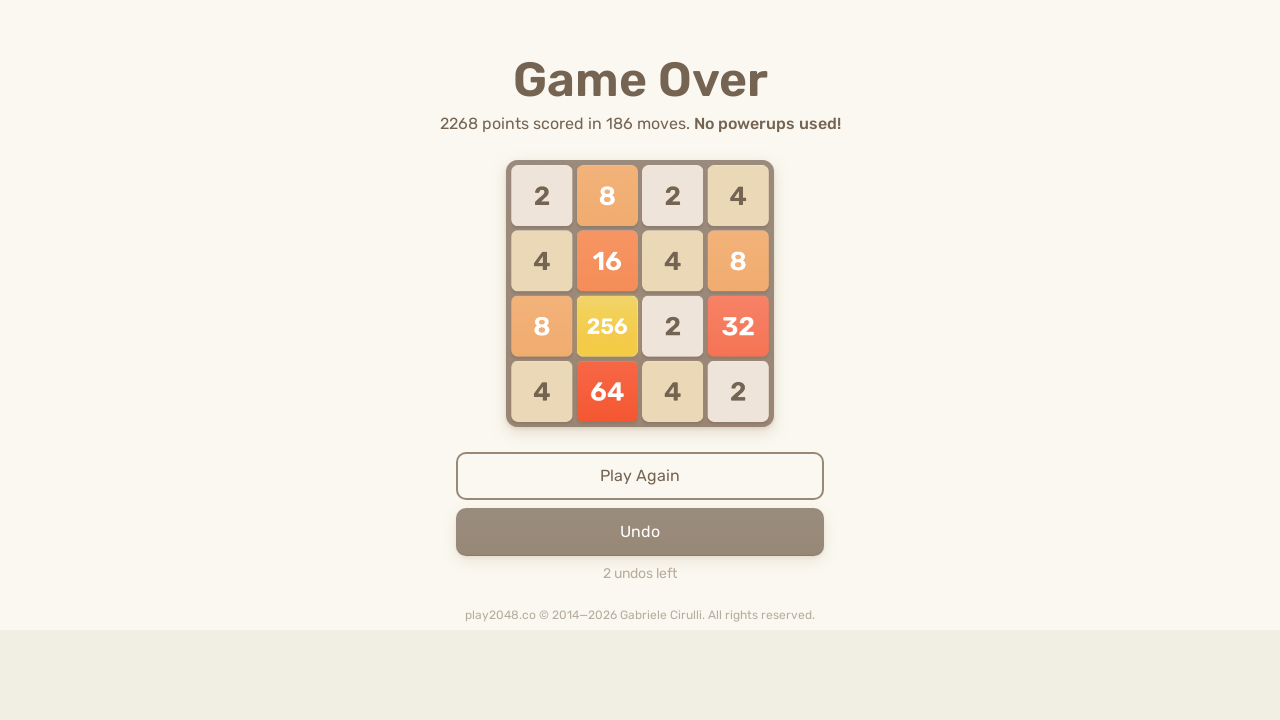

Pressed ArrowUp key on body
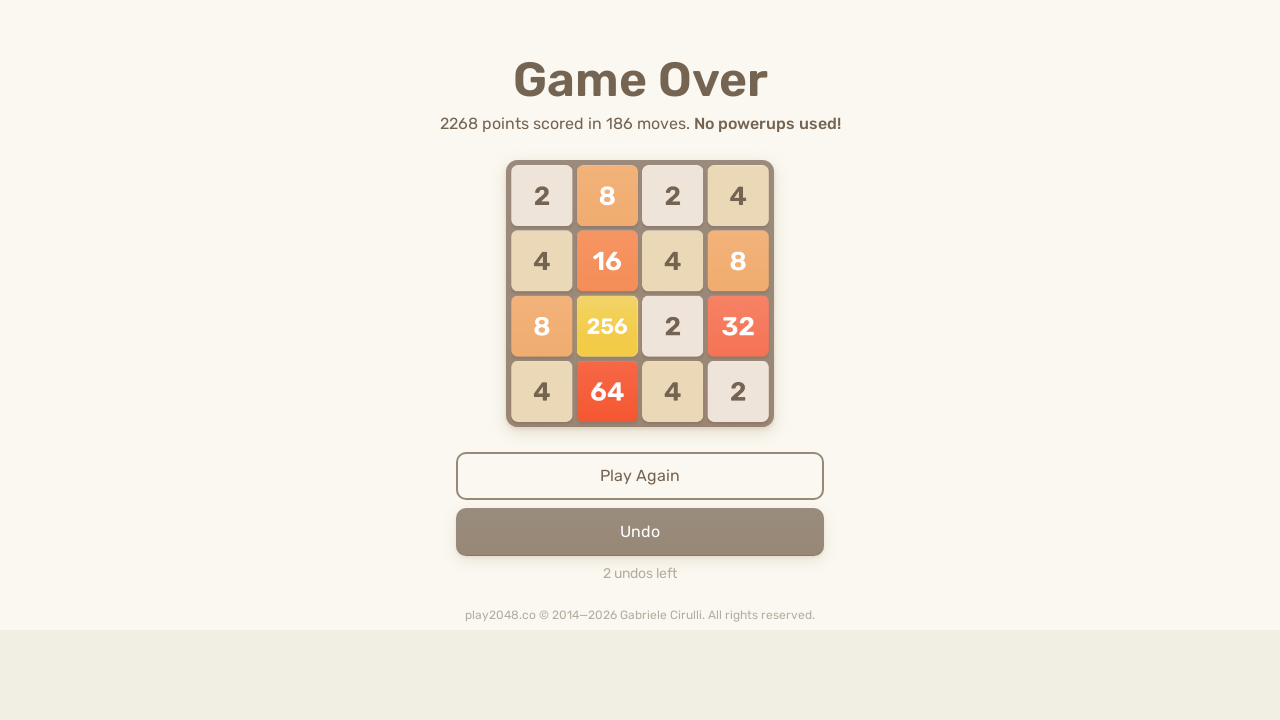

Pressed ArrowRight key on body
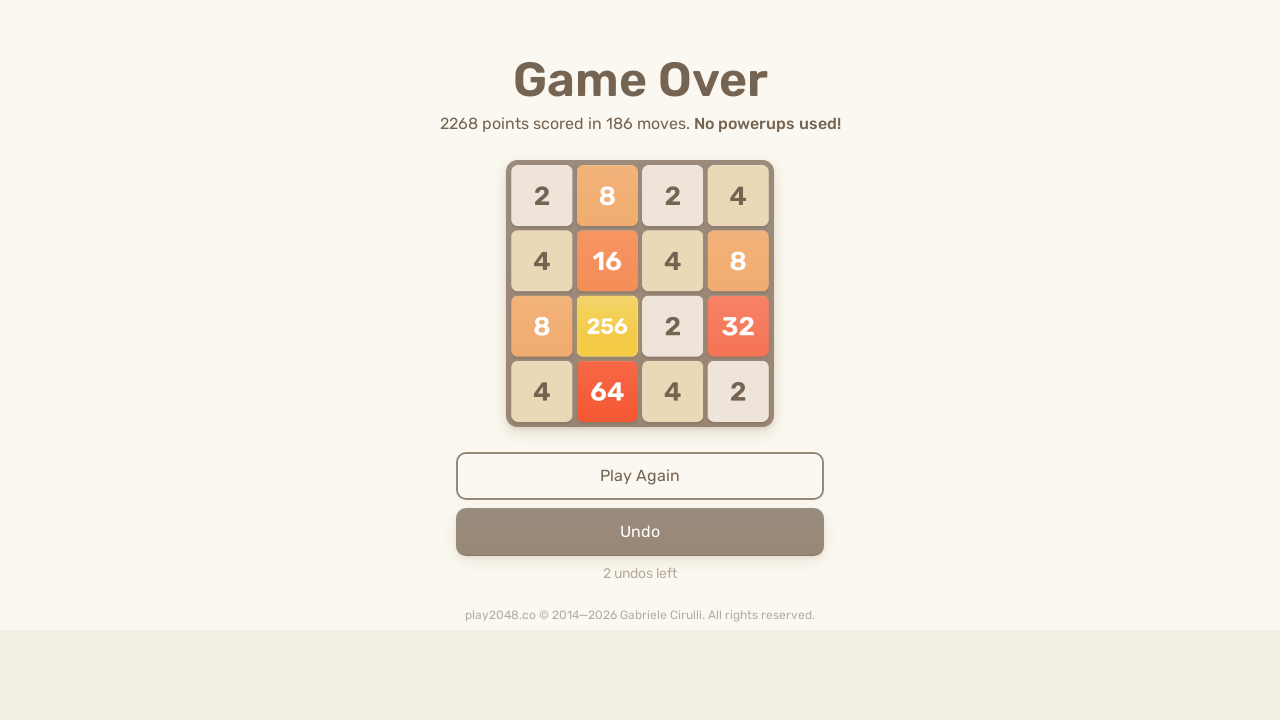

Pressed ArrowDown key on body
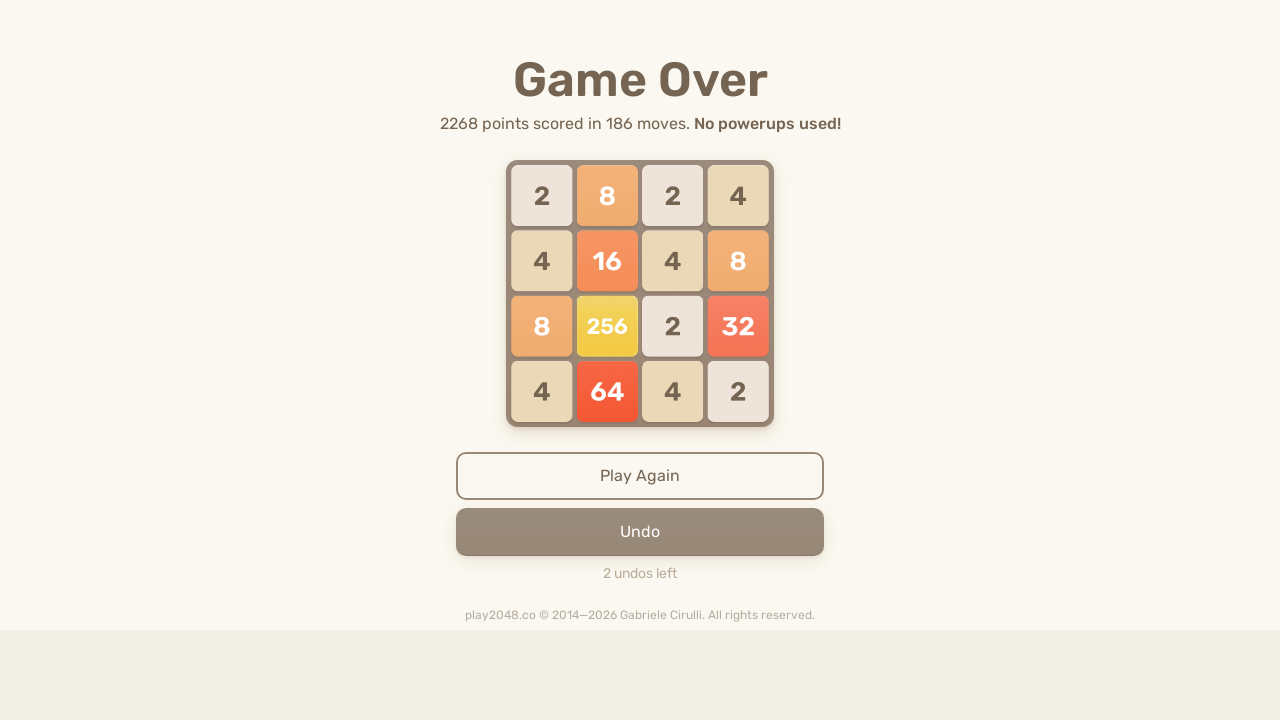

Pressed ArrowLeft key on body
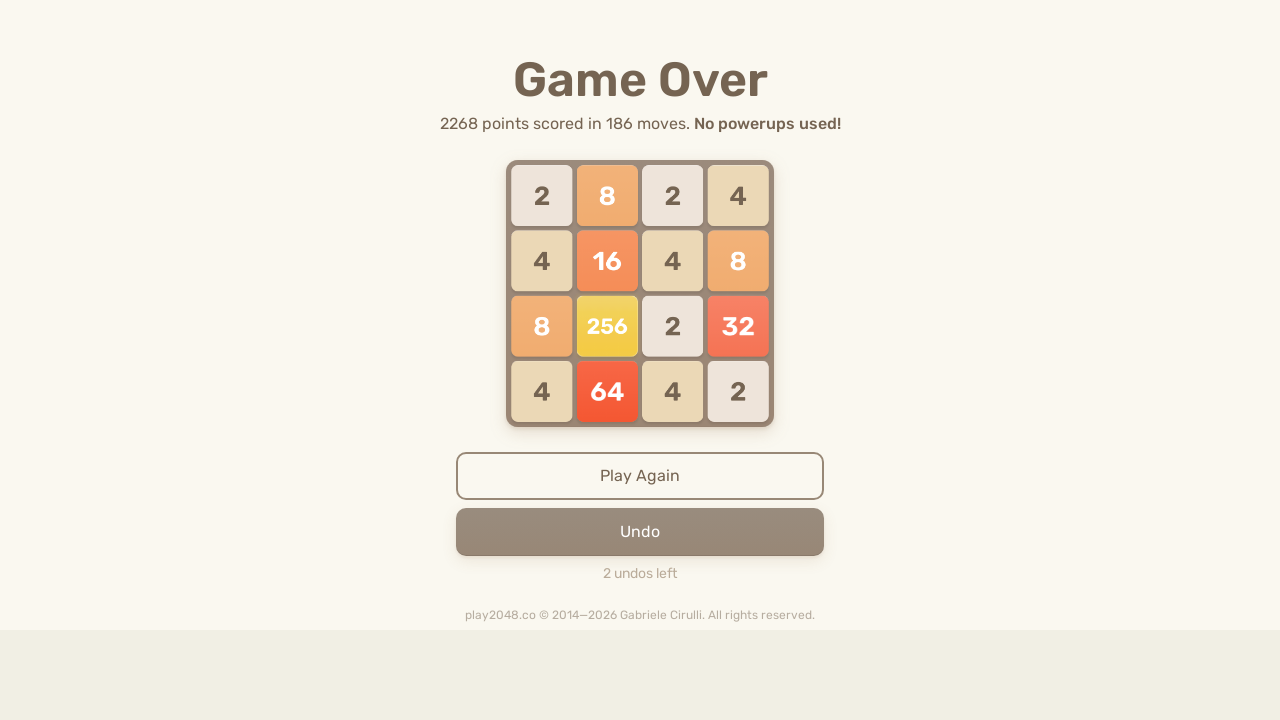

Pressed ArrowUp key on body
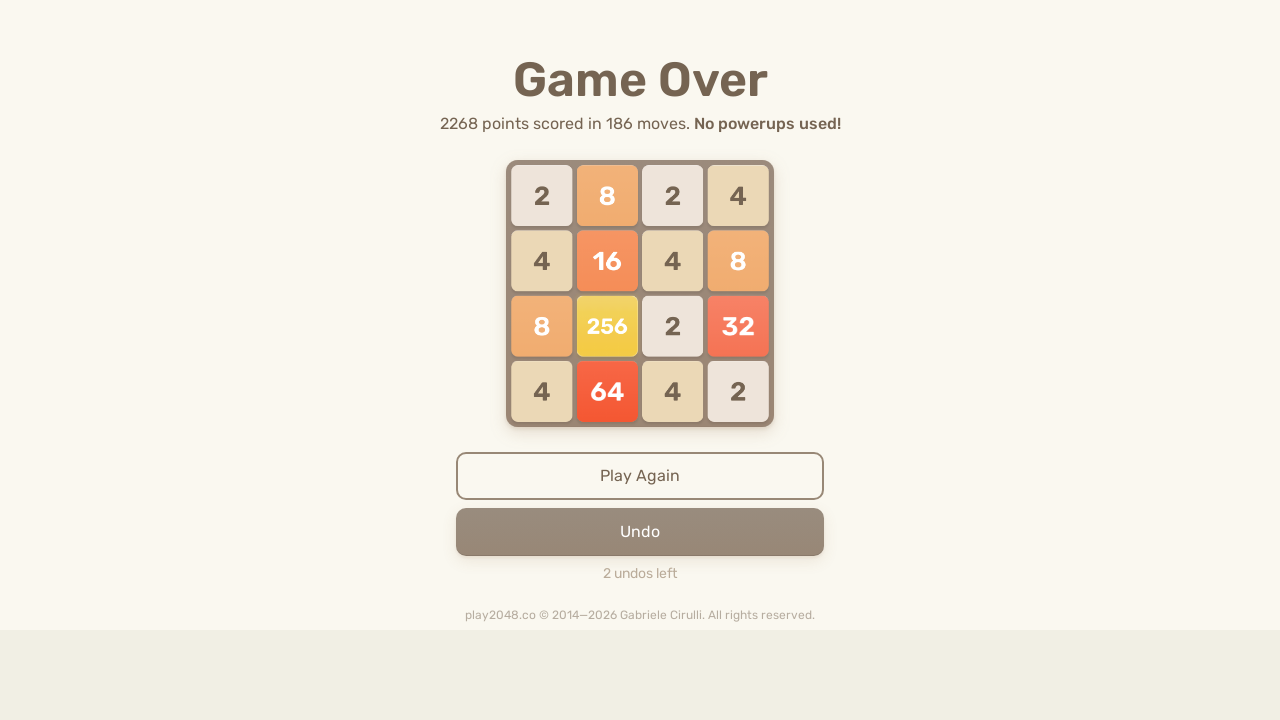

Pressed ArrowRight key on body
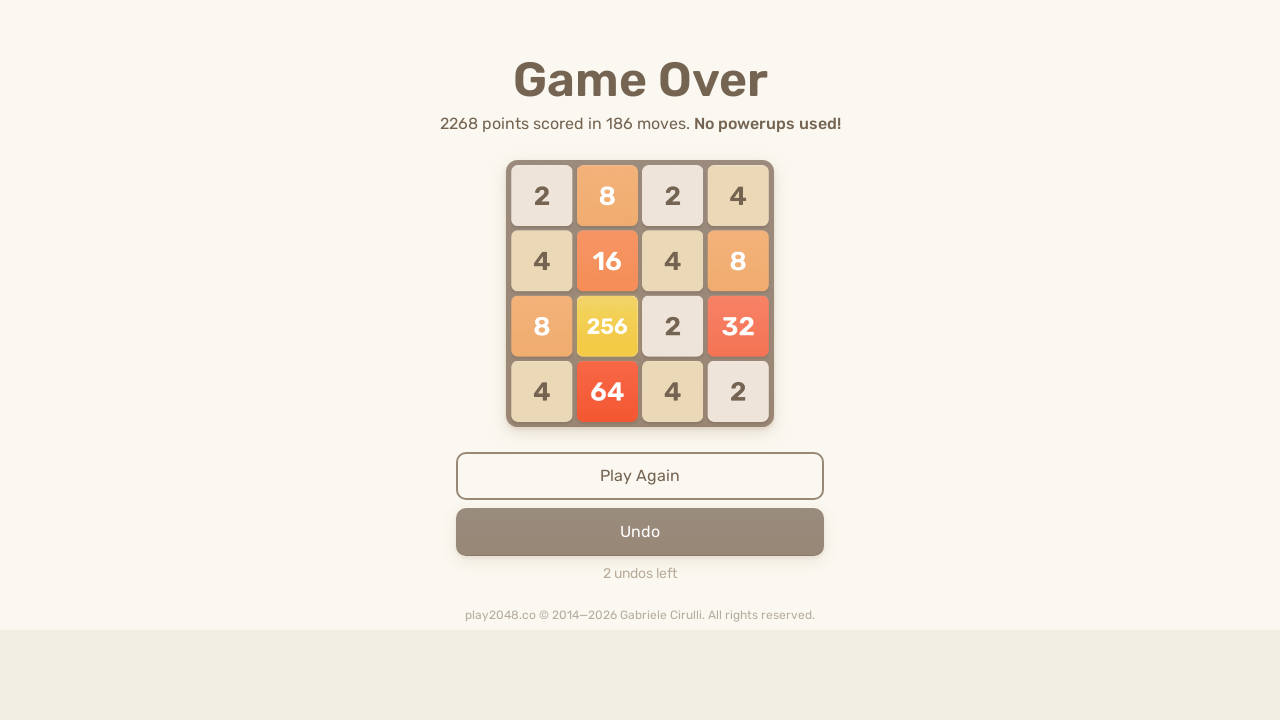

Pressed ArrowDown key on body
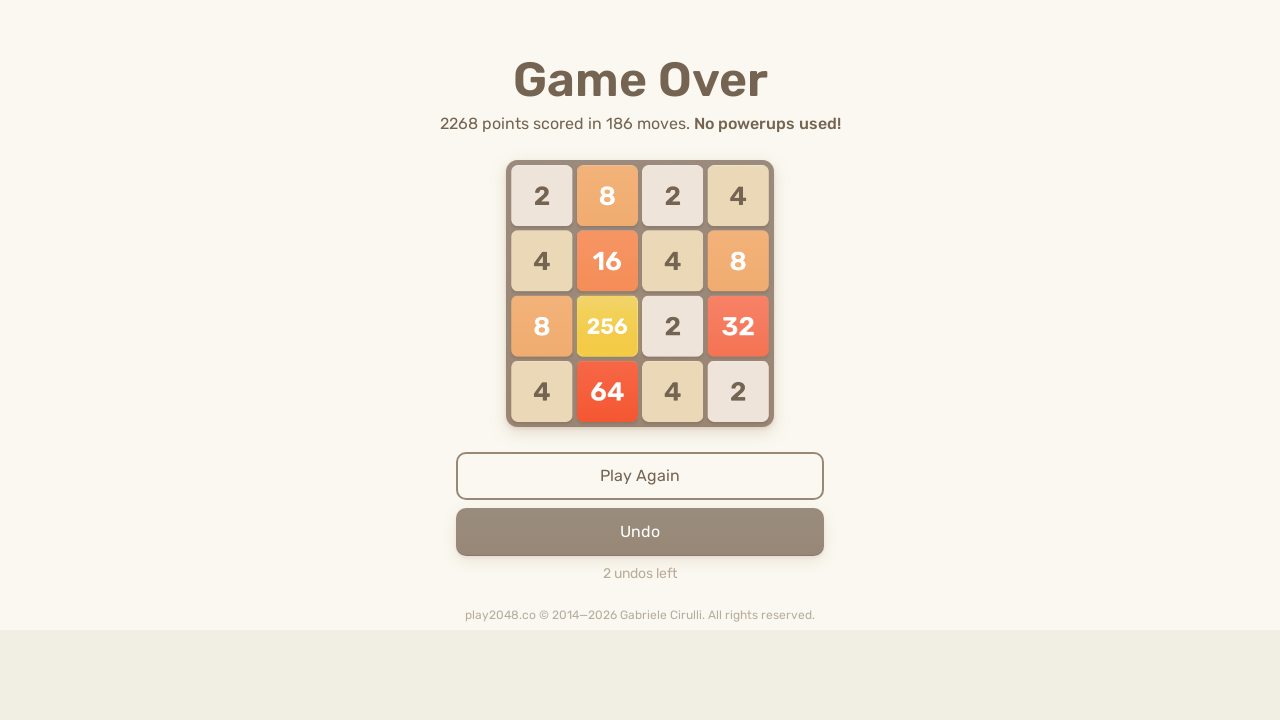

Pressed ArrowLeft key on body
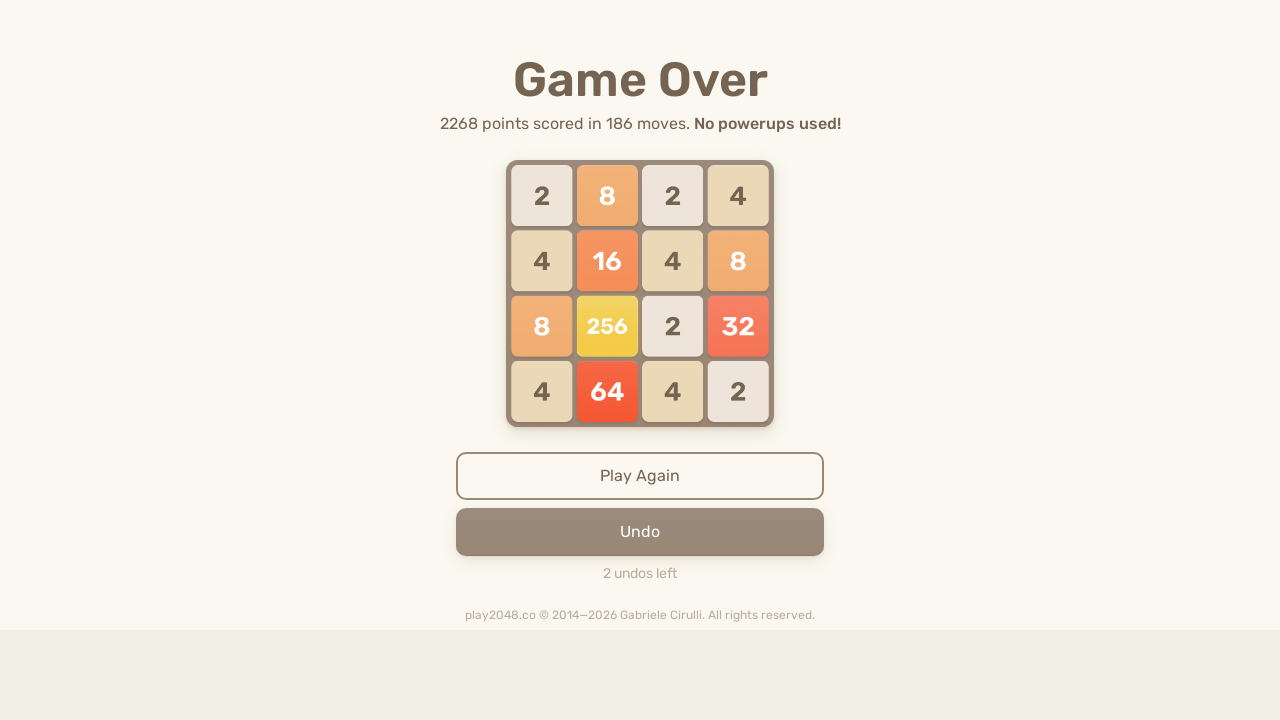

Pressed ArrowUp key on body
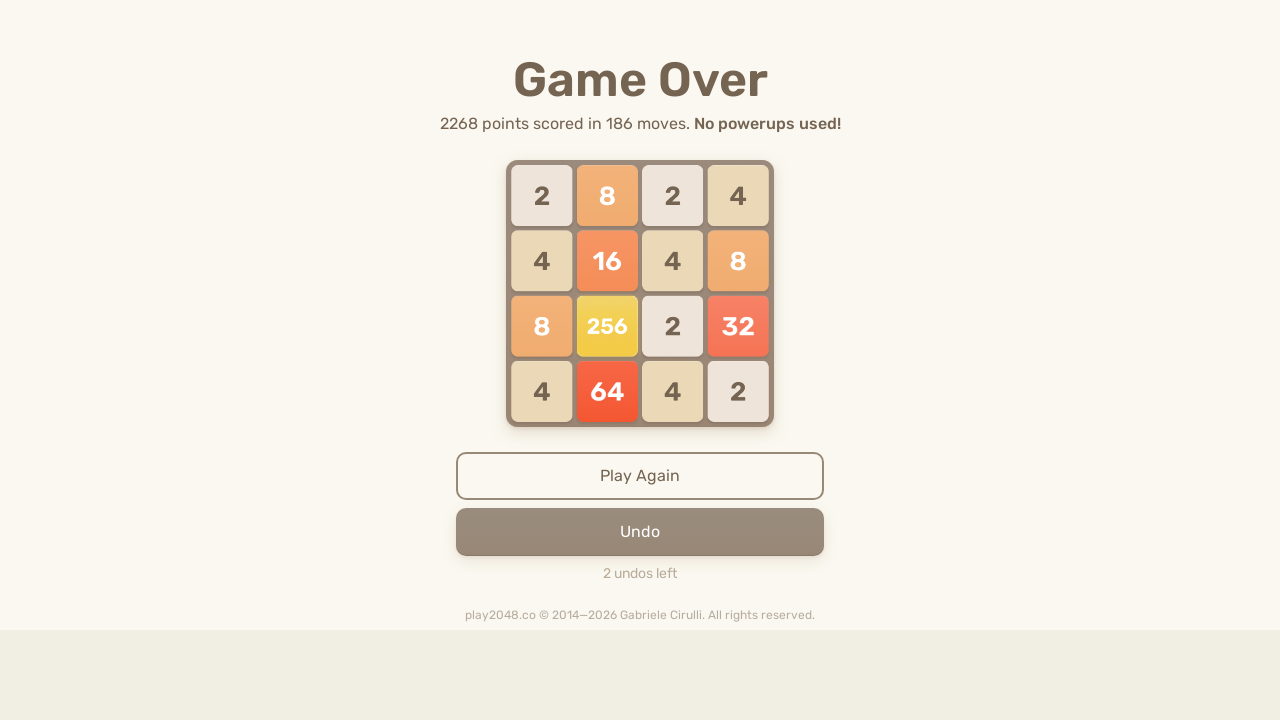

Pressed ArrowRight key on body
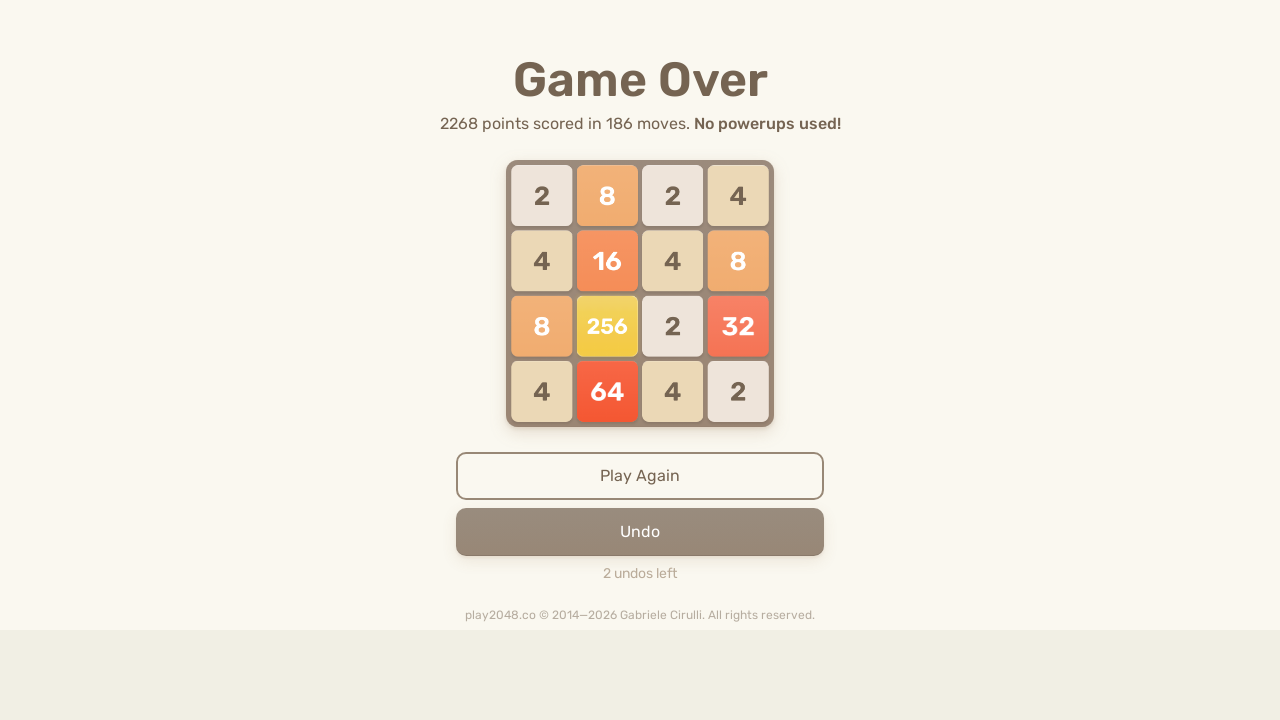

Pressed ArrowDown key on body
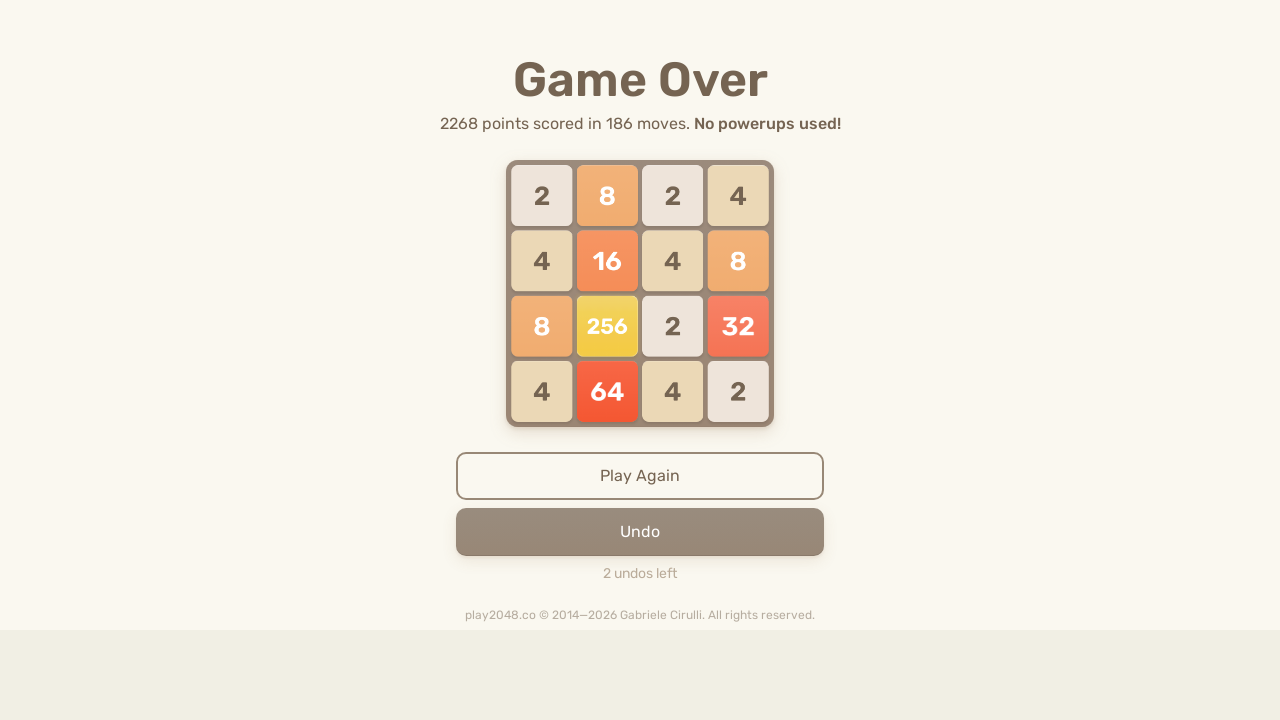

Pressed ArrowLeft key on body
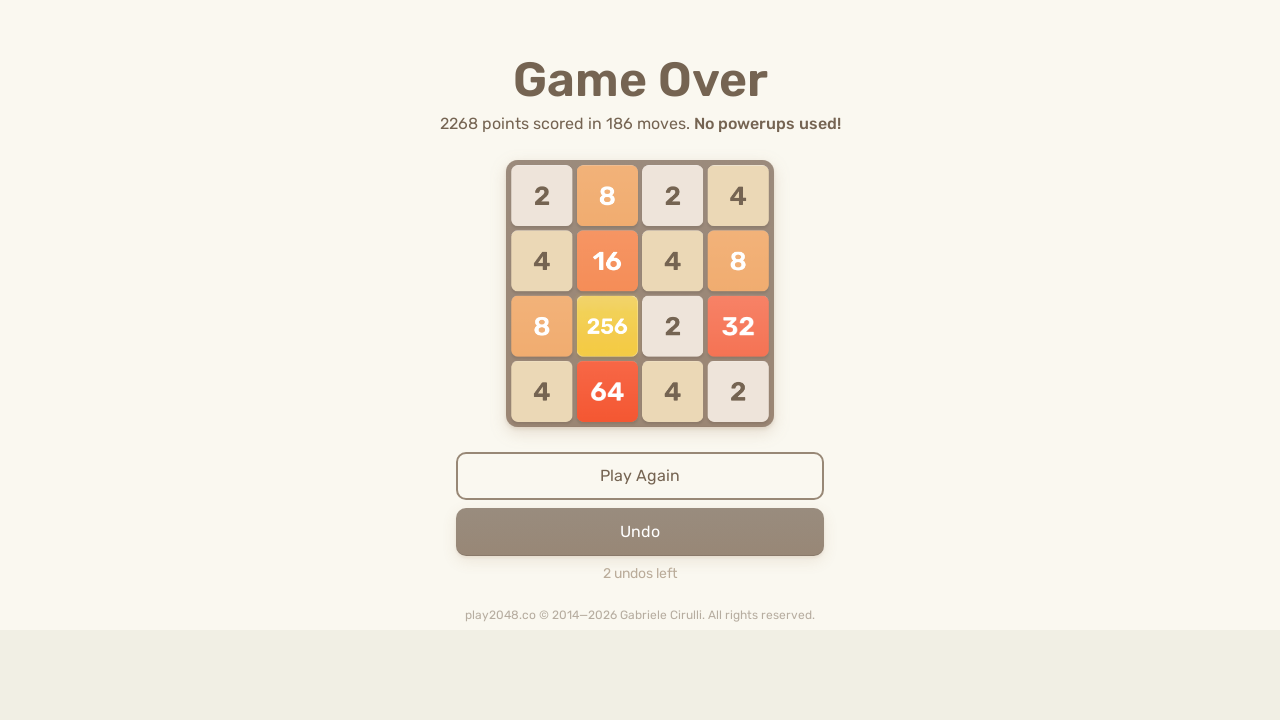

Pressed ArrowUp key on body
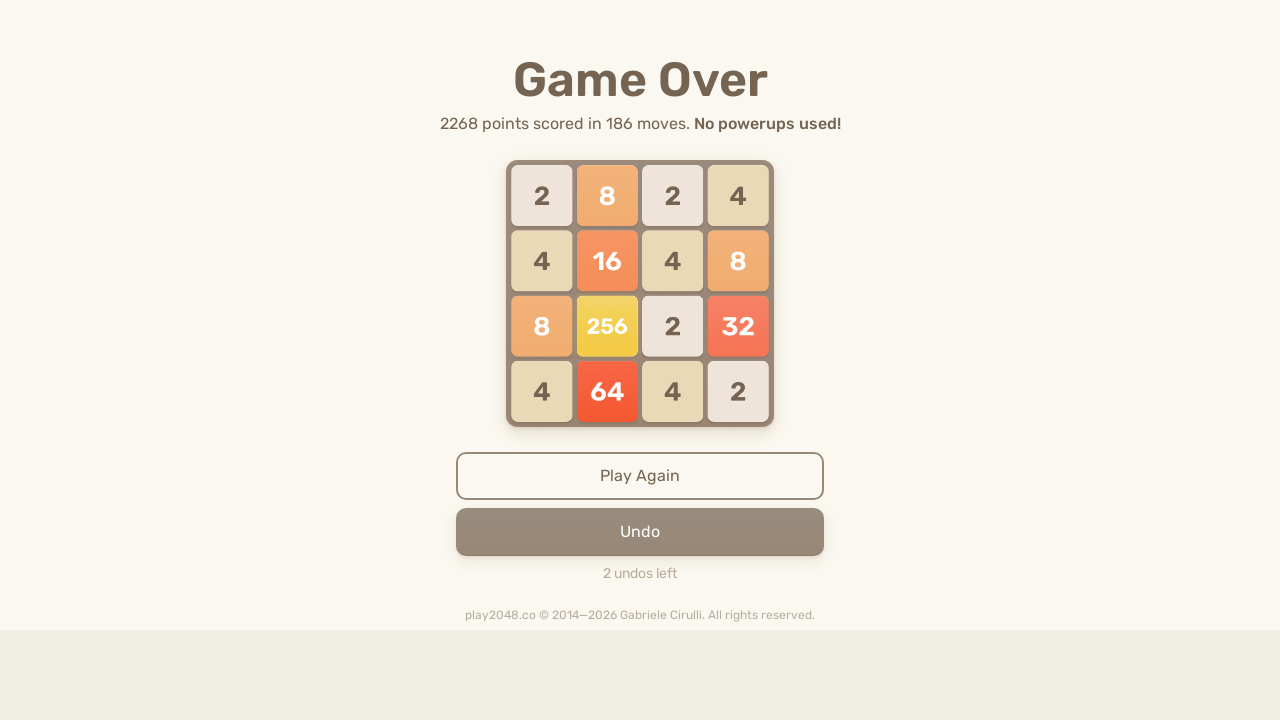

Pressed ArrowRight key on body
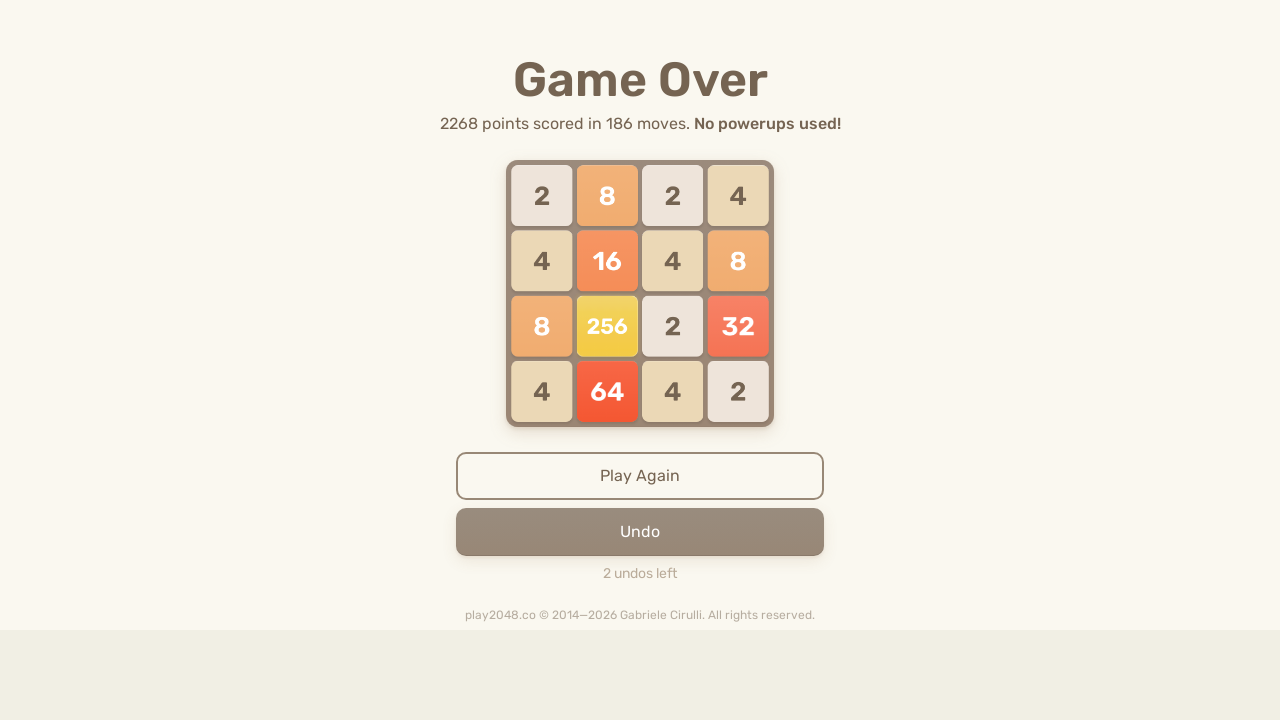

Pressed ArrowDown key on body
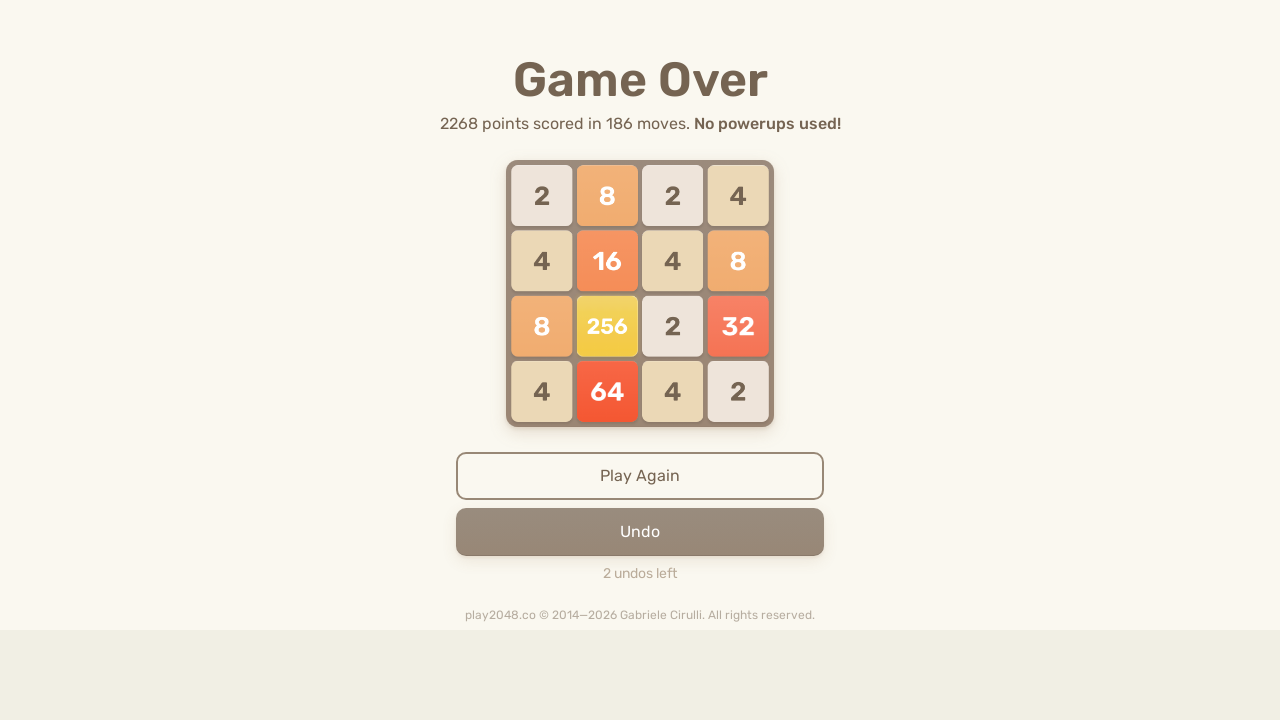

Pressed ArrowLeft key on body
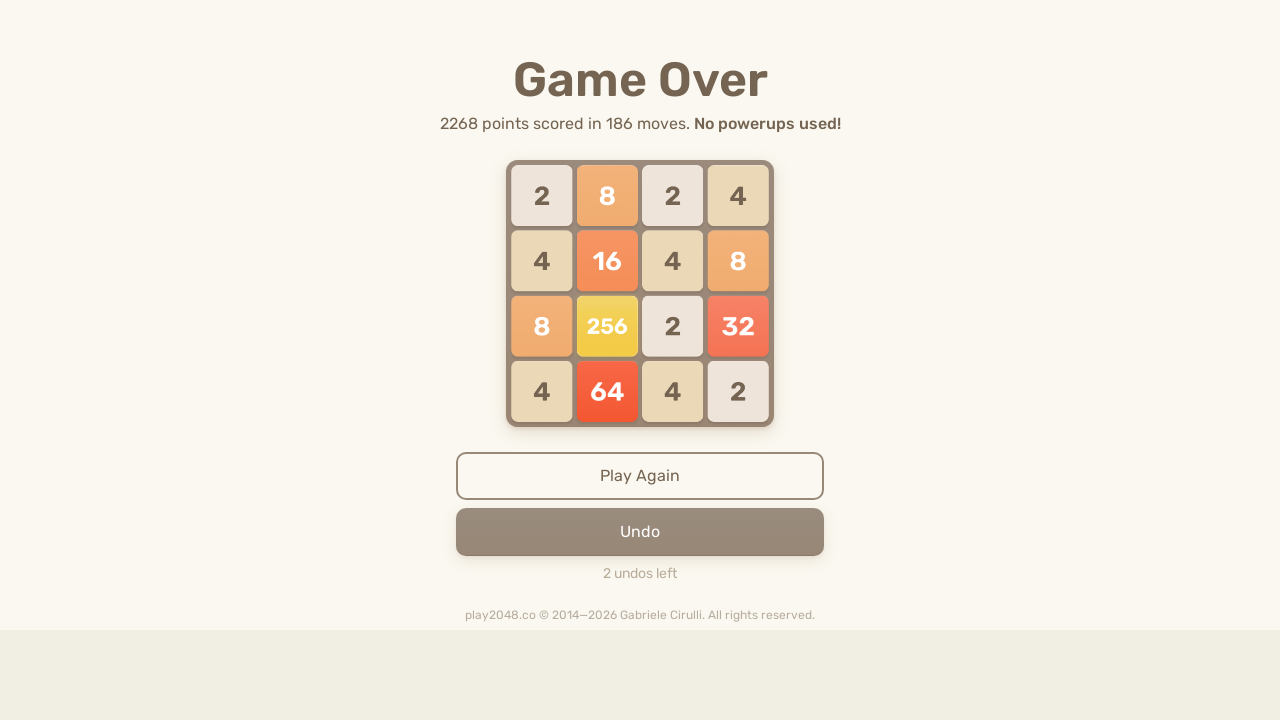

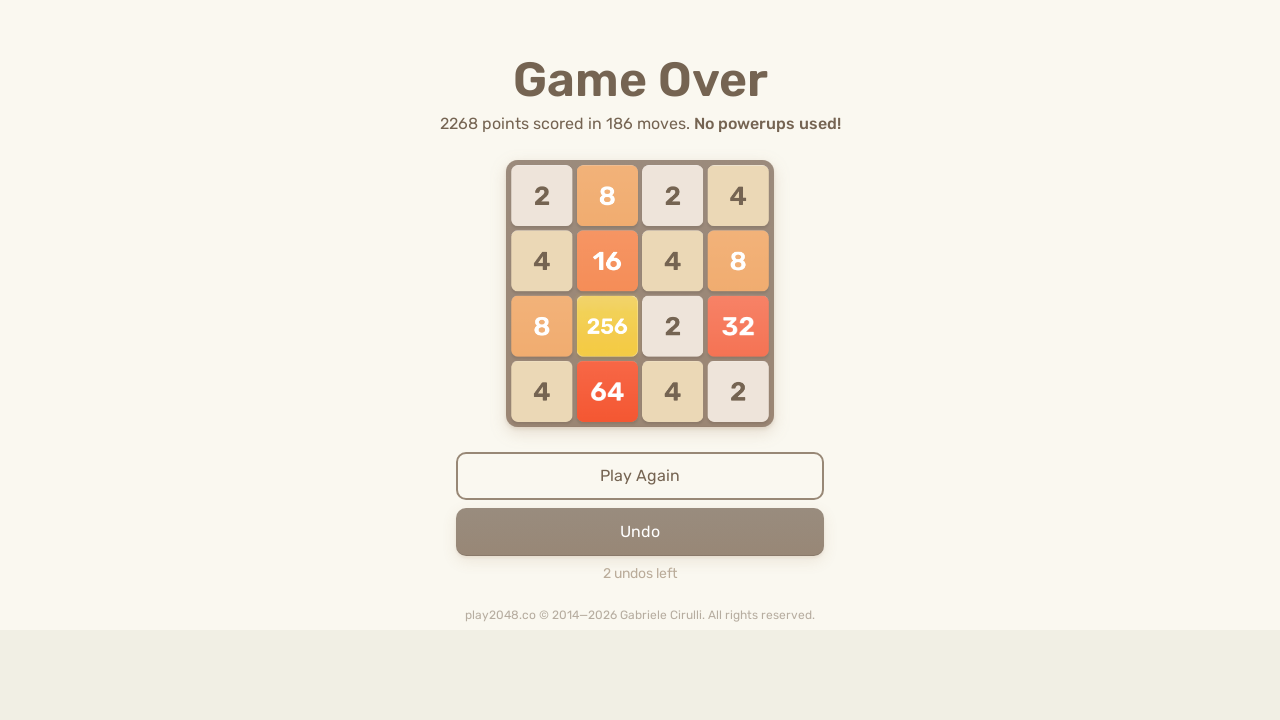